Automates playing the 2048 game by sending arrow key inputs in a pattern and retrying when the game ends

Starting URL: https://gabrielecirulli.github.io/2048/

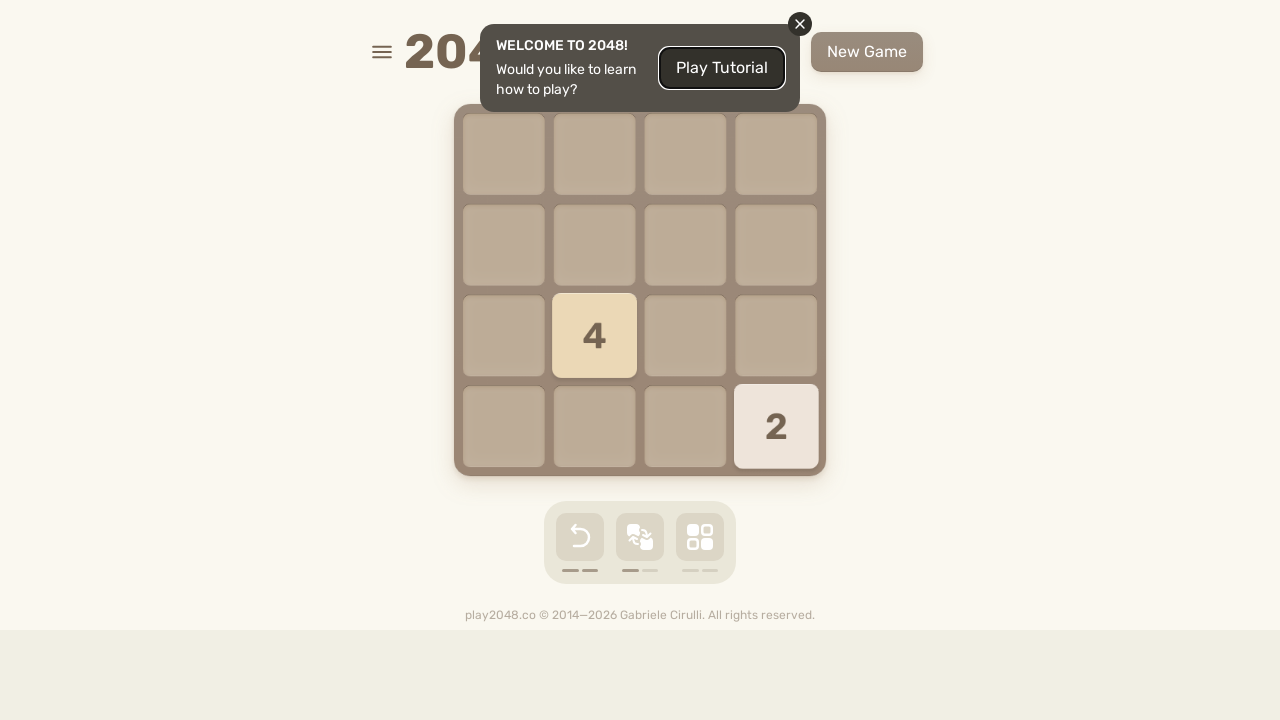

Located html element for sending keyboard input
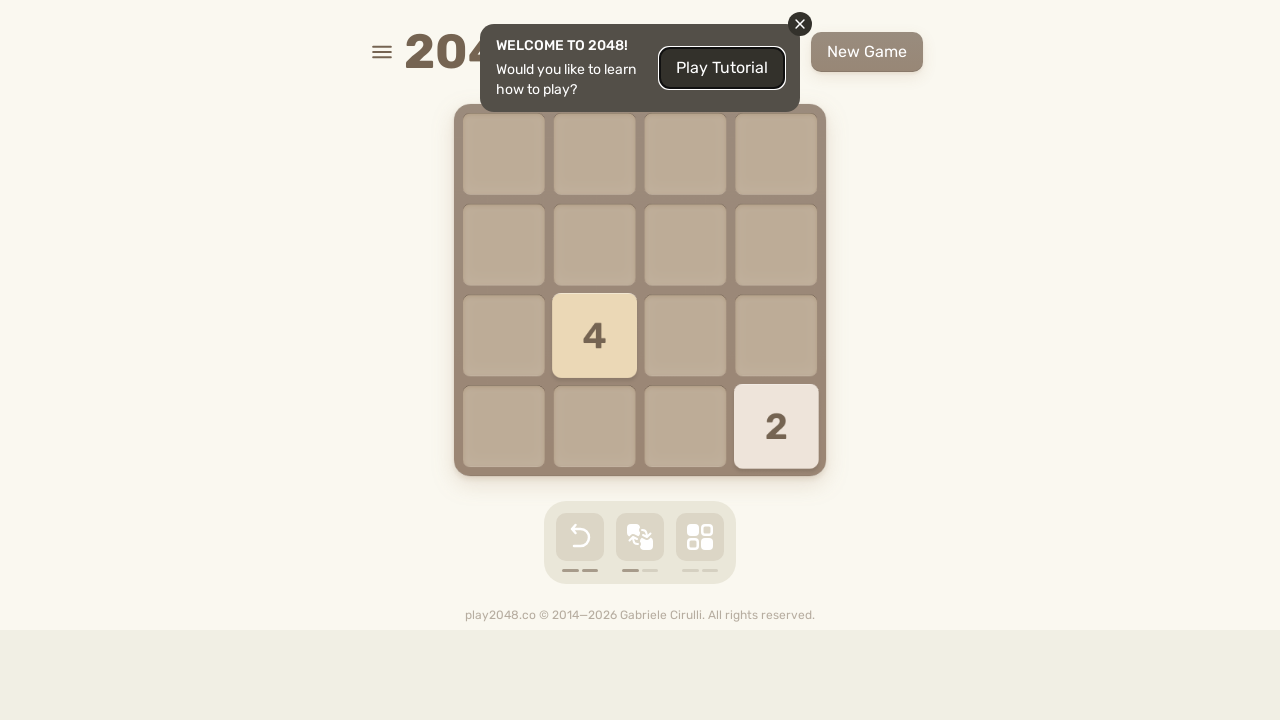

Pressed ArrowUp key on html
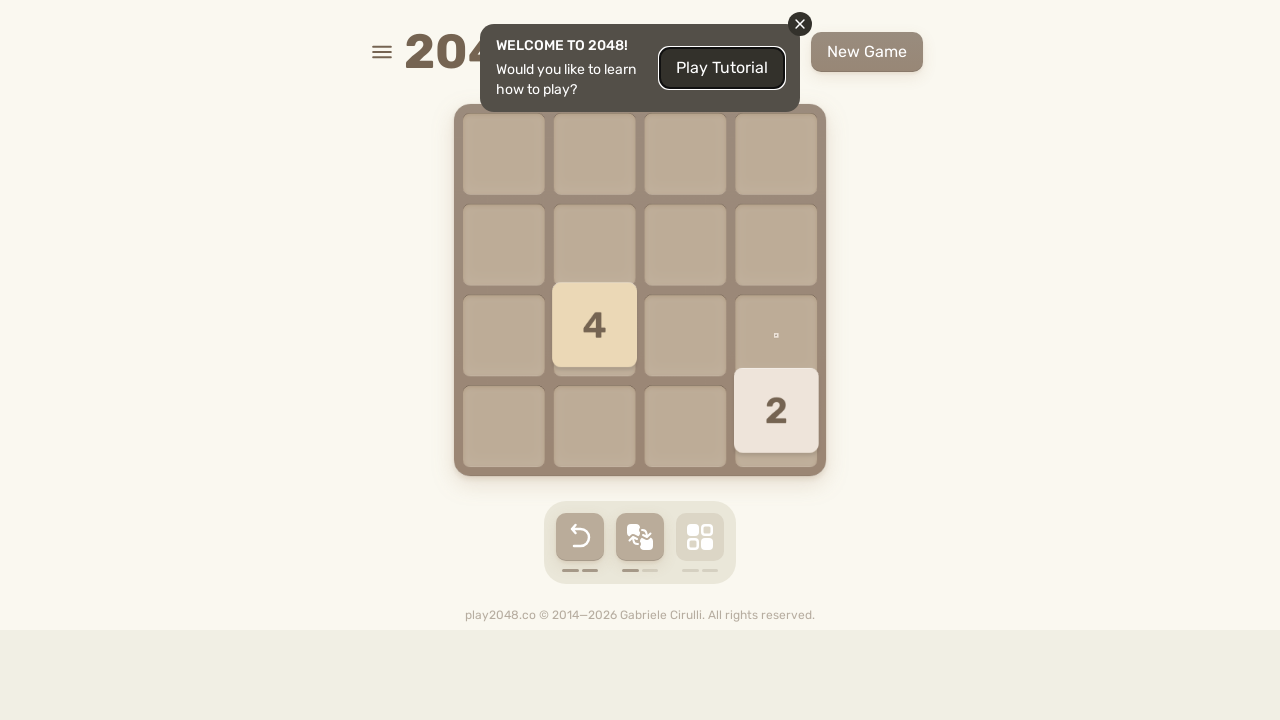

Pressed ArrowRight key on html
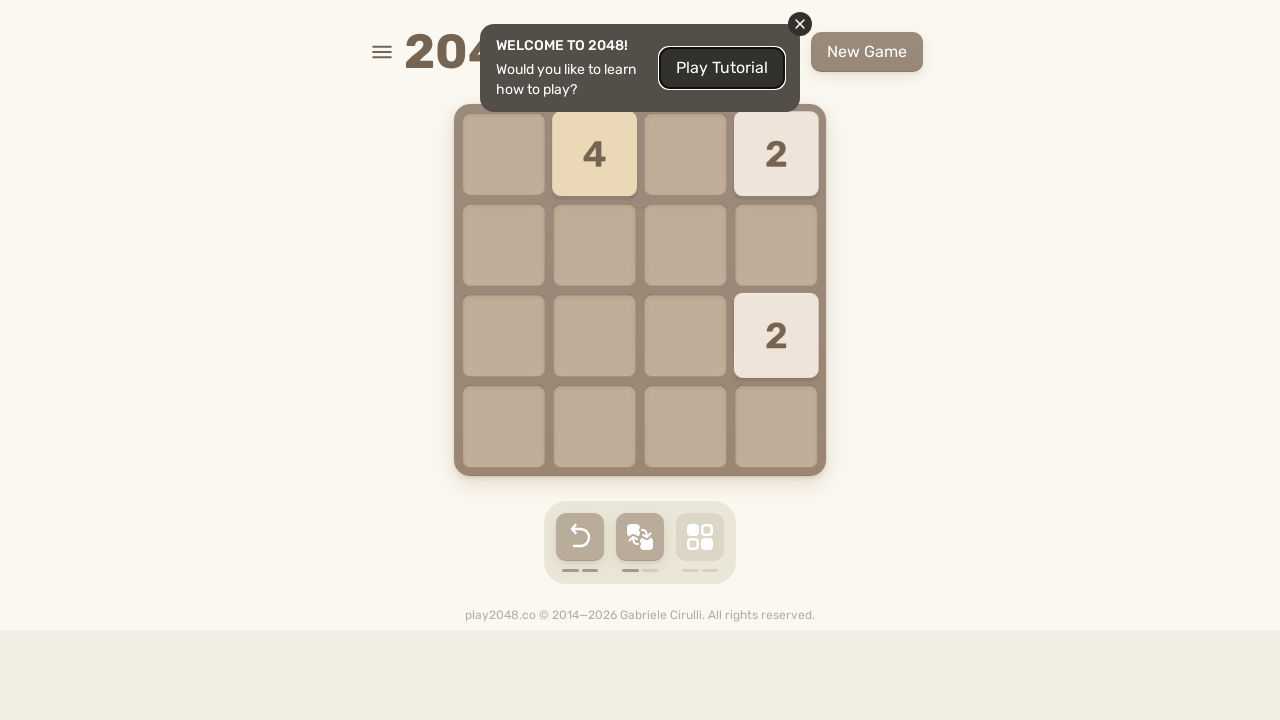

Pressed ArrowDown key on html
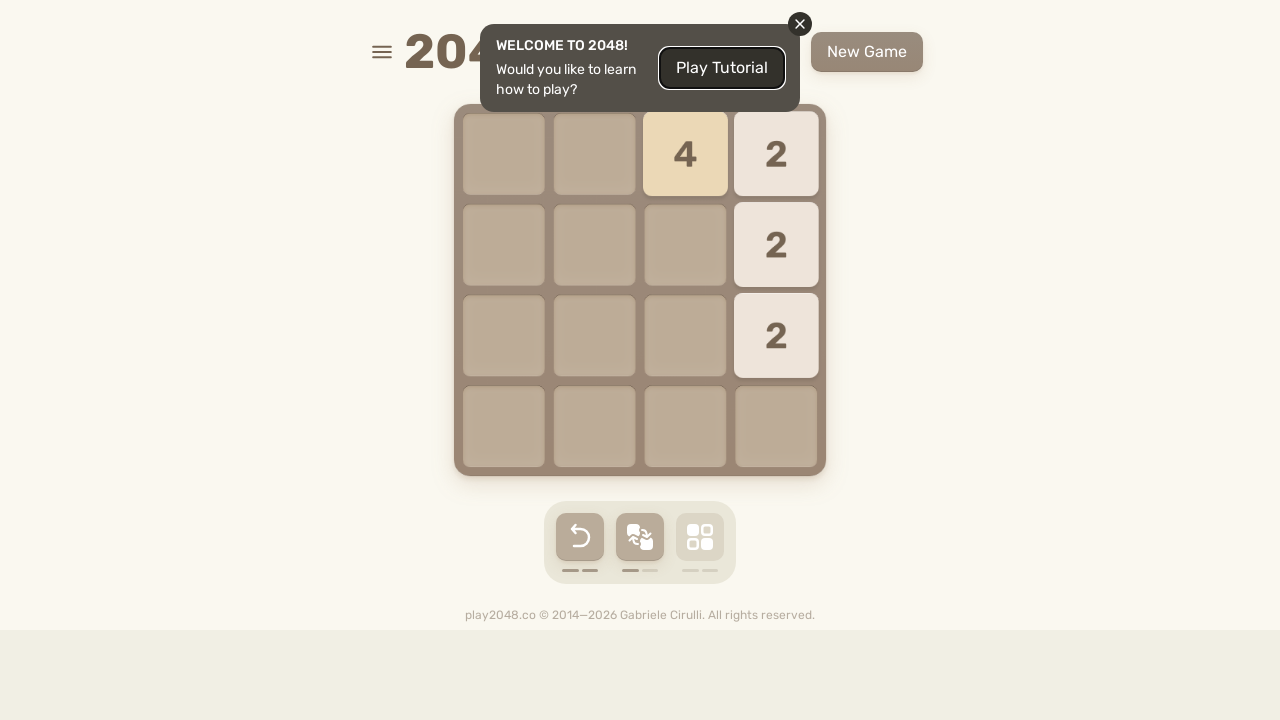

Pressed ArrowLeft key on html
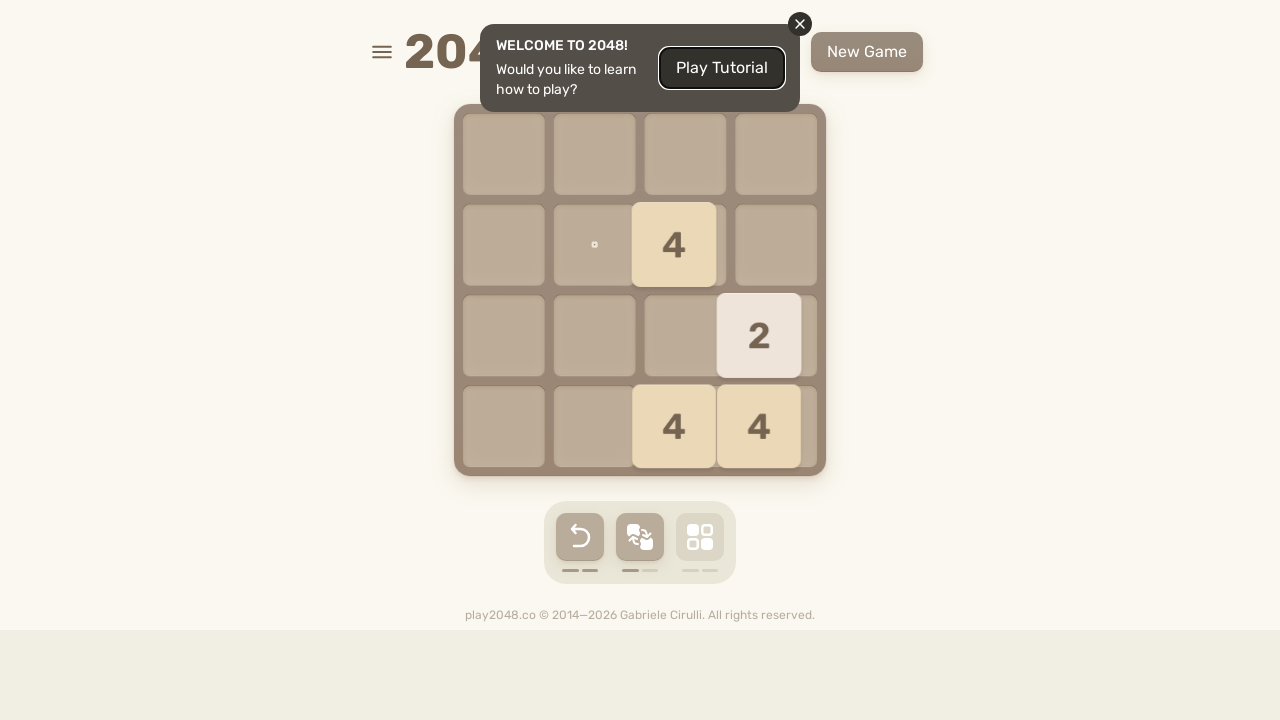

Pressed ArrowUp key on html
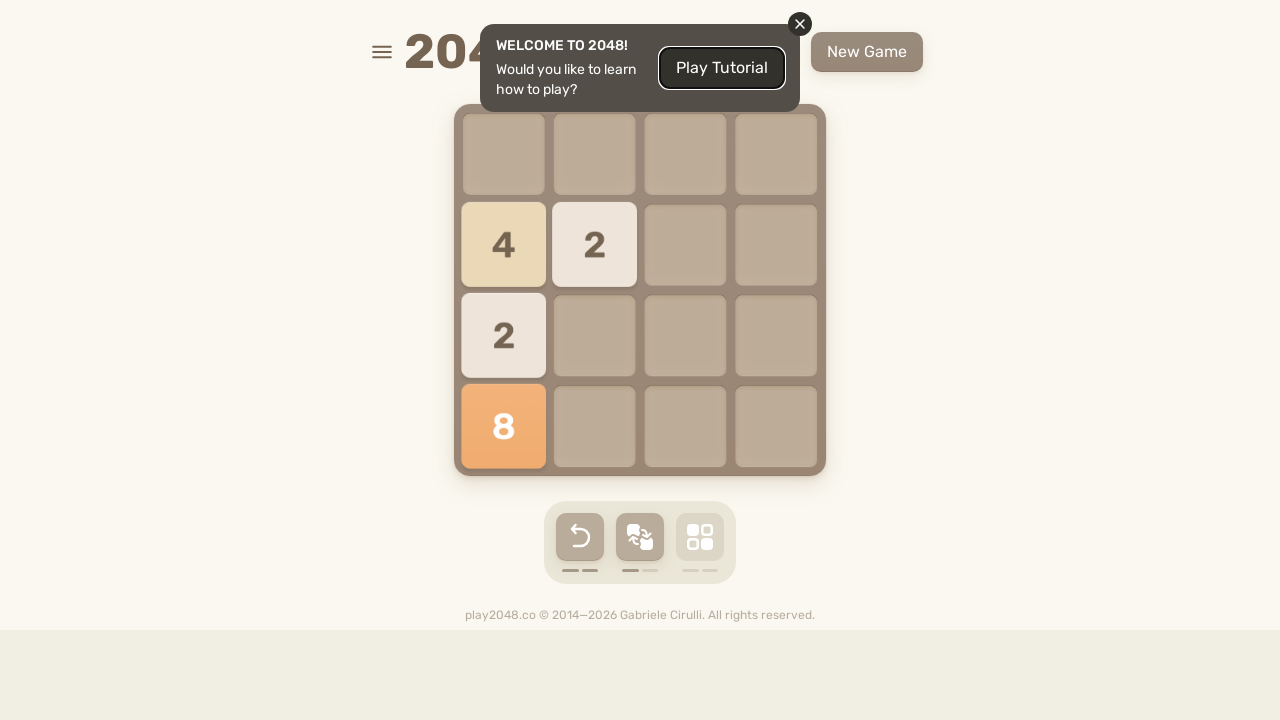

Pressed ArrowRight key on html
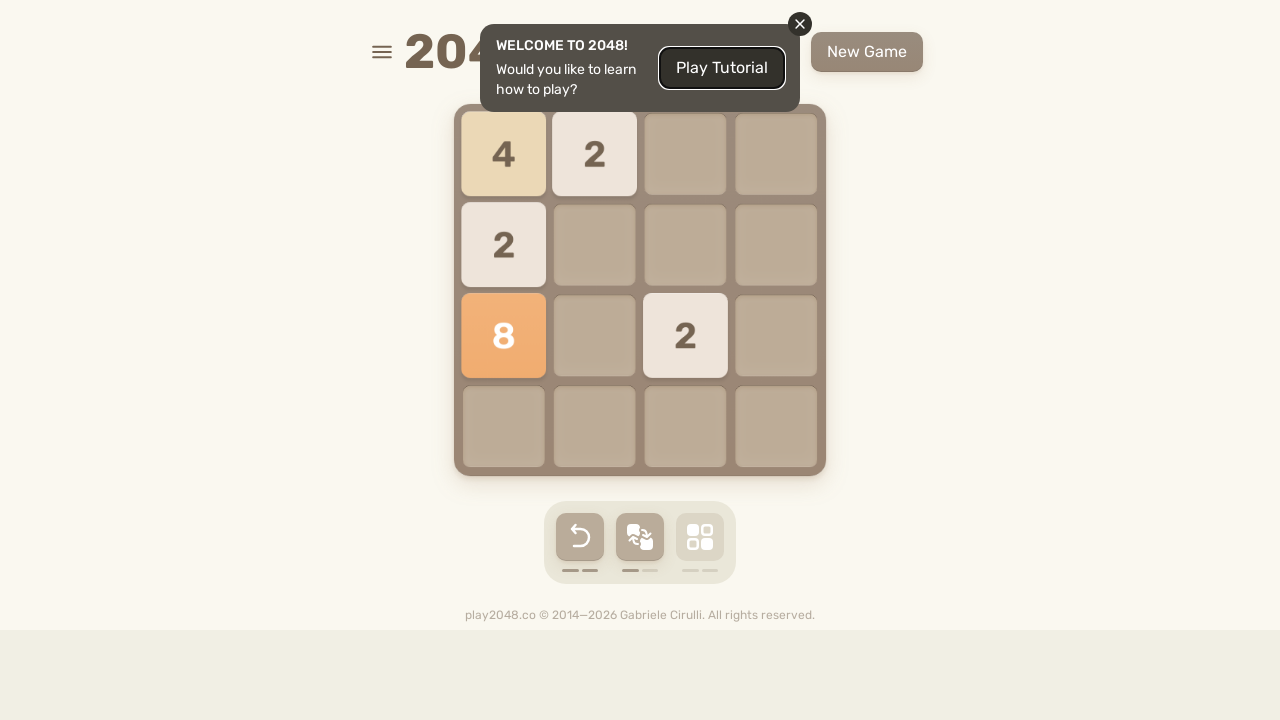

Pressed ArrowDown key on html
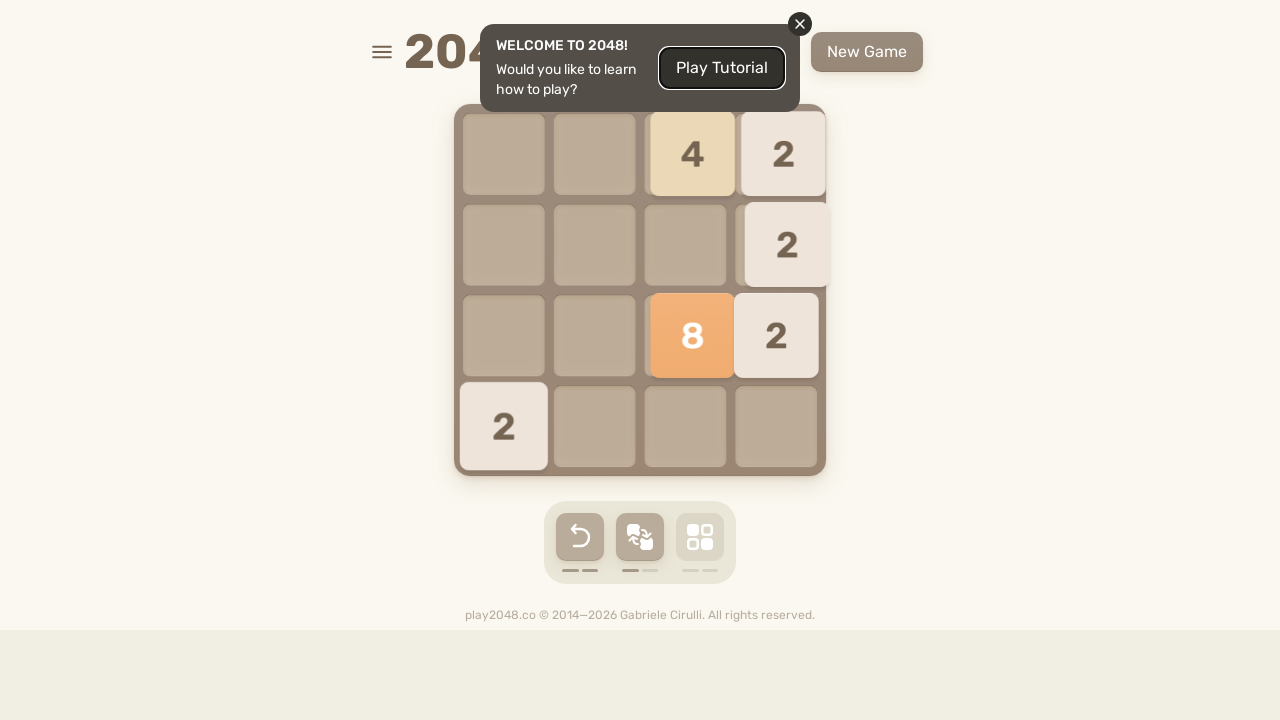

Pressed ArrowLeft key on html
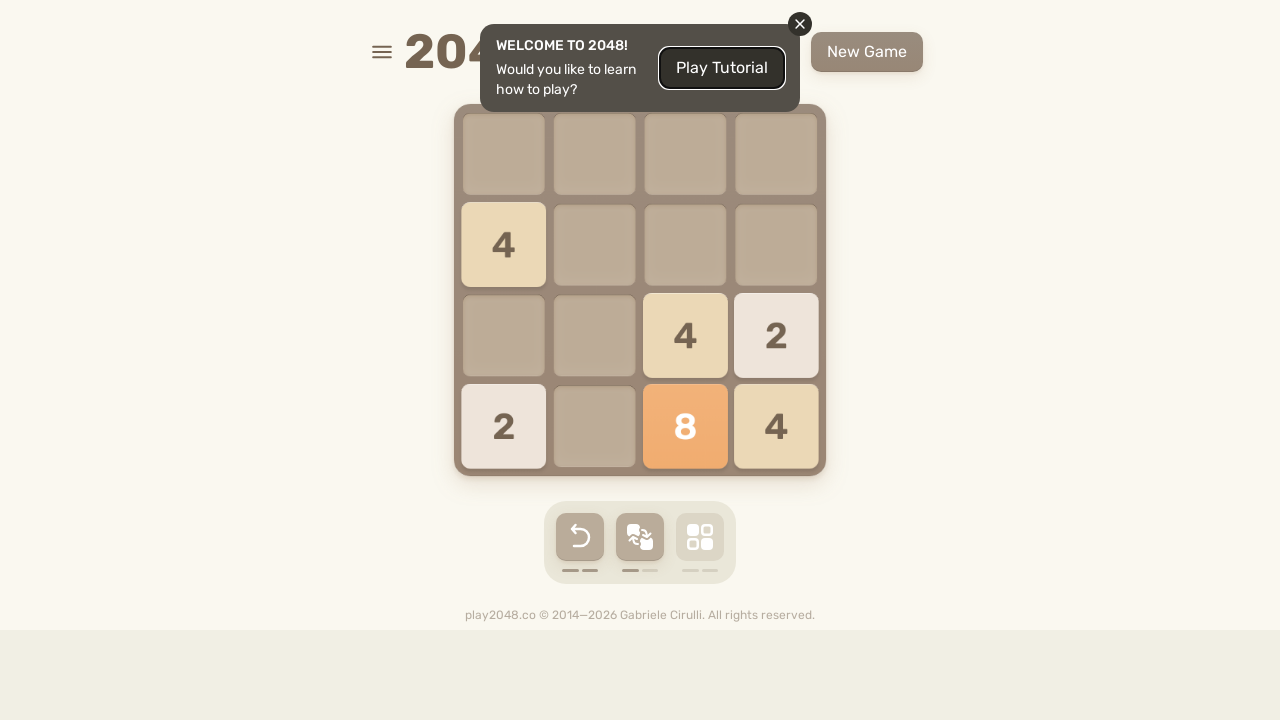

Pressed ArrowUp key on html
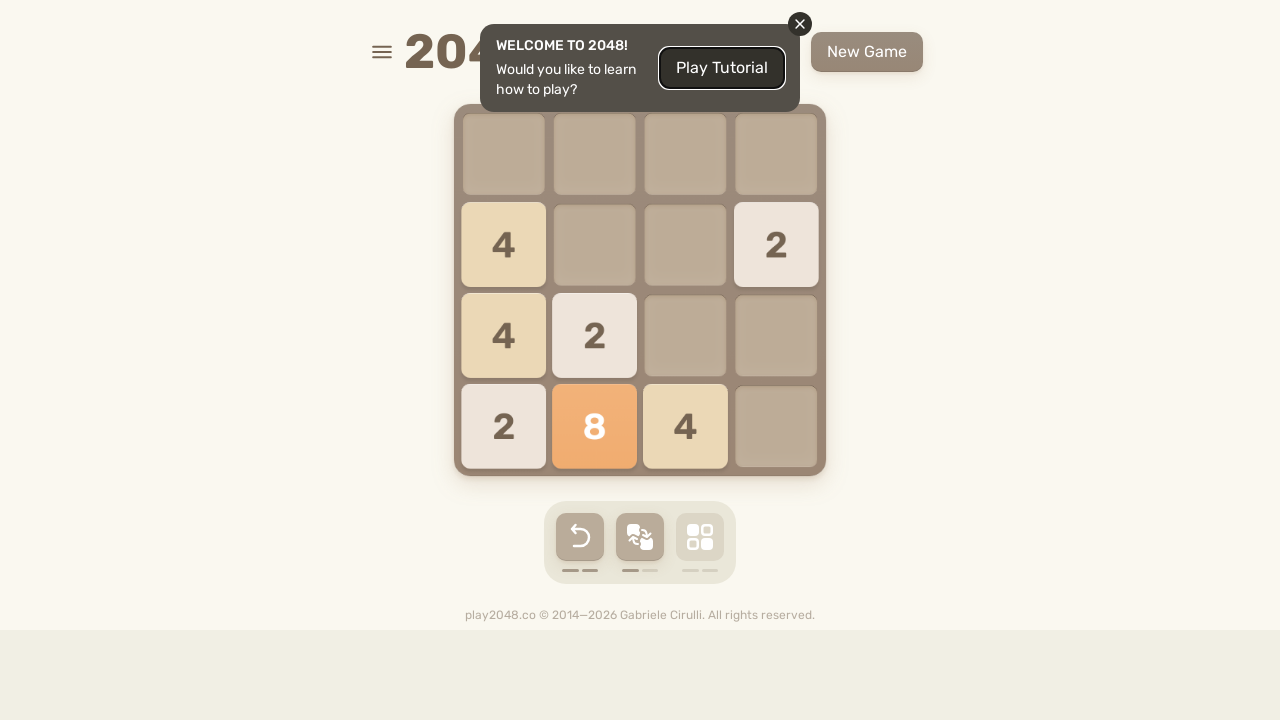

Pressed ArrowRight key on html
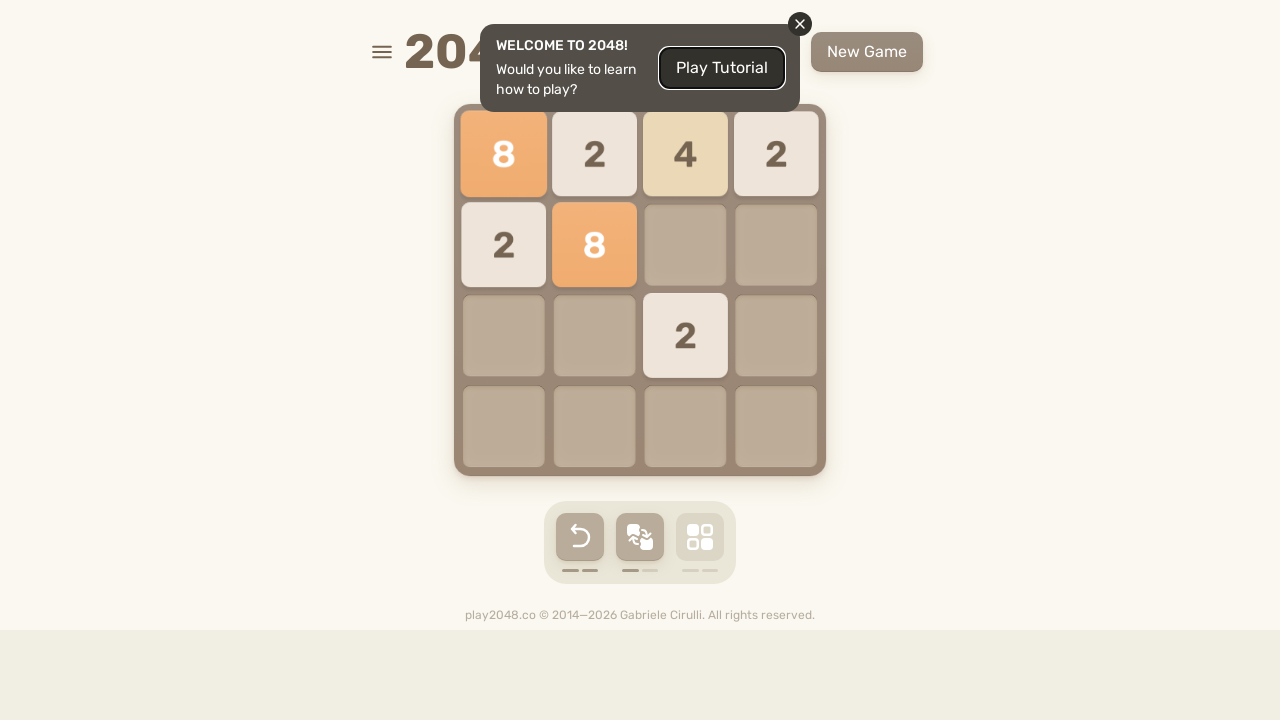

Pressed ArrowDown key on html
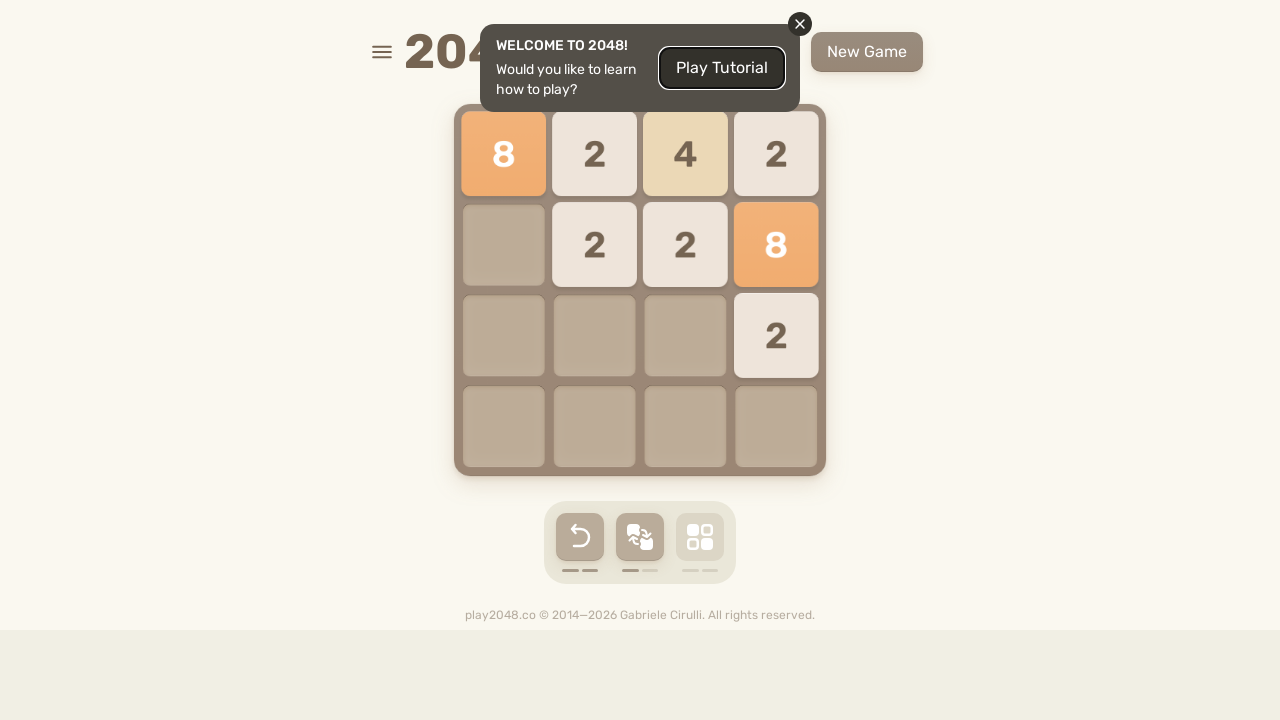

Pressed ArrowLeft key on html
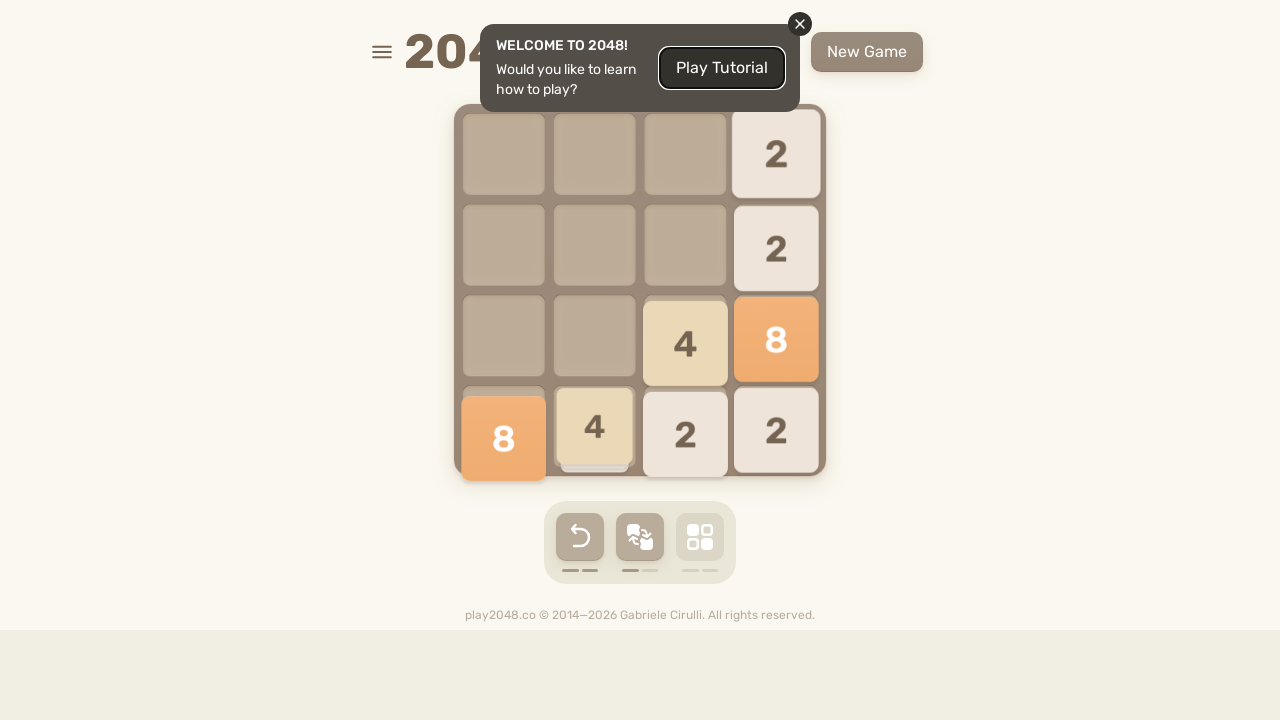

Pressed ArrowUp key on html
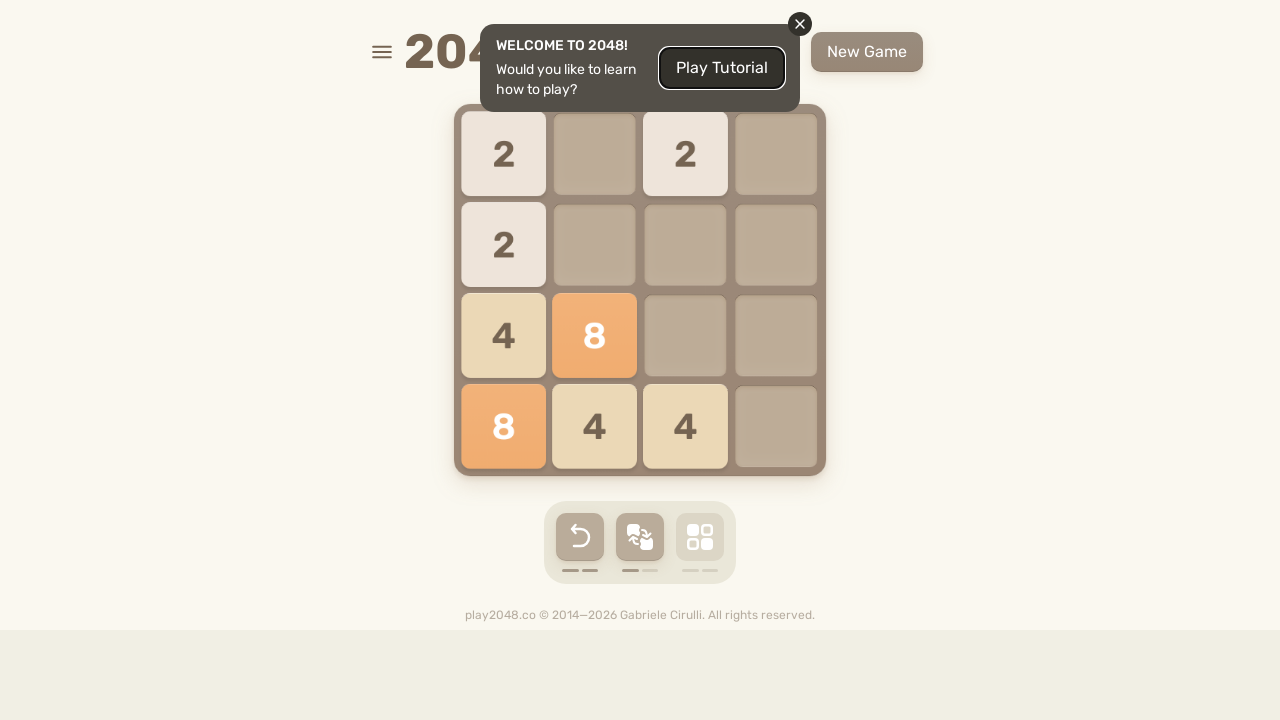

Pressed ArrowRight key on html
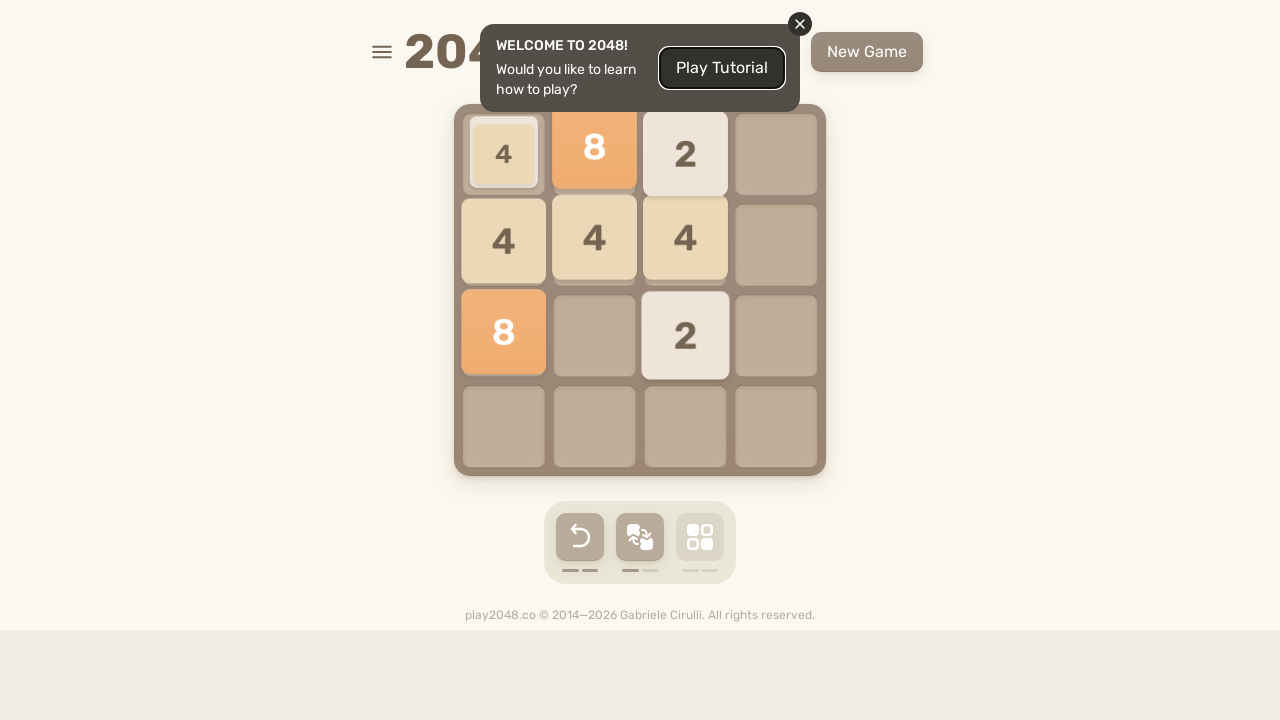

Pressed ArrowDown key on html
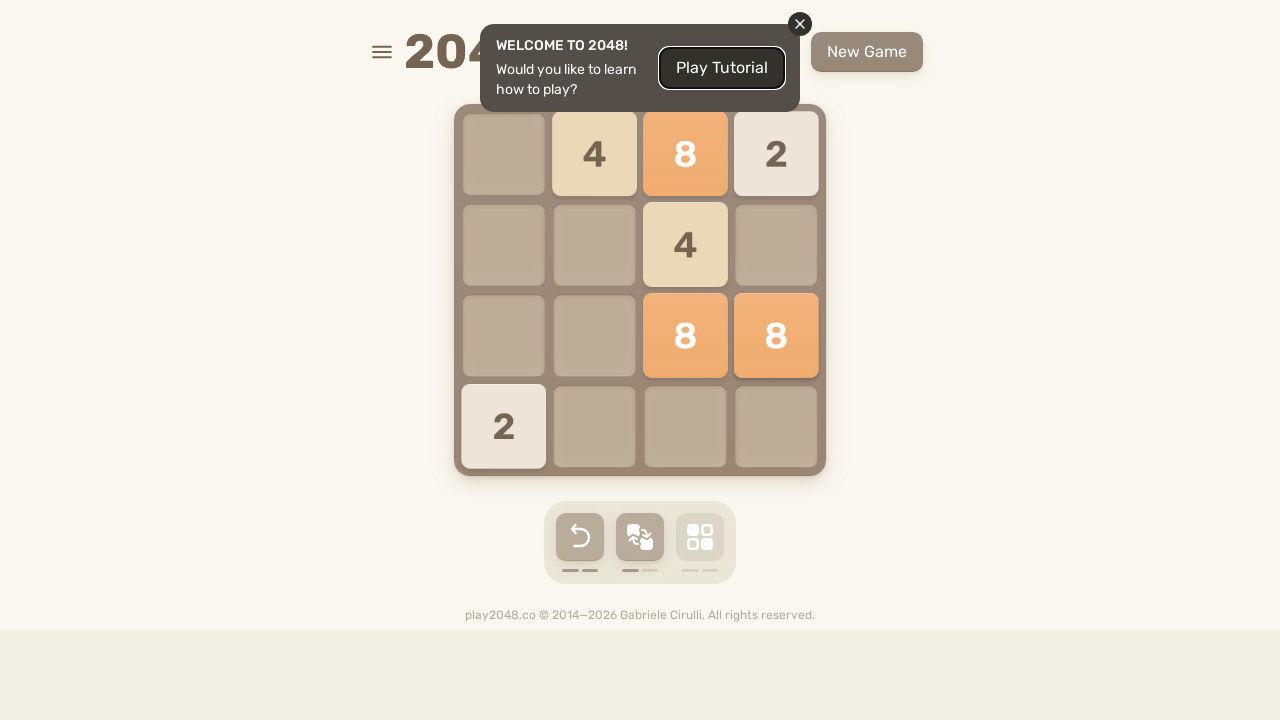

Pressed ArrowLeft key on html
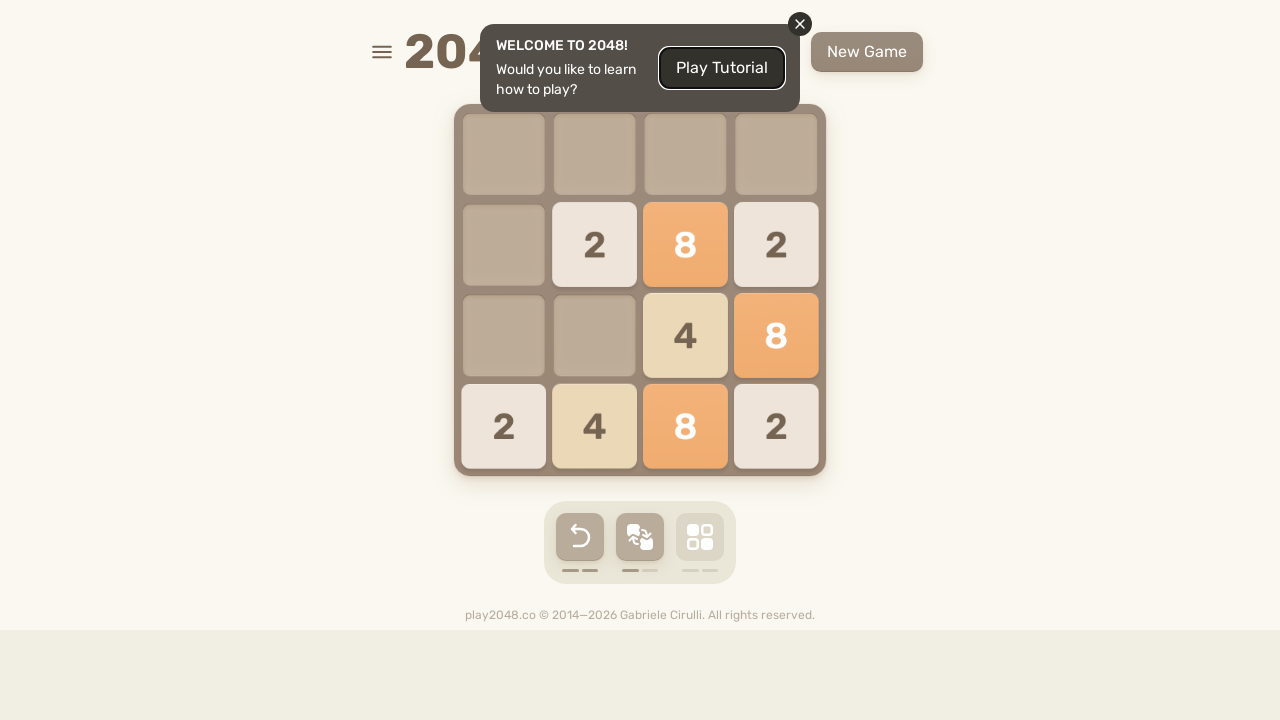

Pressed ArrowUp key on html
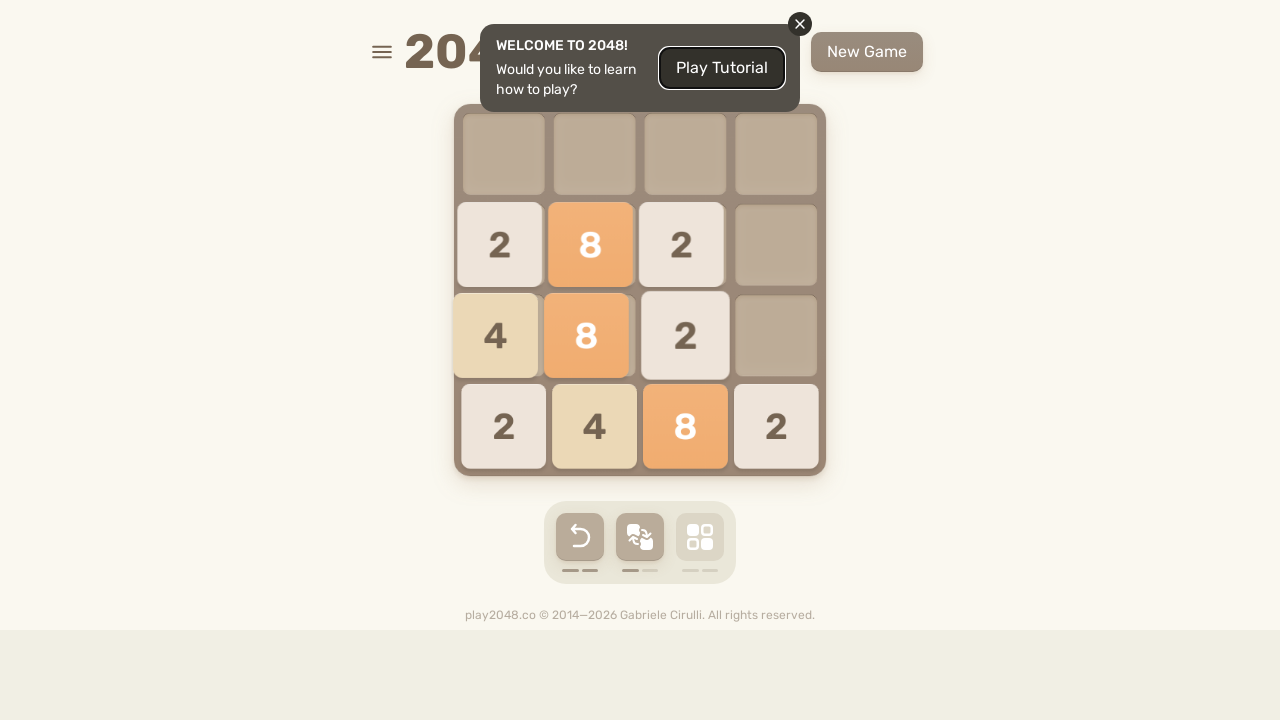

Pressed ArrowRight key on html
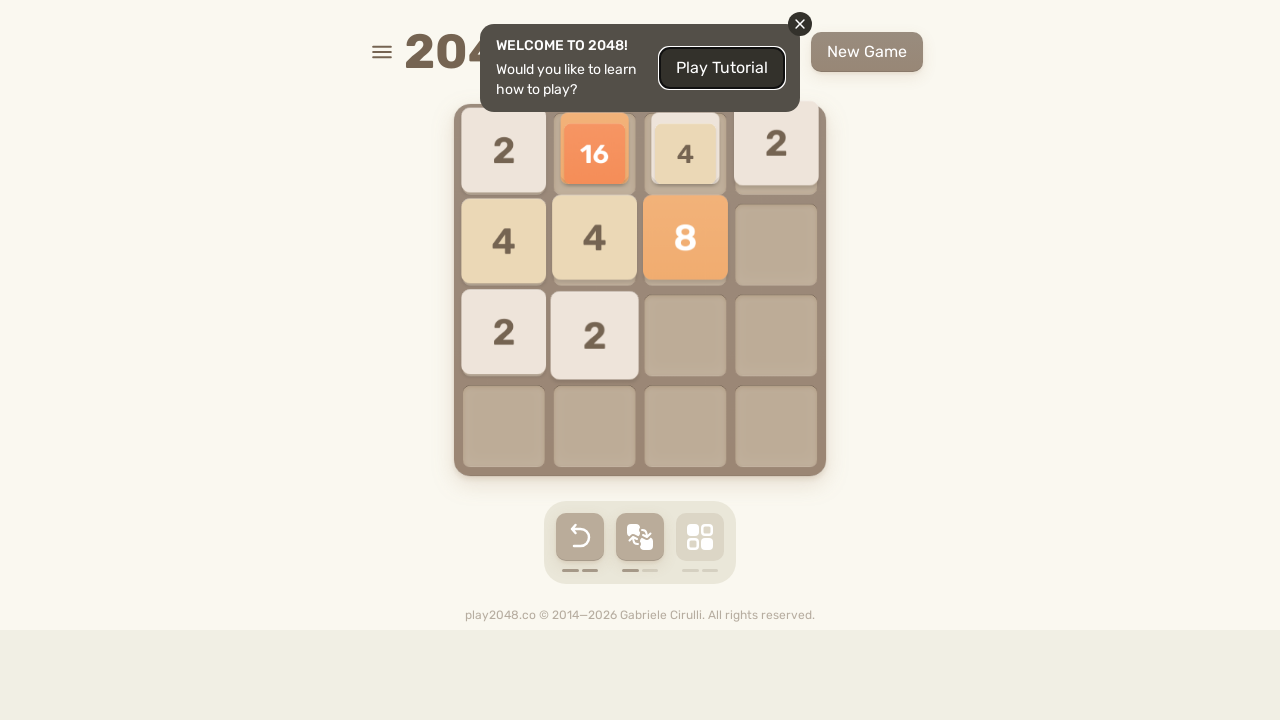

Pressed ArrowDown key on html
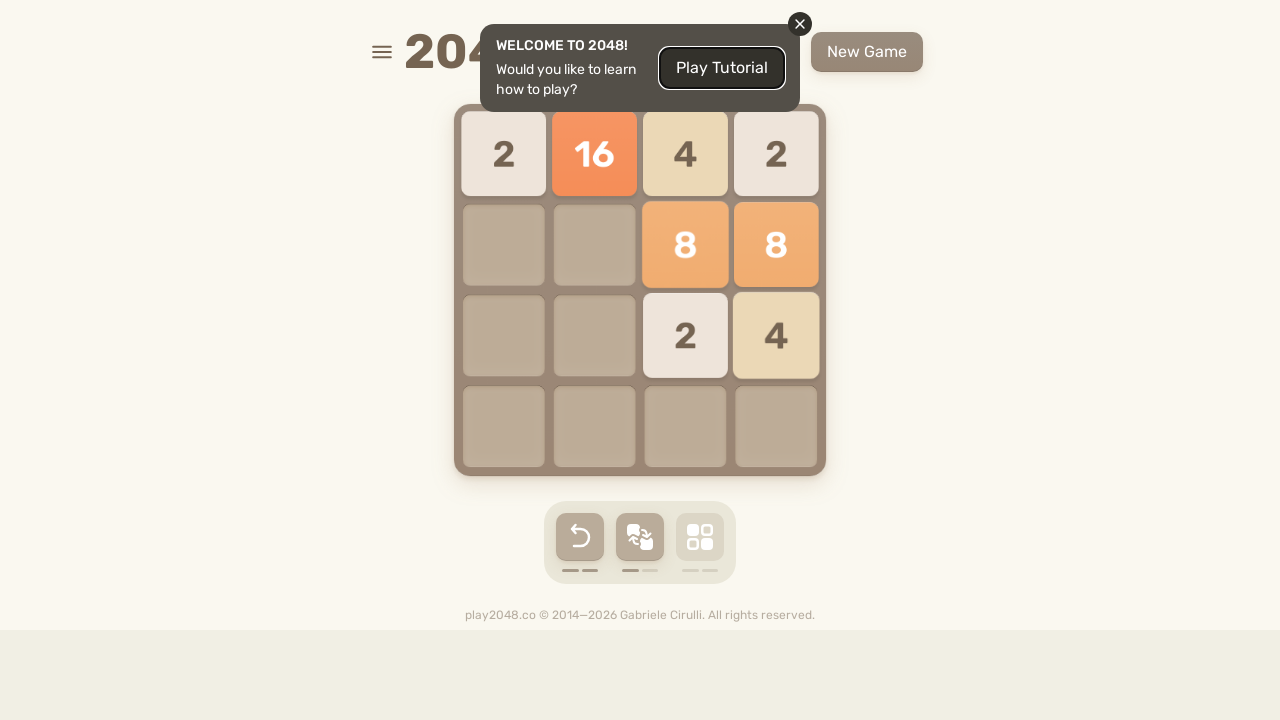

Pressed ArrowLeft key on html
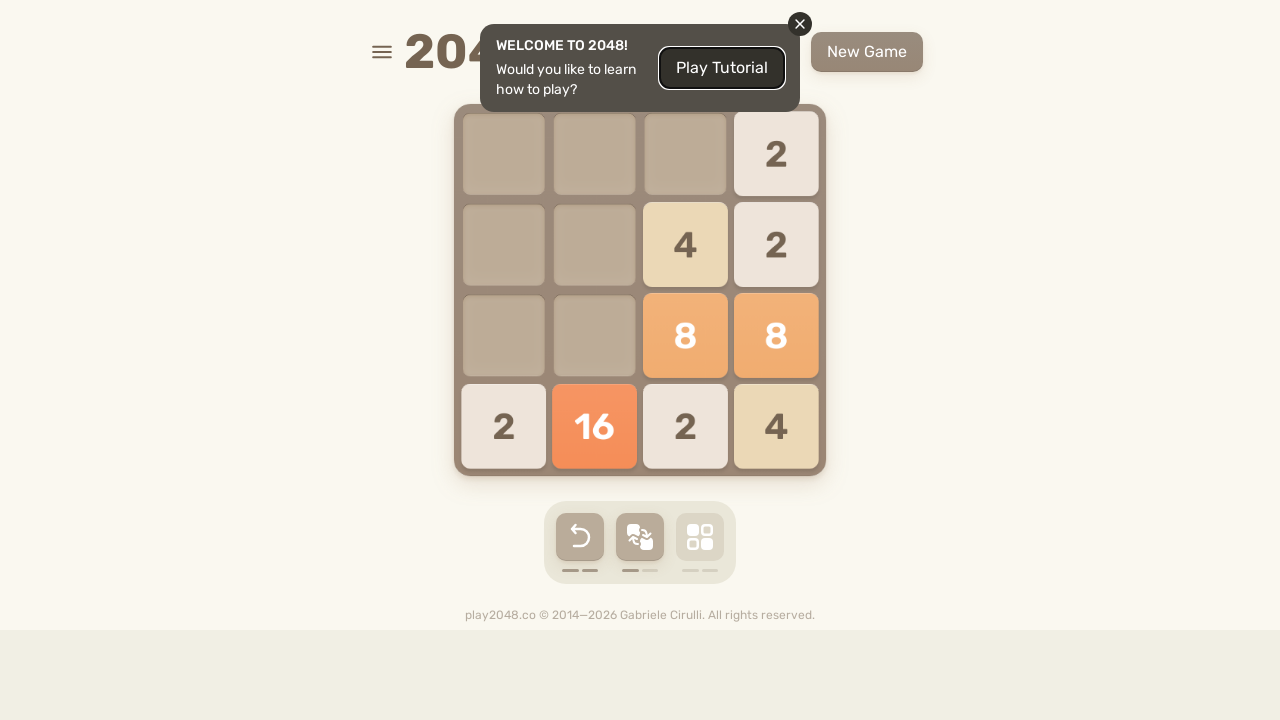

Pressed ArrowUp key on html
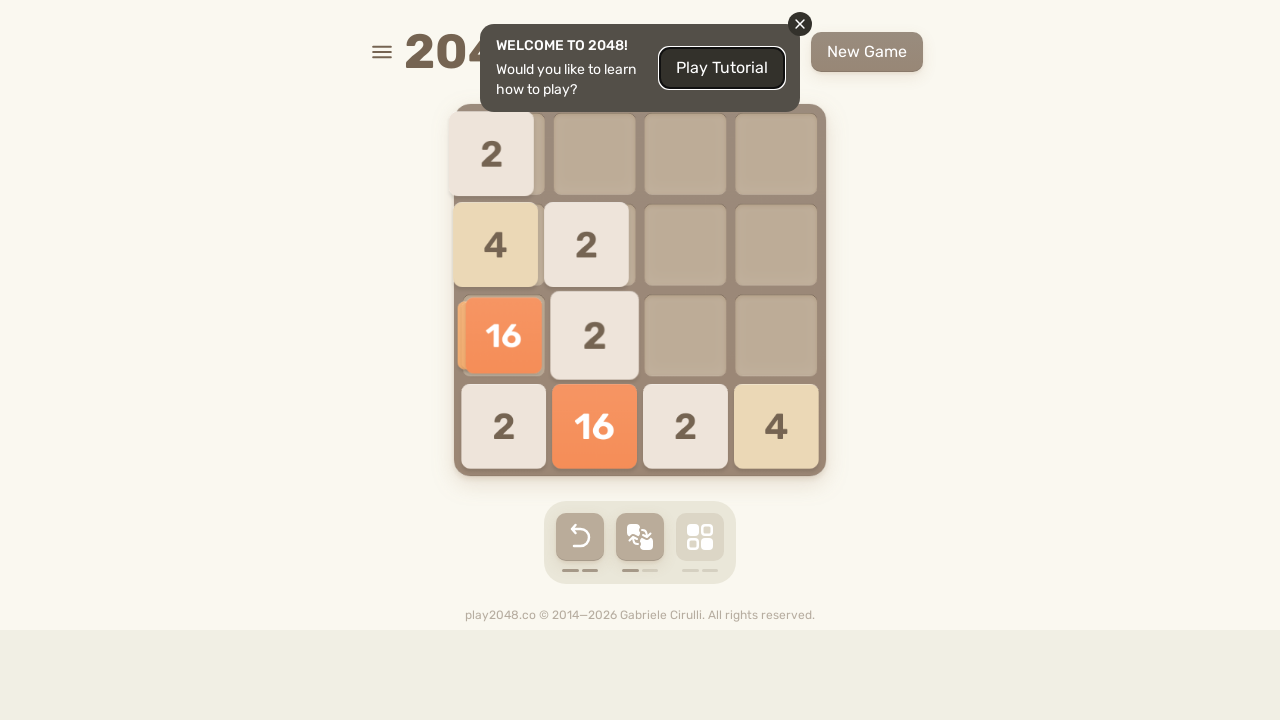

Pressed ArrowRight key on html
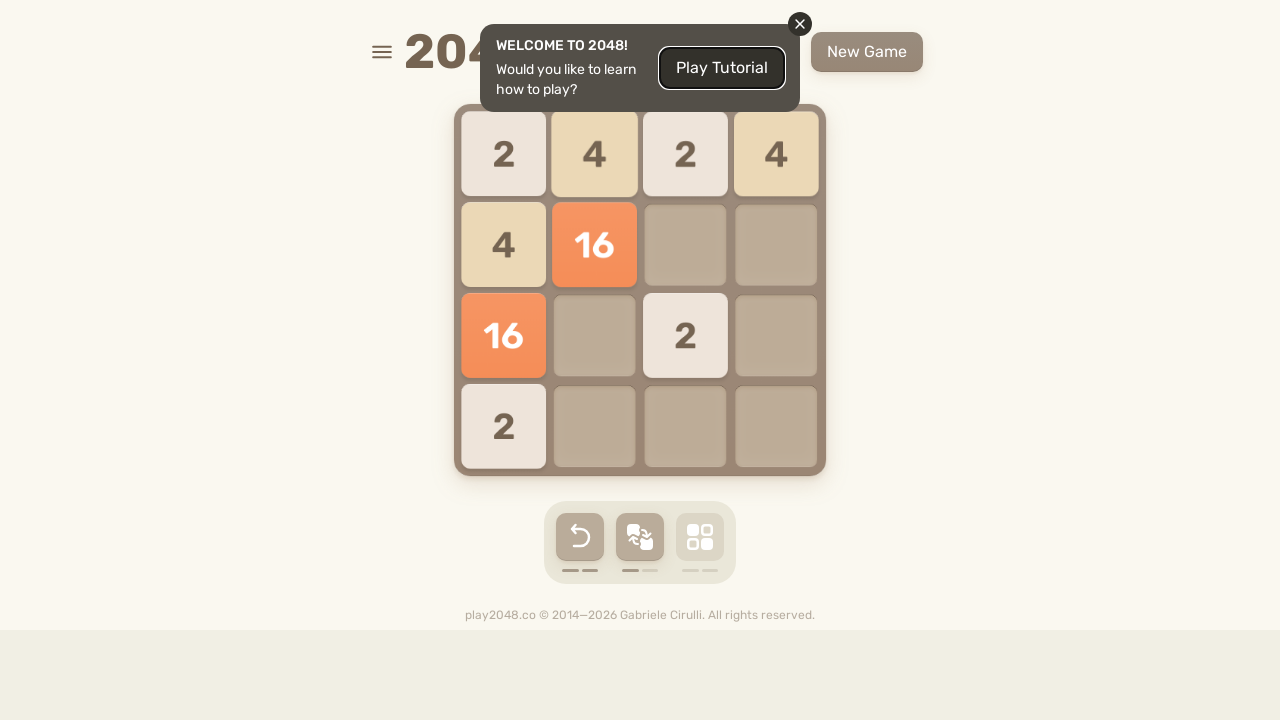

Pressed ArrowDown key on html
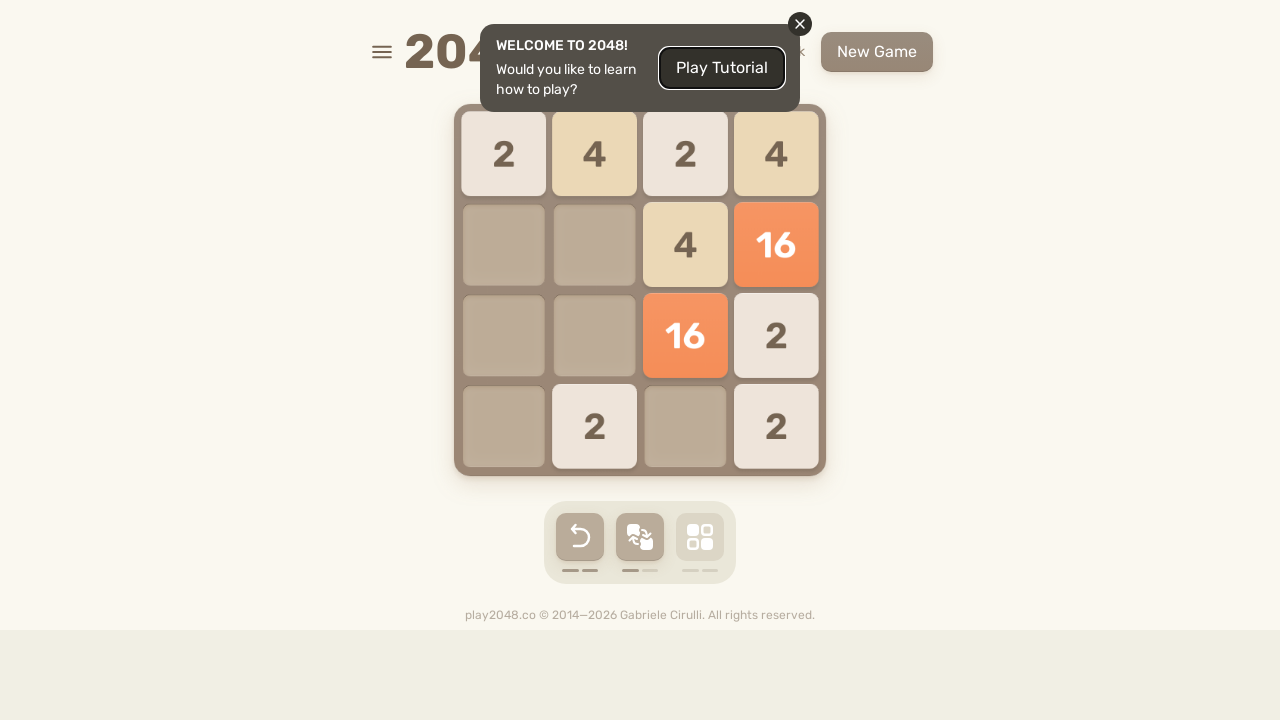

Pressed ArrowLeft key on html
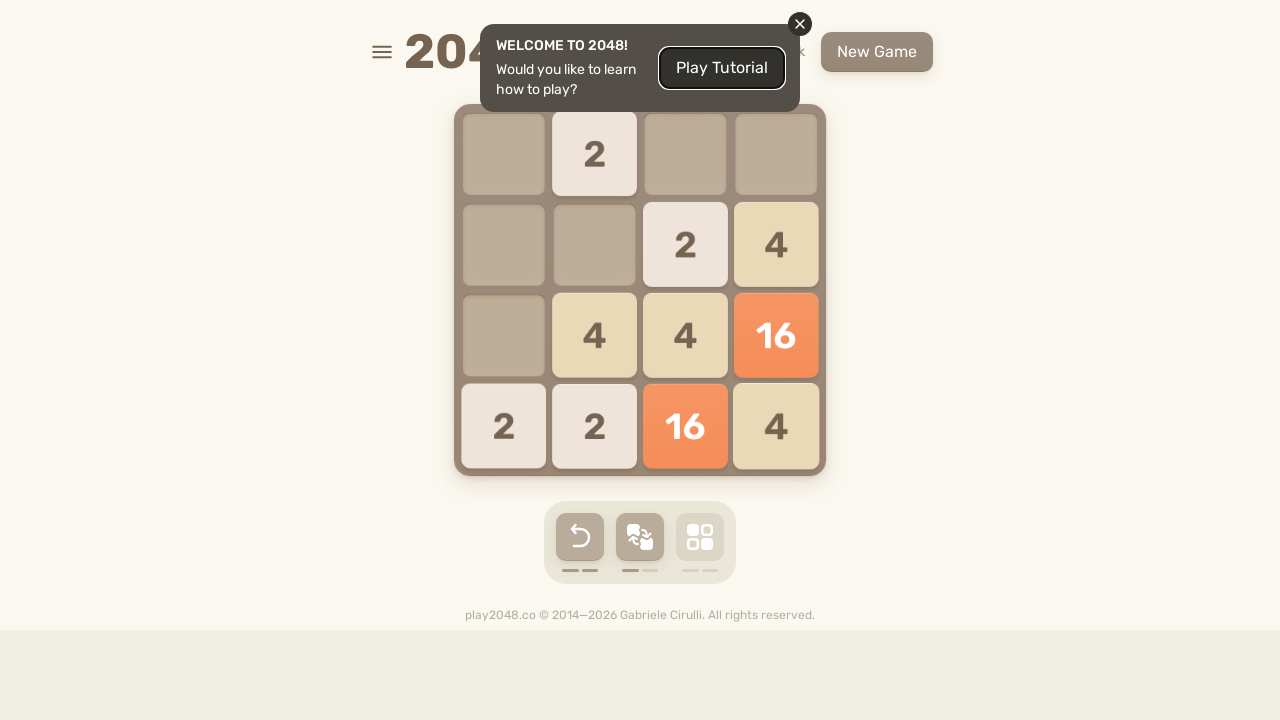

Pressed ArrowUp key on html
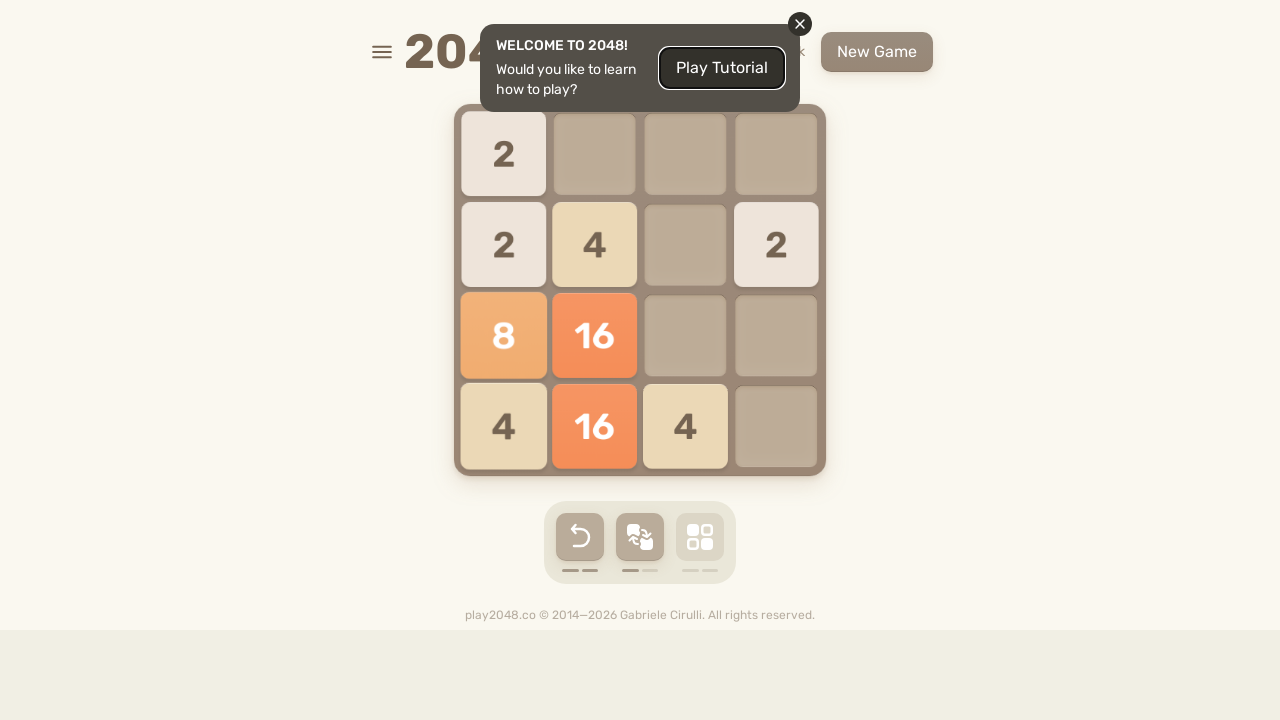

Pressed ArrowRight key on html
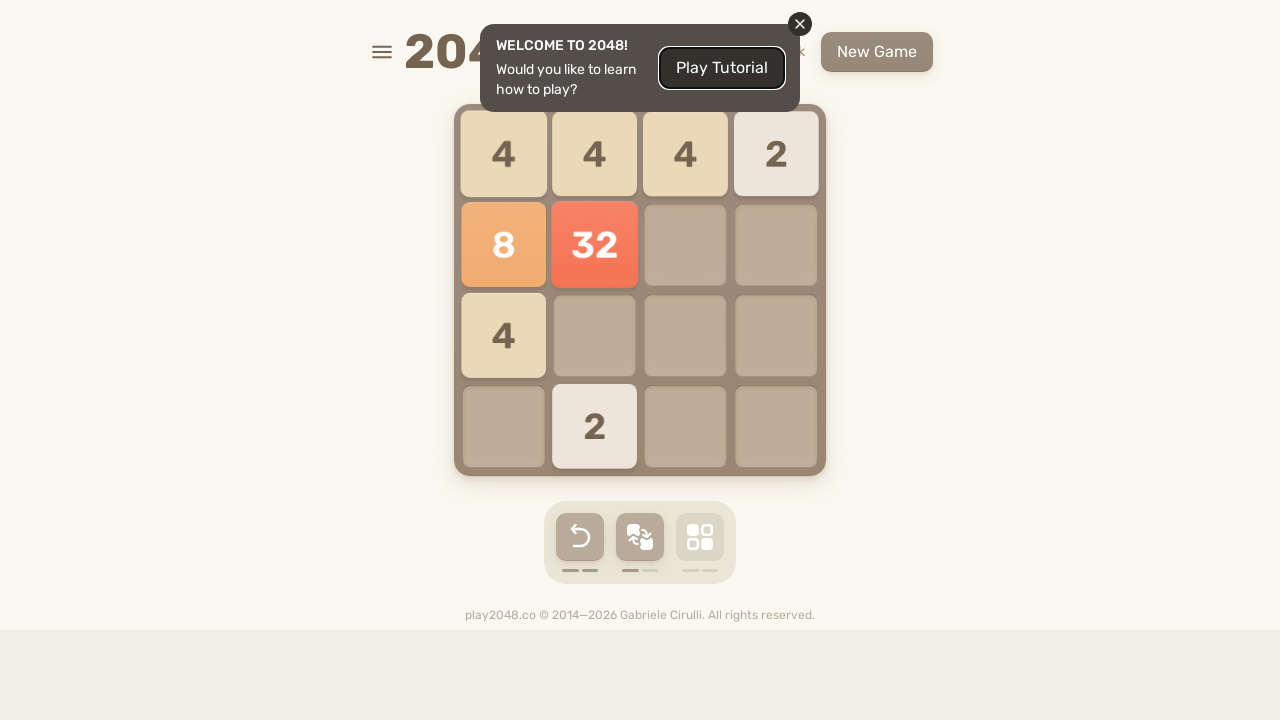

Pressed ArrowDown key on html
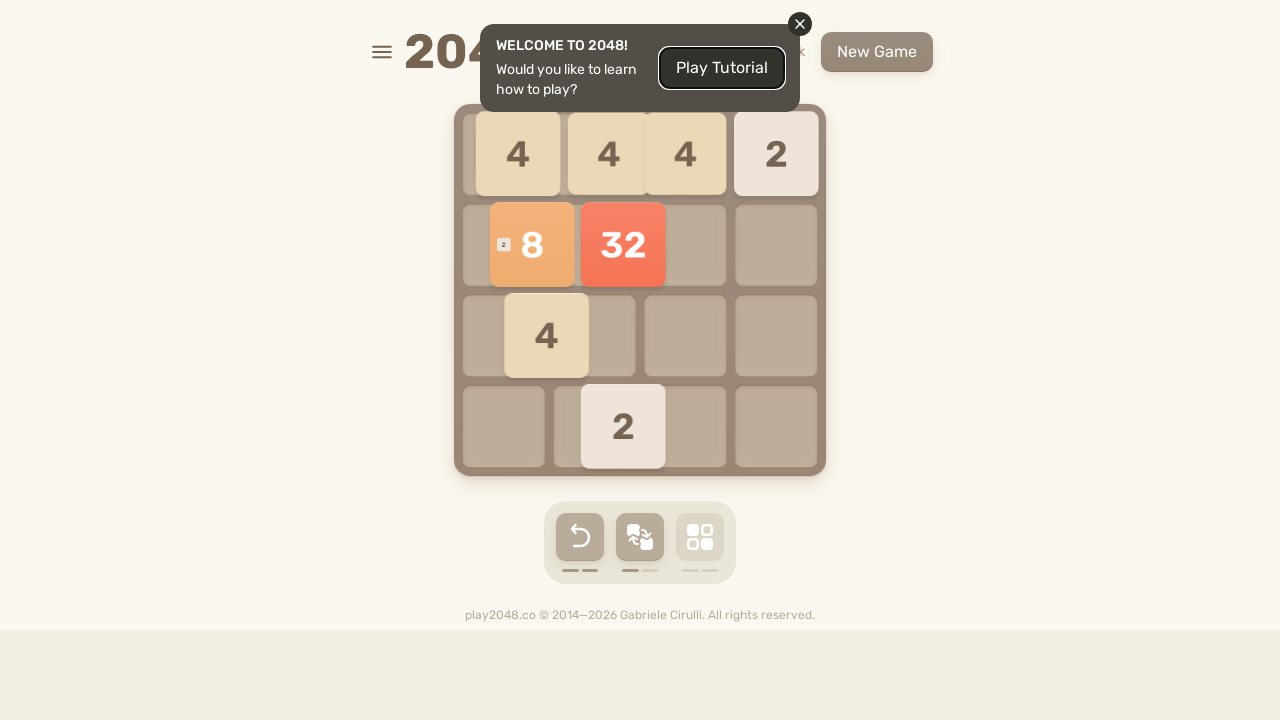

Pressed ArrowLeft key on html
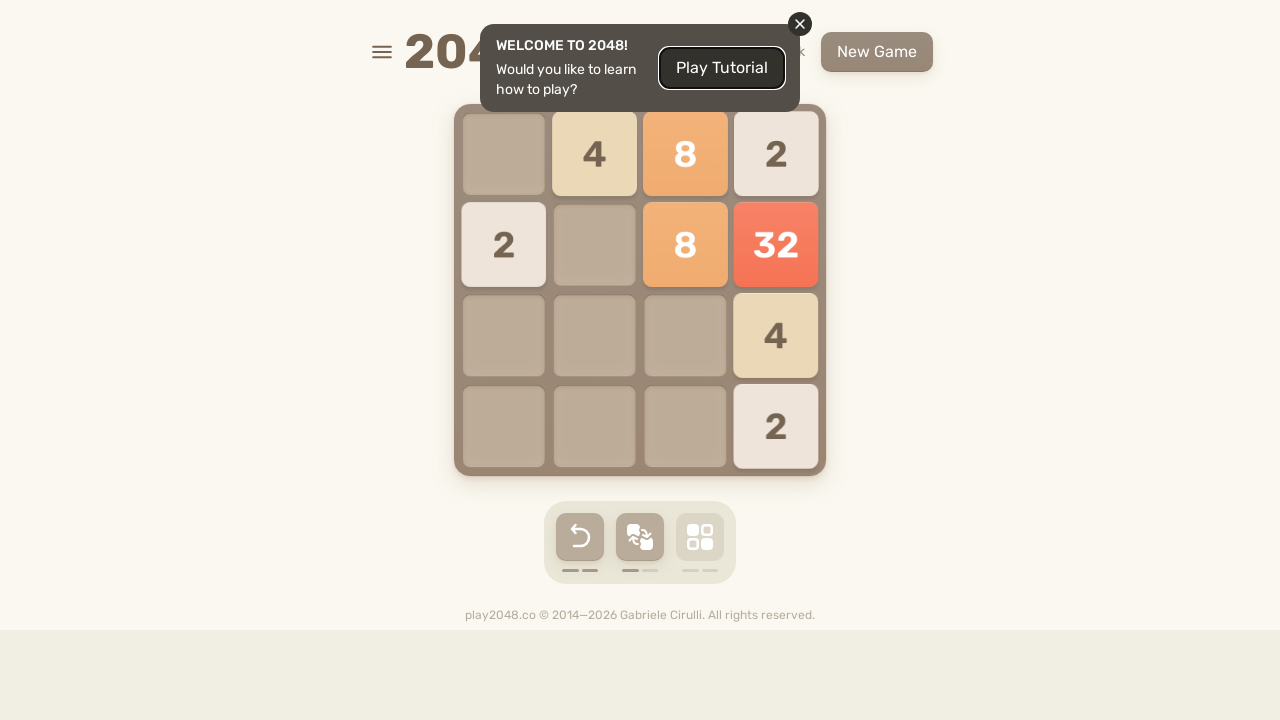

Pressed ArrowUp key on html
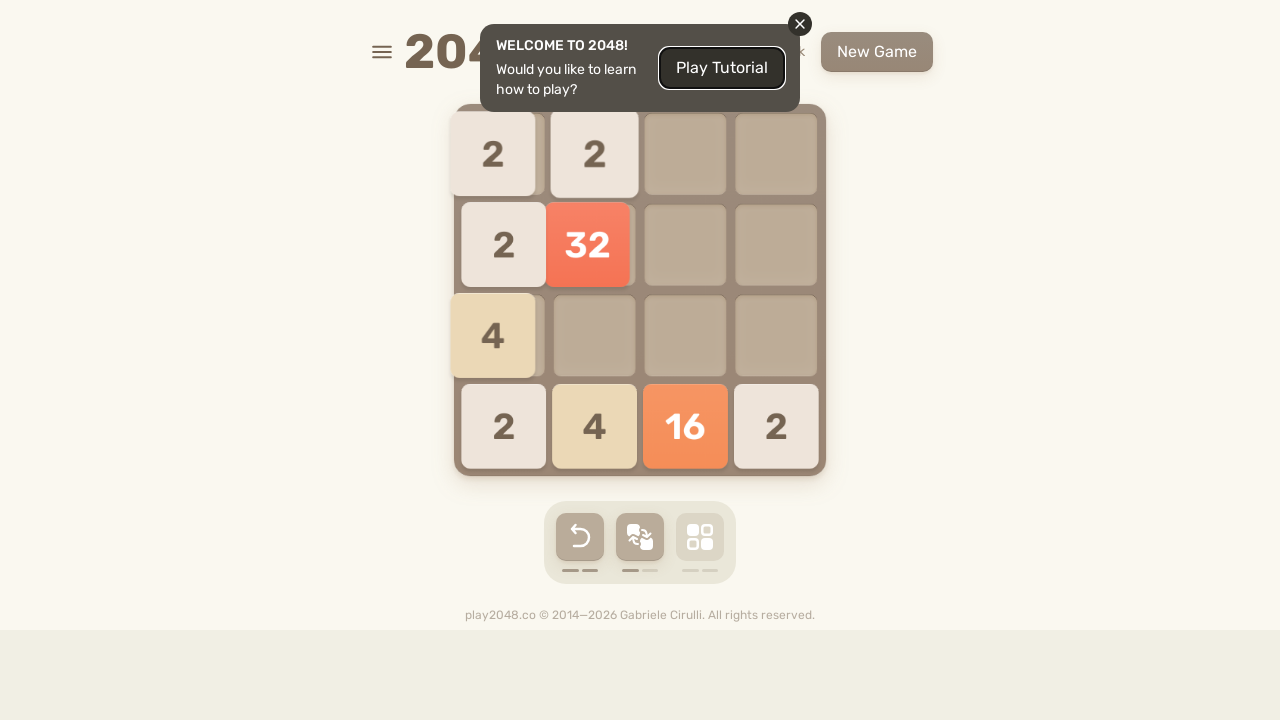

Pressed ArrowRight key on html
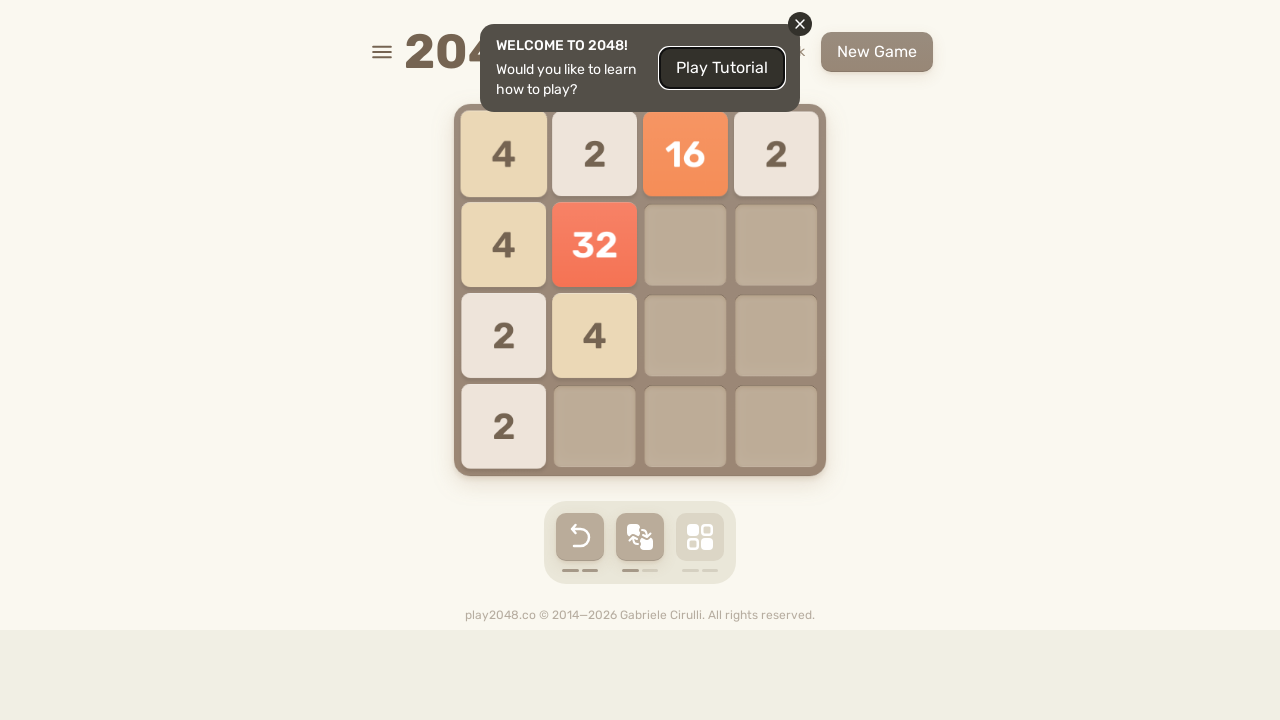

Pressed ArrowDown key on html
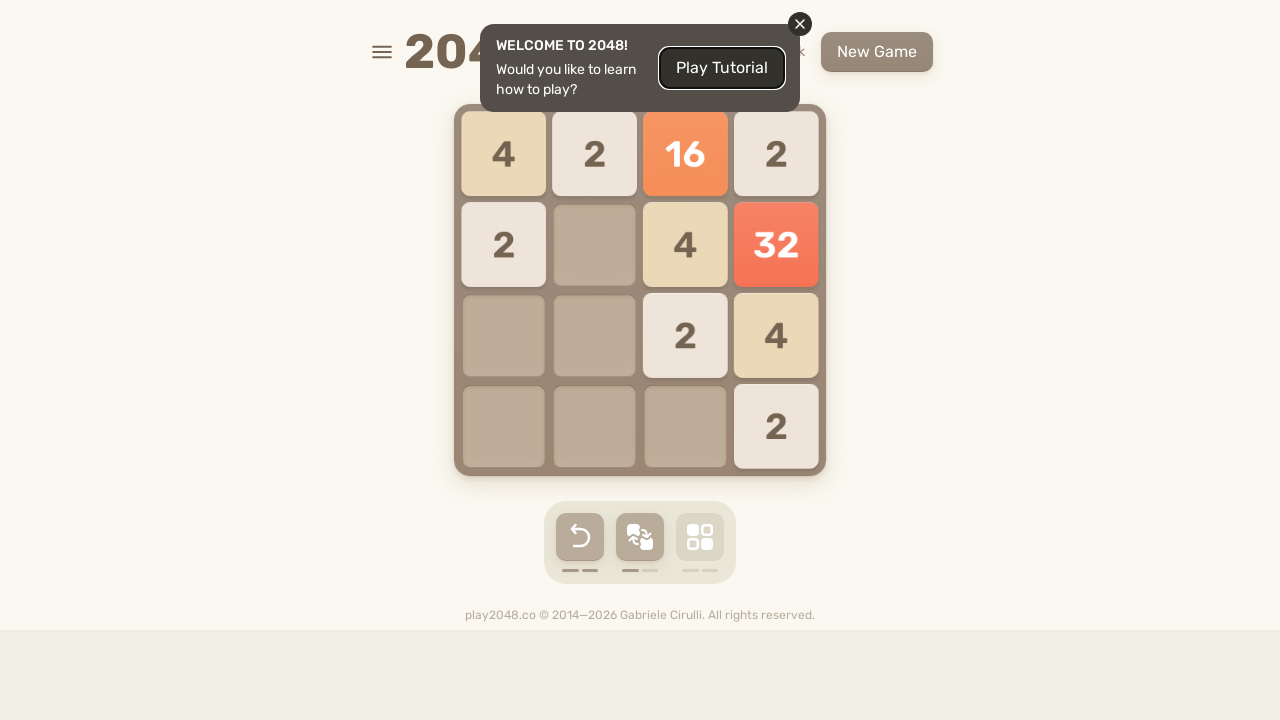

Pressed ArrowLeft key on html
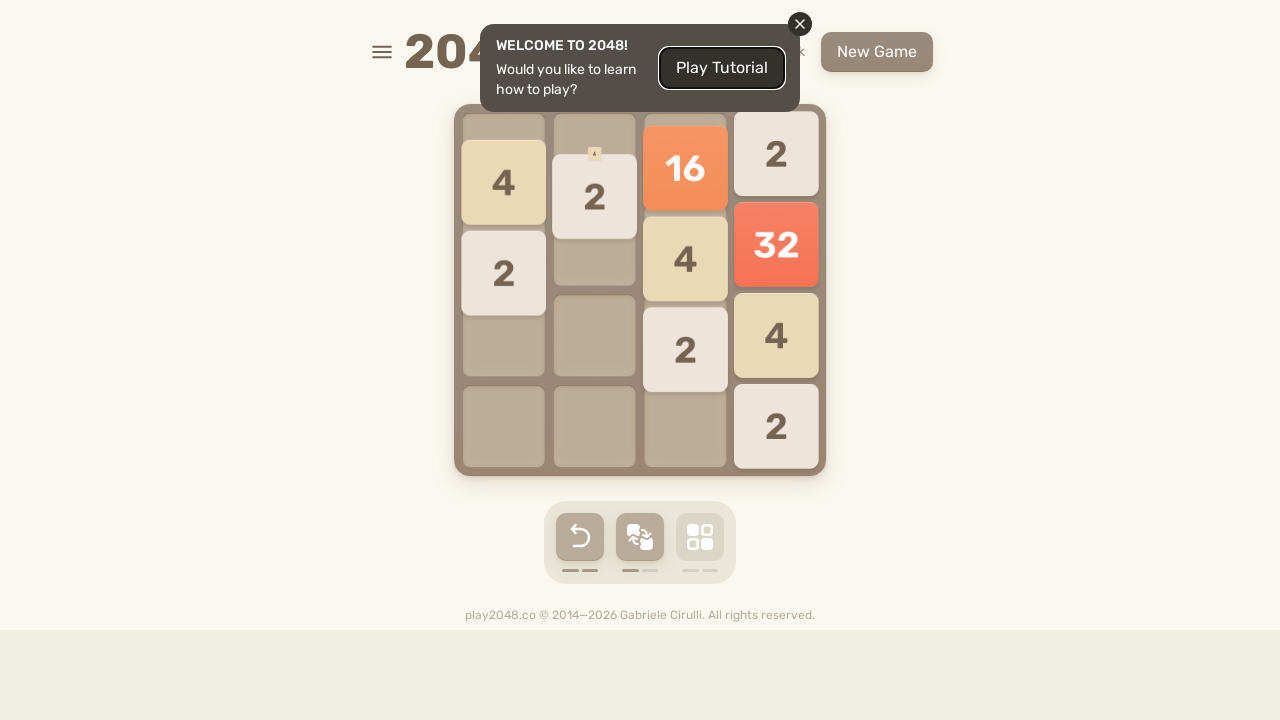

Pressed ArrowUp key on html
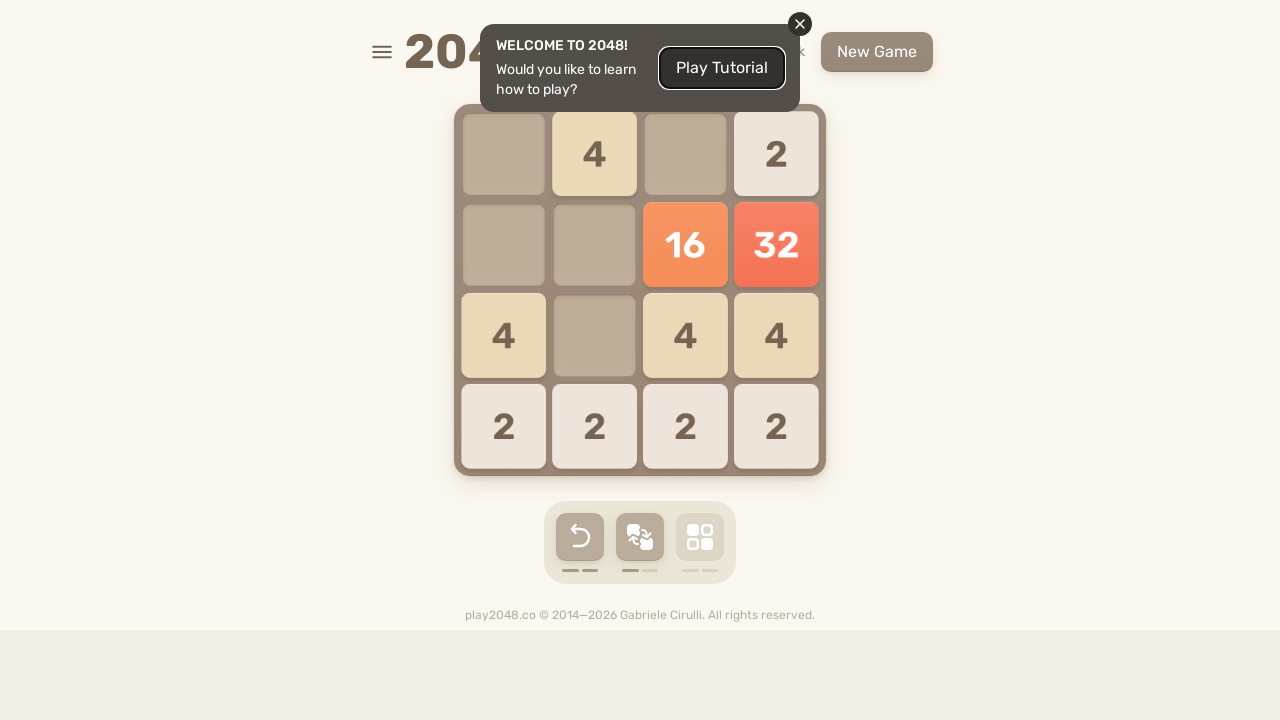

Pressed ArrowRight key on html
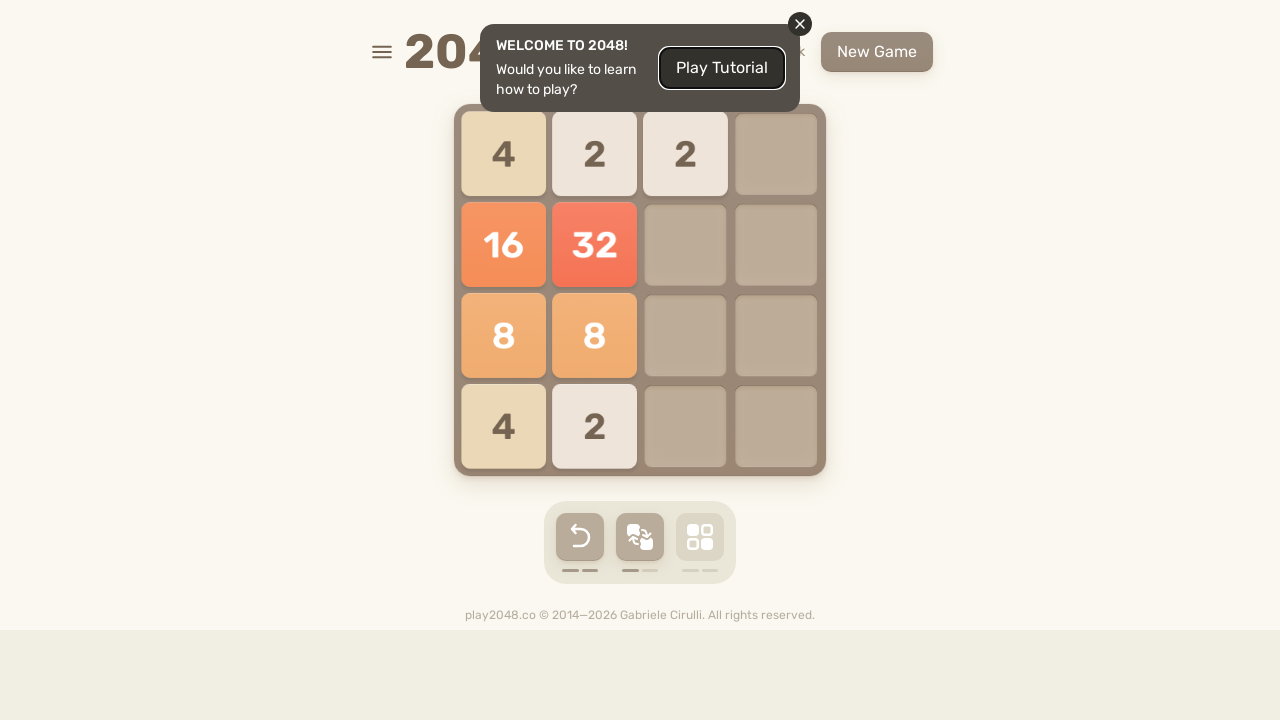

Pressed ArrowDown key on html
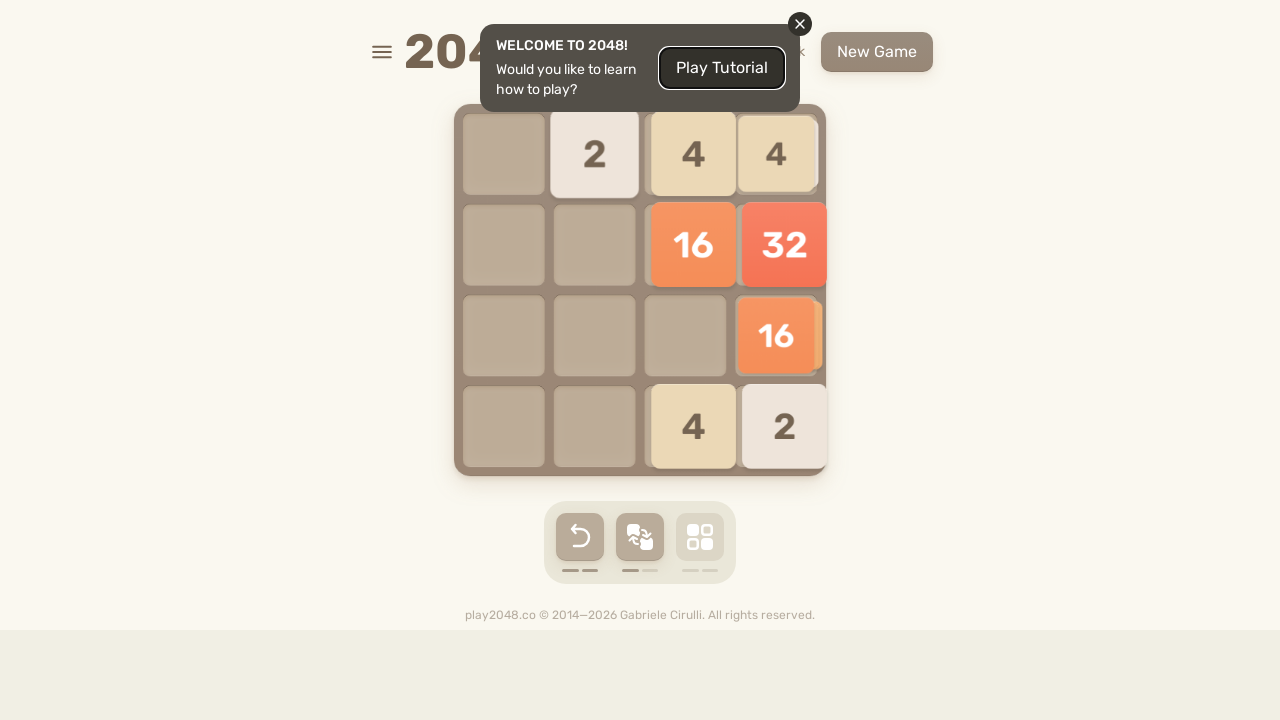

Pressed ArrowLeft key on html
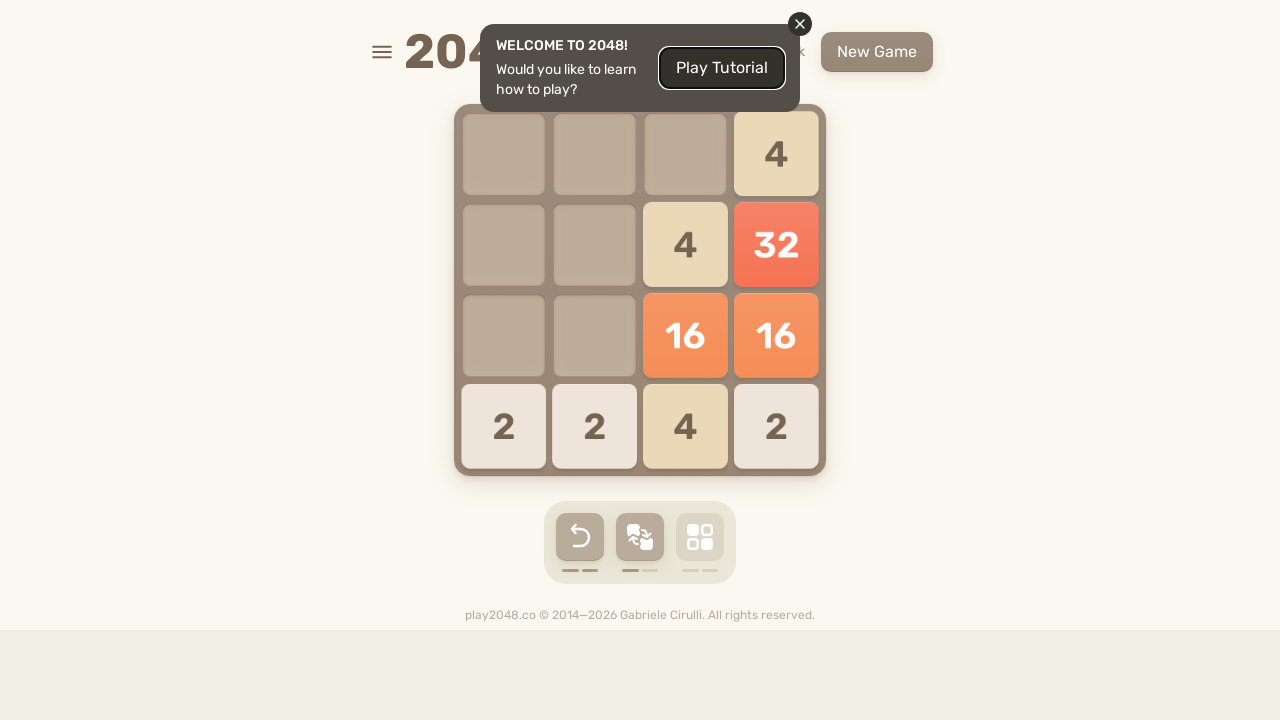

Pressed ArrowUp key on html
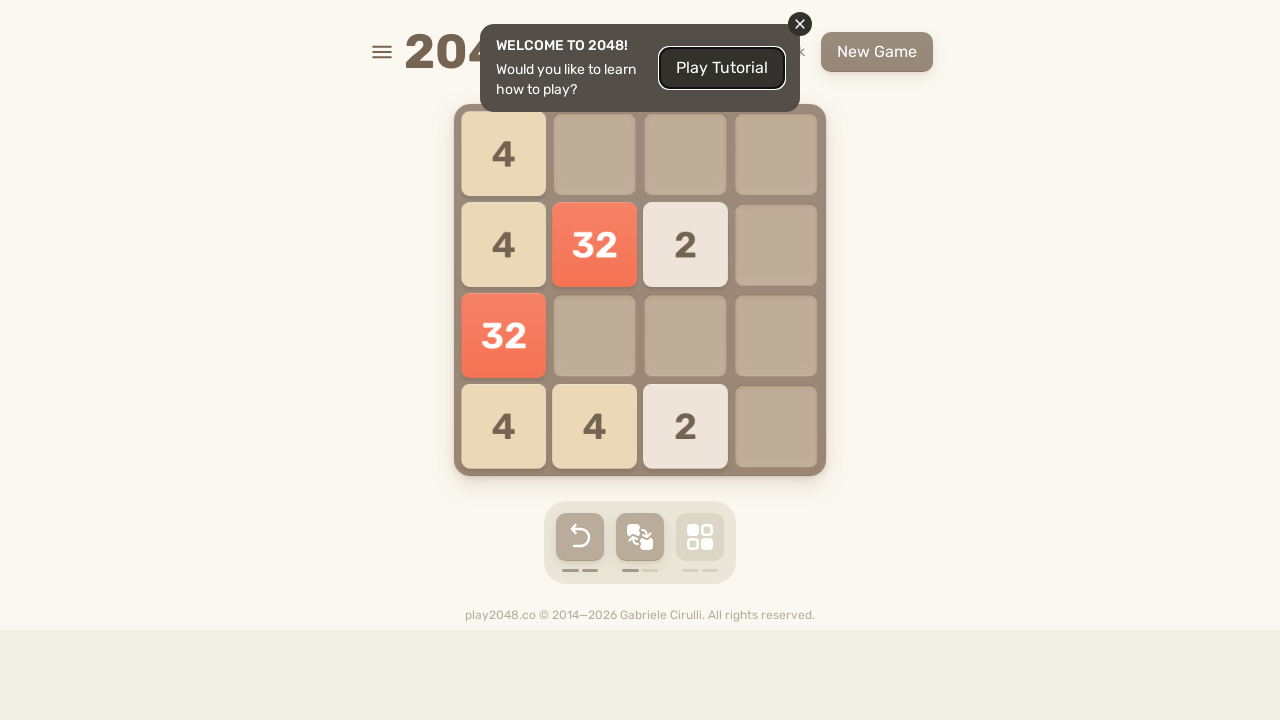

Pressed ArrowRight key on html
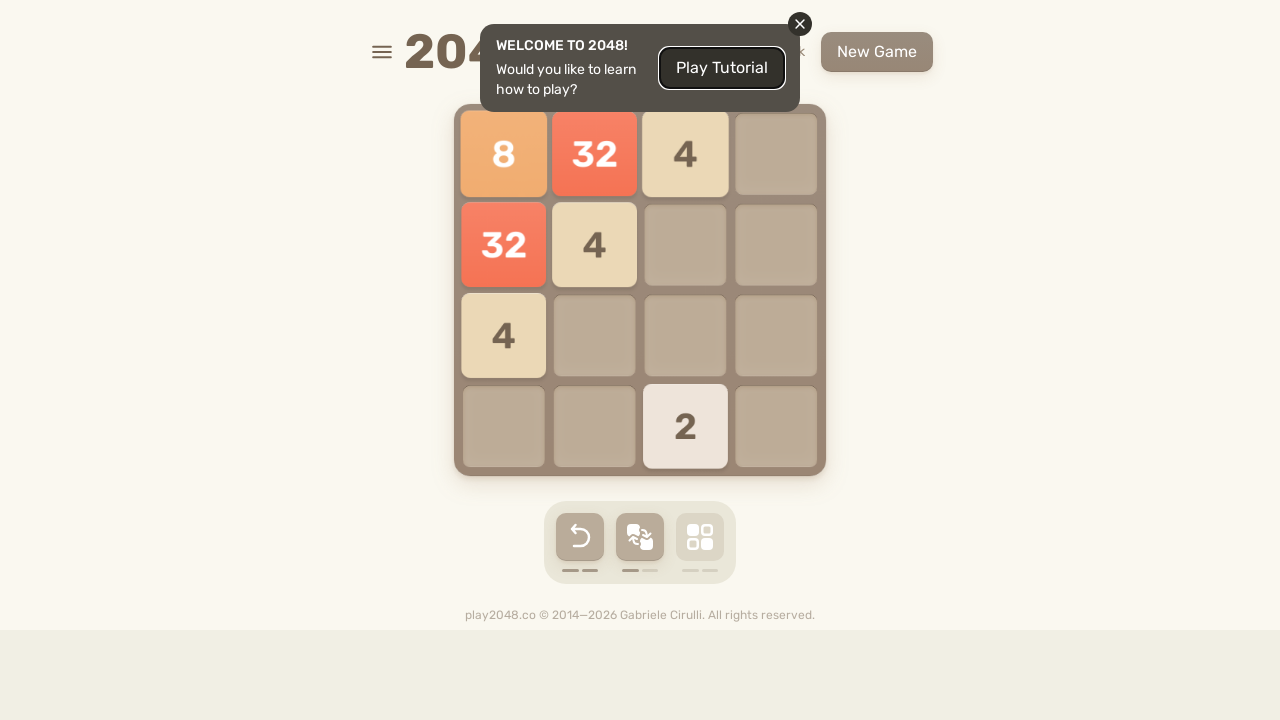

Pressed ArrowDown key on html
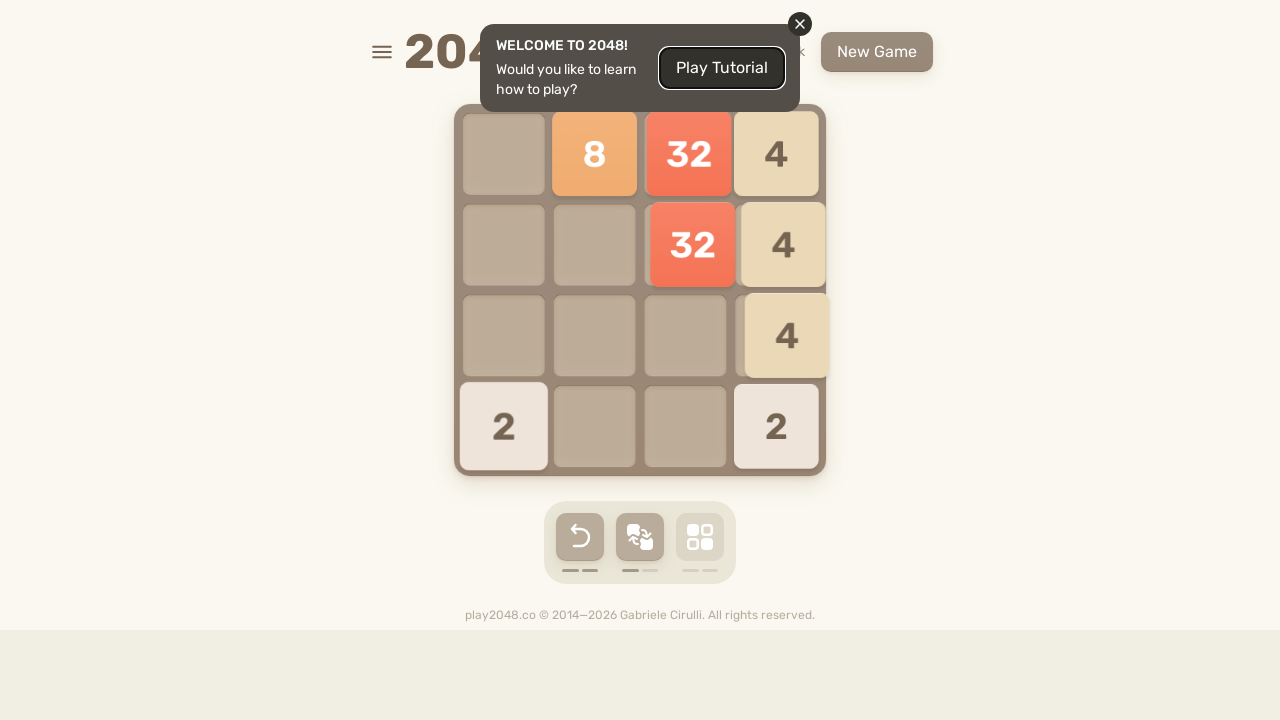

Pressed ArrowLeft key on html
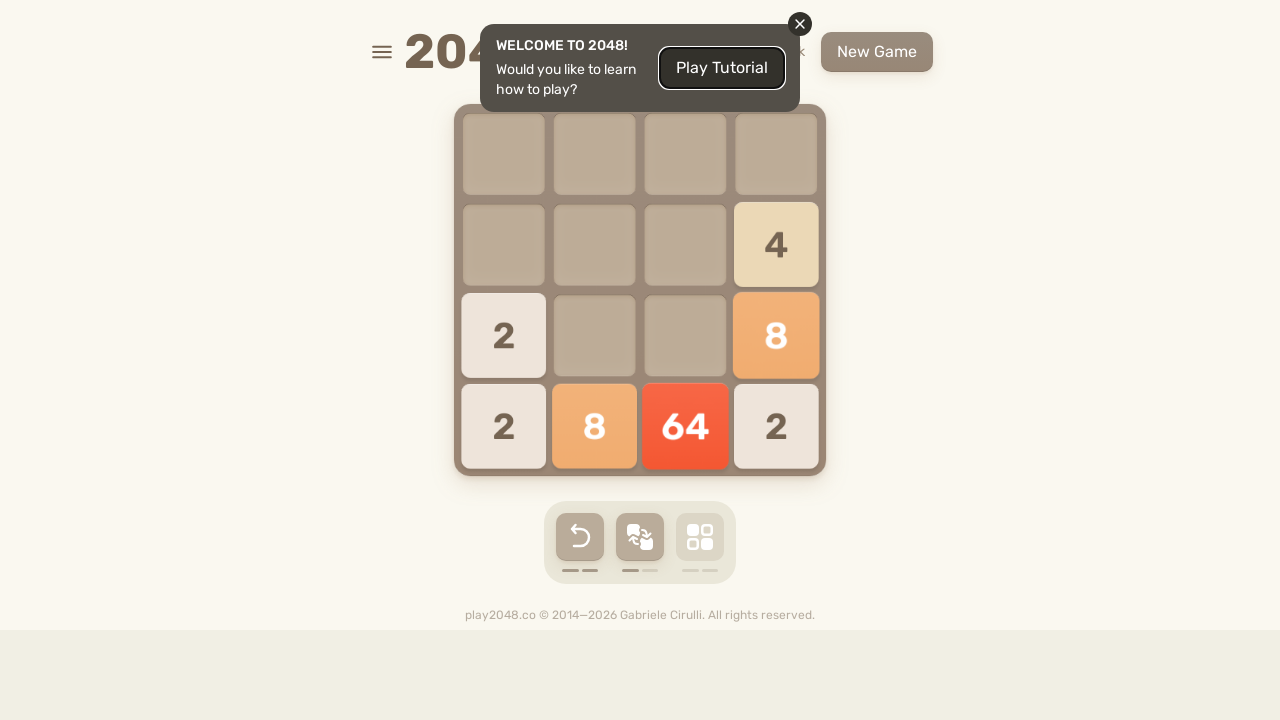

Pressed ArrowUp key on html
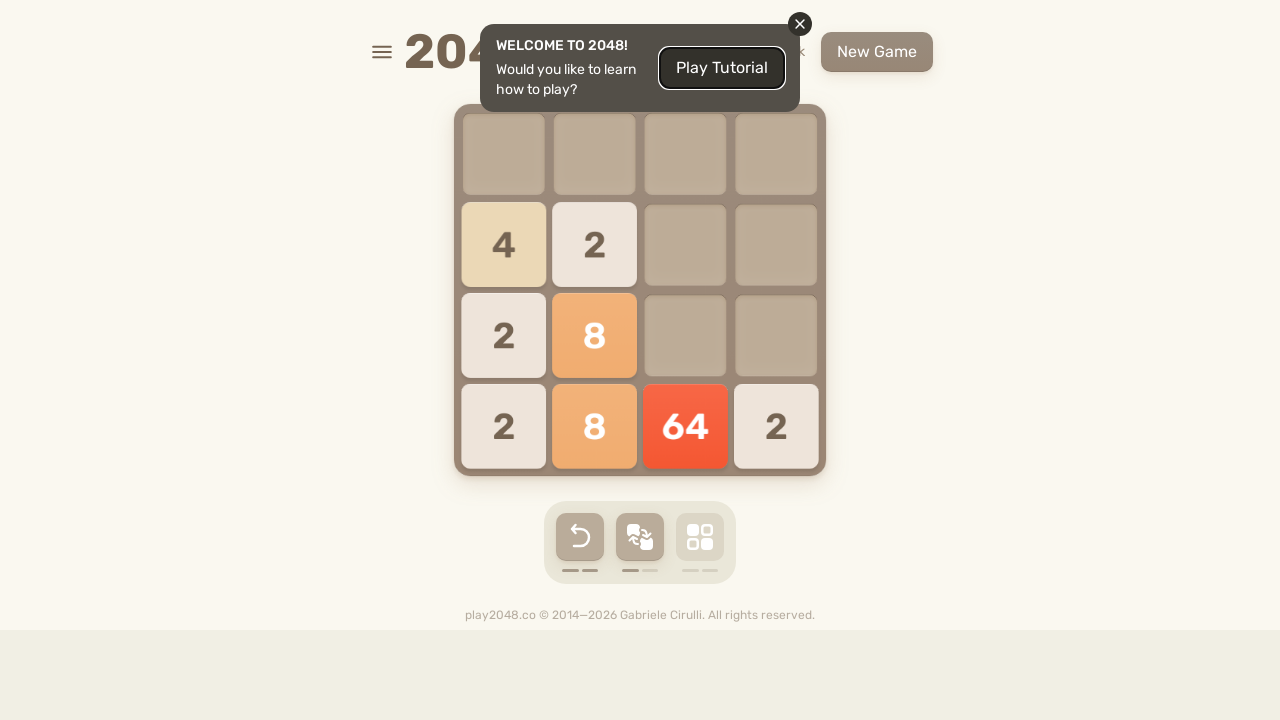

Pressed ArrowRight key on html
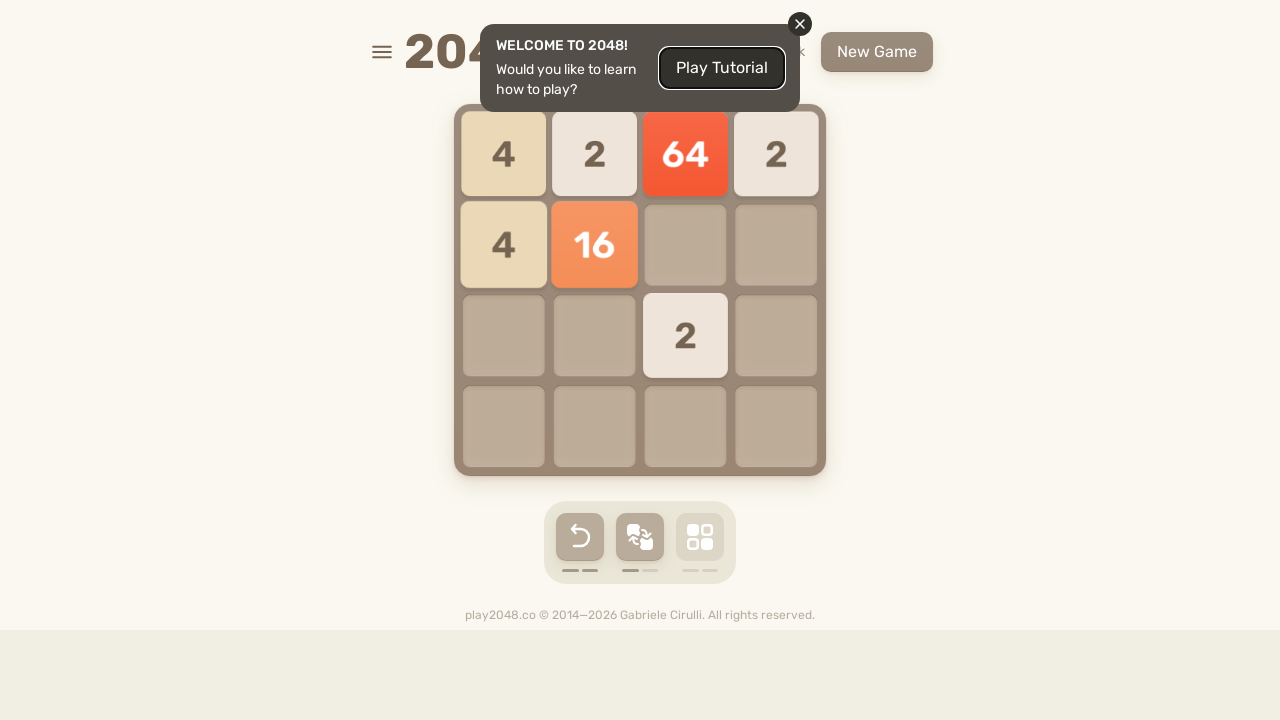

Pressed ArrowDown key on html
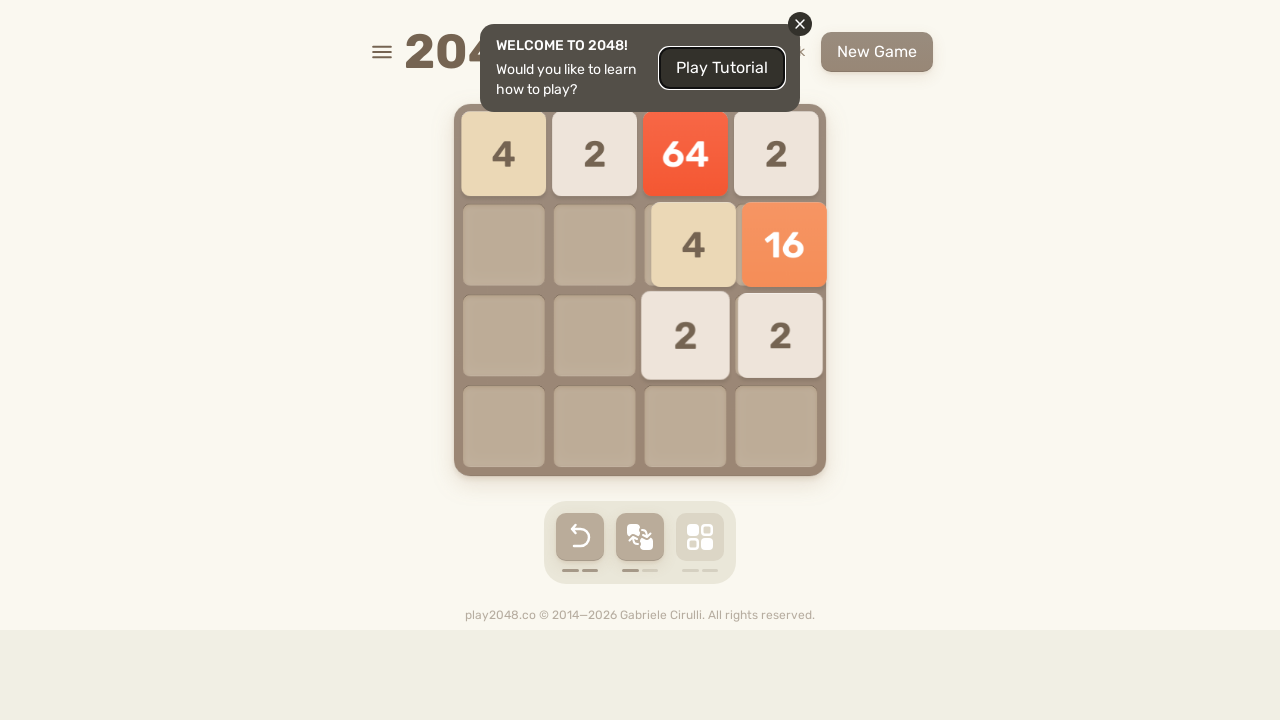

Pressed ArrowLeft key on html
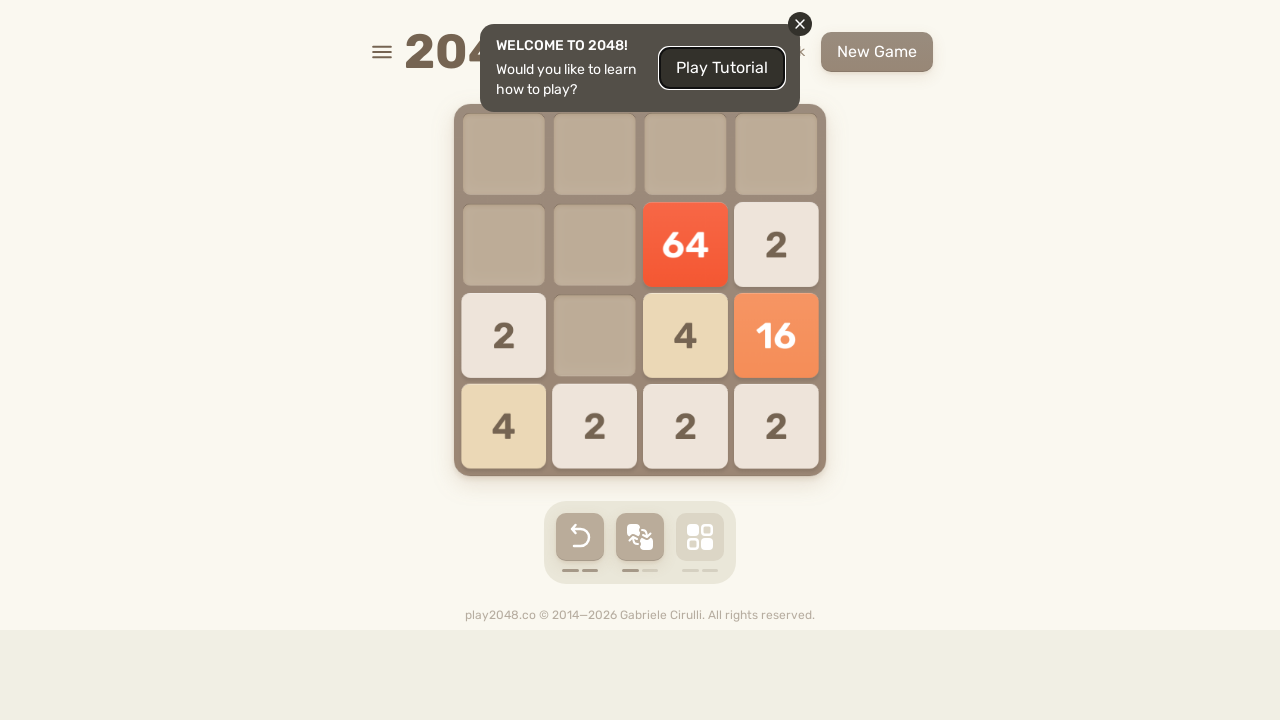

Pressed ArrowUp key on html
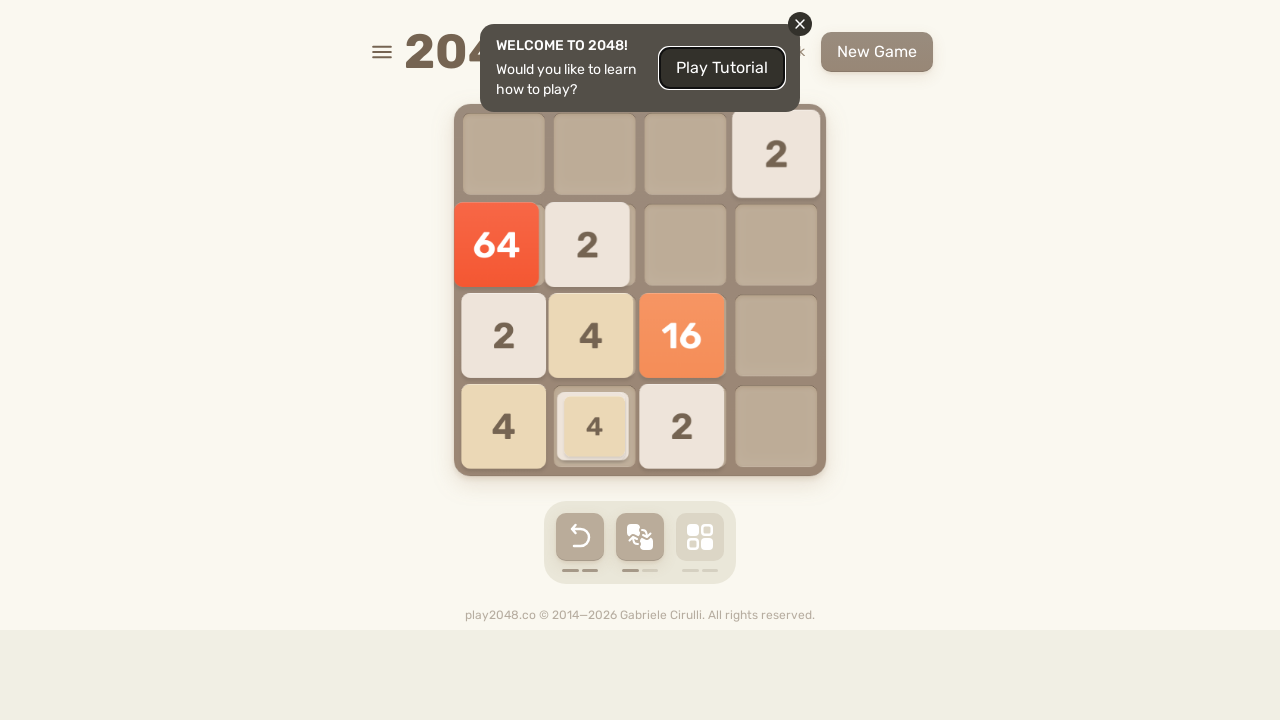

Pressed ArrowRight key on html
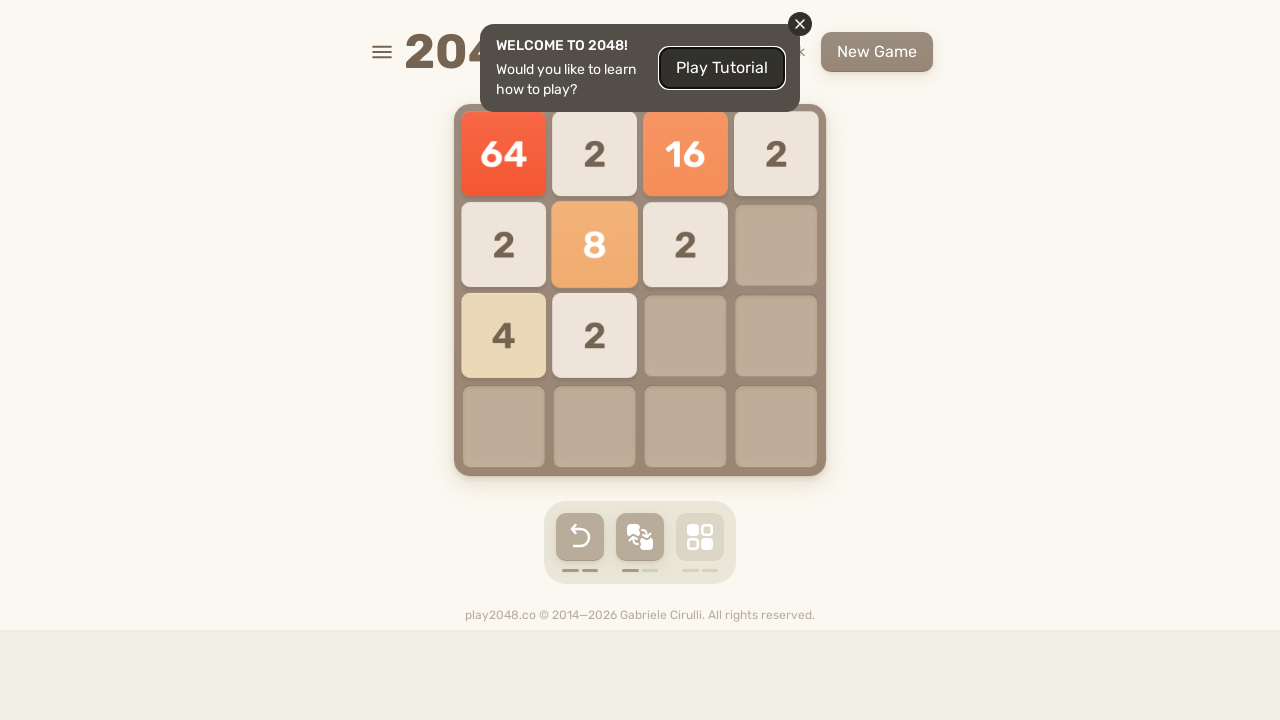

Pressed ArrowDown key on html
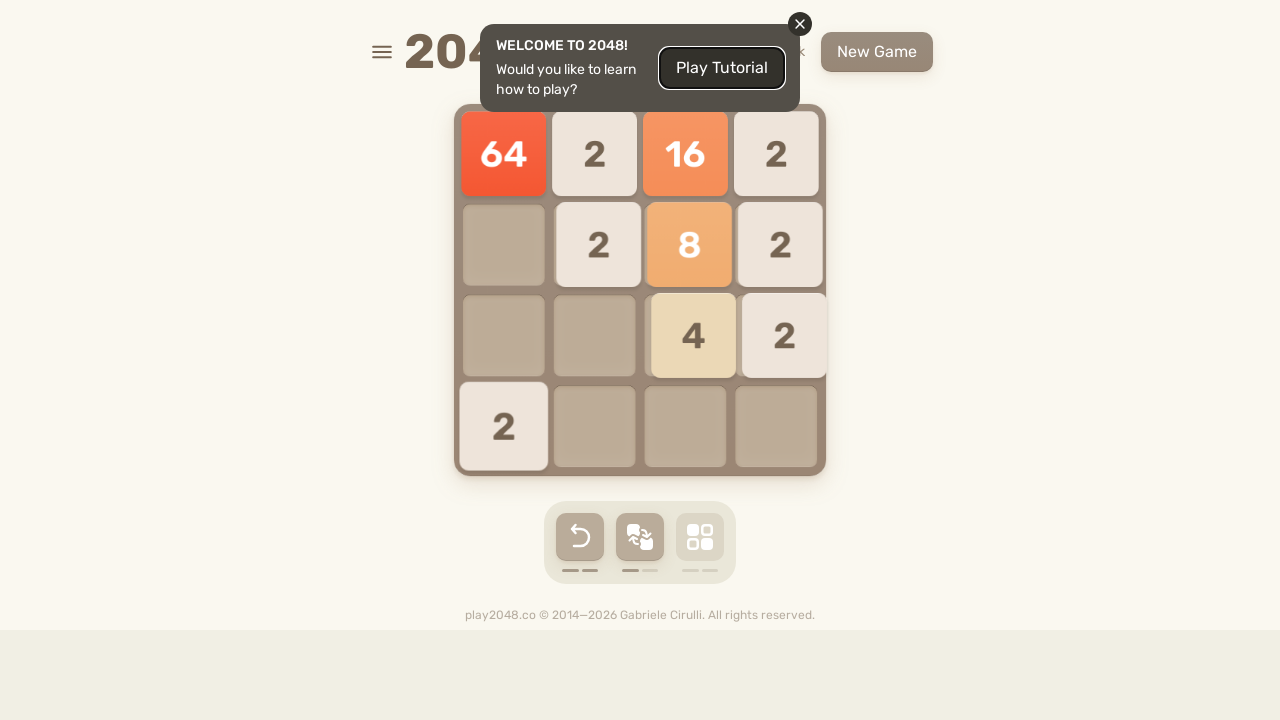

Pressed ArrowLeft key on html
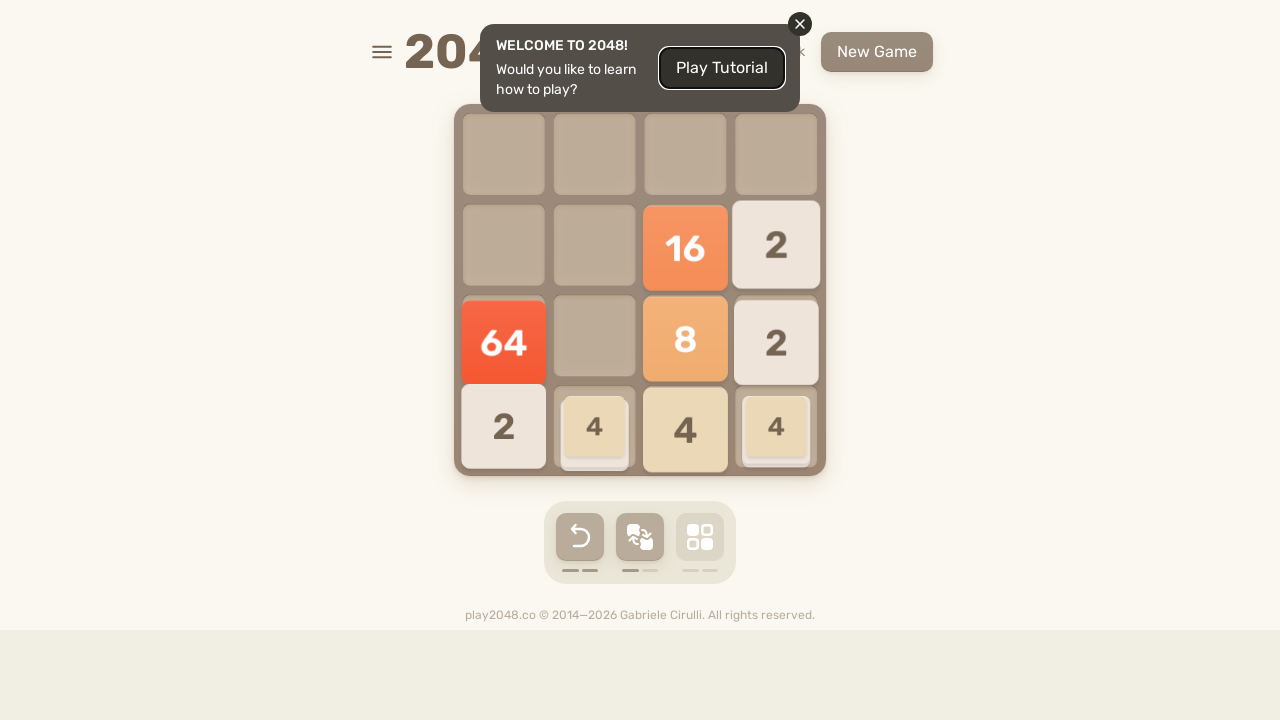

Pressed ArrowUp key on html
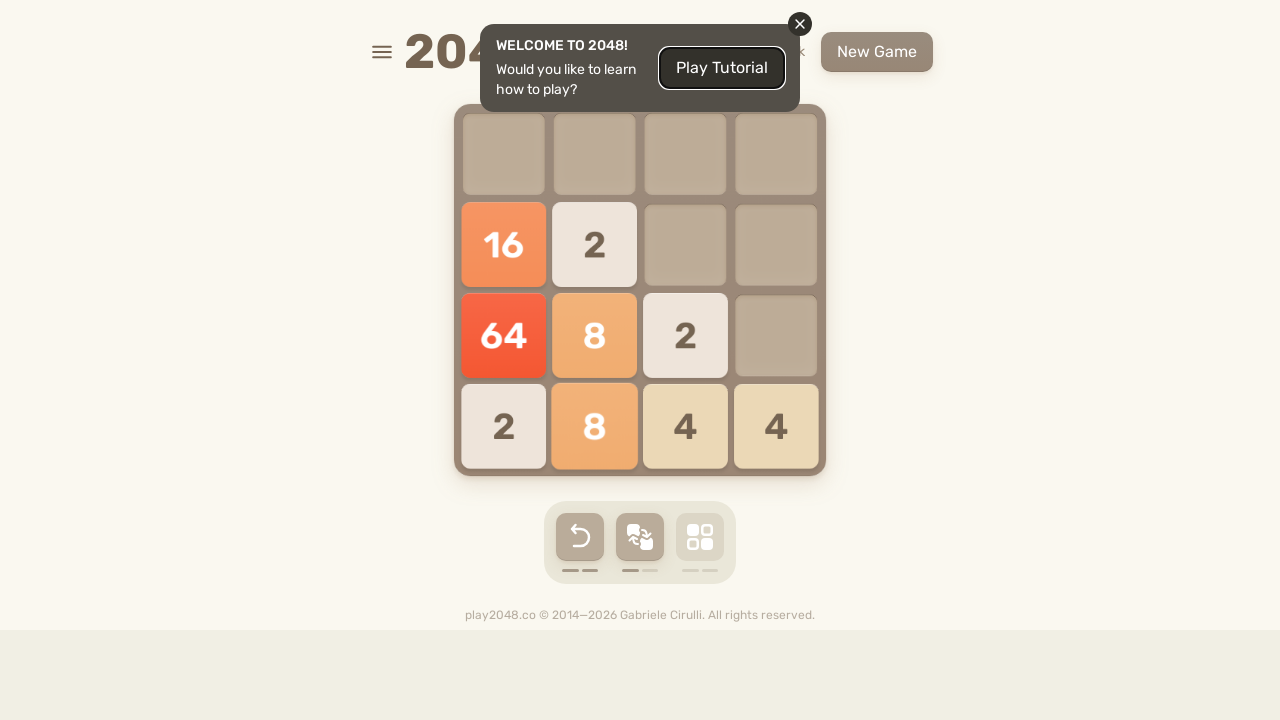

Pressed ArrowRight key on html
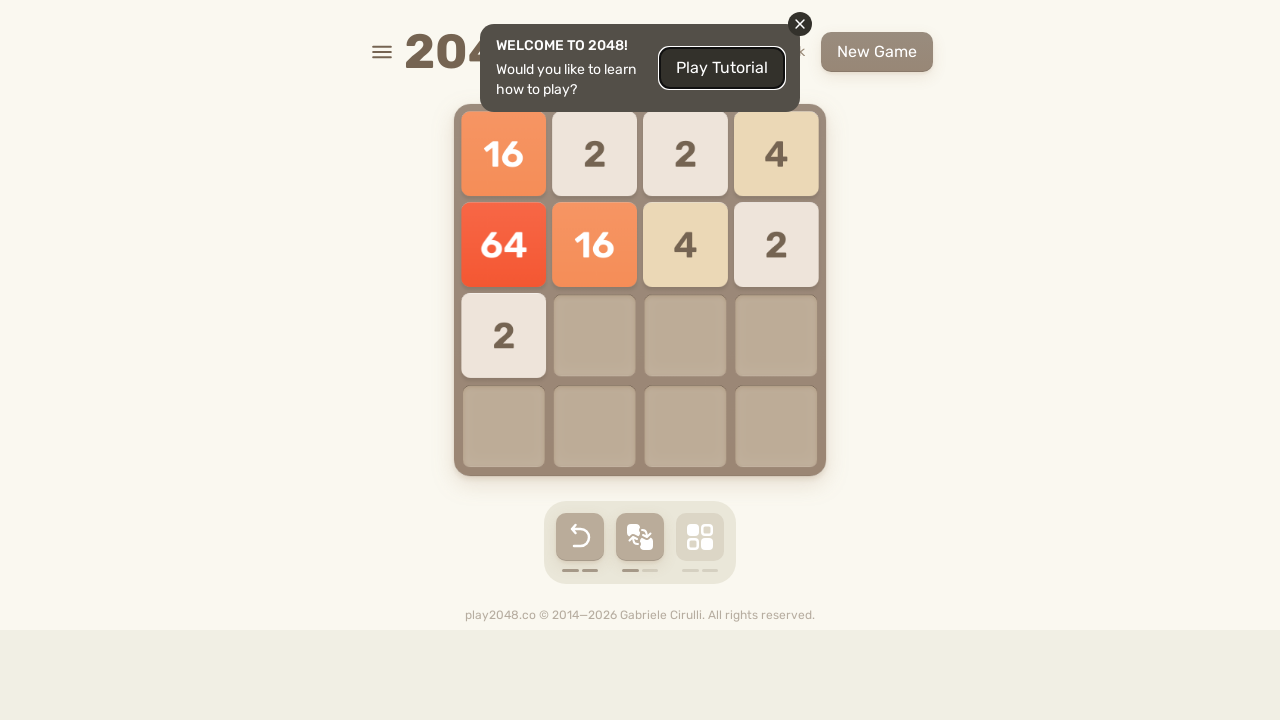

Pressed ArrowDown key on html
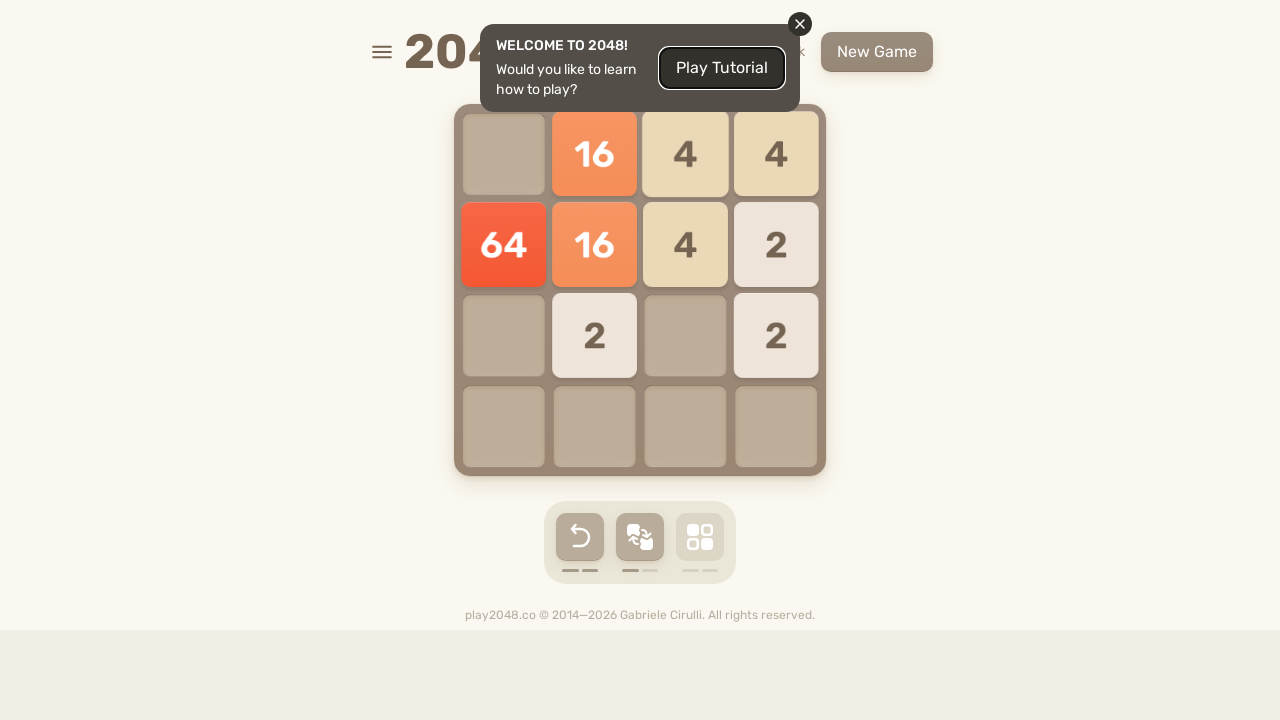

Pressed ArrowLeft key on html
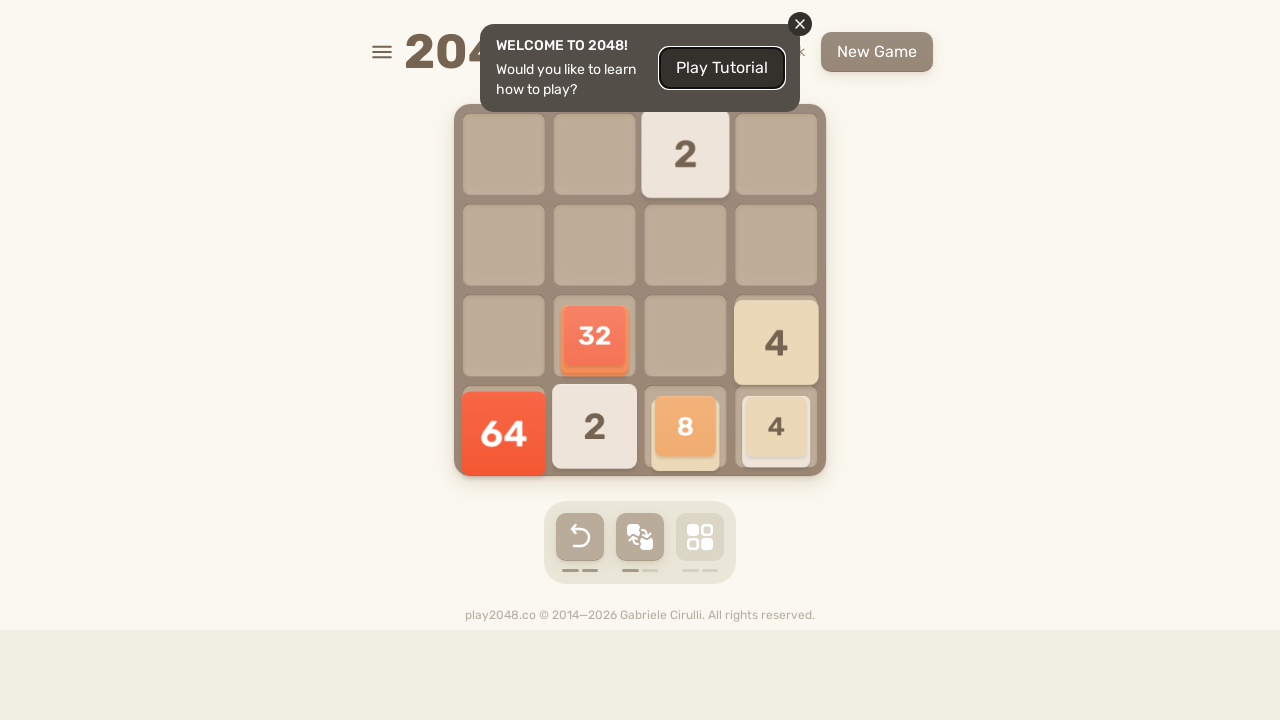

Pressed ArrowUp key on html
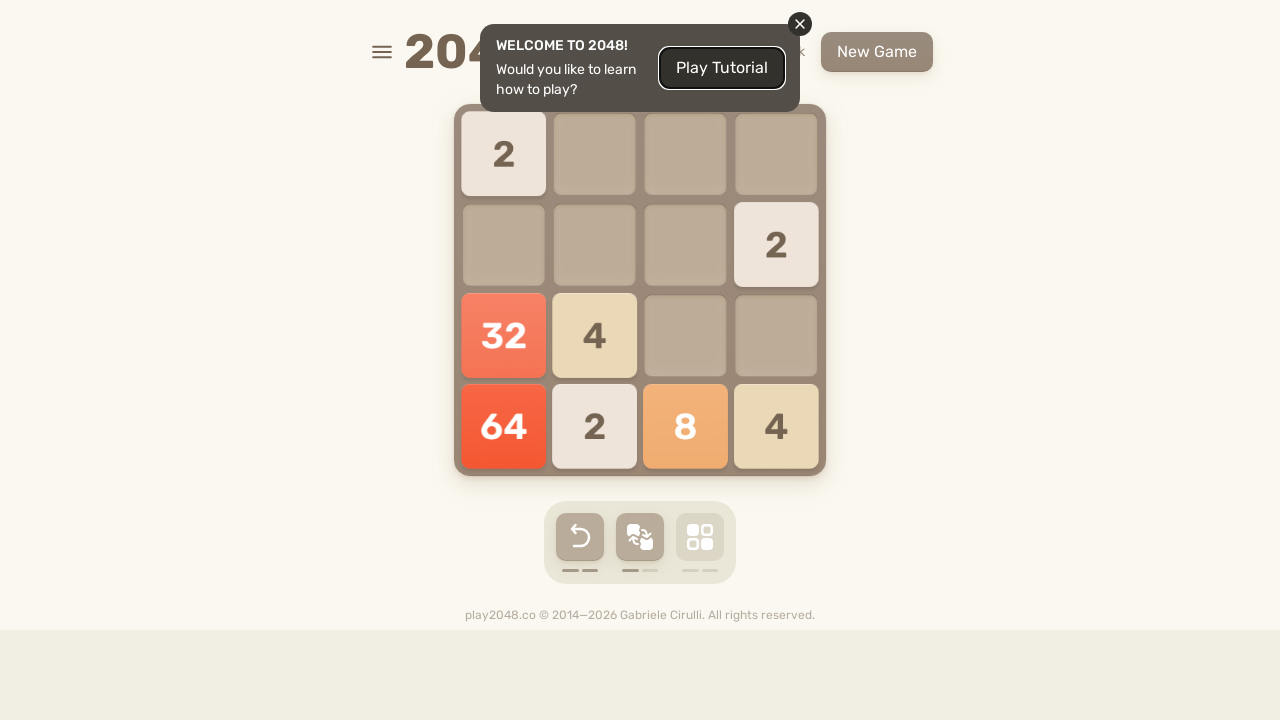

Pressed ArrowRight key on html
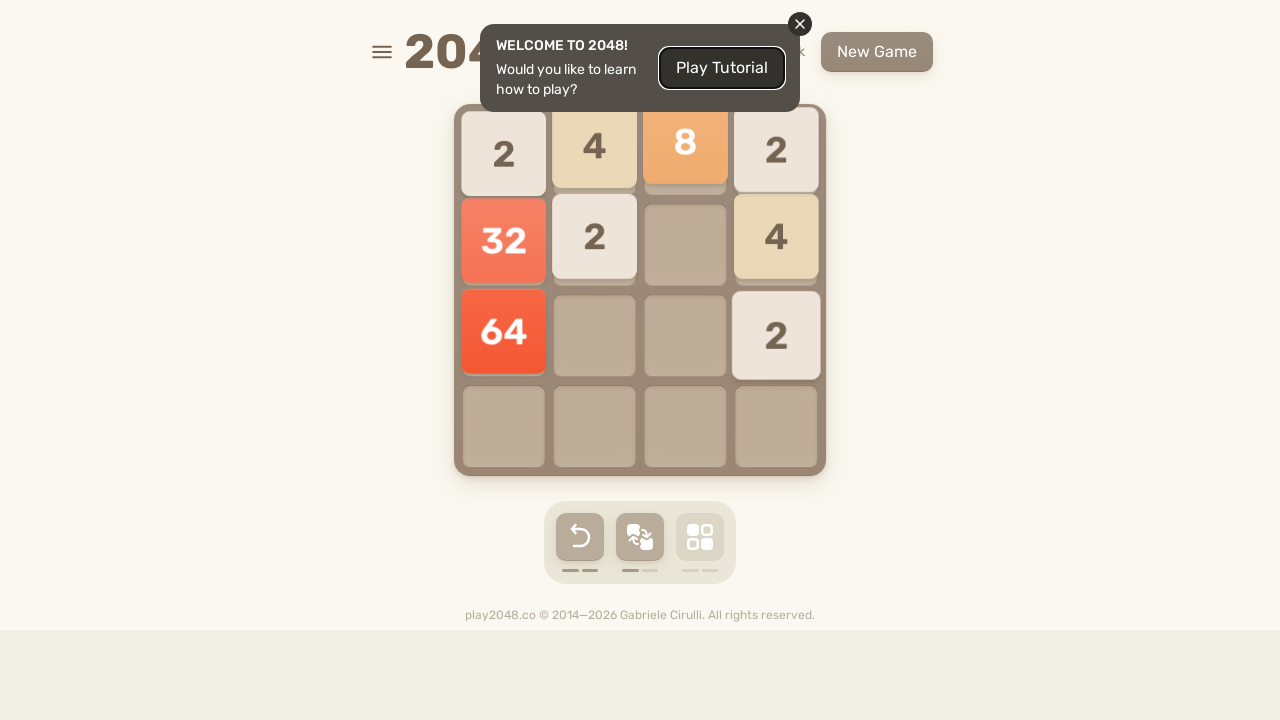

Pressed ArrowDown key on html
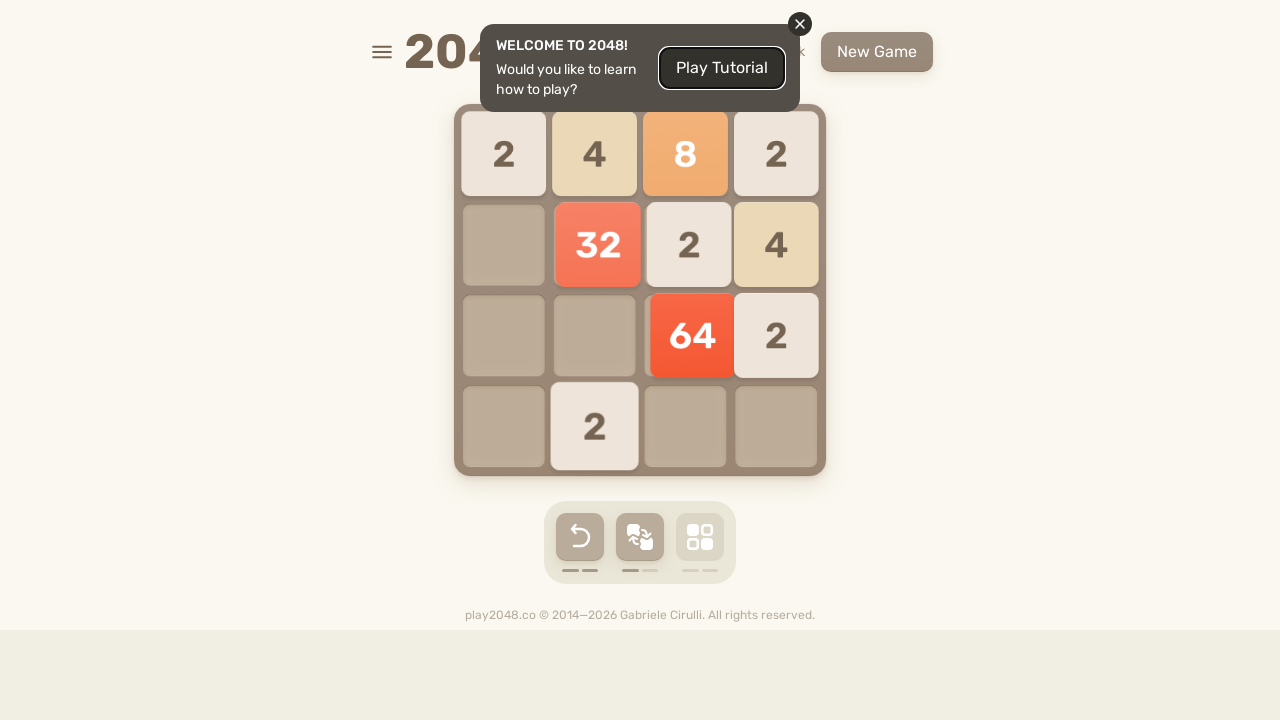

Pressed ArrowLeft key on html
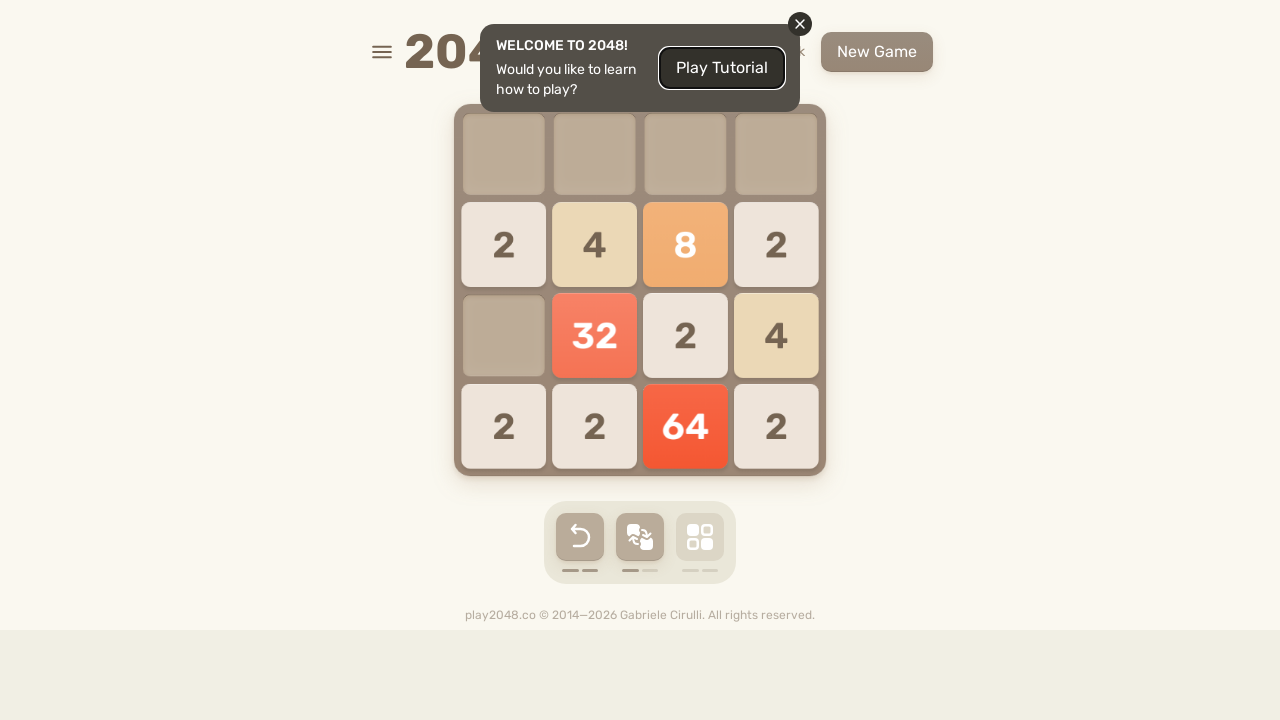

Pressed ArrowUp key on html
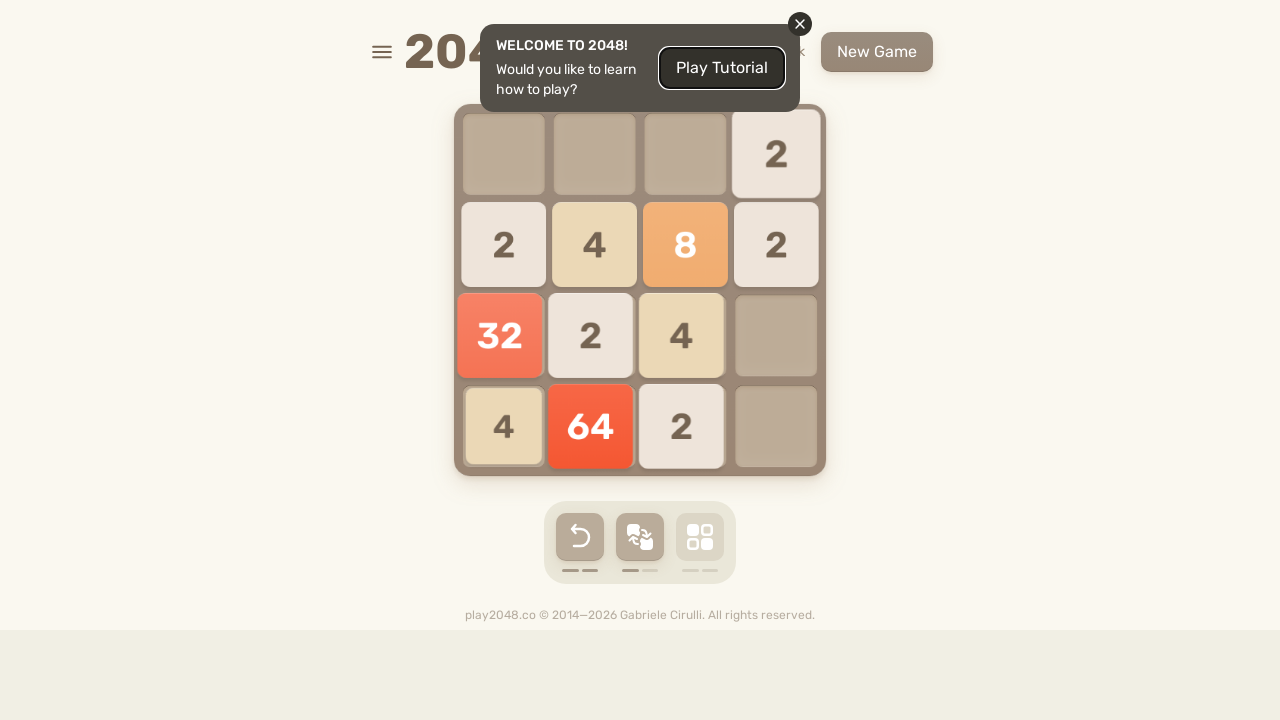

Pressed ArrowRight key on html
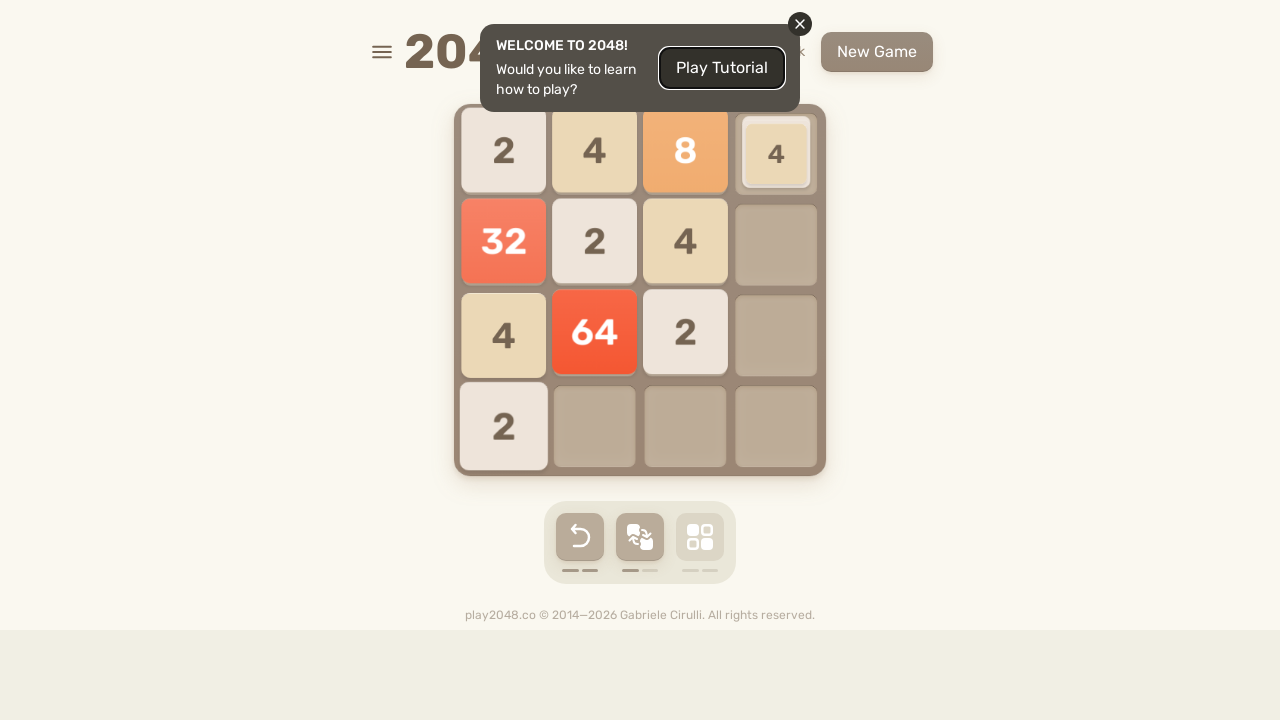

Pressed ArrowDown key on html
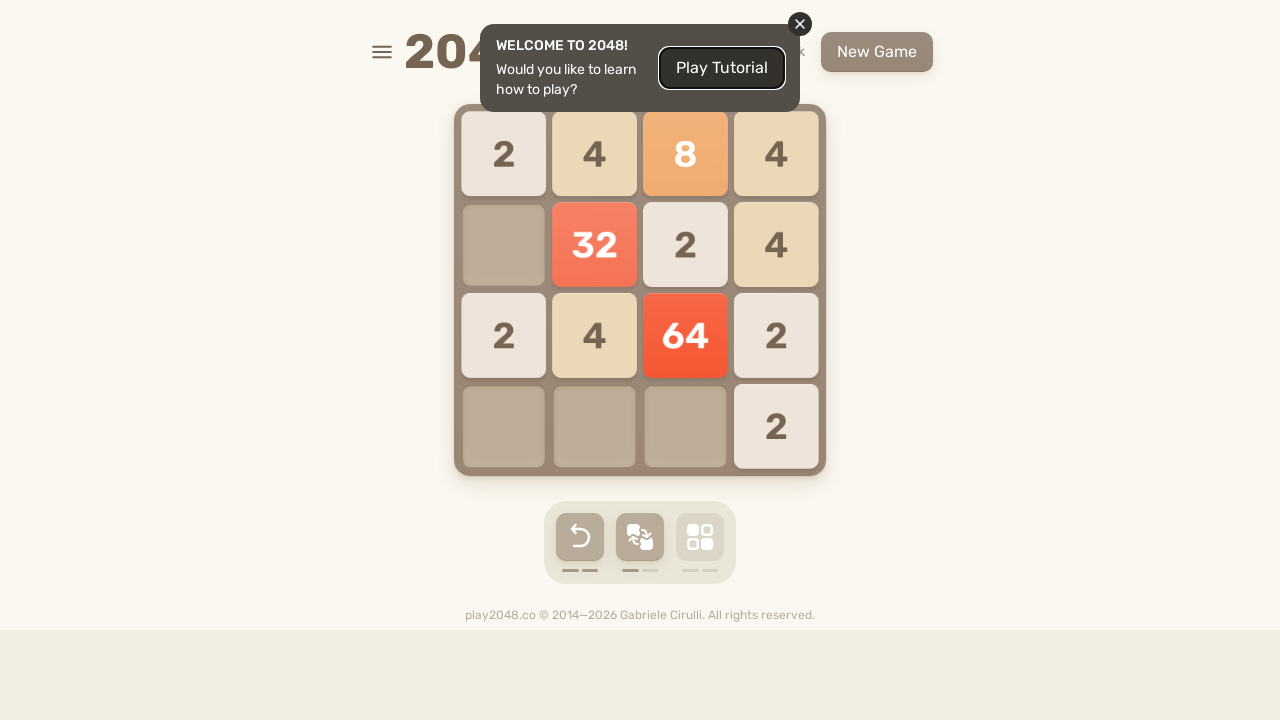

Pressed ArrowLeft key on html
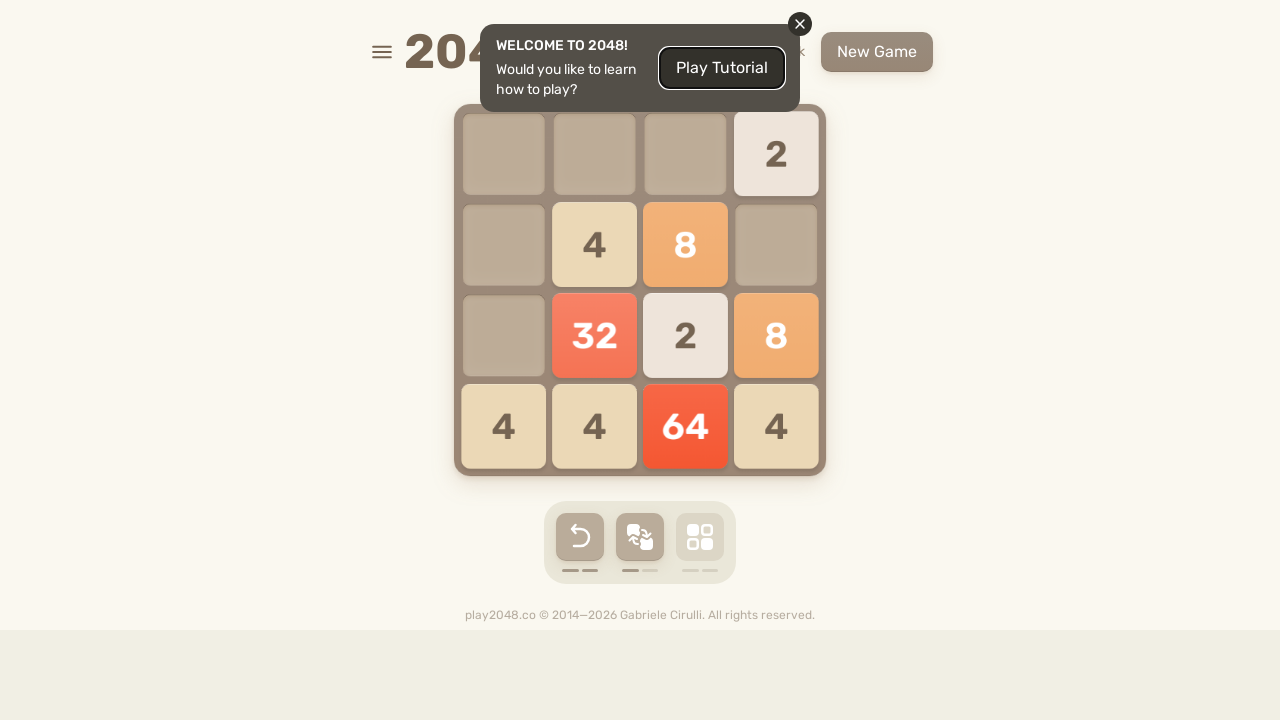

Pressed ArrowUp key on html
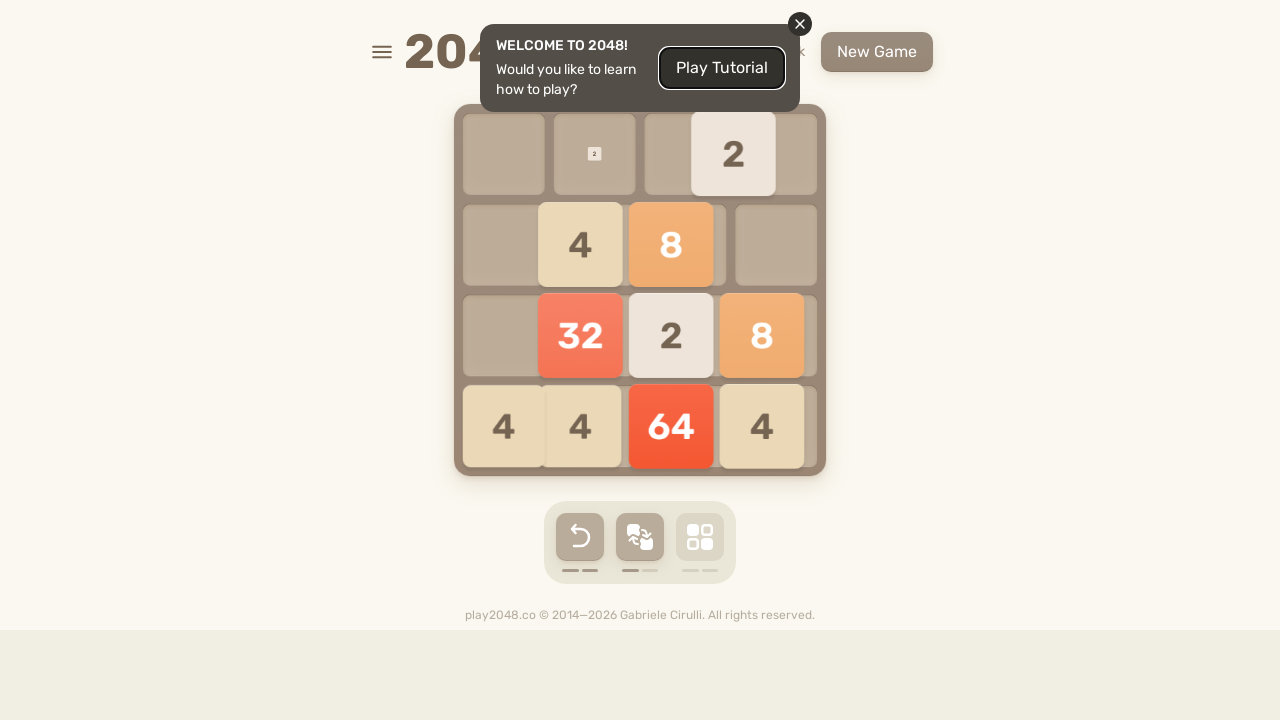

Pressed ArrowRight key on html
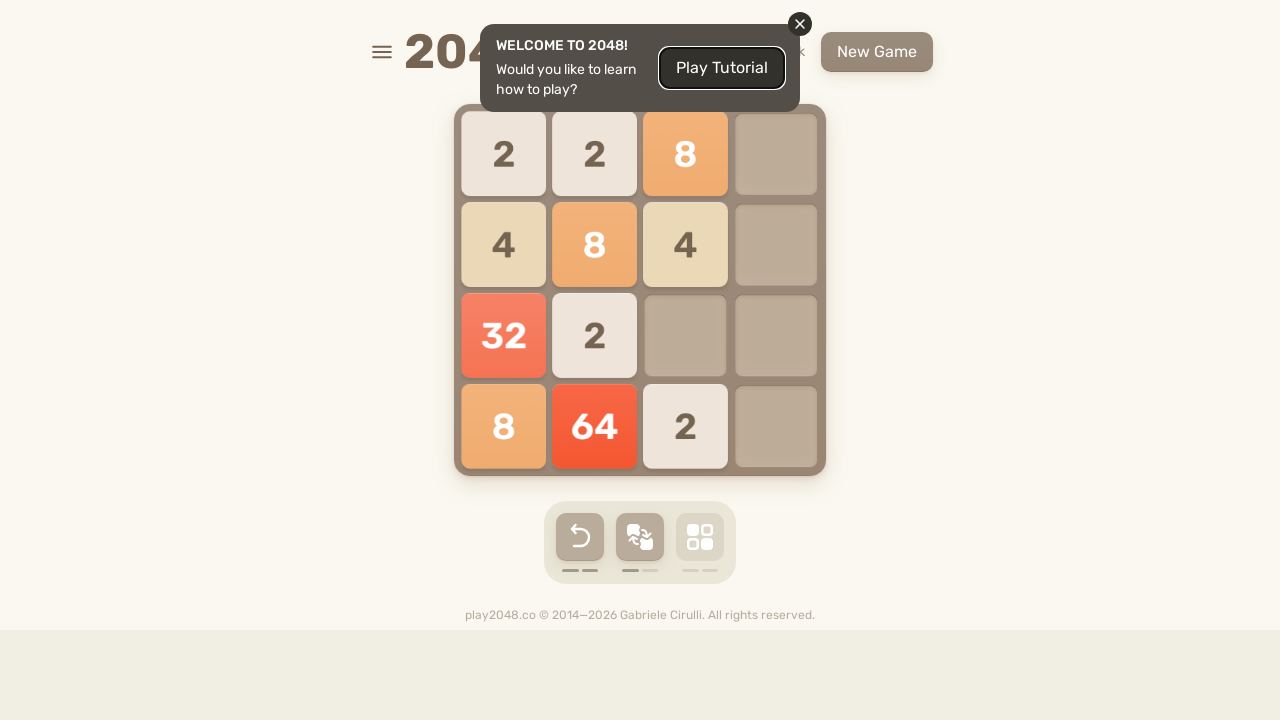

Pressed ArrowDown key on html
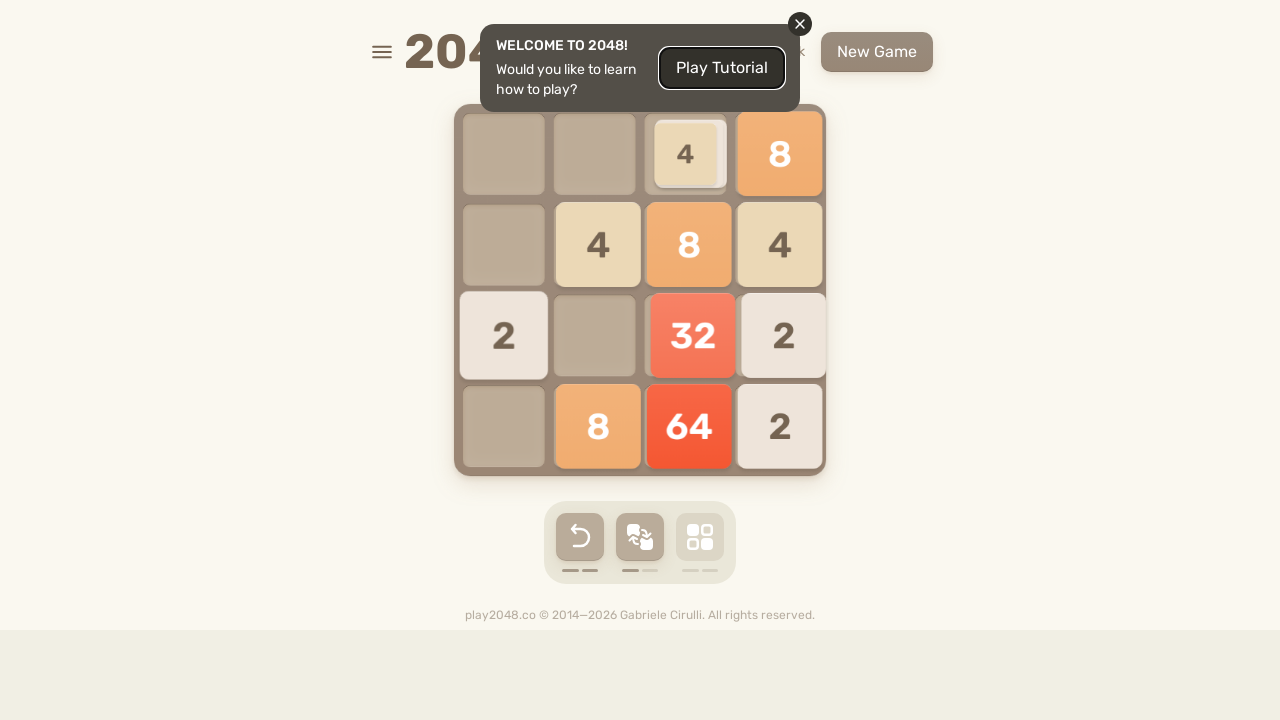

Pressed ArrowLeft key on html
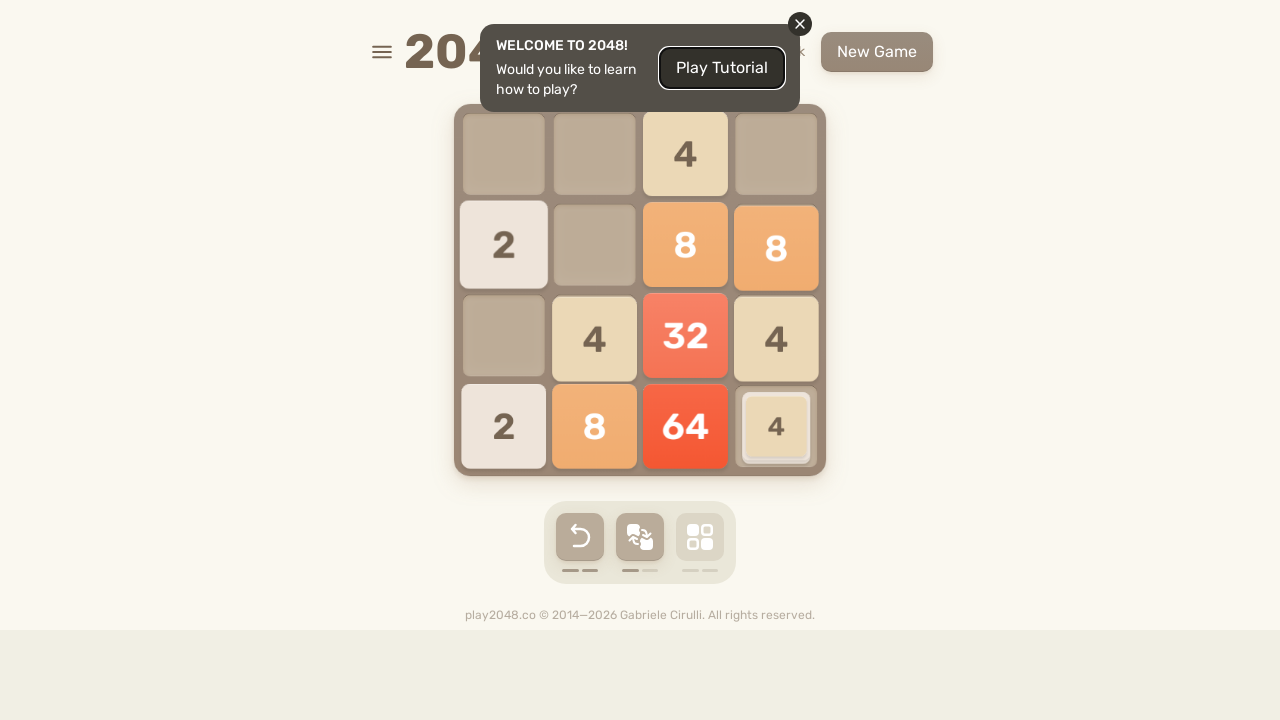

Pressed ArrowUp key on html
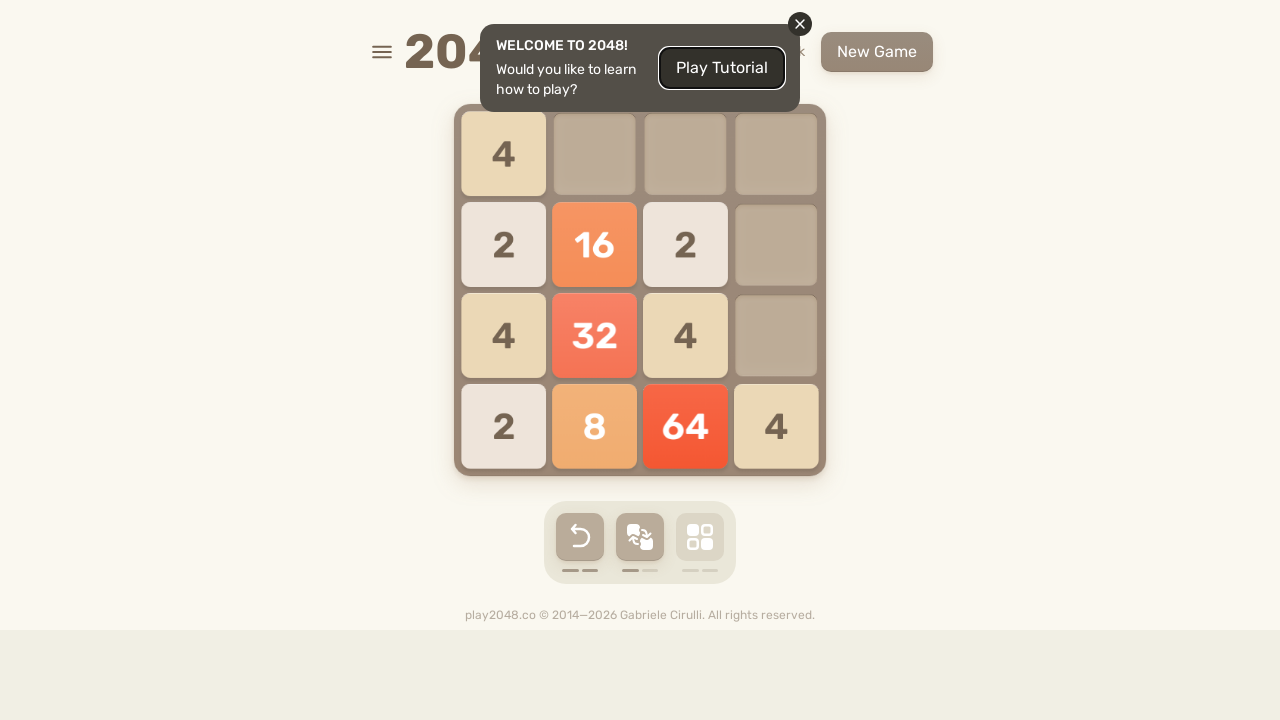

Pressed ArrowRight key on html
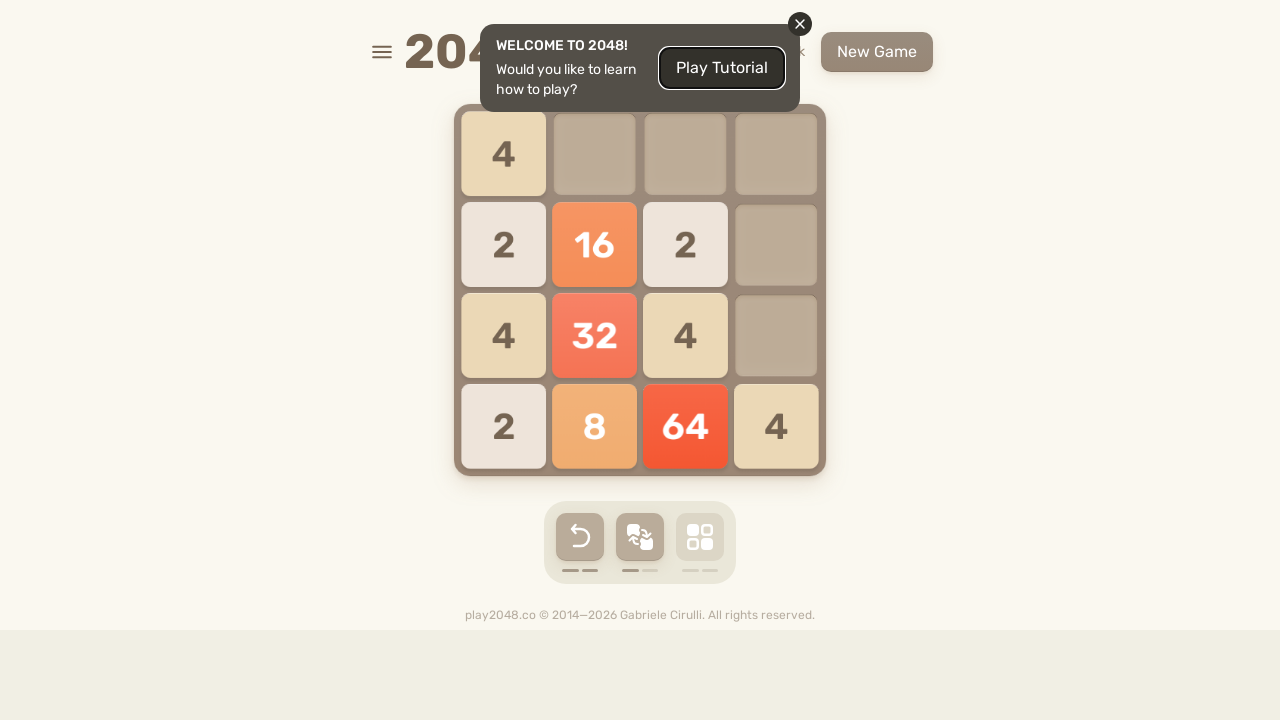

Pressed ArrowDown key on html
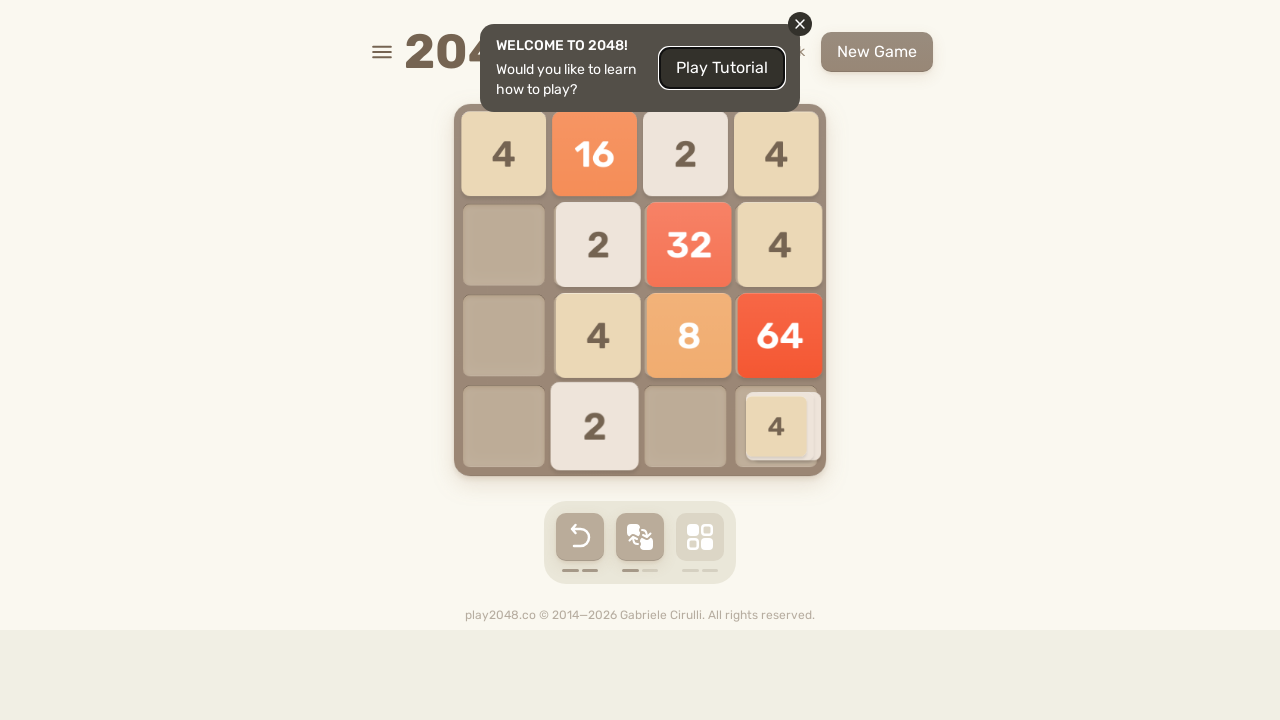

Pressed ArrowLeft key on html
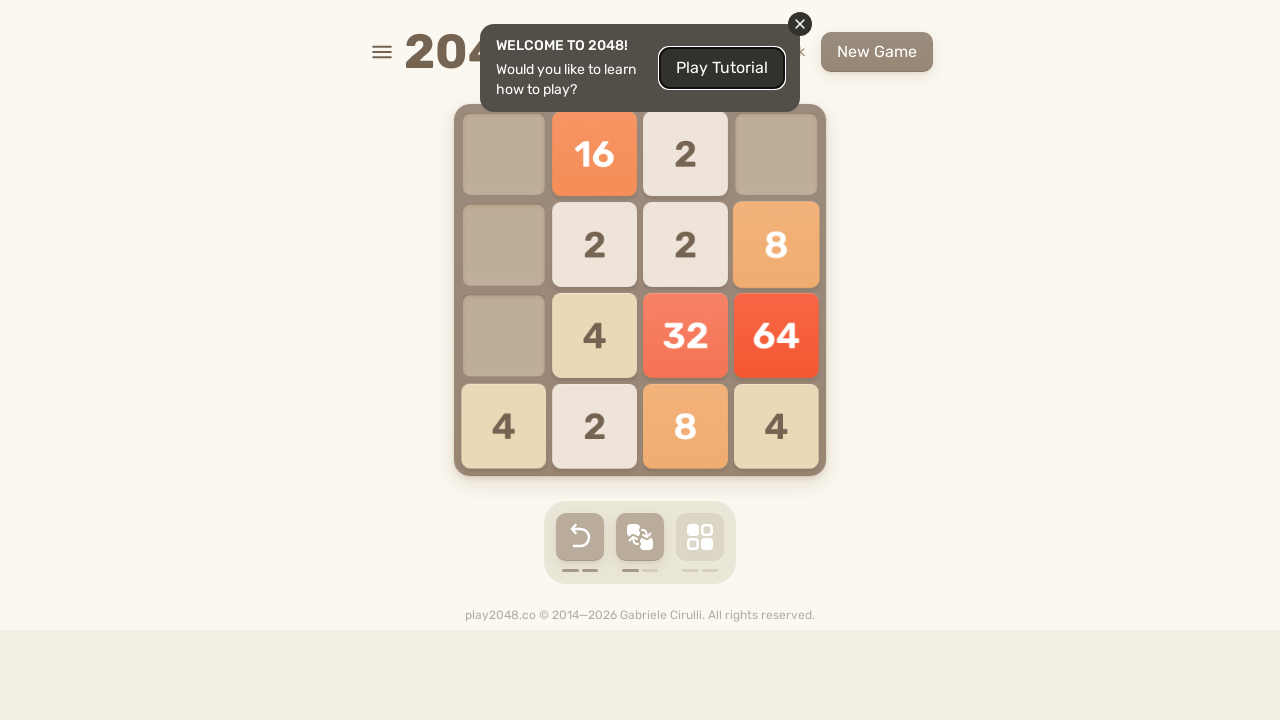

Pressed ArrowUp key on html
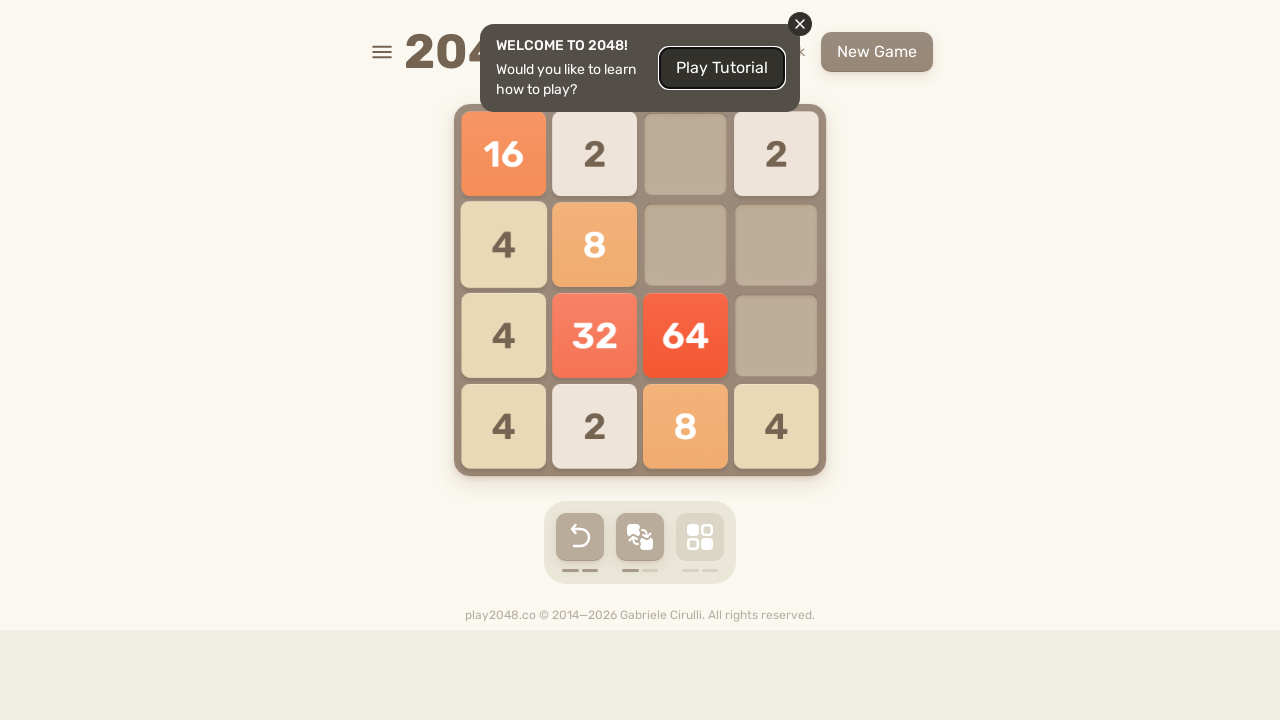

Pressed ArrowRight key on html
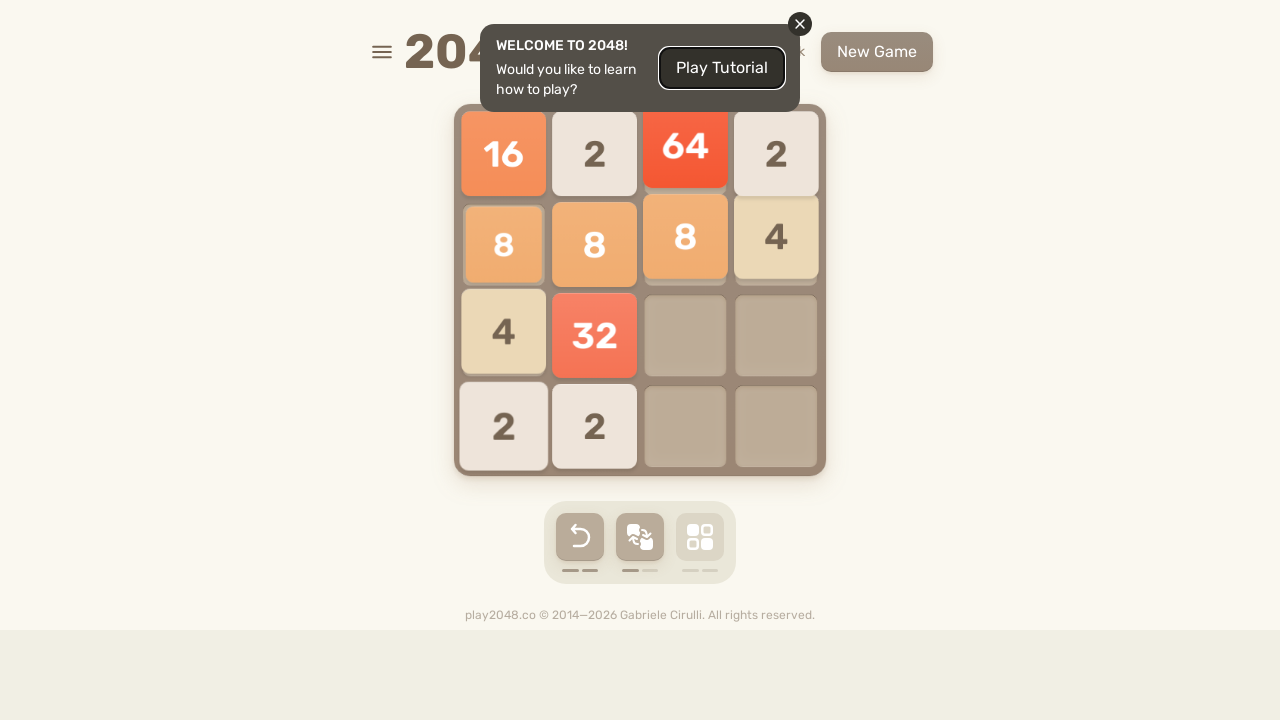

Pressed ArrowDown key on html
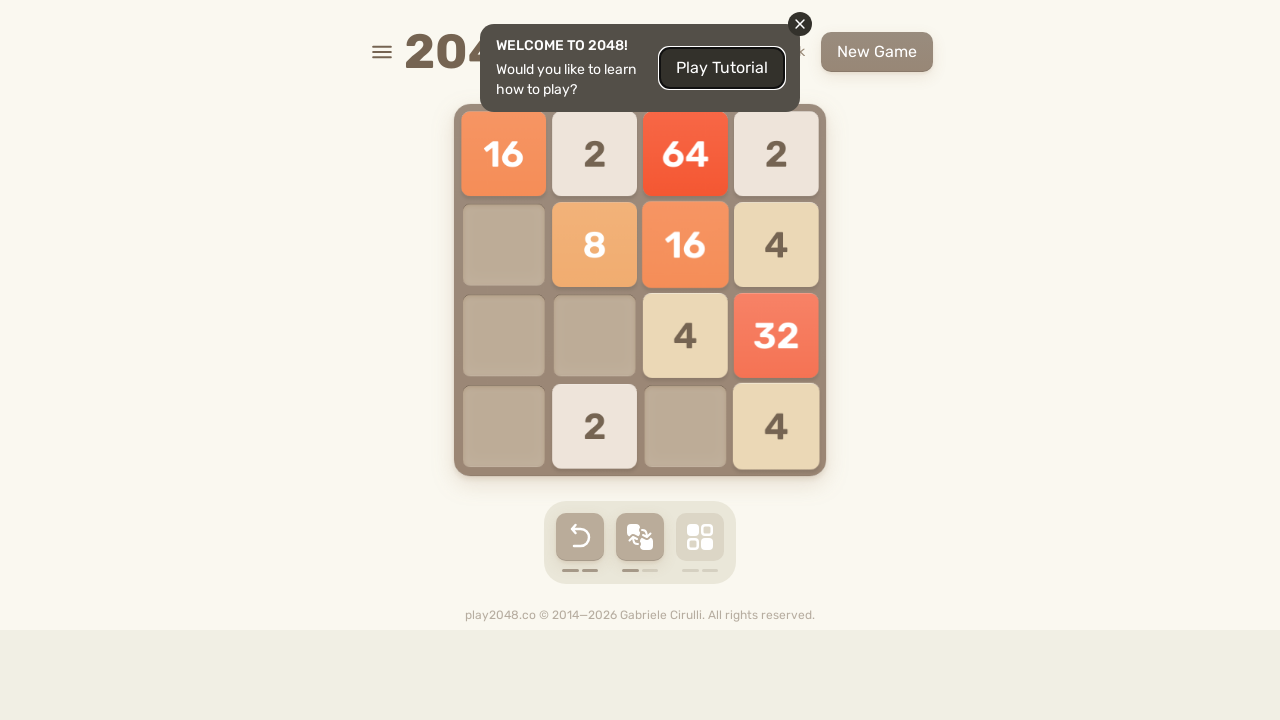

Pressed ArrowLeft key on html
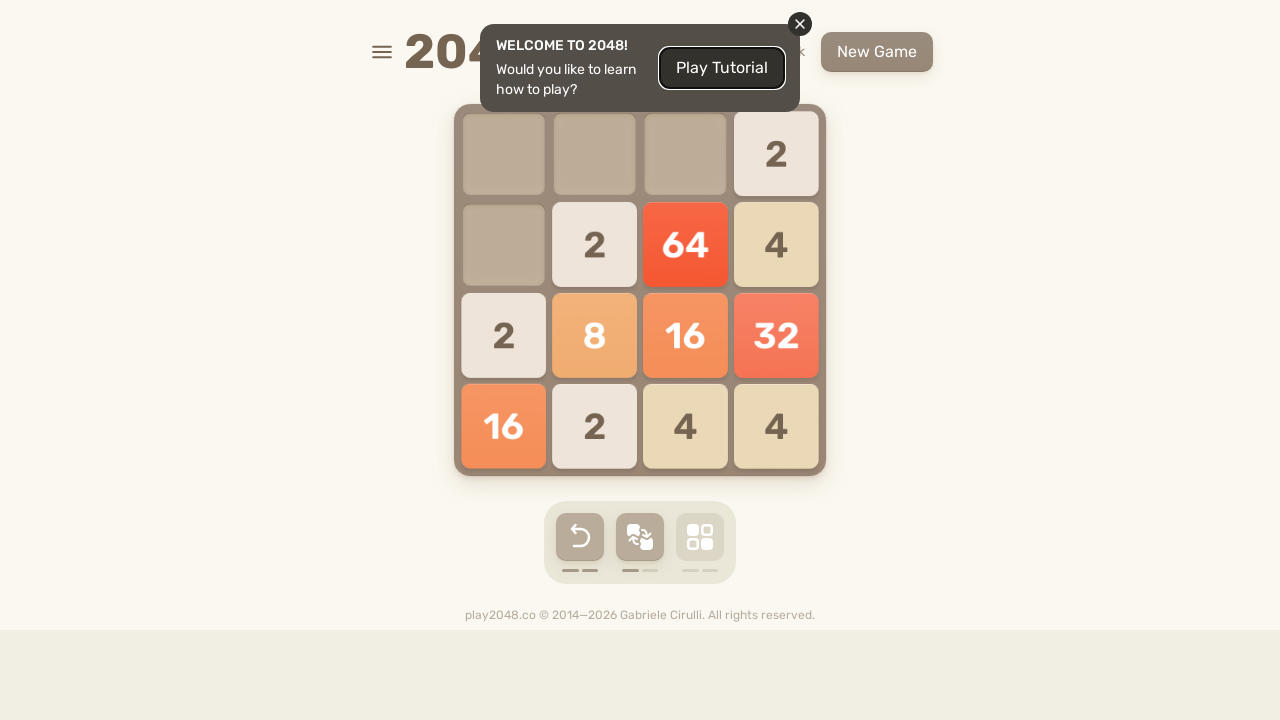

Pressed ArrowUp key on html
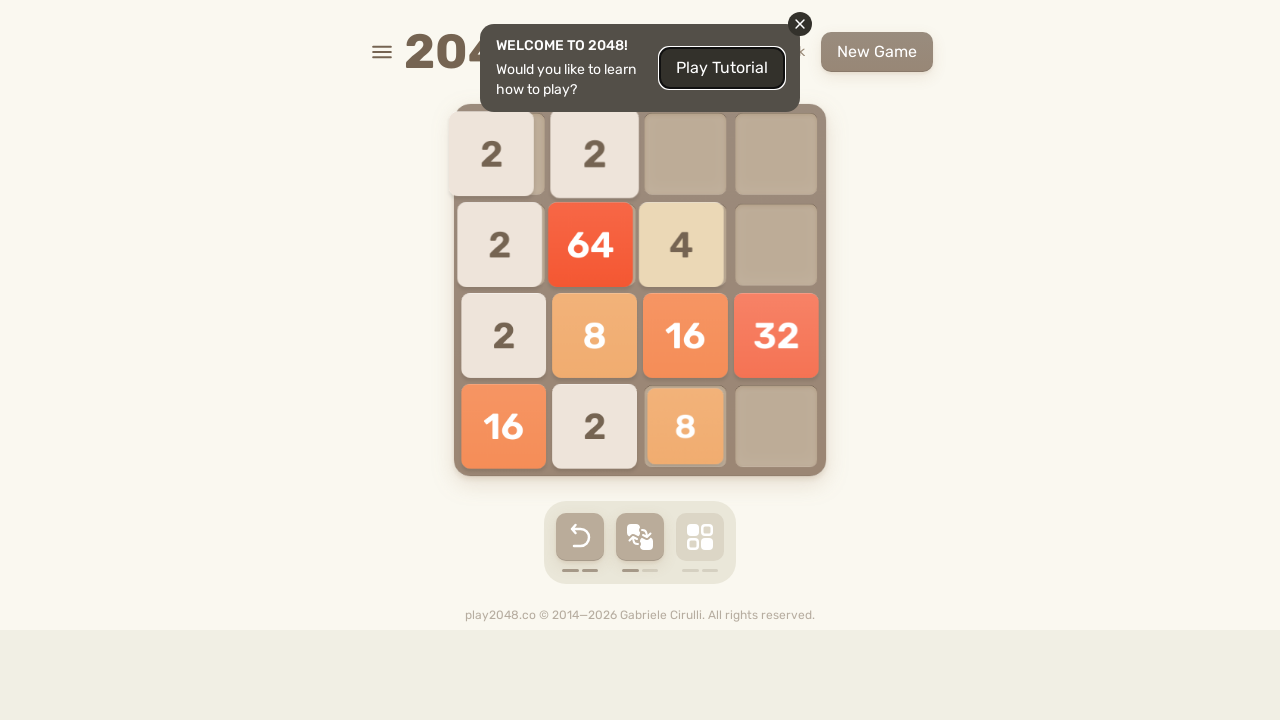

Pressed ArrowRight key on html
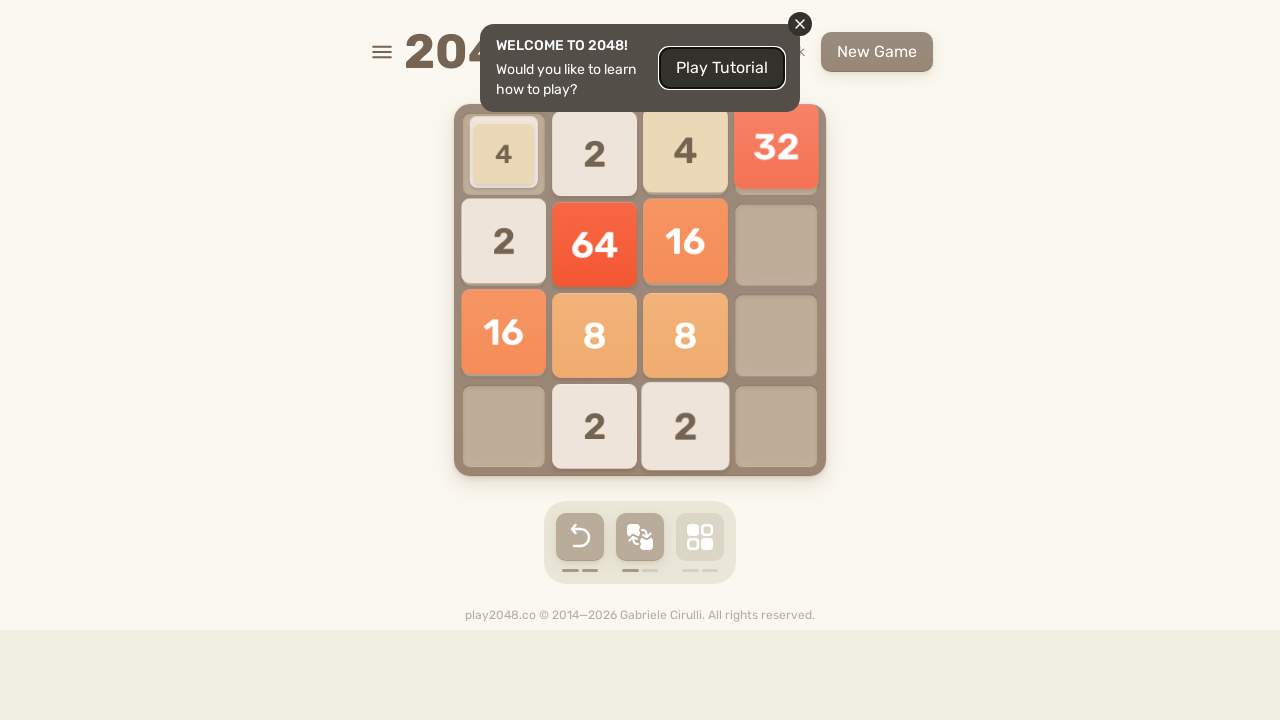

Pressed ArrowDown key on html
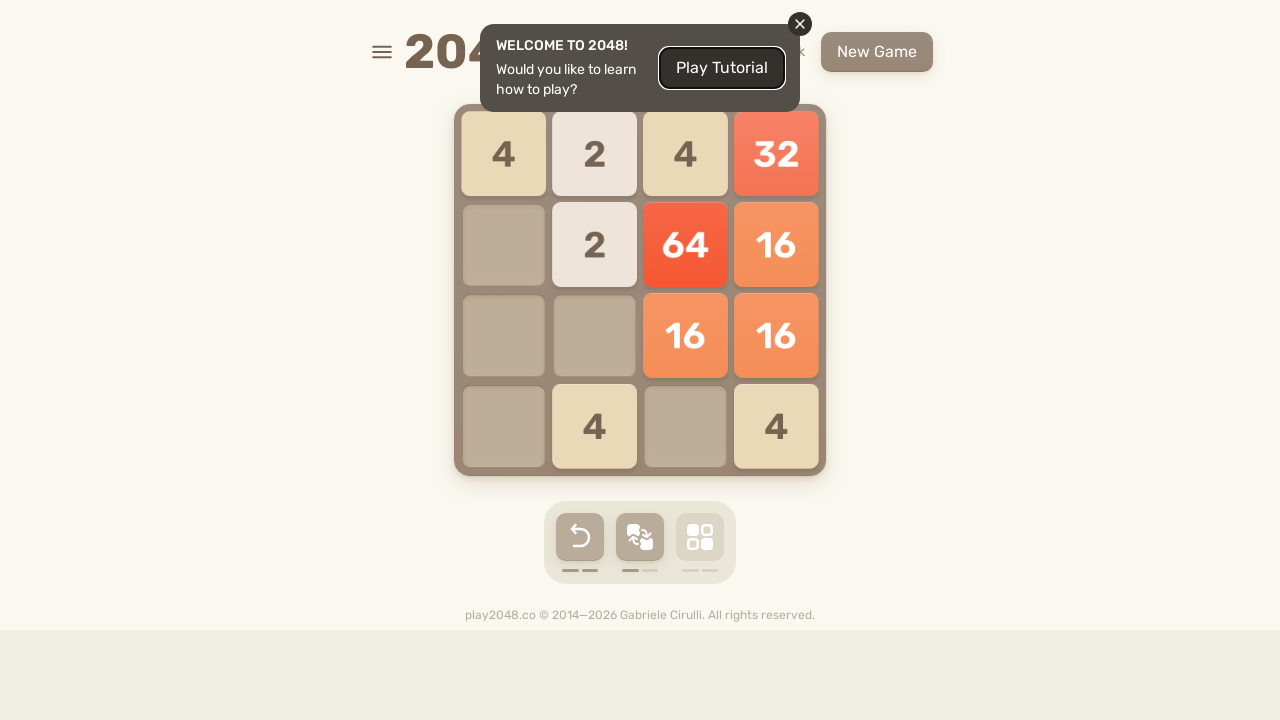

Pressed ArrowLeft key on html
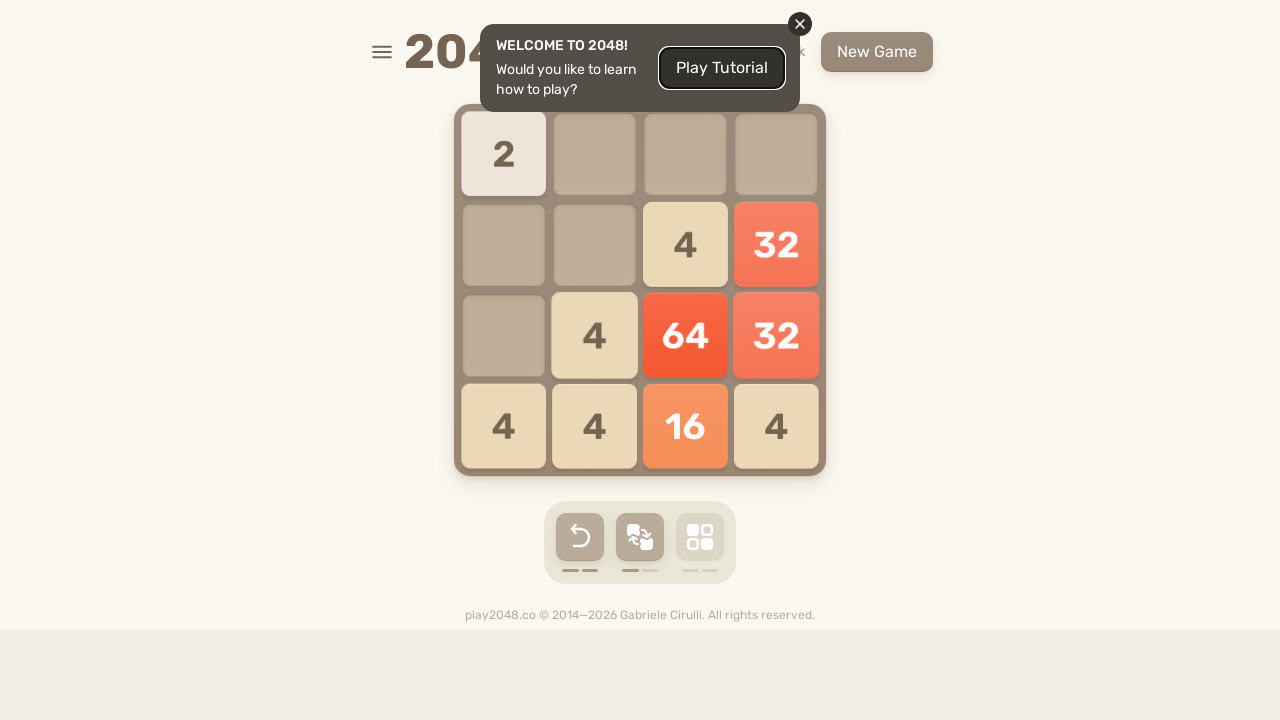

Pressed ArrowUp key on html
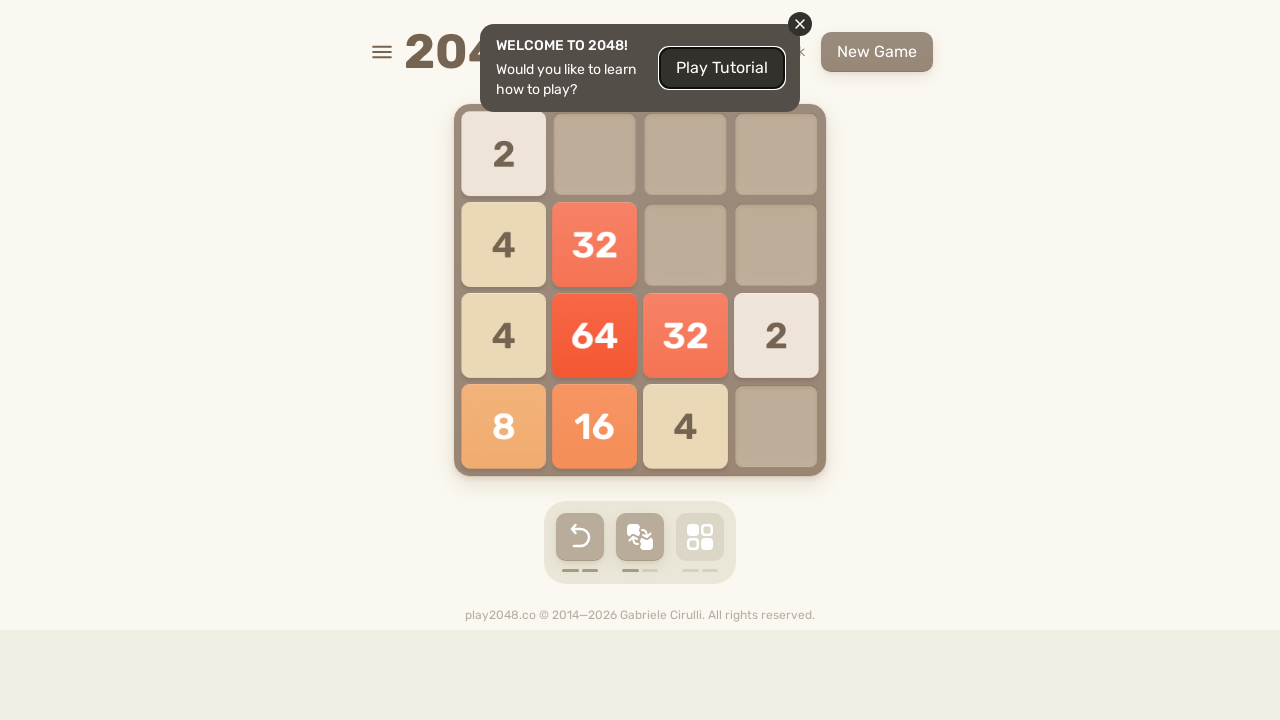

Pressed ArrowRight key on html
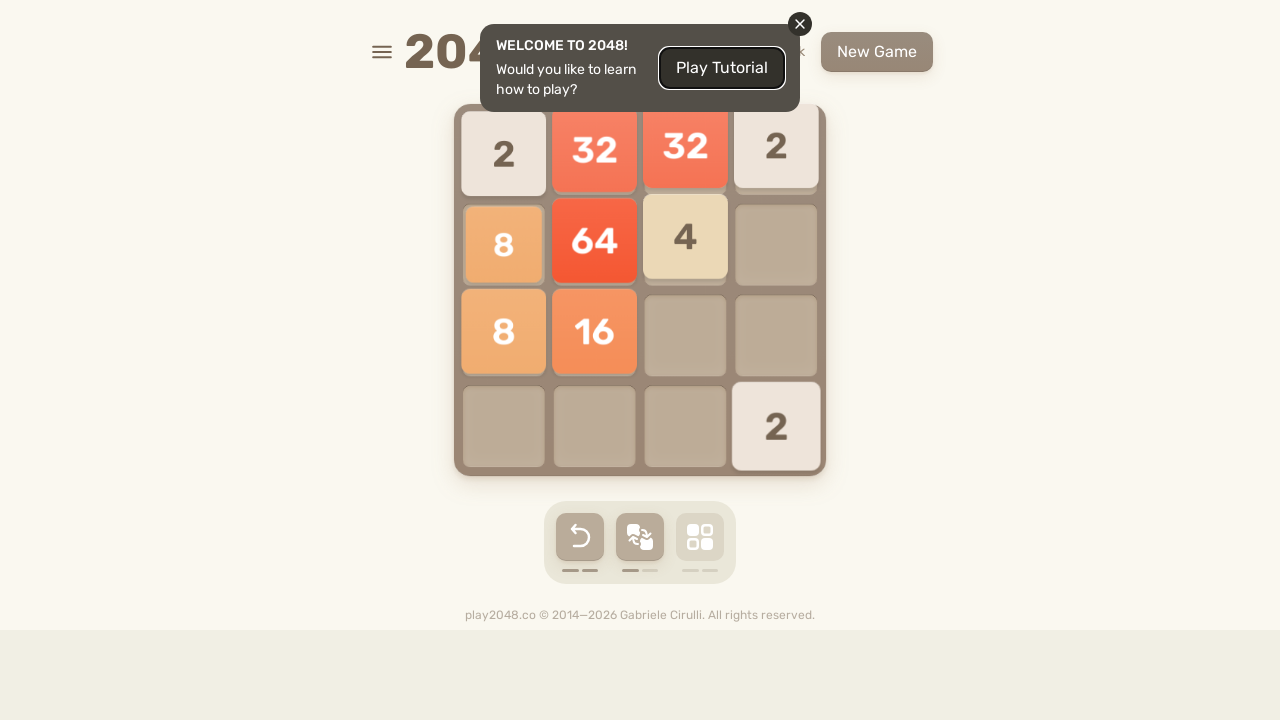

Pressed ArrowDown key on html
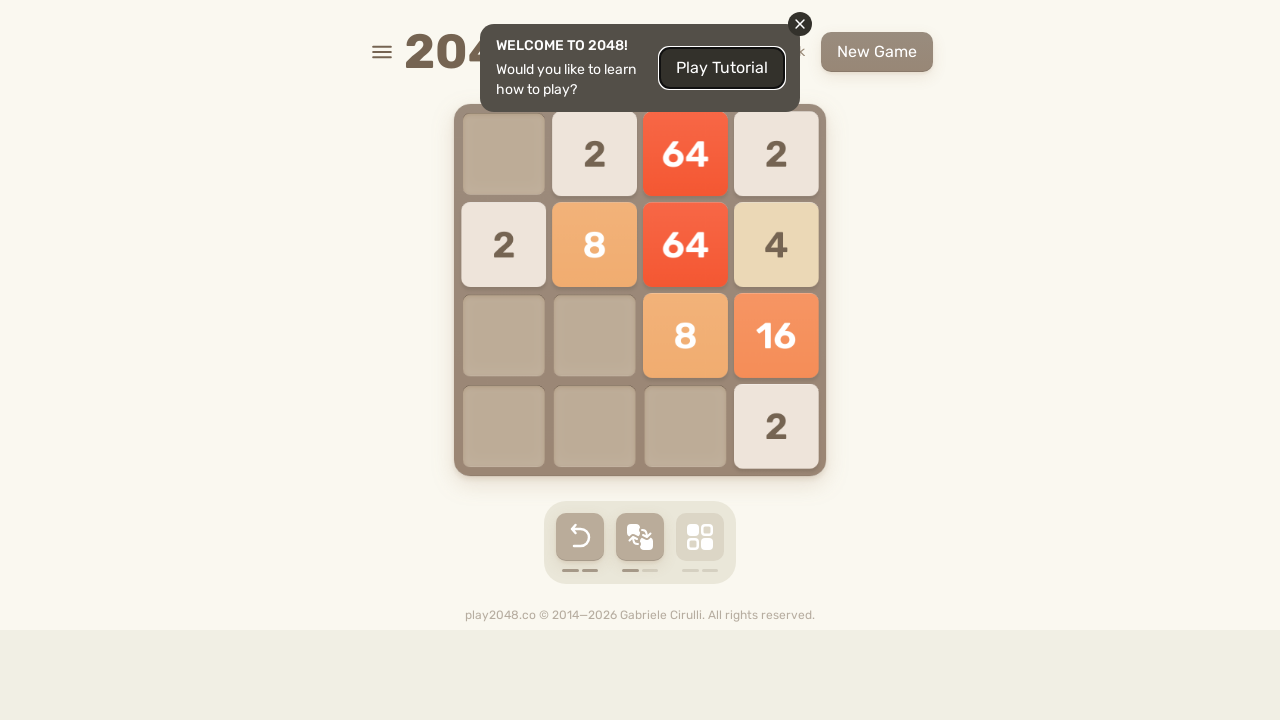

Pressed ArrowLeft key on html
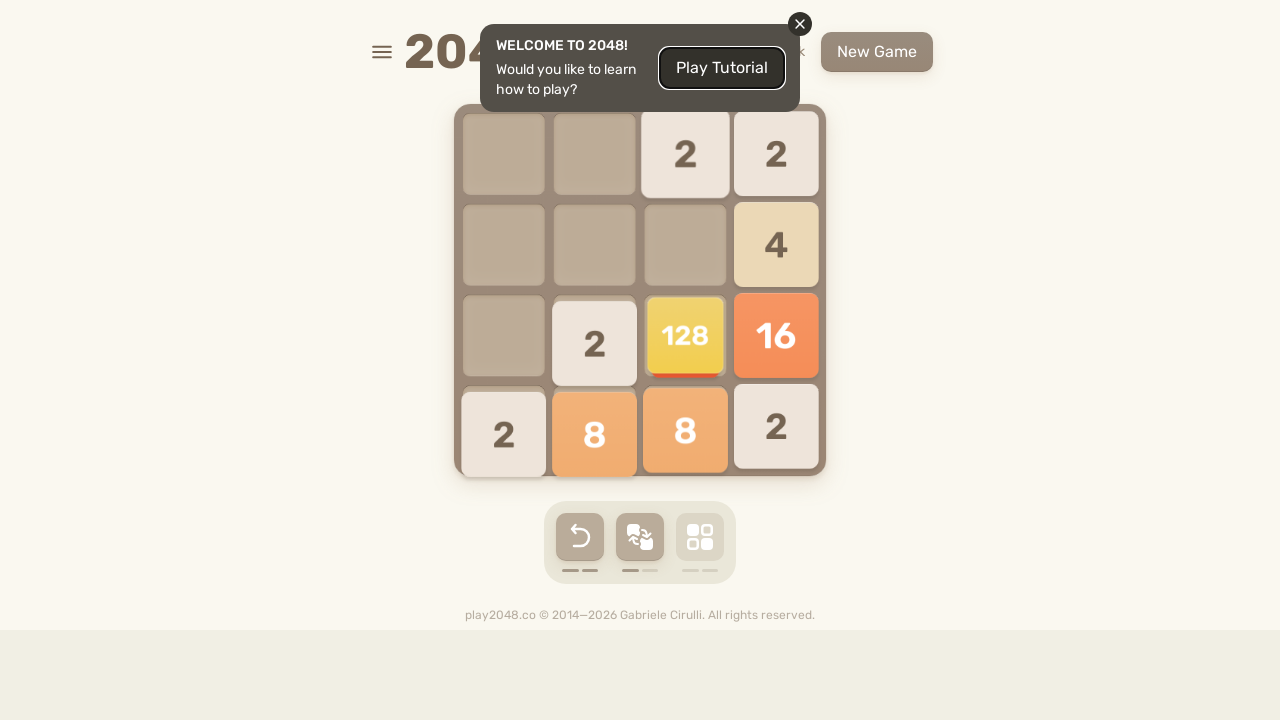

Pressed ArrowUp key on html
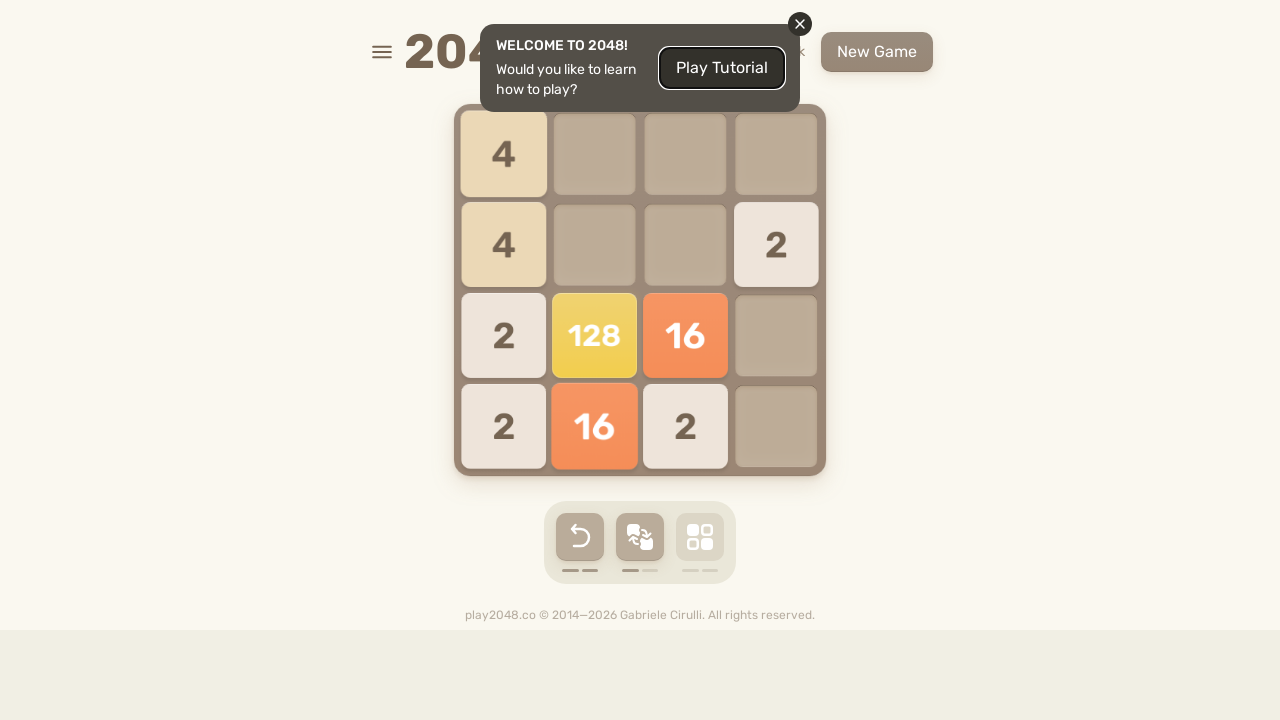

Pressed ArrowRight key on html
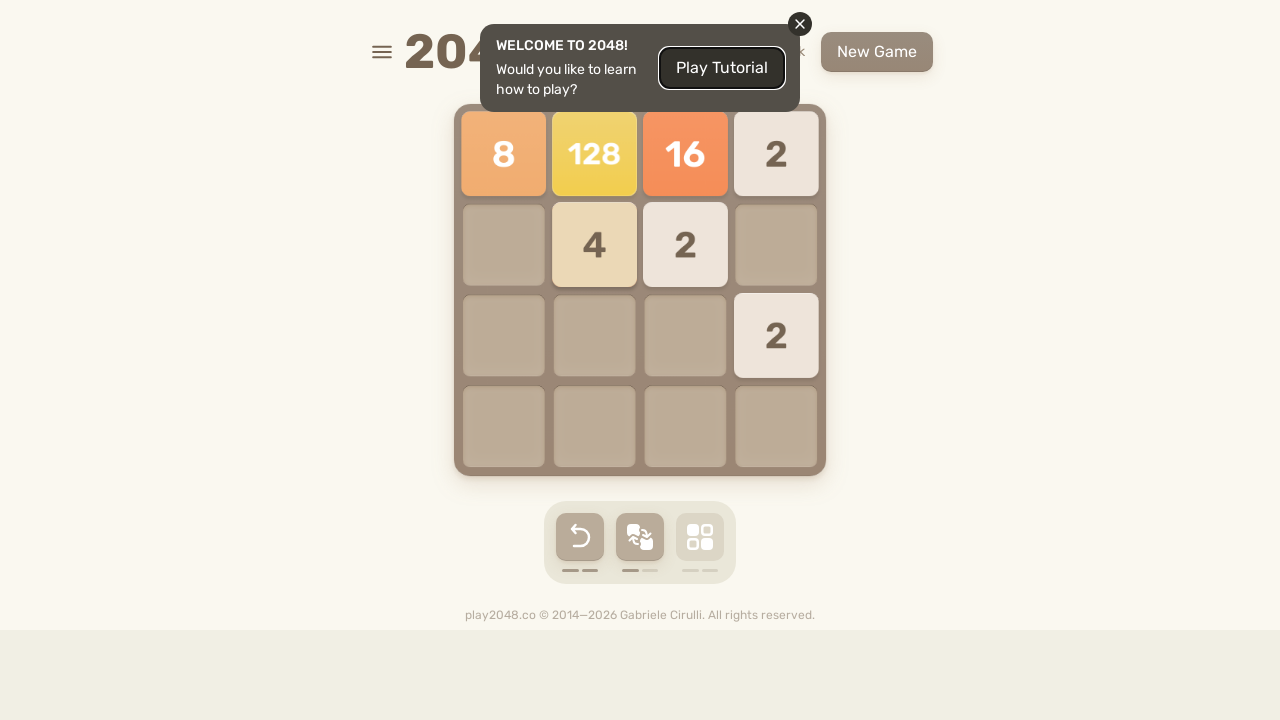

Pressed ArrowDown key on html
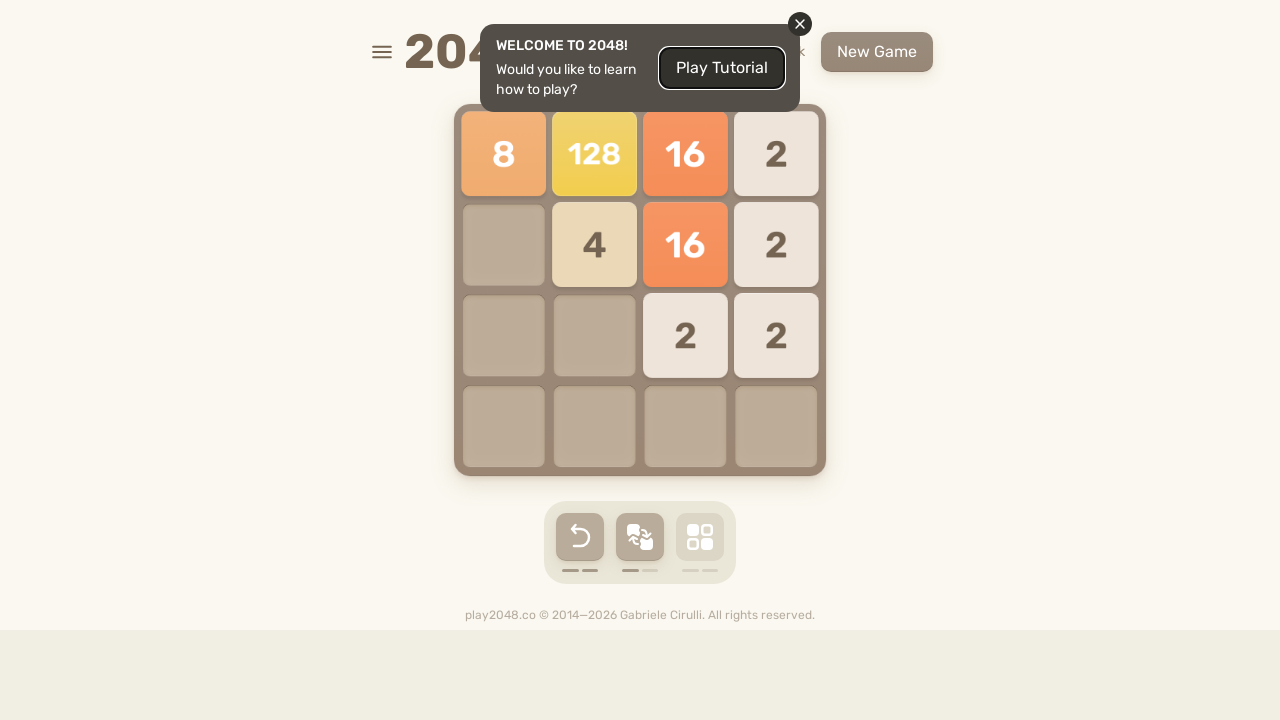

Pressed ArrowLeft key on html
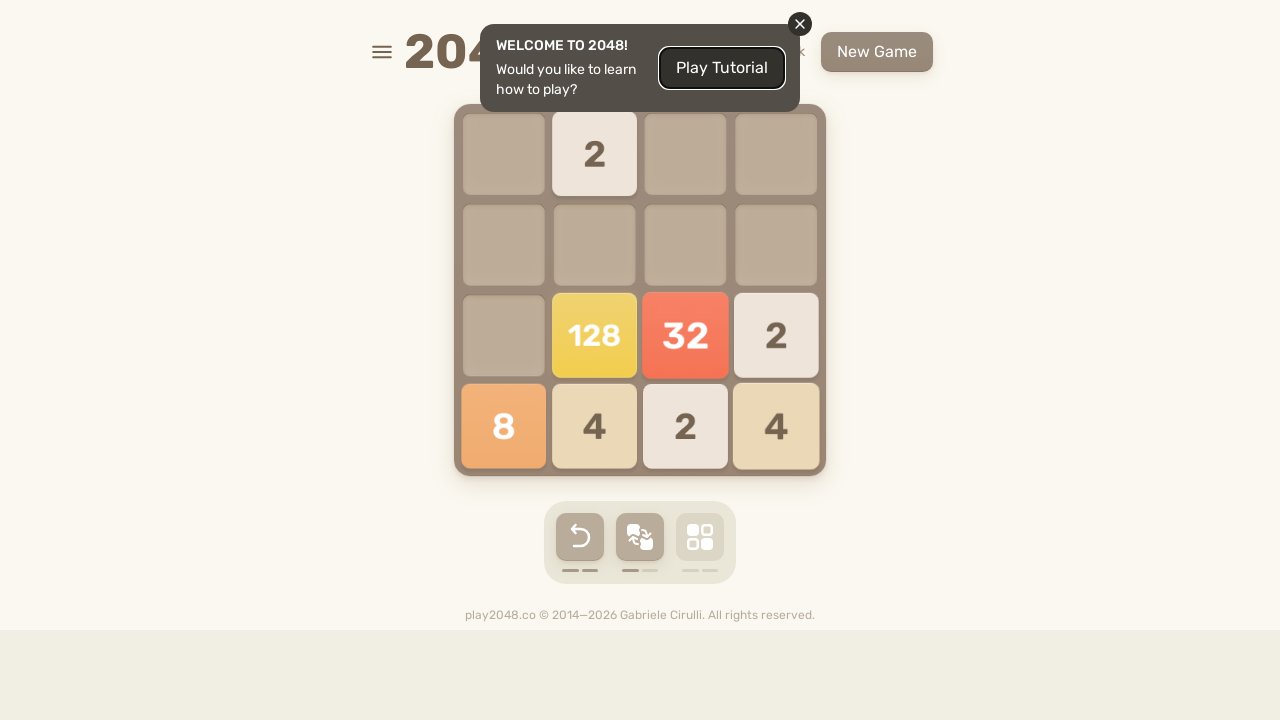

Pressed ArrowUp key on html
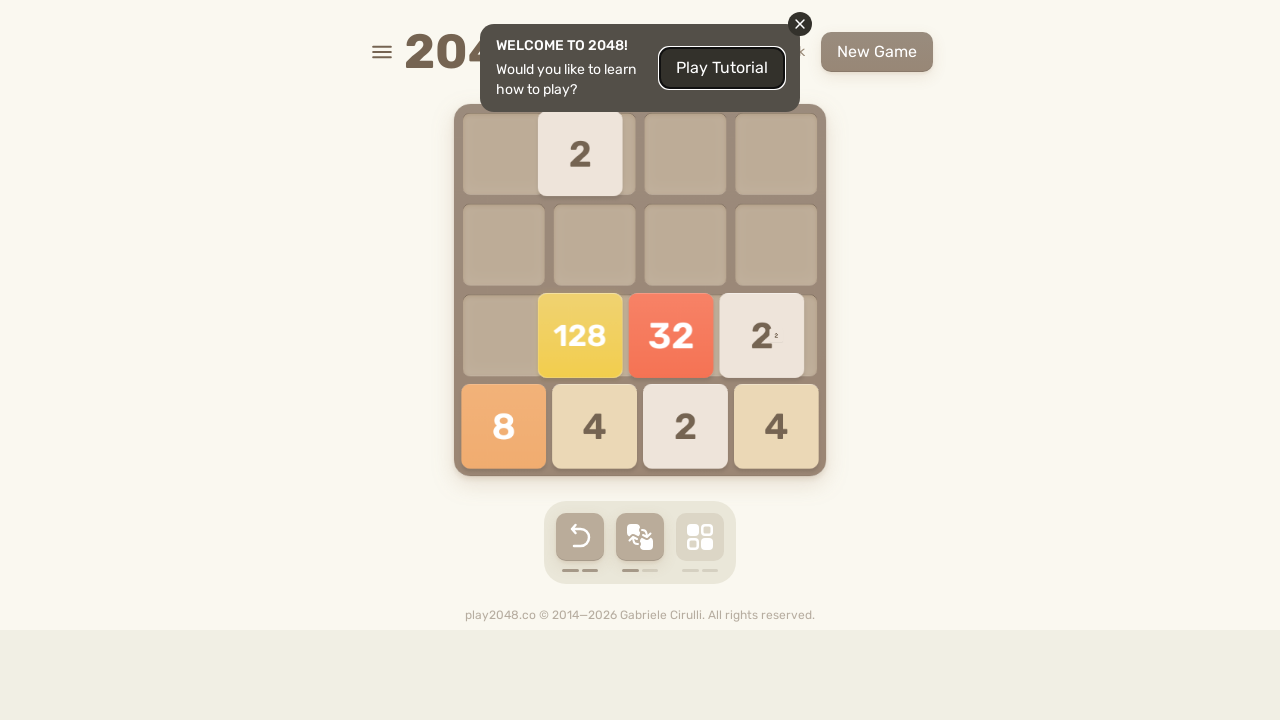

Pressed ArrowRight key on html
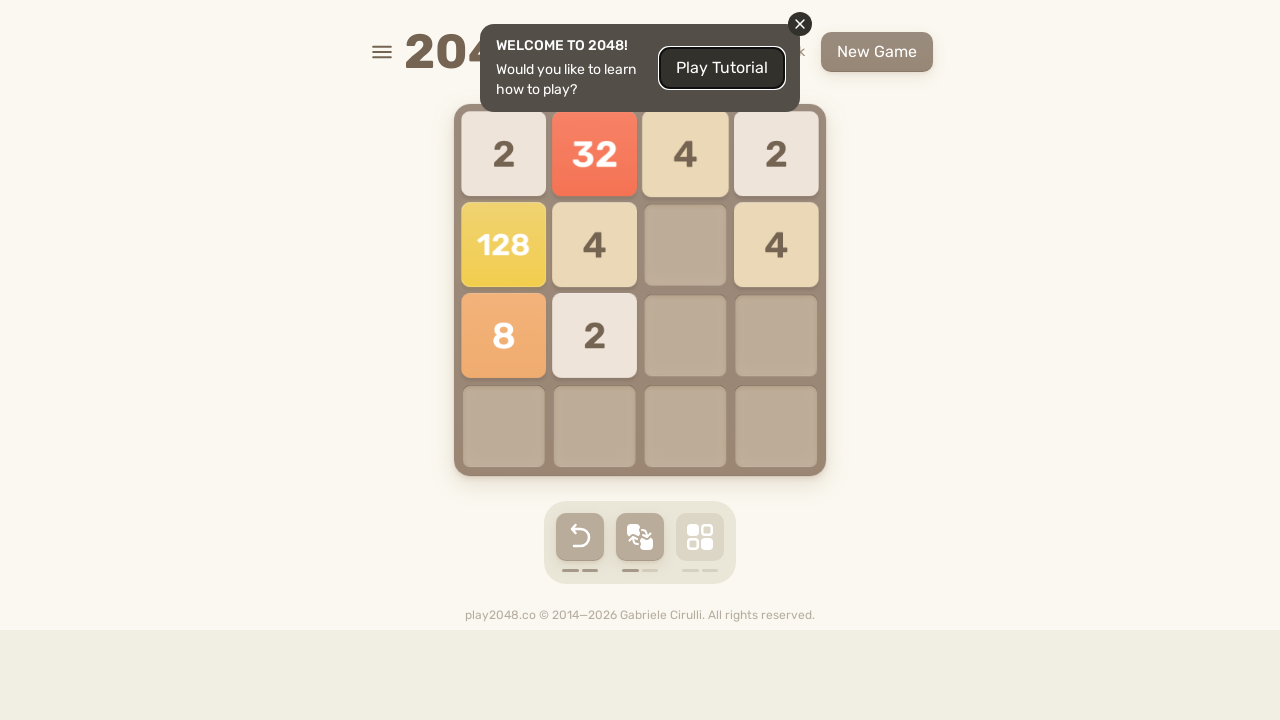

Pressed ArrowDown key on html
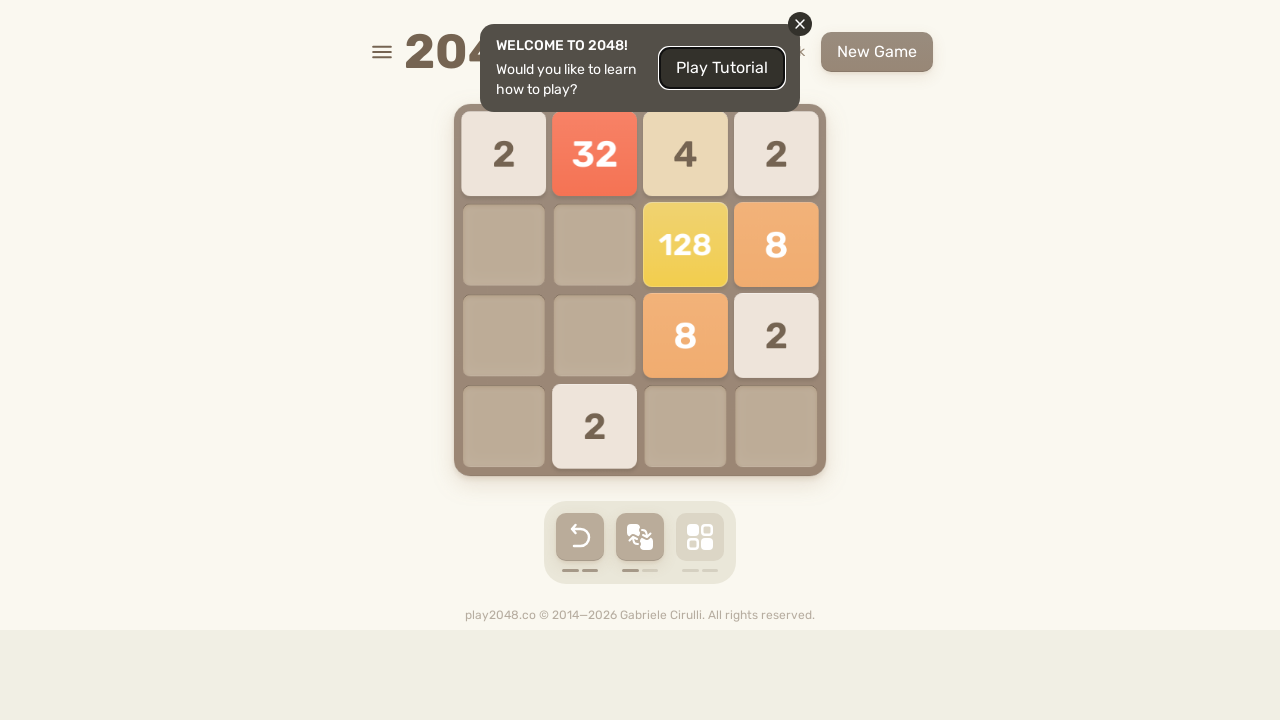

Pressed ArrowLeft key on html
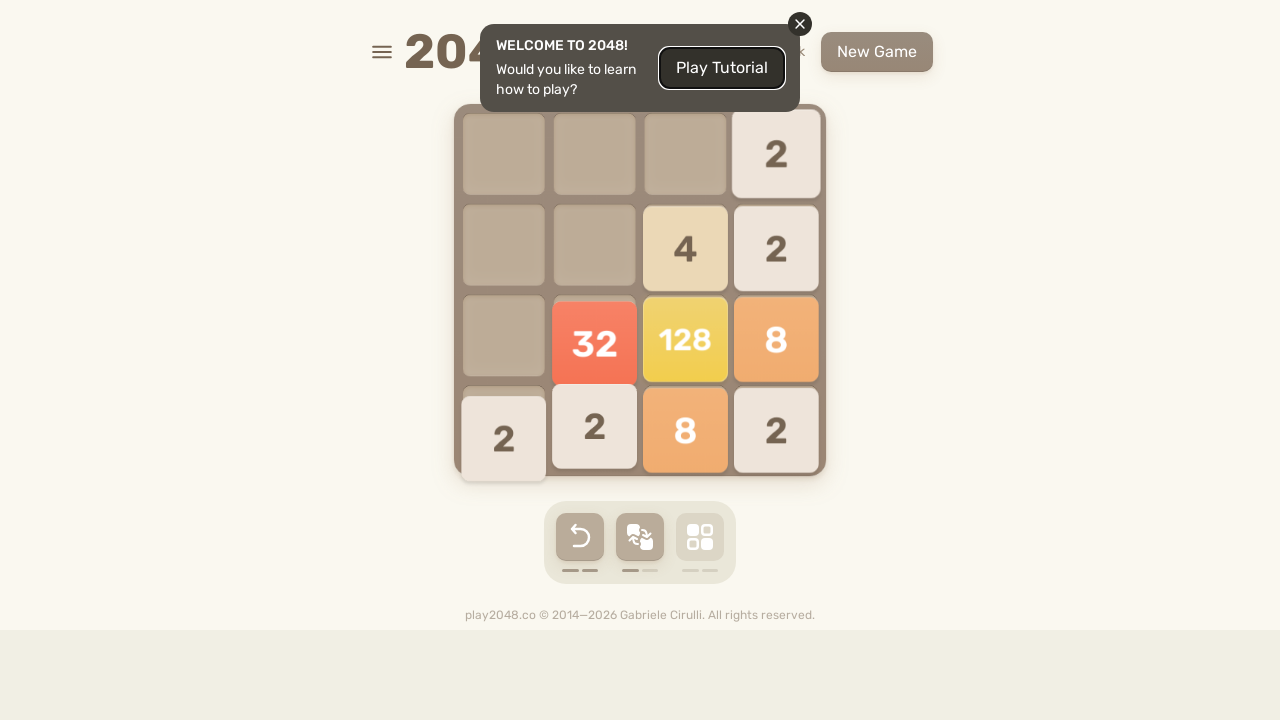

Pressed ArrowUp key on html
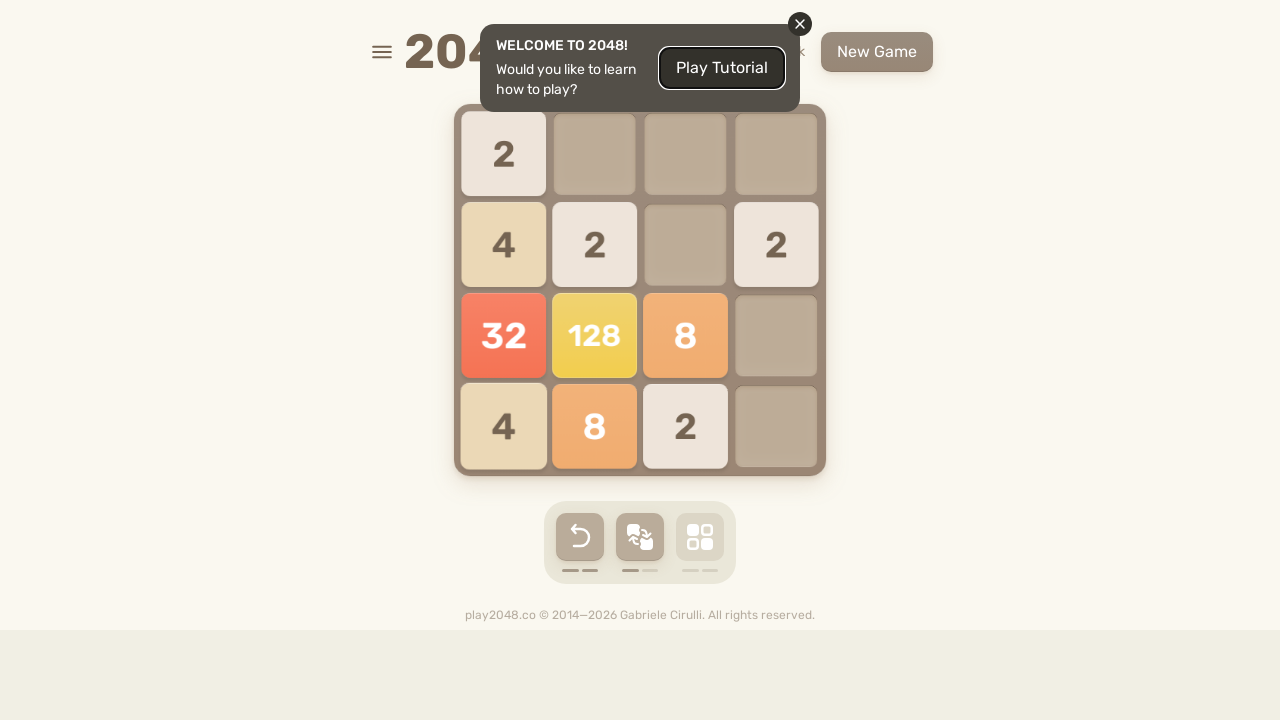

Pressed ArrowRight key on html
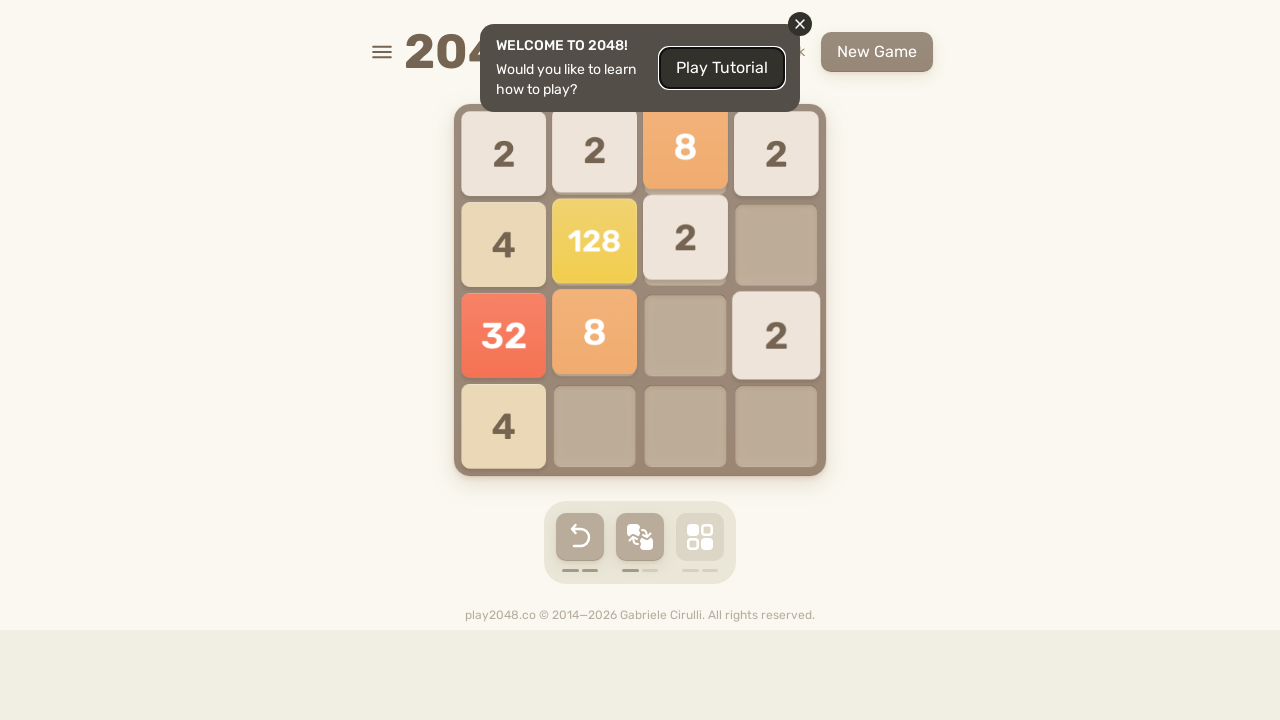

Pressed ArrowDown key on html
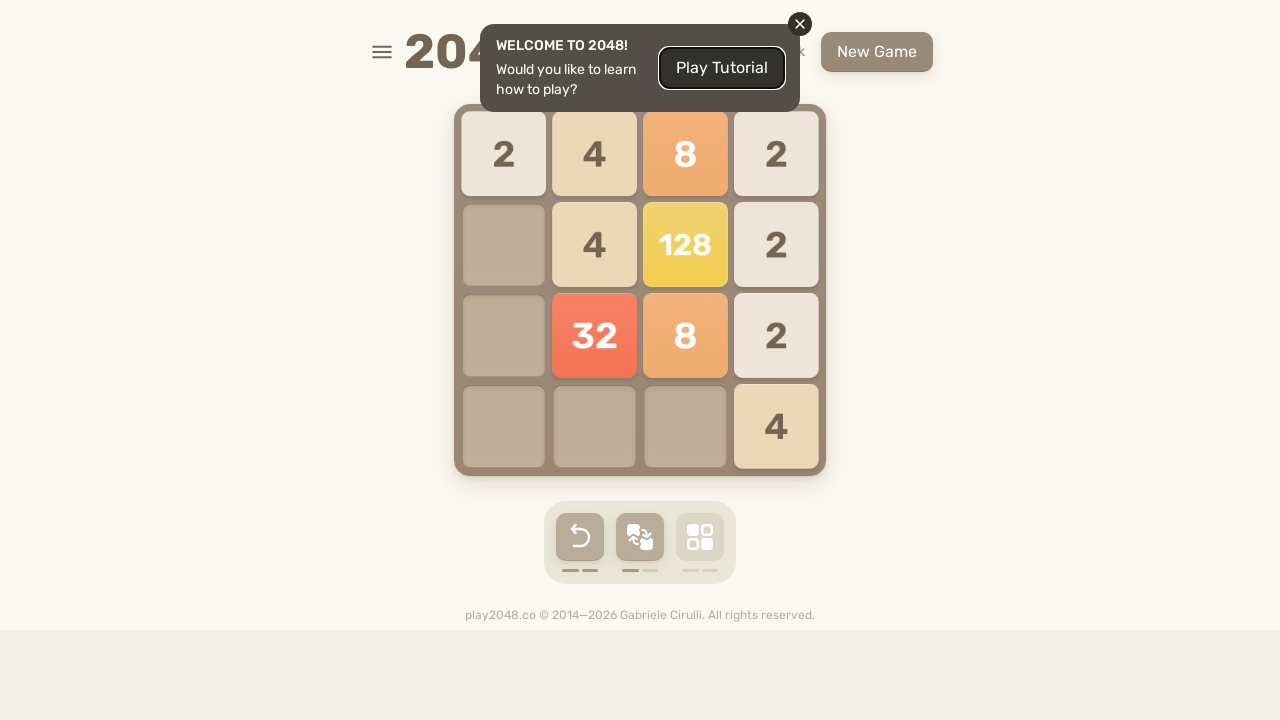

Pressed ArrowLeft key on html
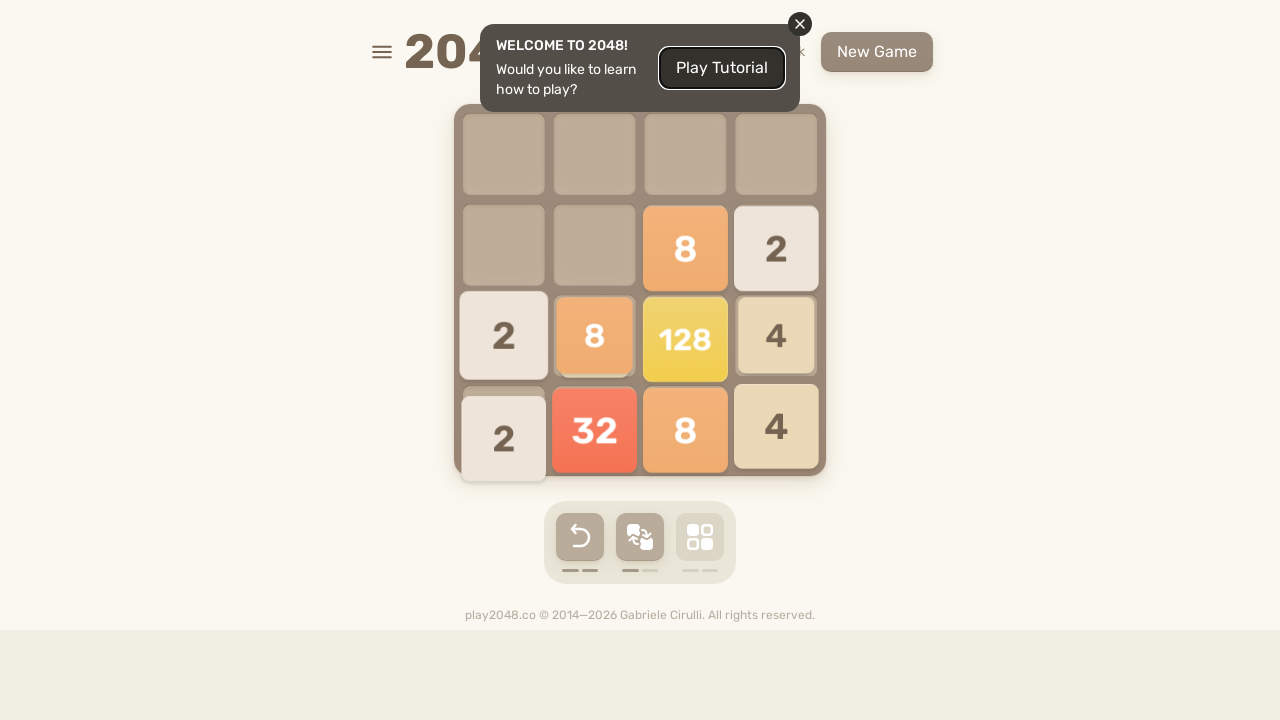

Pressed ArrowUp key on html
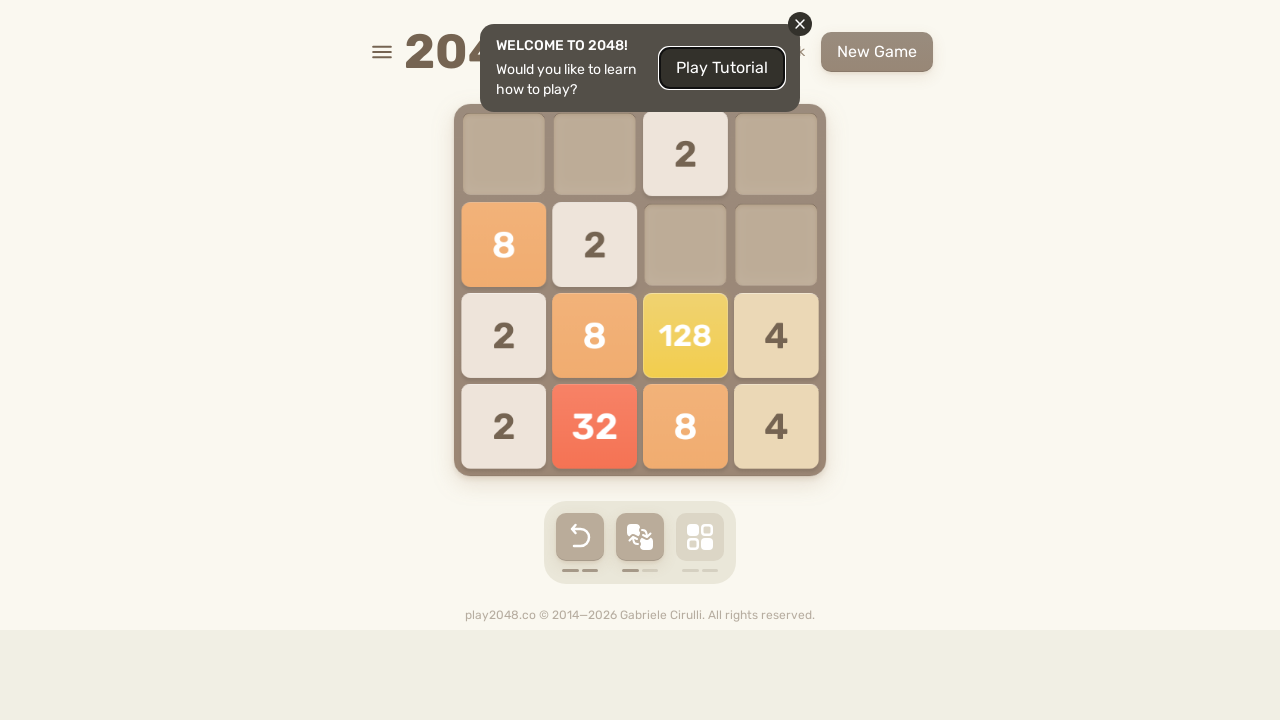

Pressed ArrowRight key on html
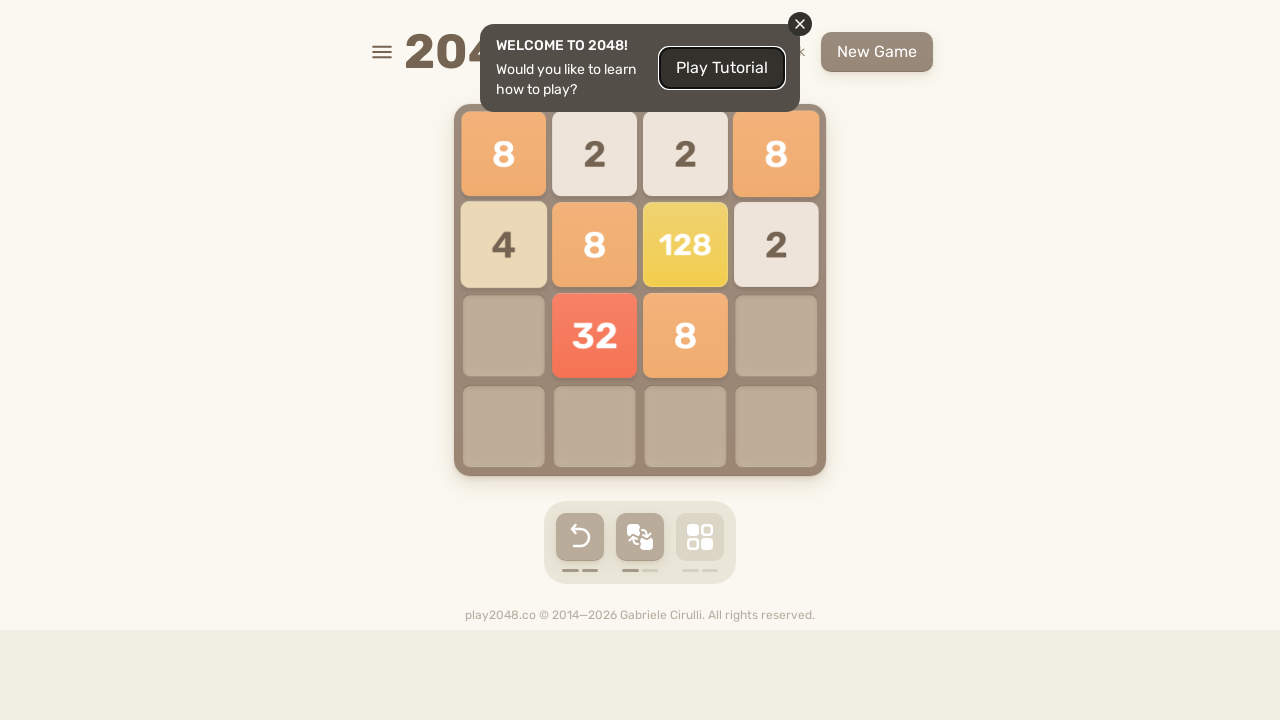

Pressed ArrowDown key on html
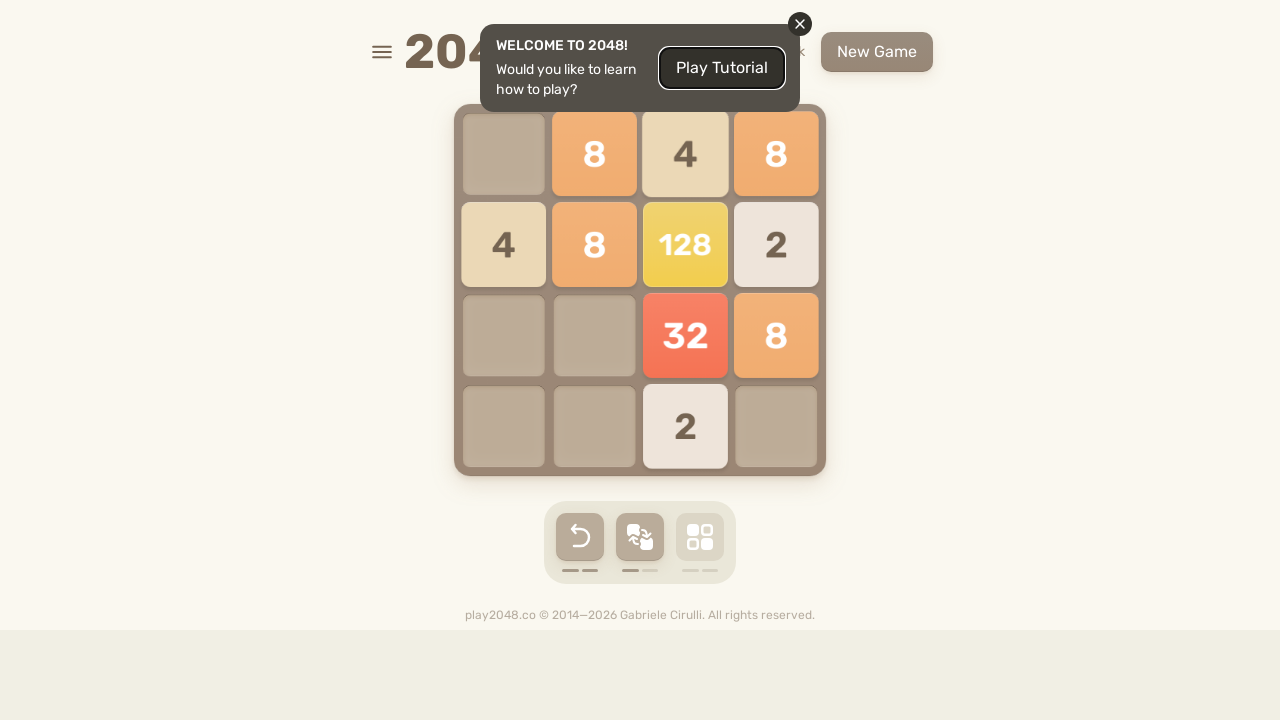

Pressed ArrowLeft key on html
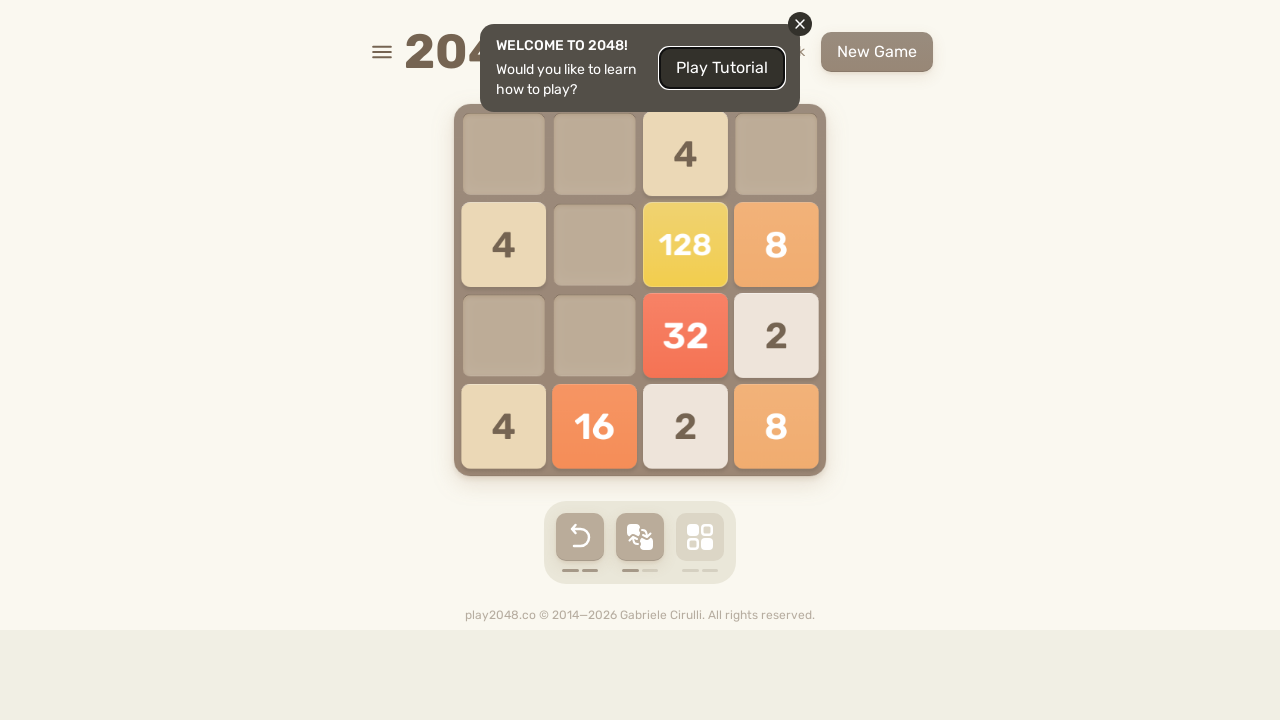

Pressed ArrowUp key on html
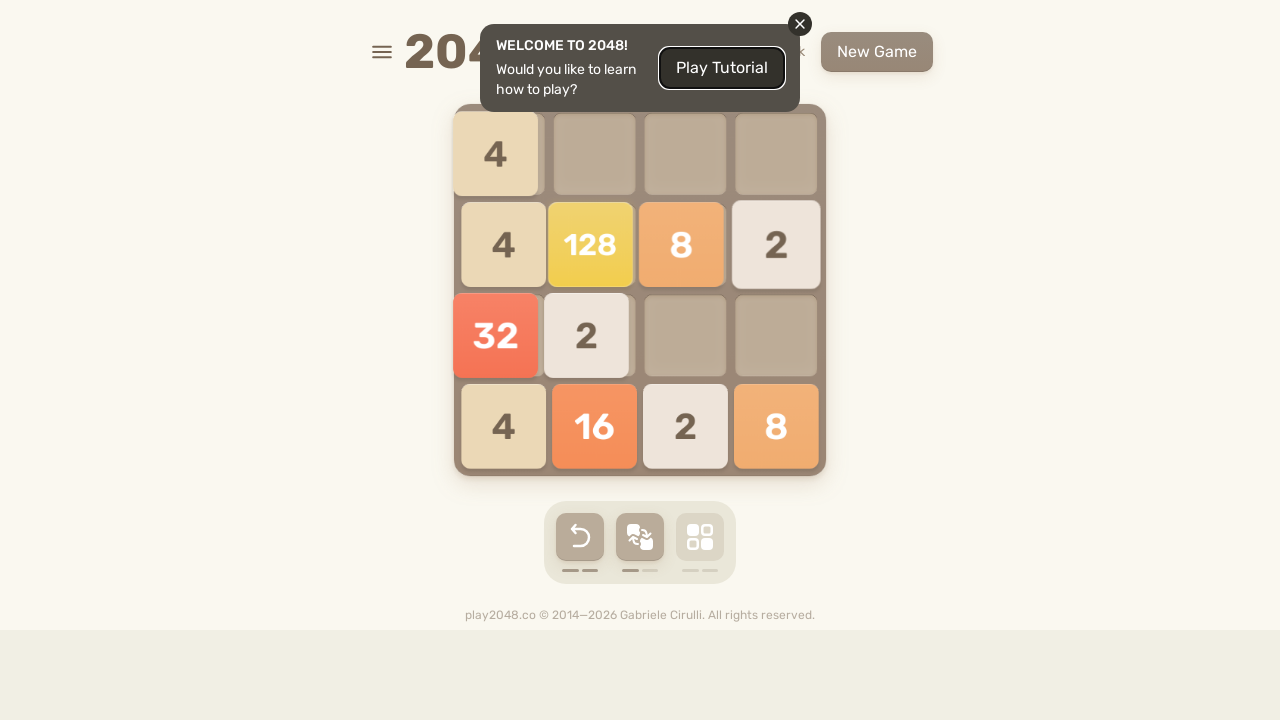

Pressed ArrowRight key on html
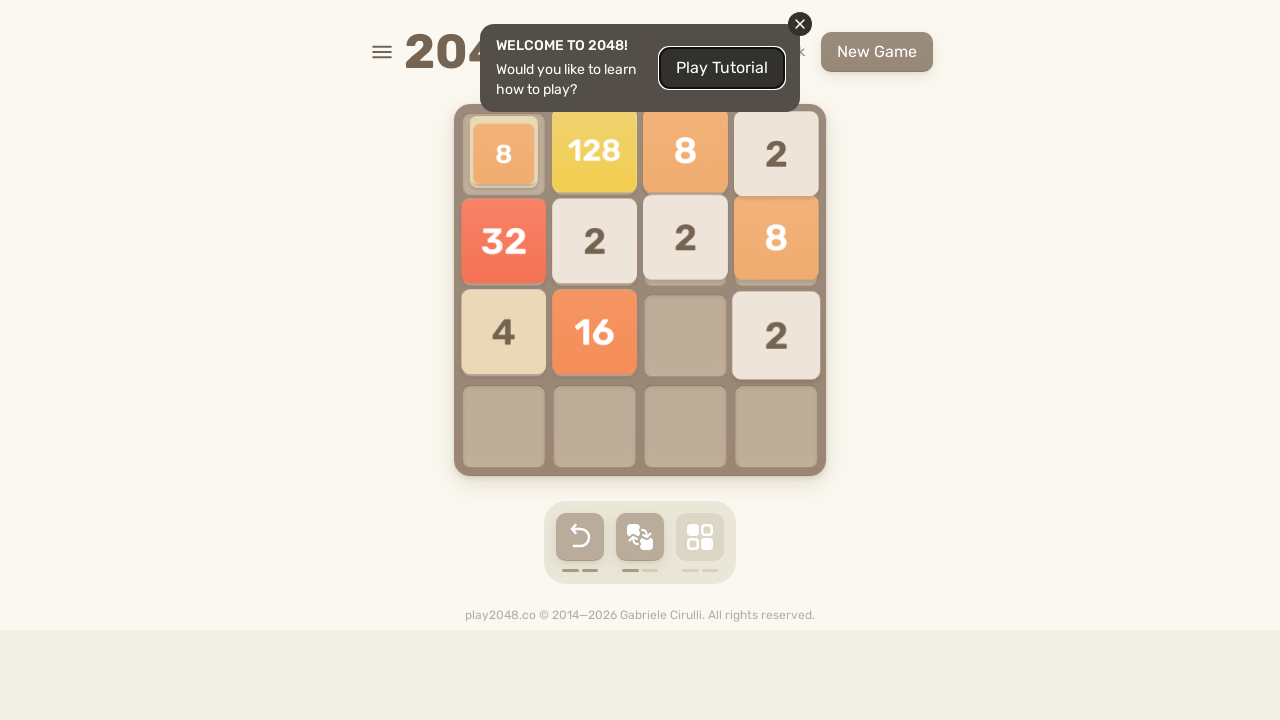

Pressed ArrowDown key on html
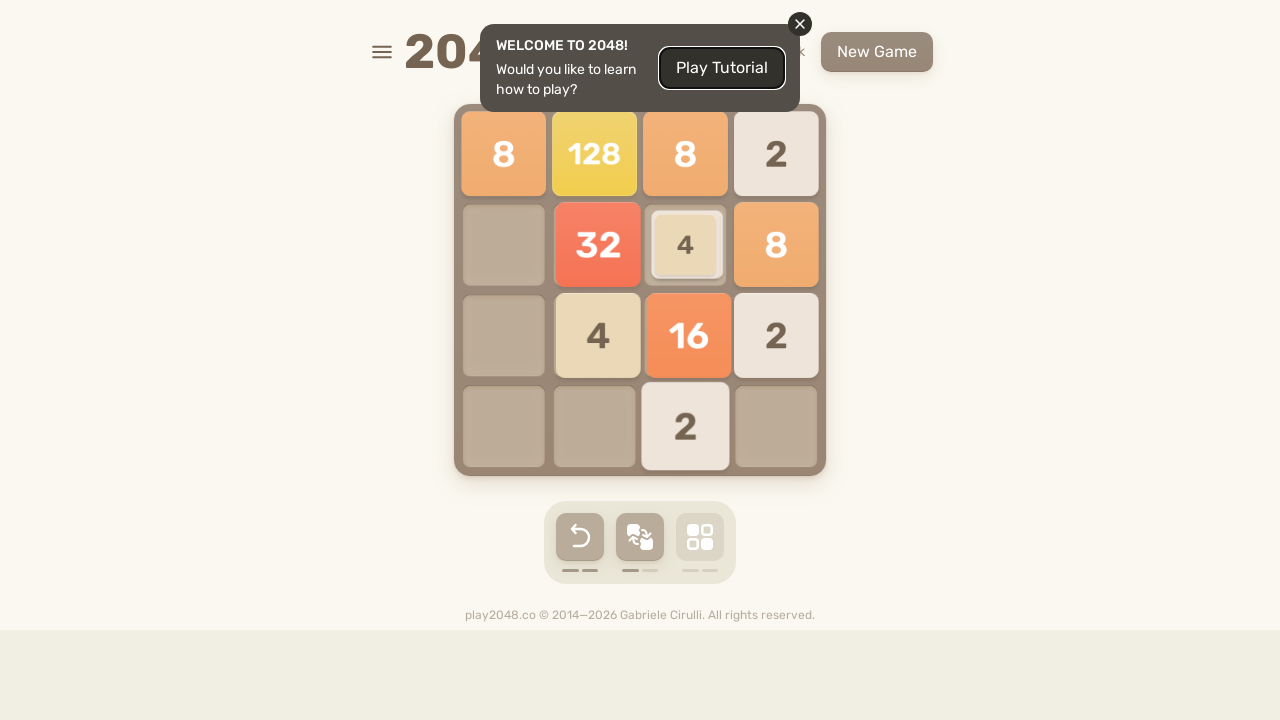

Pressed ArrowLeft key on html
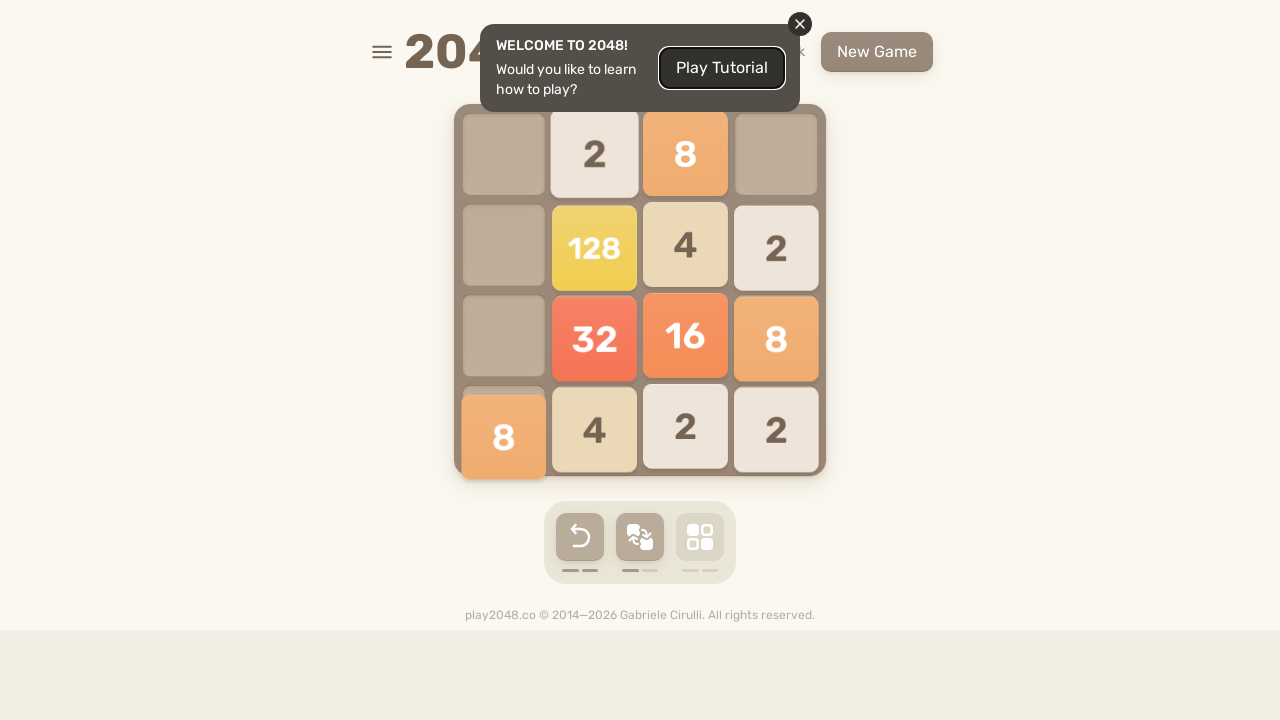

Pressed ArrowUp key on html
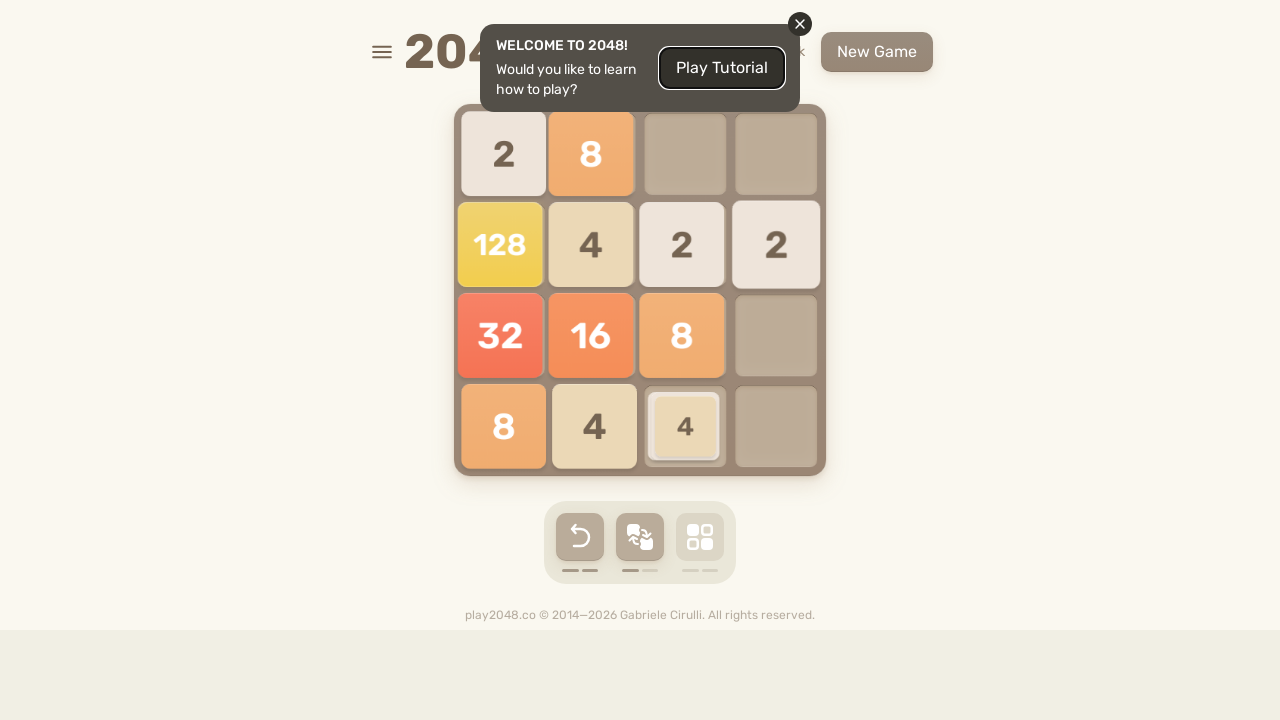

Pressed ArrowRight key on html
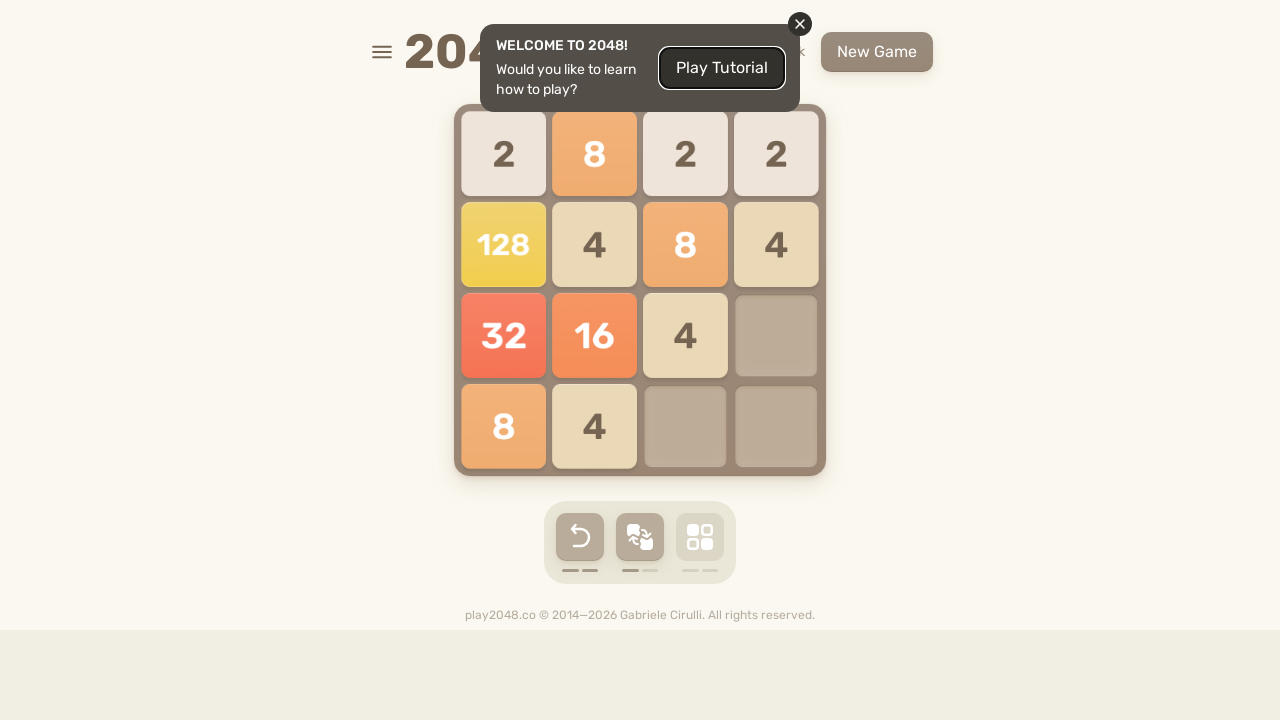

Pressed ArrowDown key on html
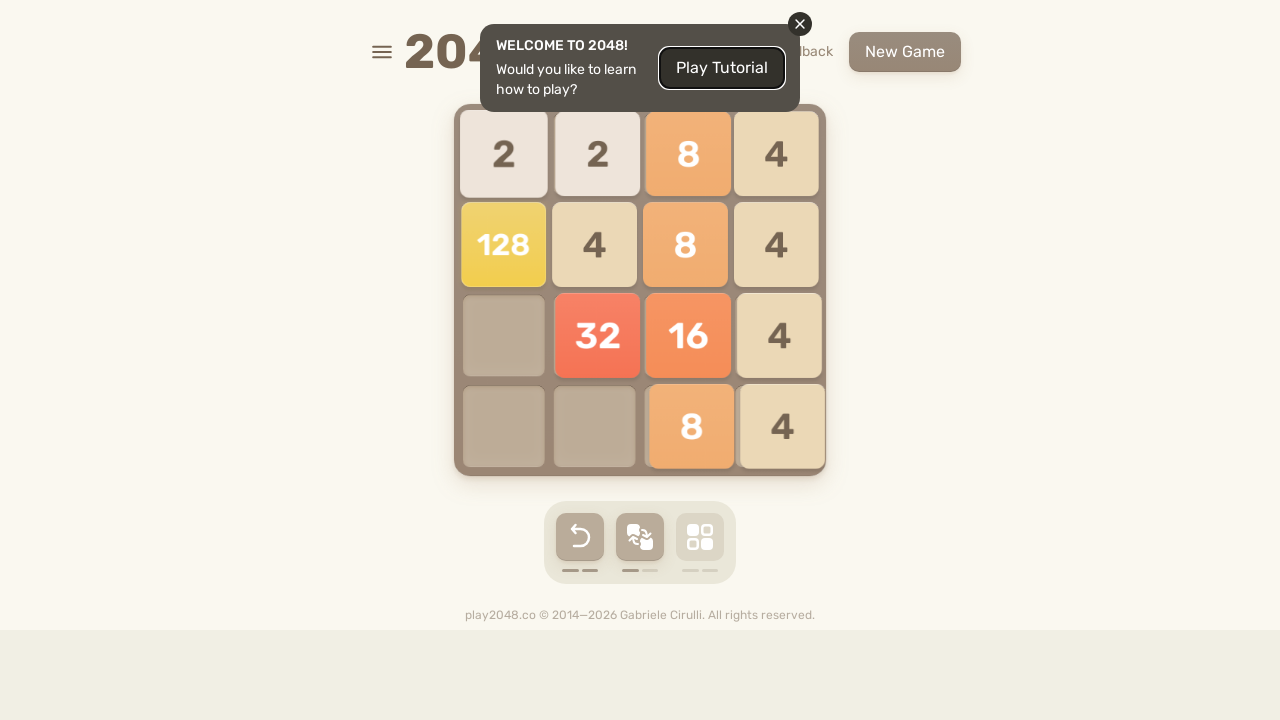

Pressed ArrowLeft key on html
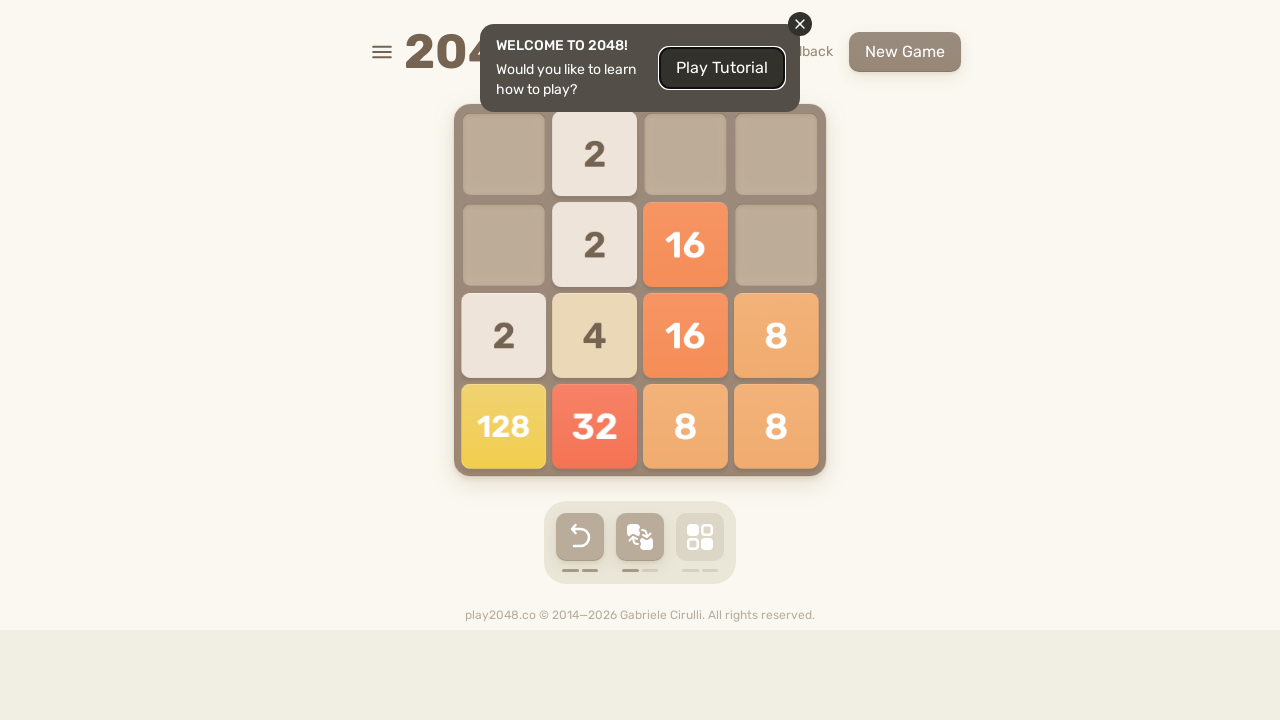

Pressed ArrowUp key on html
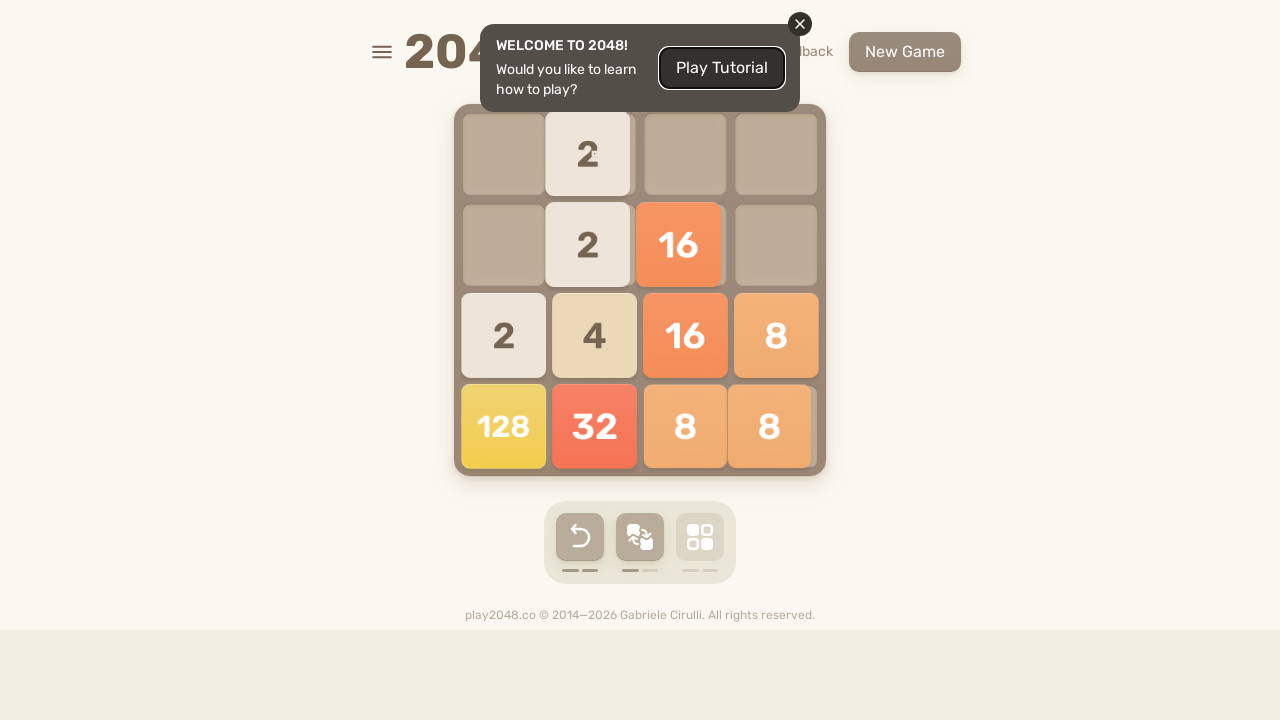

Pressed ArrowRight key on html
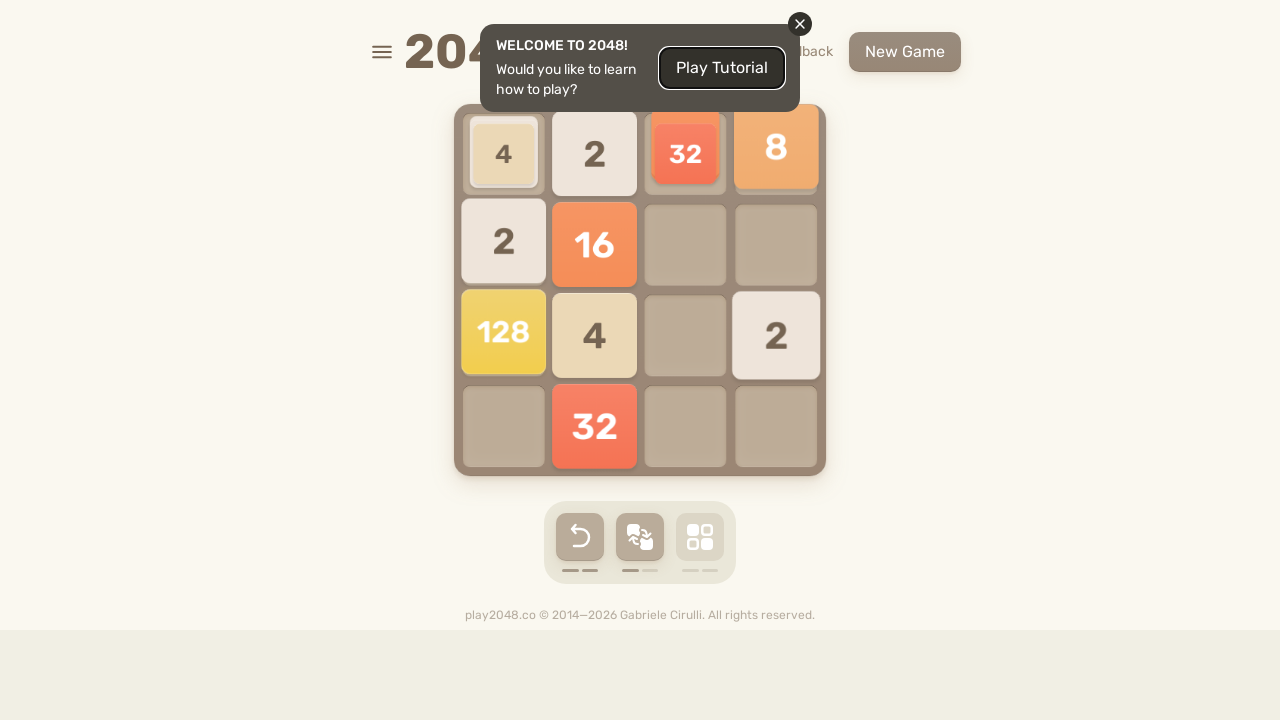

Pressed ArrowDown key on html
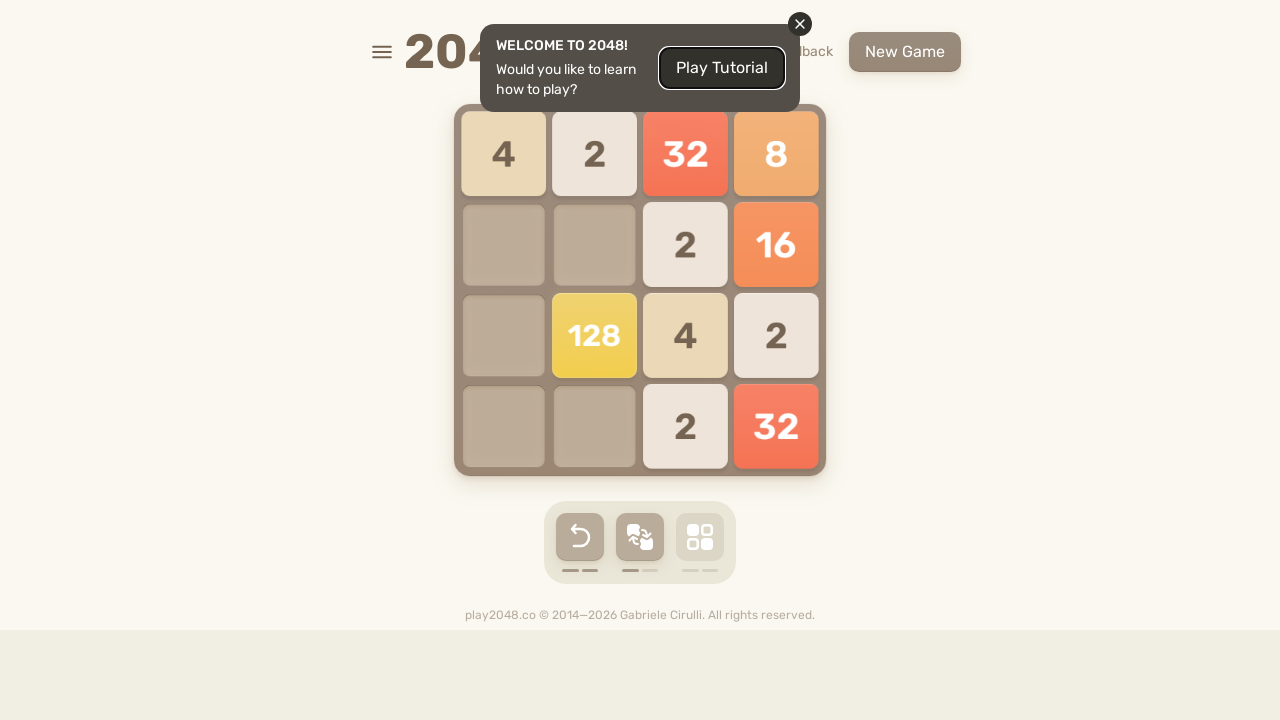

Pressed ArrowLeft key on html
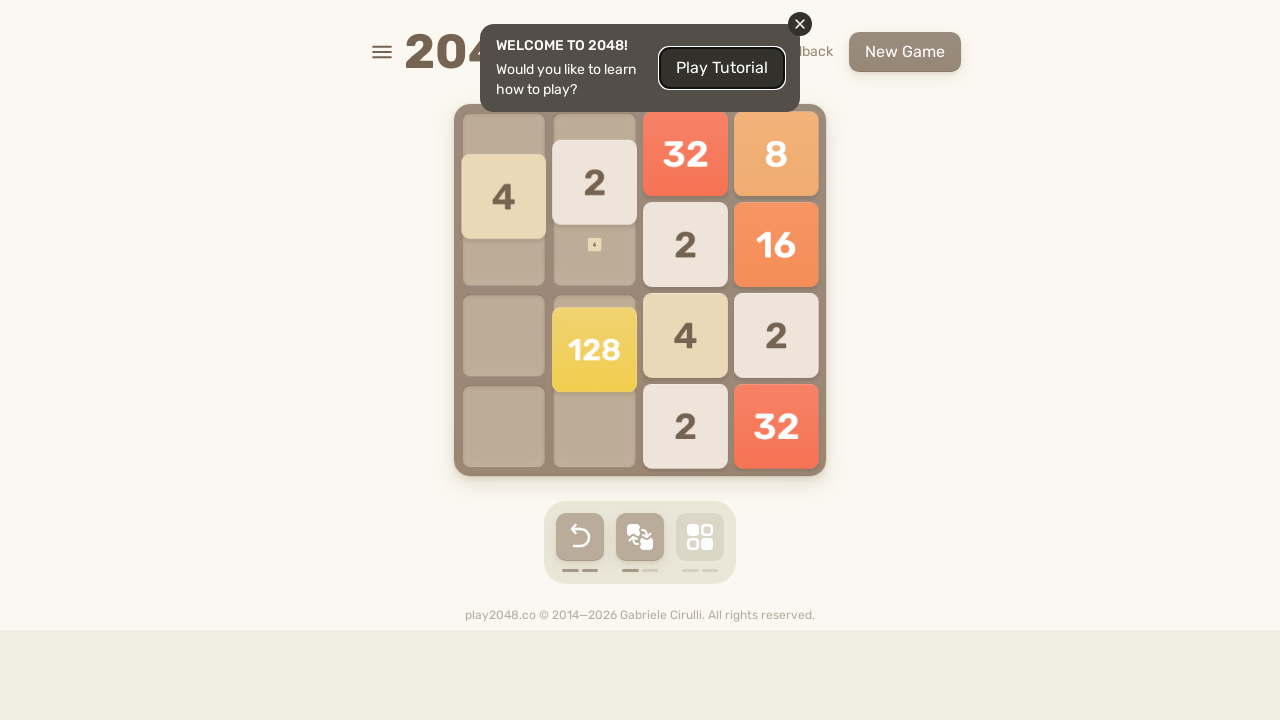

Pressed ArrowUp key on html
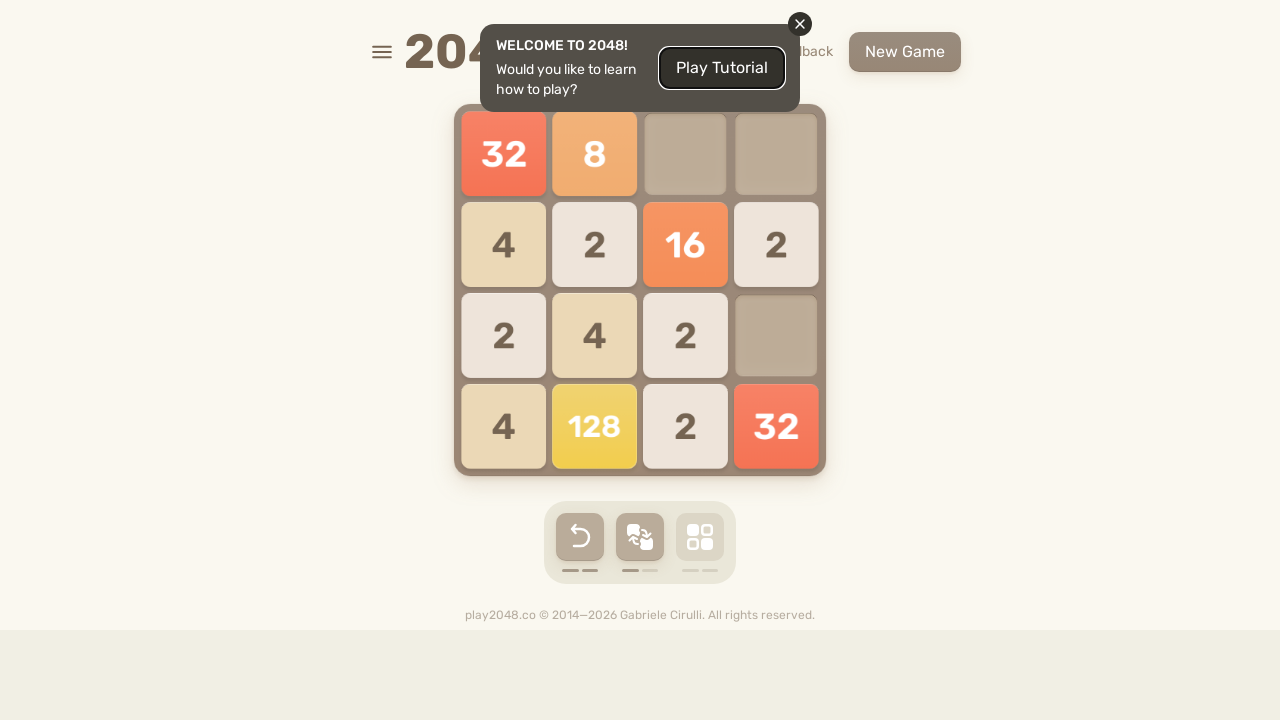

Pressed ArrowRight key on html
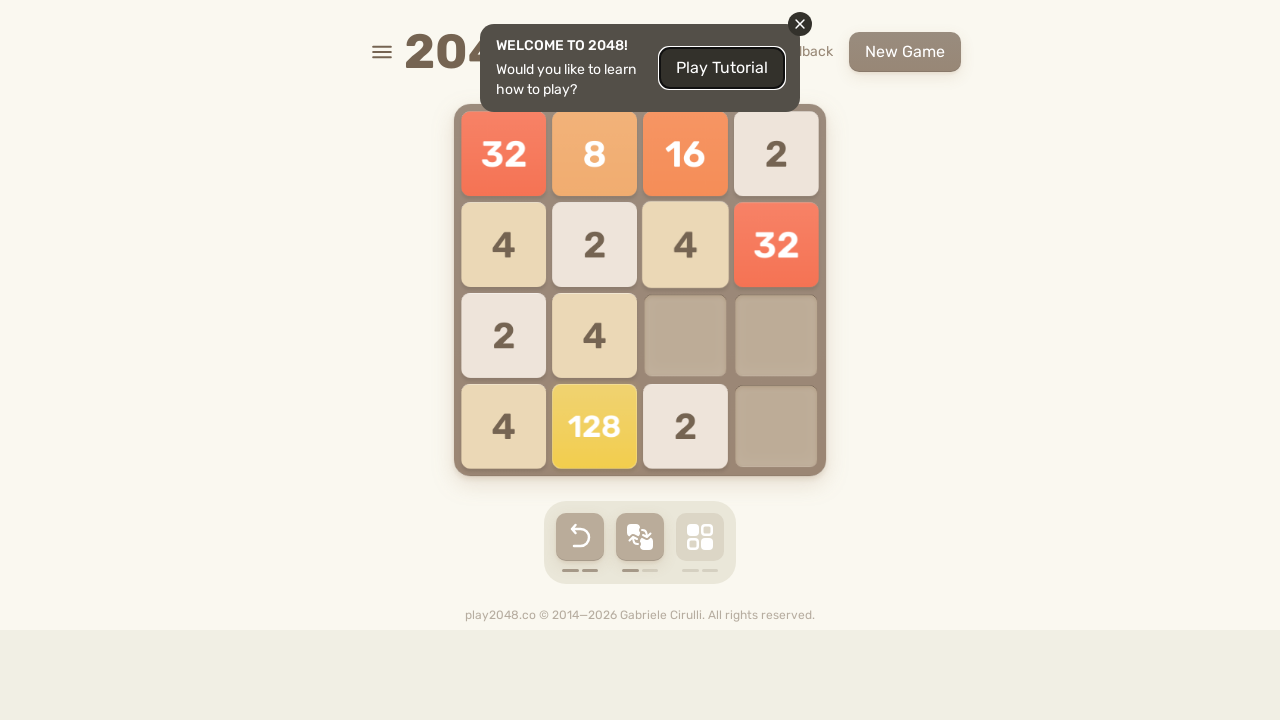

Pressed ArrowDown key on html
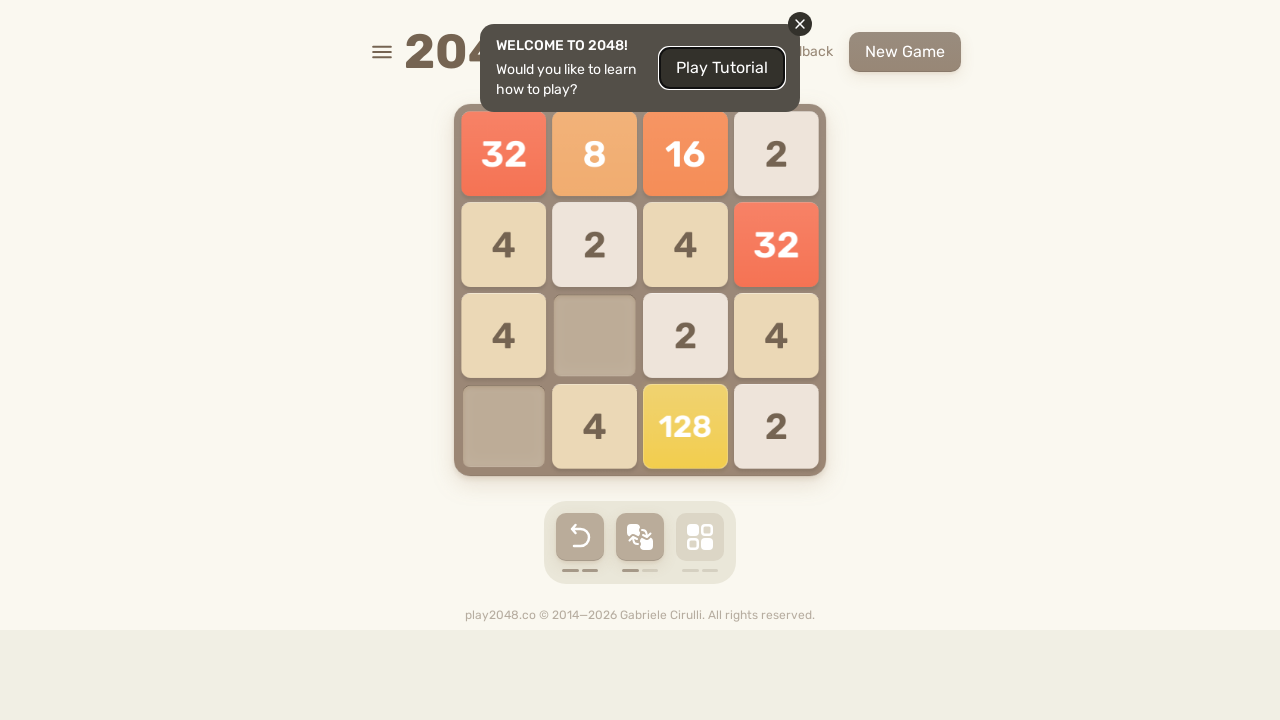

Pressed ArrowLeft key on html
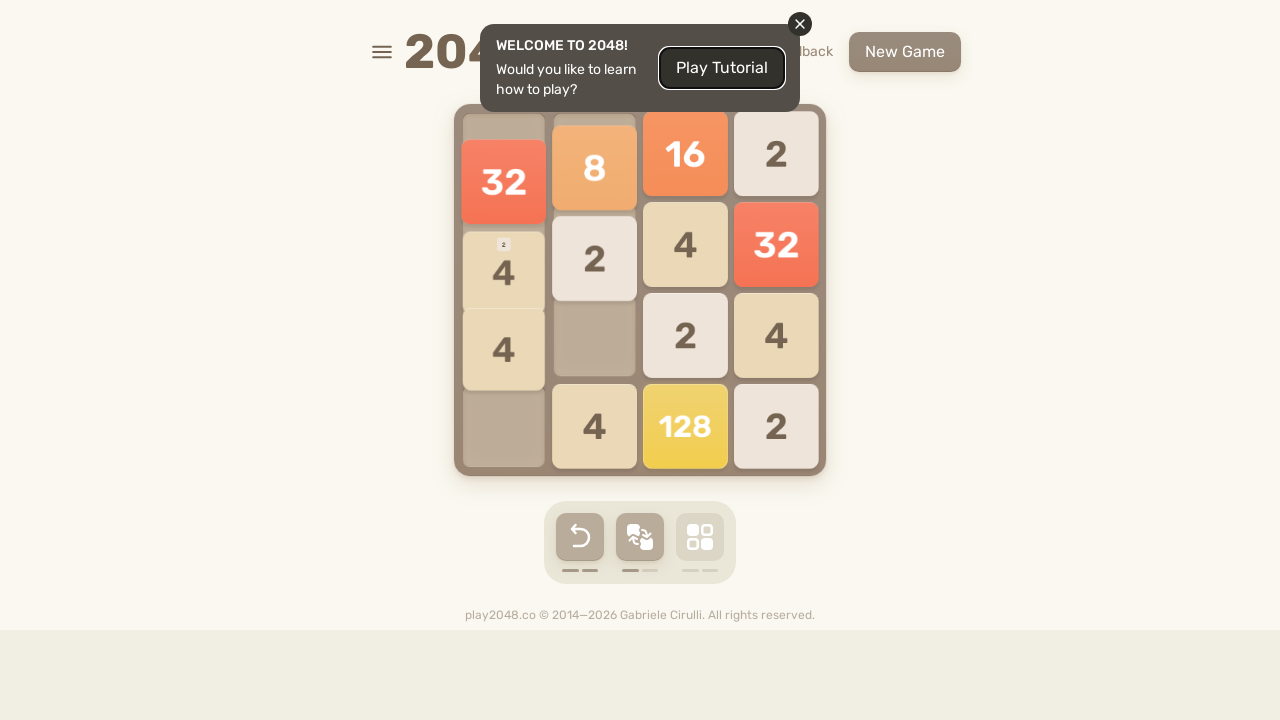

Pressed ArrowUp key on html
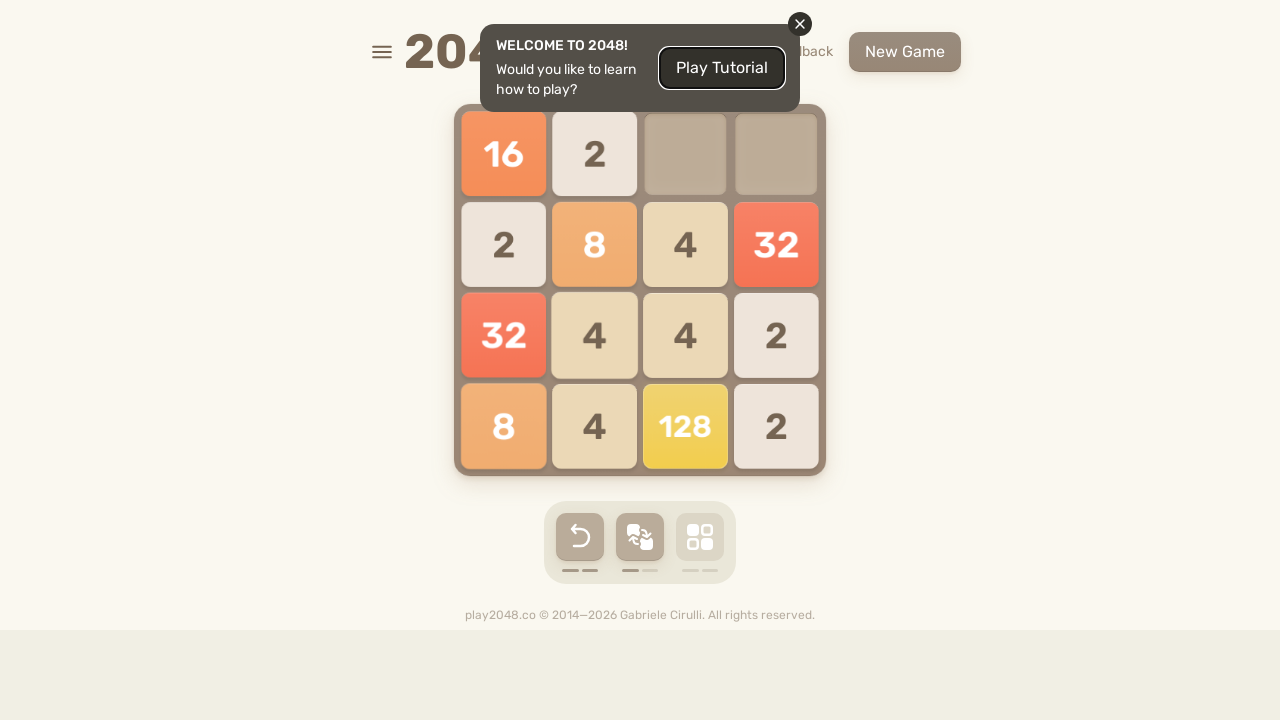

Pressed ArrowRight key on html
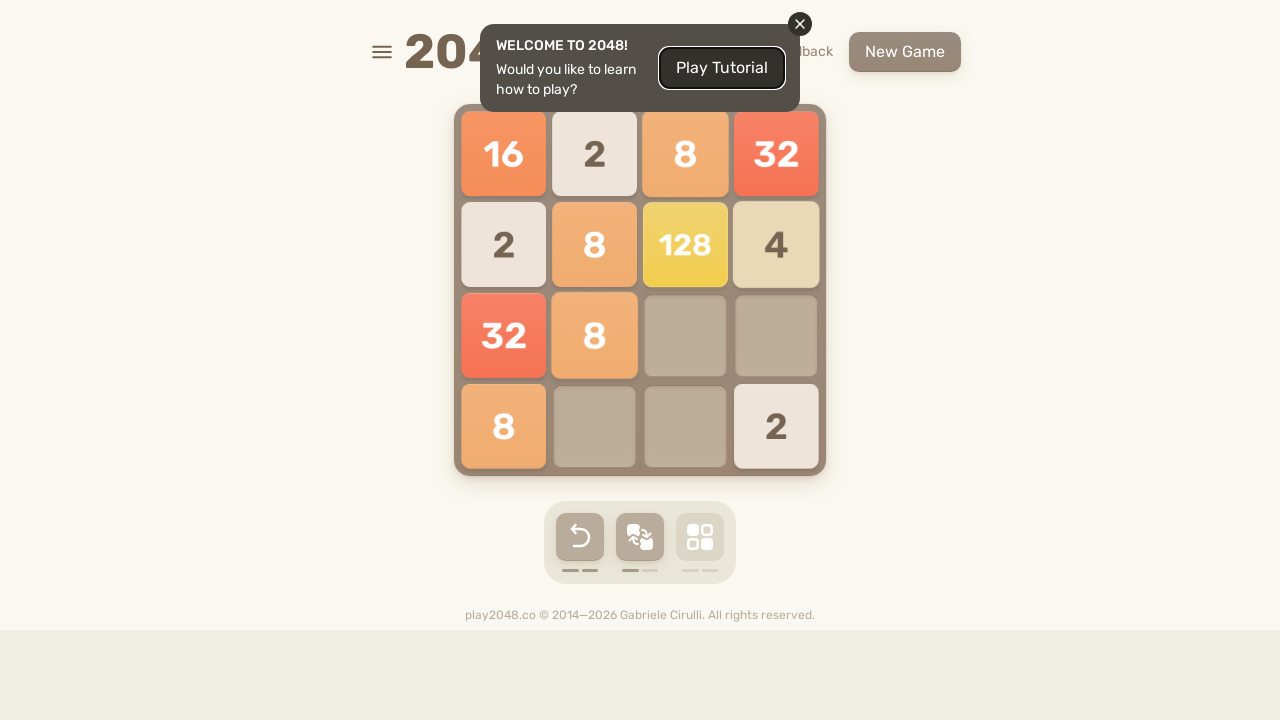

Pressed ArrowDown key on html
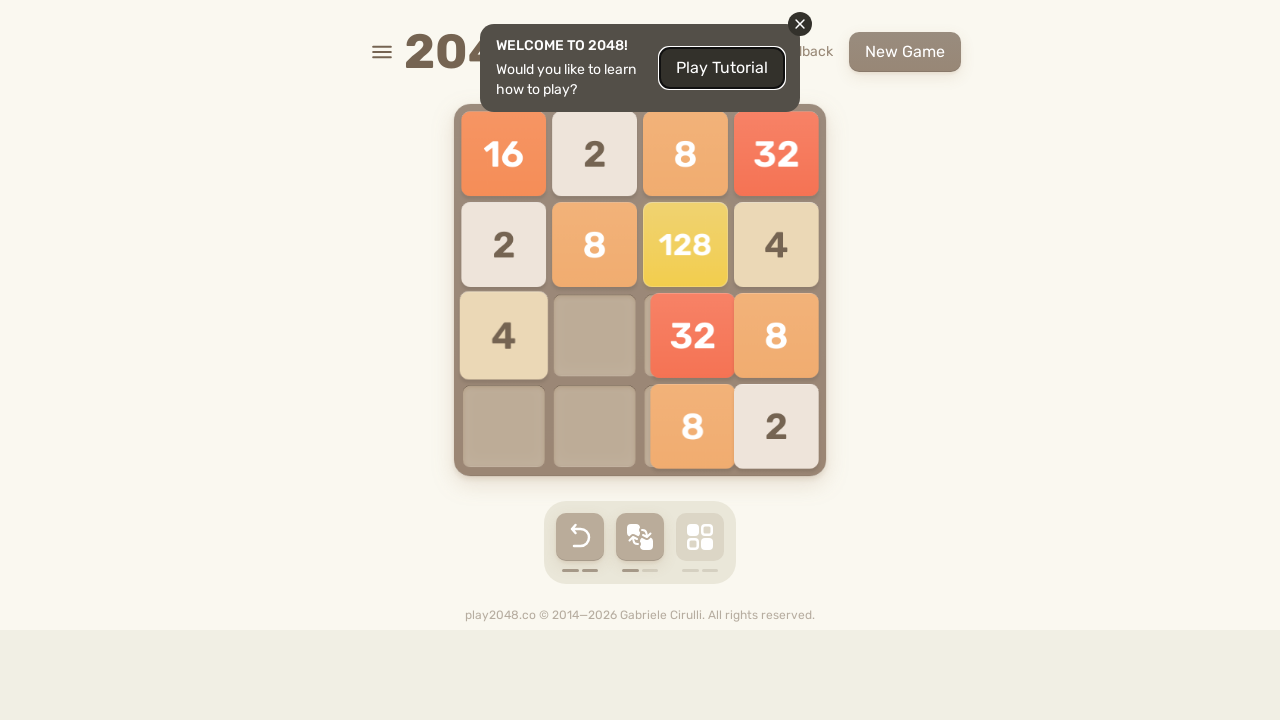

Pressed ArrowLeft key on html
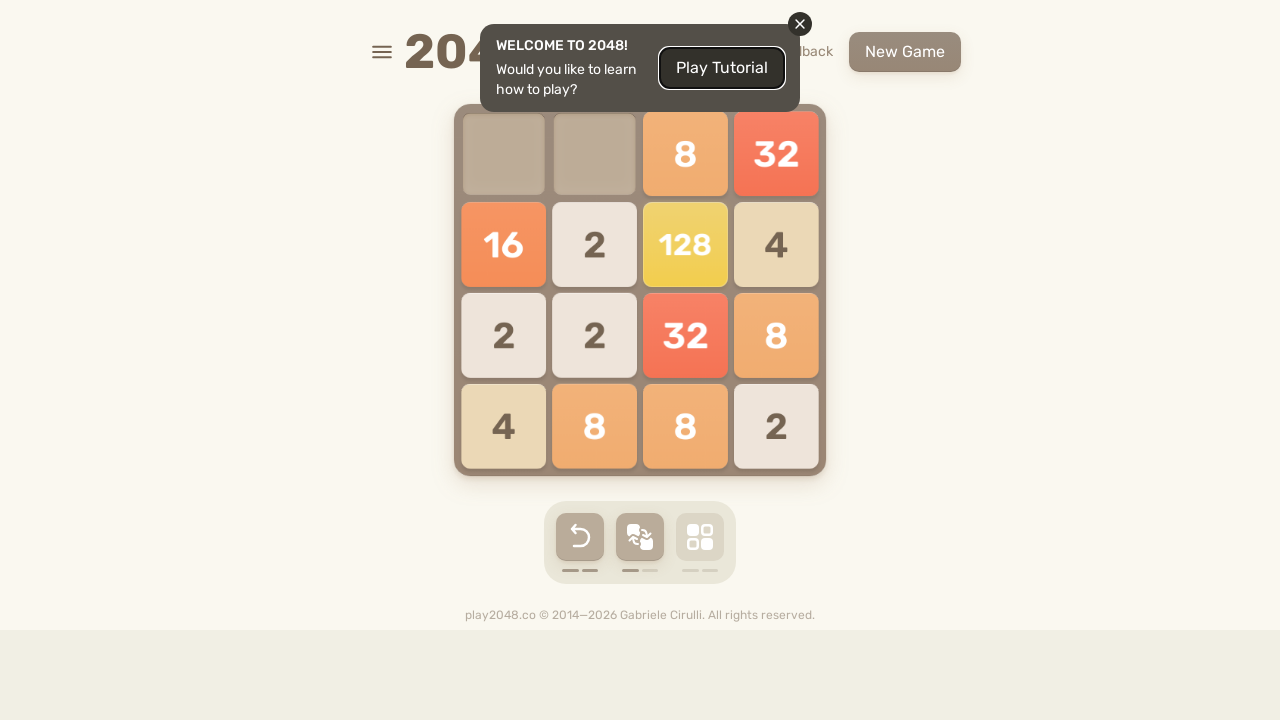

Pressed ArrowUp key on html
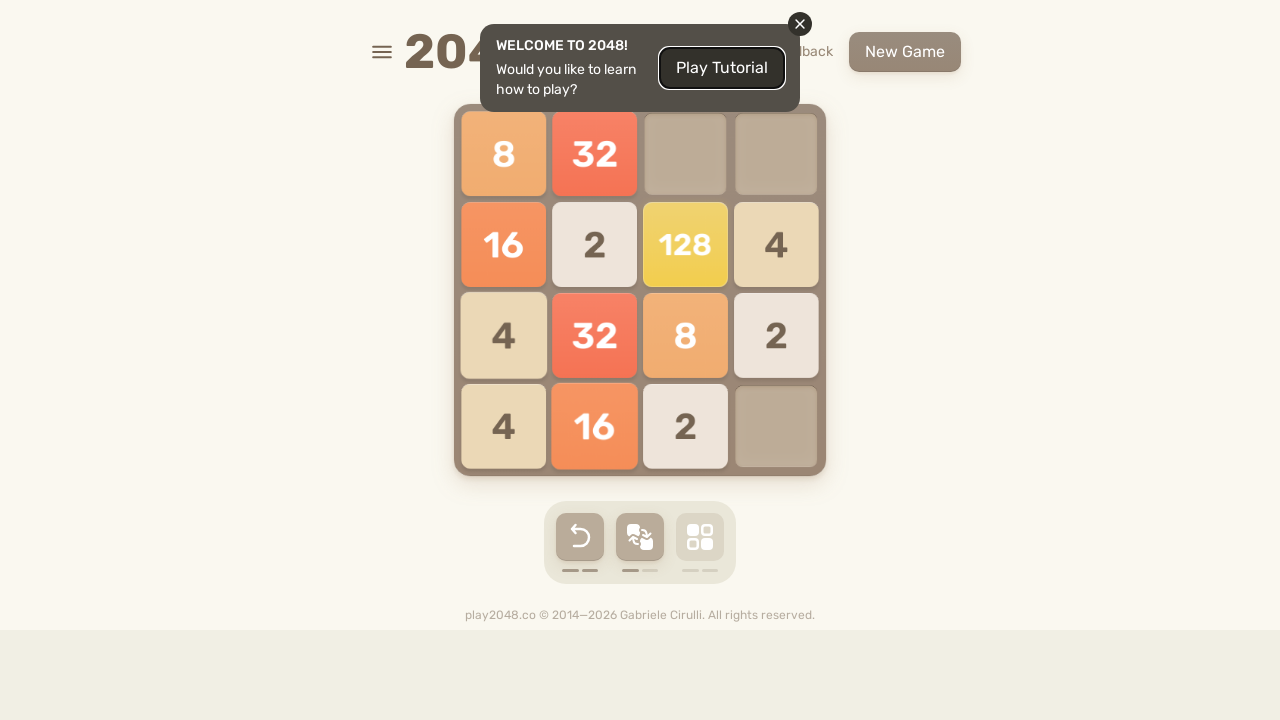

Pressed ArrowRight key on html
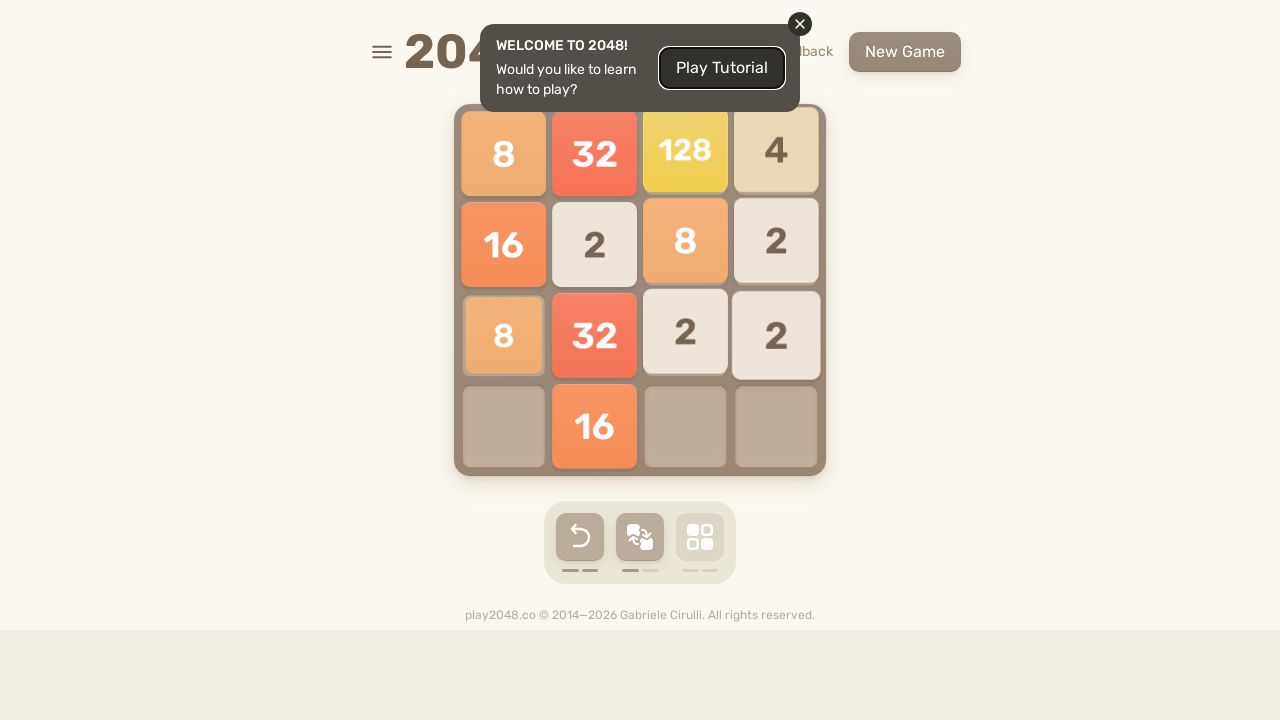

Pressed ArrowDown key on html
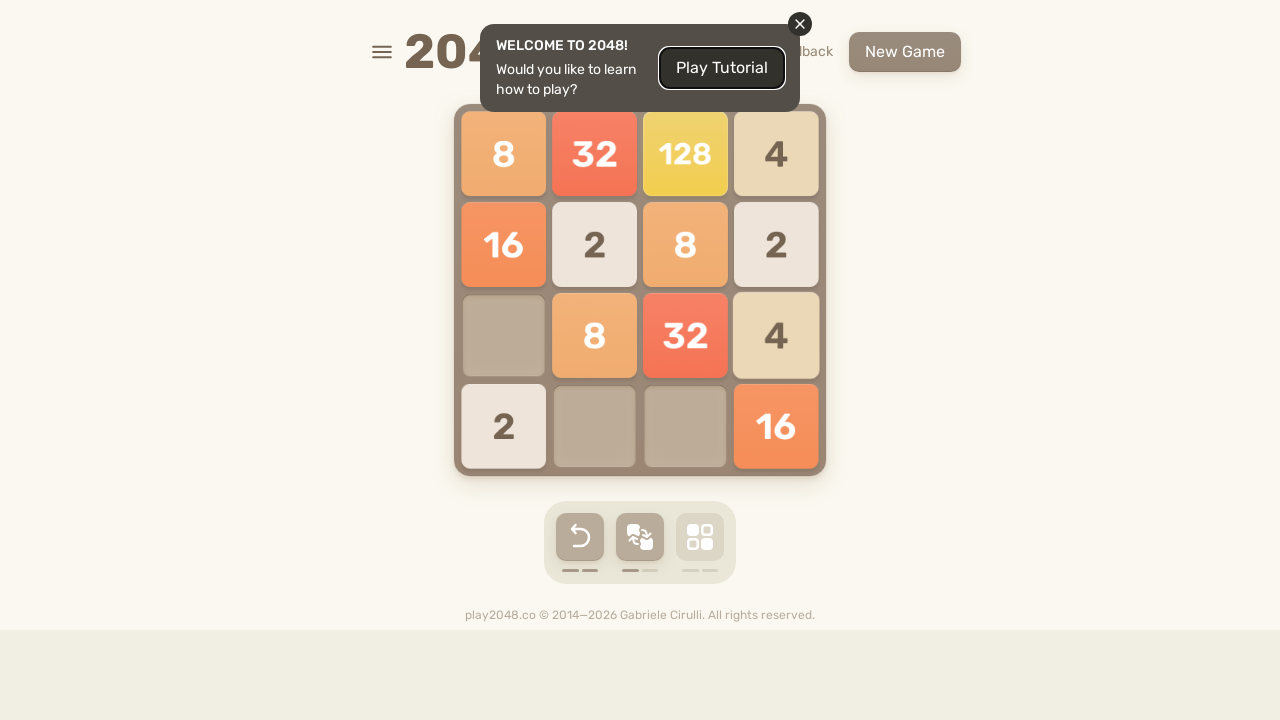

Pressed ArrowLeft key on html
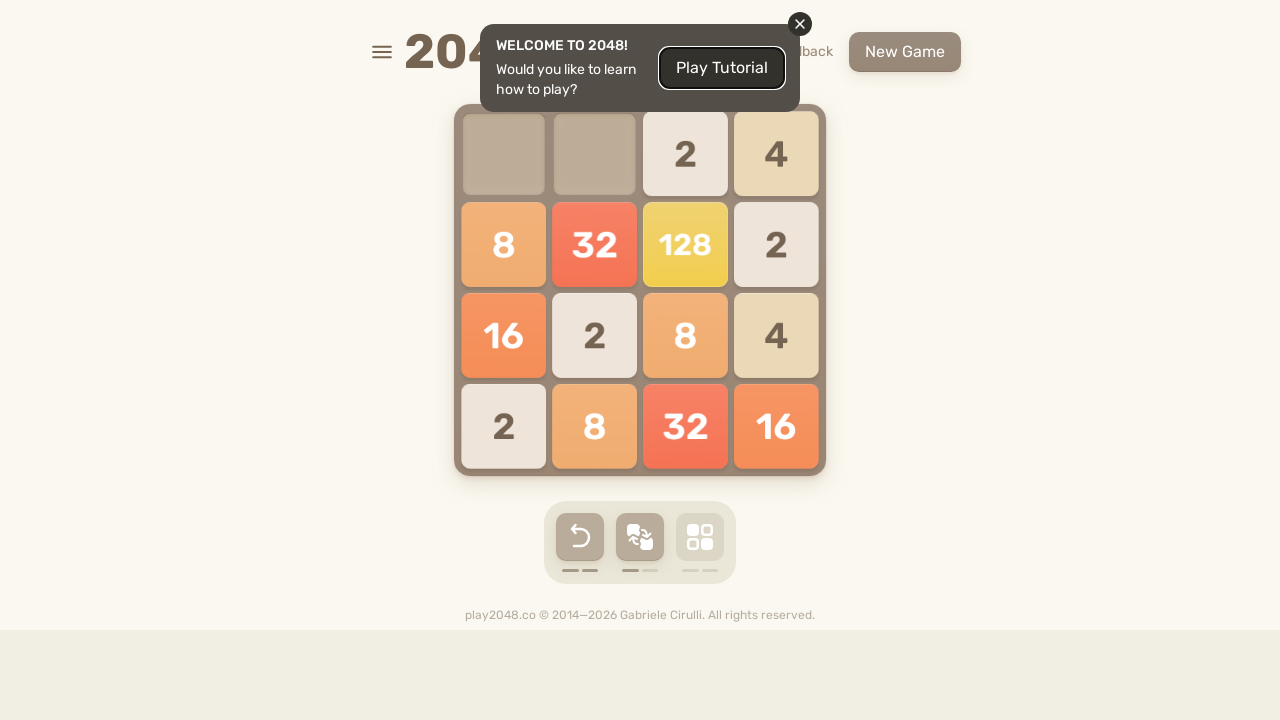

Pressed ArrowUp key on html
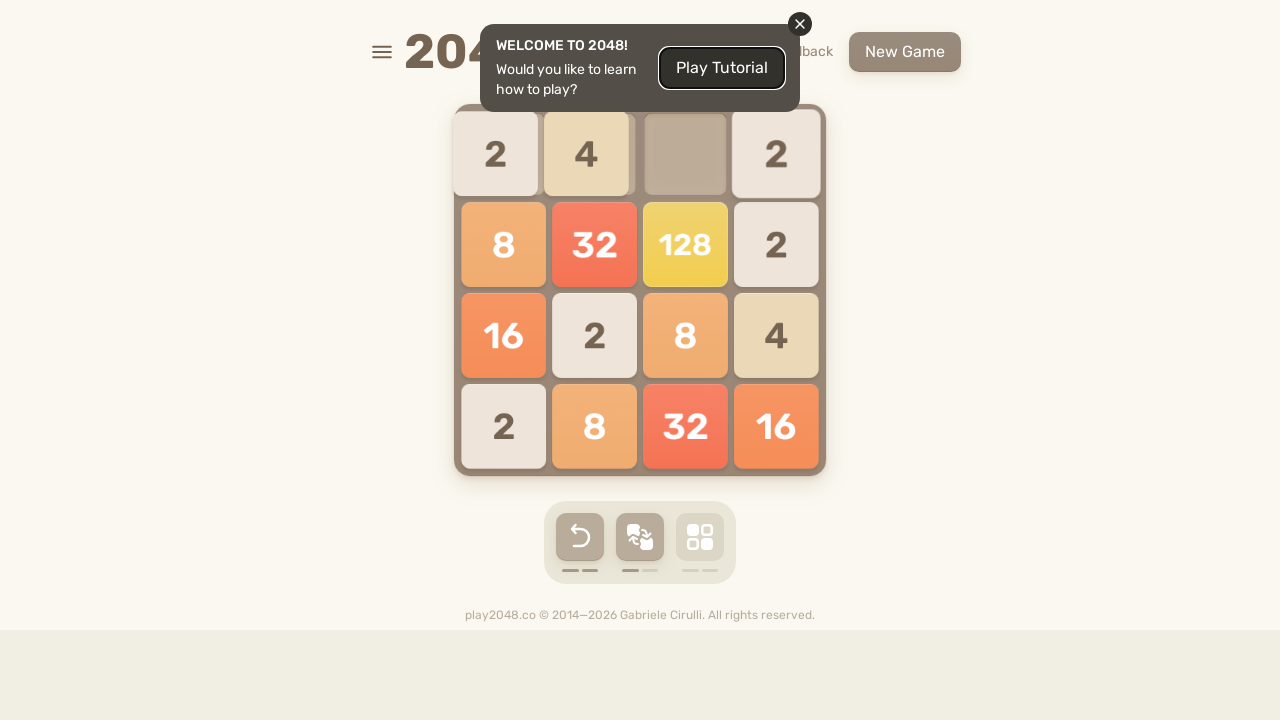

Pressed ArrowRight key on html
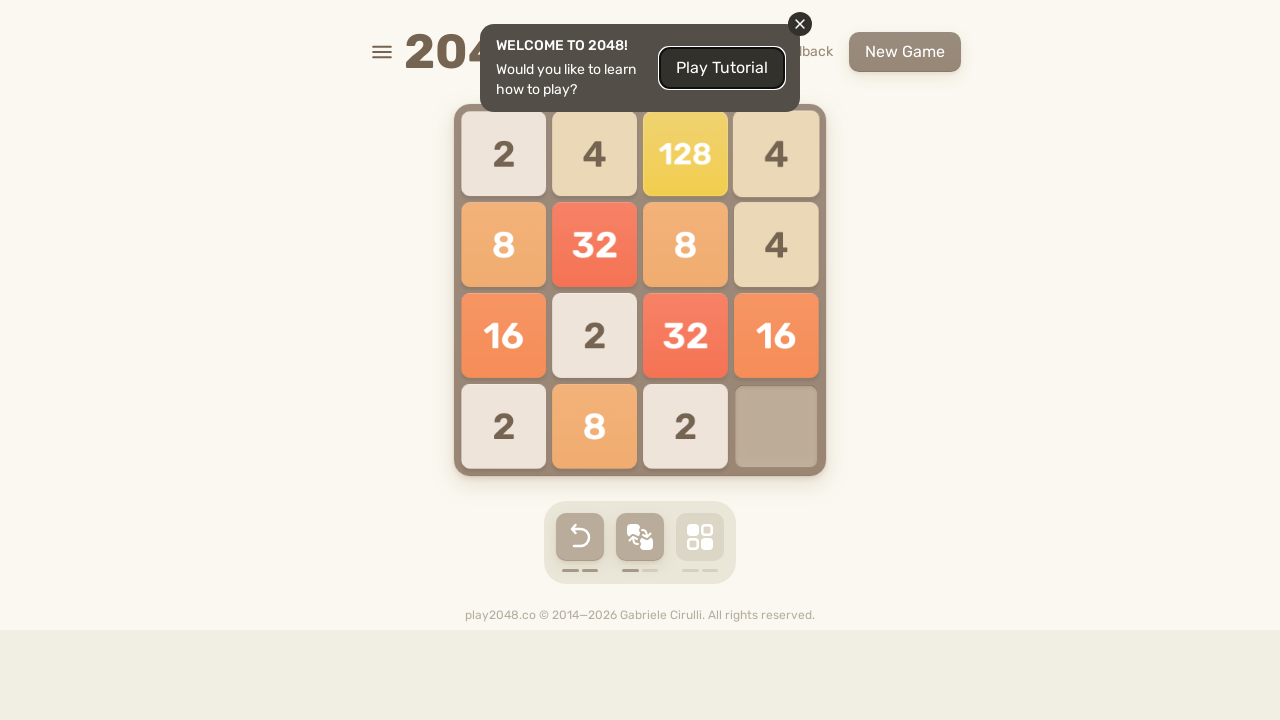

Pressed ArrowDown key on html
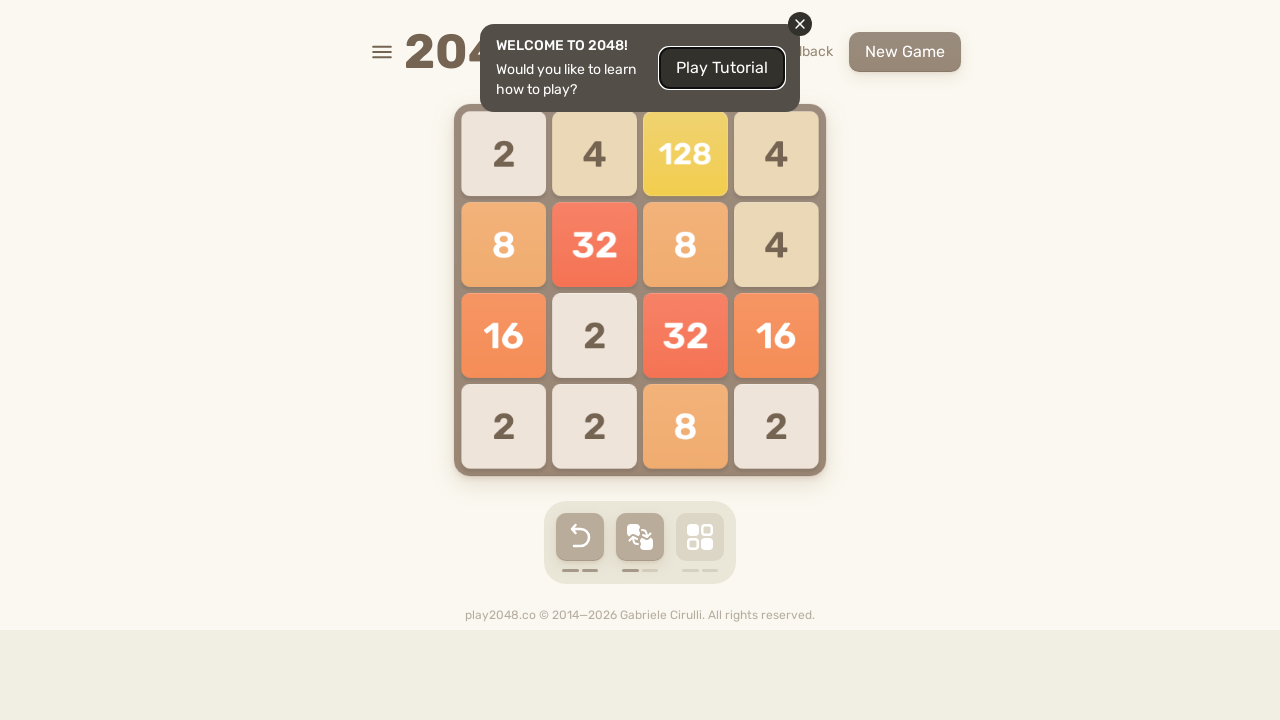

Pressed ArrowLeft key on html
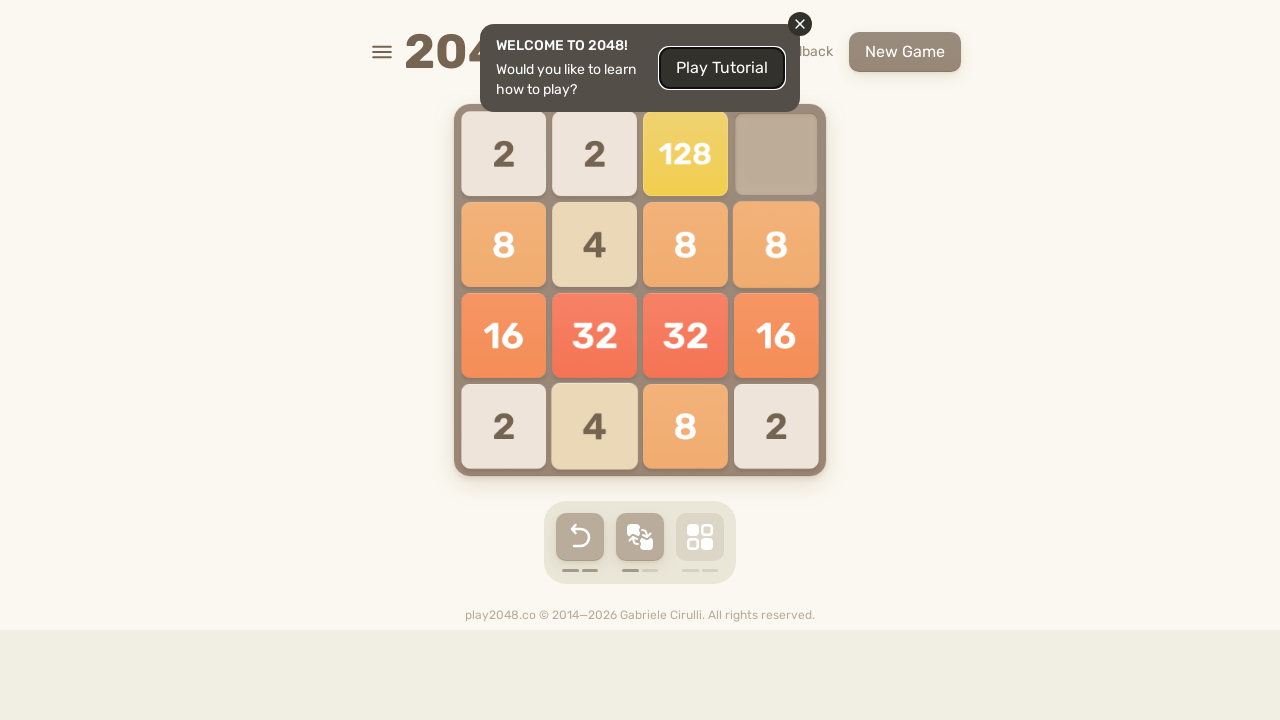

Pressed ArrowUp key on html
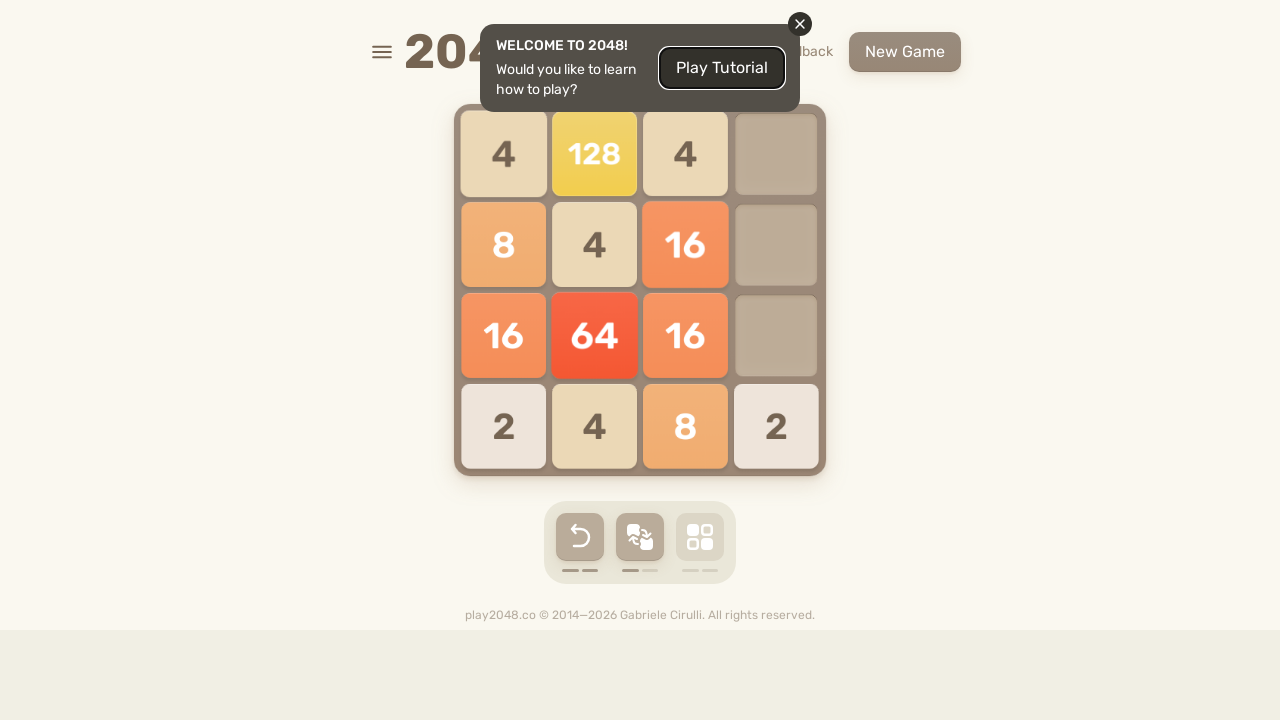

Pressed ArrowRight key on html
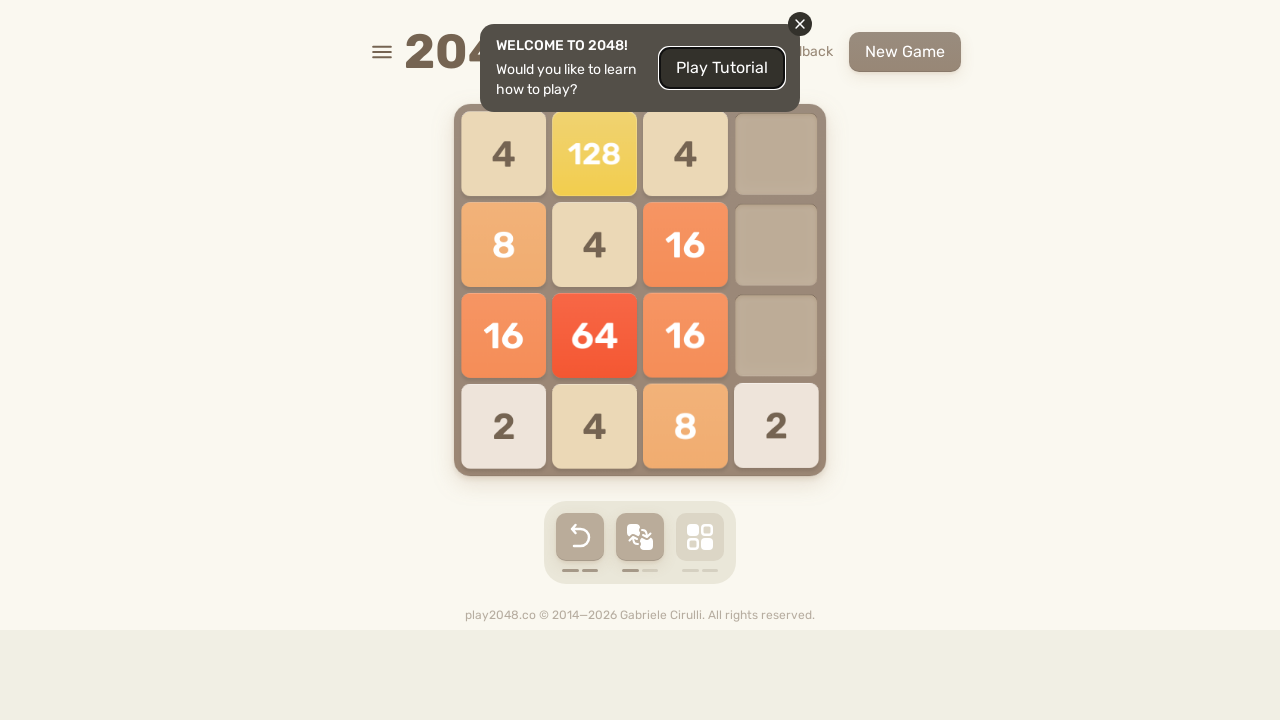

Pressed ArrowDown key on html
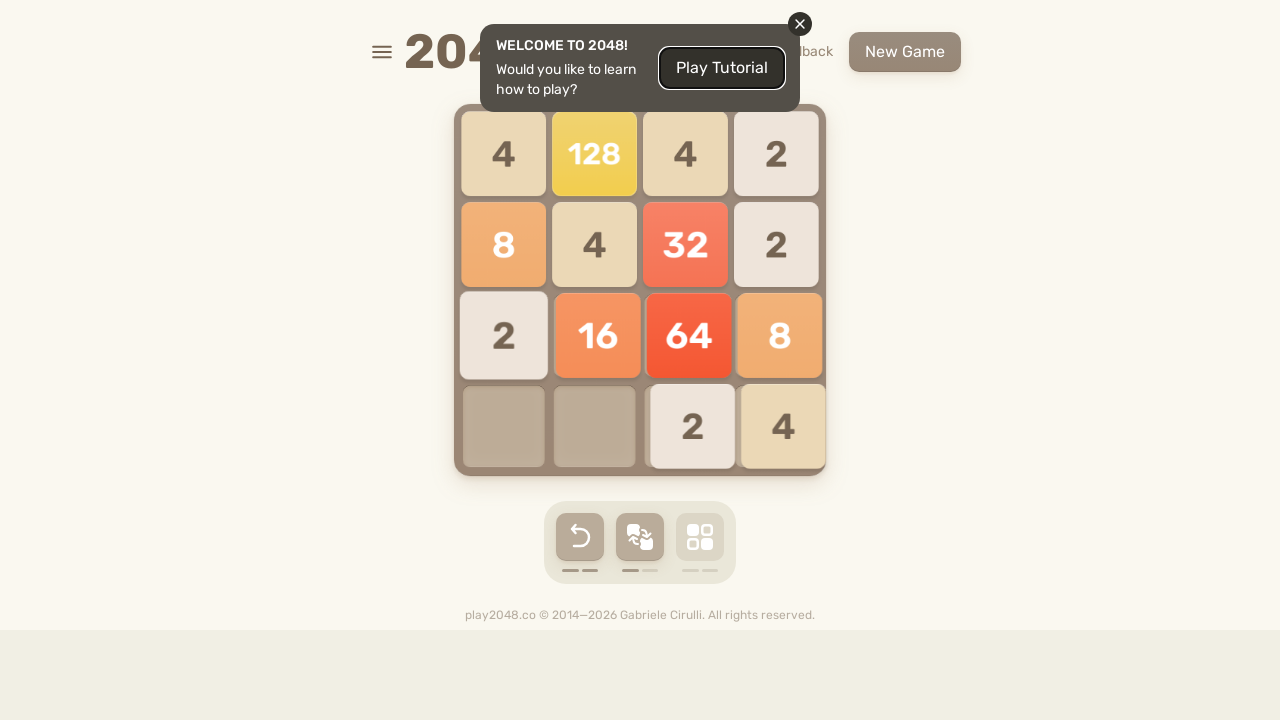

Pressed ArrowLeft key on html
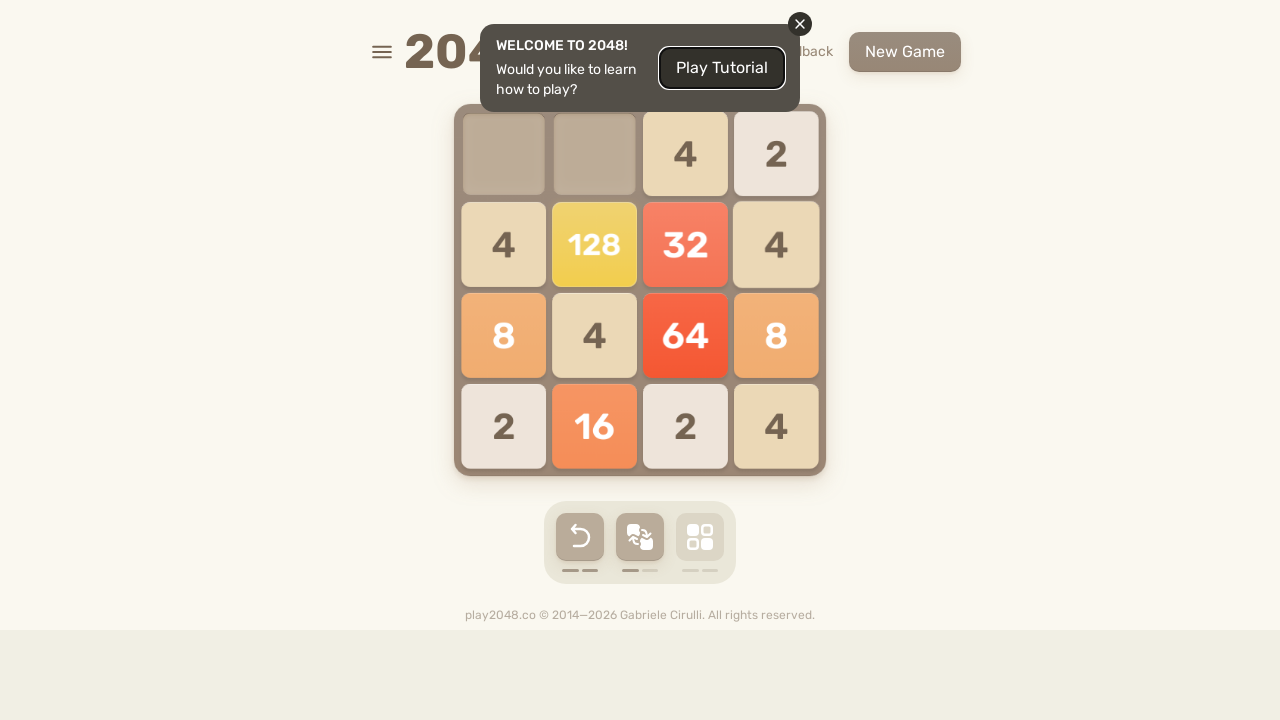

Pressed ArrowUp key on html
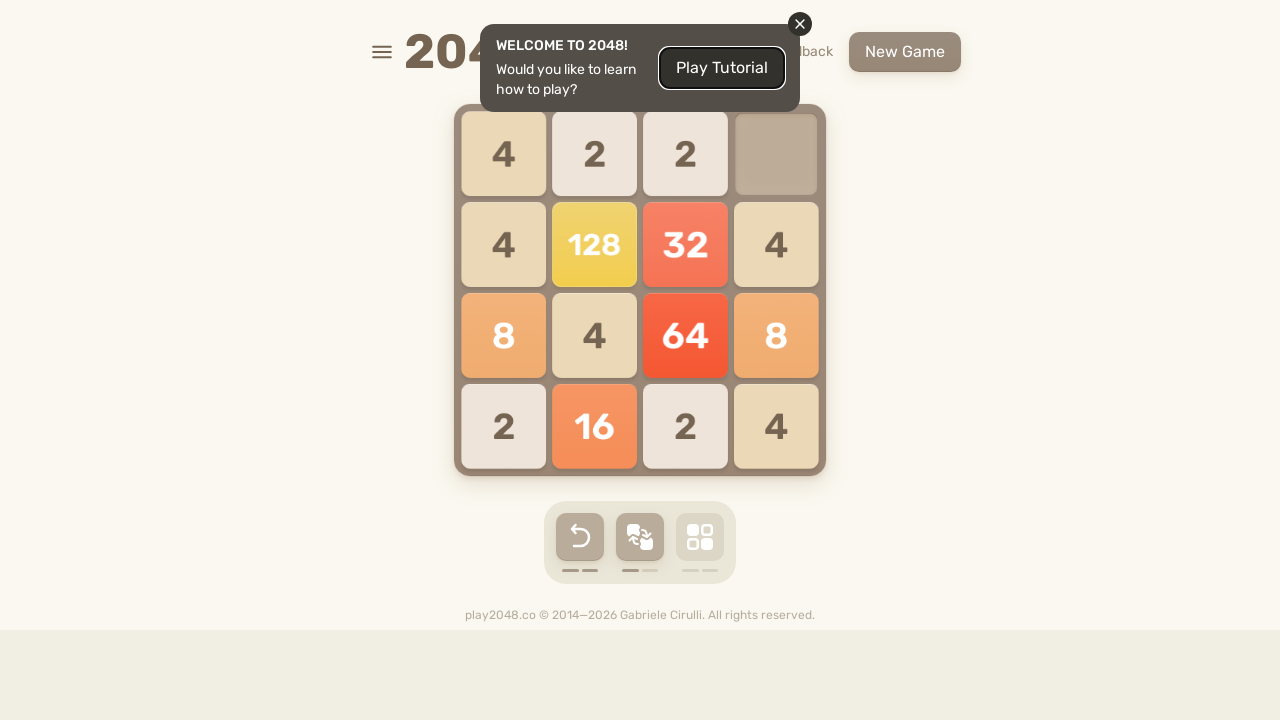

Pressed ArrowRight key on html
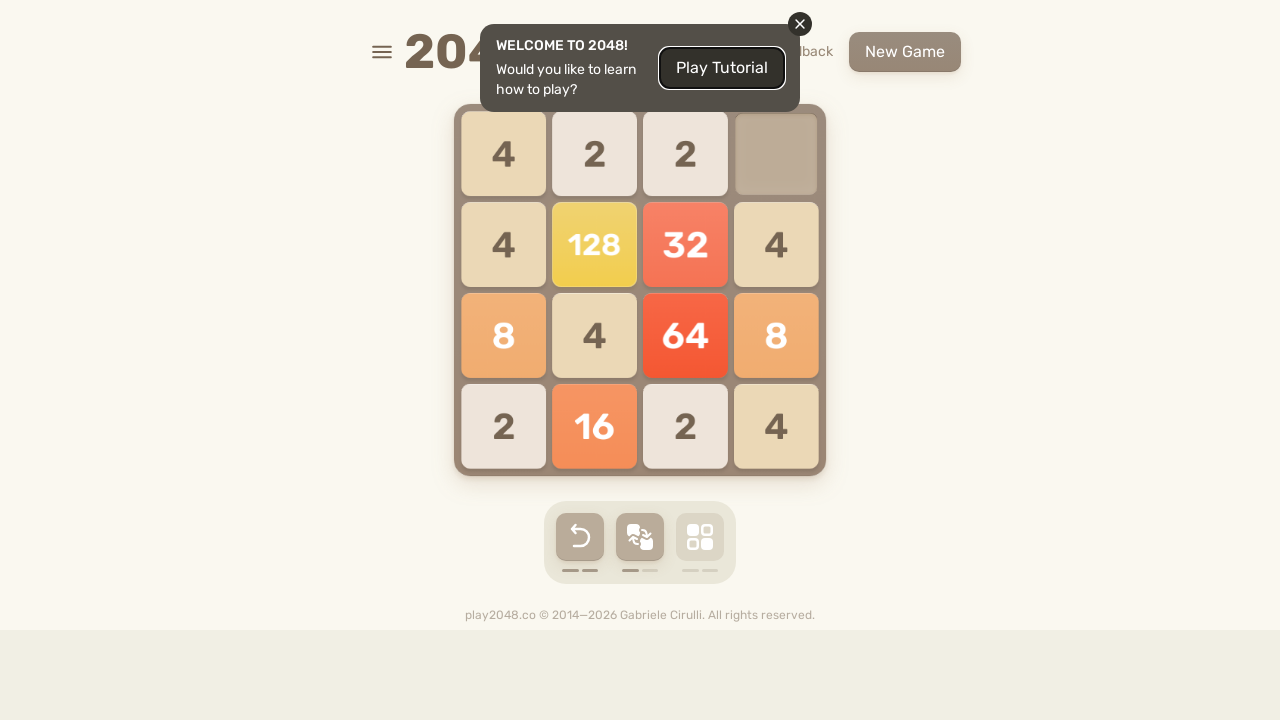

Pressed ArrowDown key on html
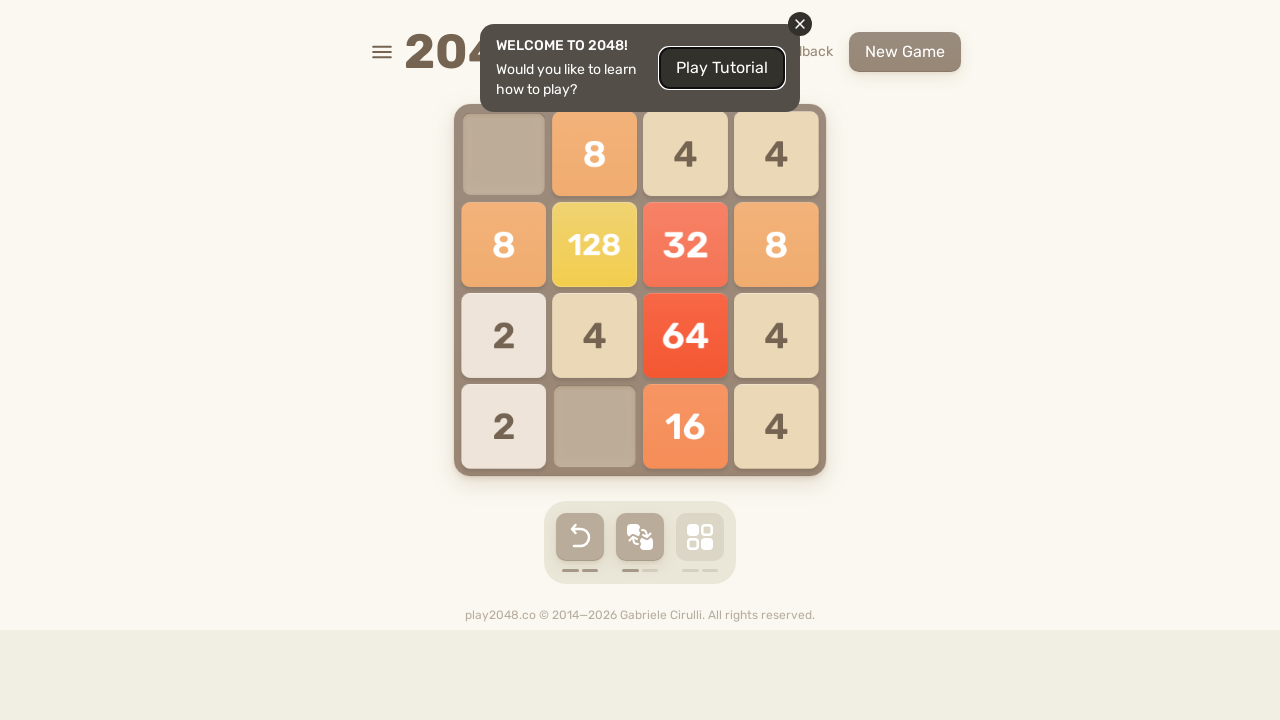

Pressed ArrowLeft key on html
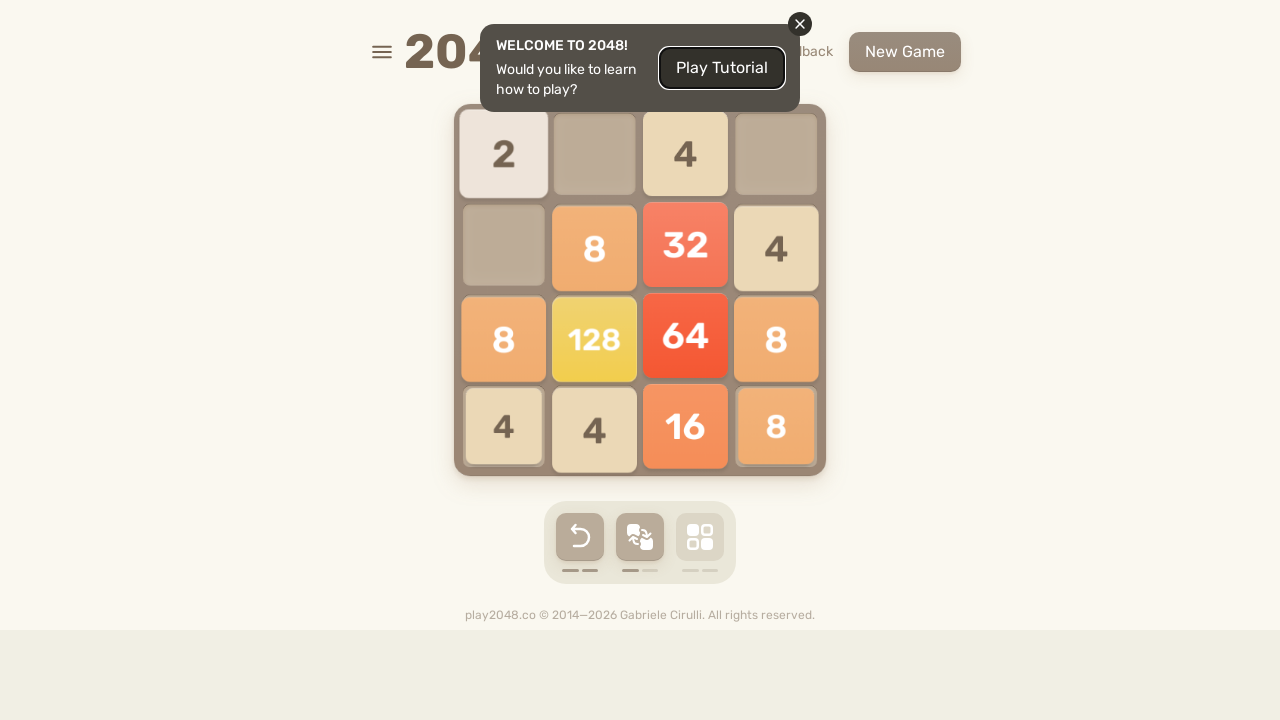

Pressed ArrowUp key on html
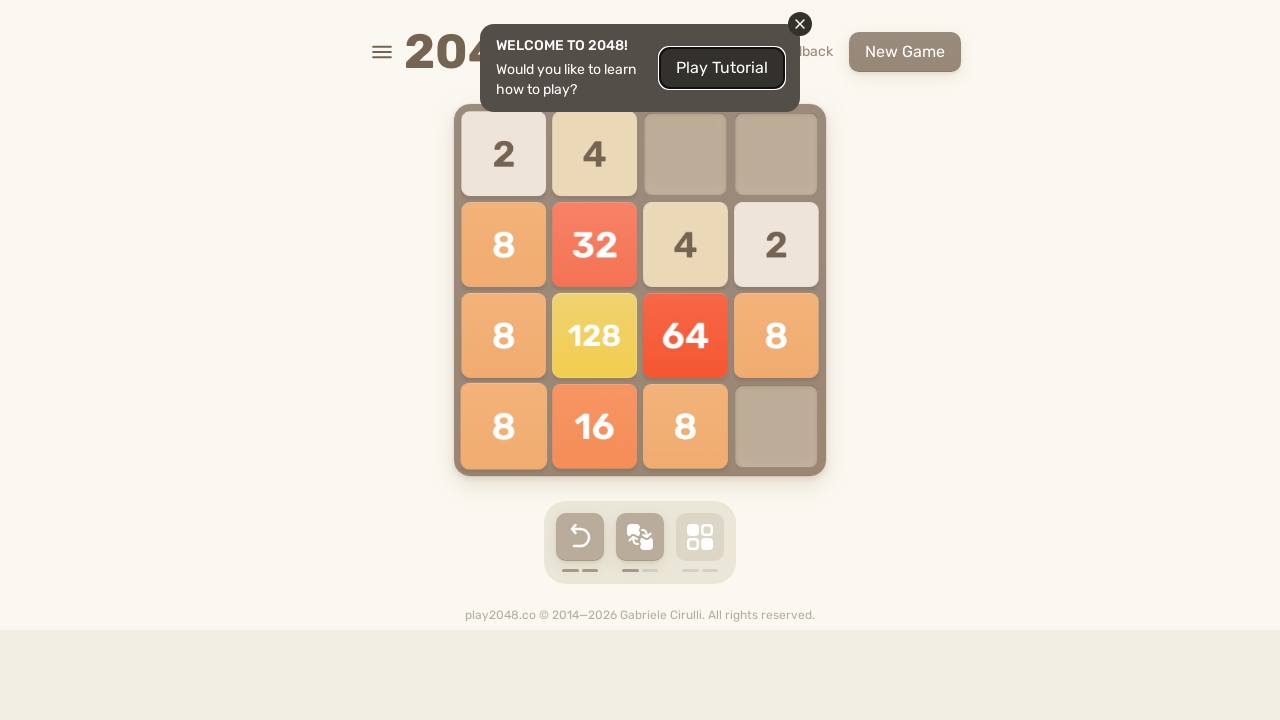

Pressed ArrowRight key on html
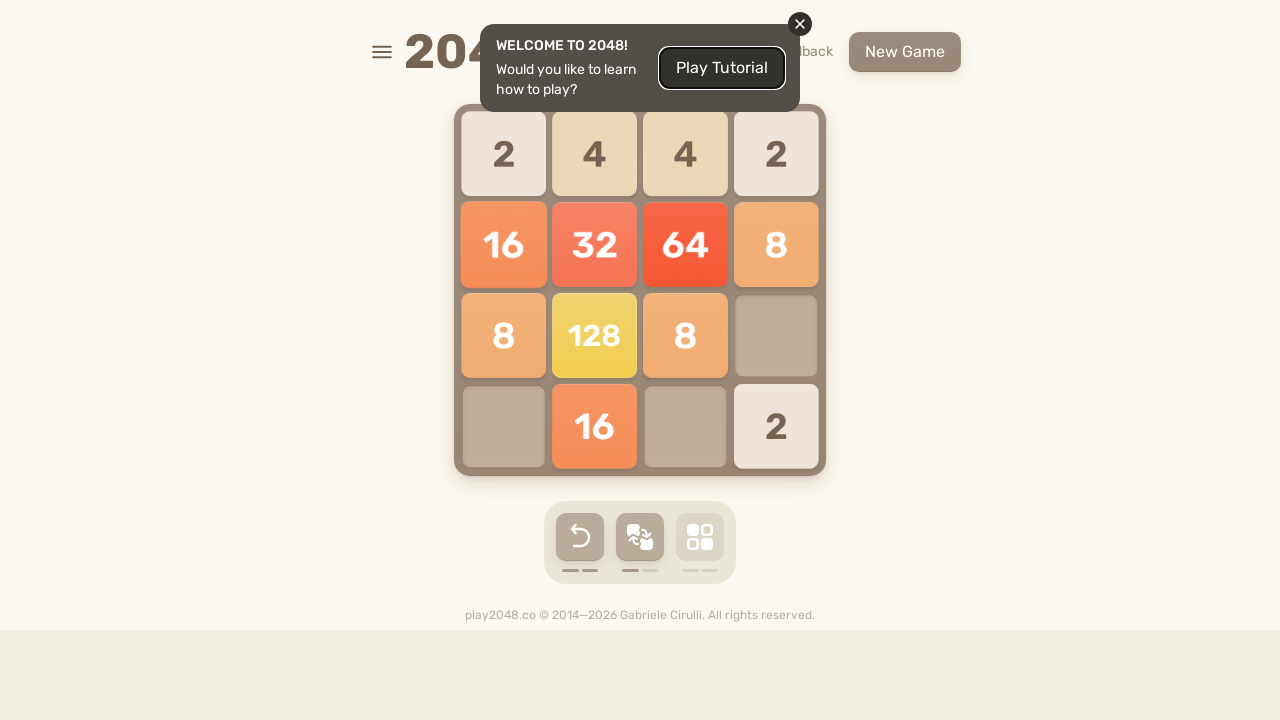

Pressed ArrowDown key on html
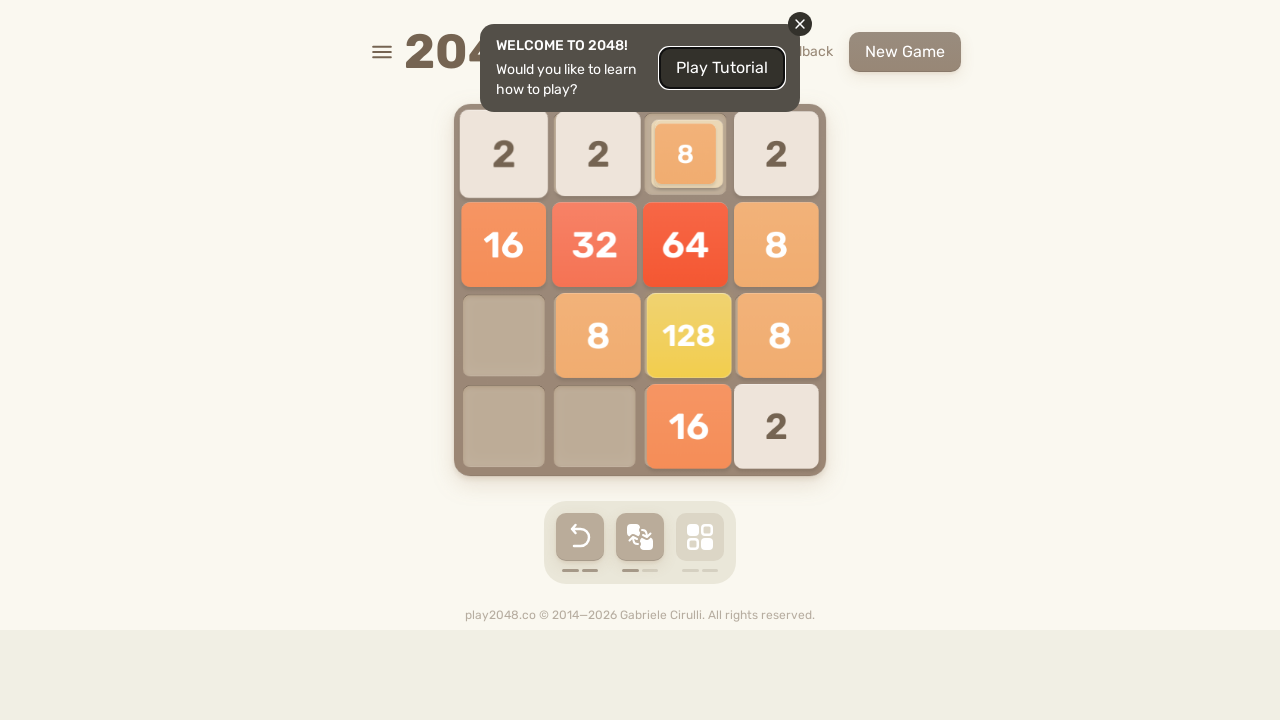

Pressed ArrowLeft key on html
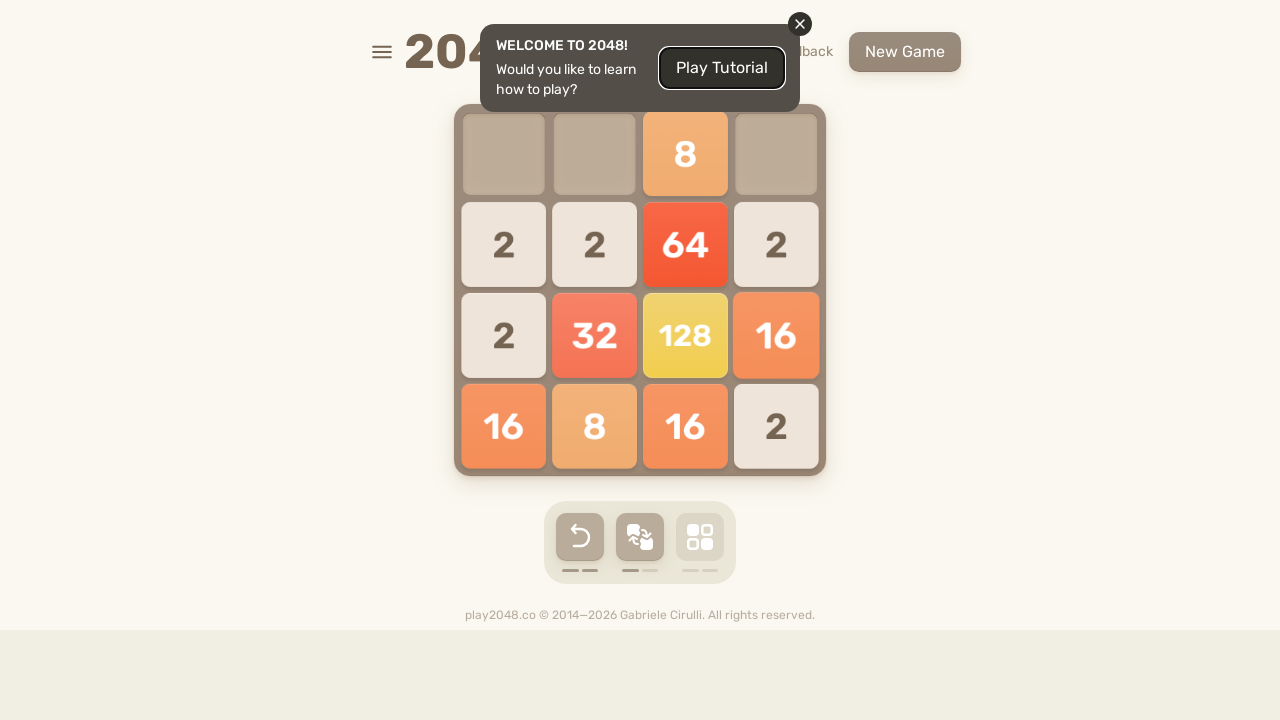

Pressed ArrowUp key on html
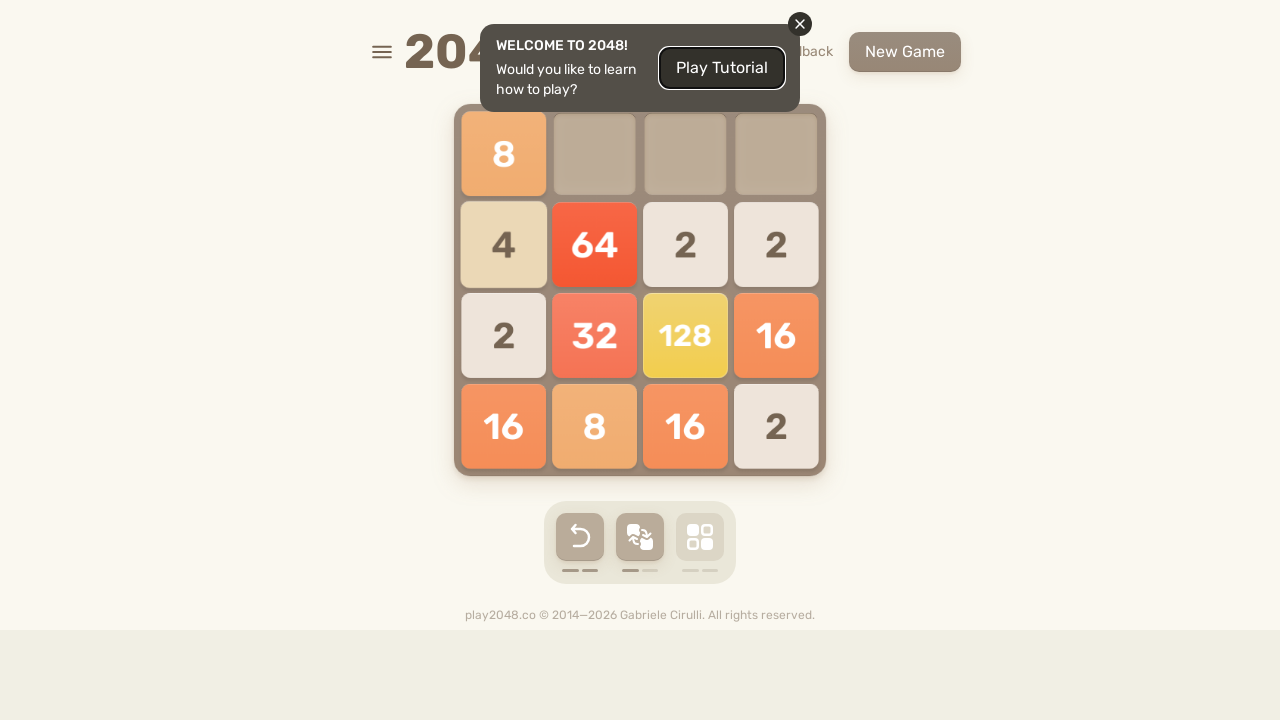

Pressed ArrowRight key on html
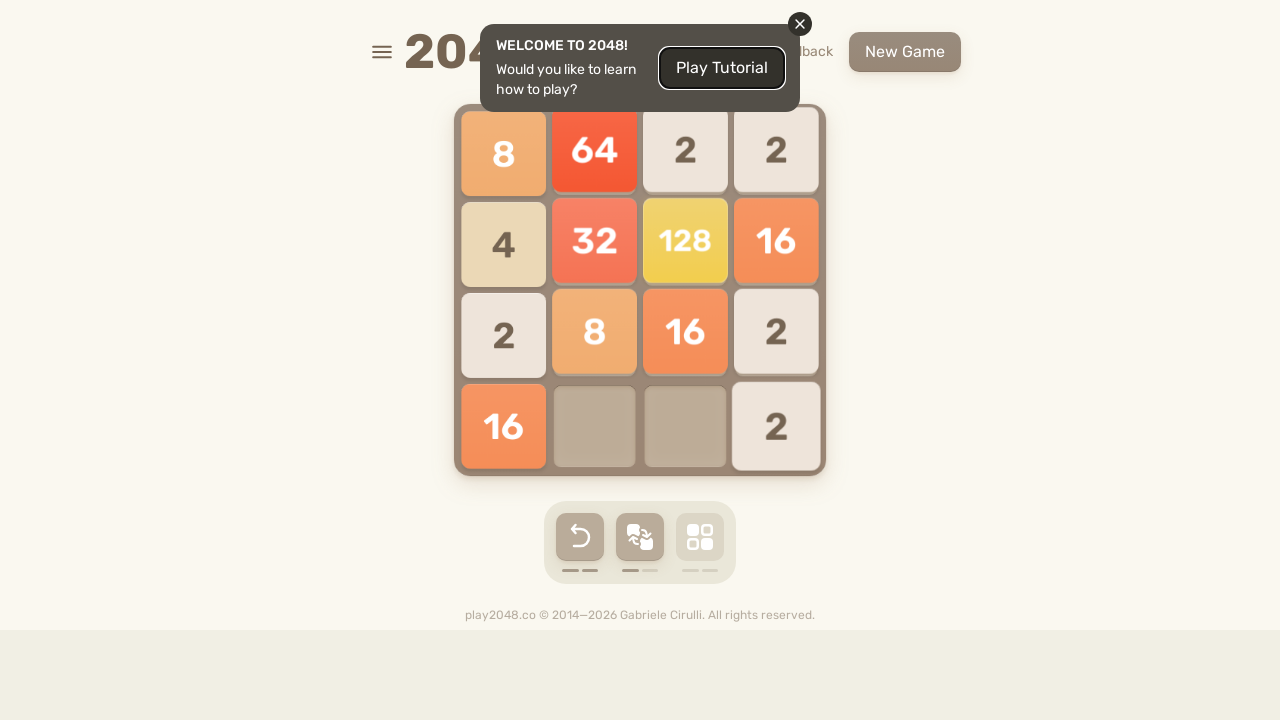

Pressed ArrowDown key on html
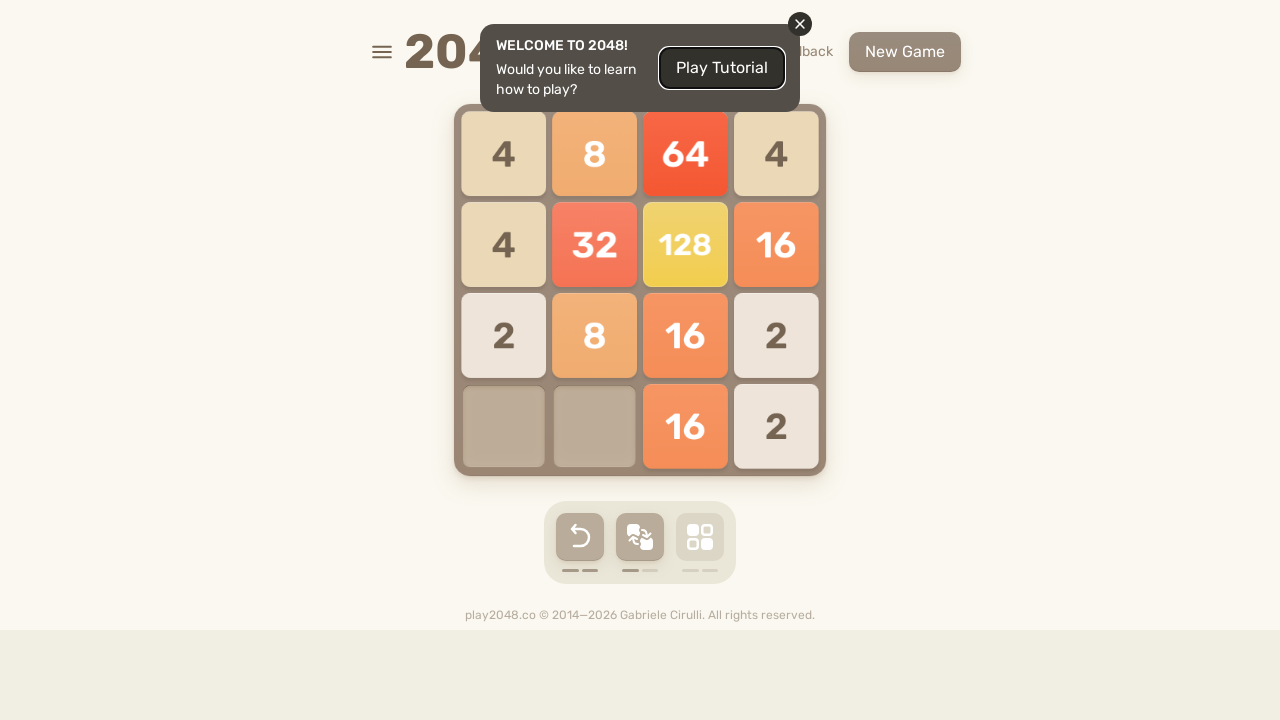

Pressed ArrowLeft key on html
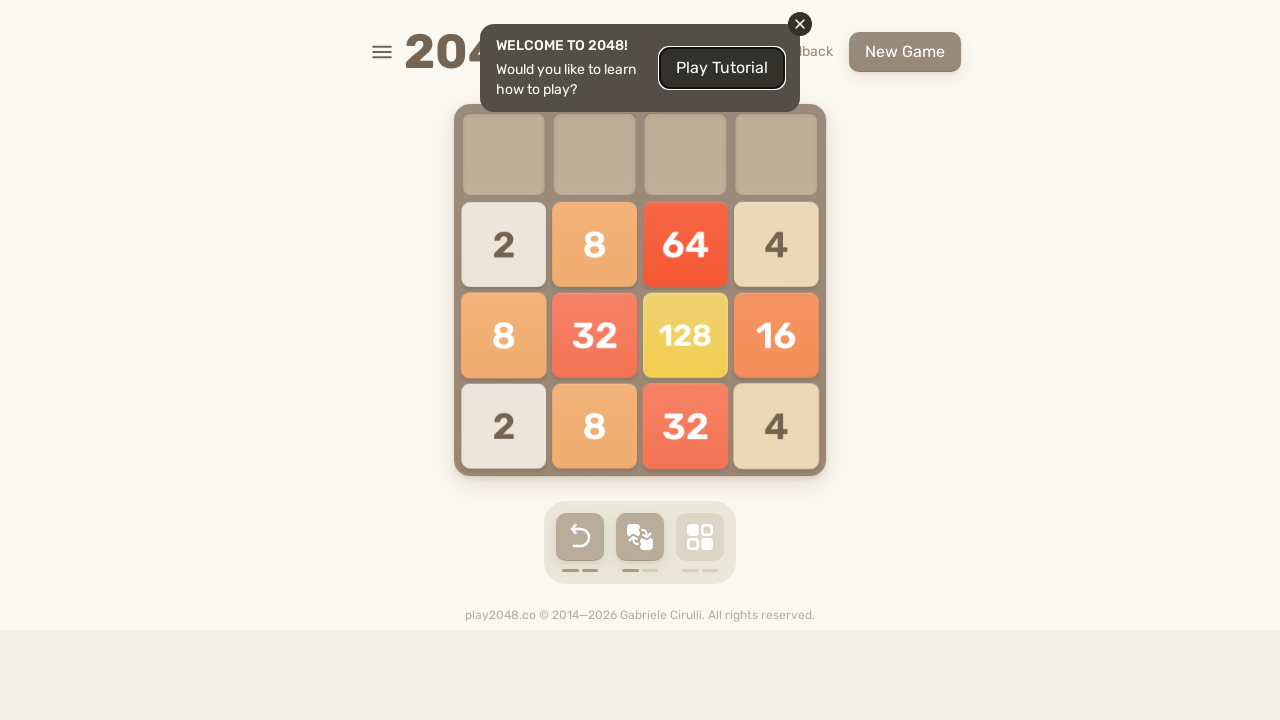

Pressed ArrowUp key on html
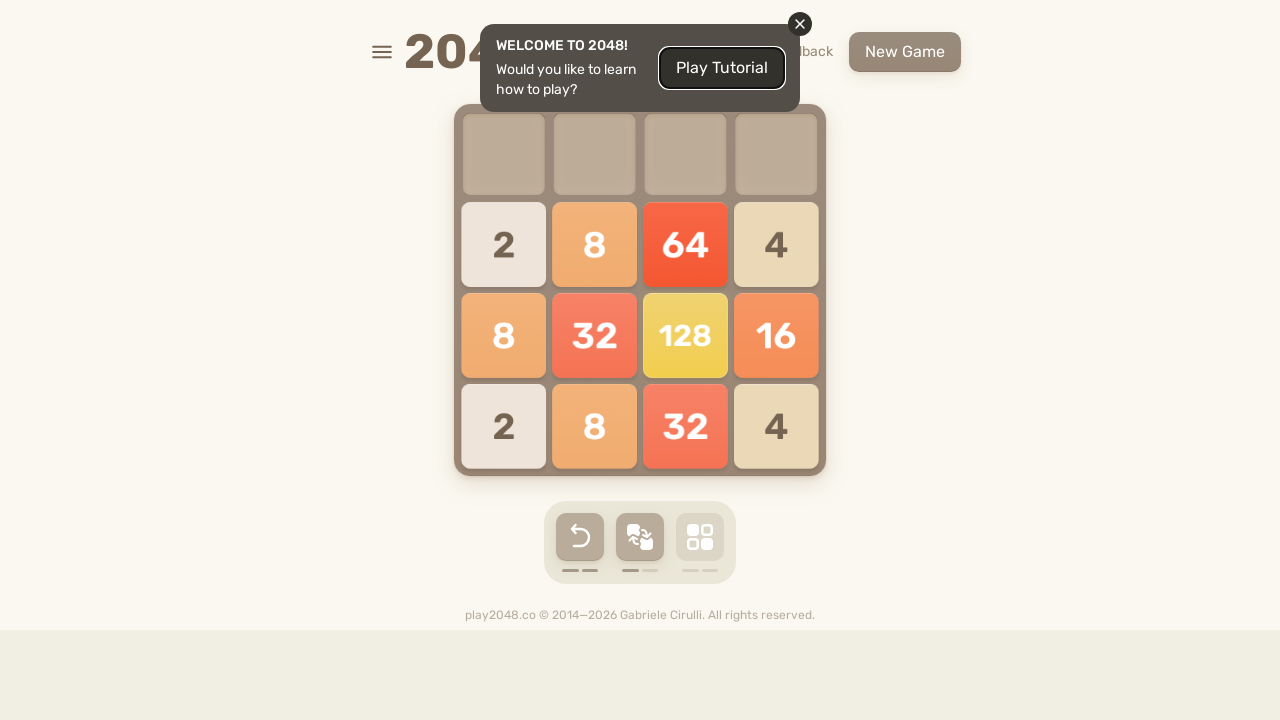

Pressed ArrowRight key on html
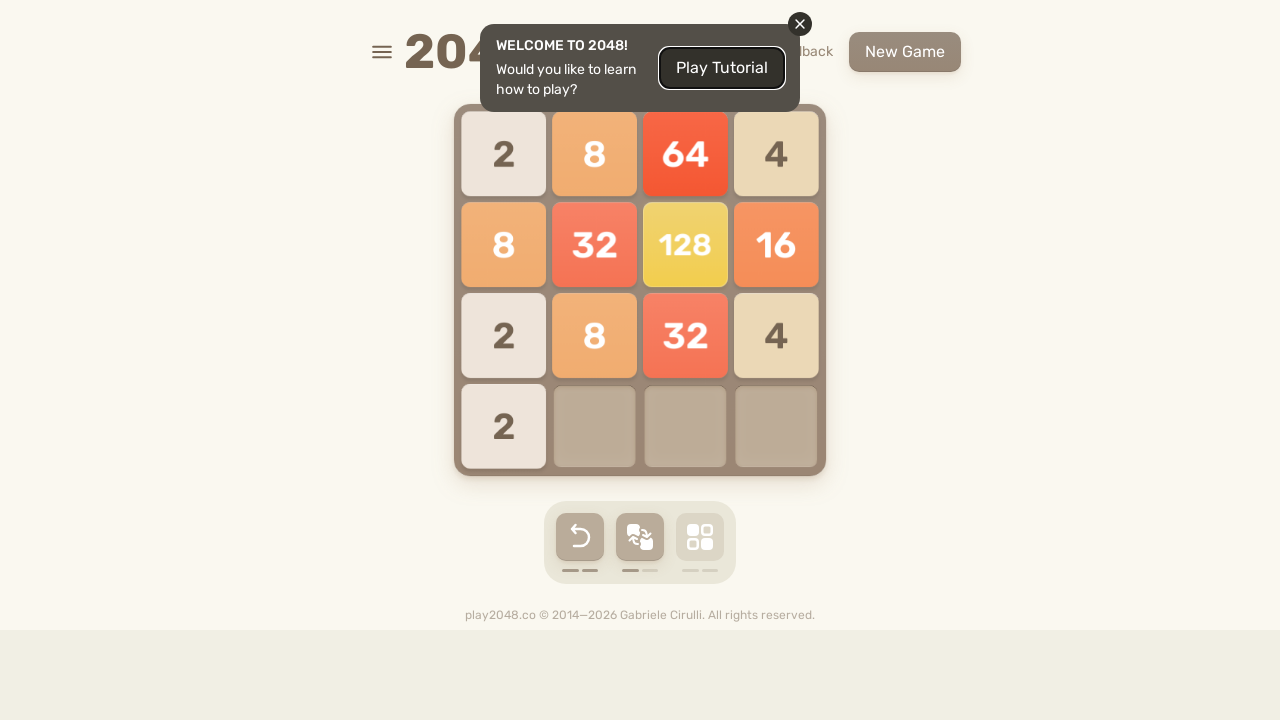

Pressed ArrowDown key on html
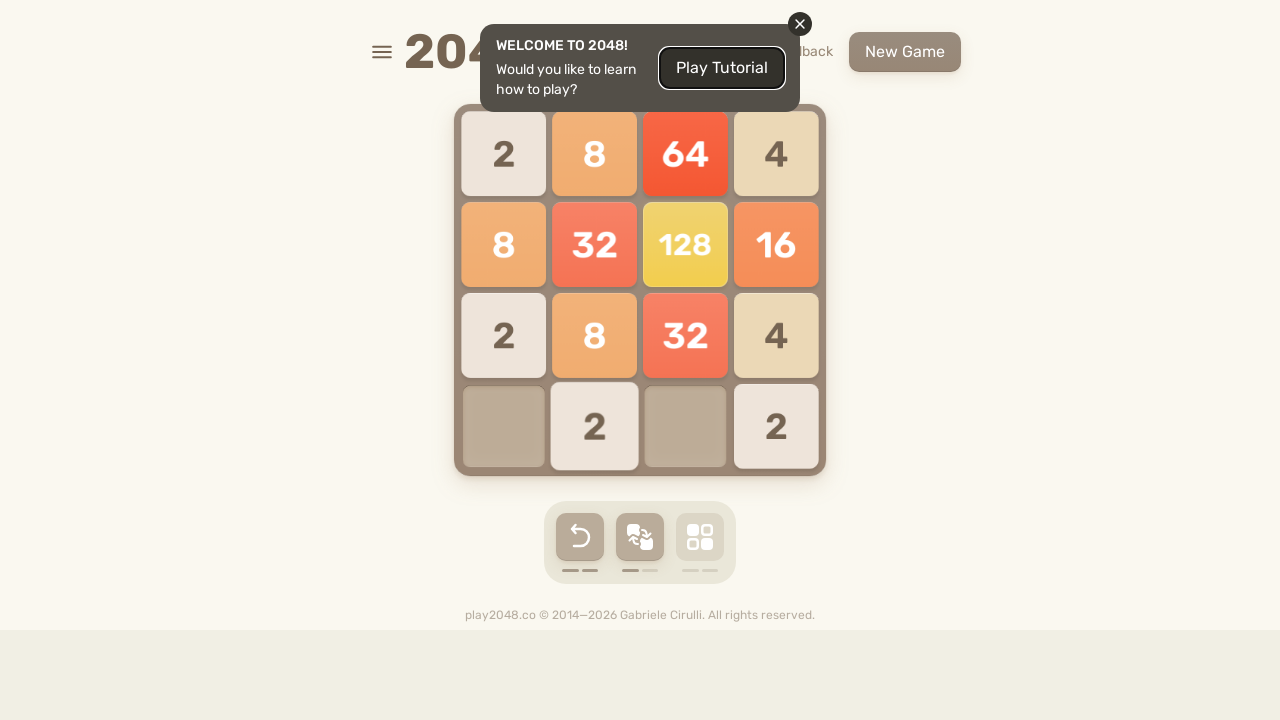

Pressed ArrowLeft key on html
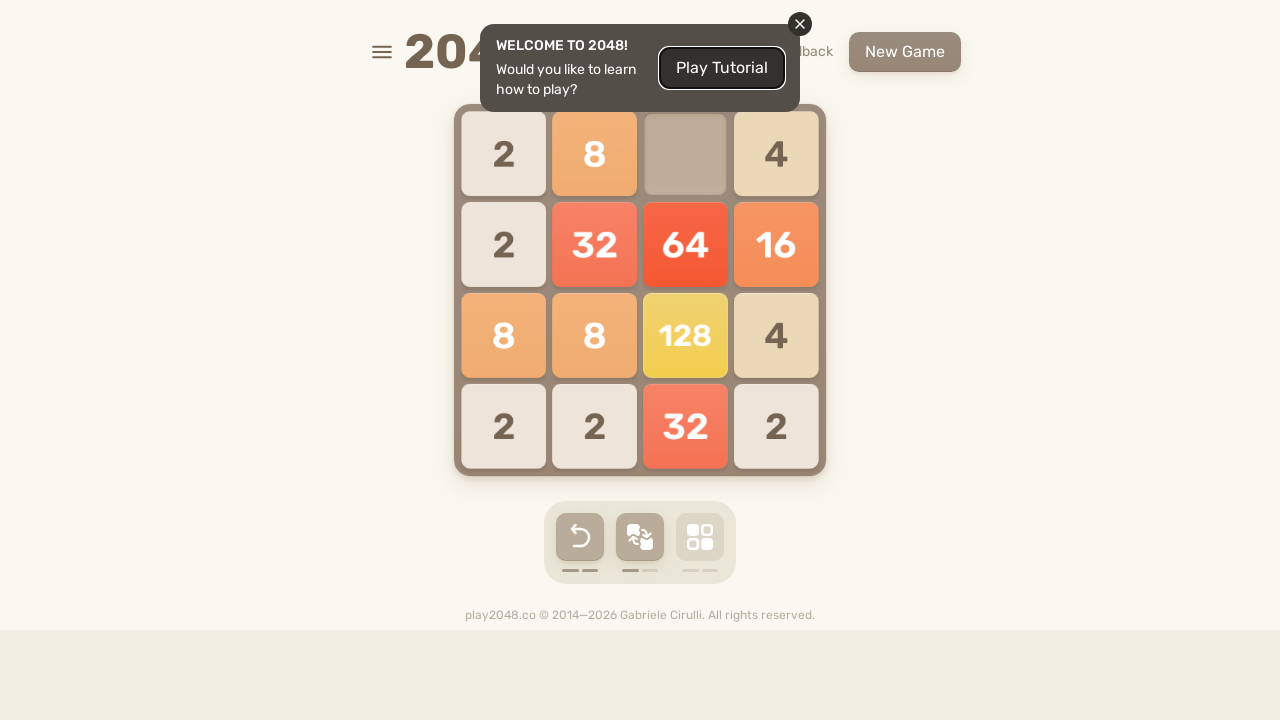

Pressed ArrowUp key on html
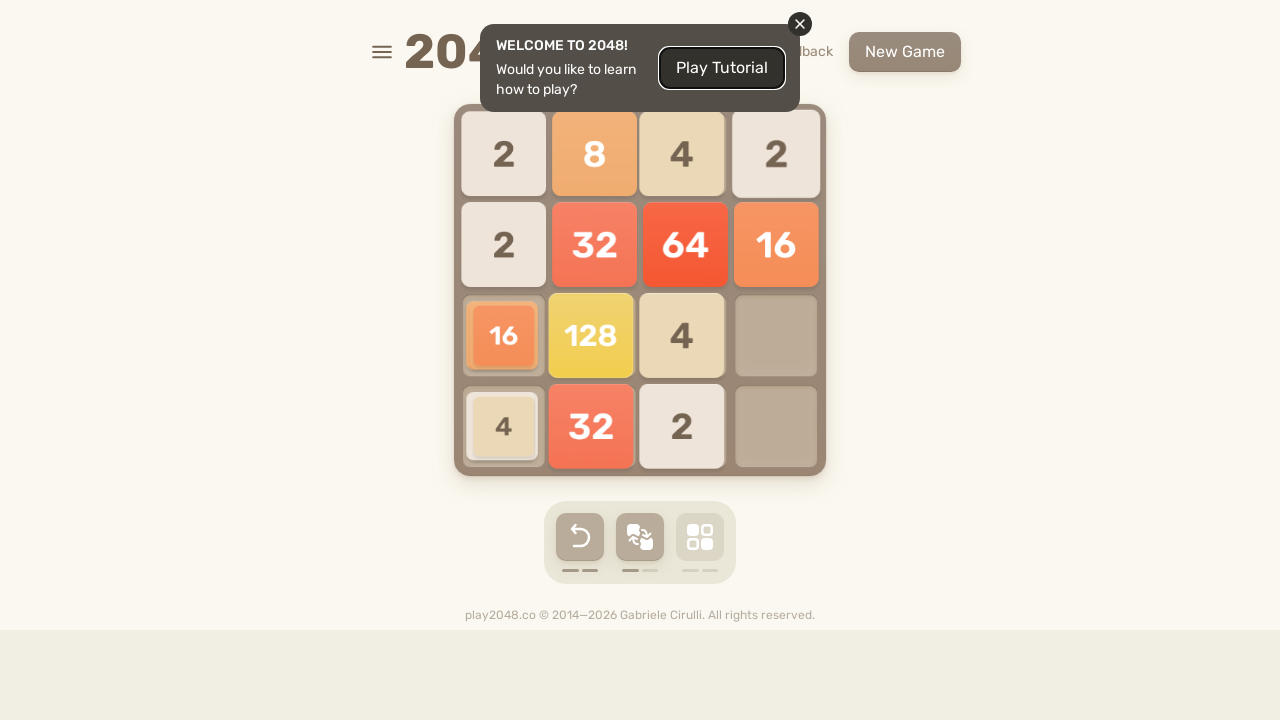

Pressed ArrowRight key on html
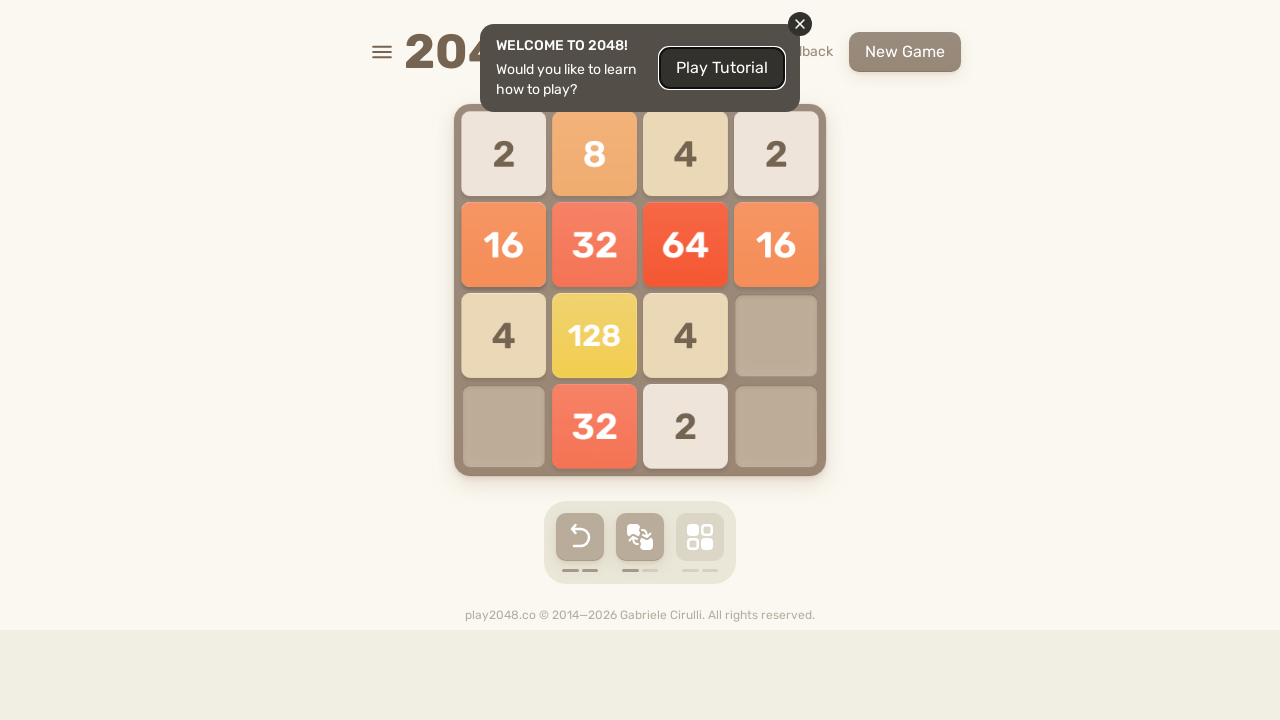

Pressed ArrowDown key on html
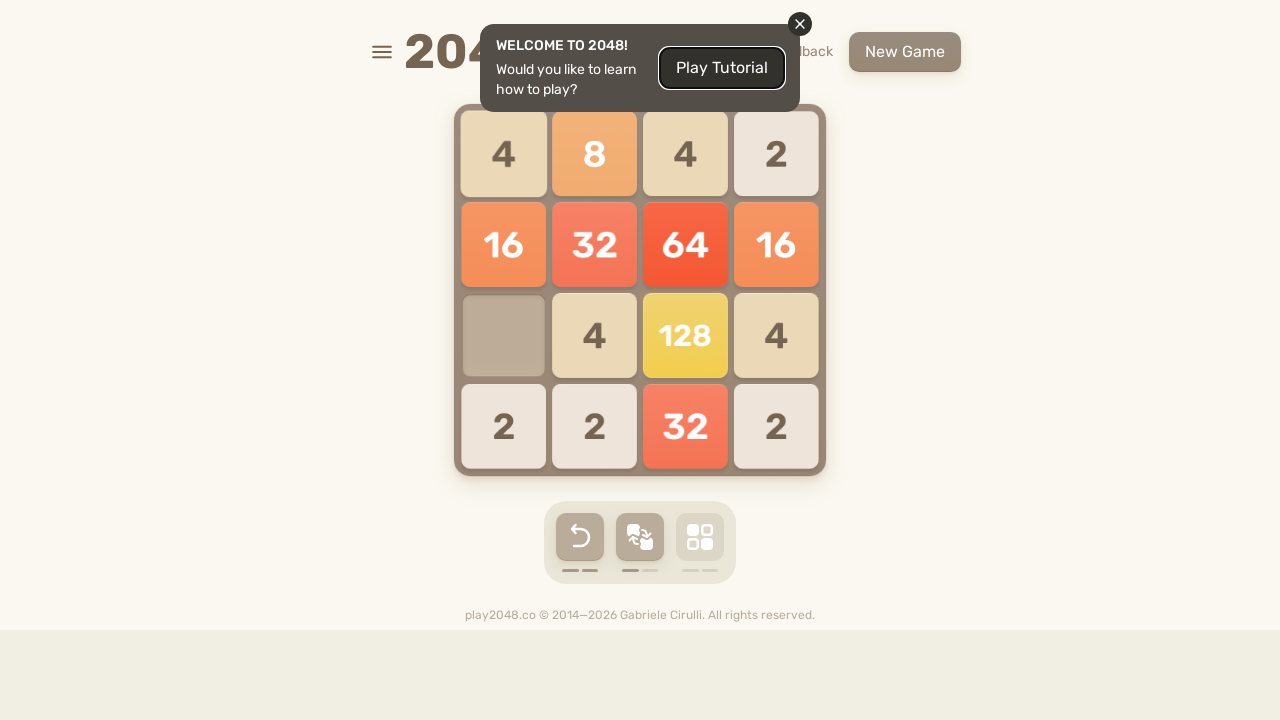

Pressed ArrowLeft key on html
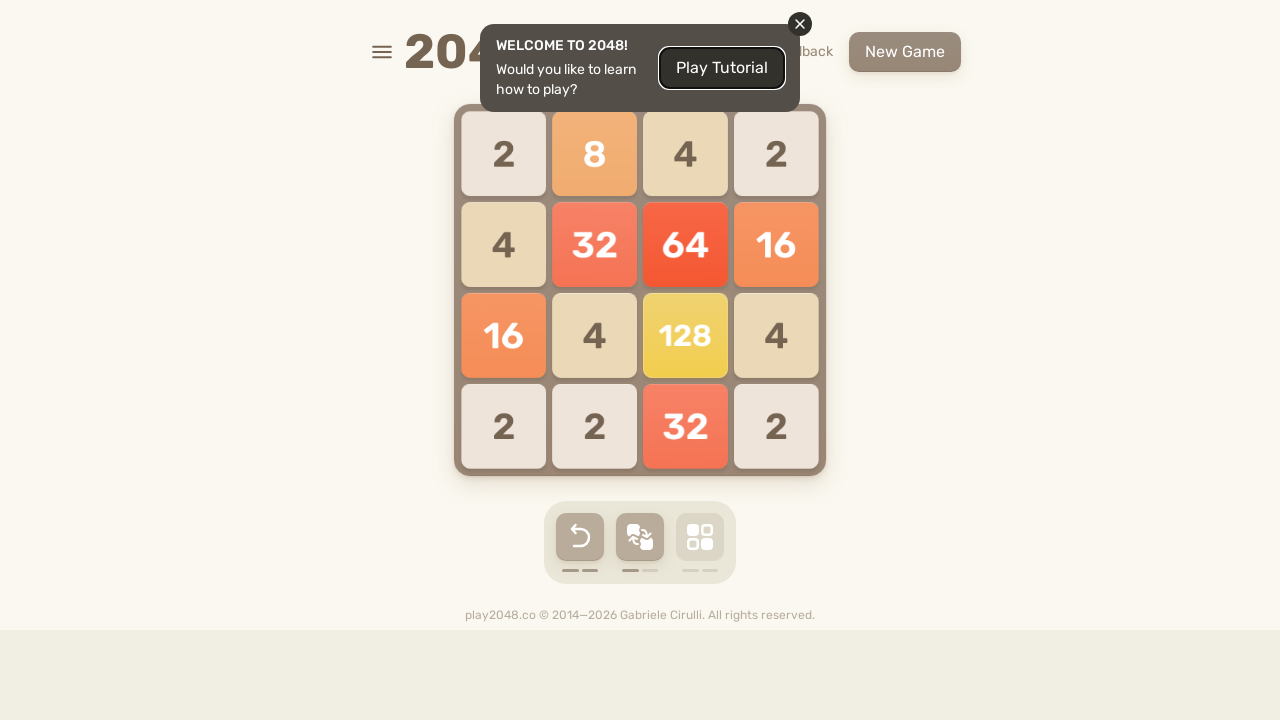

Pressed ArrowUp key on html
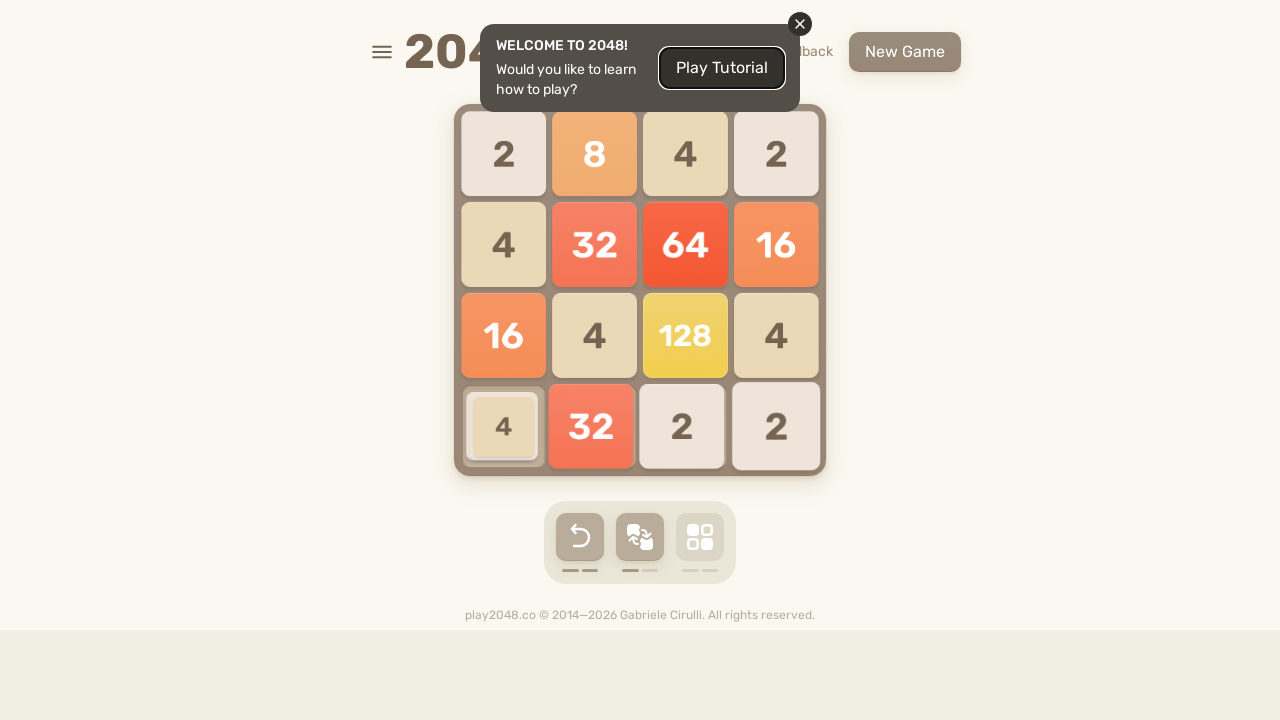

Pressed ArrowRight key on html
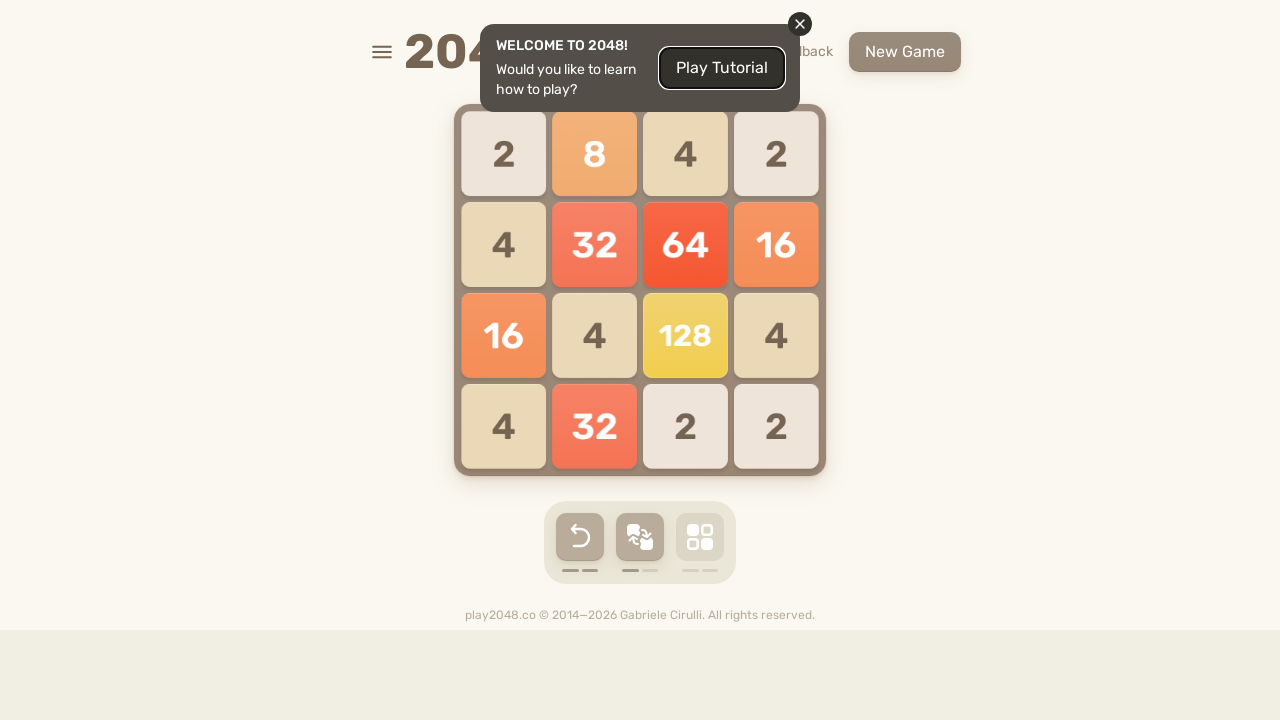

Pressed ArrowDown key on html
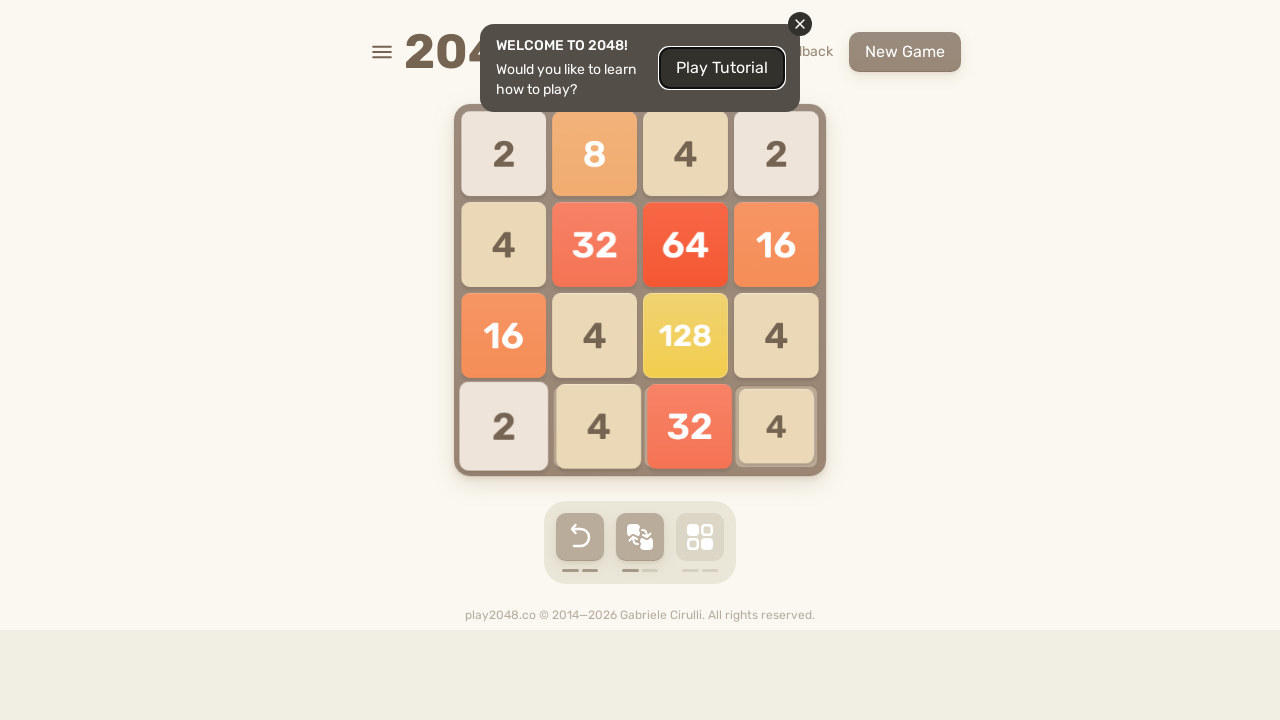

Pressed ArrowLeft key on html
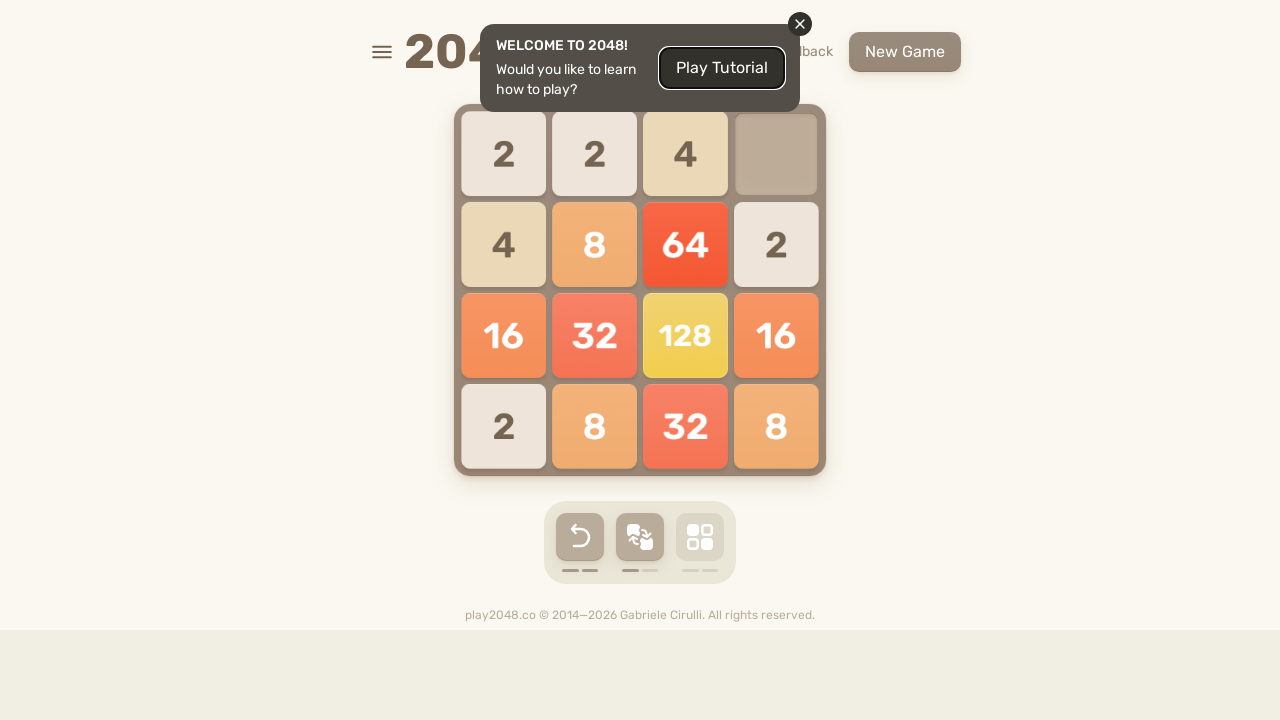

Pressed ArrowUp key on html
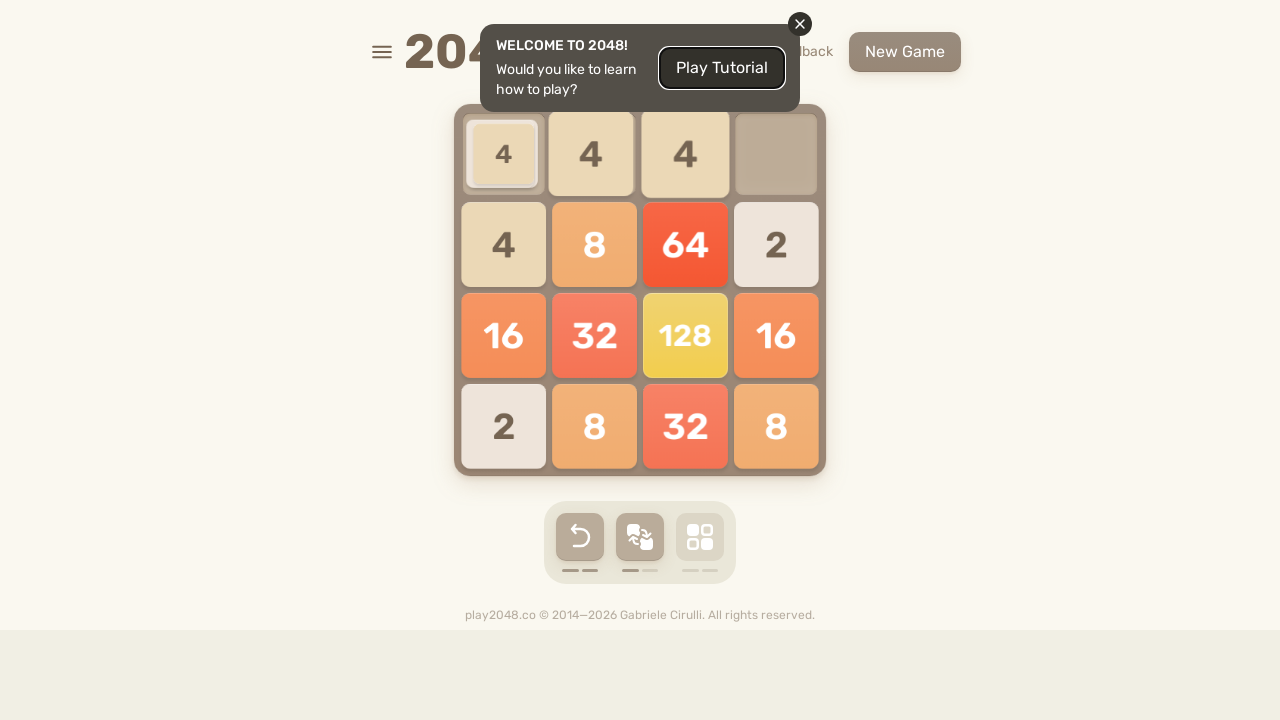

Pressed ArrowRight key on html
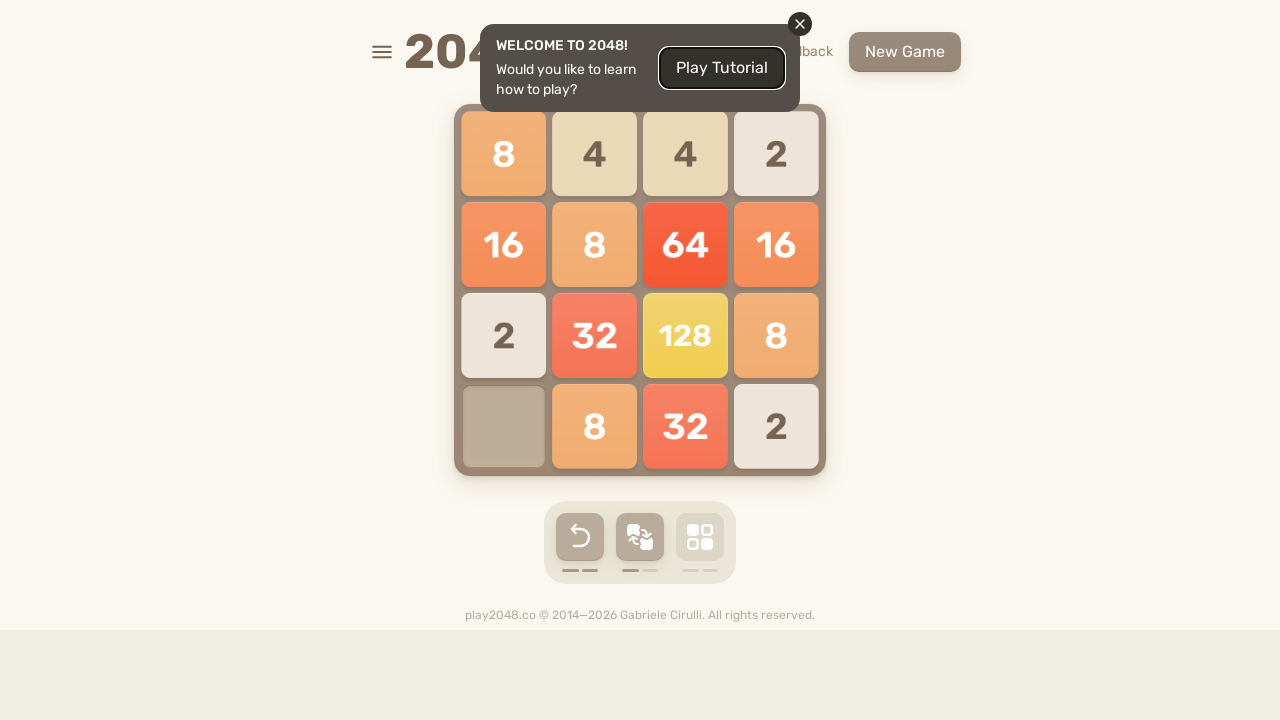

Pressed ArrowDown key on html
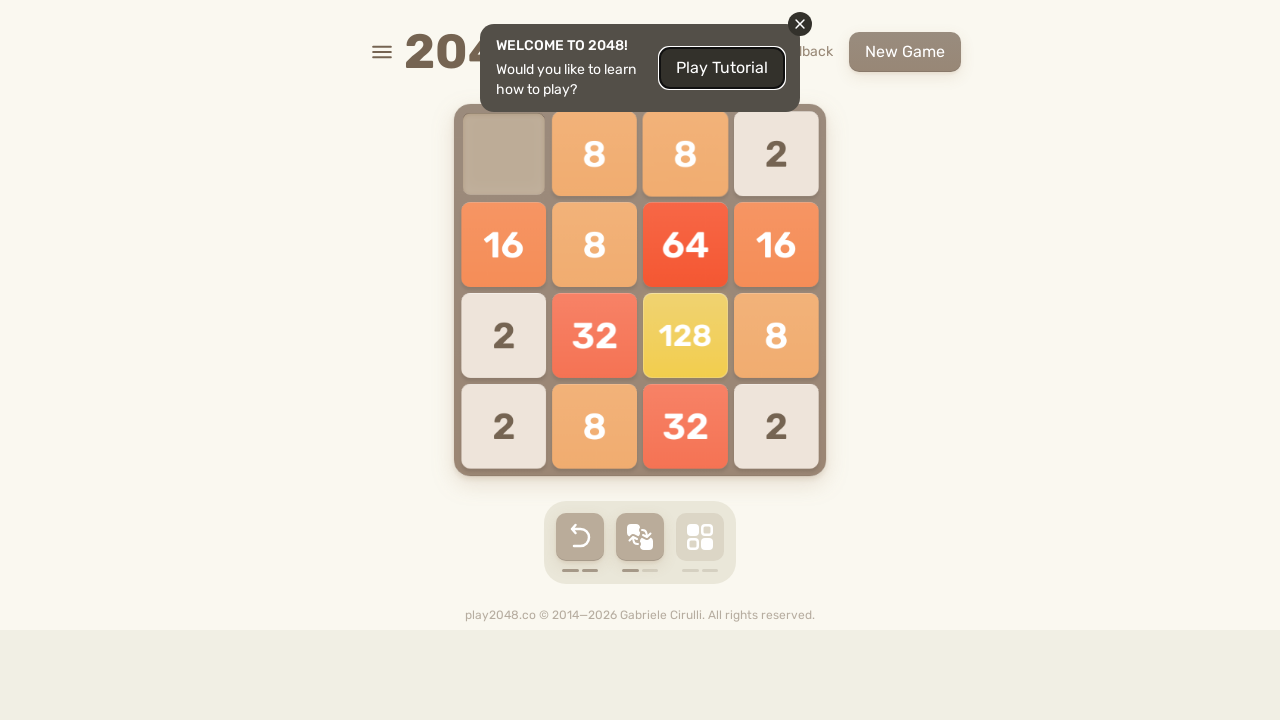

Pressed ArrowLeft key on html
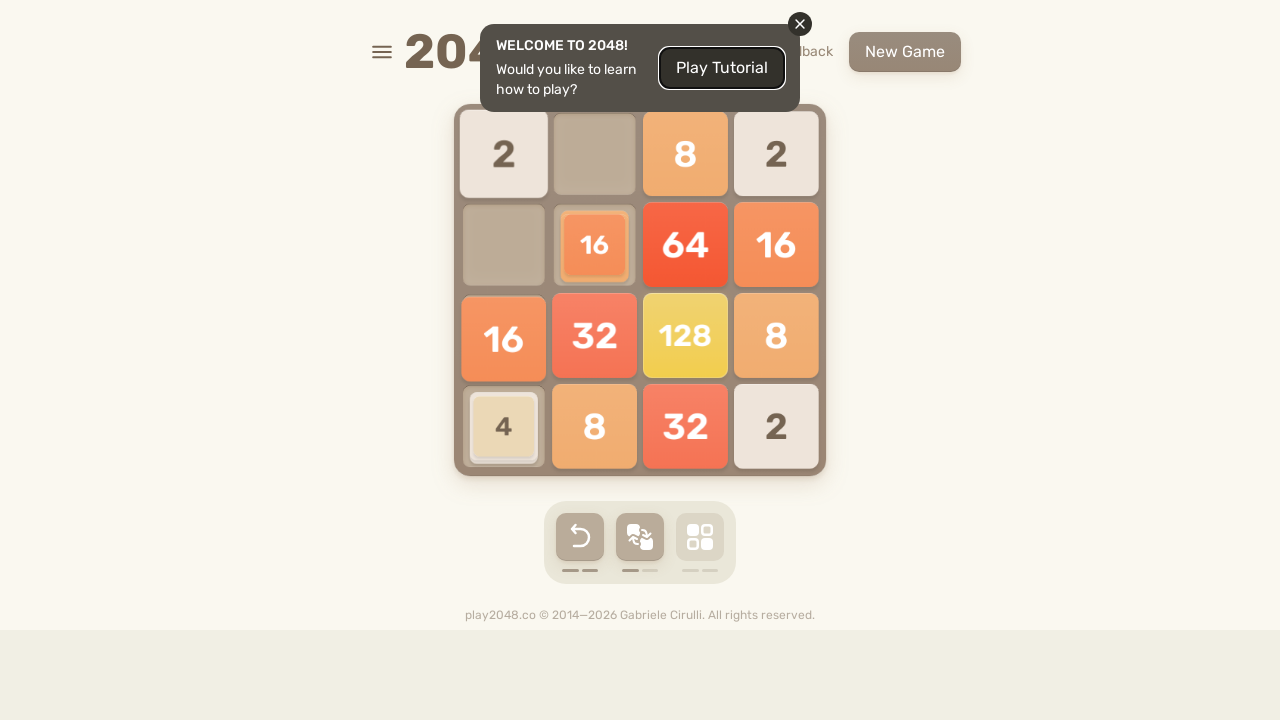

Pressed ArrowUp key on html
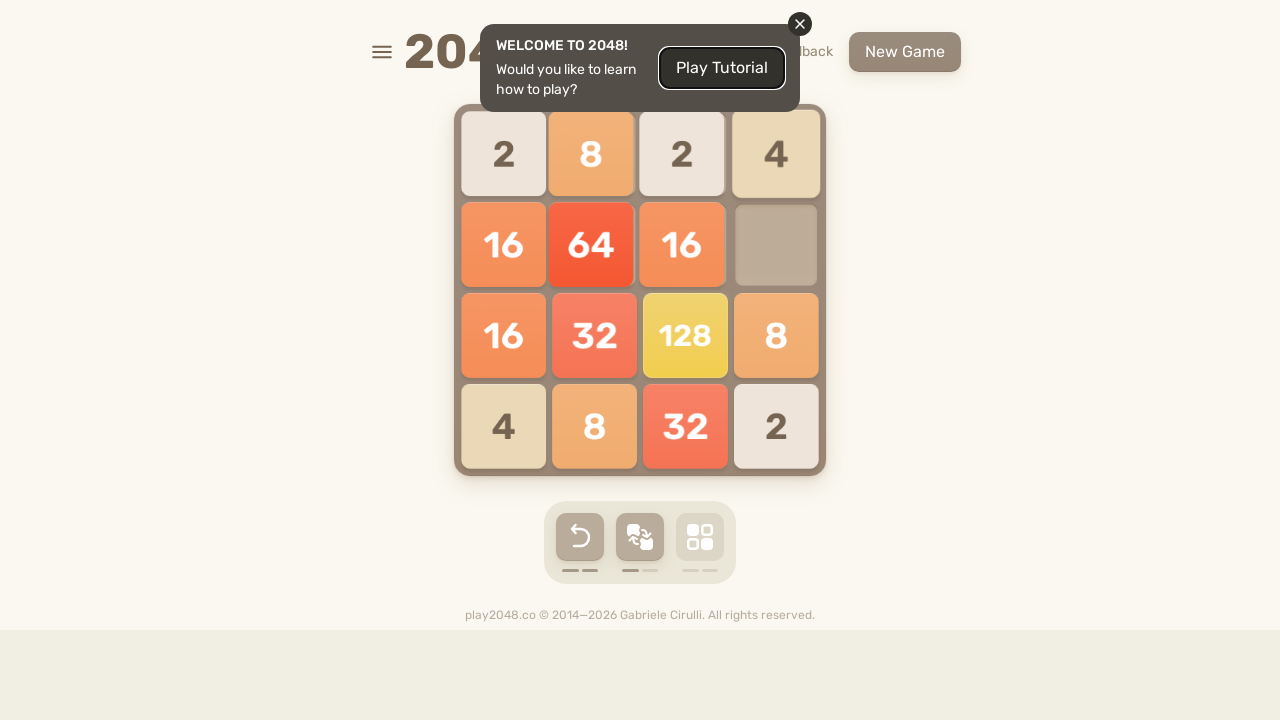

Pressed ArrowRight key on html
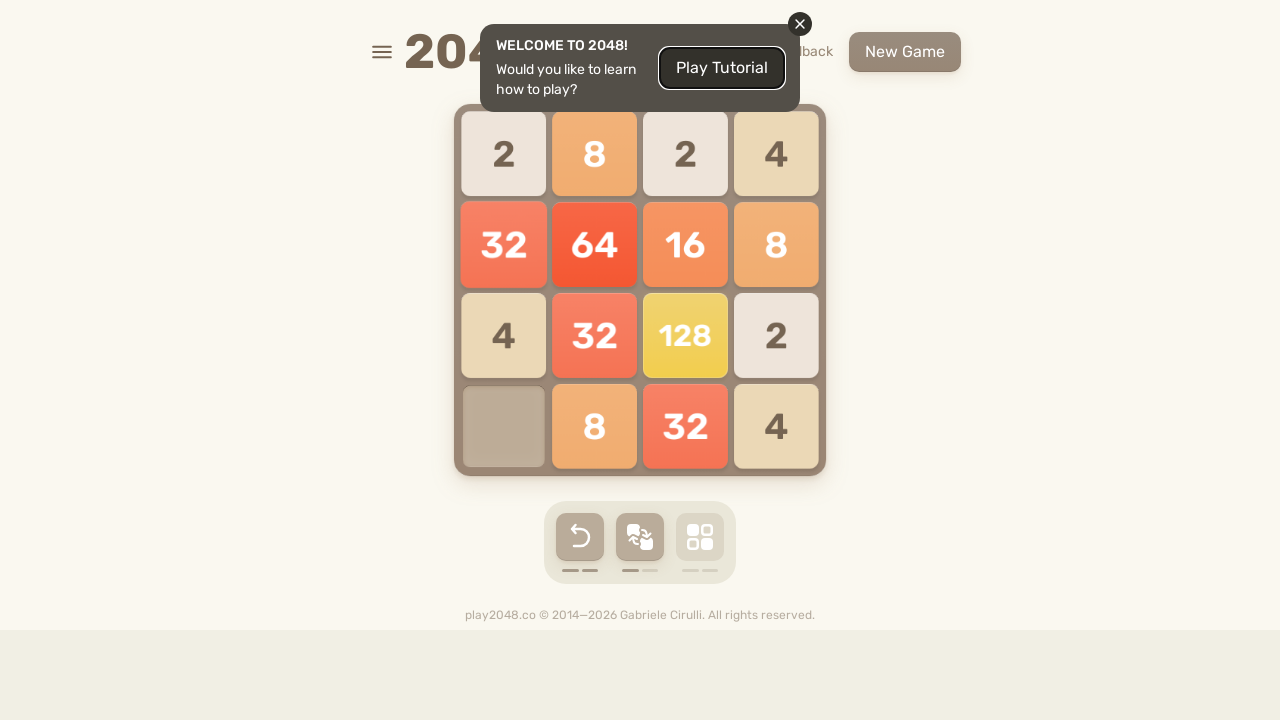

Pressed ArrowDown key on html
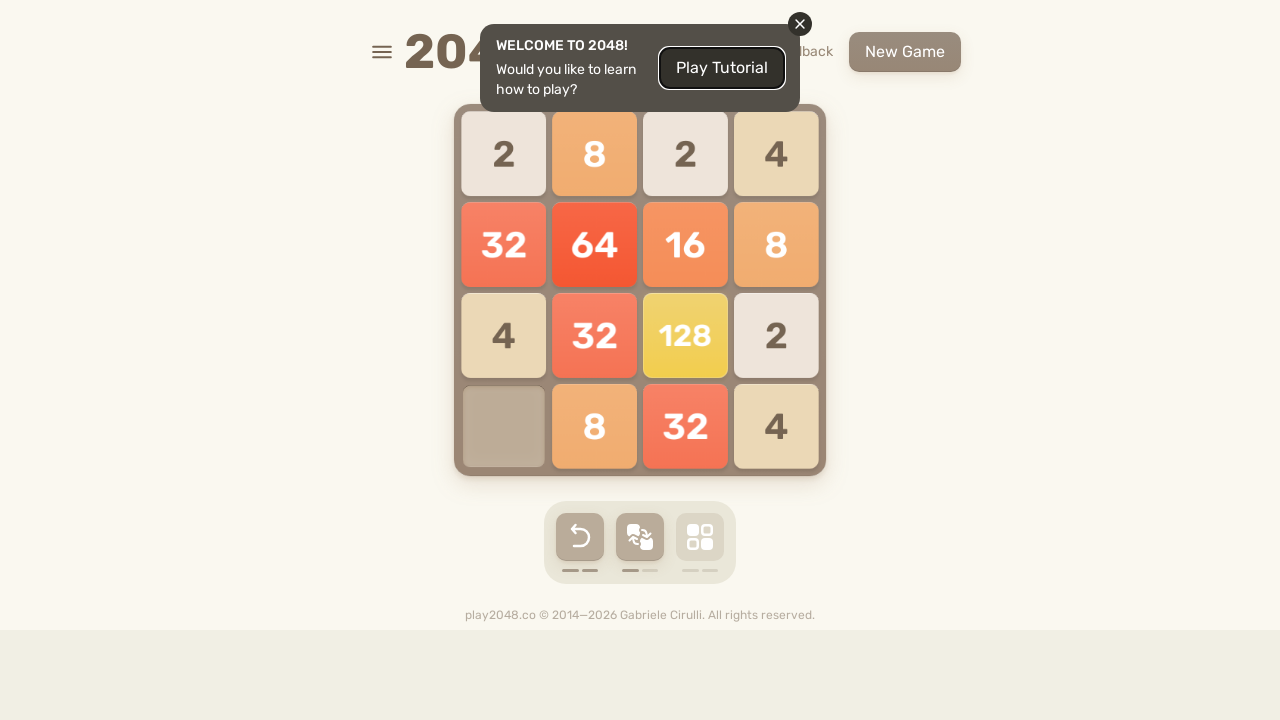

Pressed ArrowLeft key on html
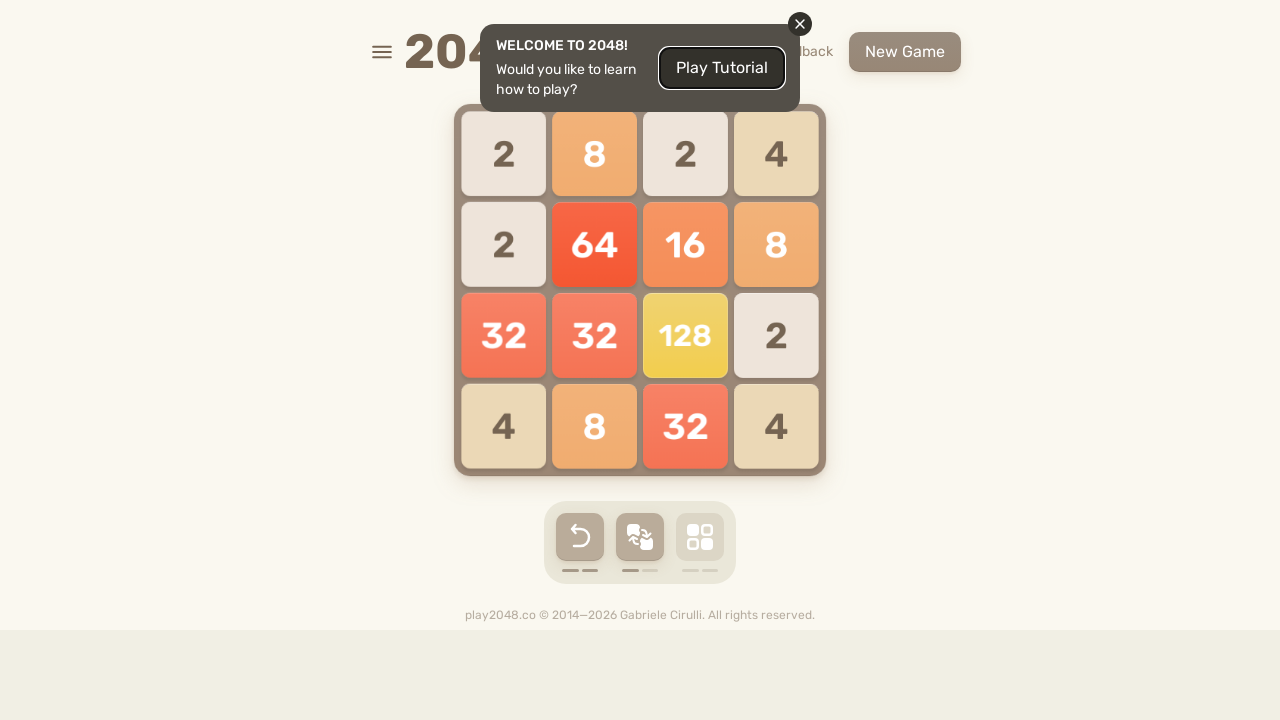

Pressed ArrowUp key on html
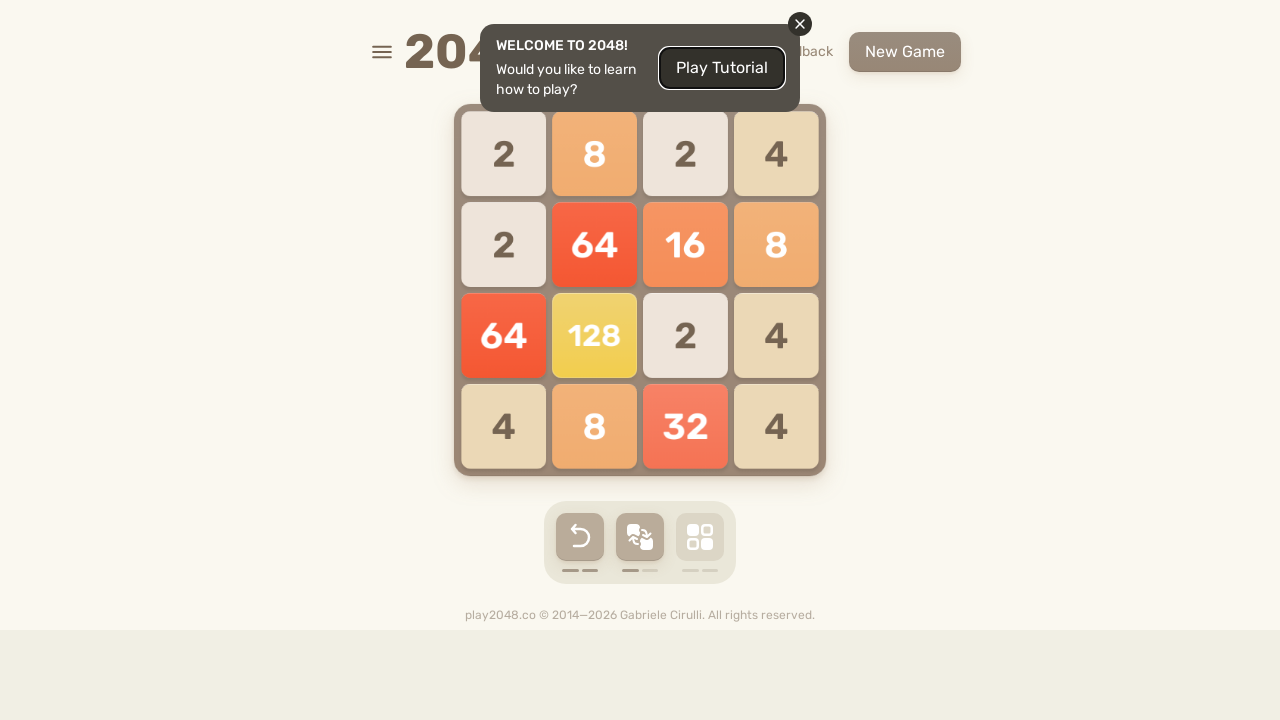

Pressed ArrowRight key on html
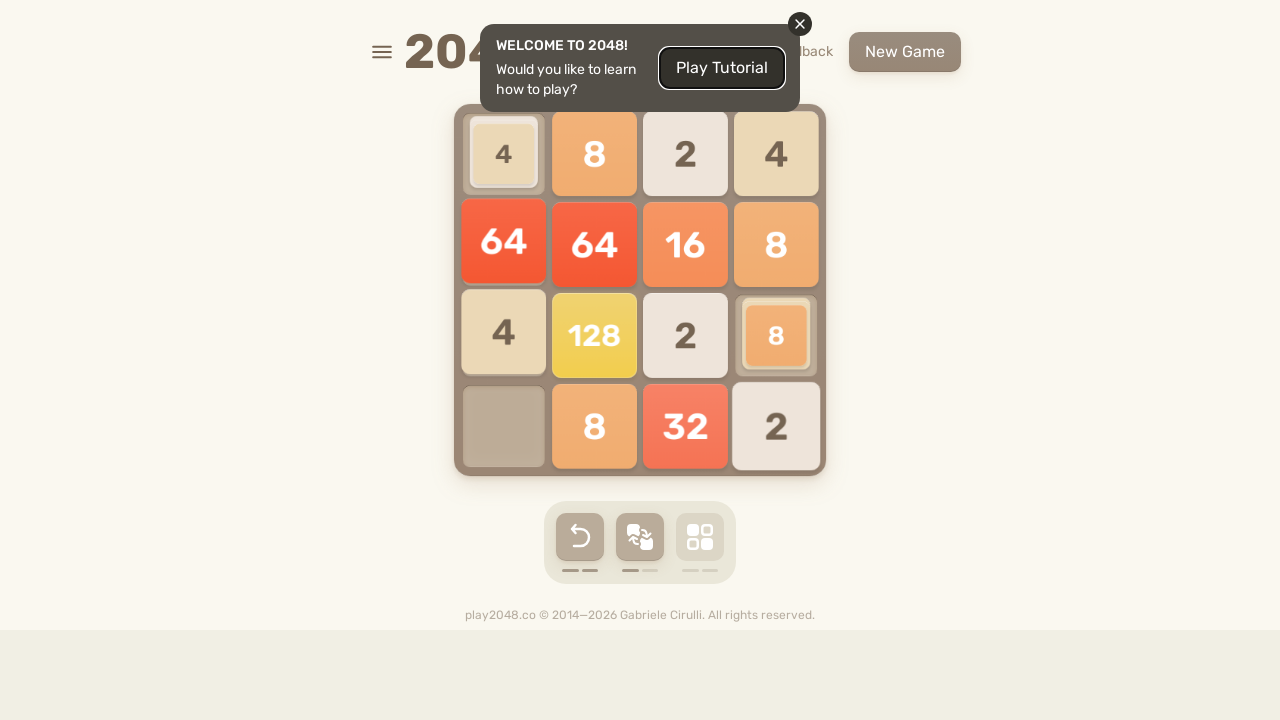

Pressed ArrowDown key on html
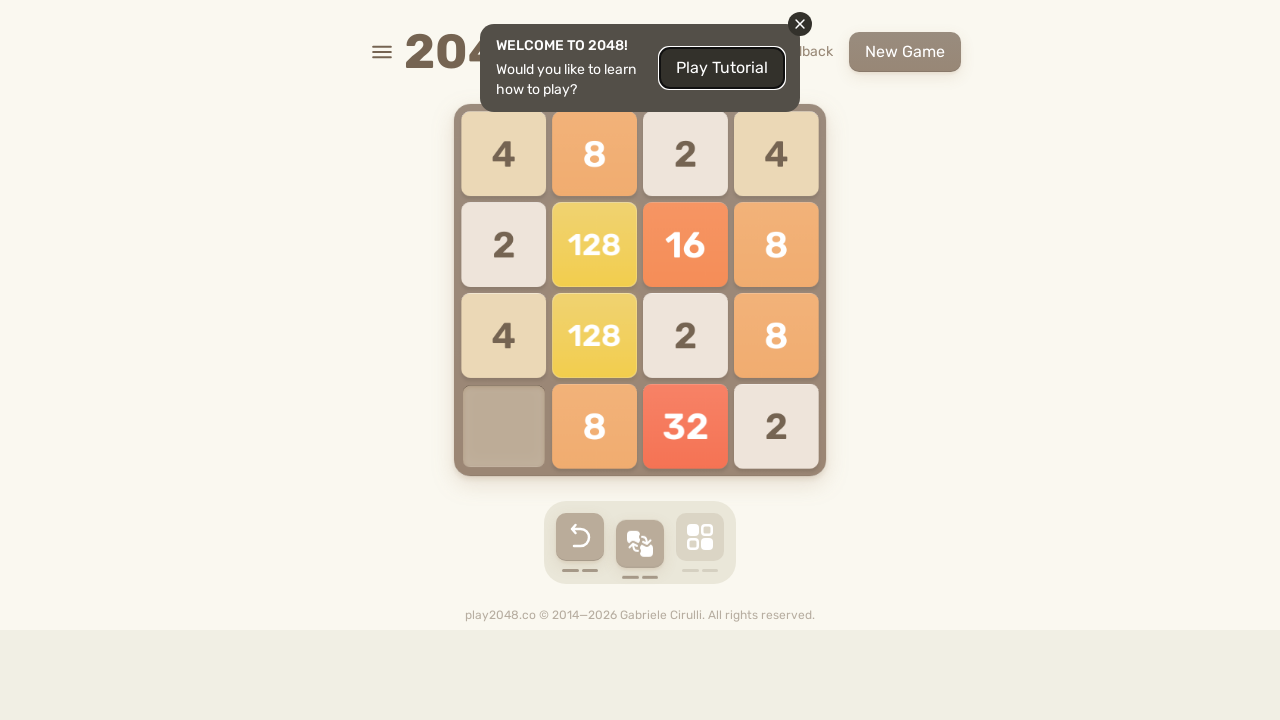

Pressed ArrowLeft key on html
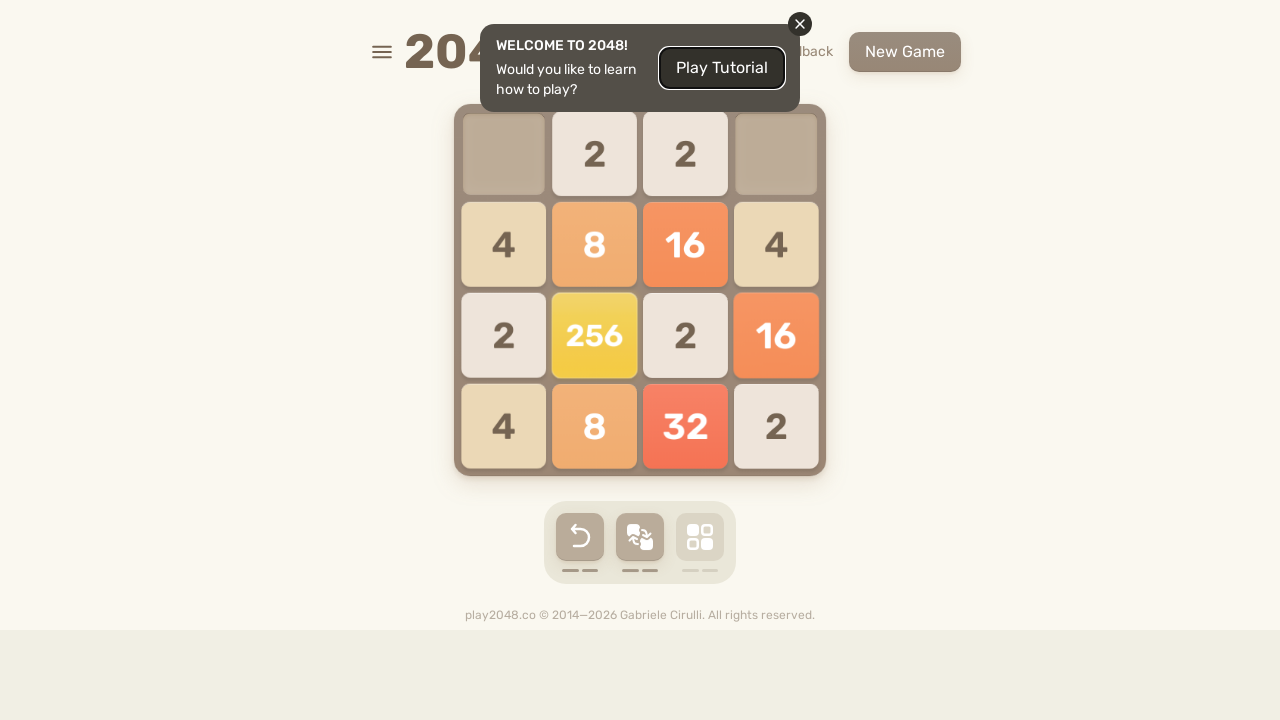

Pressed ArrowUp key on html
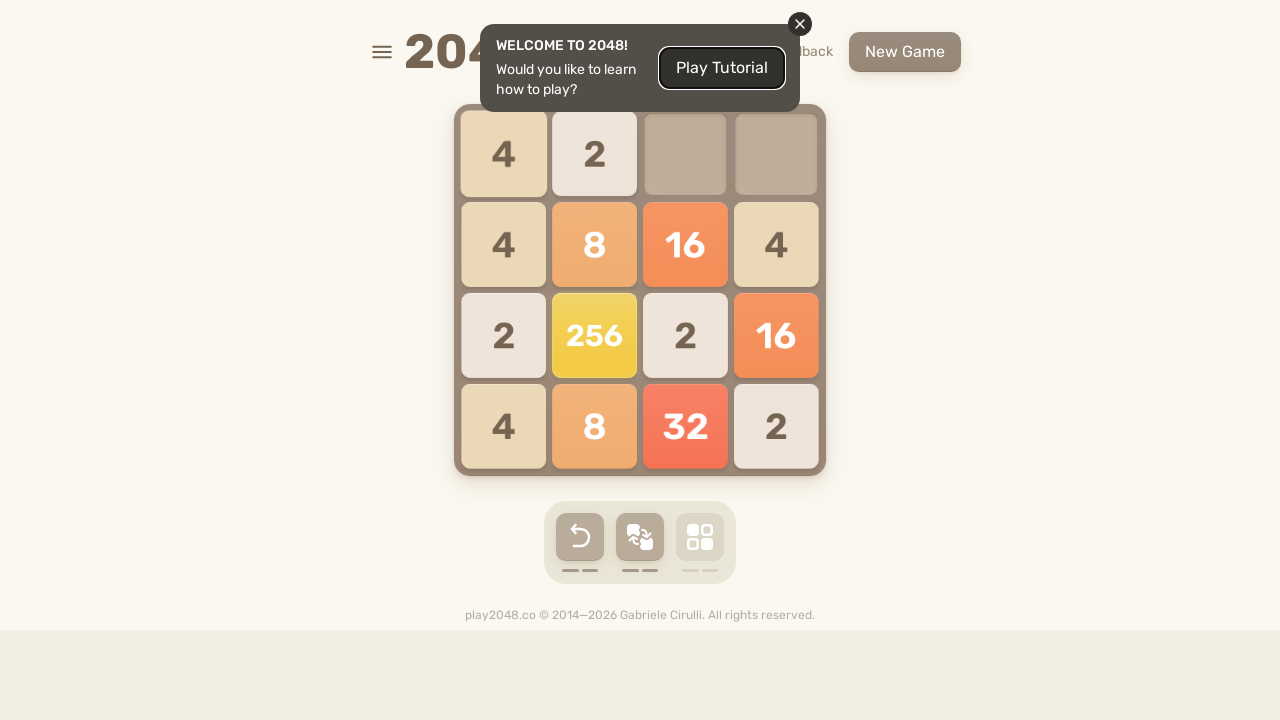

Pressed ArrowRight key on html
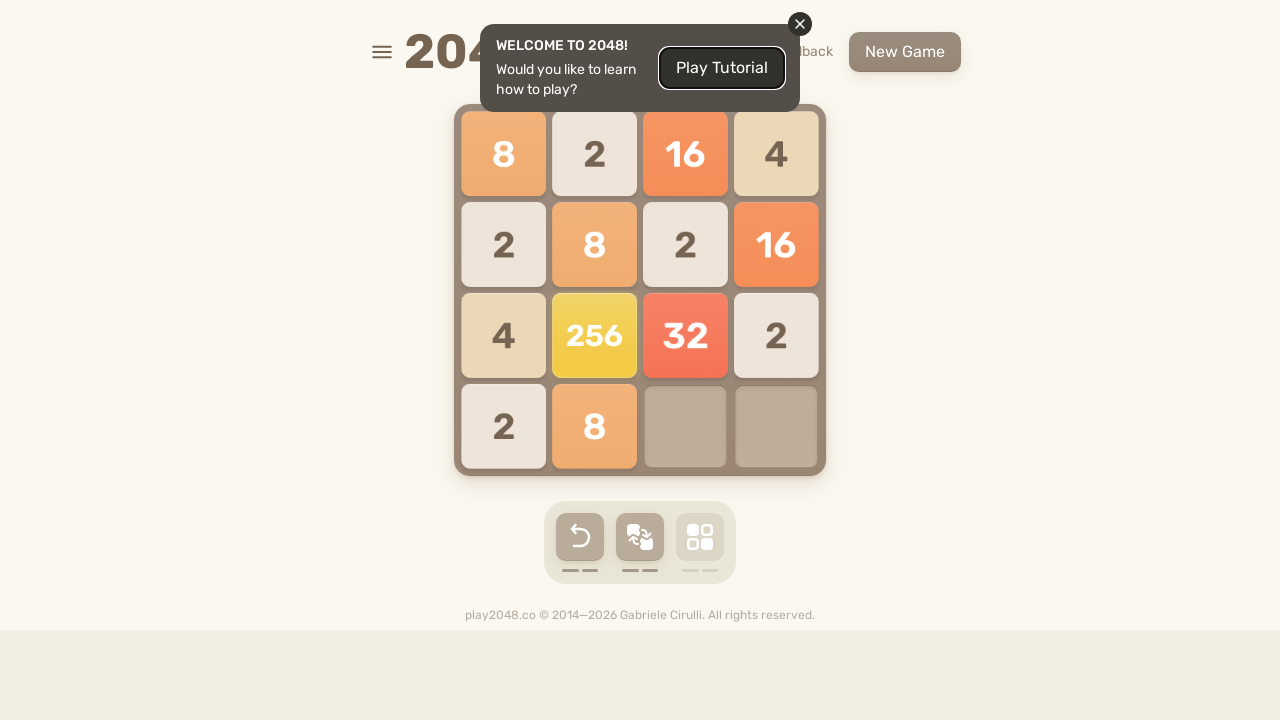

Pressed ArrowDown key on html
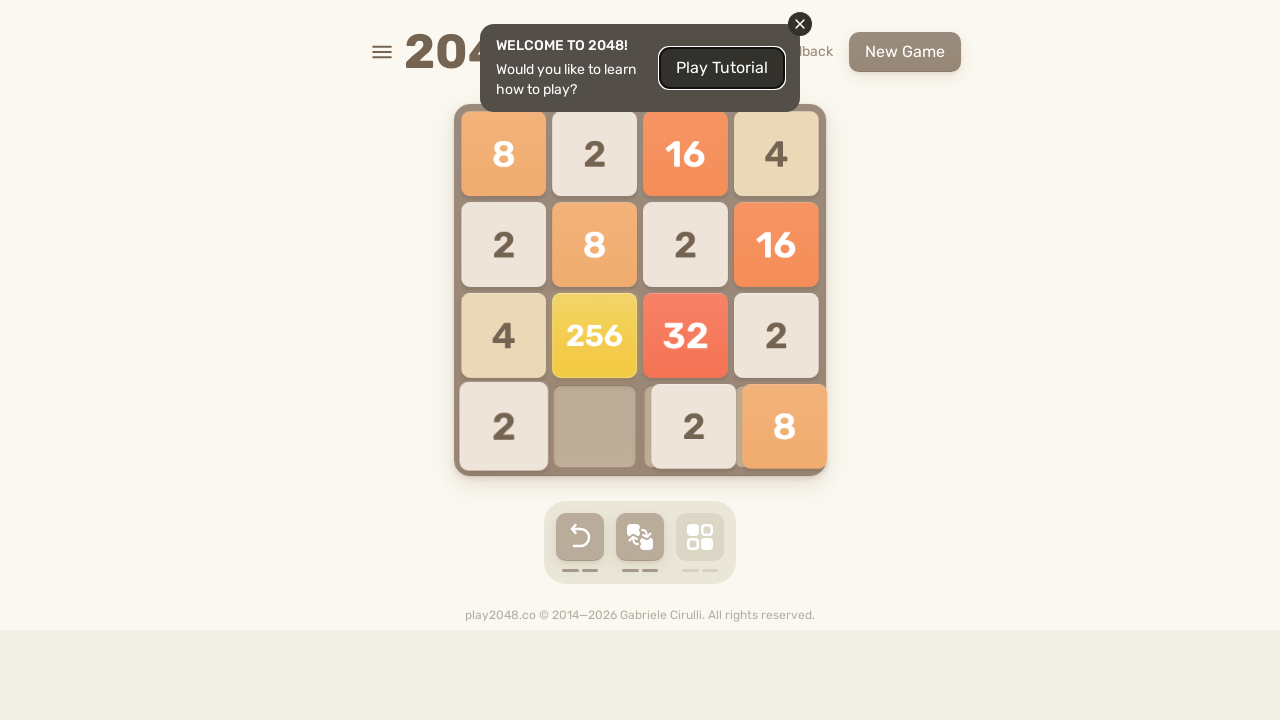

Pressed ArrowLeft key on html
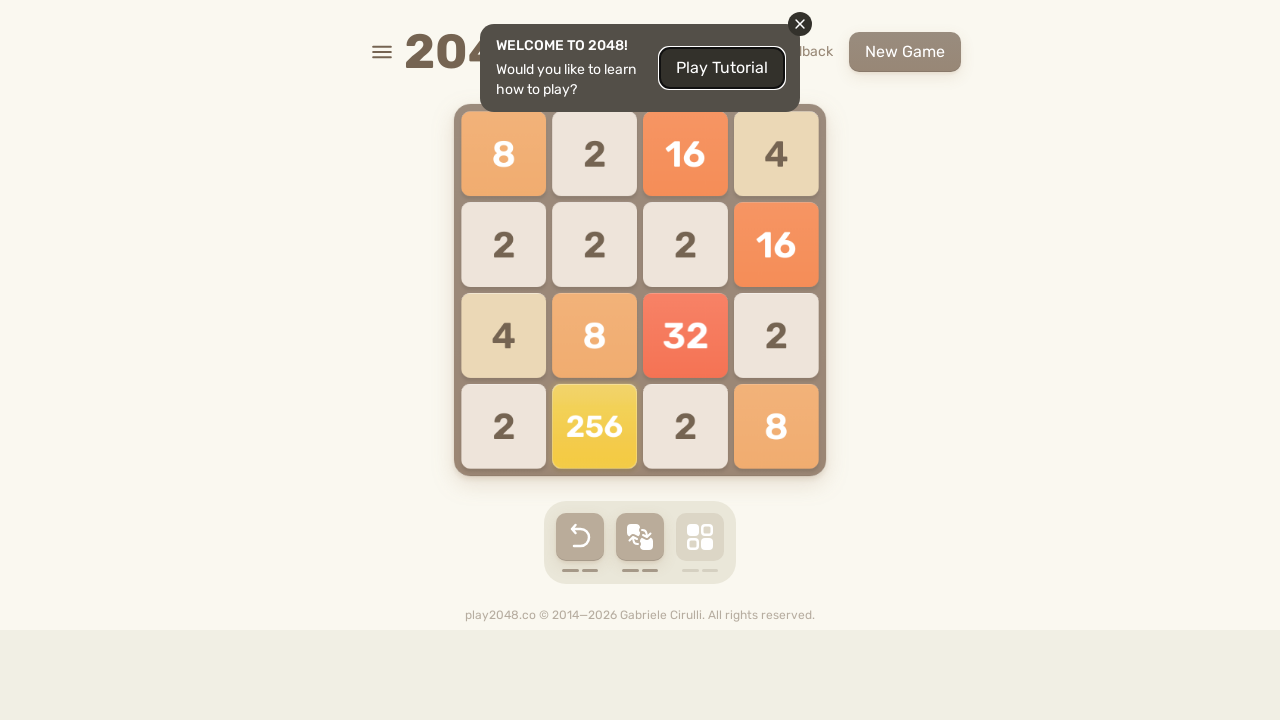

Pressed ArrowUp key on html
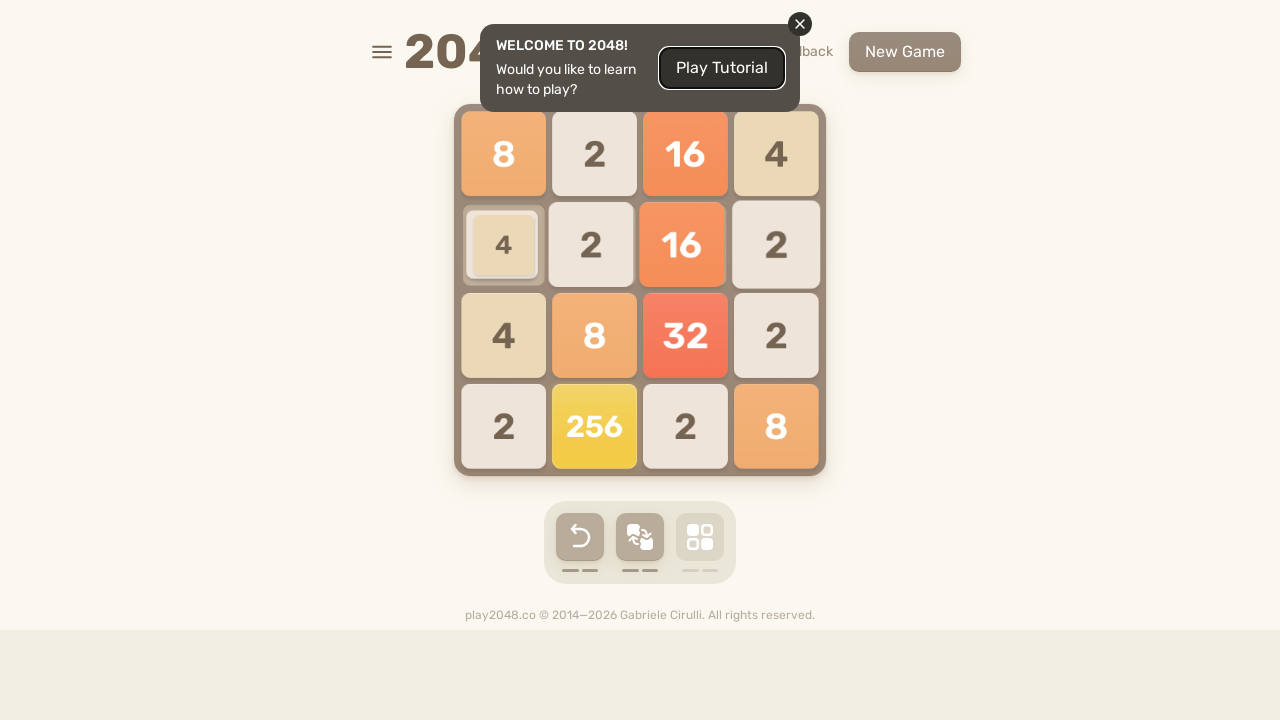

Pressed ArrowRight key on html
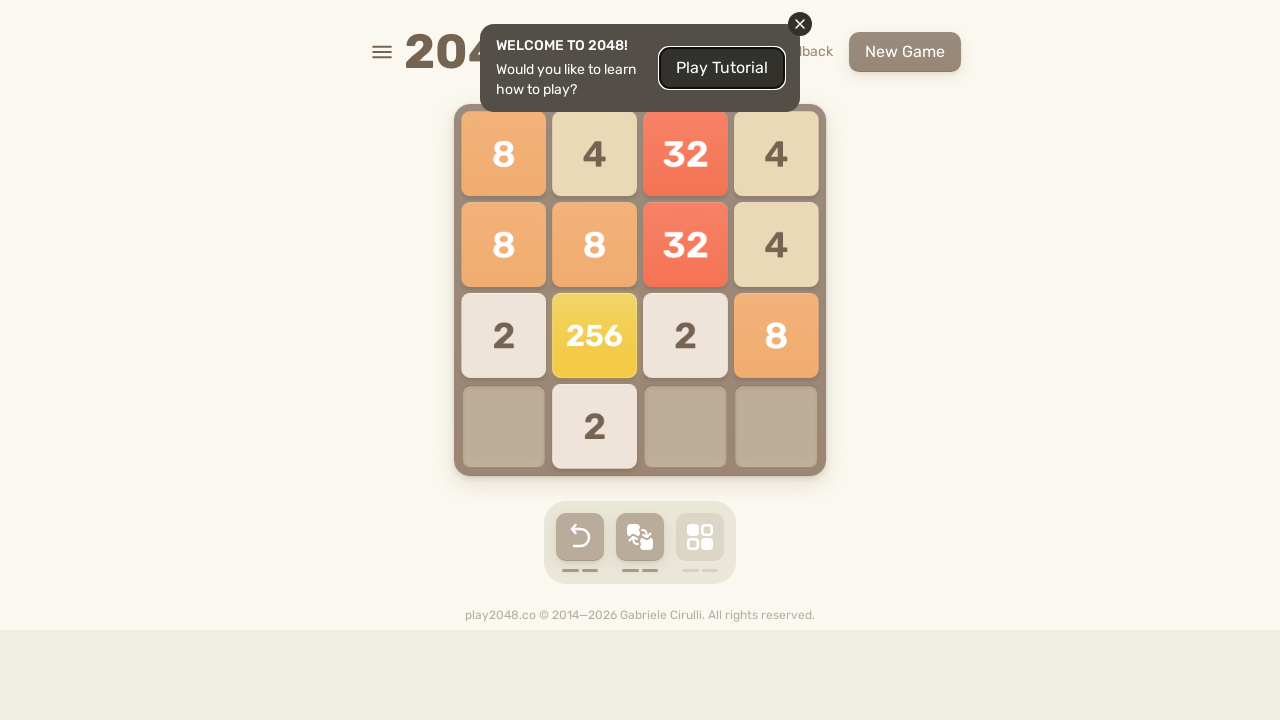

Pressed ArrowDown key on html
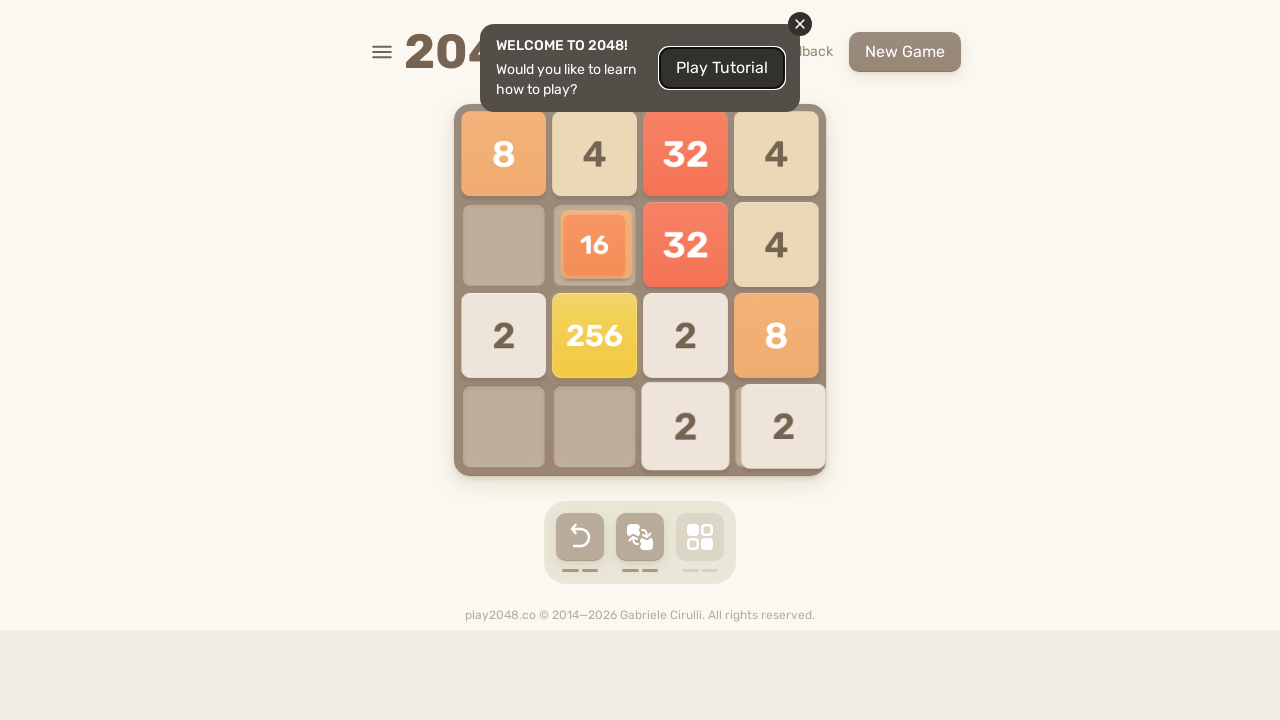

Pressed ArrowLeft key on html
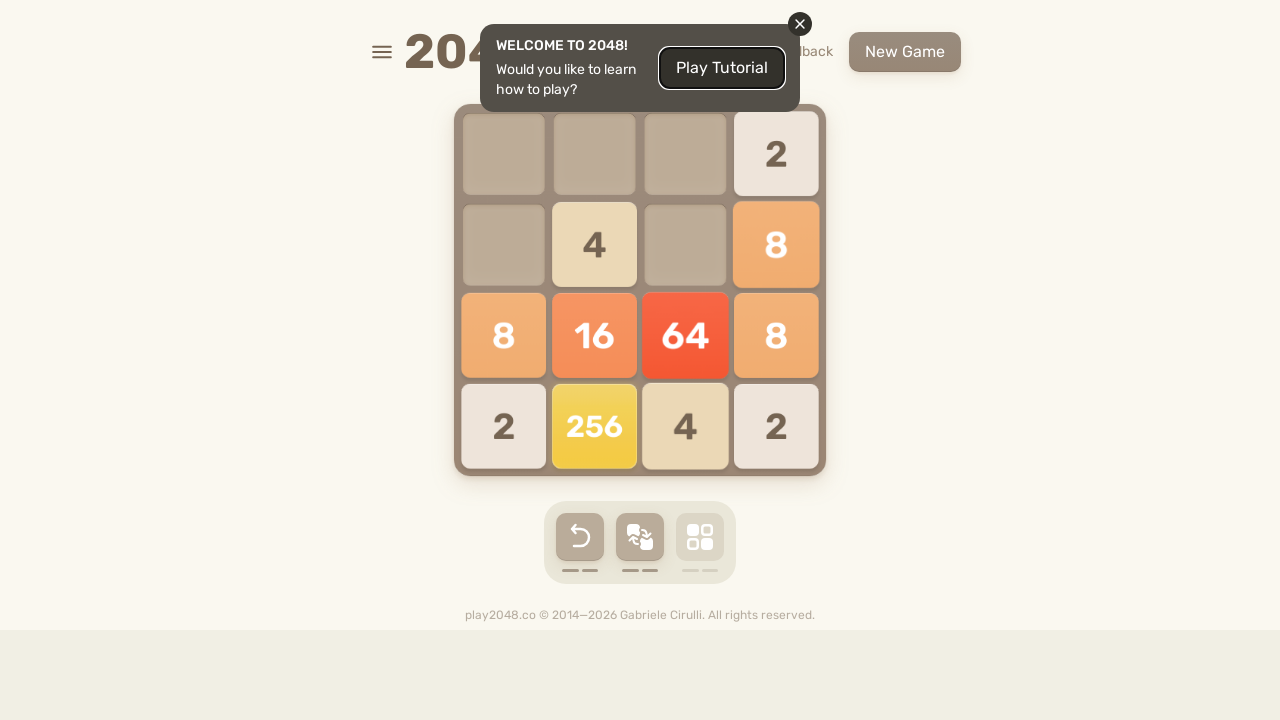

Pressed ArrowUp key on html
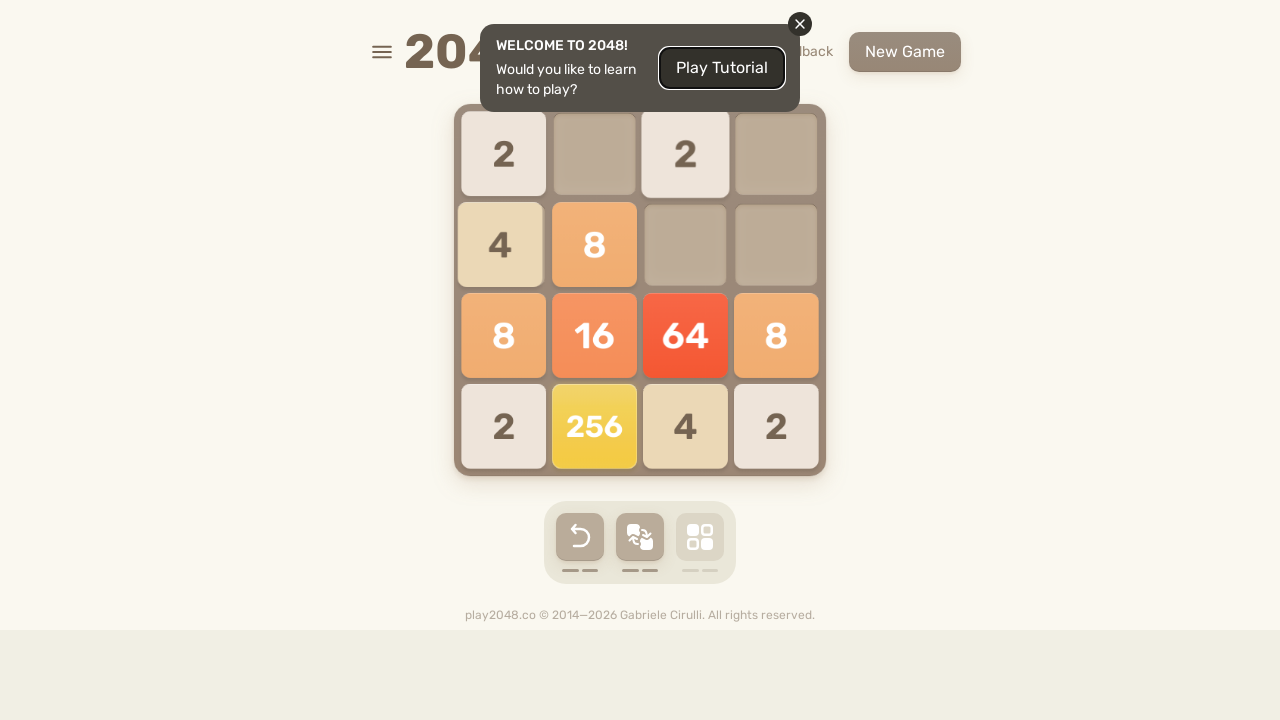

Pressed ArrowRight key on html
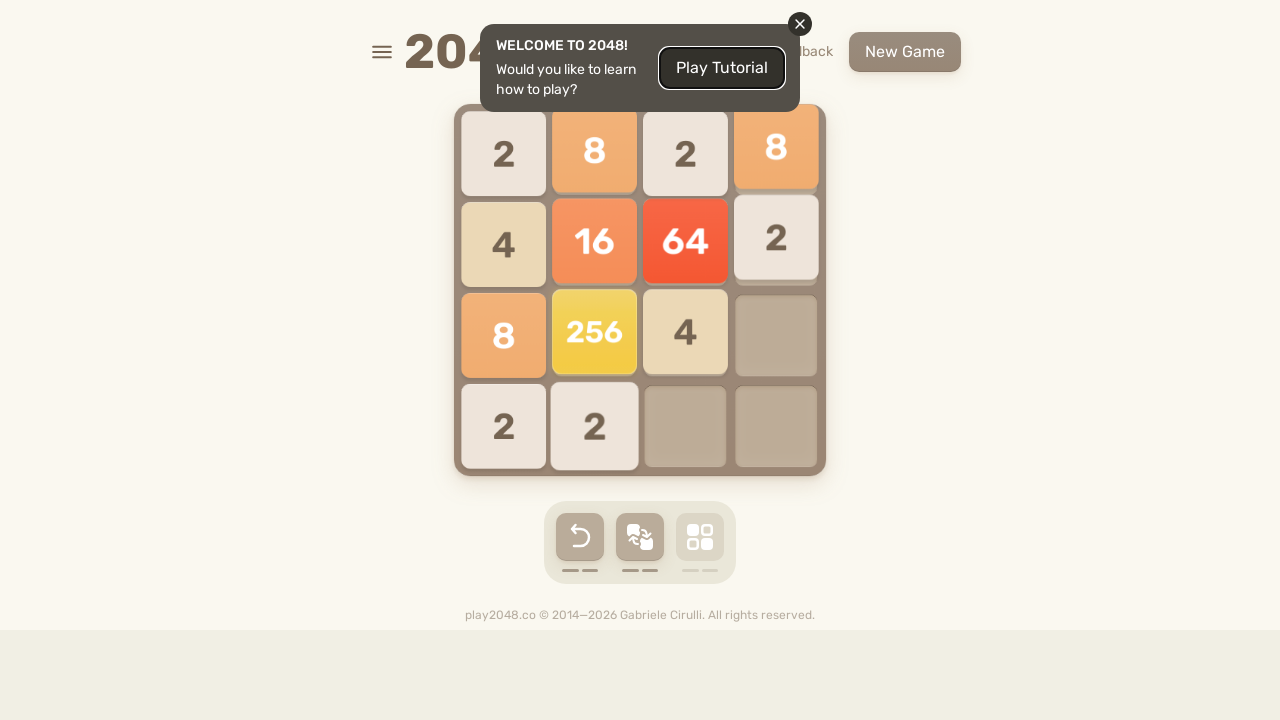

Pressed ArrowDown key on html
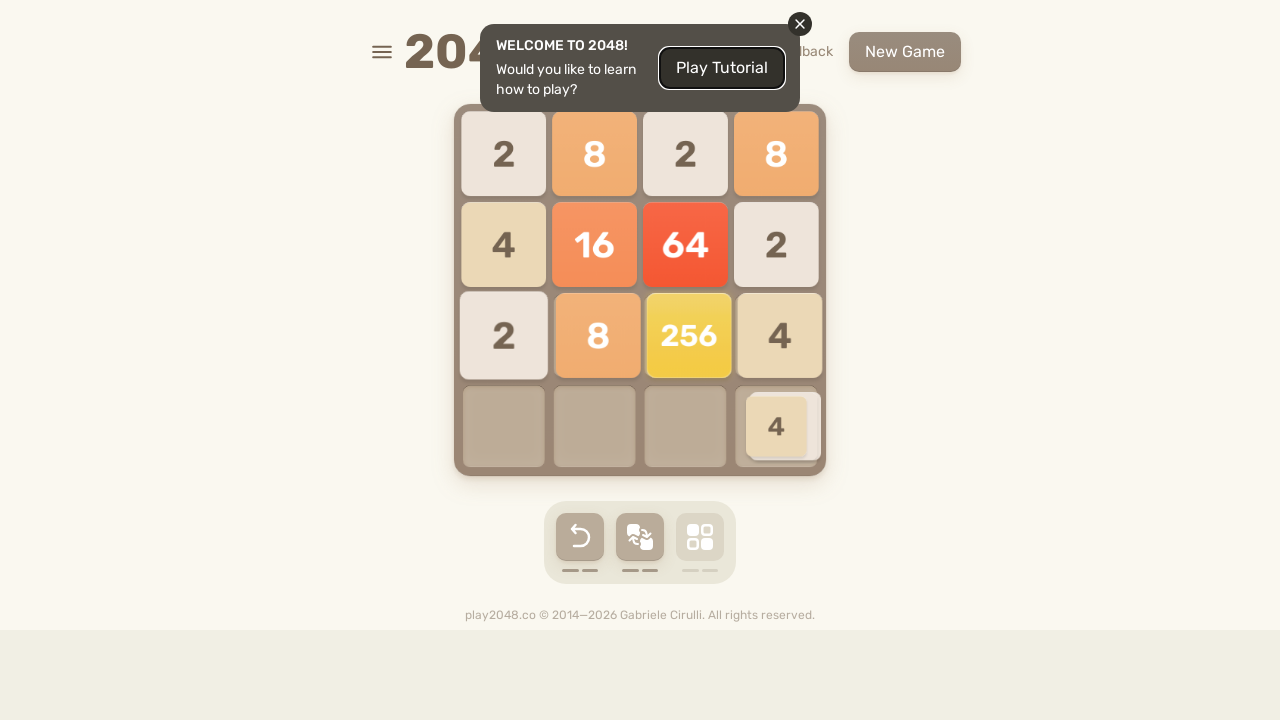

Pressed ArrowLeft key on html
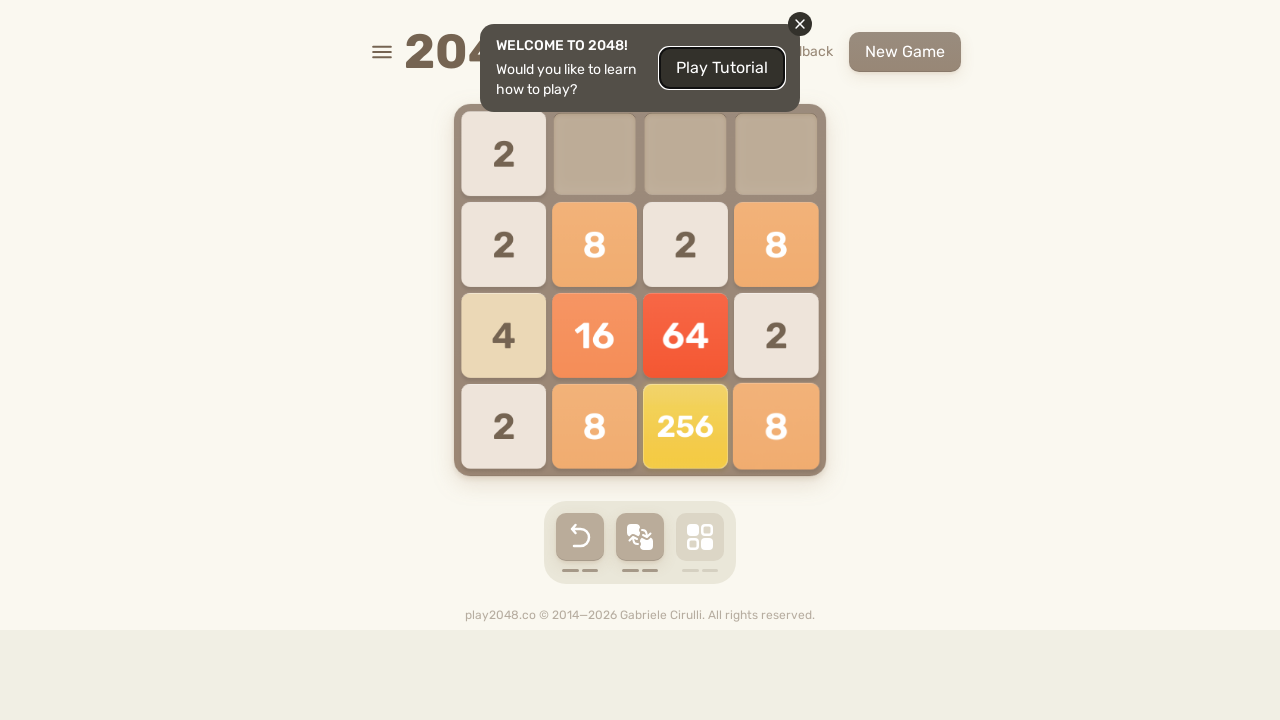

Pressed ArrowUp key on html
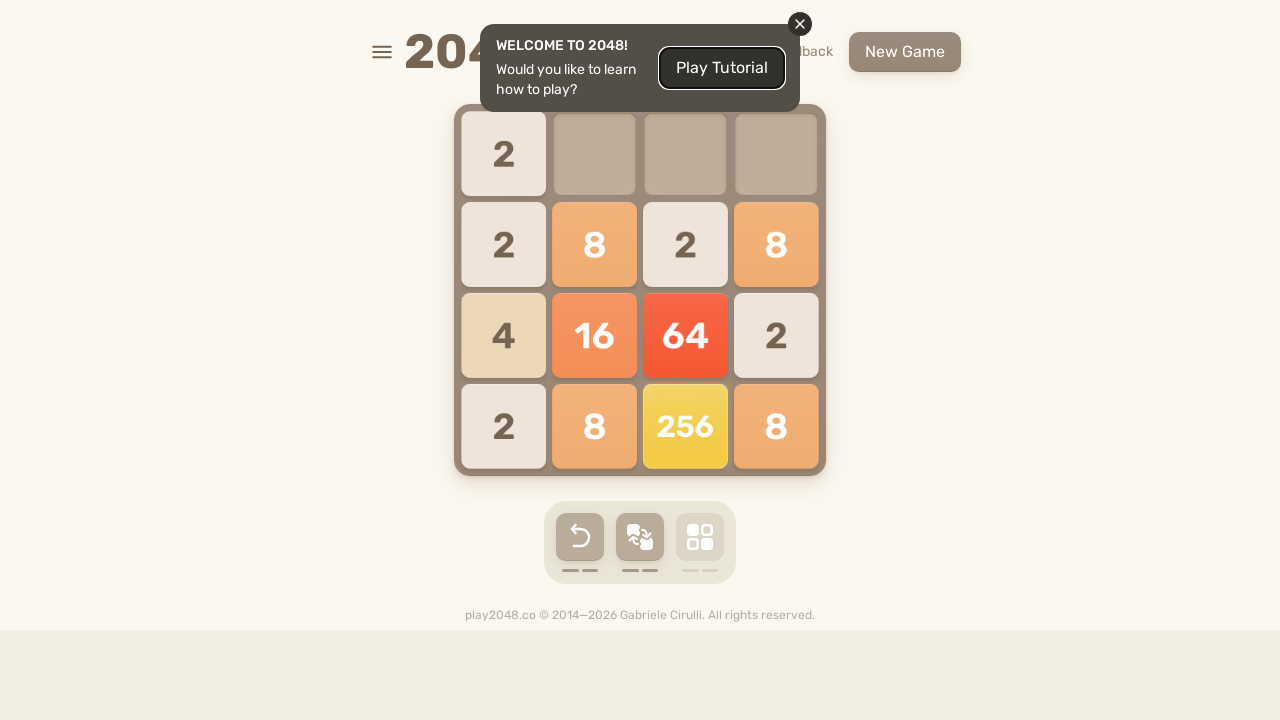

Pressed ArrowRight key on html
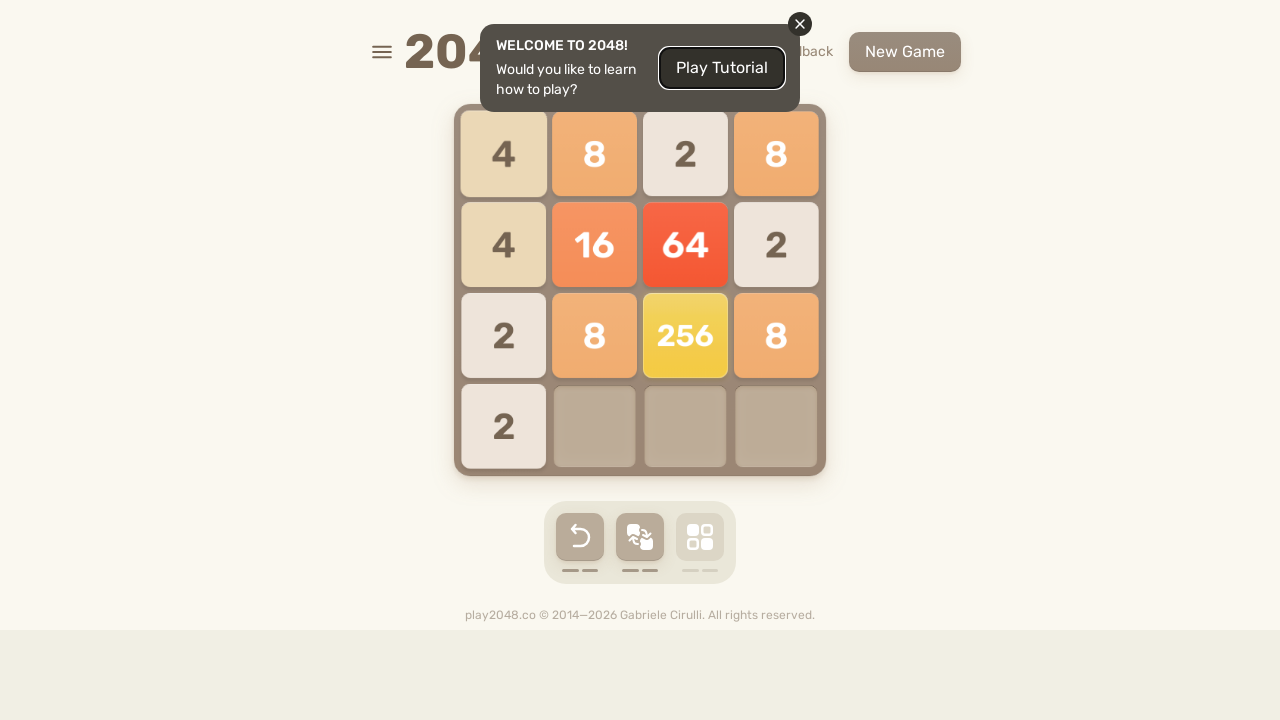

Pressed ArrowDown key on html
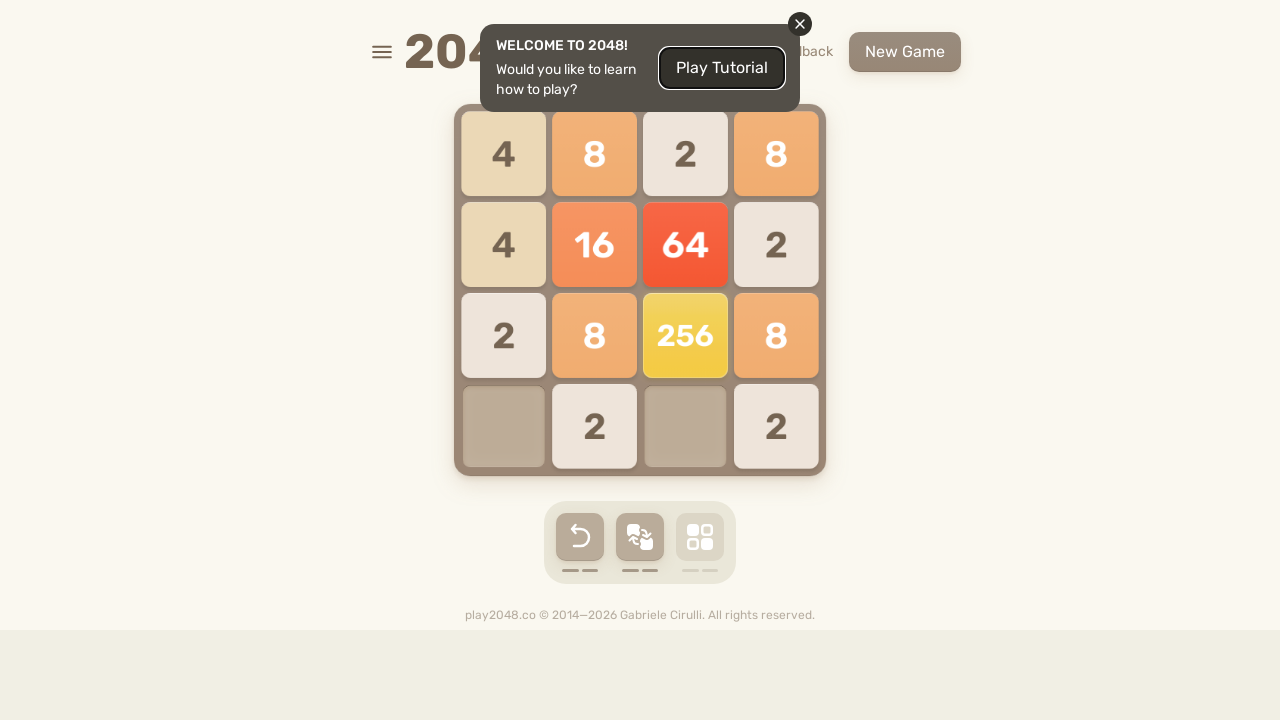

Pressed ArrowLeft key on html
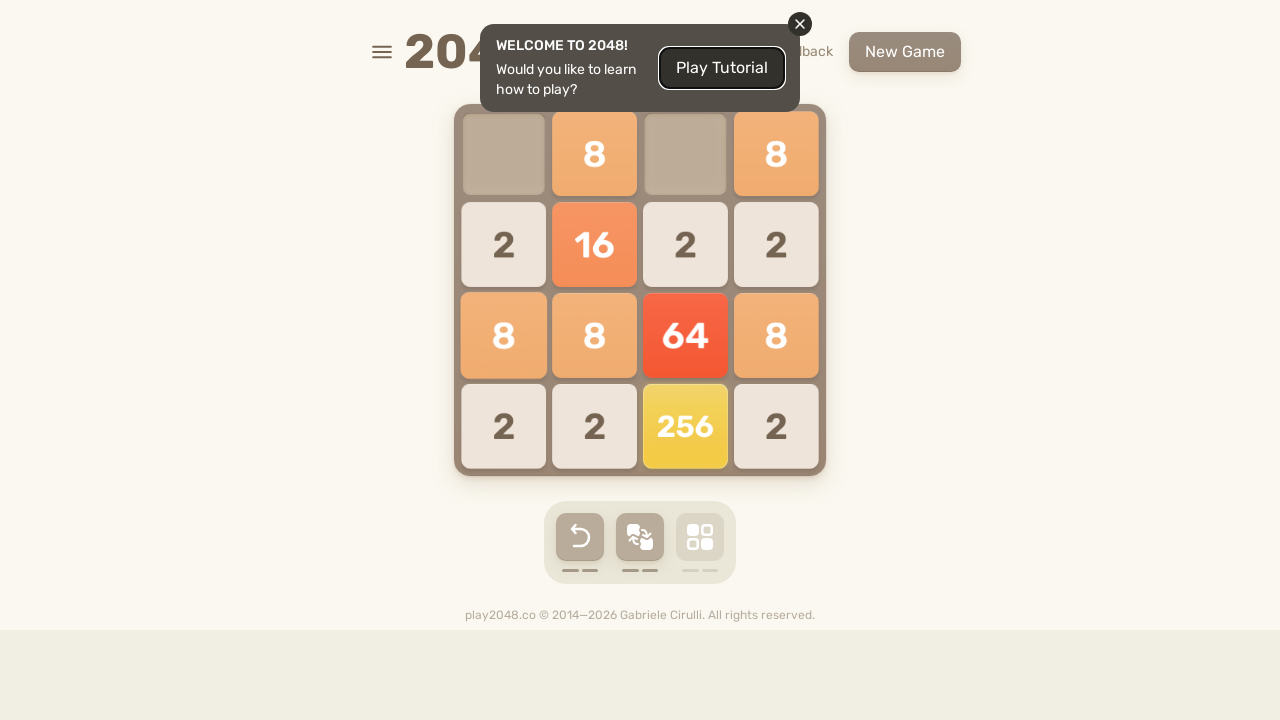

Pressed ArrowUp key on html
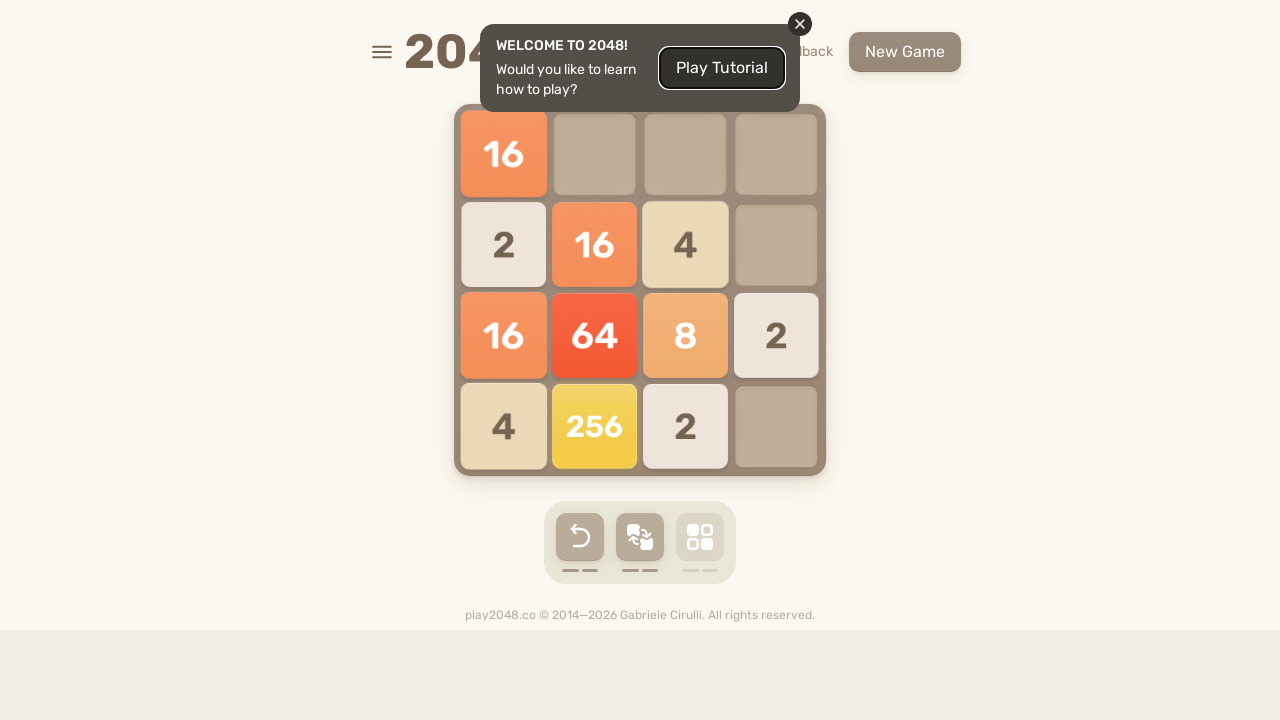

Pressed ArrowRight key on html
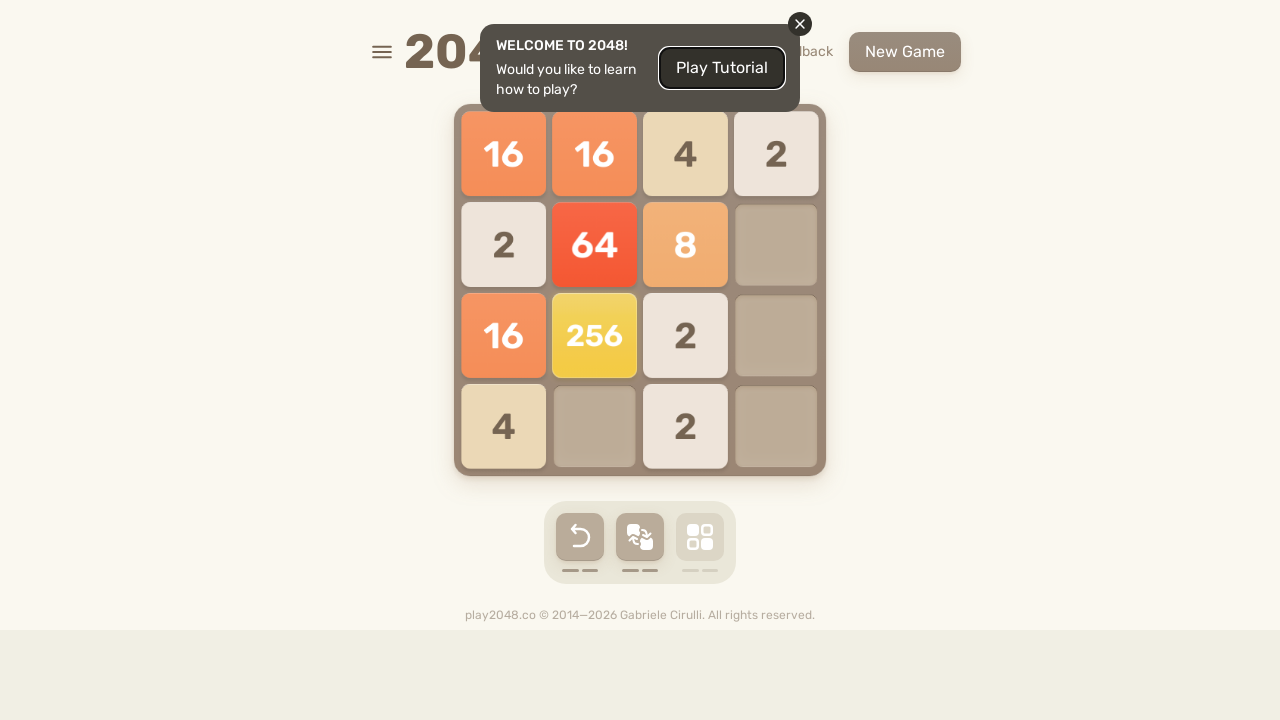

Pressed ArrowDown key on html
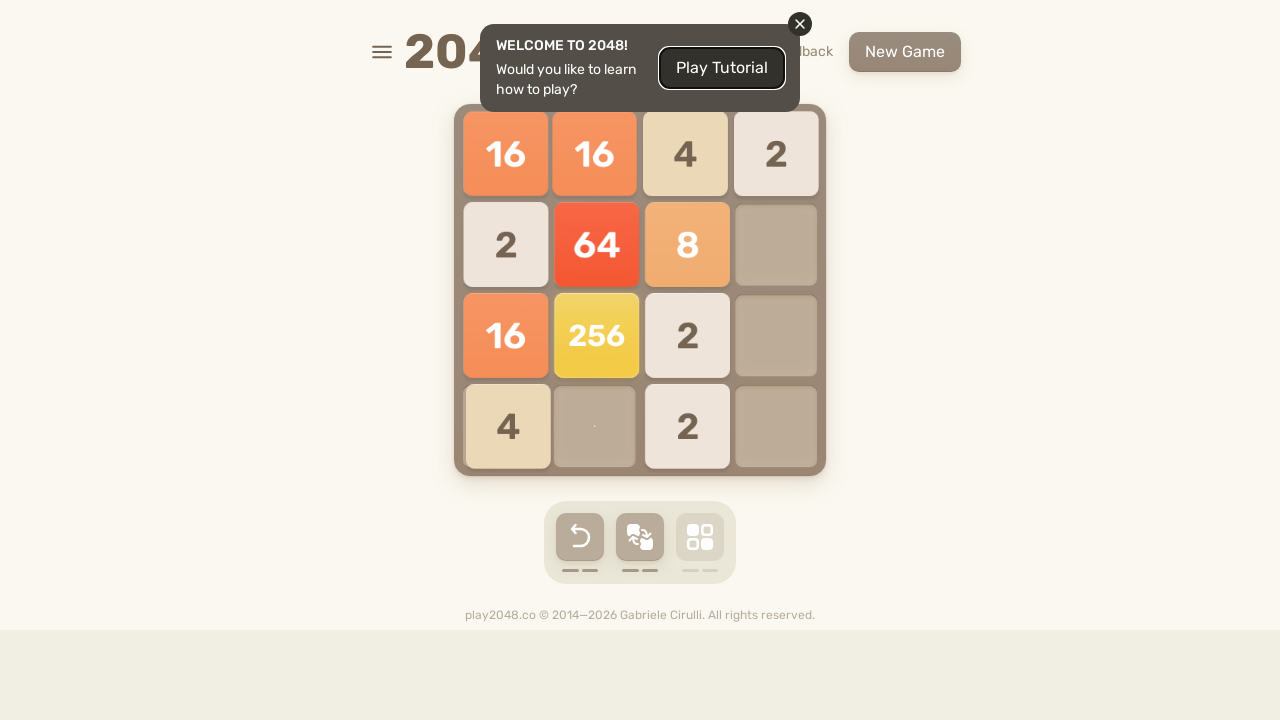

Pressed ArrowLeft key on html
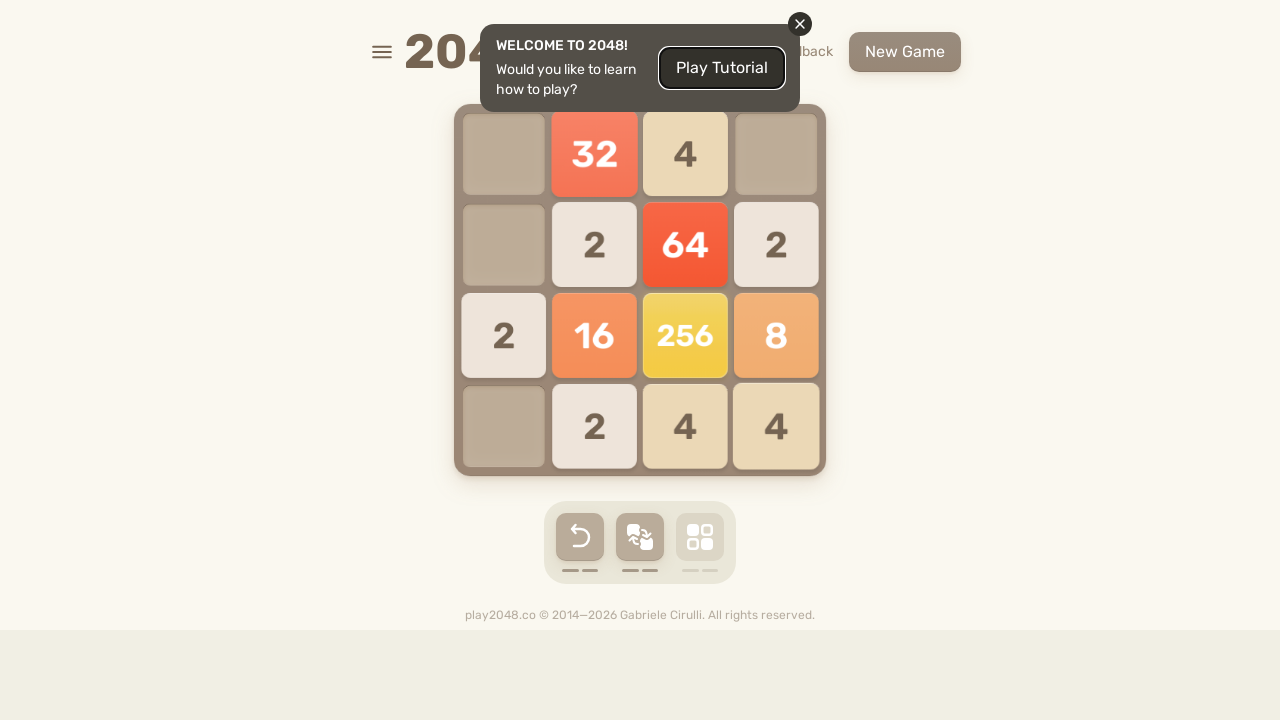

Pressed ArrowUp key on html
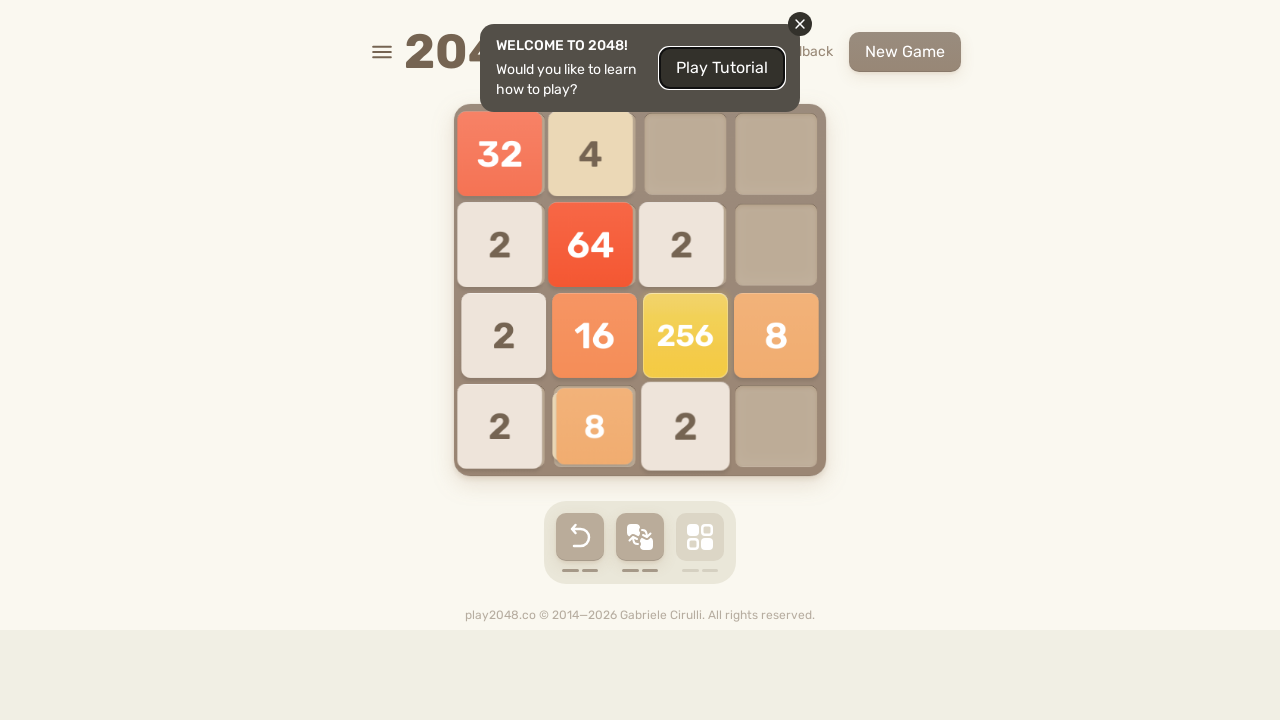

Pressed ArrowRight key on html
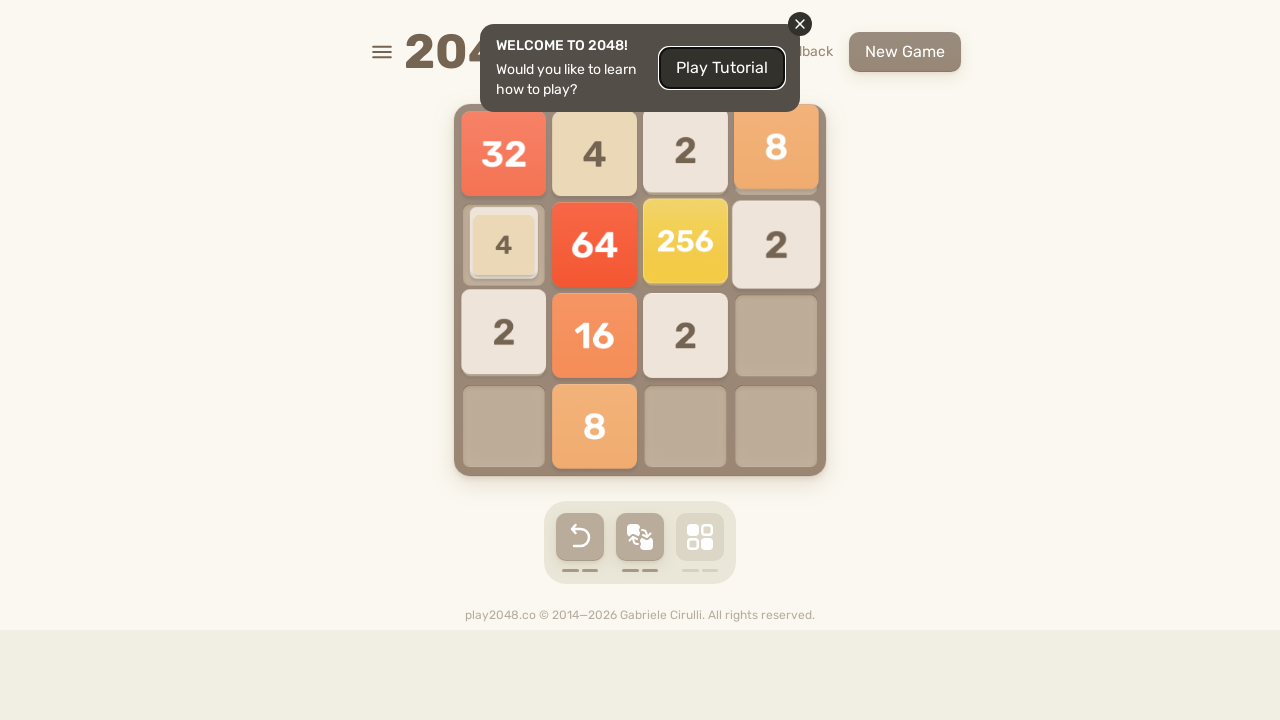

Pressed ArrowDown key on html
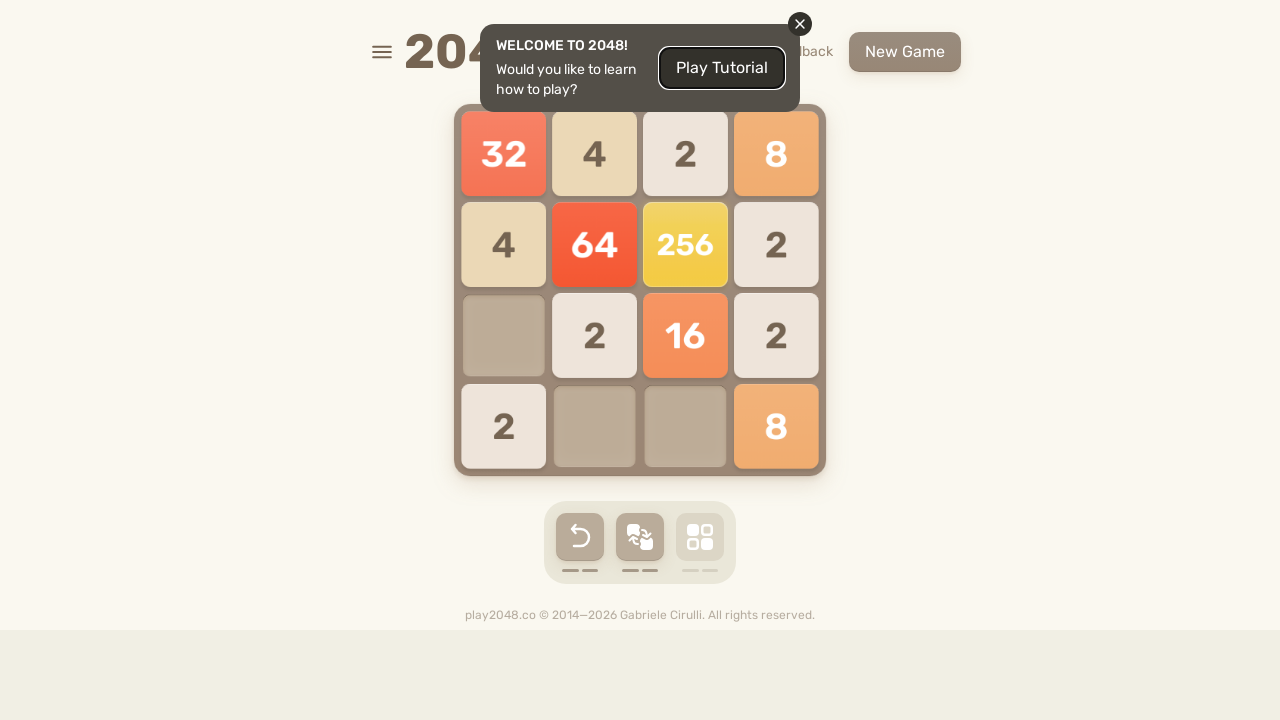

Pressed ArrowLeft key on html
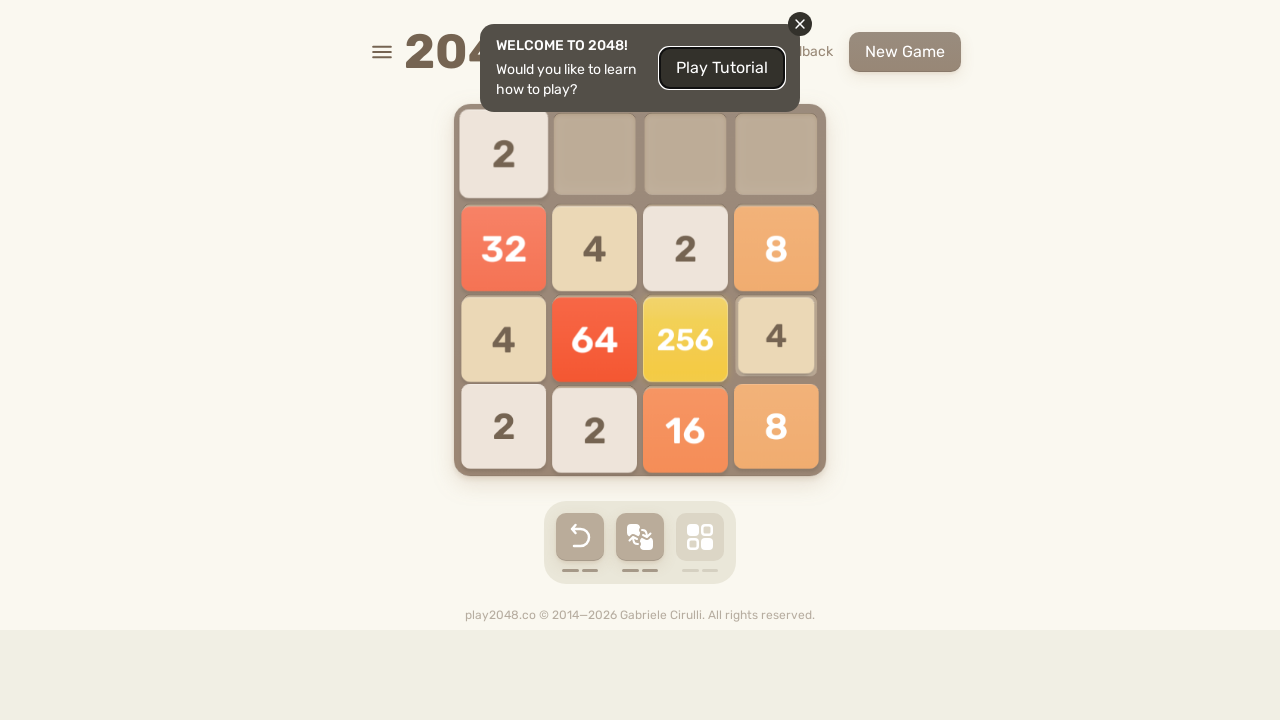

Pressed ArrowUp key on html
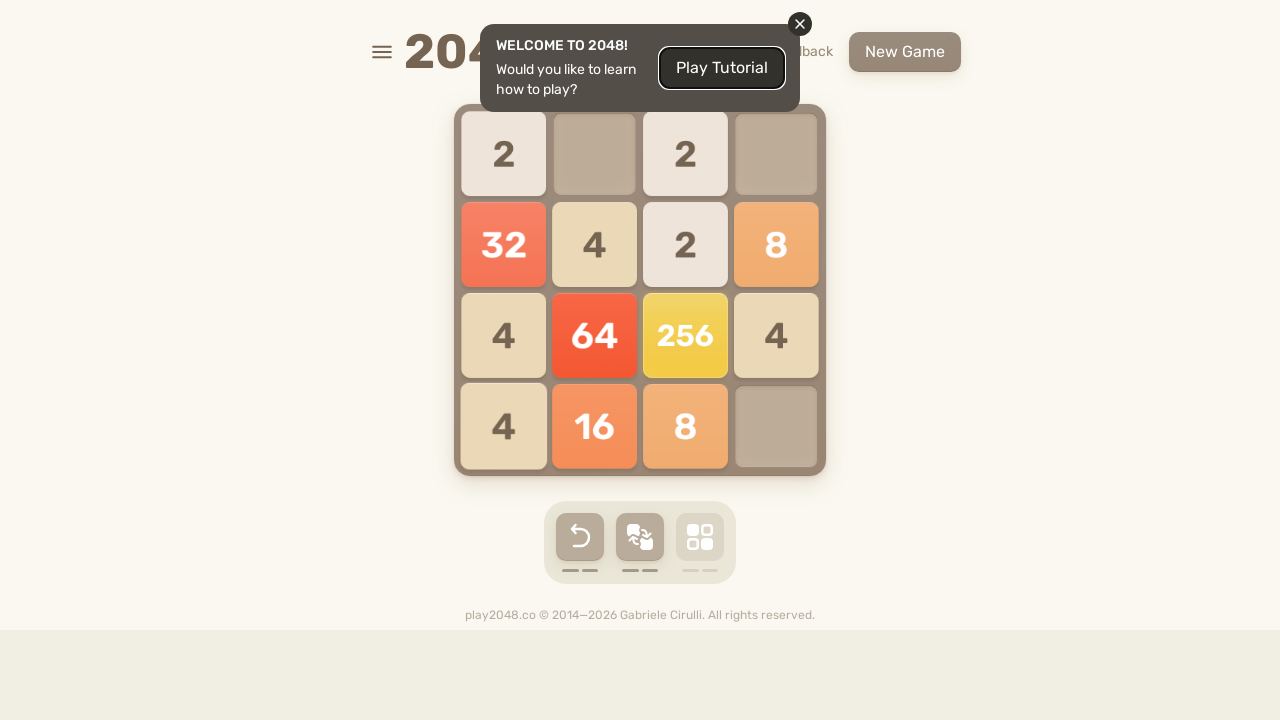

Pressed ArrowRight key on html
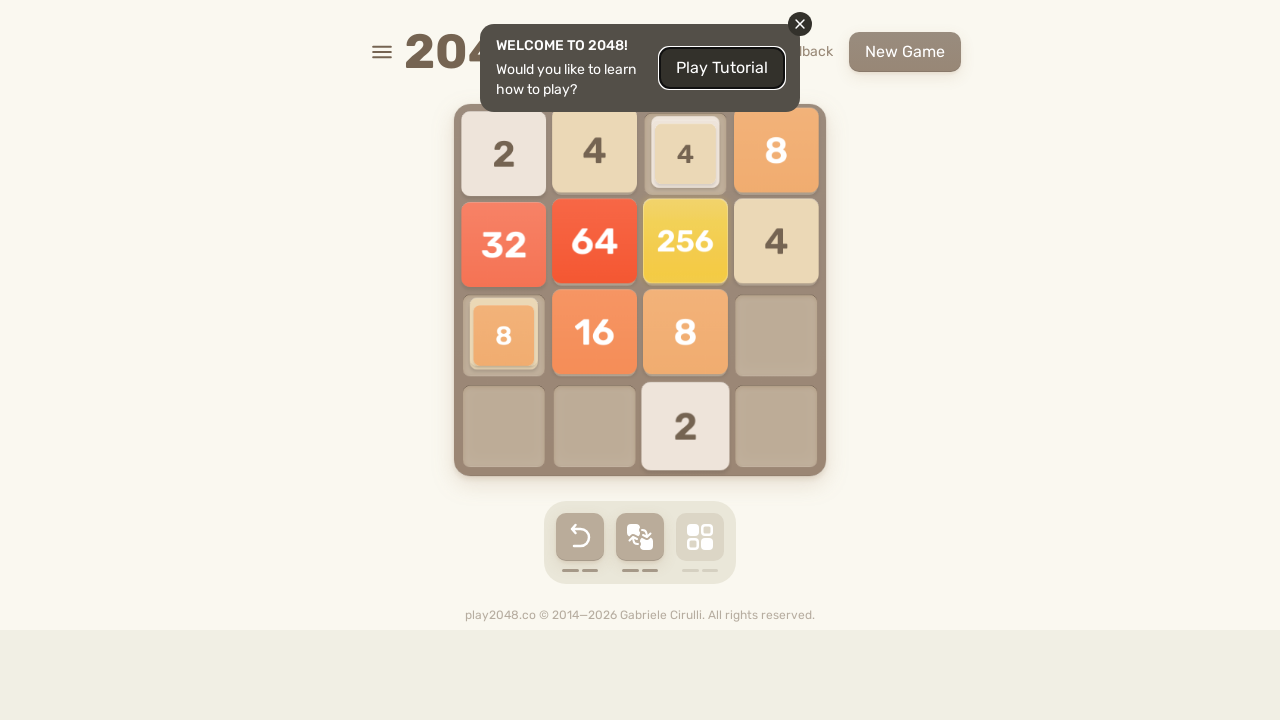

Pressed ArrowDown key on html
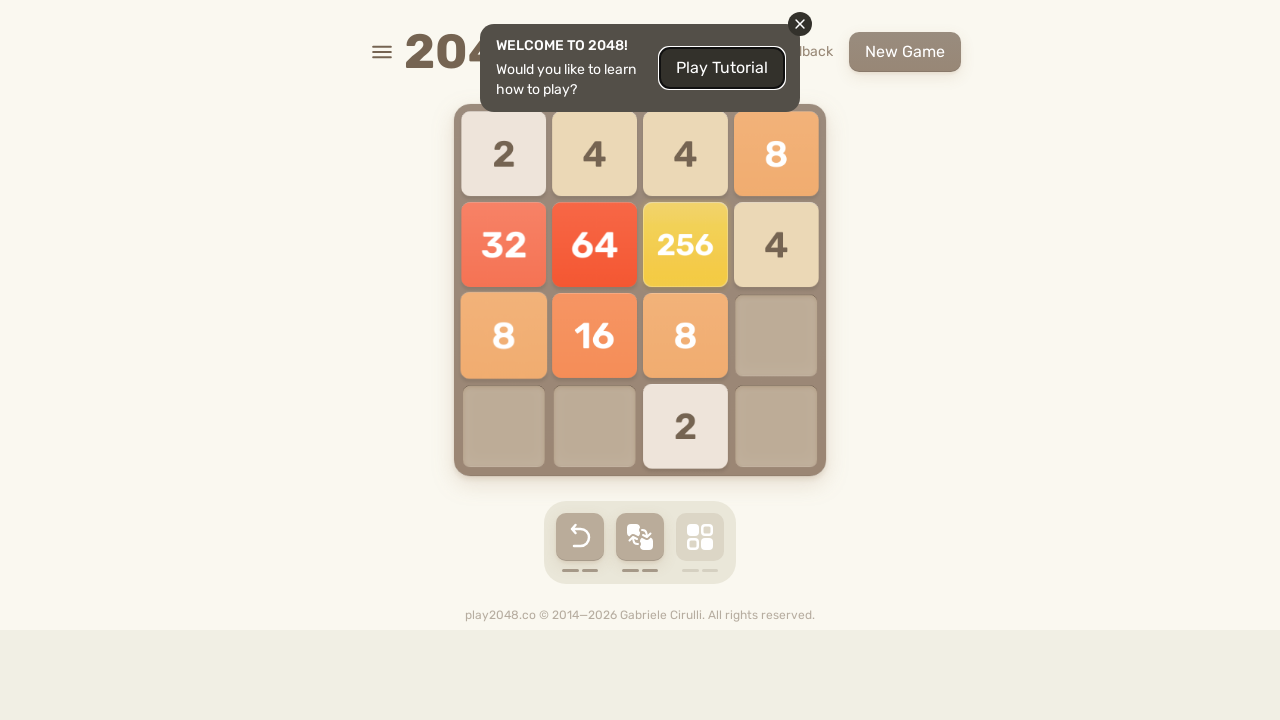

Pressed ArrowLeft key on html
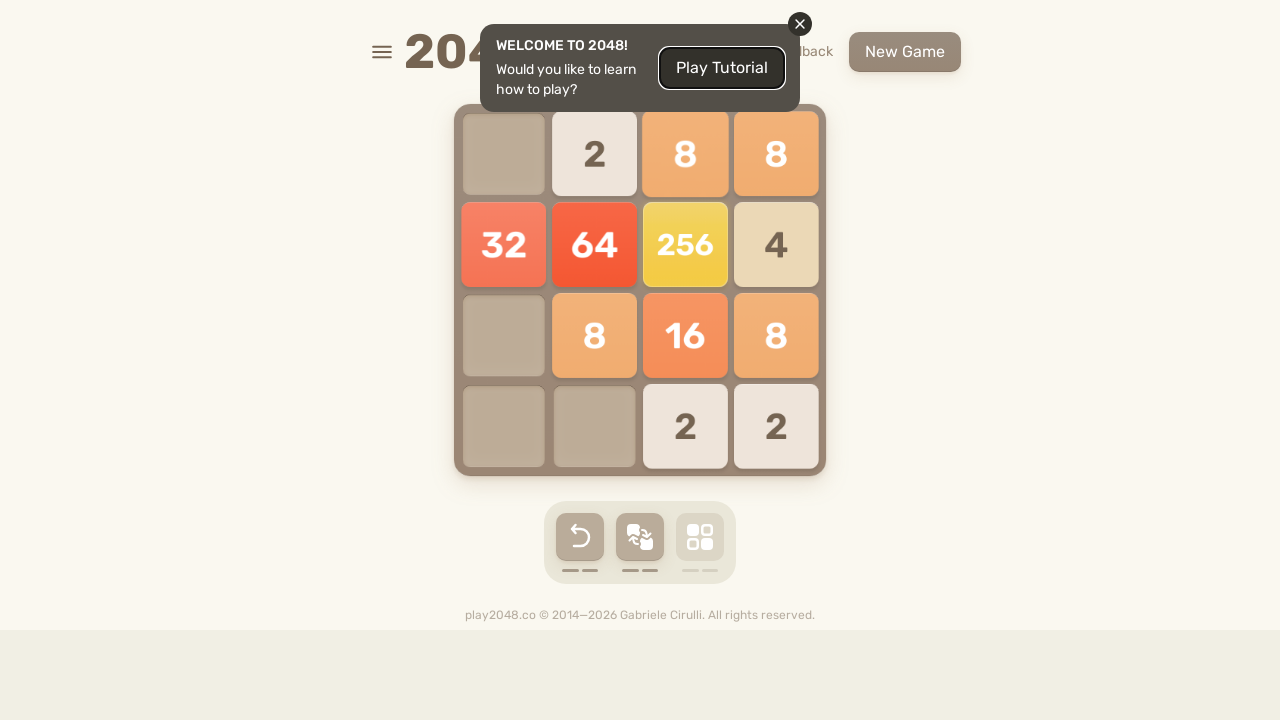

Pressed ArrowUp key on html
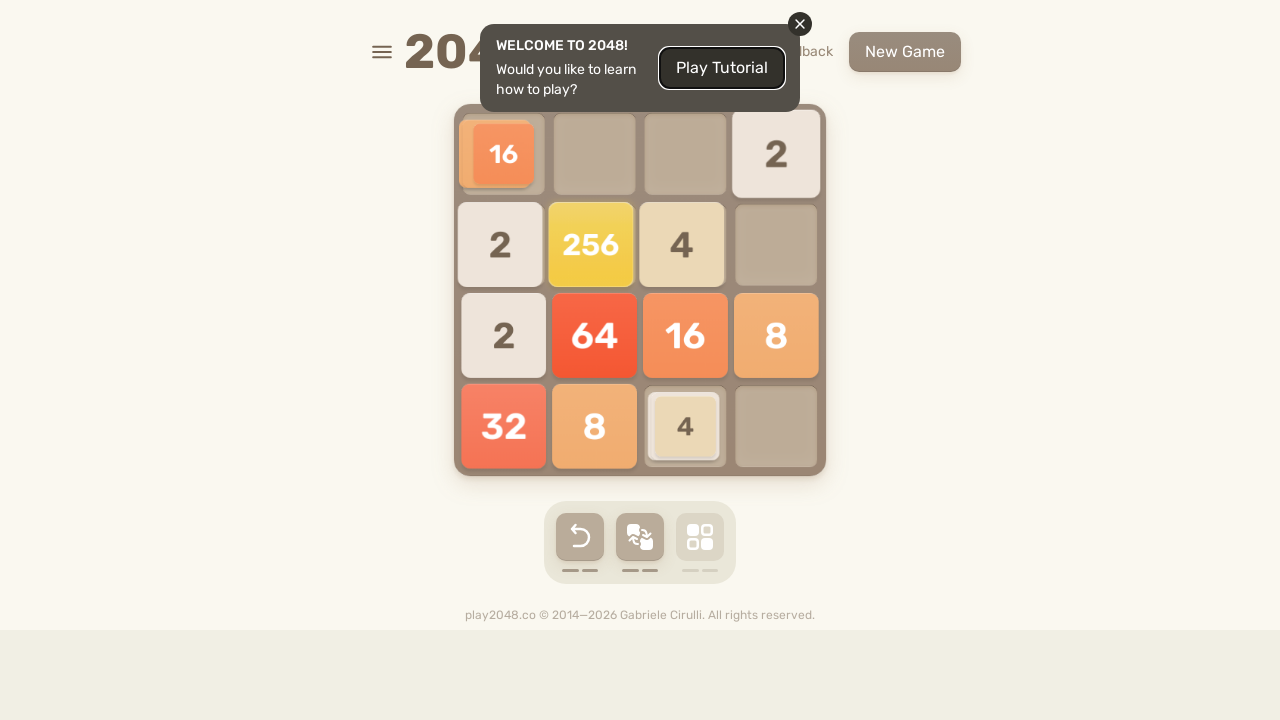

Pressed ArrowRight key on html
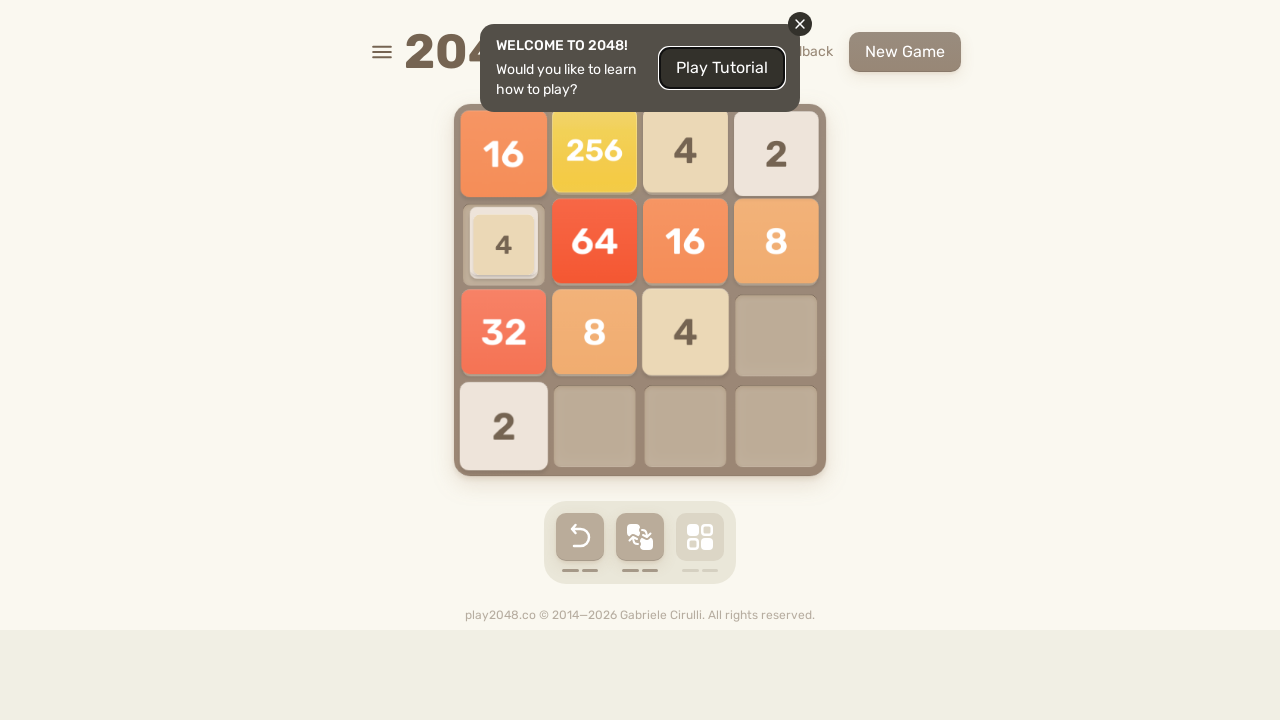

Pressed ArrowDown key on html
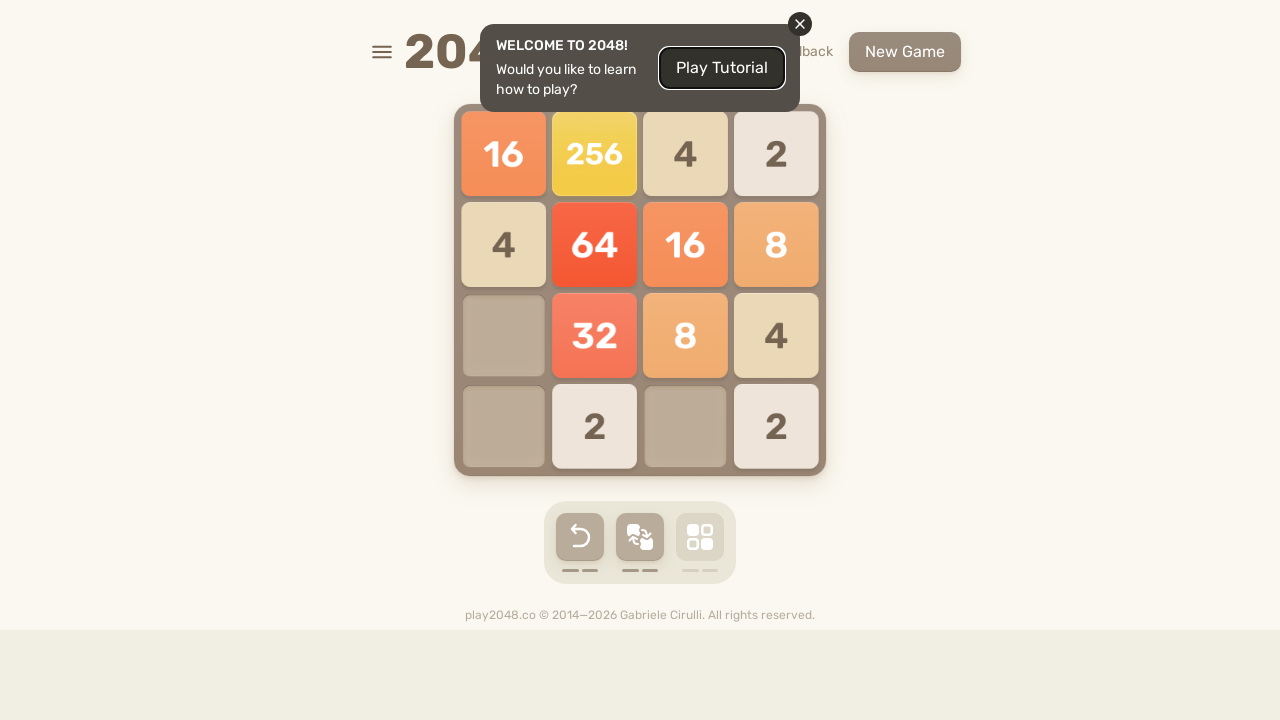

Pressed ArrowLeft key on html
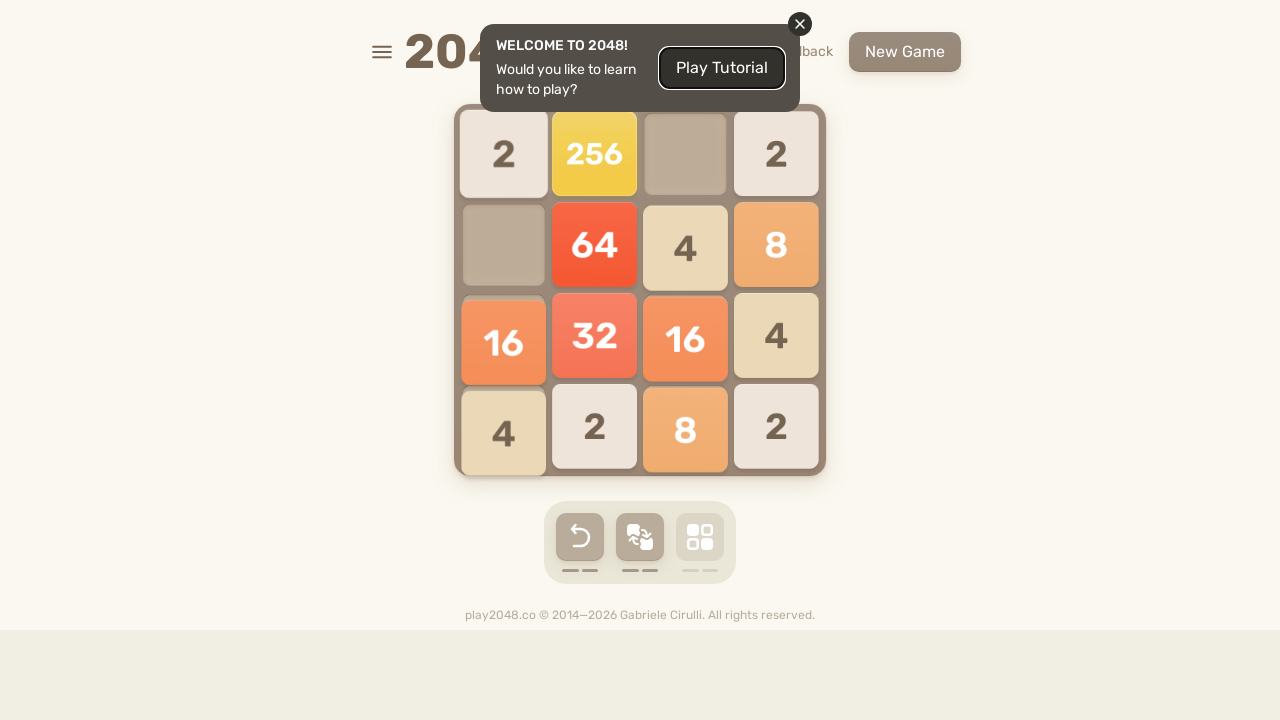

Pressed ArrowUp key on html
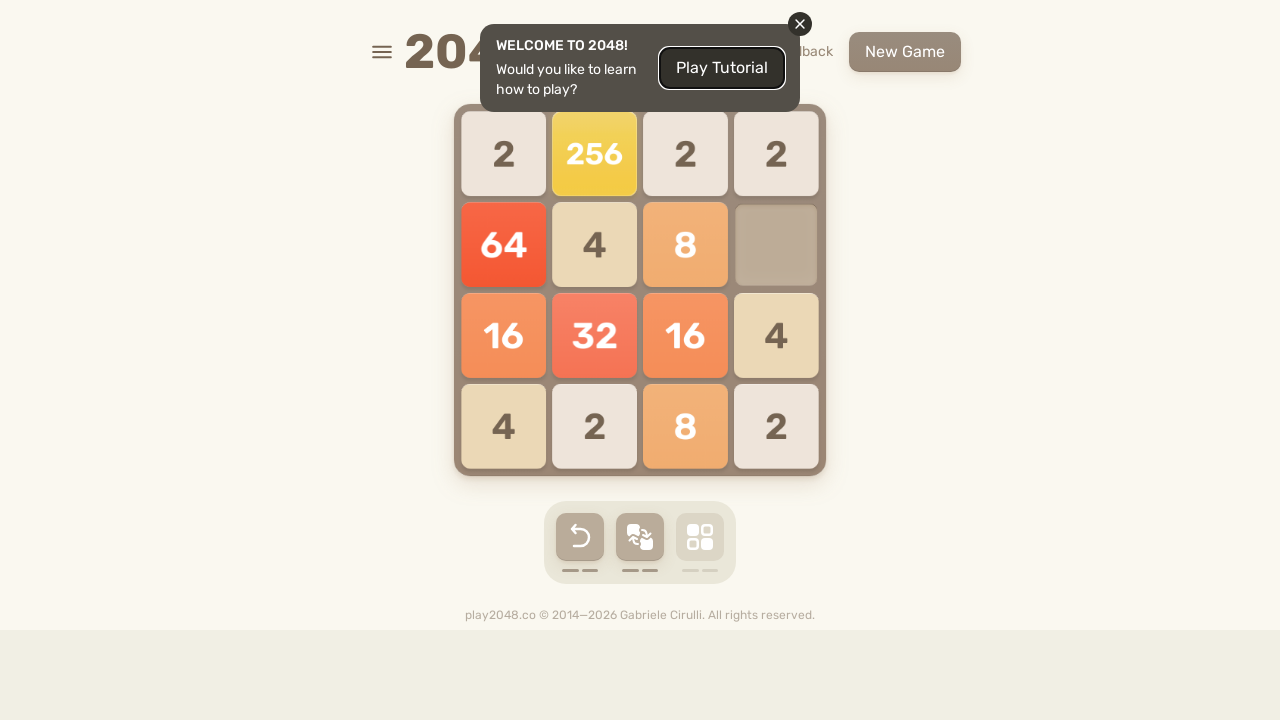

Pressed ArrowRight key on html
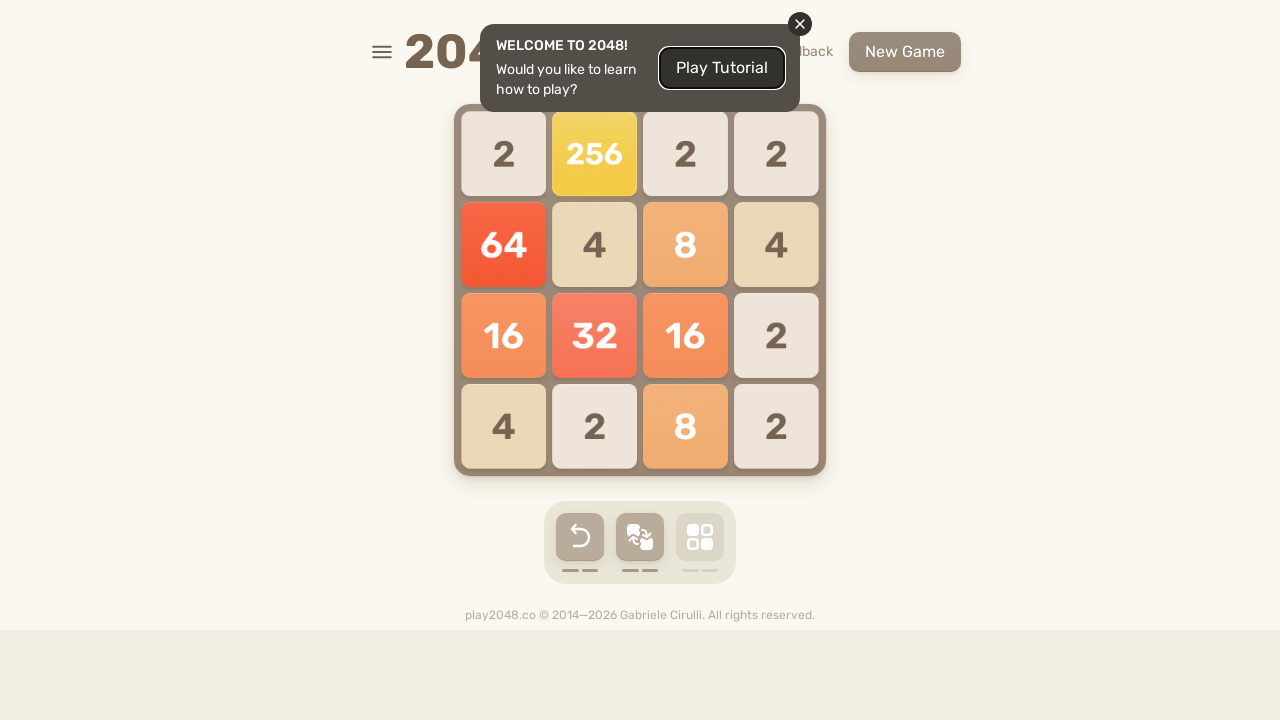

Pressed ArrowDown key on html
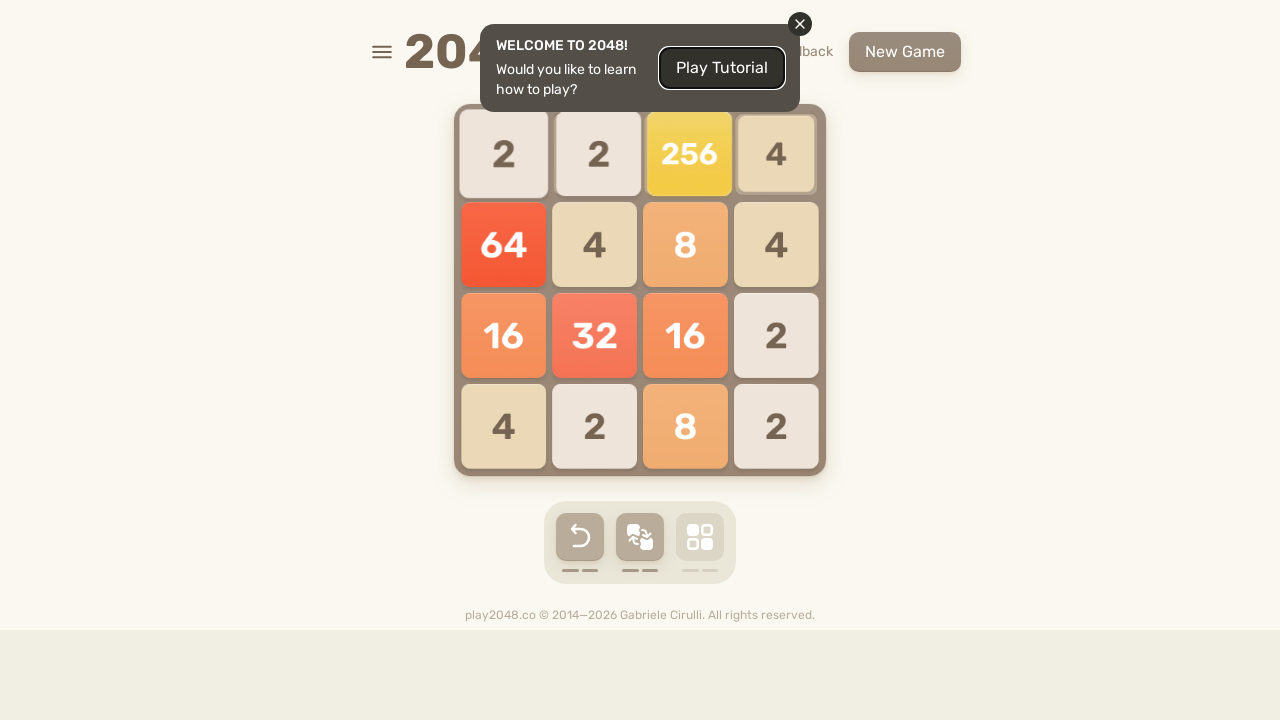

Pressed ArrowLeft key on html
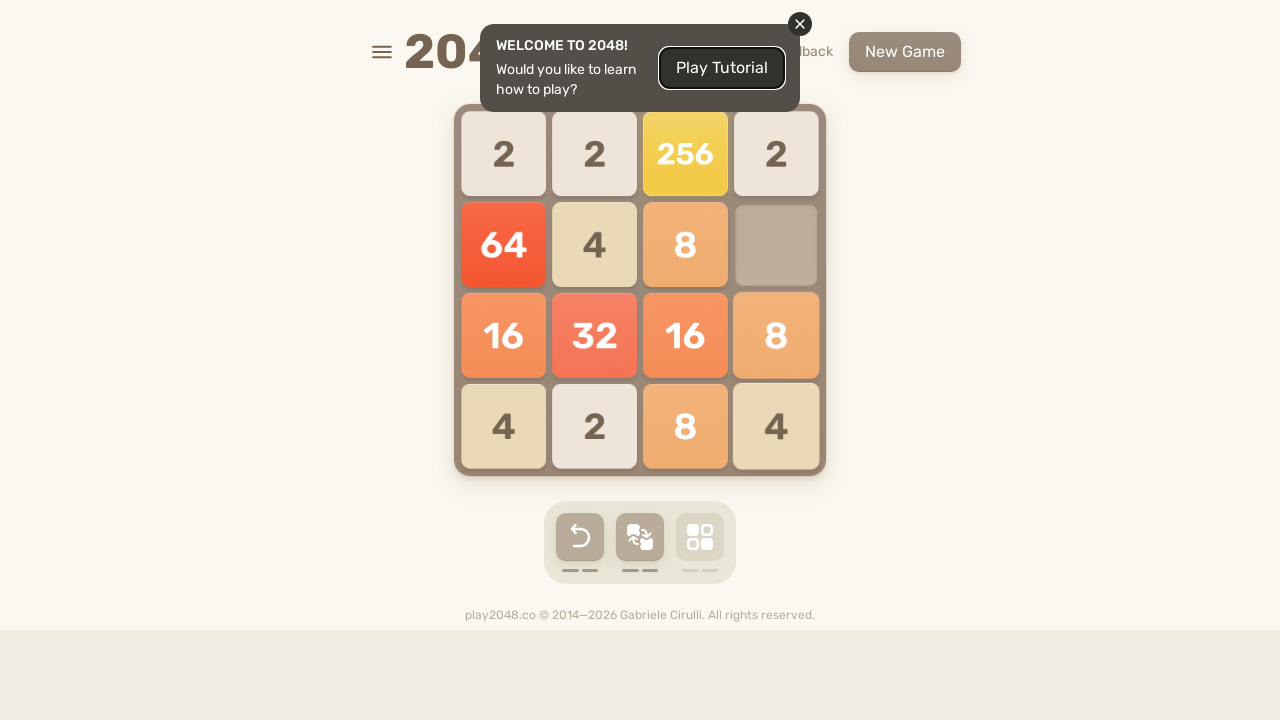

Pressed ArrowUp key on html
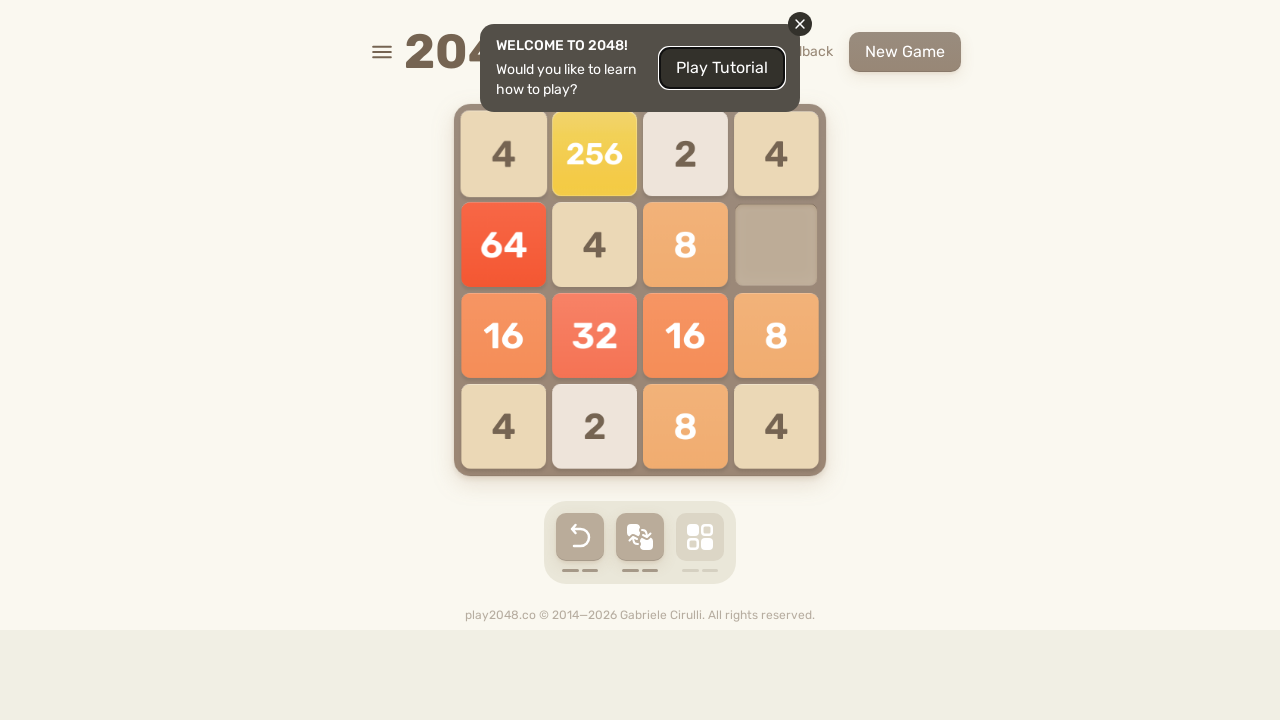

Pressed ArrowRight key on html
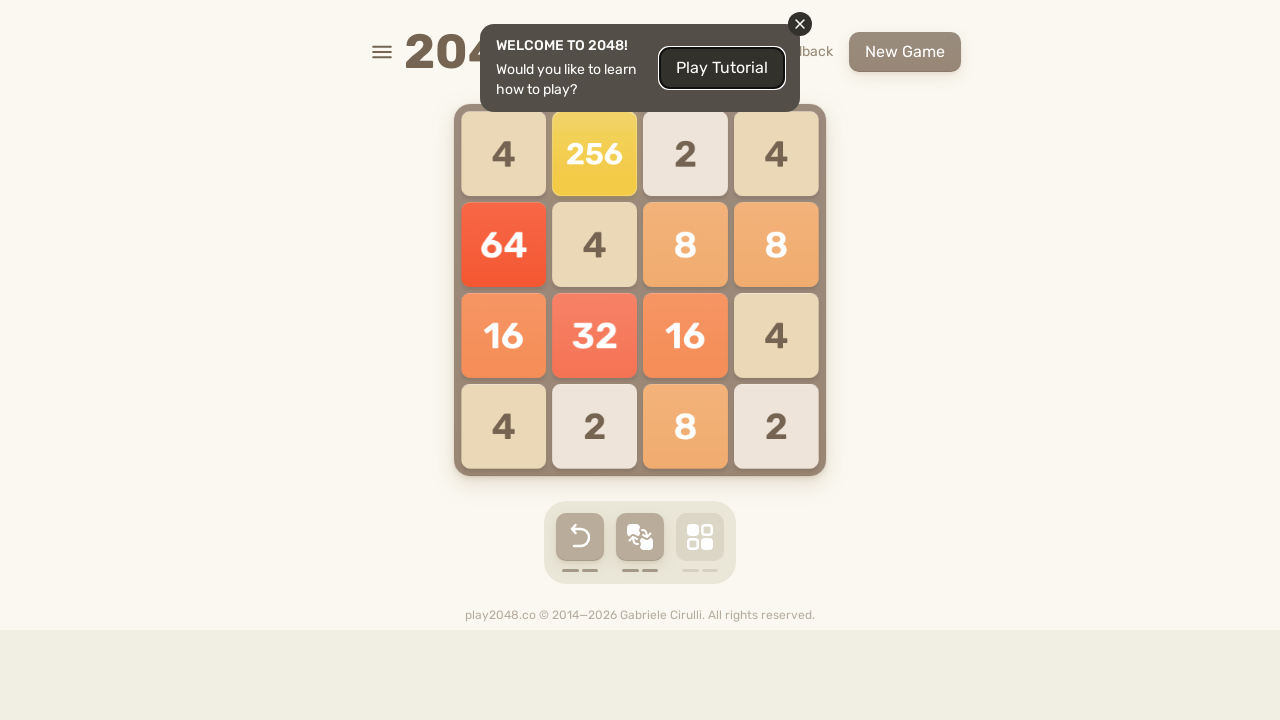

Pressed ArrowDown key on html
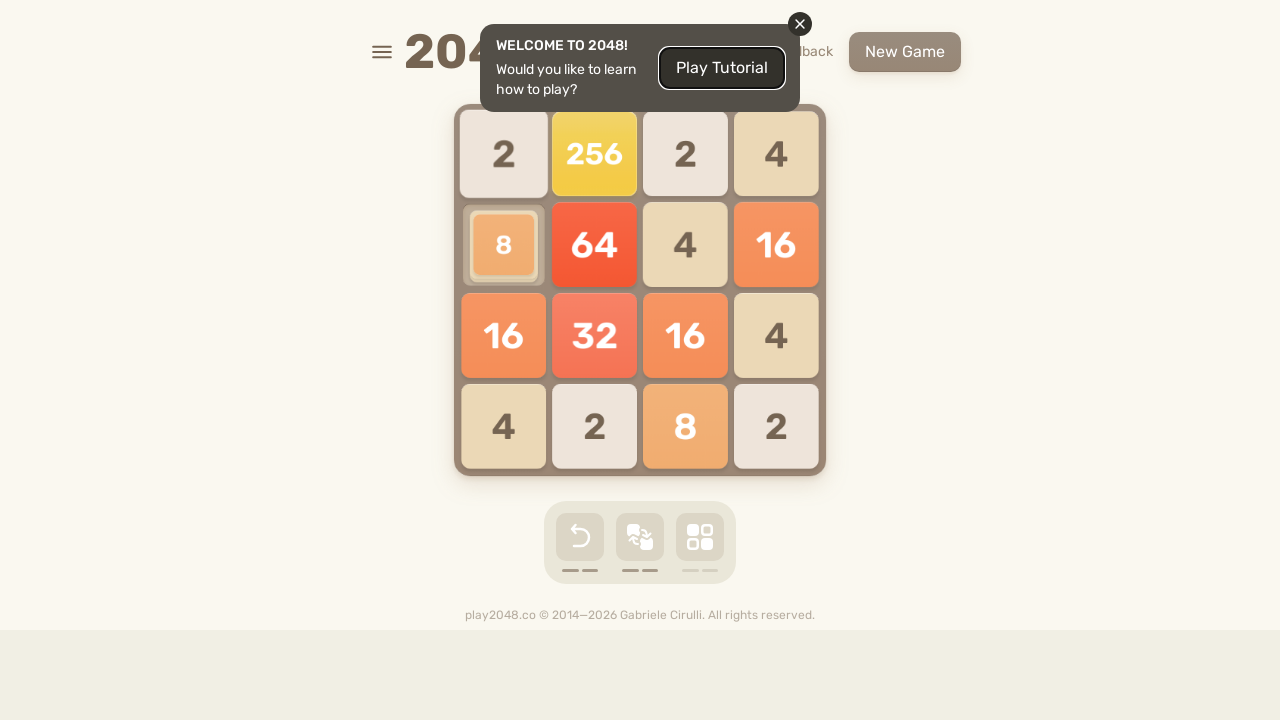

Pressed ArrowLeft key on html
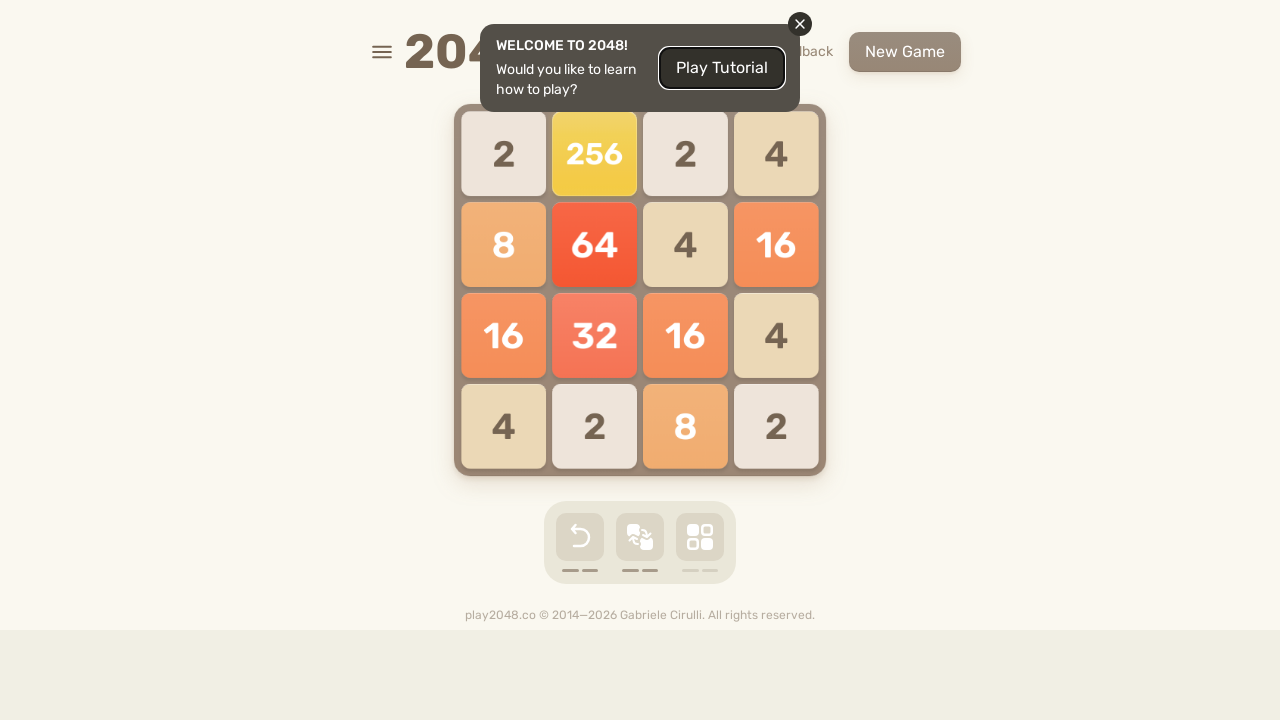

Pressed ArrowUp key on html
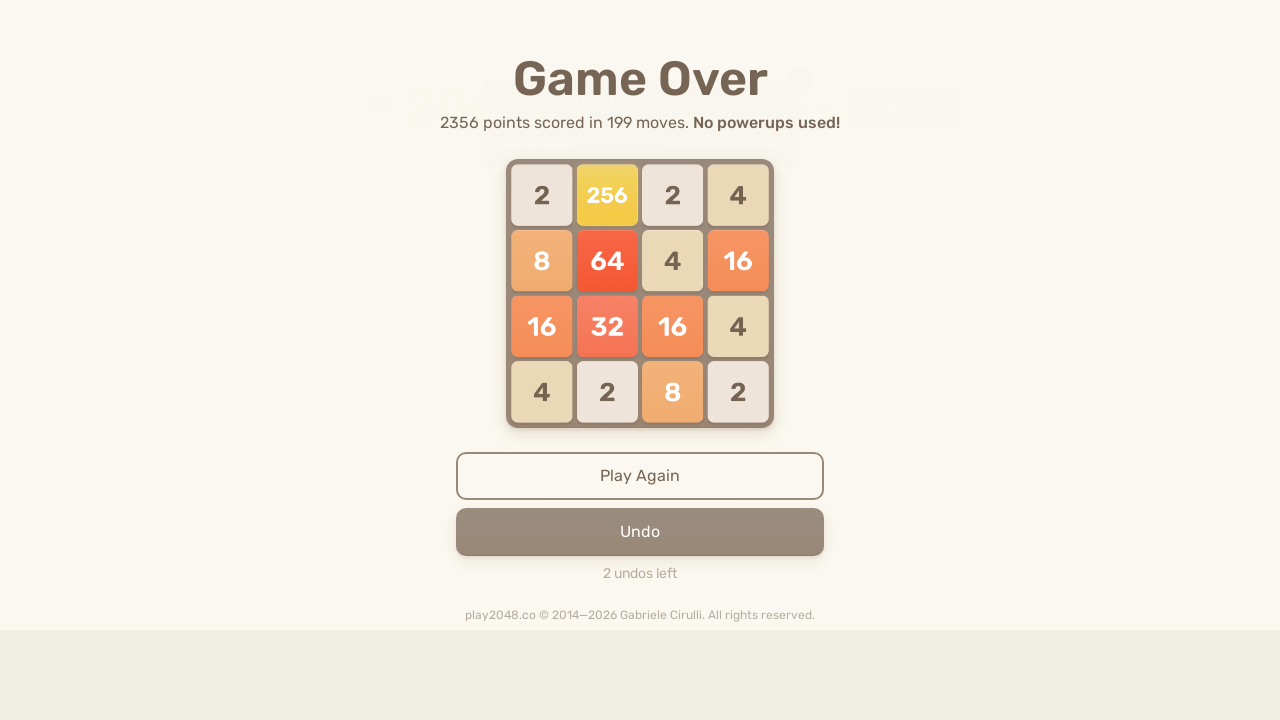

Pressed ArrowRight key on html
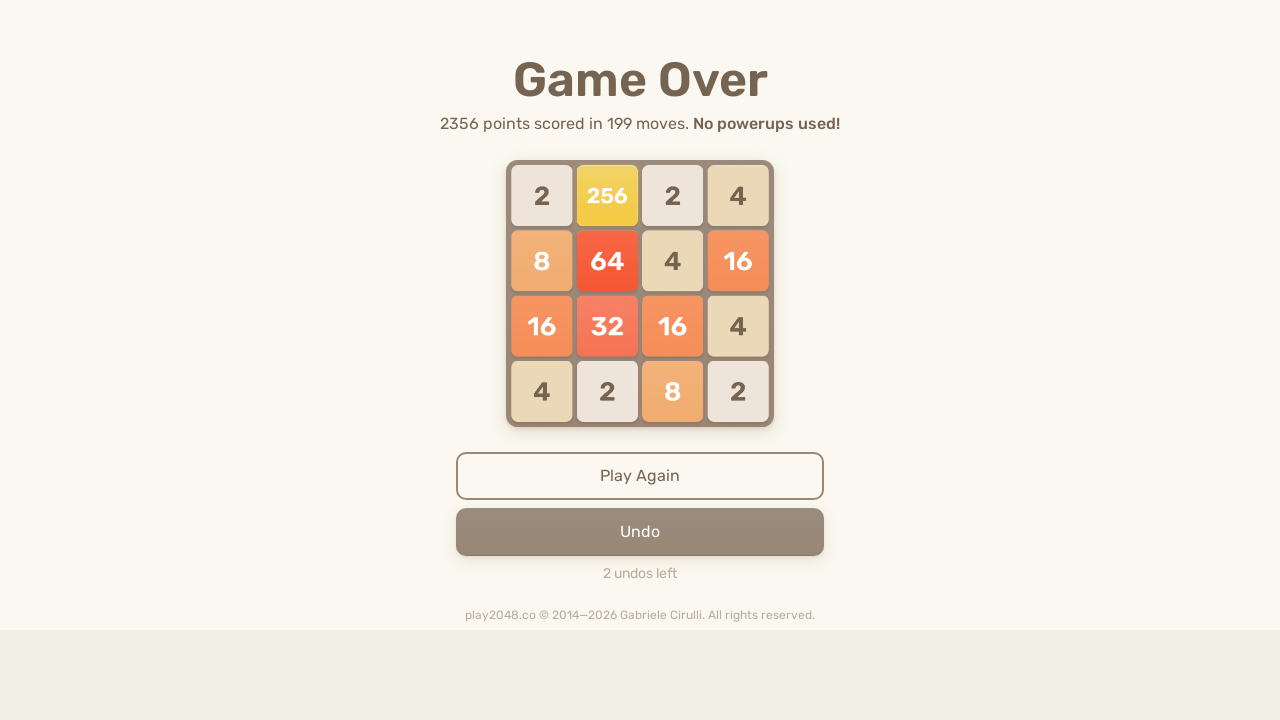

Pressed ArrowDown key on html
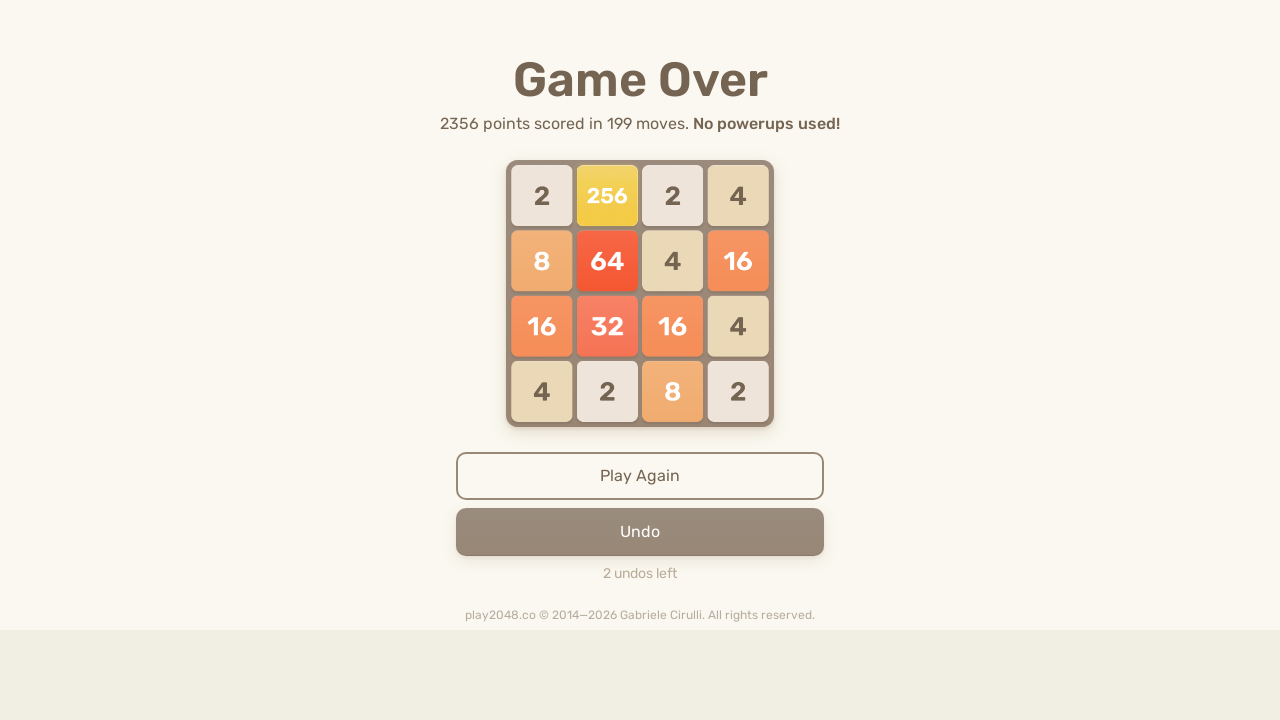

Pressed ArrowLeft key on html
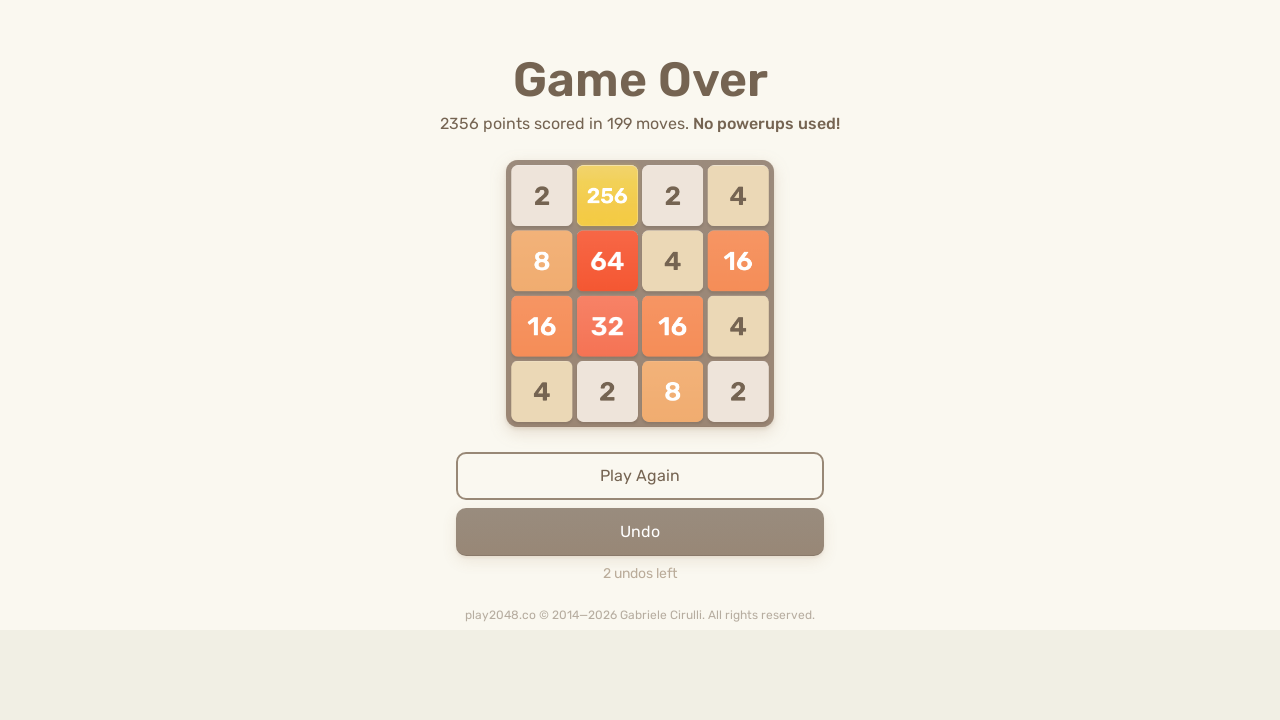

Pressed ArrowUp key on html
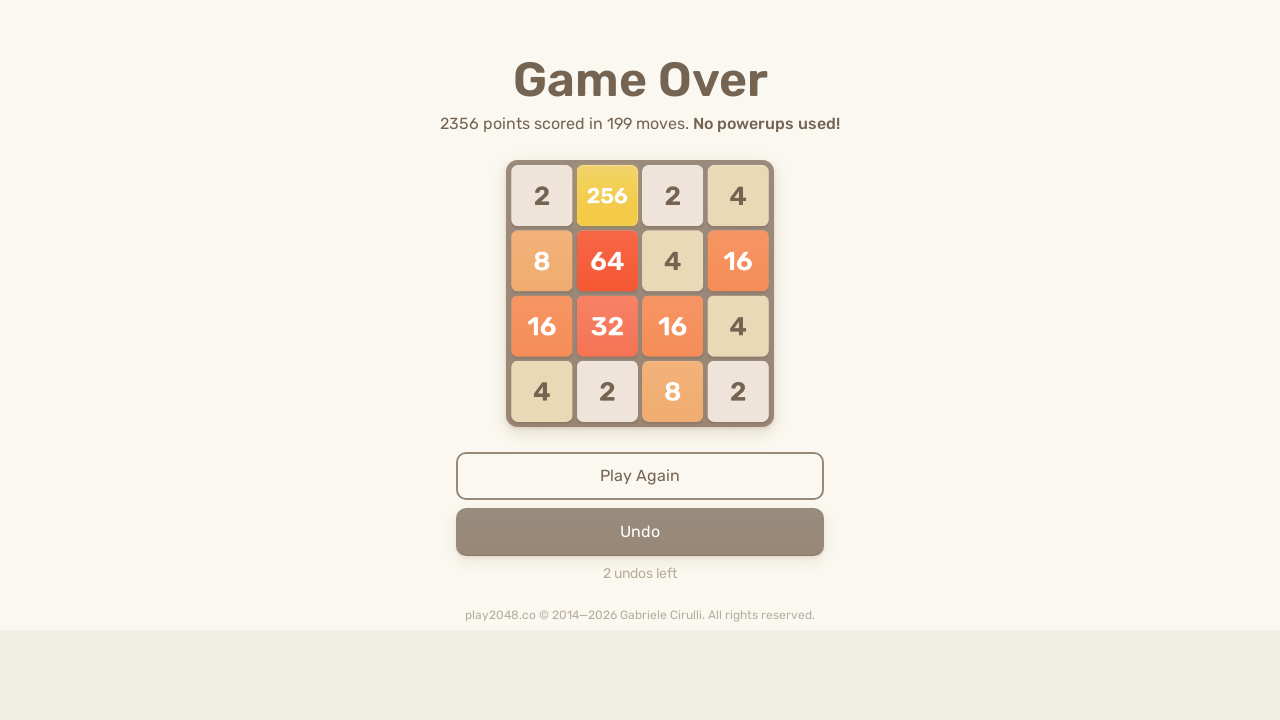

Pressed ArrowRight key on html
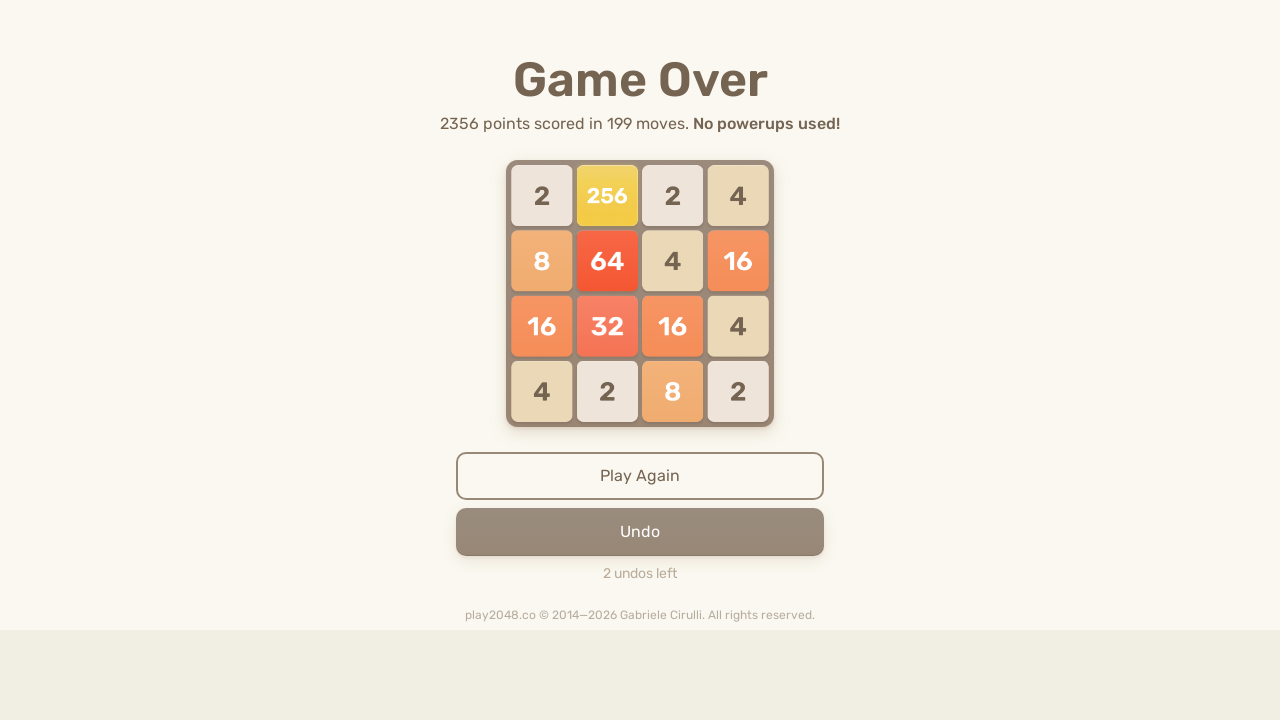

Pressed ArrowDown key on html
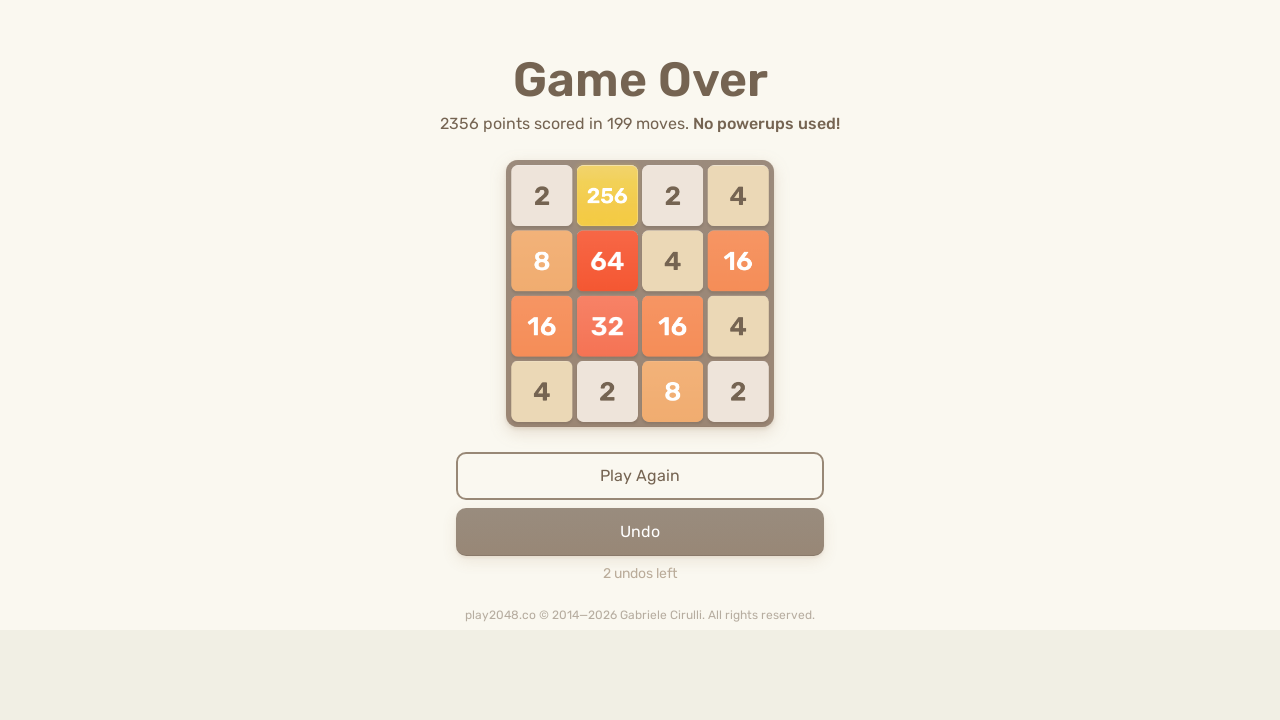

Pressed ArrowLeft key on html
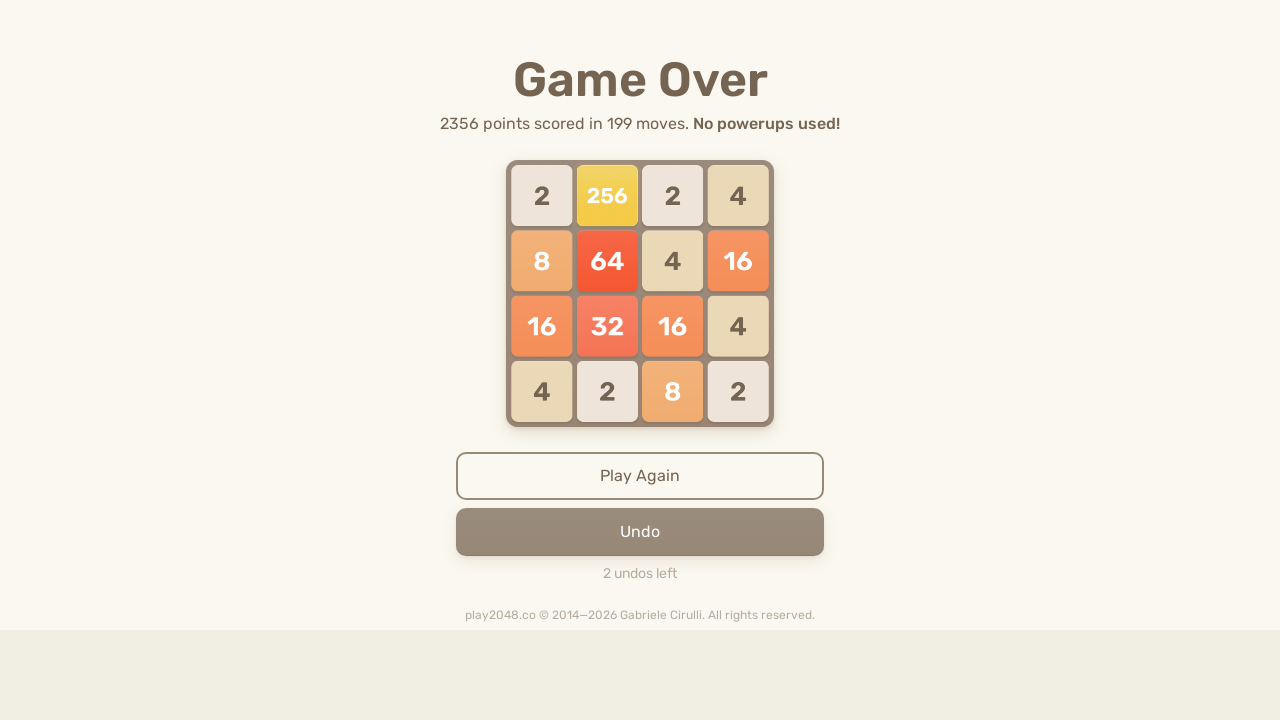

Pressed ArrowUp key on html
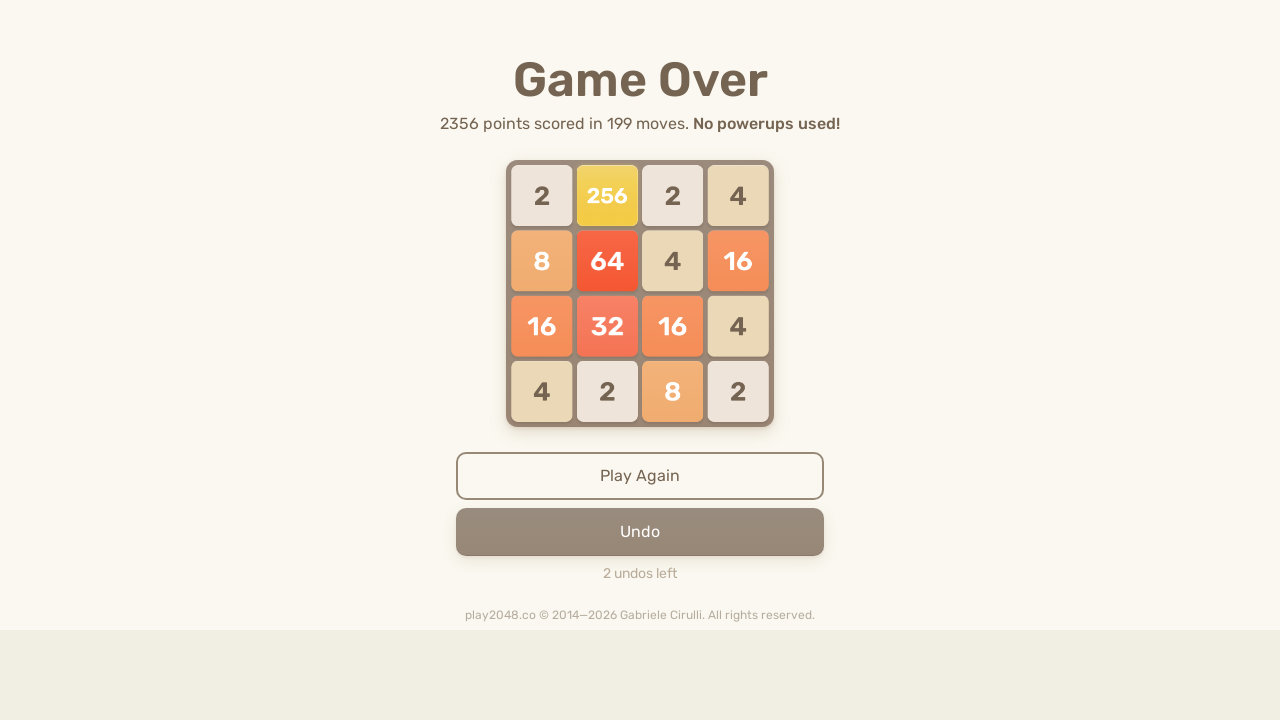

Pressed ArrowRight key on html
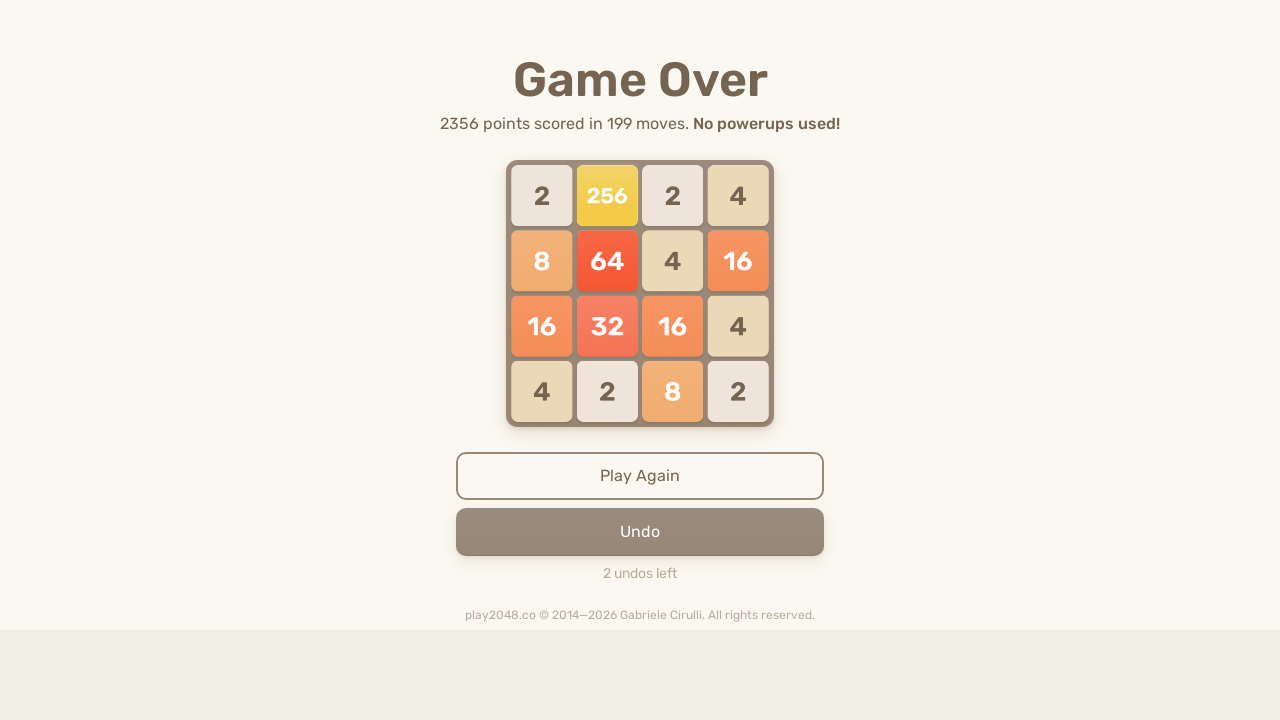

Pressed ArrowDown key on html
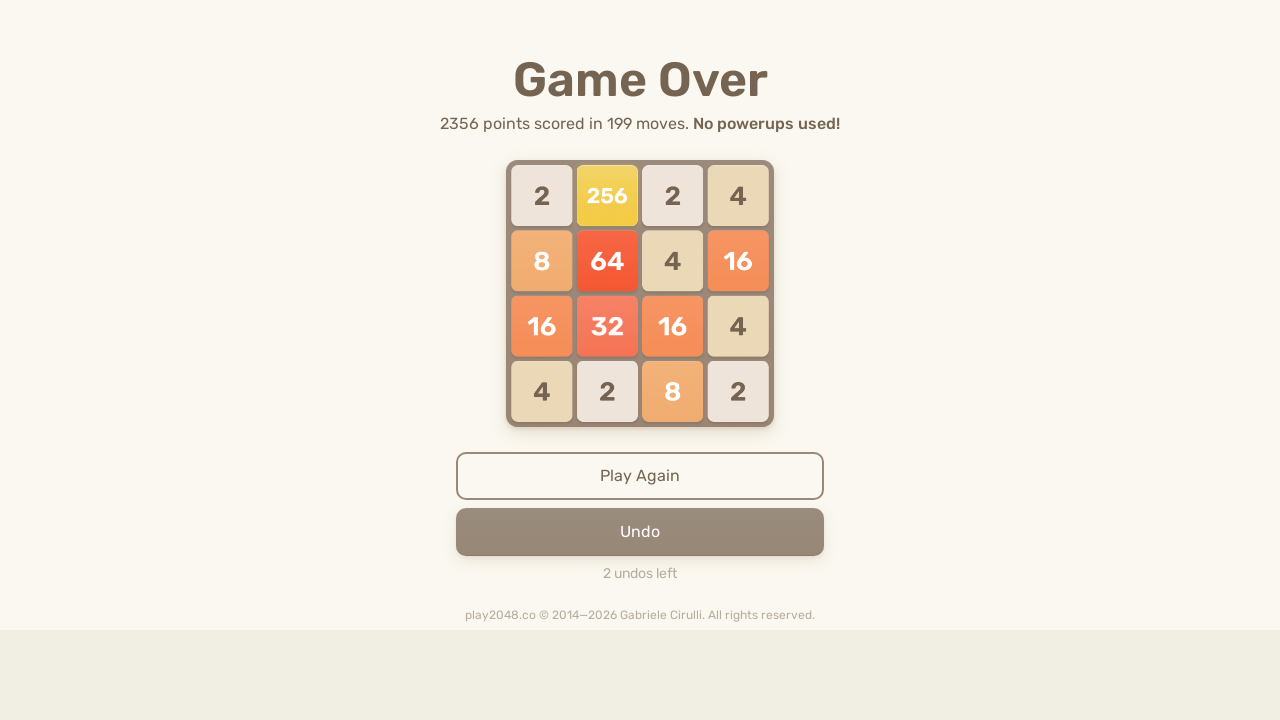

Pressed ArrowLeft key on html
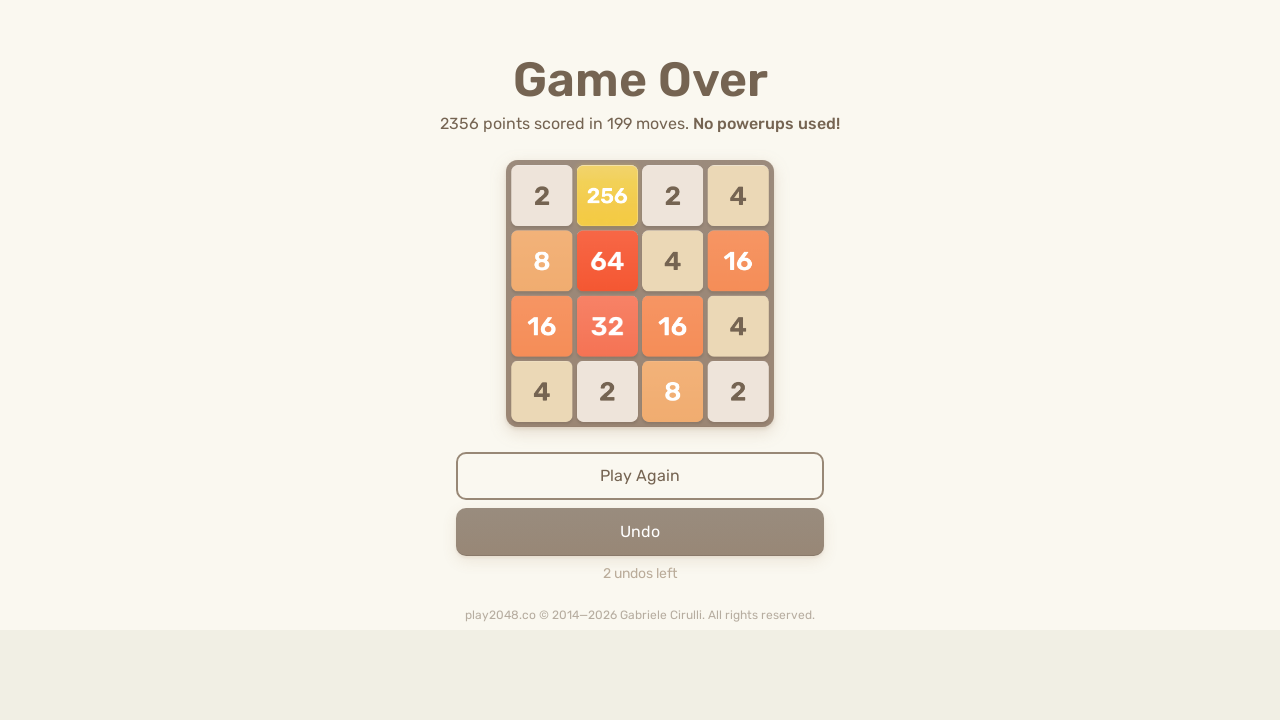

Pressed ArrowUp key on html
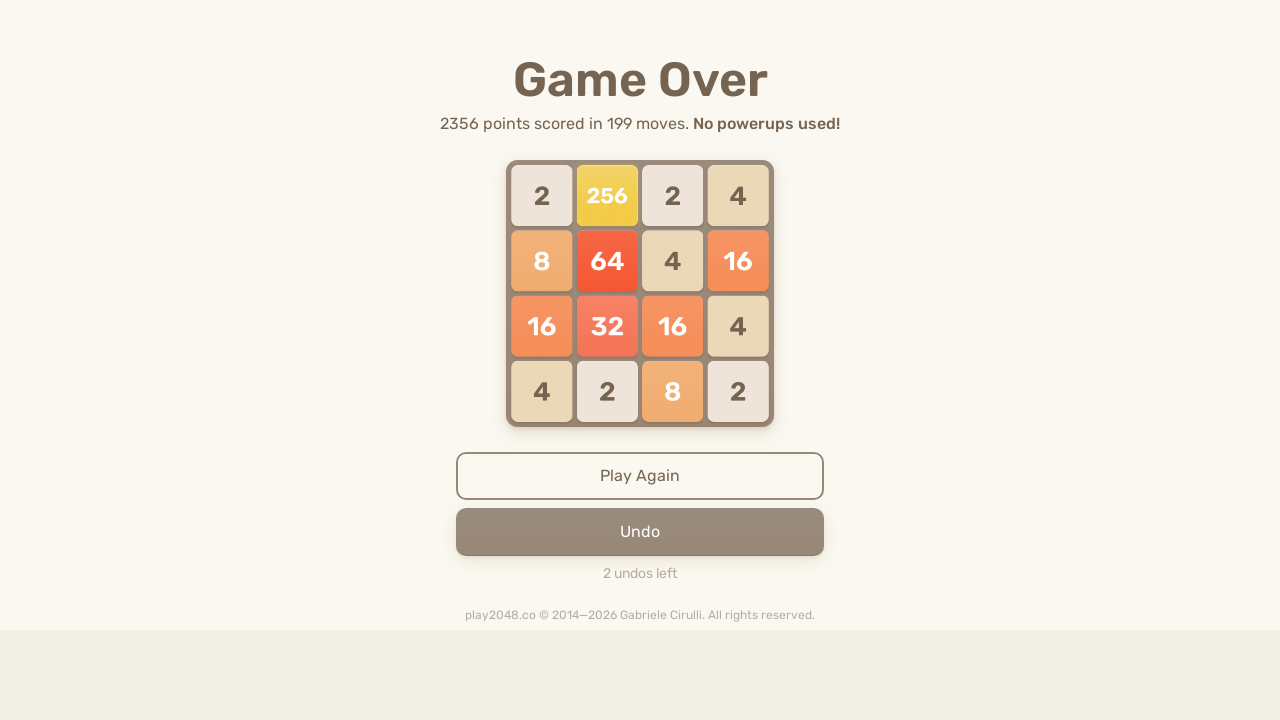

Pressed ArrowRight key on html
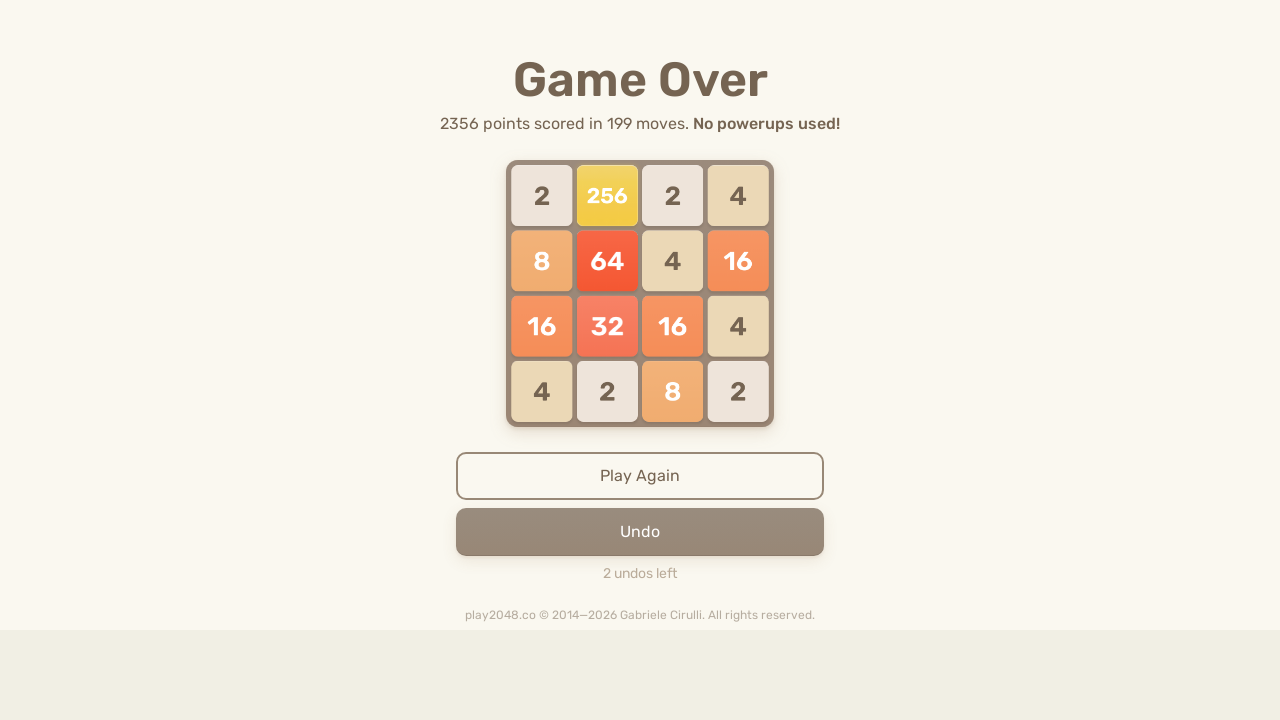

Pressed ArrowDown key on html
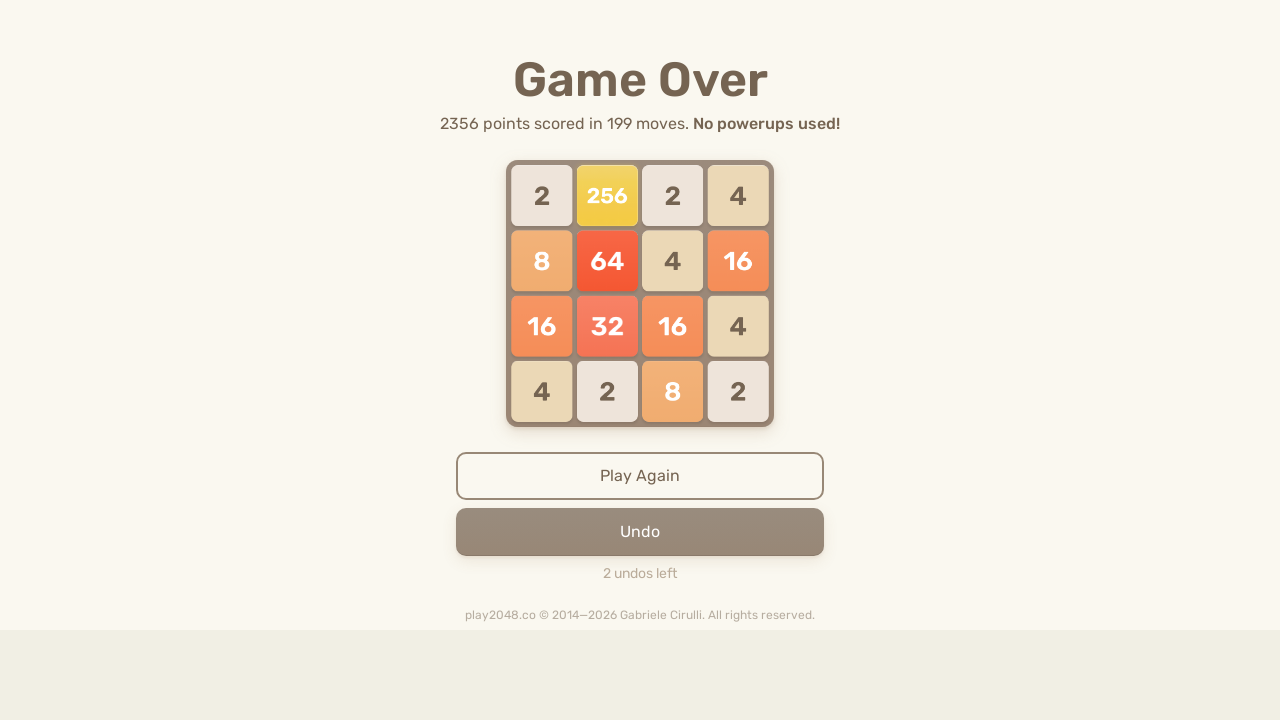

Pressed ArrowLeft key on html
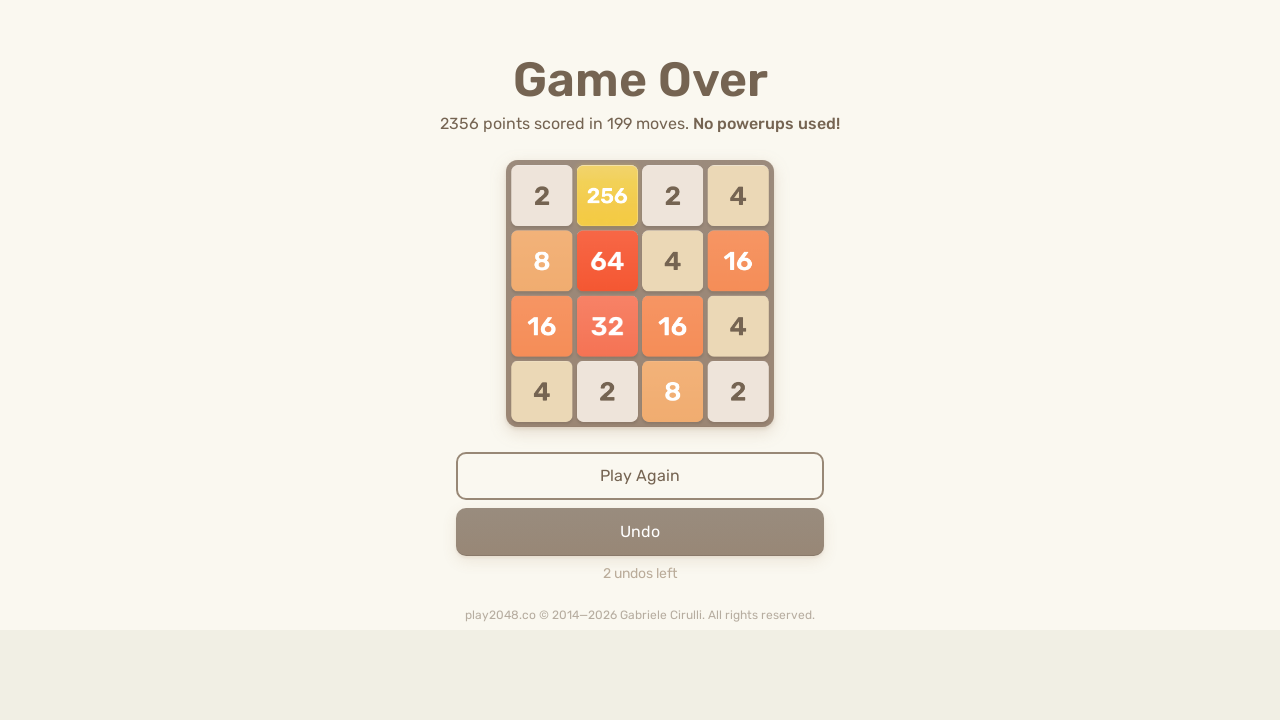

Pressed ArrowUp key on html
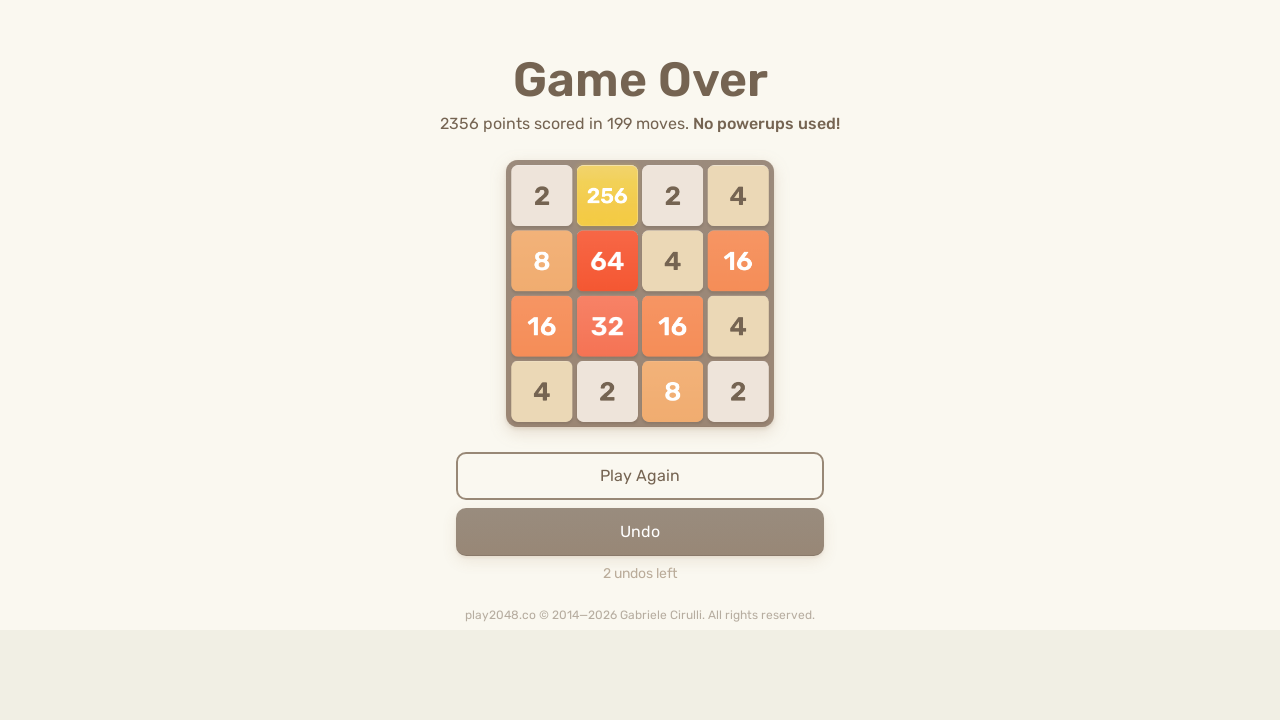

Pressed ArrowRight key on html
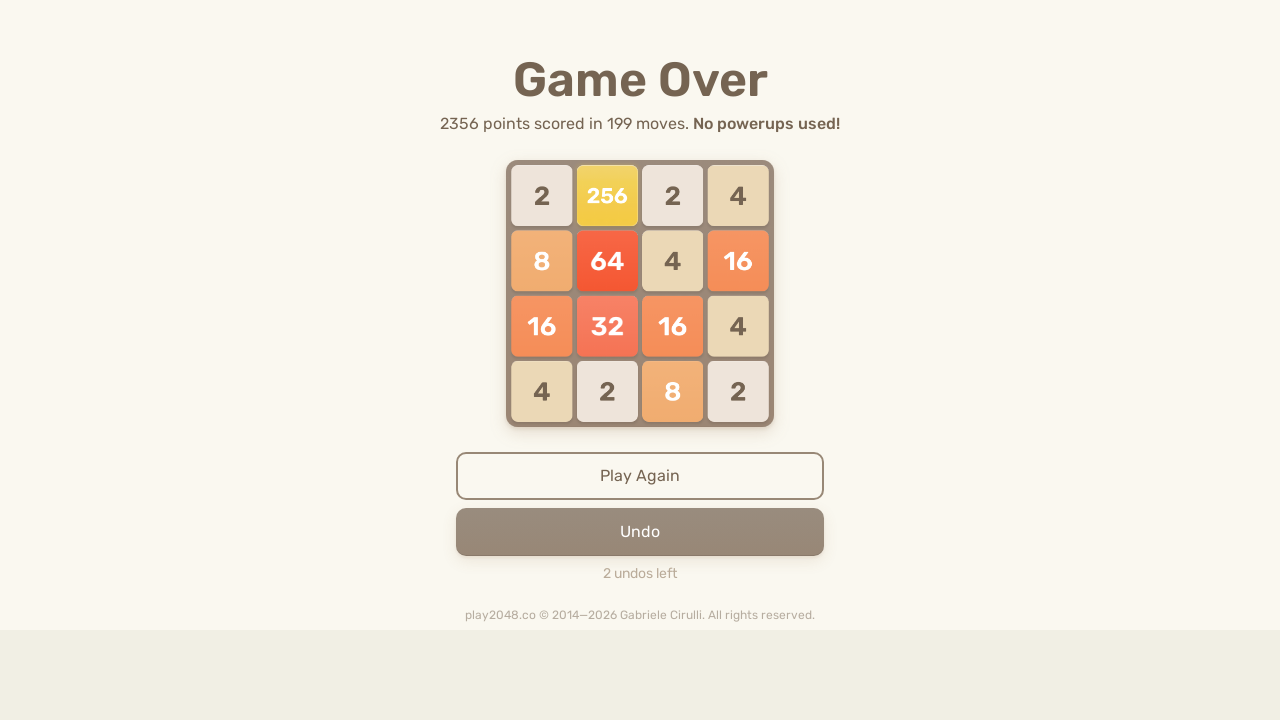

Pressed ArrowDown key on html
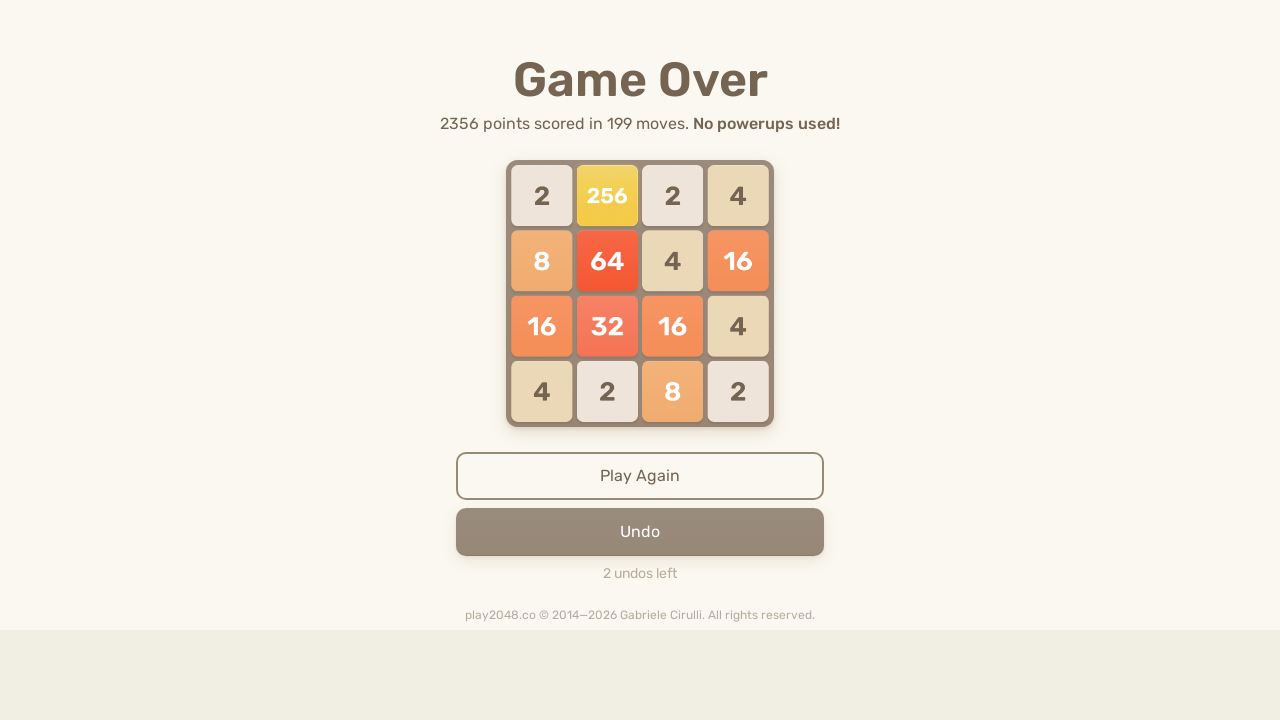

Pressed ArrowLeft key on html
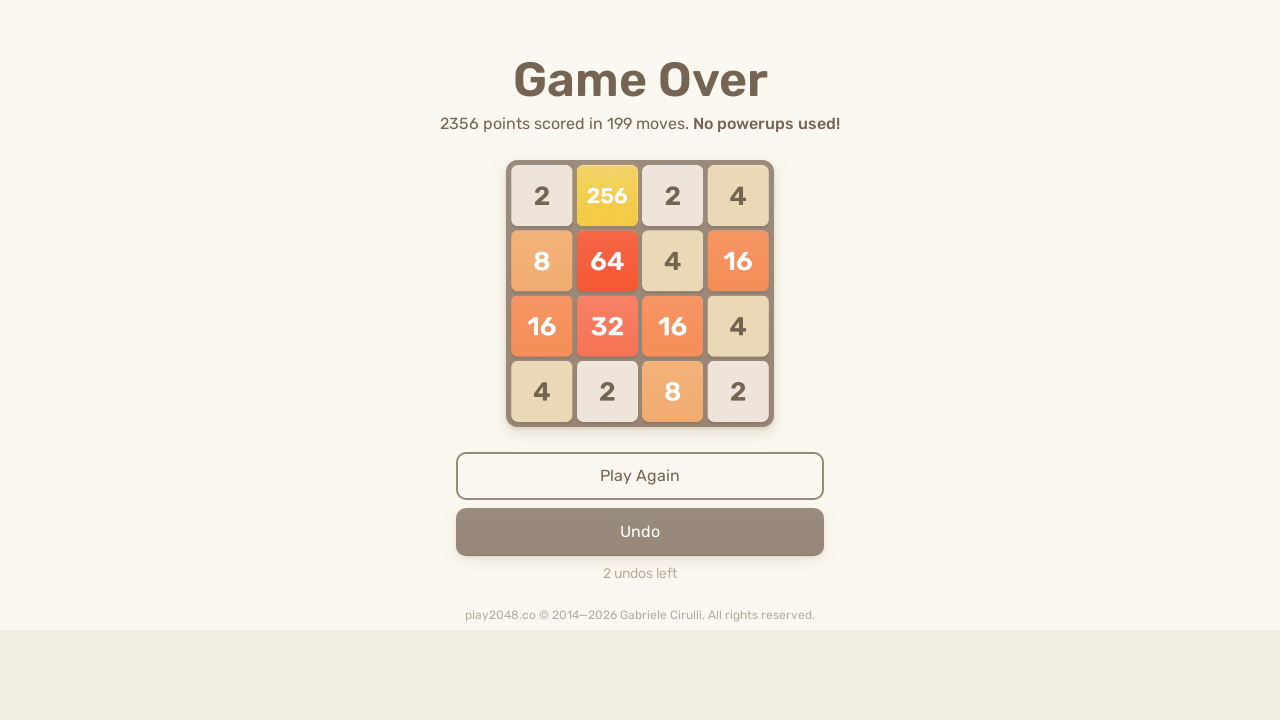

Pressed ArrowUp key on html
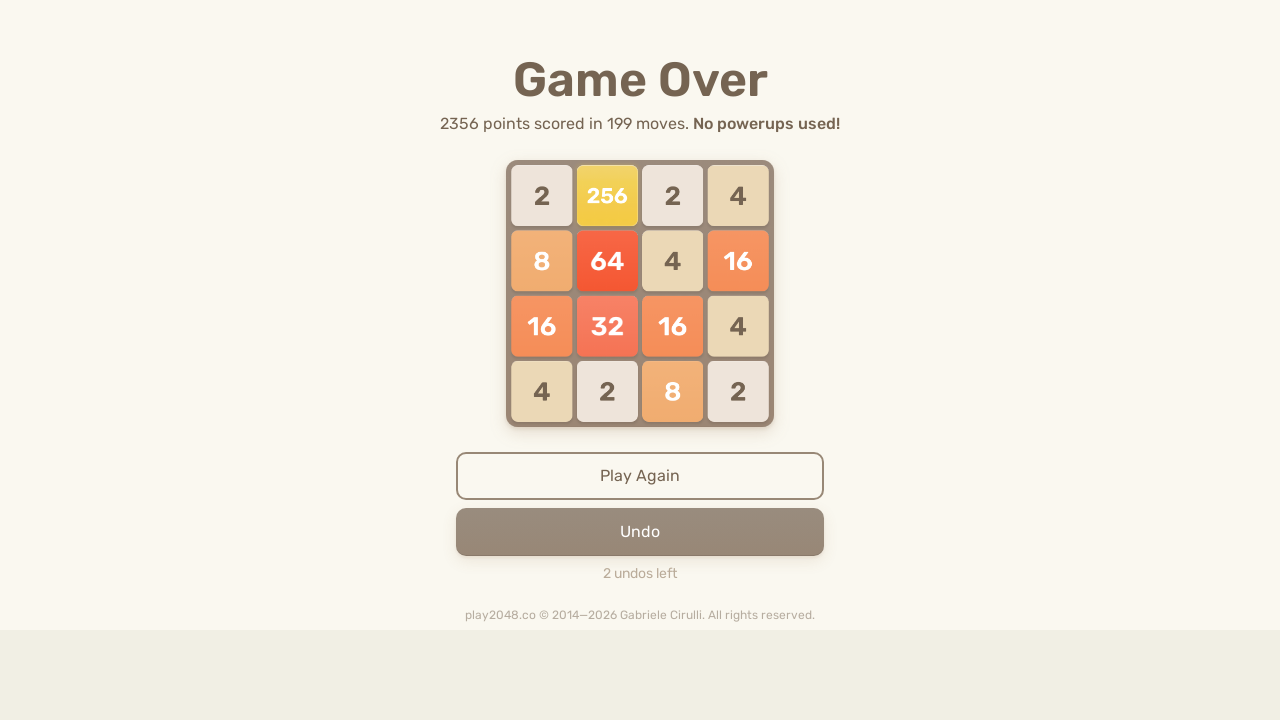

Pressed ArrowRight key on html
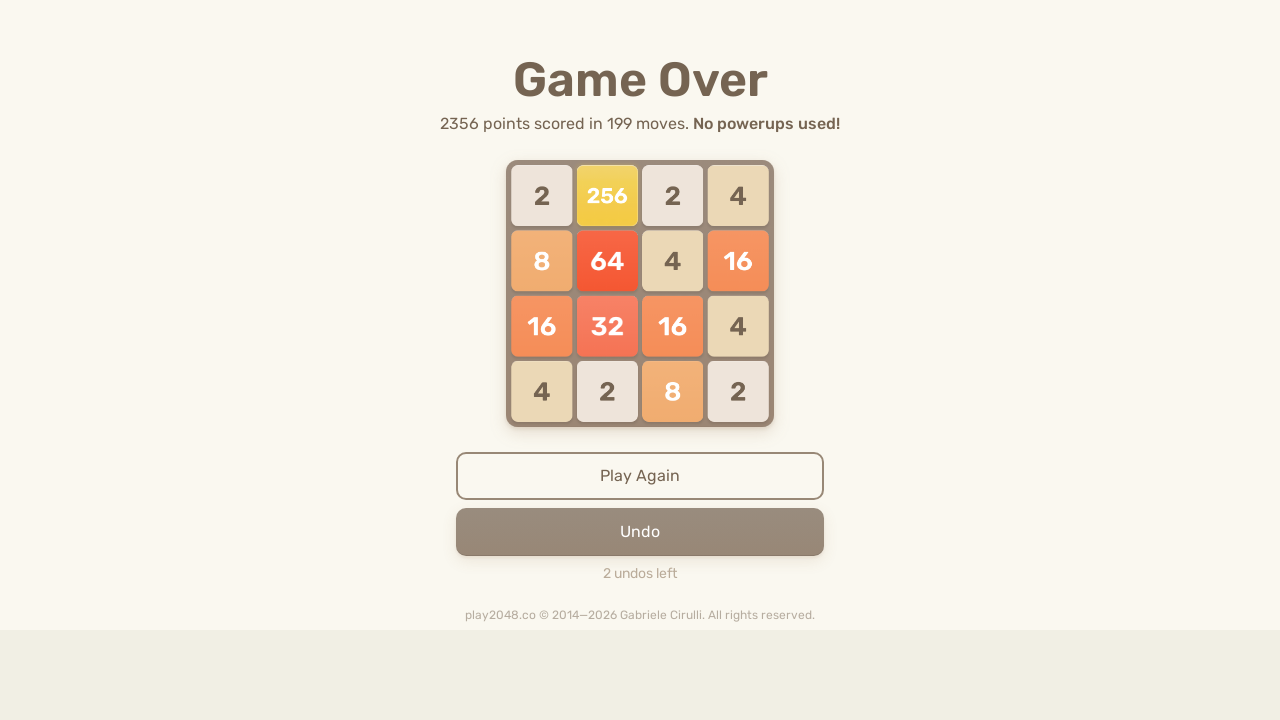

Pressed ArrowDown key on html
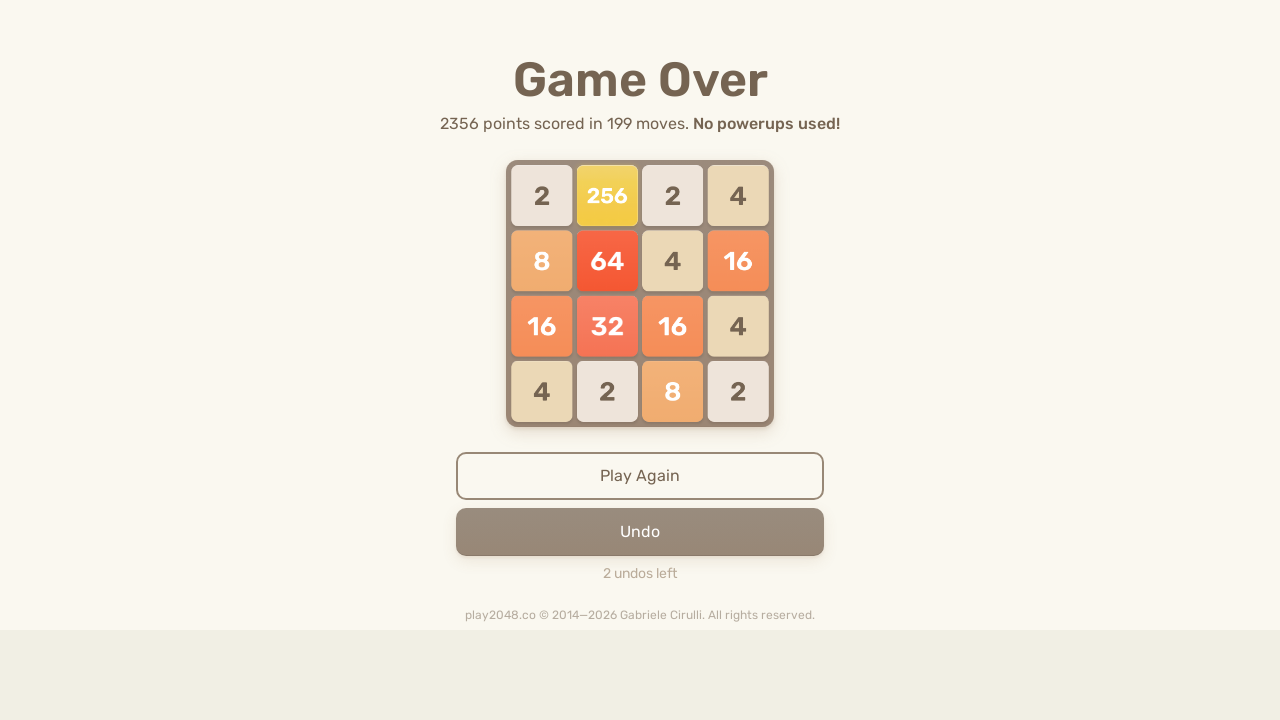

Pressed ArrowLeft key on html
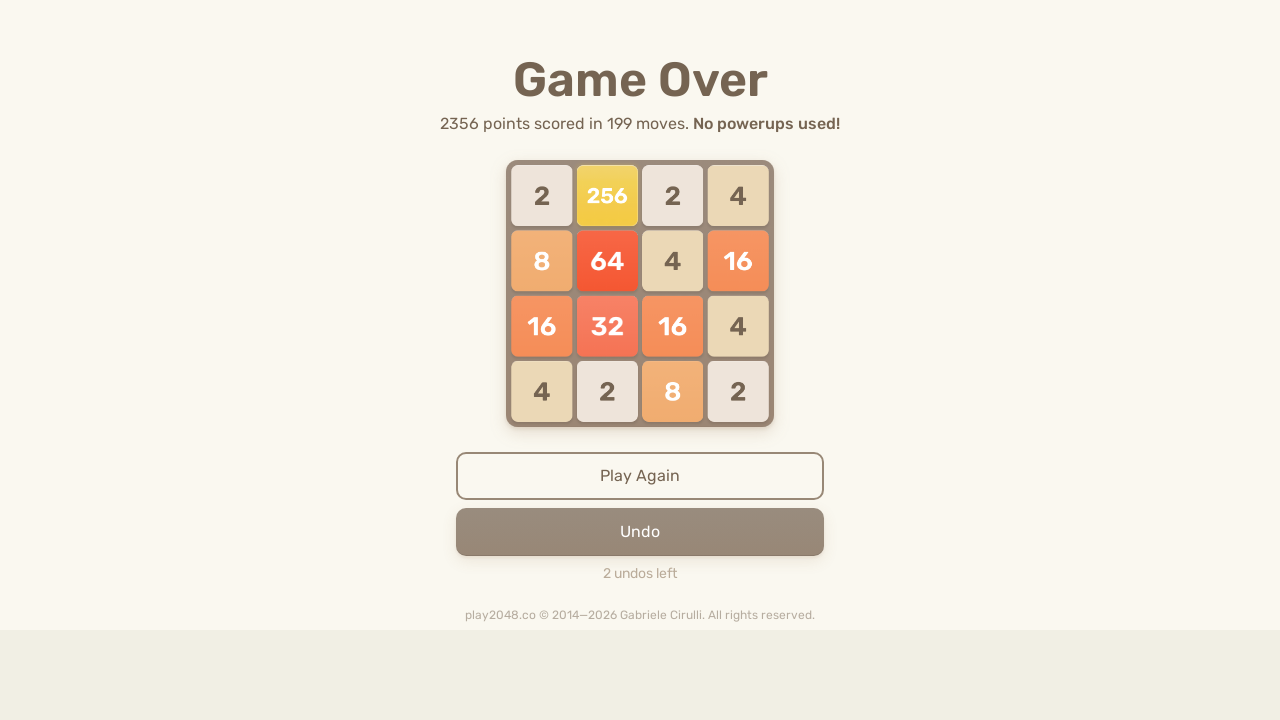

Pressed ArrowUp key on html
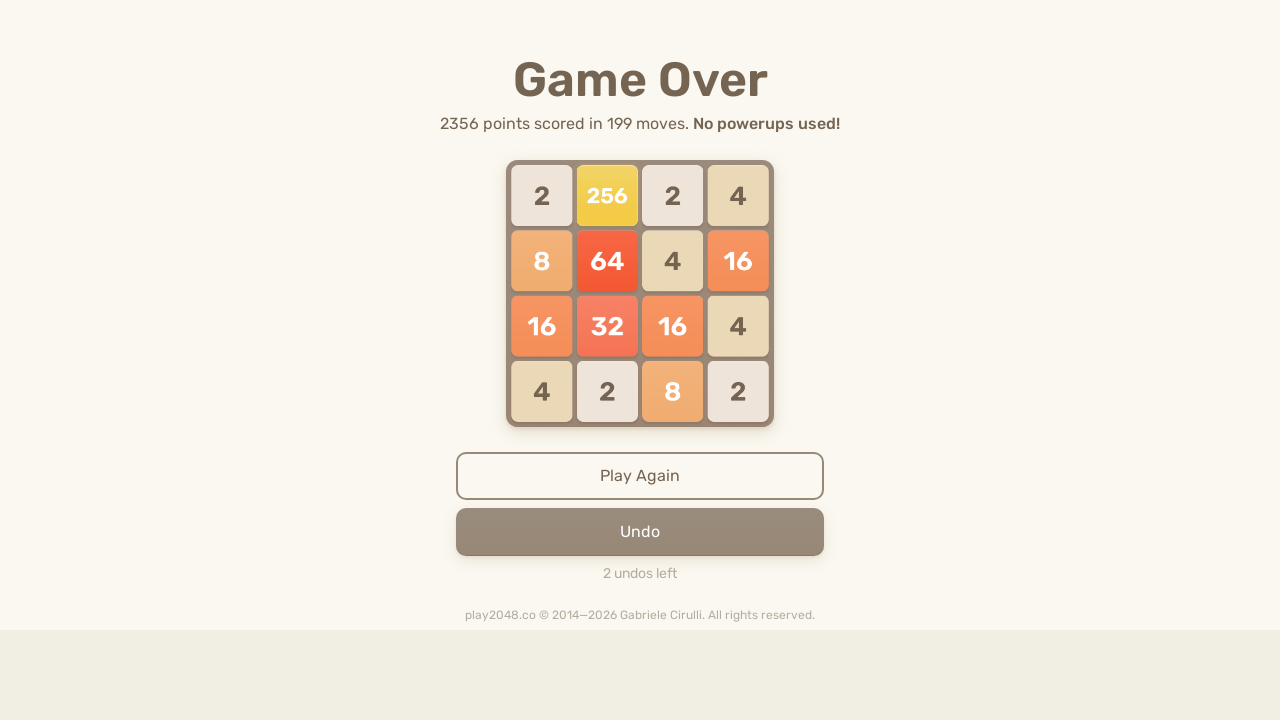

Pressed ArrowRight key on html
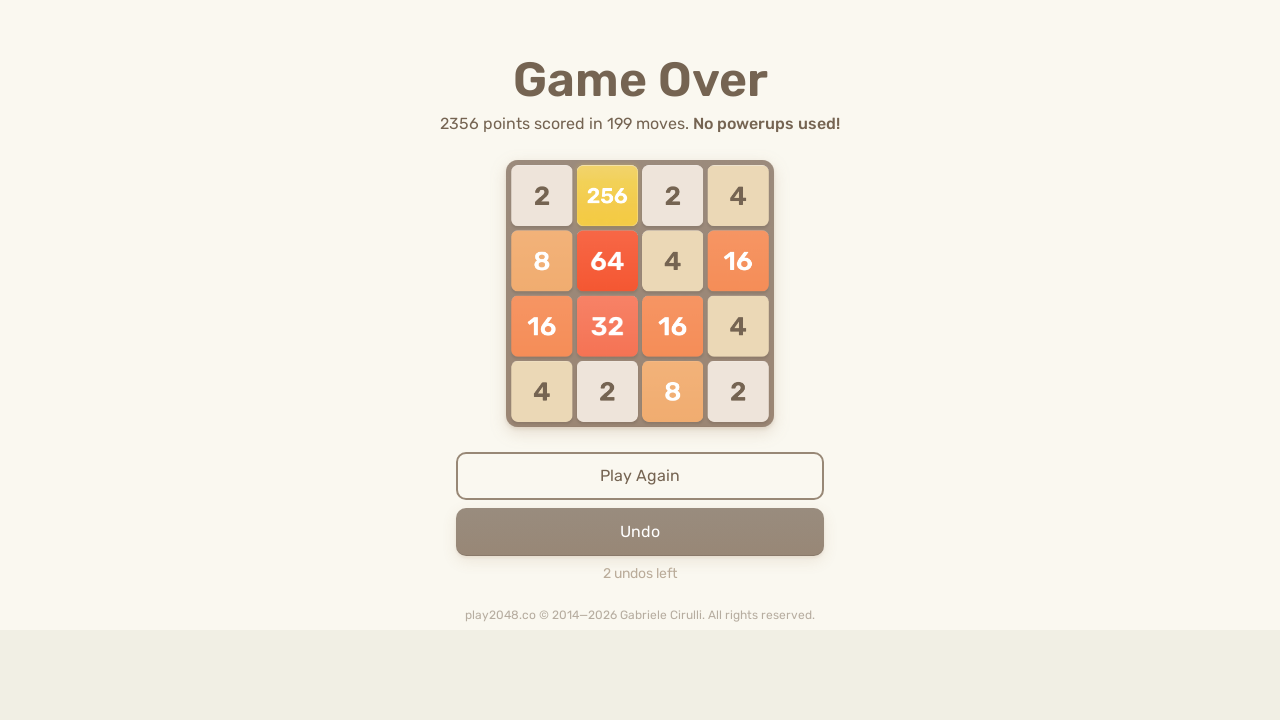

Pressed ArrowDown key on html
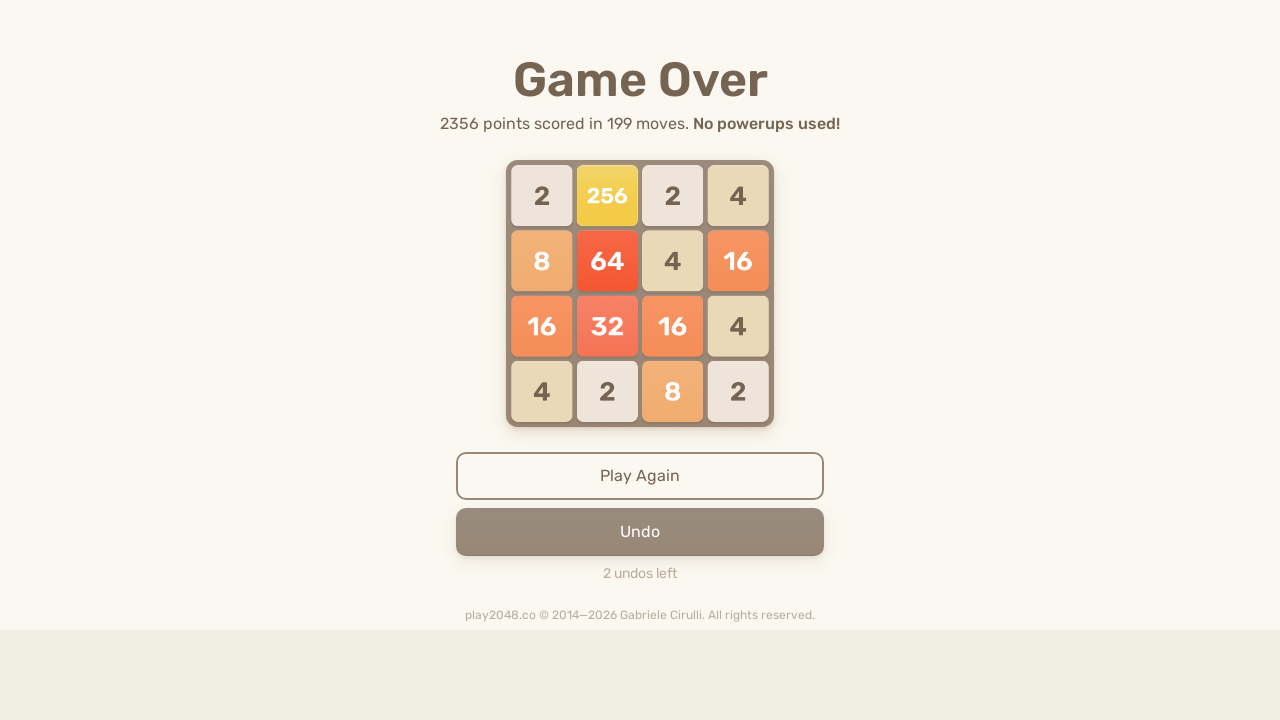

Pressed ArrowLeft key on html
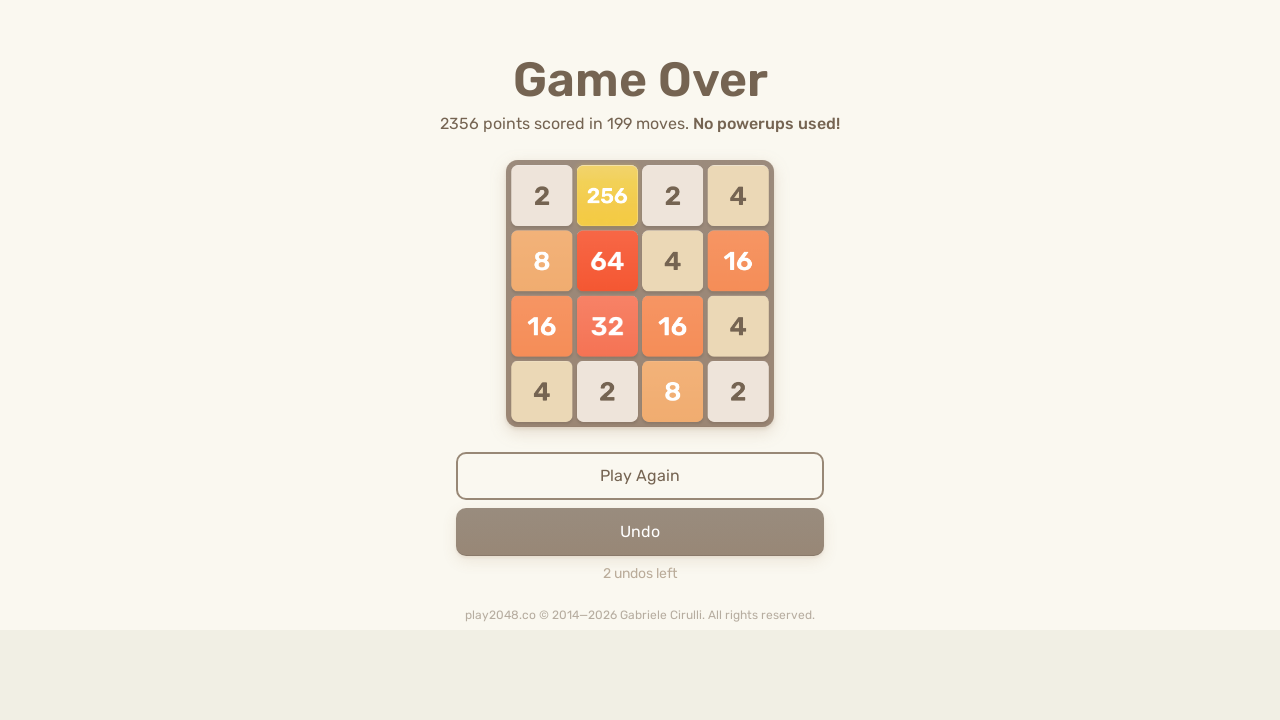

Pressed ArrowUp key on html
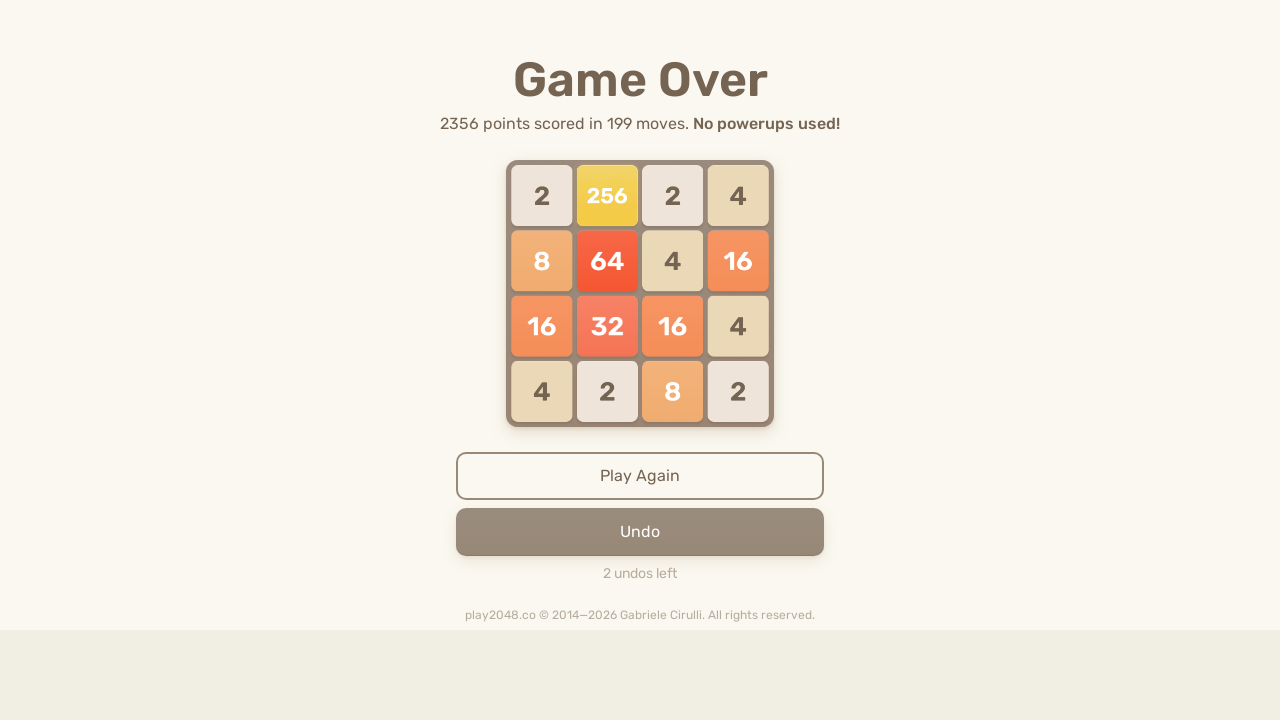

Pressed ArrowRight key on html
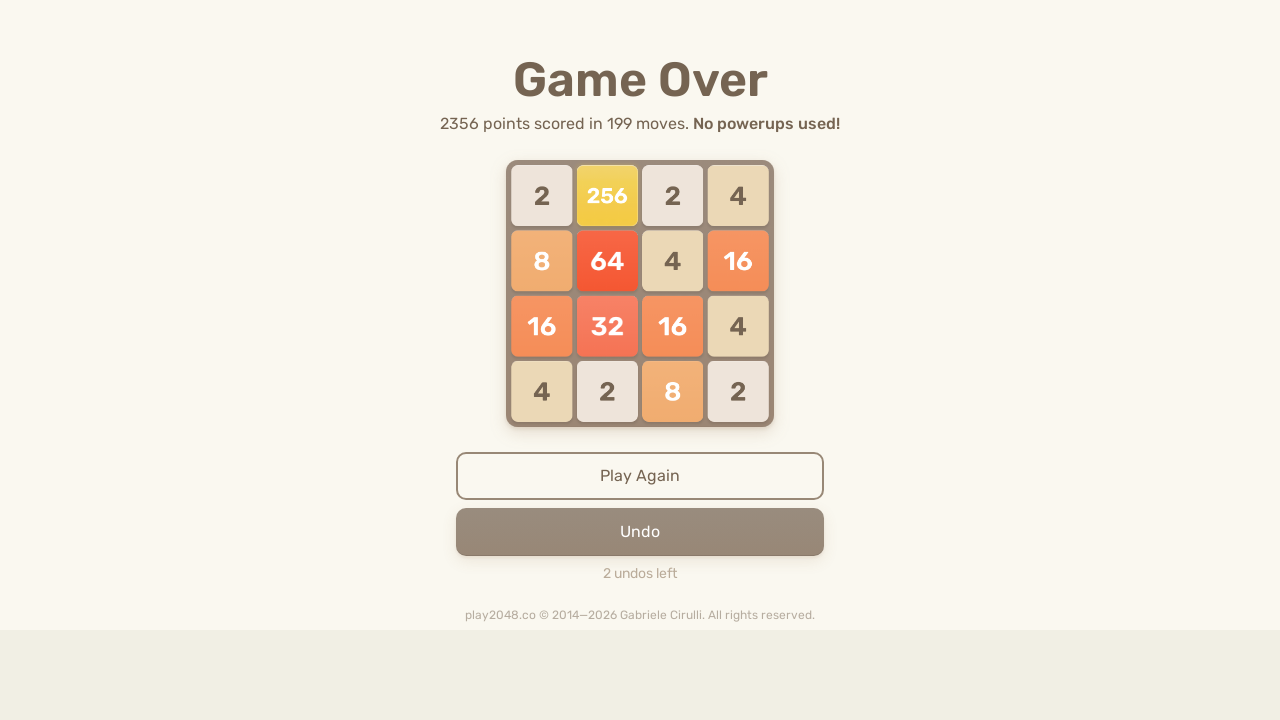

Pressed ArrowDown key on html
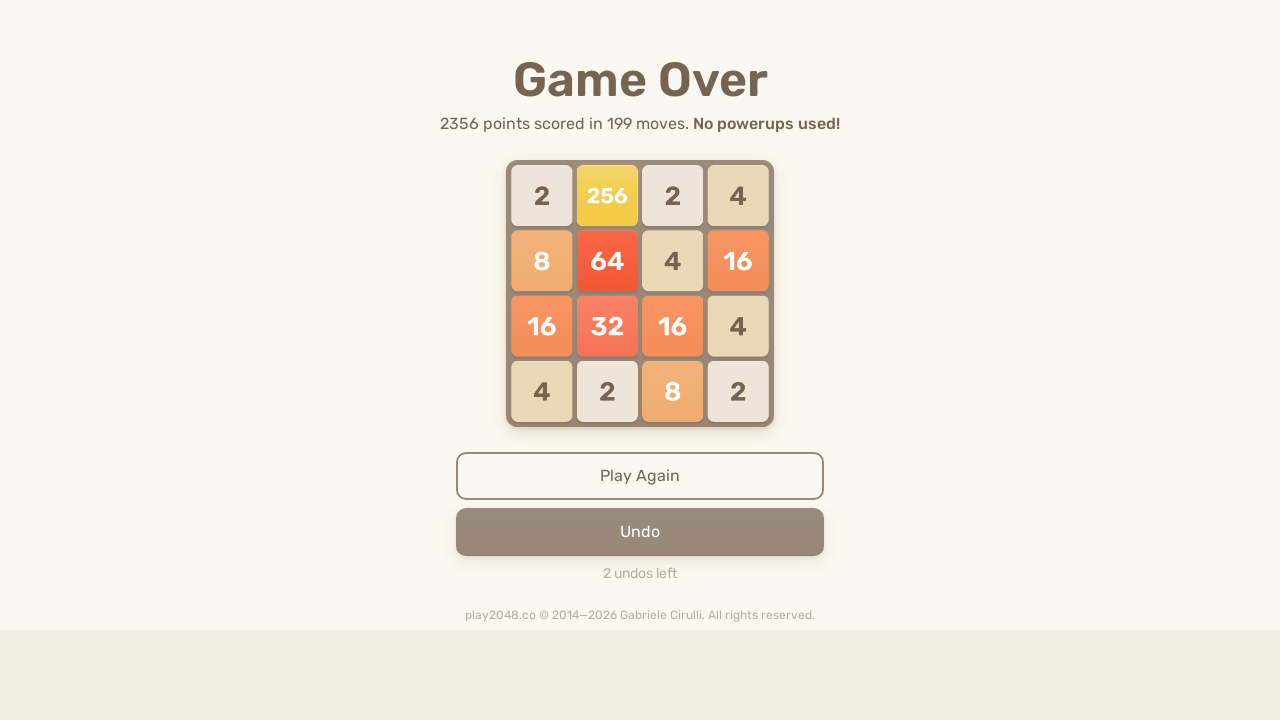

Pressed ArrowLeft key on html
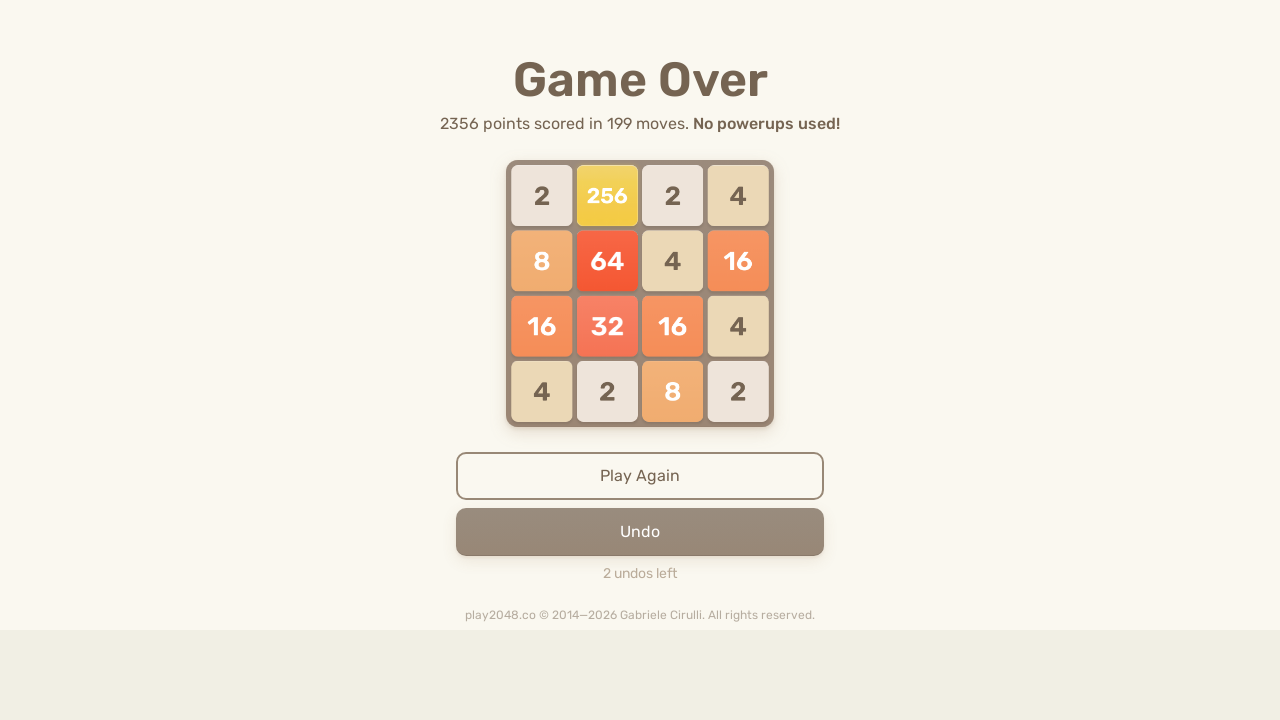

Pressed ArrowUp key on html
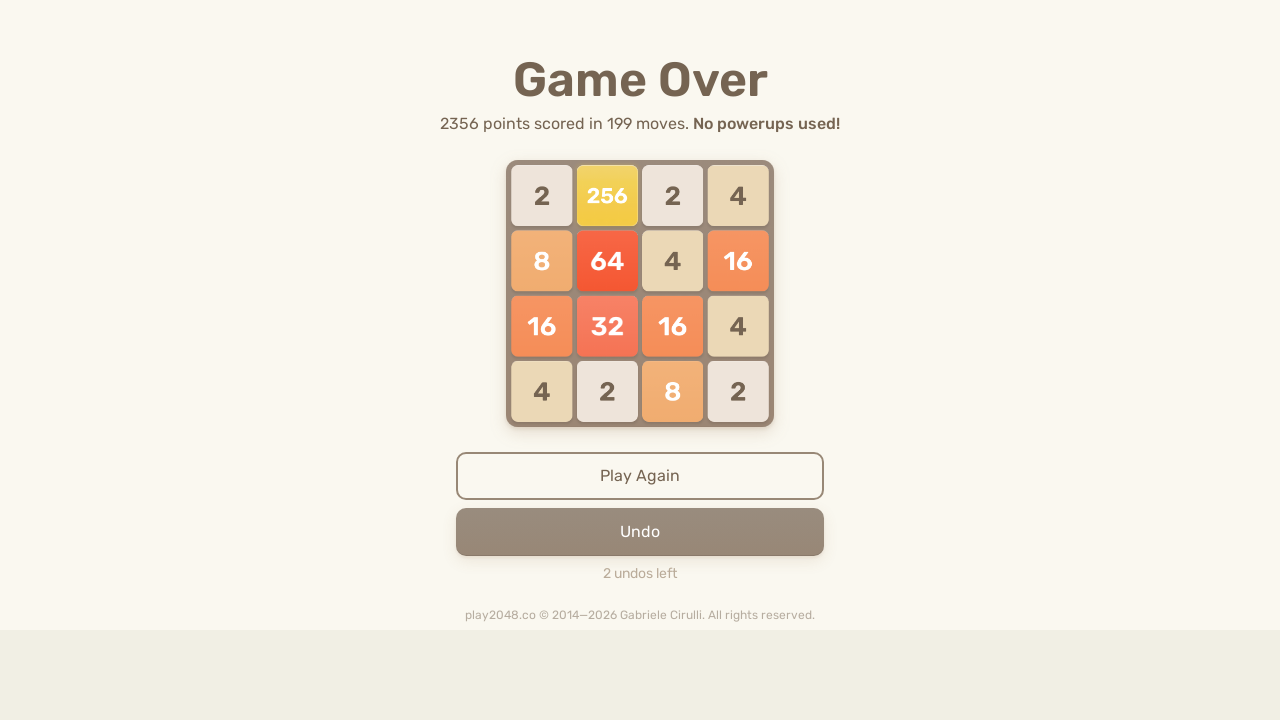

Pressed ArrowRight key on html
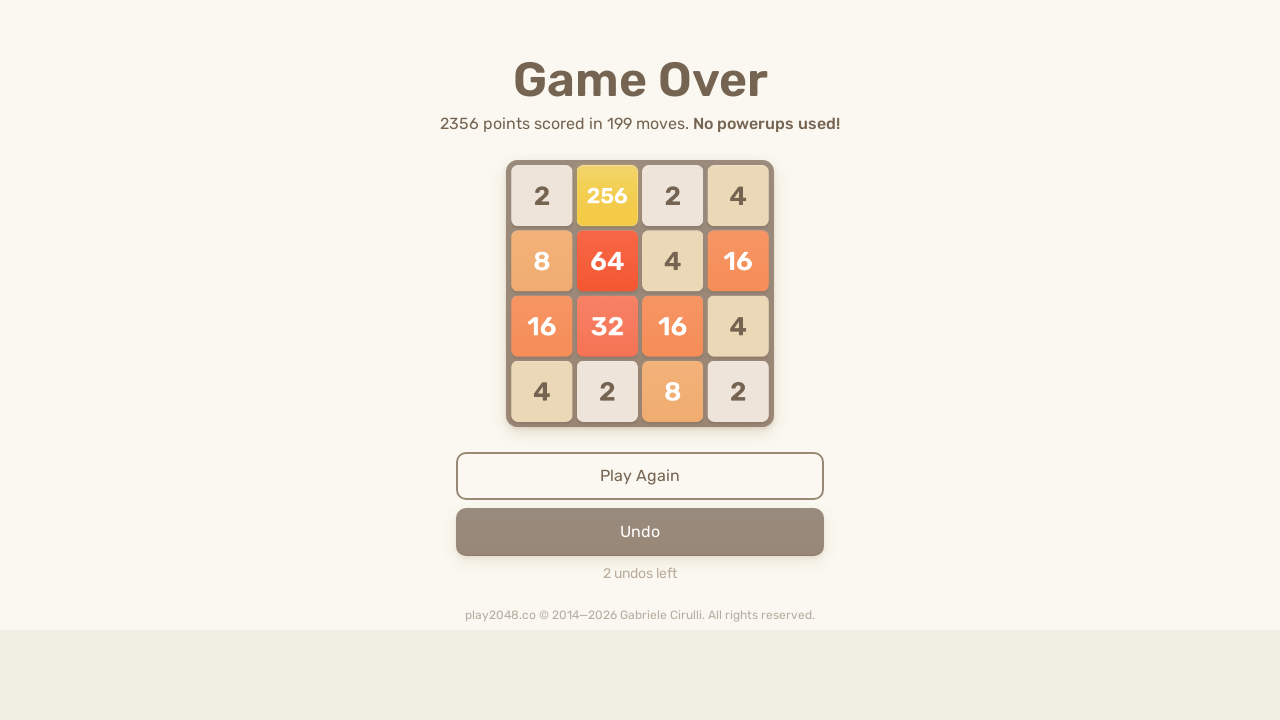

Pressed ArrowDown key on html
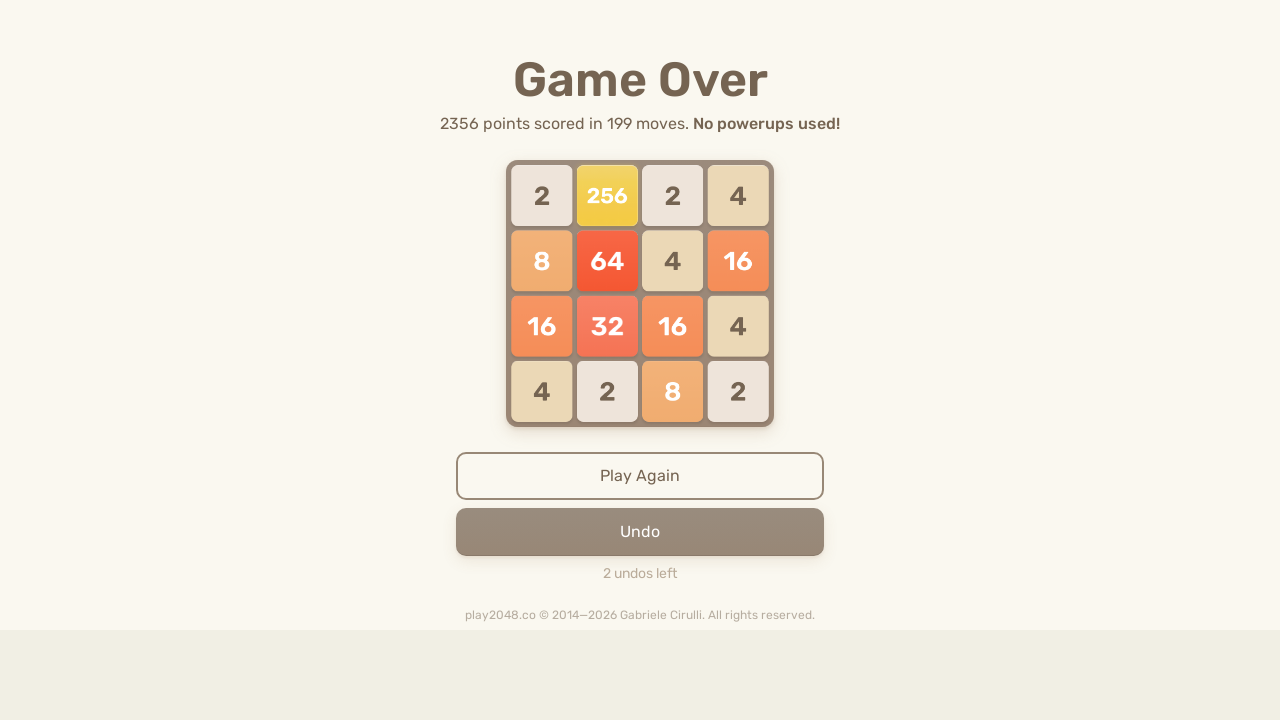

Pressed ArrowLeft key on html
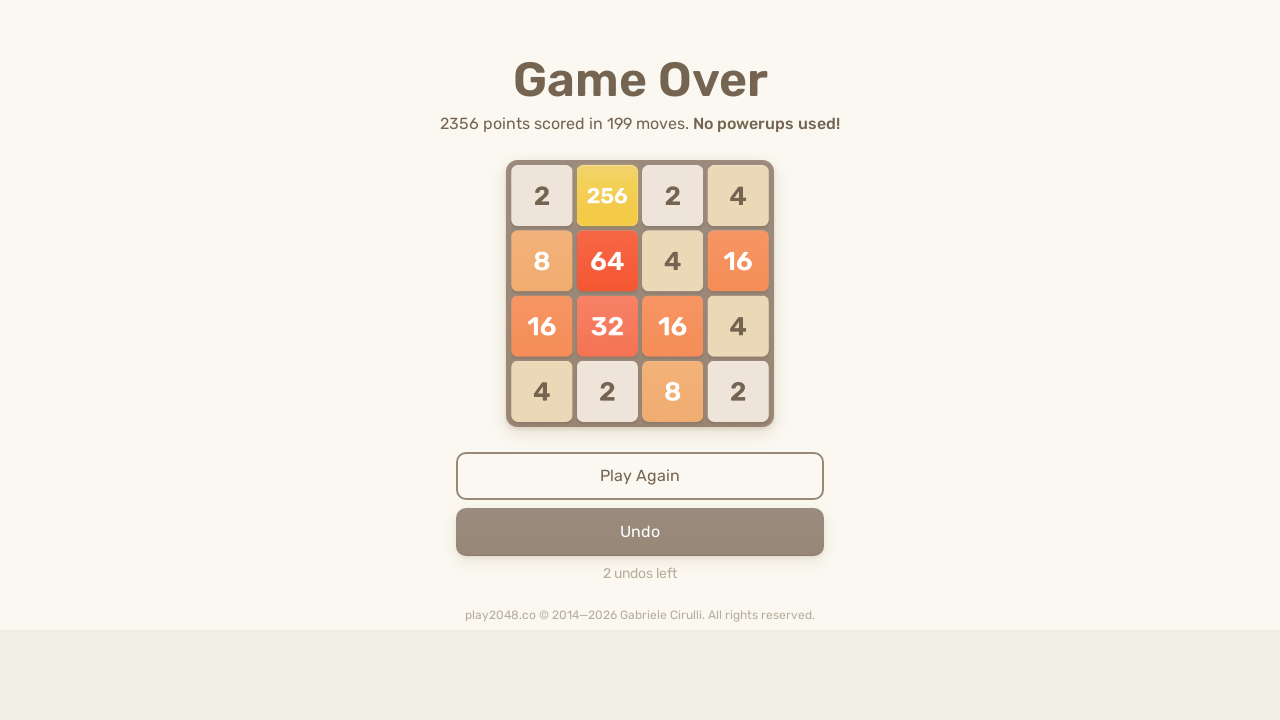

Pressed ArrowUp key on html
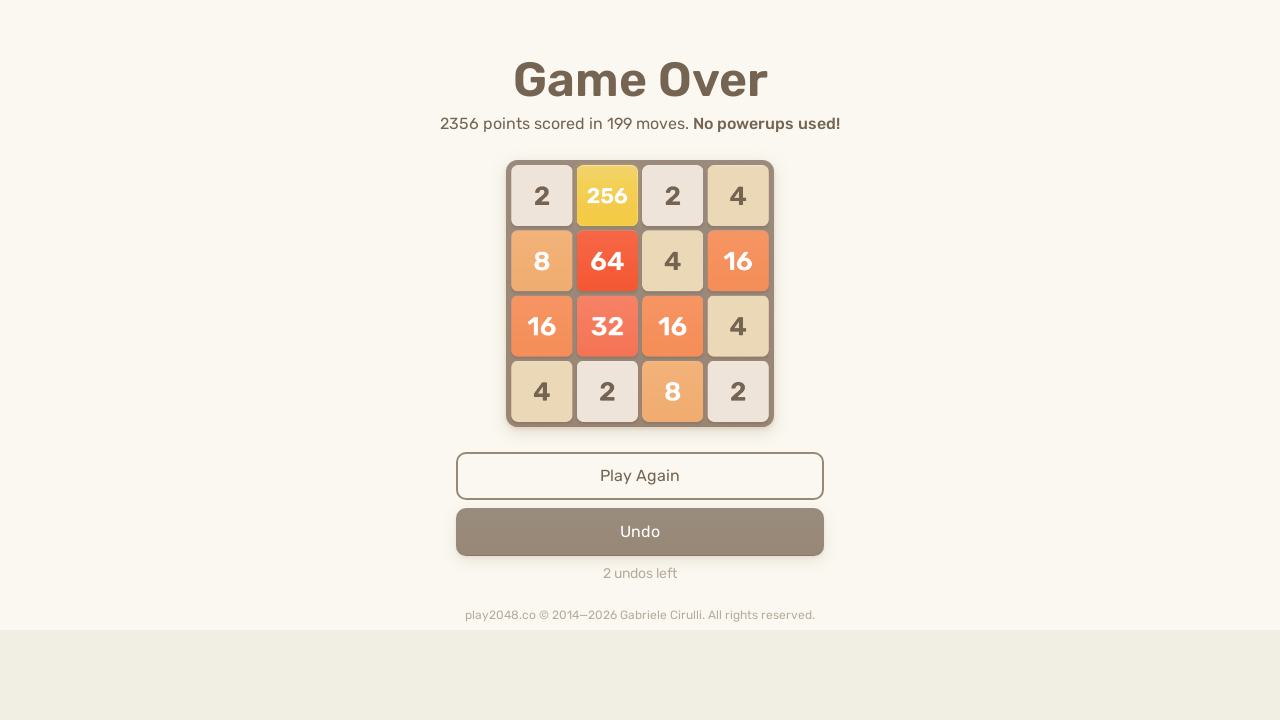

Pressed ArrowRight key on html
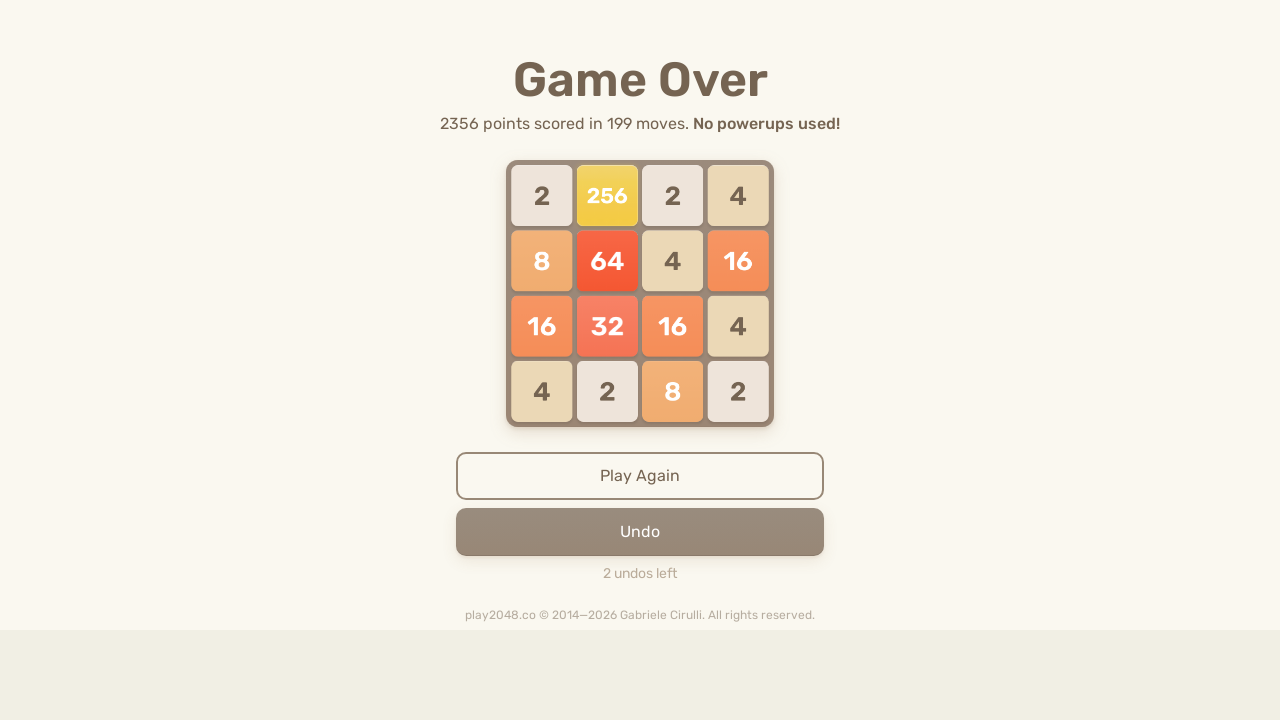

Pressed ArrowDown key on html
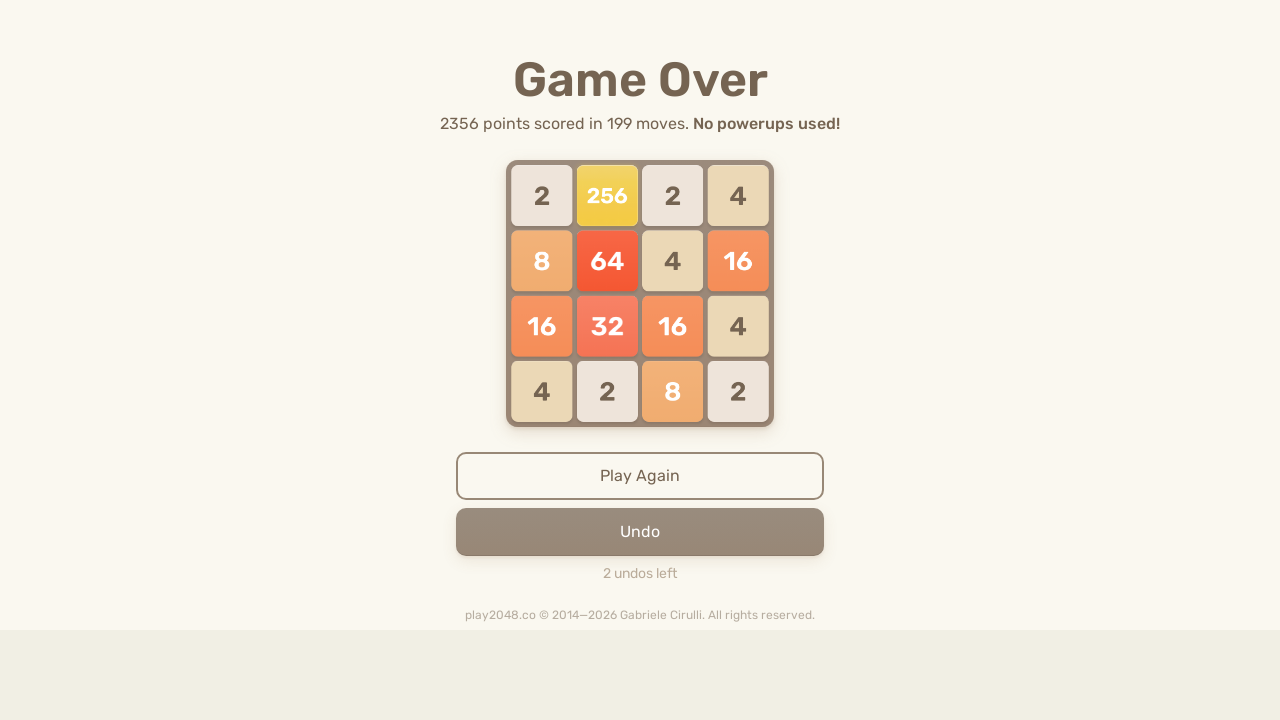

Pressed ArrowLeft key on html
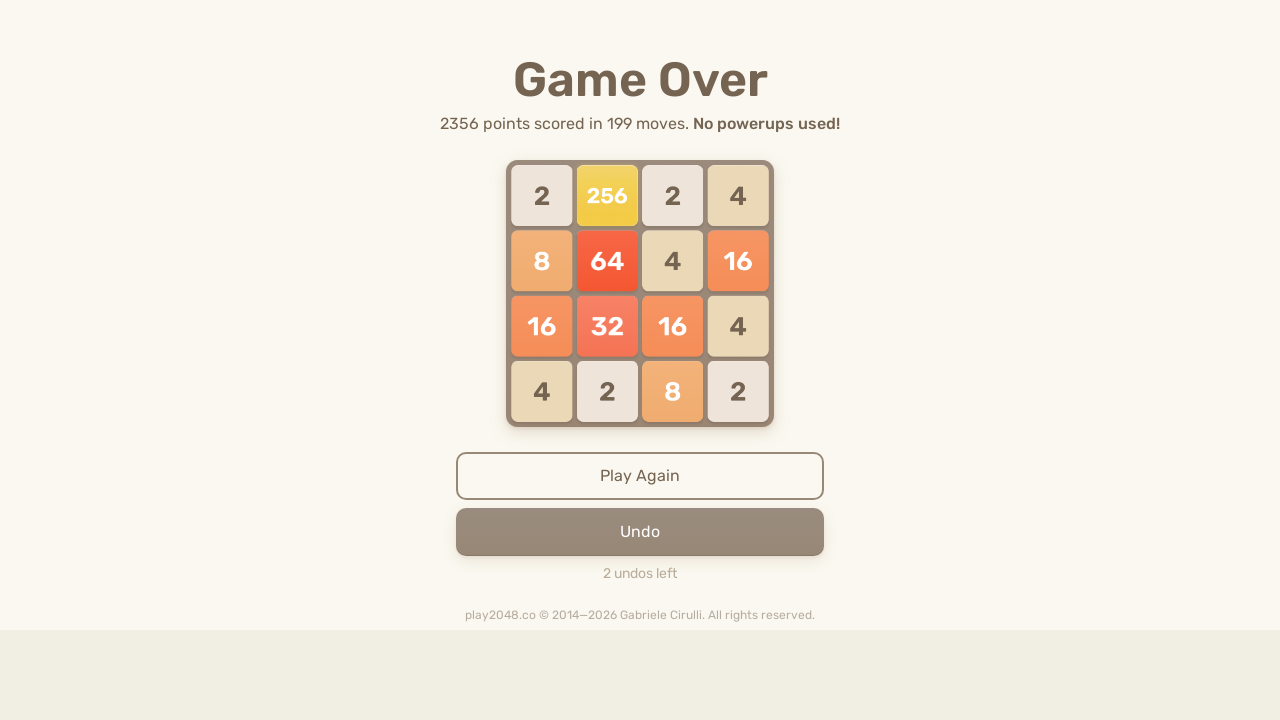

Pressed ArrowUp key on html
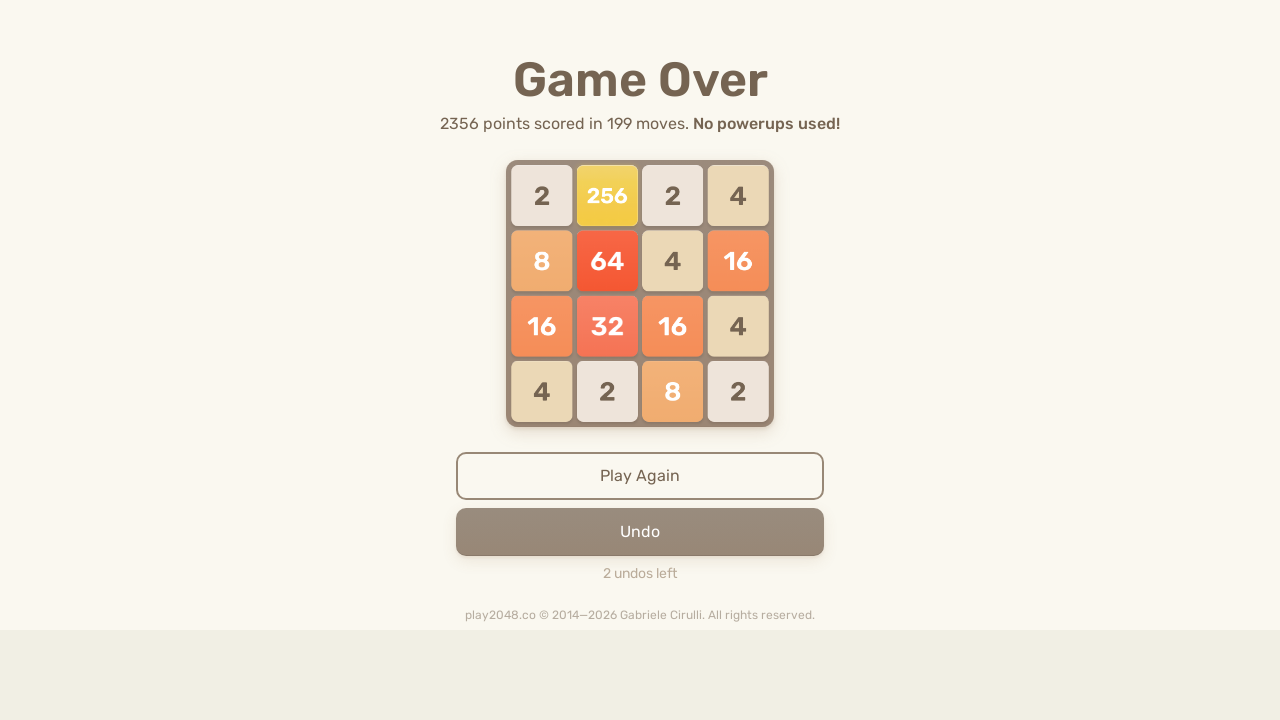

Pressed ArrowRight key on html
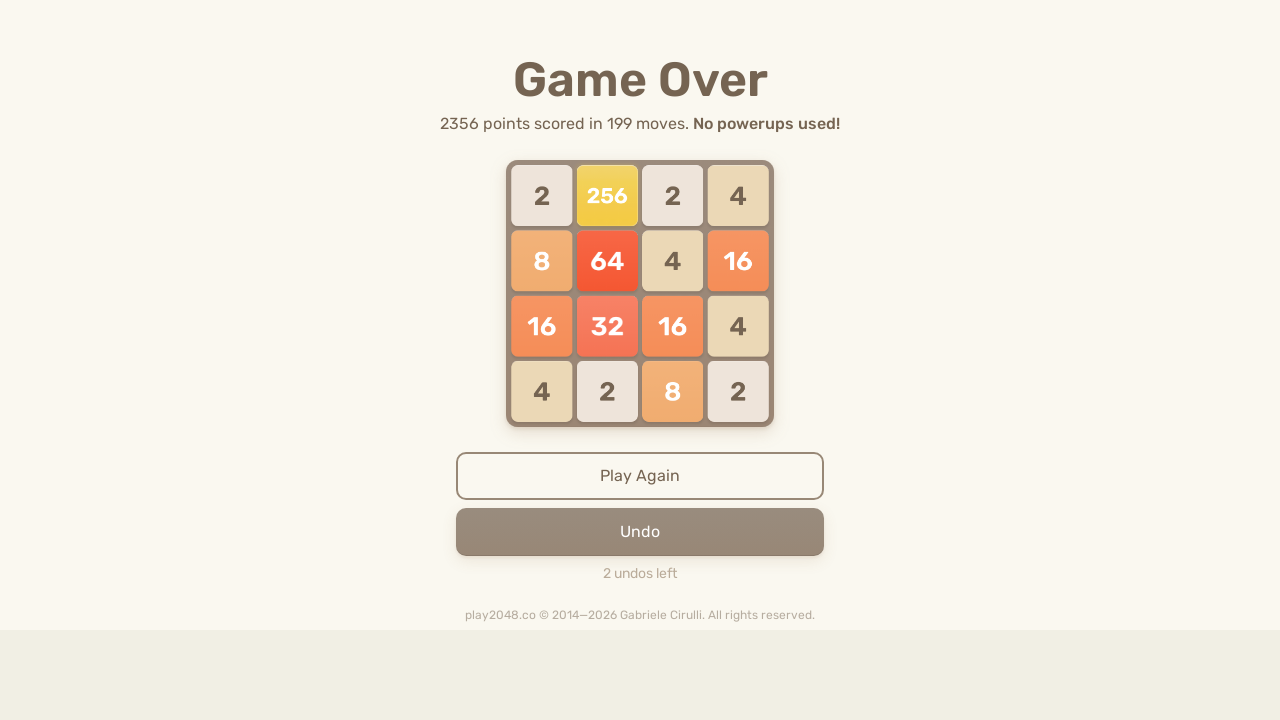

Pressed ArrowDown key on html
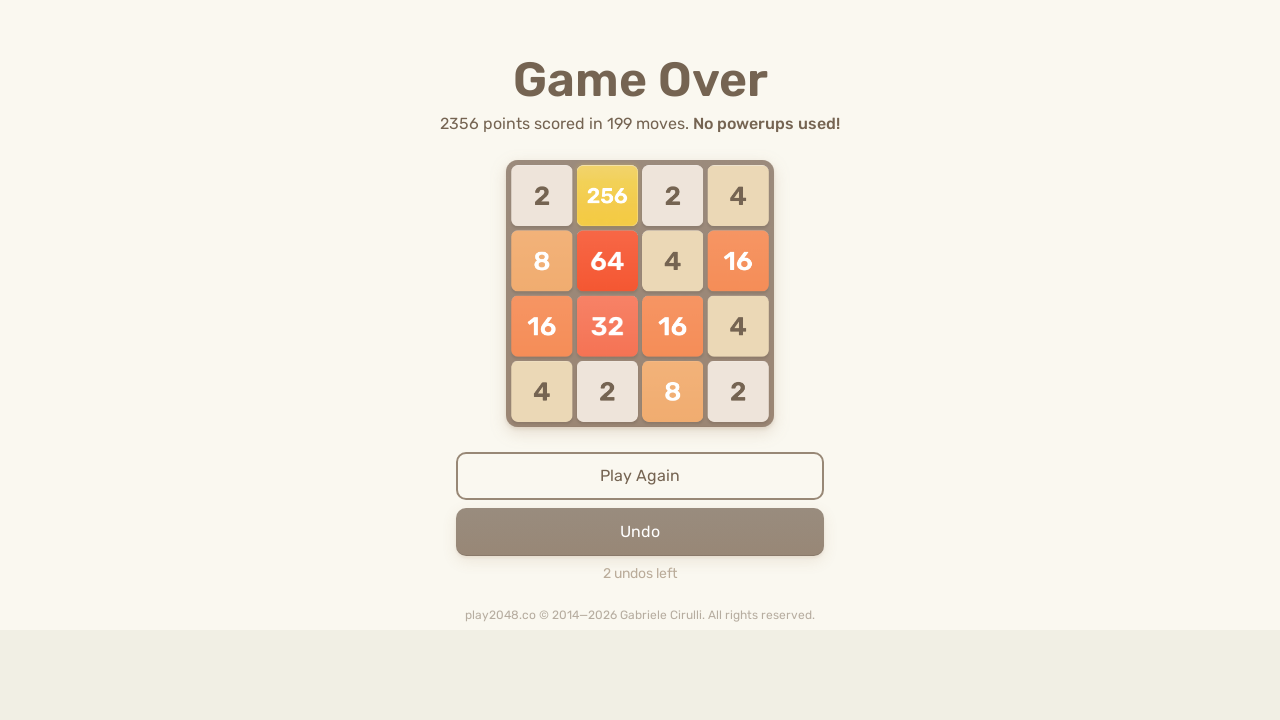

Pressed ArrowLeft key on html
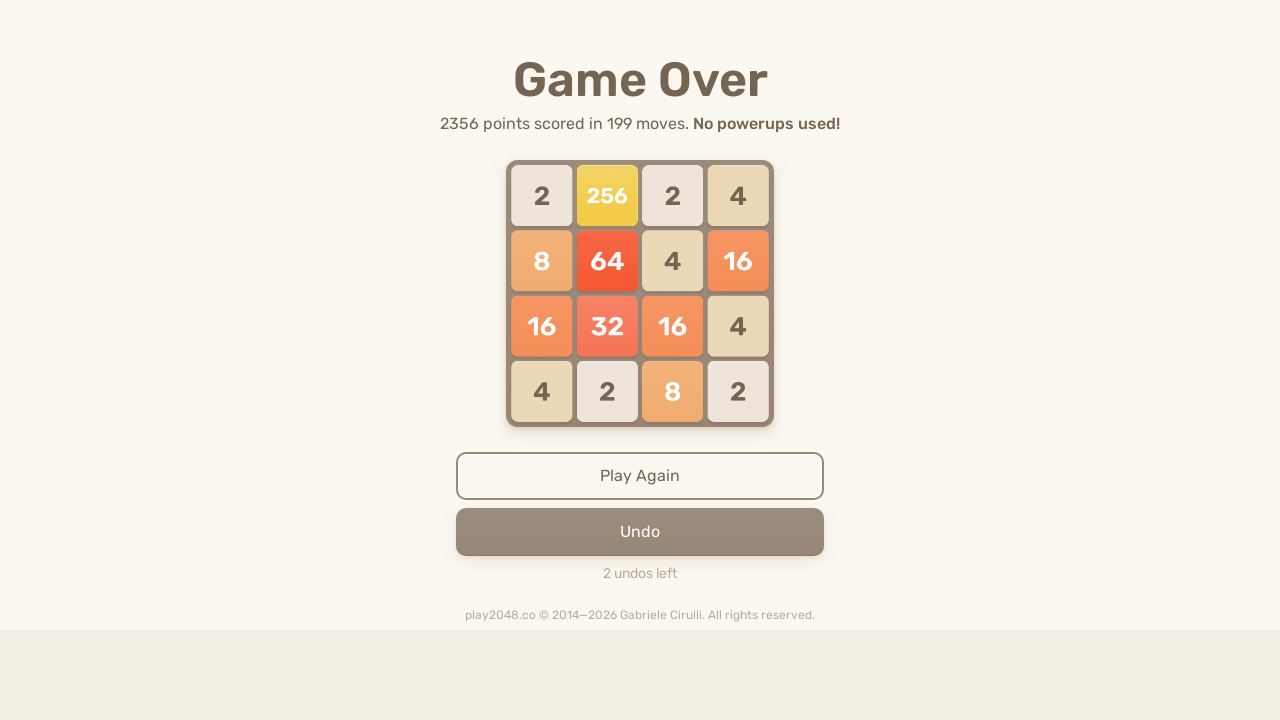

Pressed ArrowUp key on html
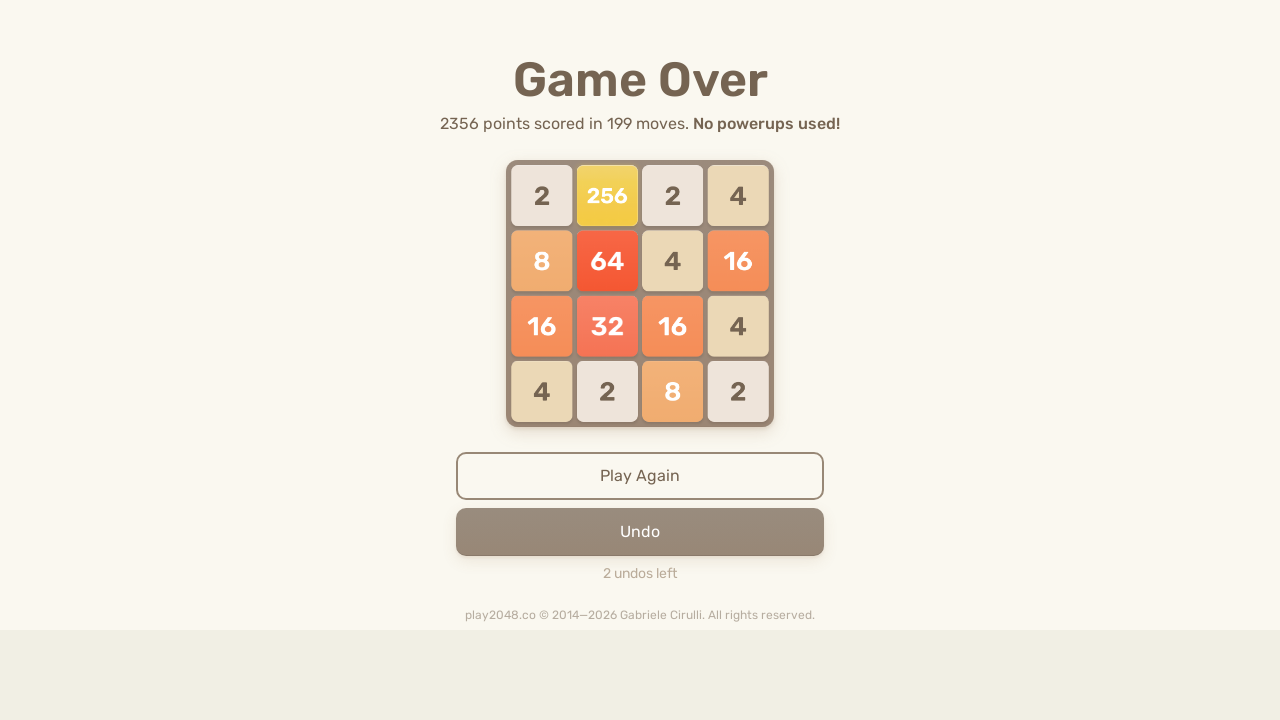

Pressed ArrowRight key on html
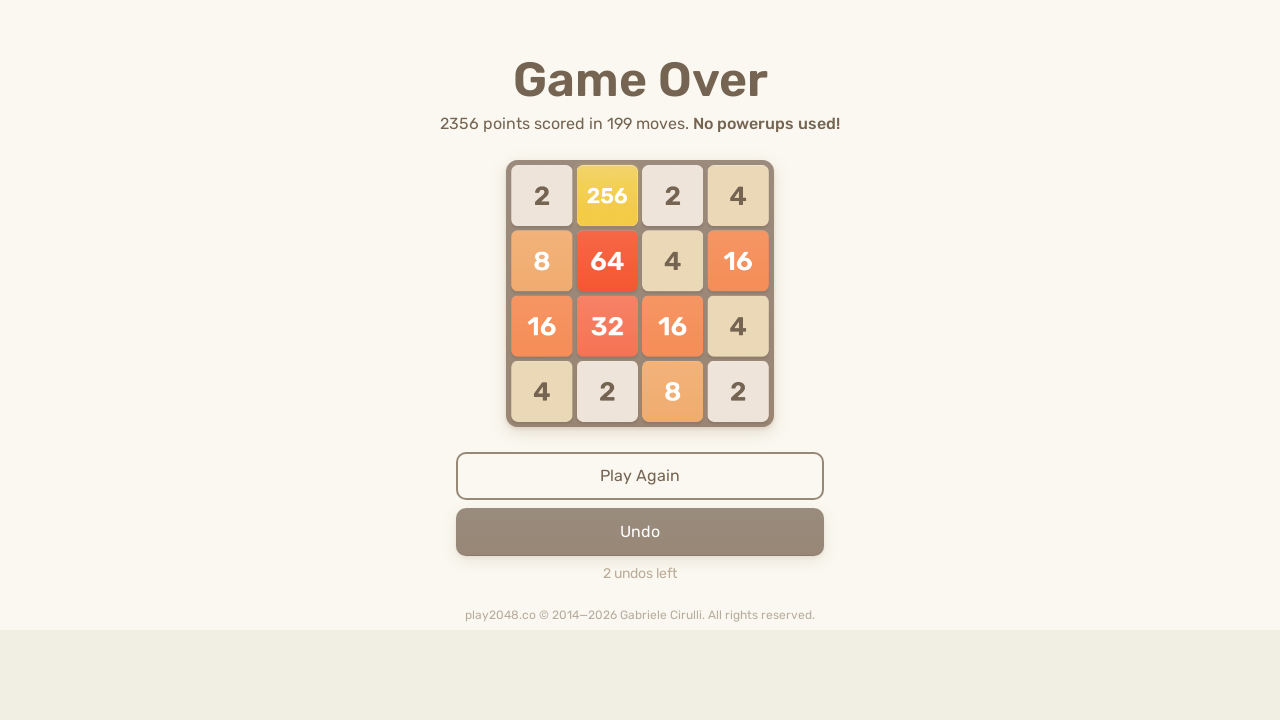

Pressed ArrowDown key on html
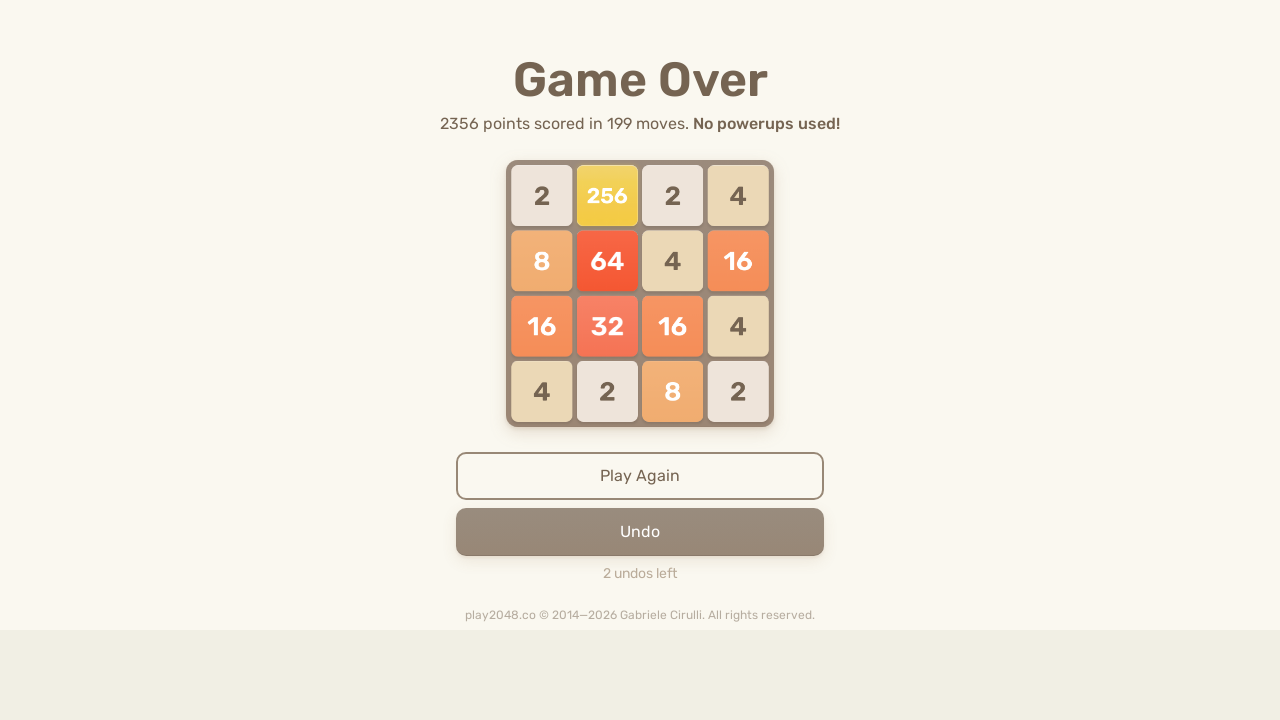

Pressed ArrowLeft key on html
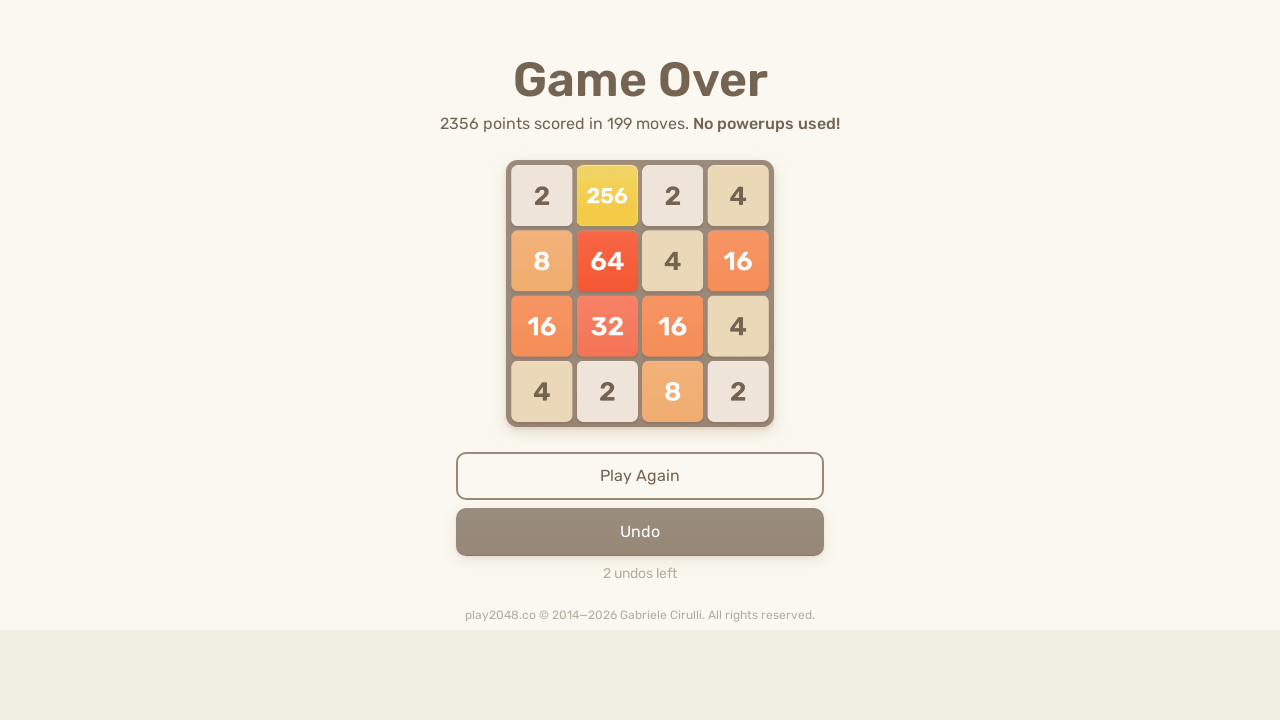

Pressed ArrowUp key on html
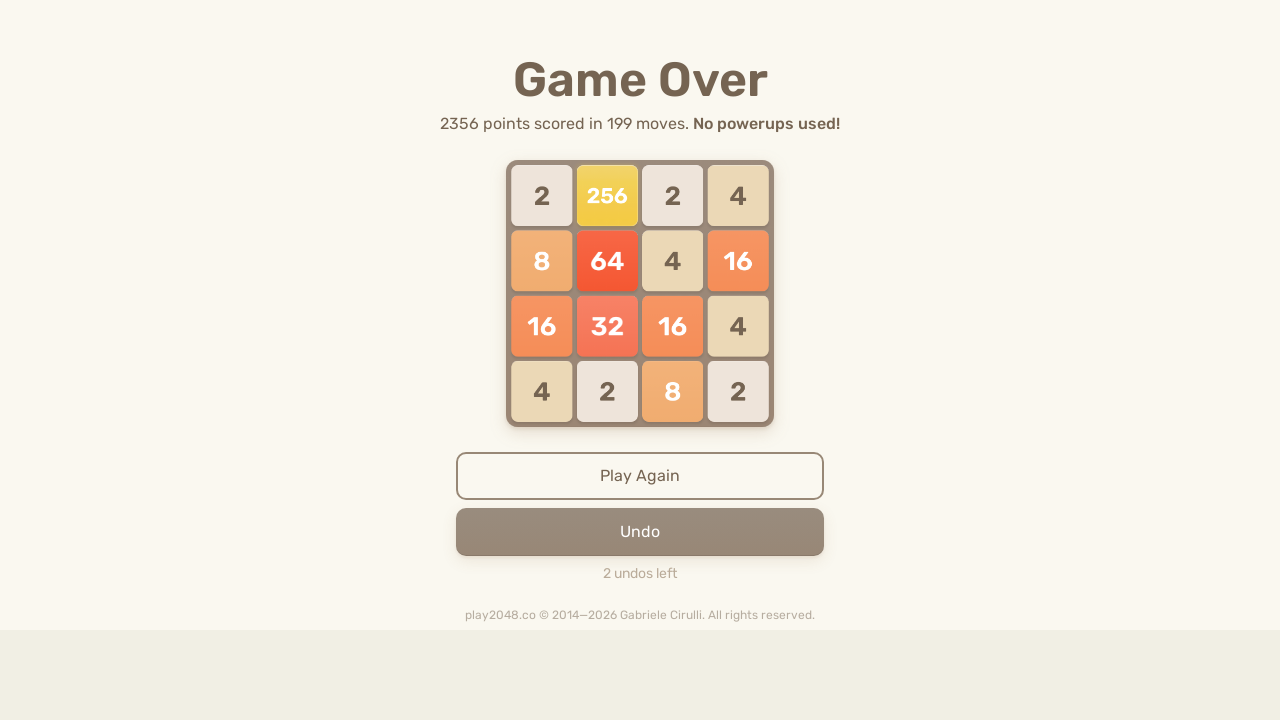

Pressed ArrowRight key on html
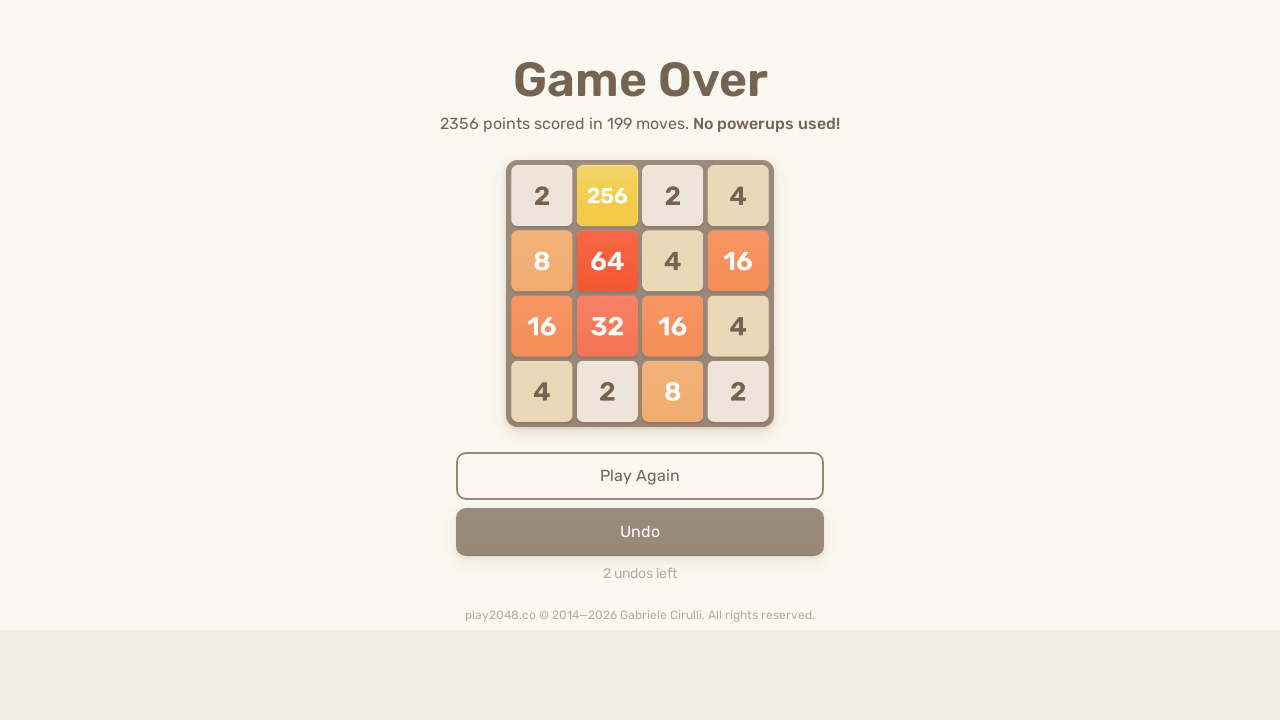

Pressed ArrowDown key on html
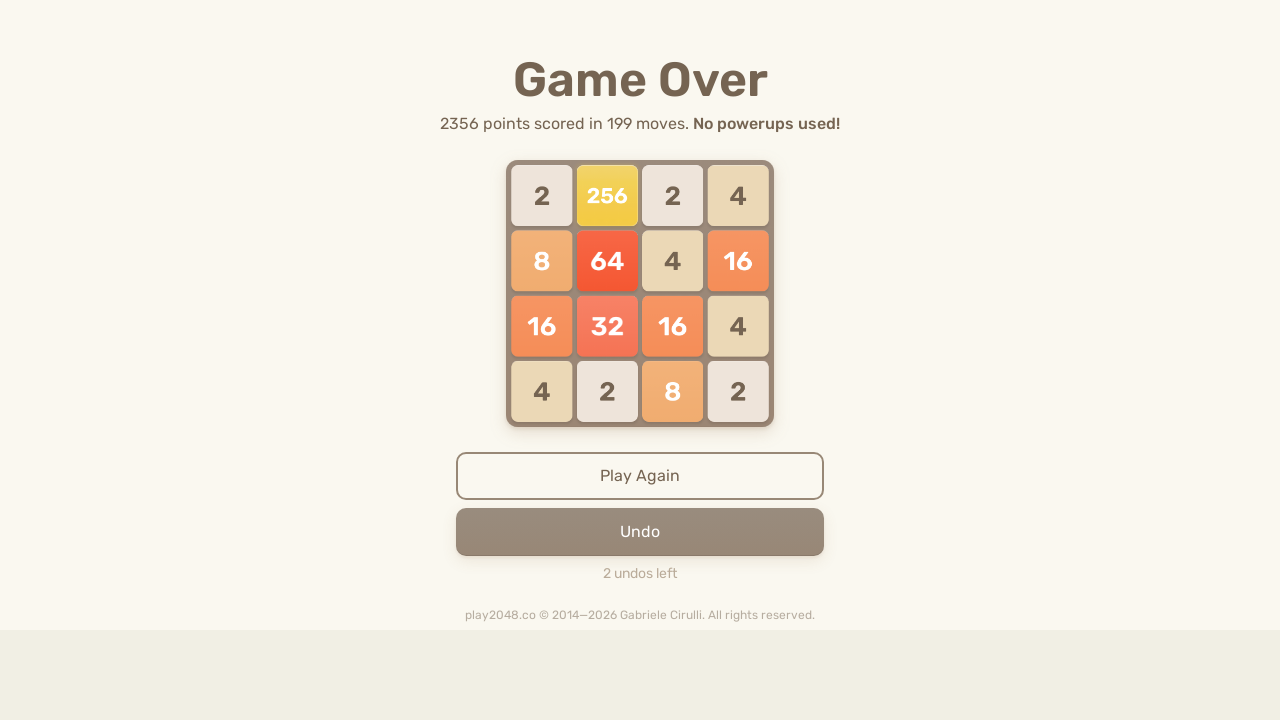

Pressed ArrowLeft key on html
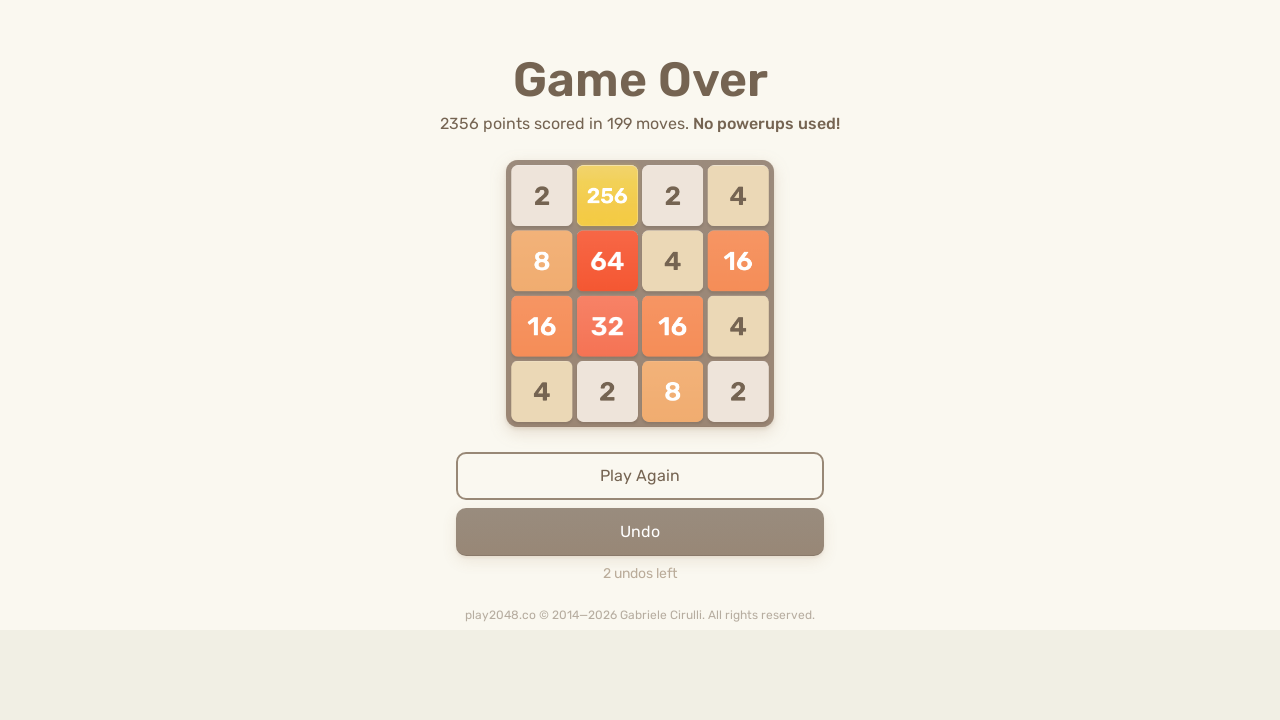

Pressed ArrowUp key on html
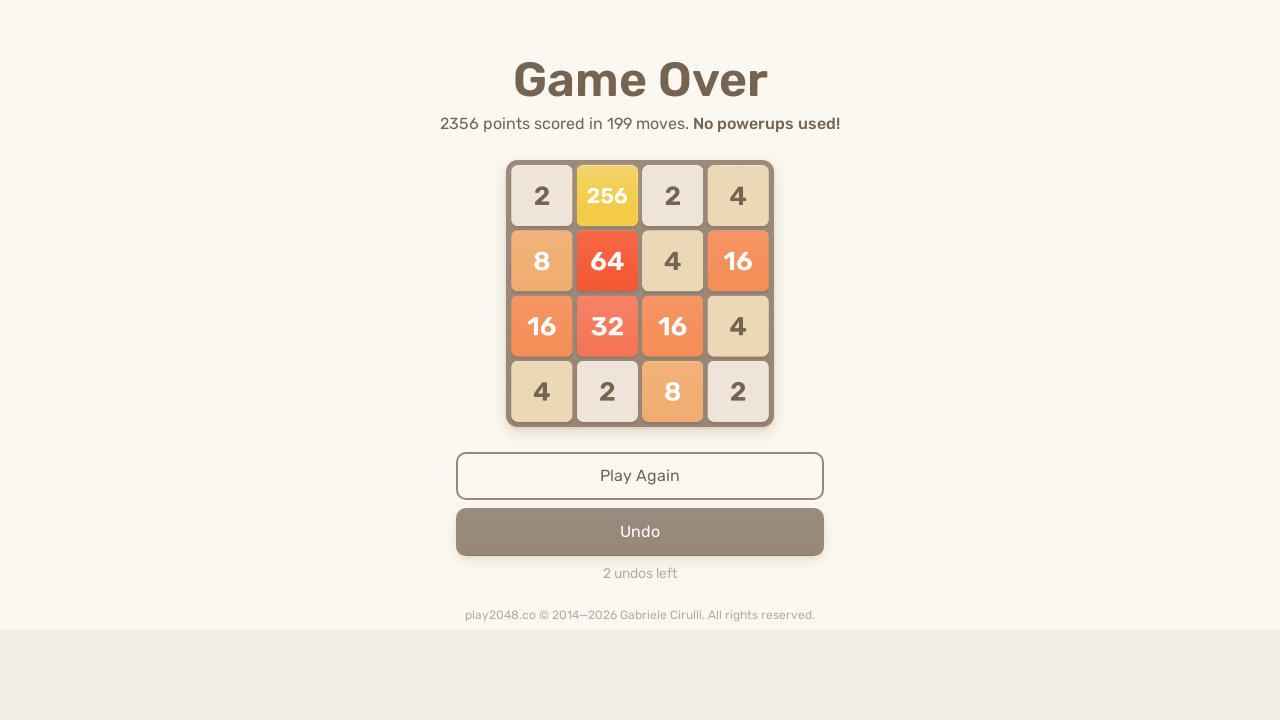

Pressed ArrowRight key on html
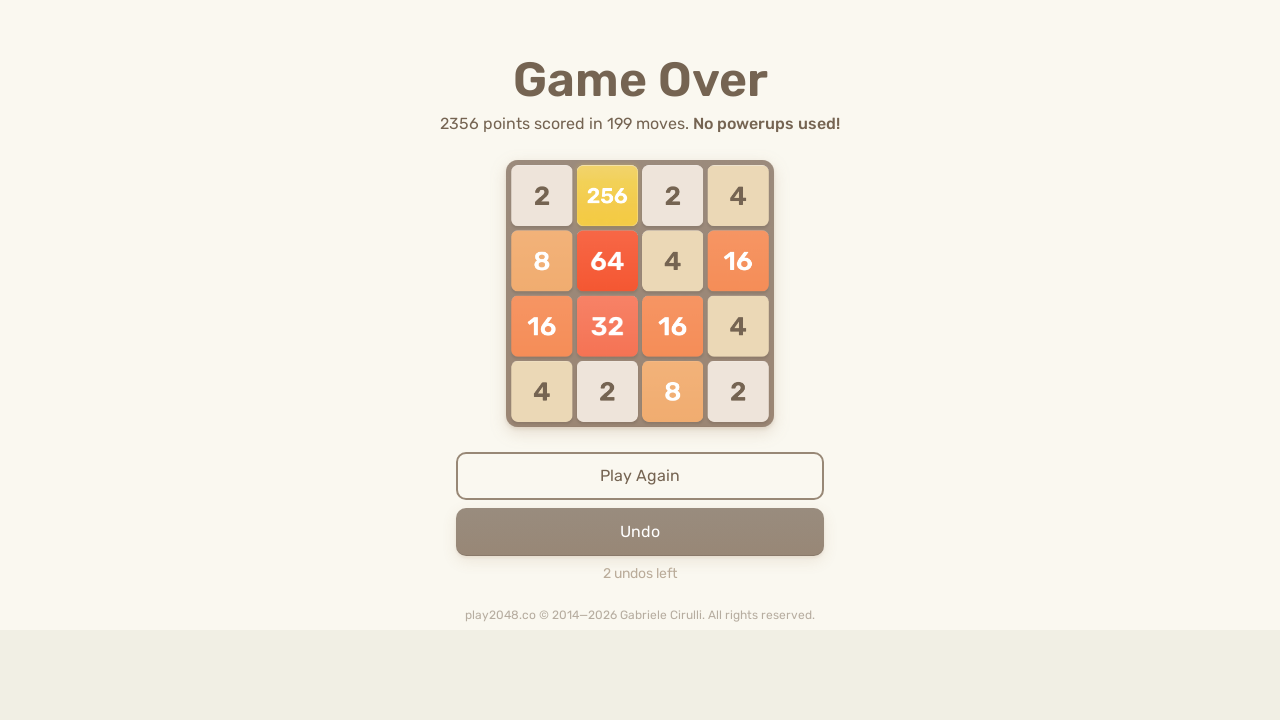

Pressed ArrowDown key on html
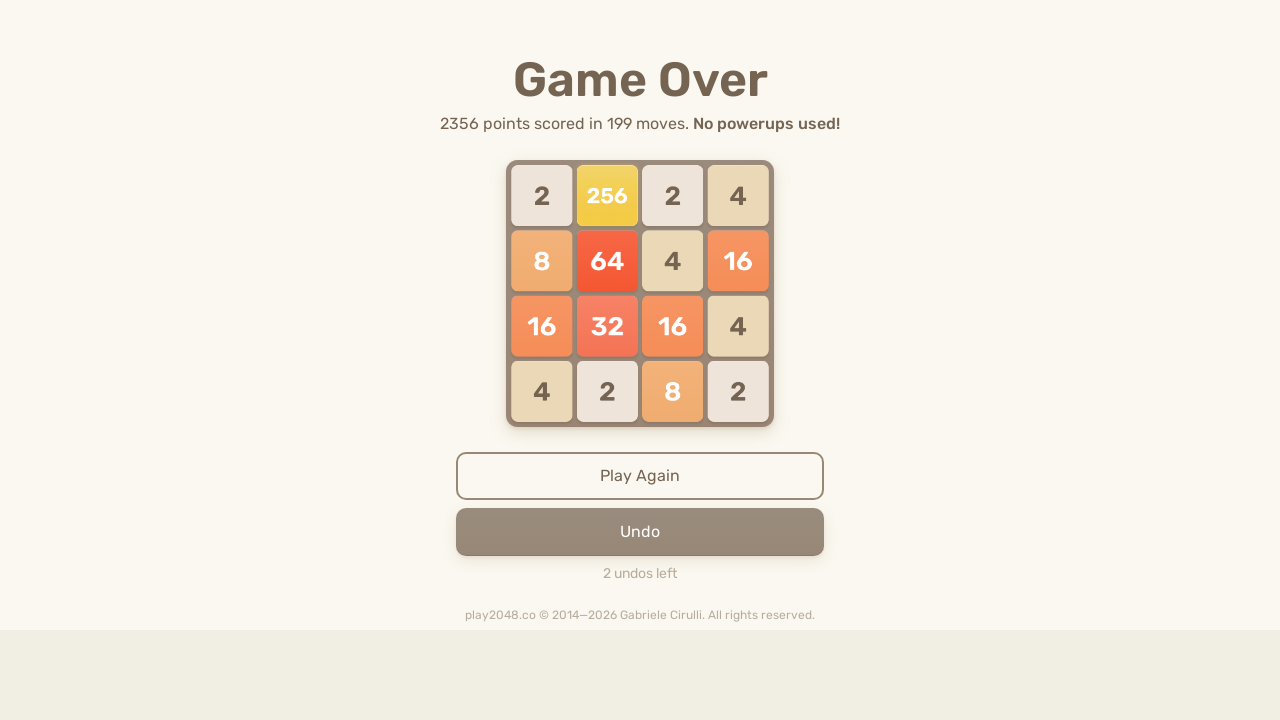

Pressed ArrowLeft key on html
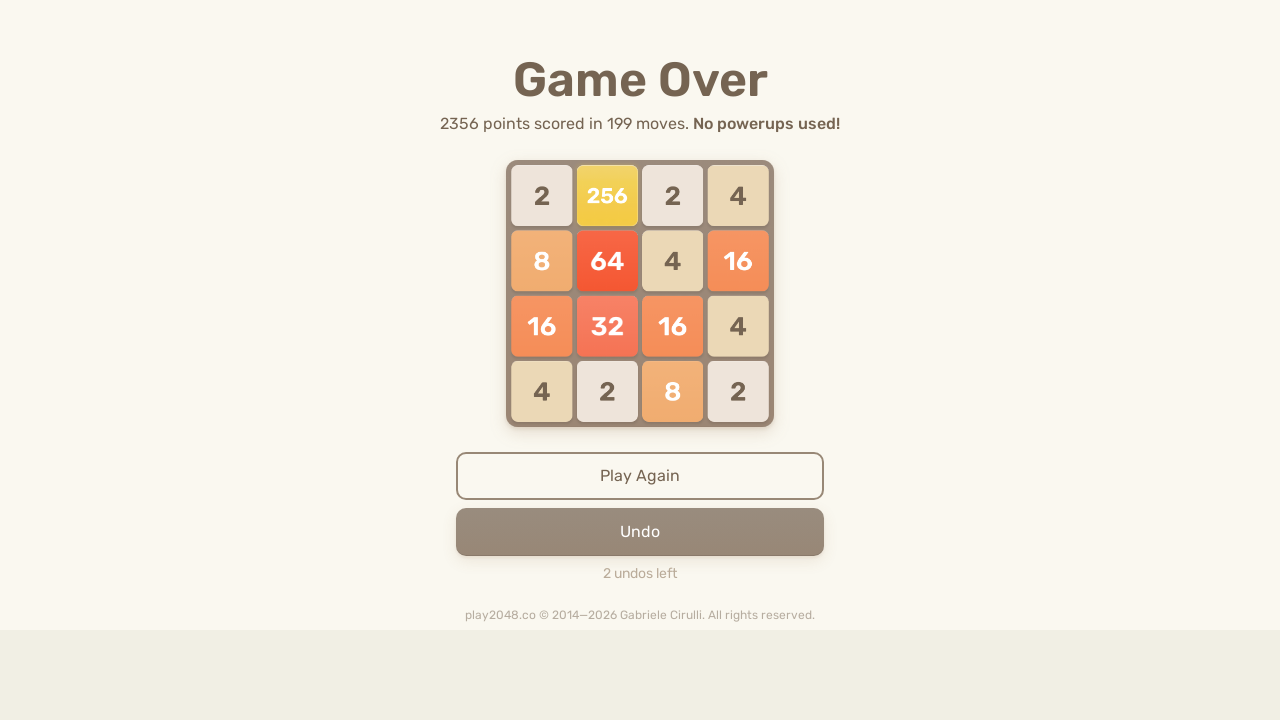

Pressed ArrowUp key on html
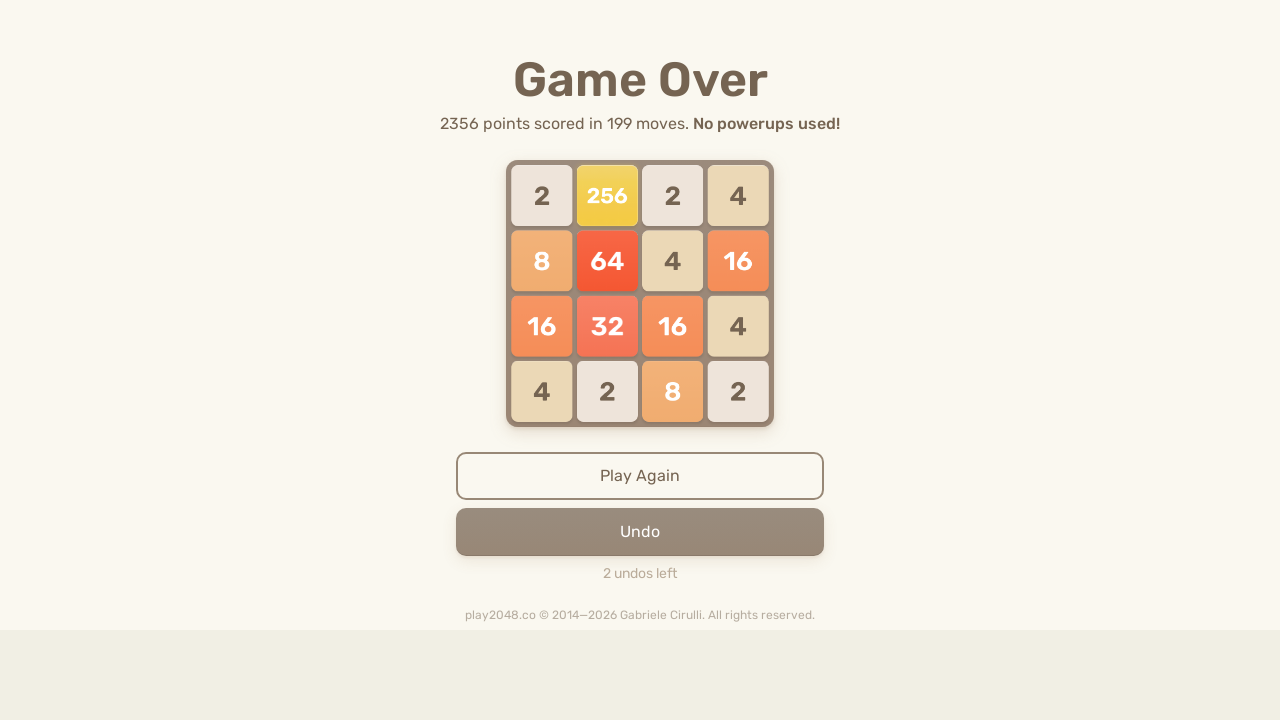

Pressed ArrowRight key on html
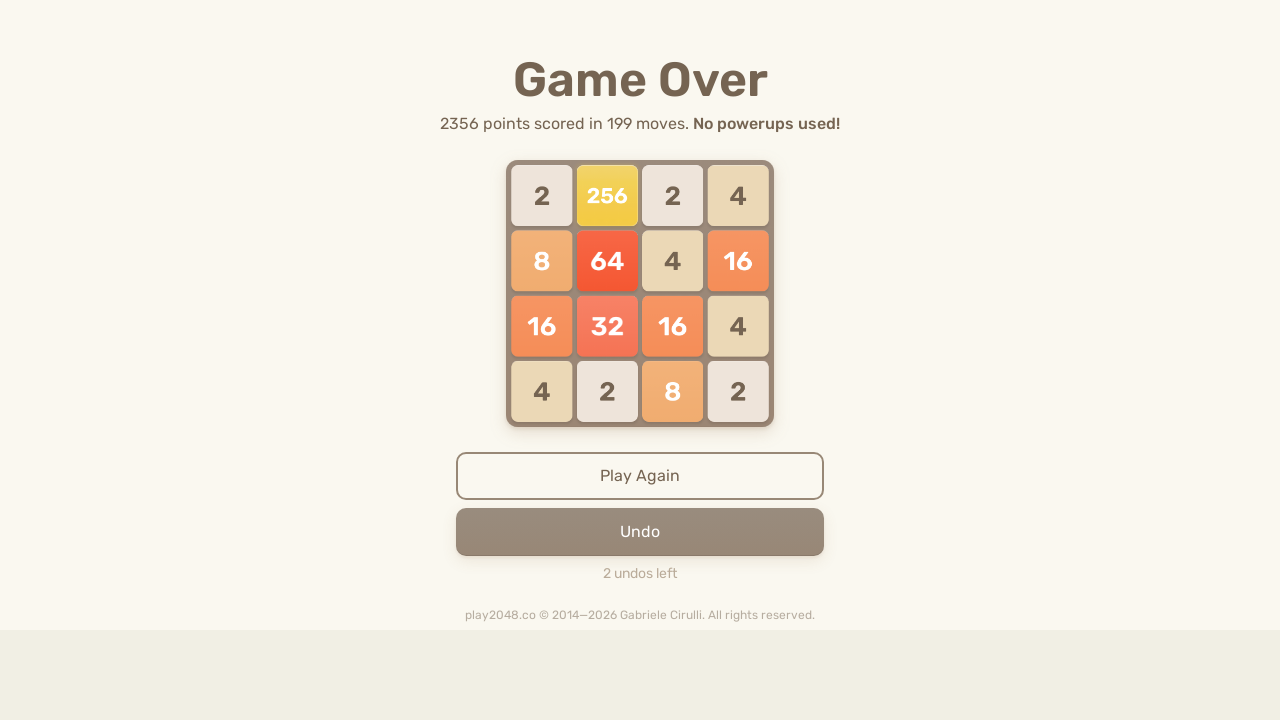

Pressed ArrowDown key on html
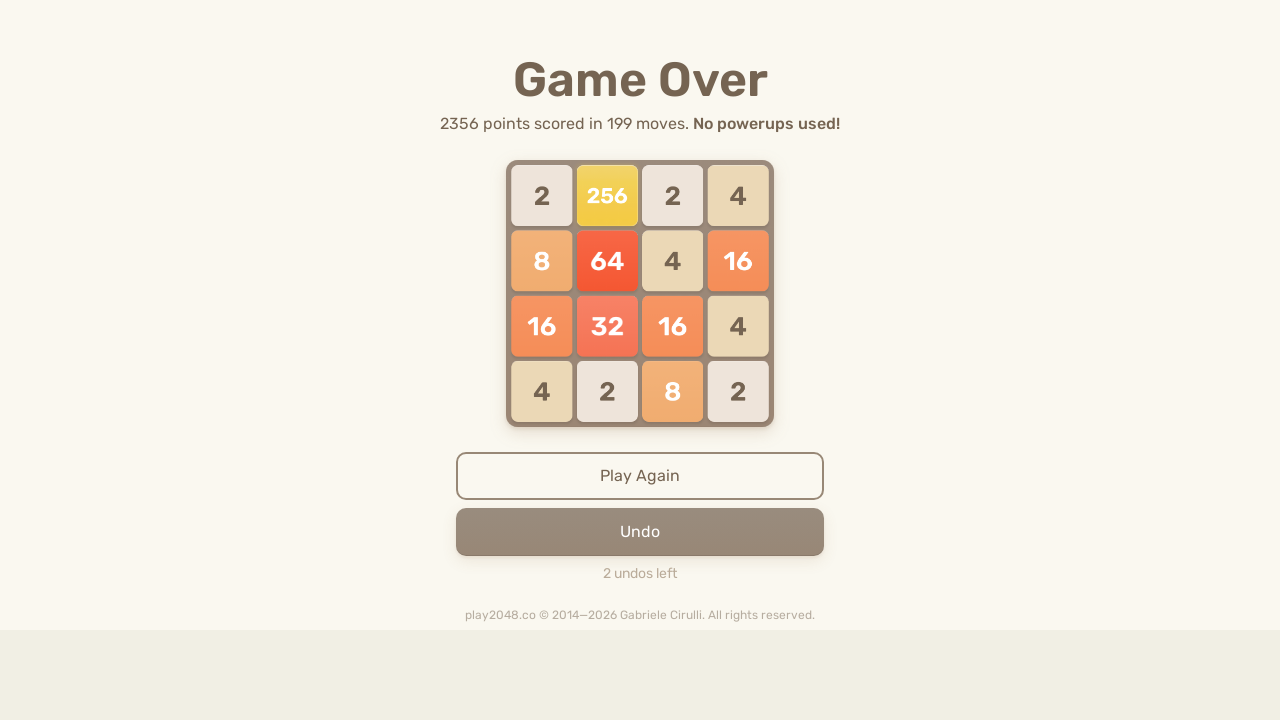

Pressed ArrowLeft key on html
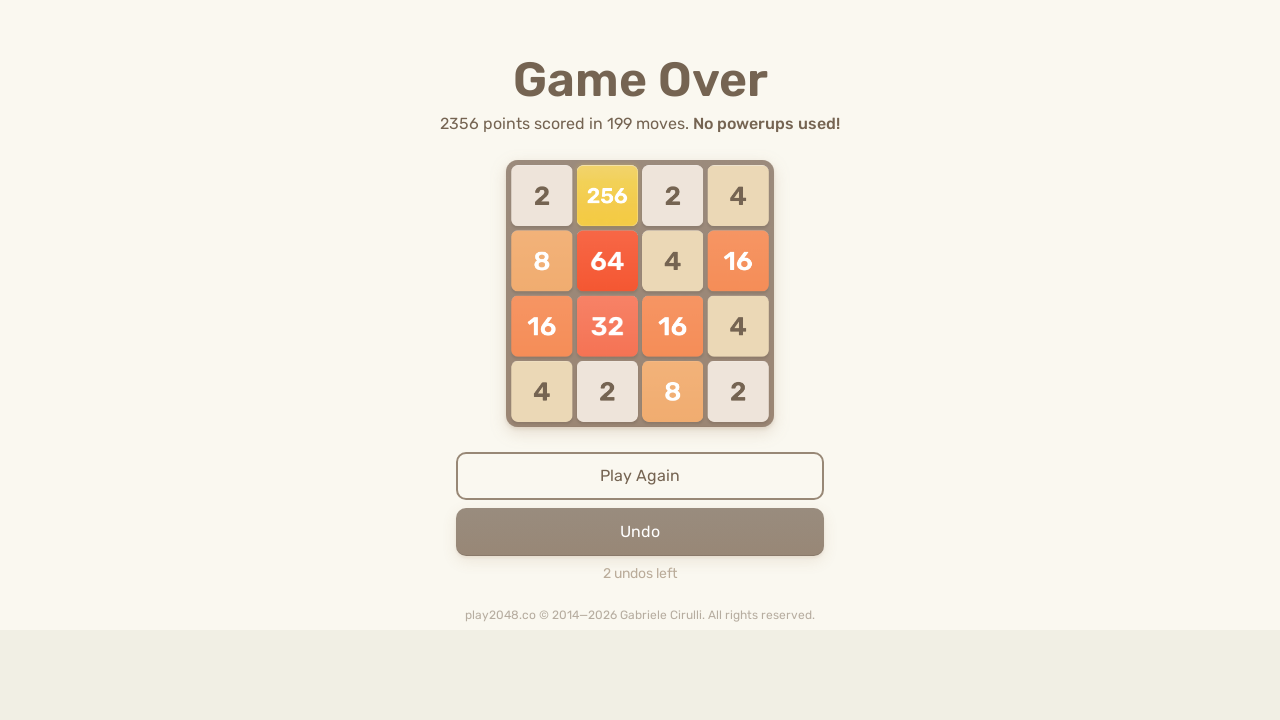

Pressed ArrowUp key on html
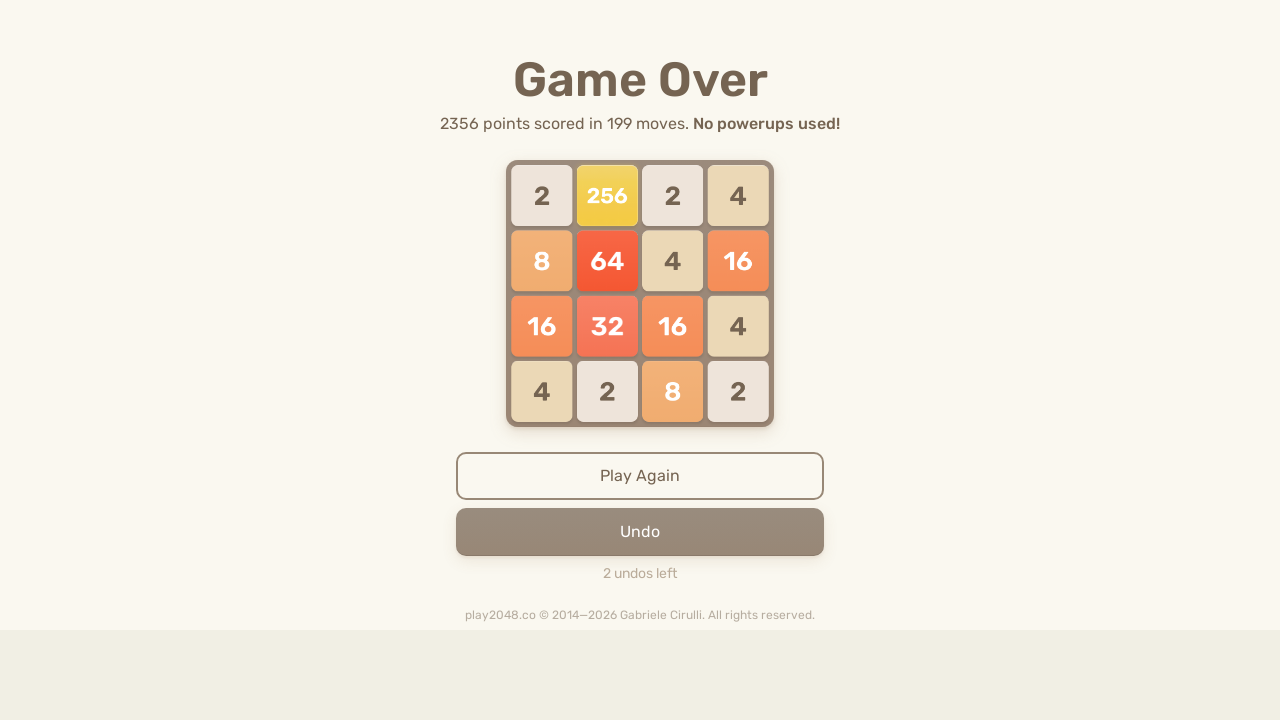

Pressed ArrowRight key on html
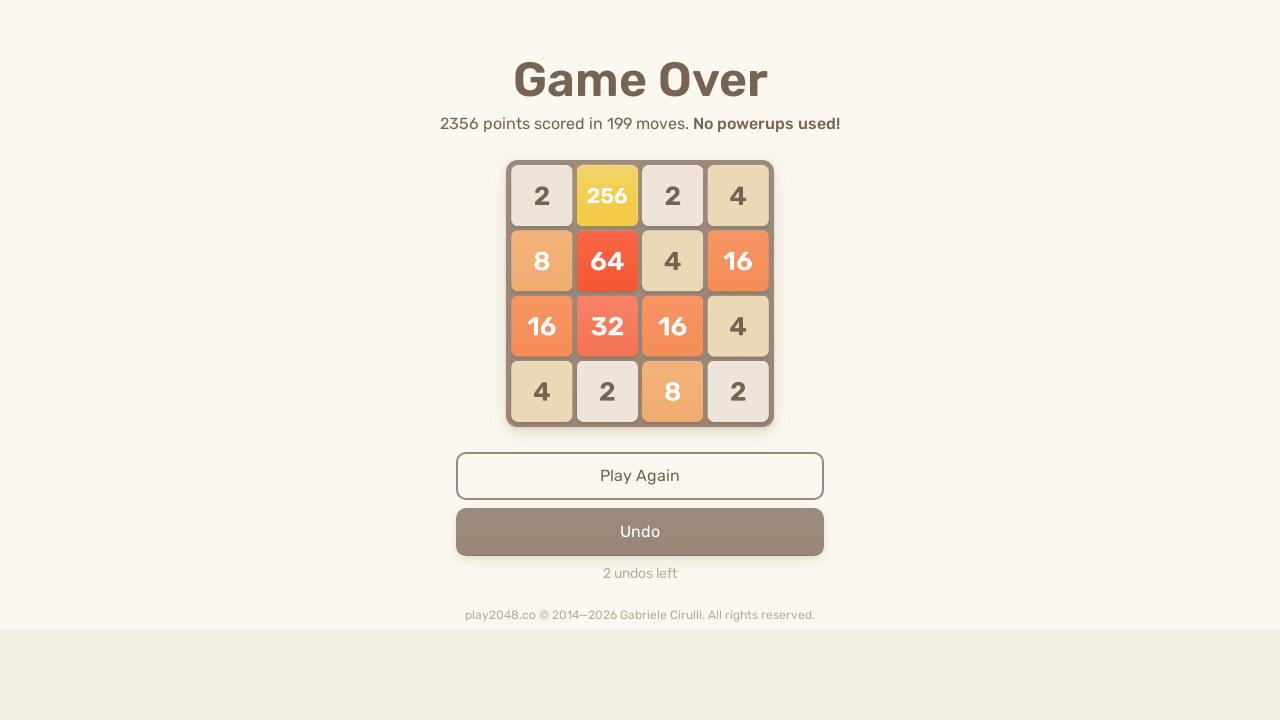

Pressed ArrowDown key on html
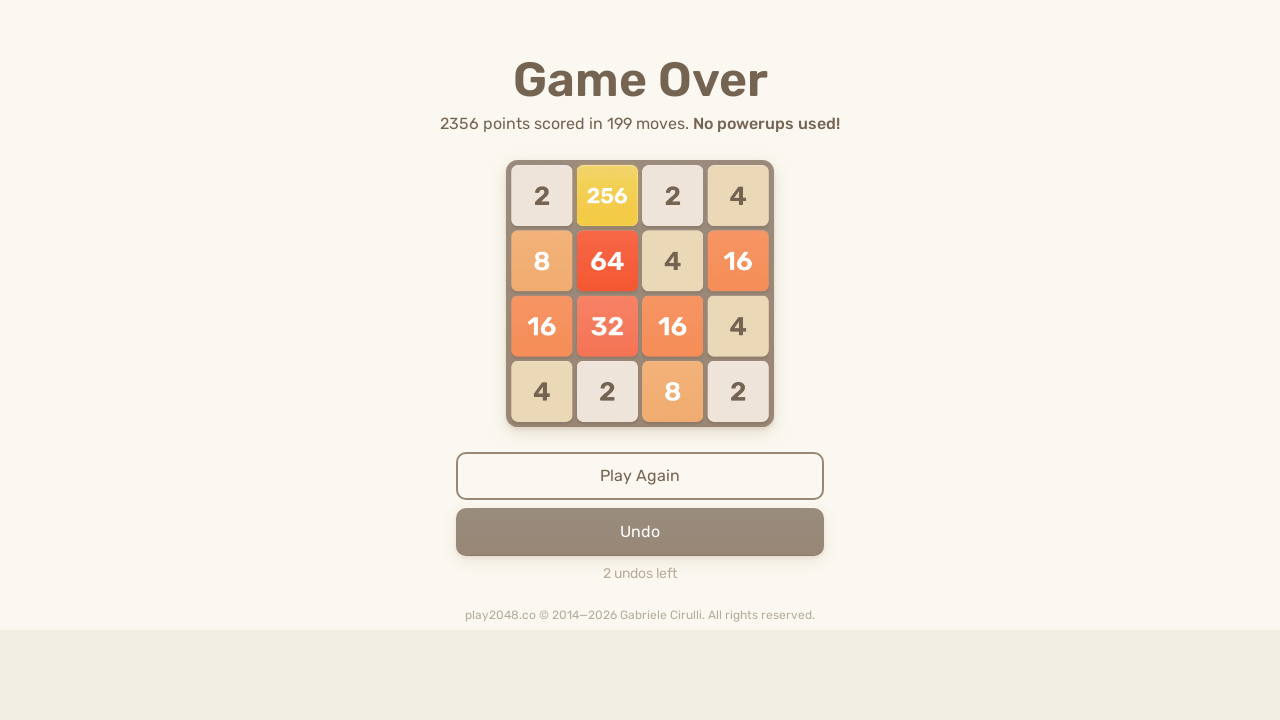

Pressed ArrowLeft key on html
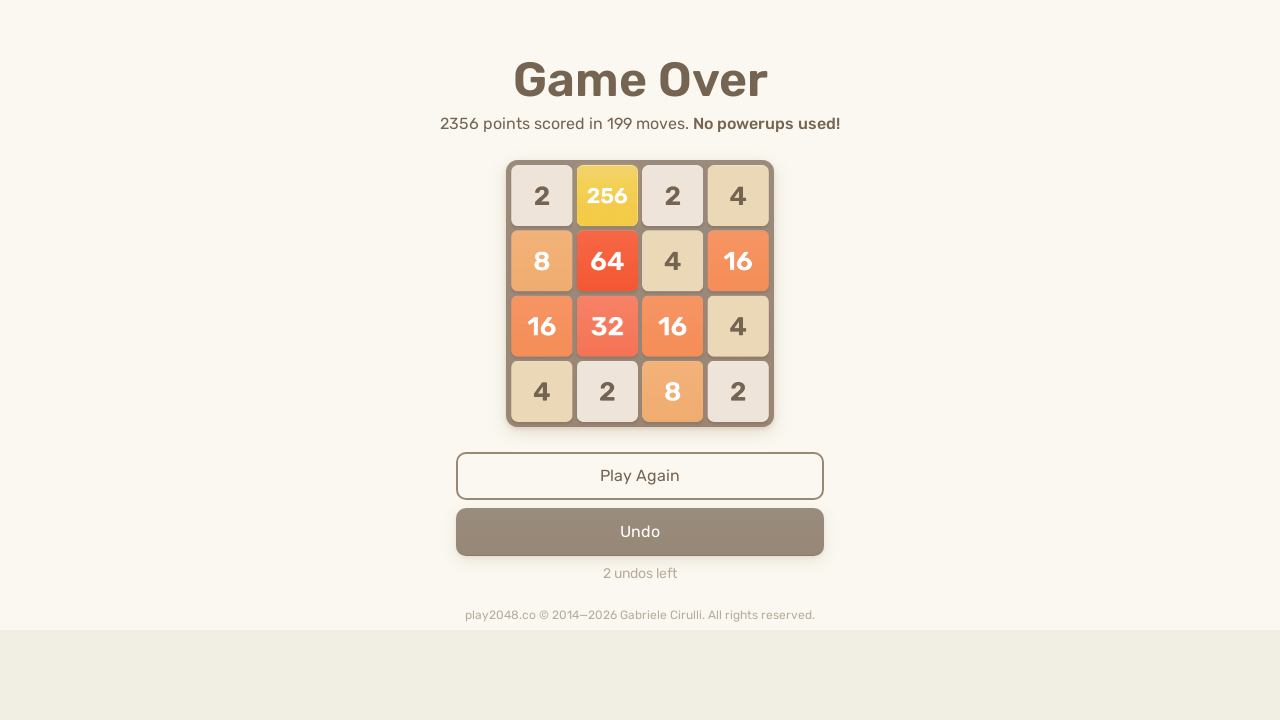

Pressed ArrowUp key on html
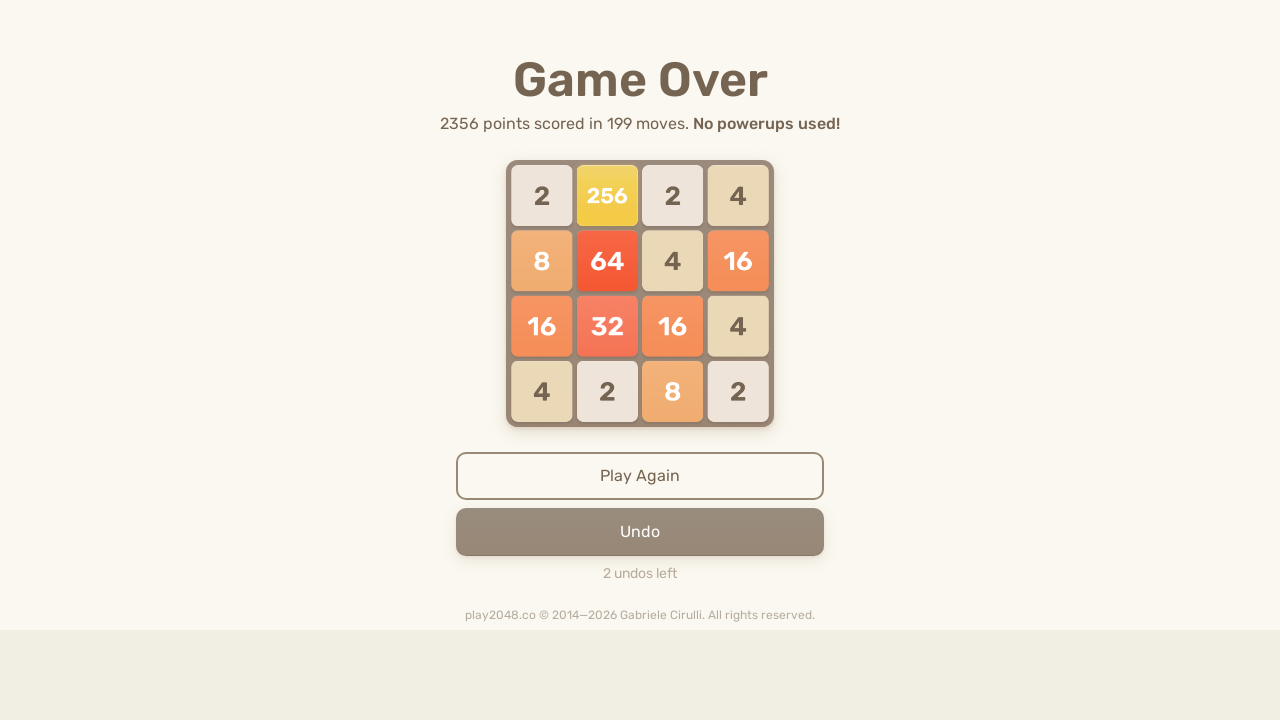

Pressed ArrowRight key on html
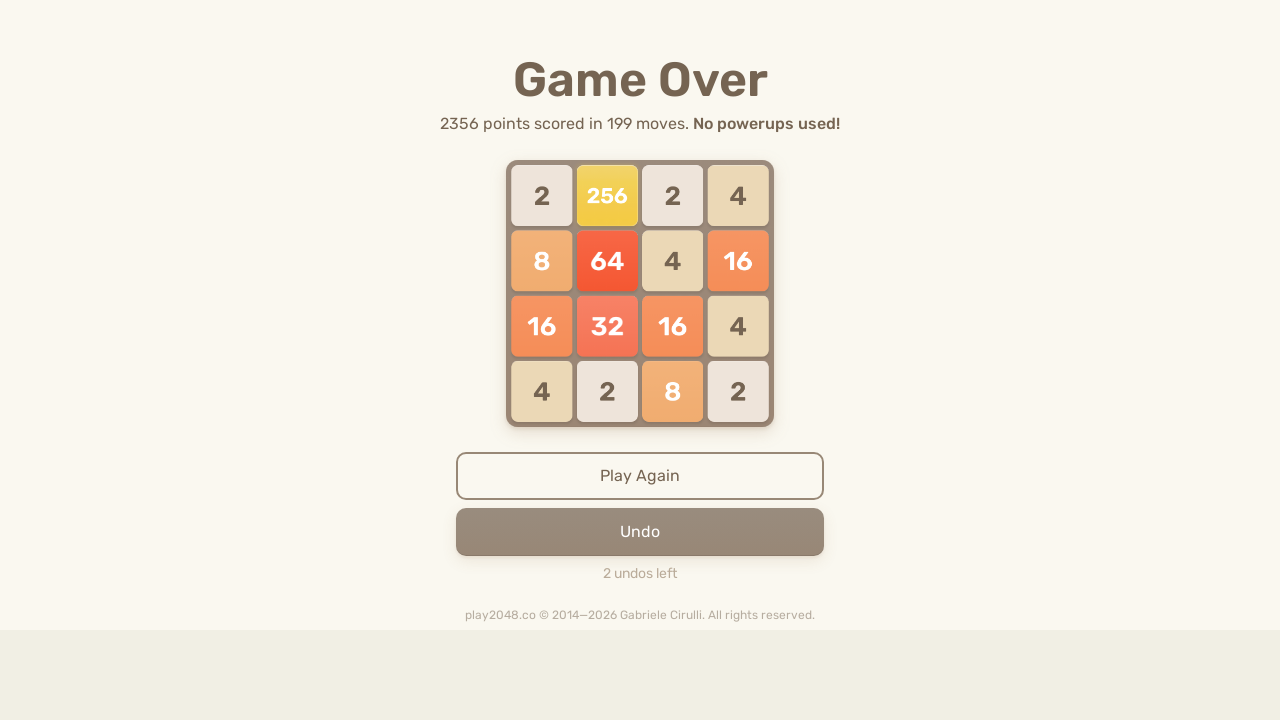

Pressed ArrowDown key on html
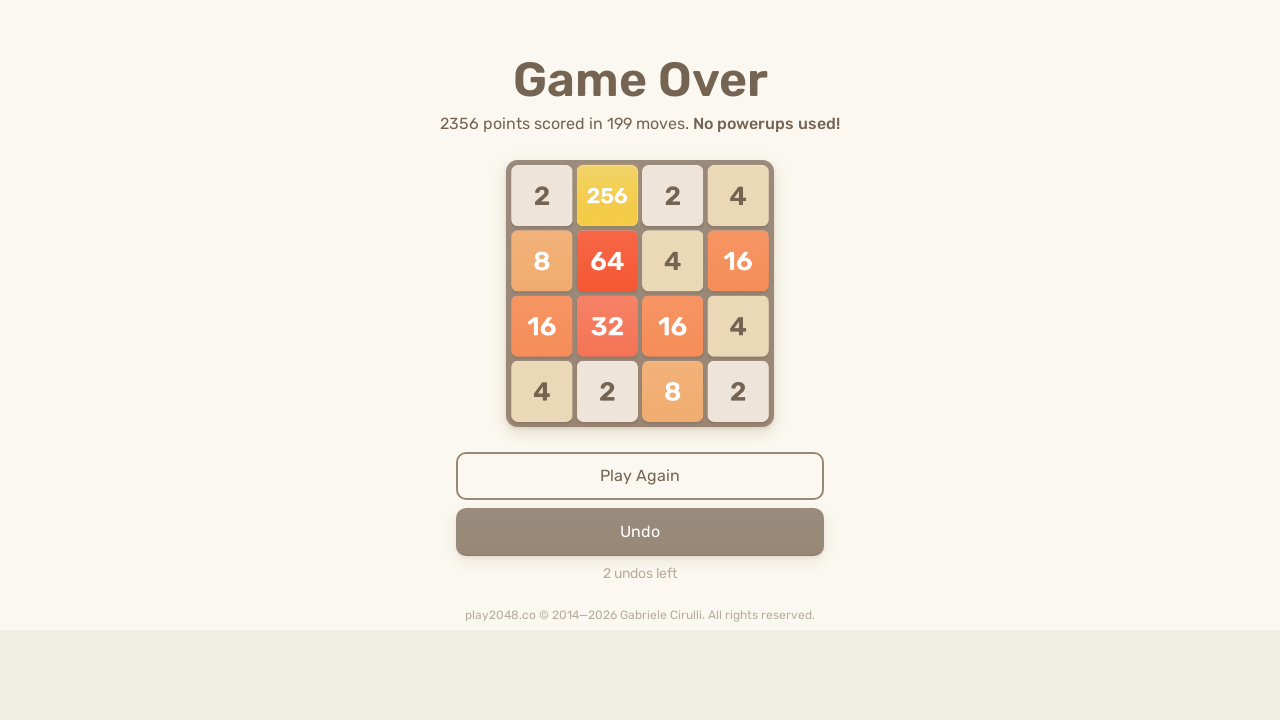

Pressed ArrowLeft key on html
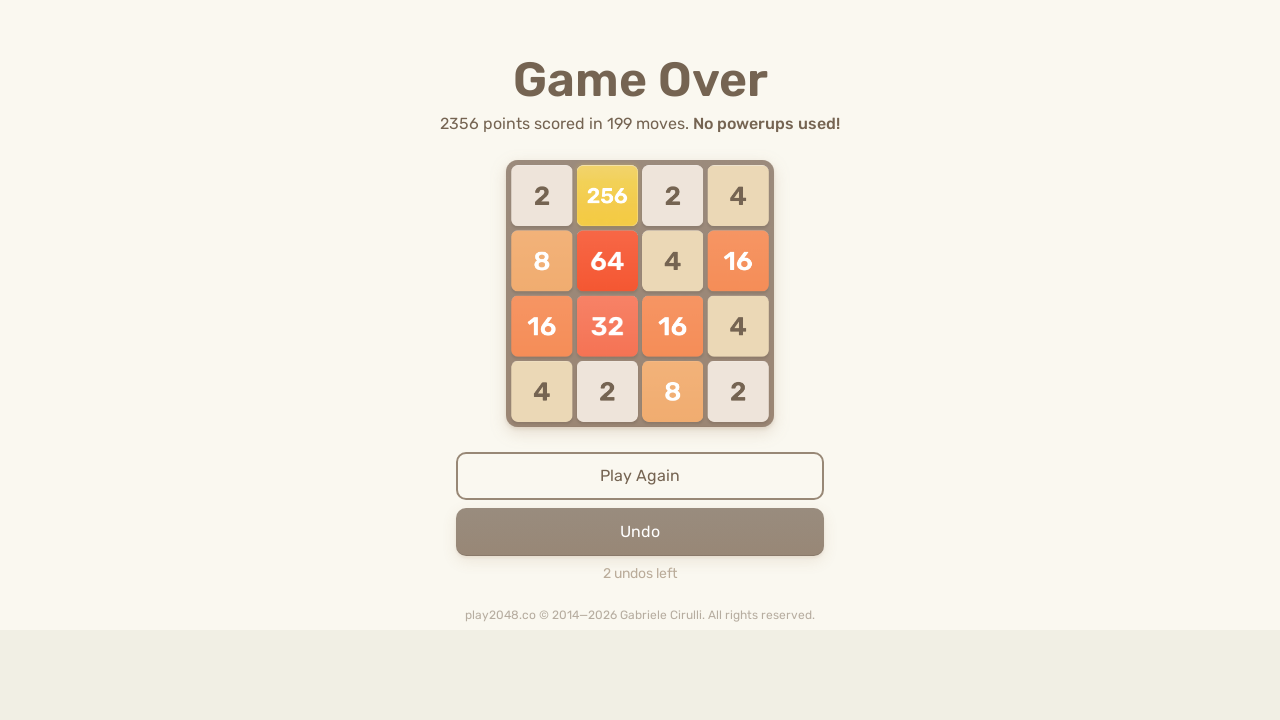

Pressed ArrowUp key on html
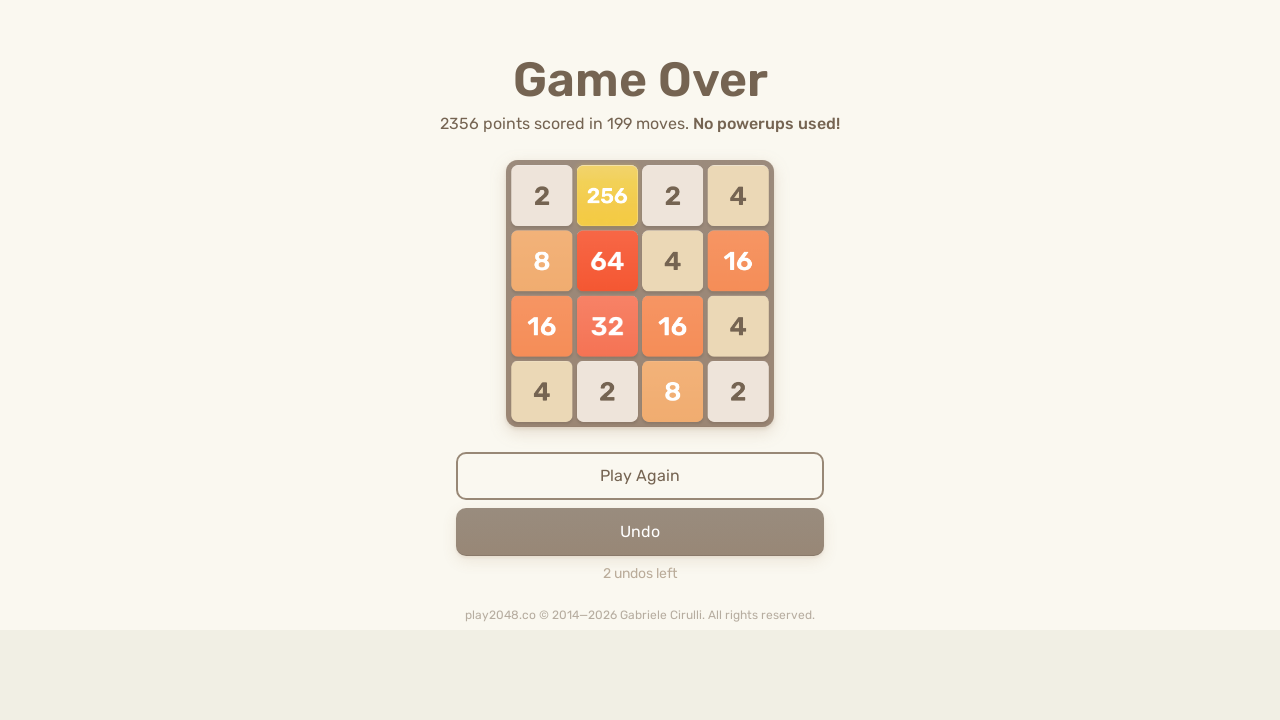

Pressed ArrowRight key on html
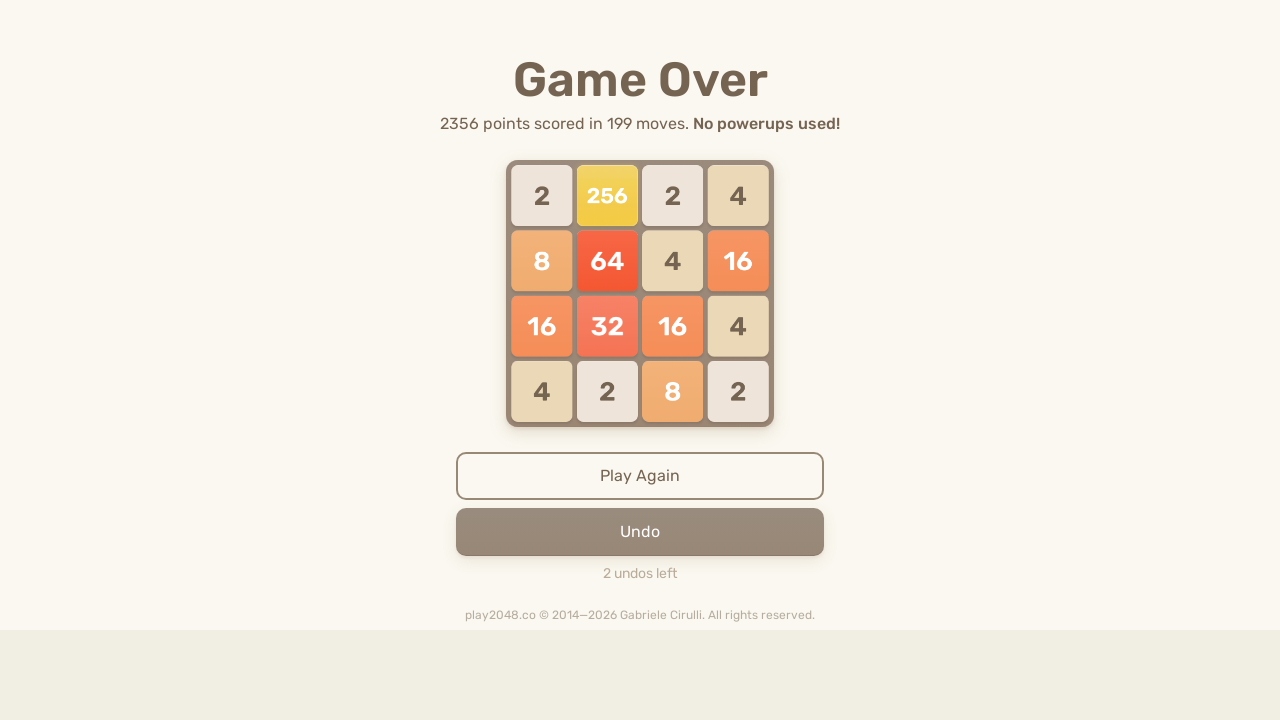

Pressed ArrowDown key on html
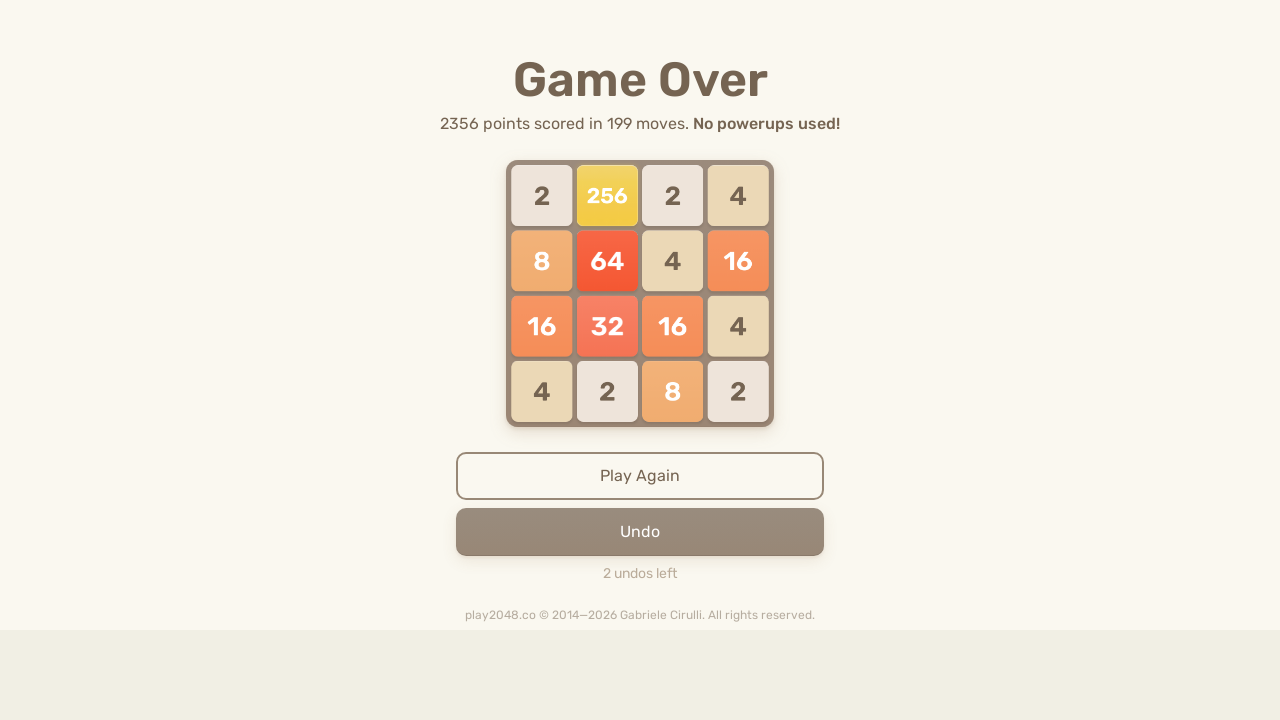

Pressed ArrowLeft key on html
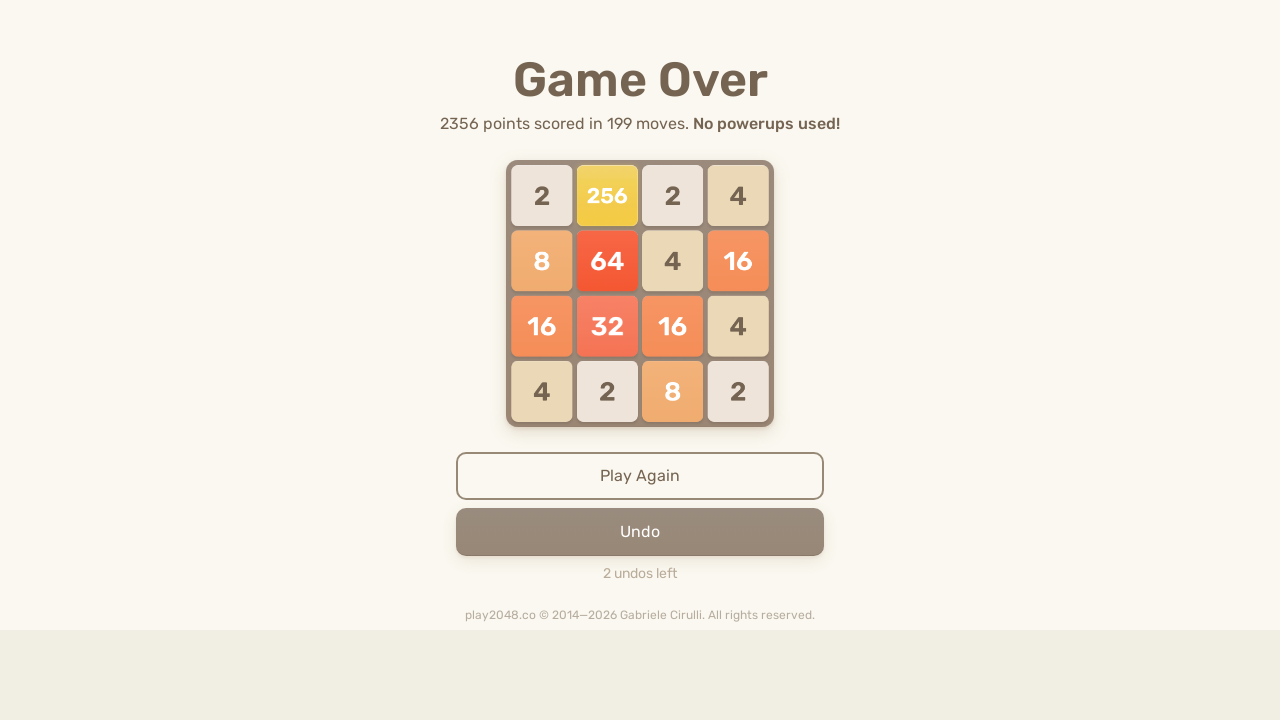

Pressed ArrowUp key on html
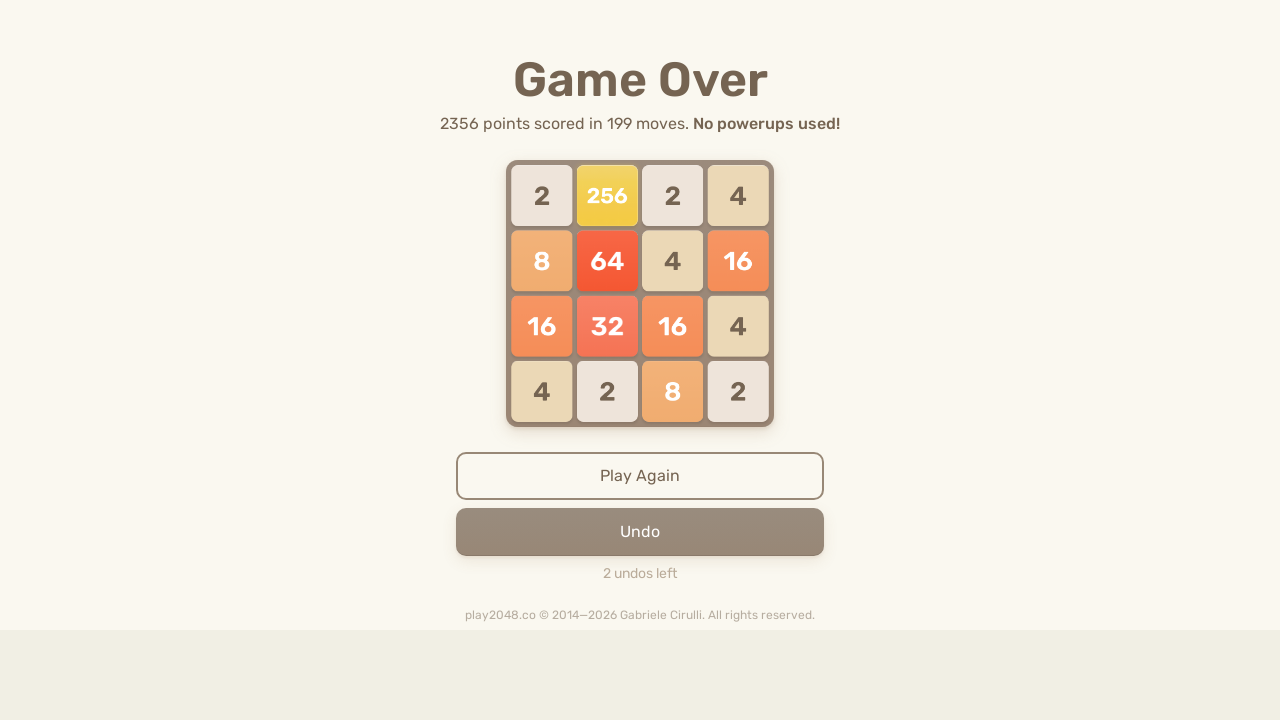

Pressed ArrowRight key on html
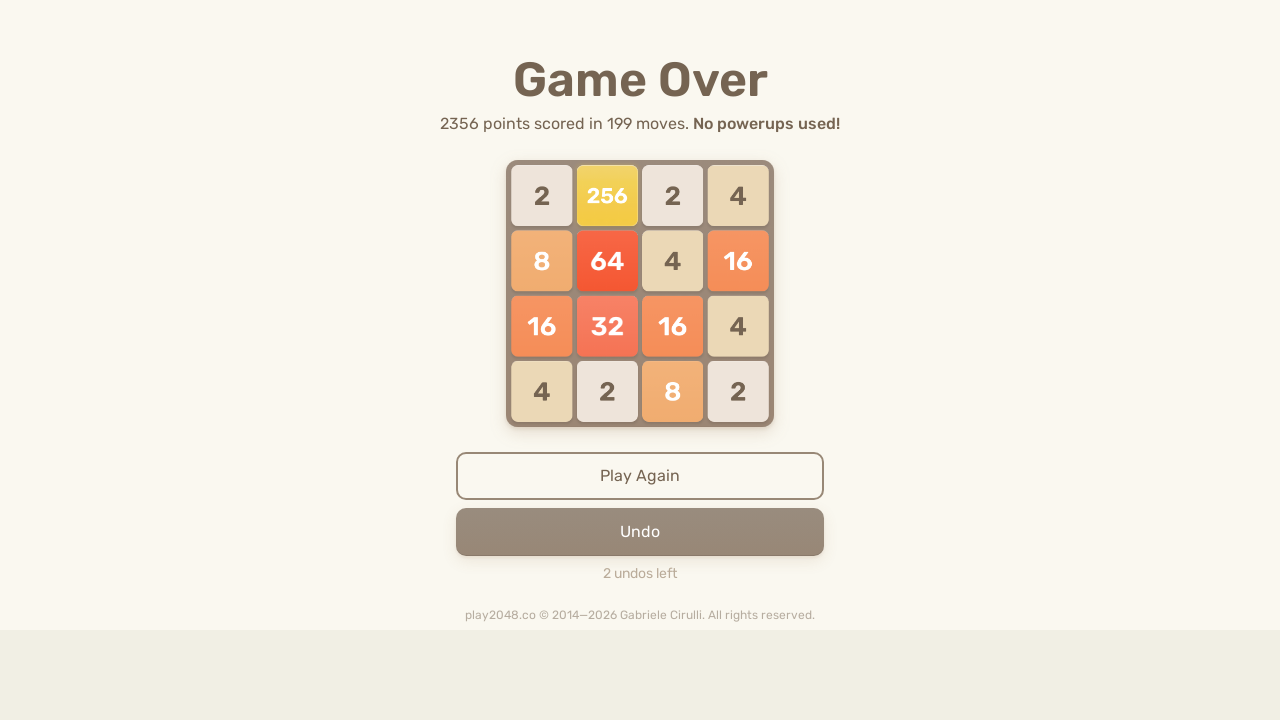

Pressed ArrowDown key on html
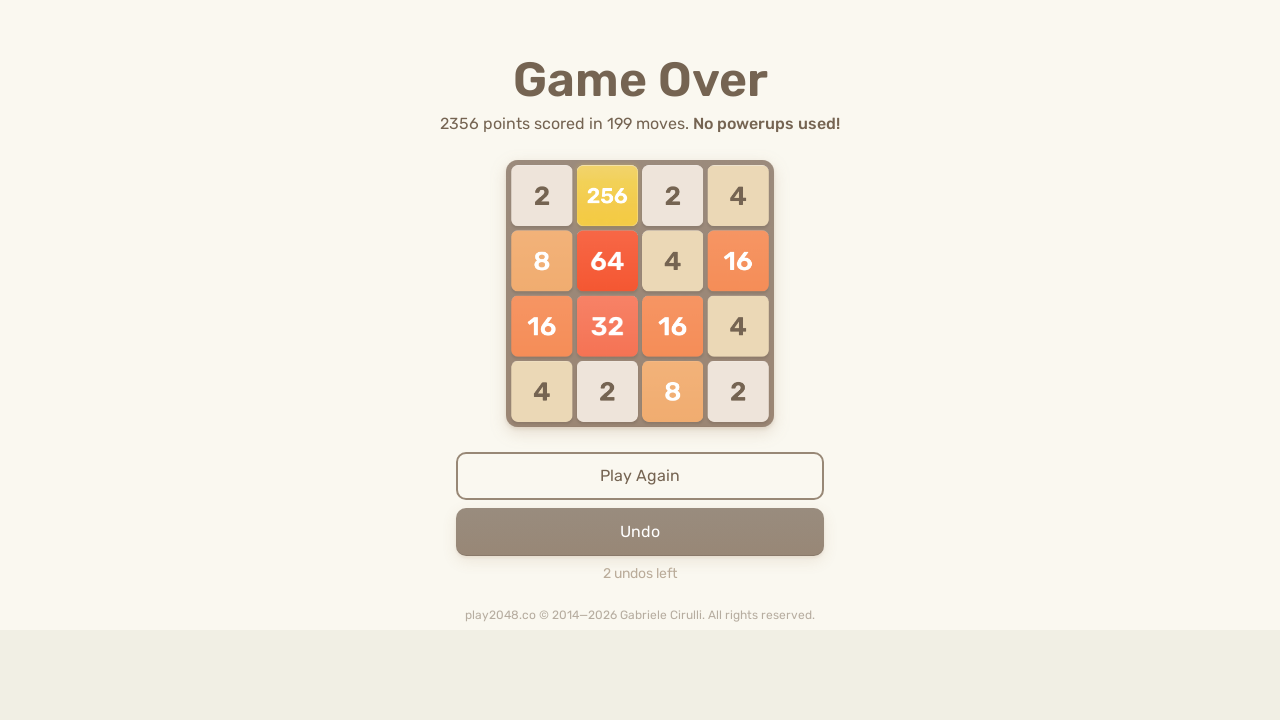

Pressed ArrowLeft key on html
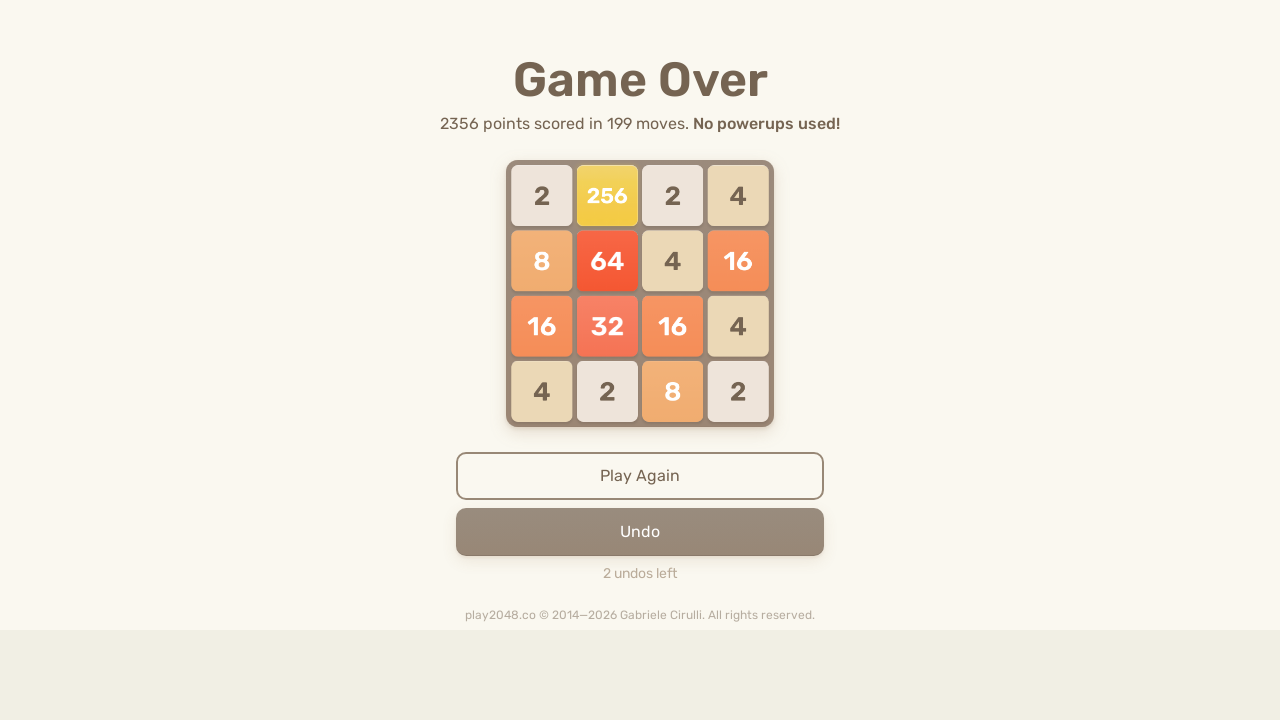

Pressed ArrowUp key on html
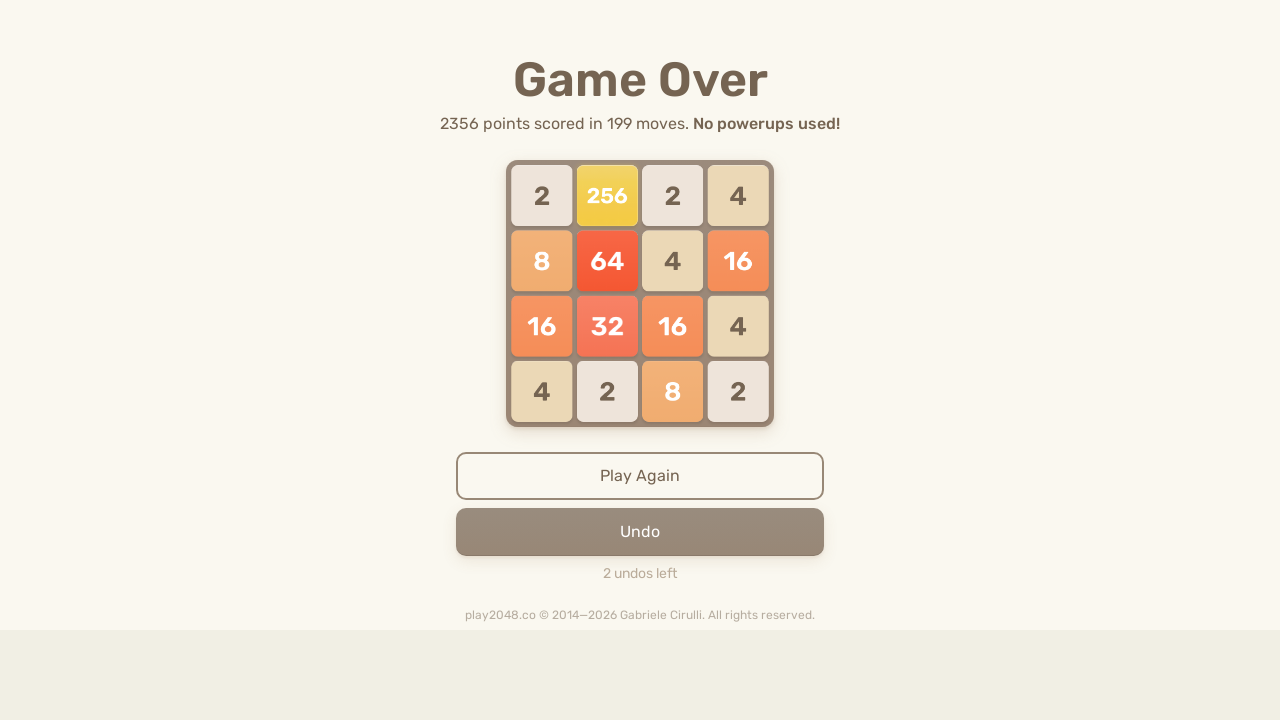

Pressed ArrowRight key on html
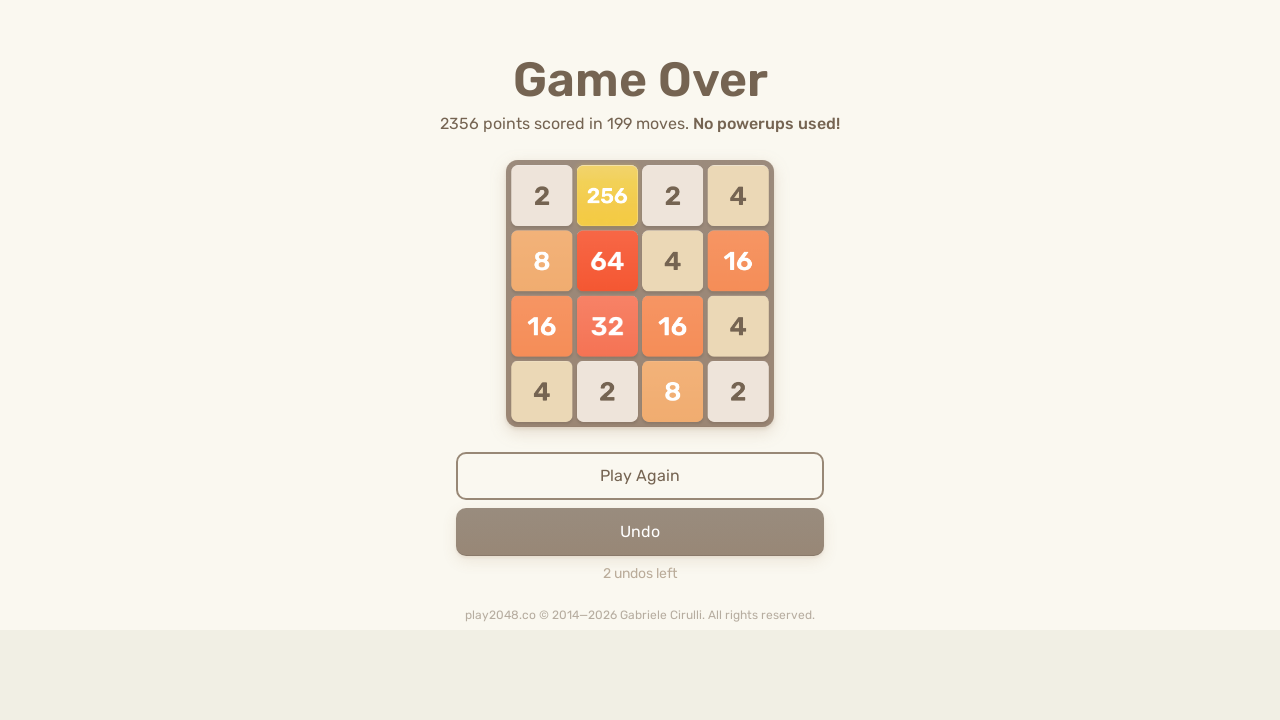

Pressed ArrowDown key on html
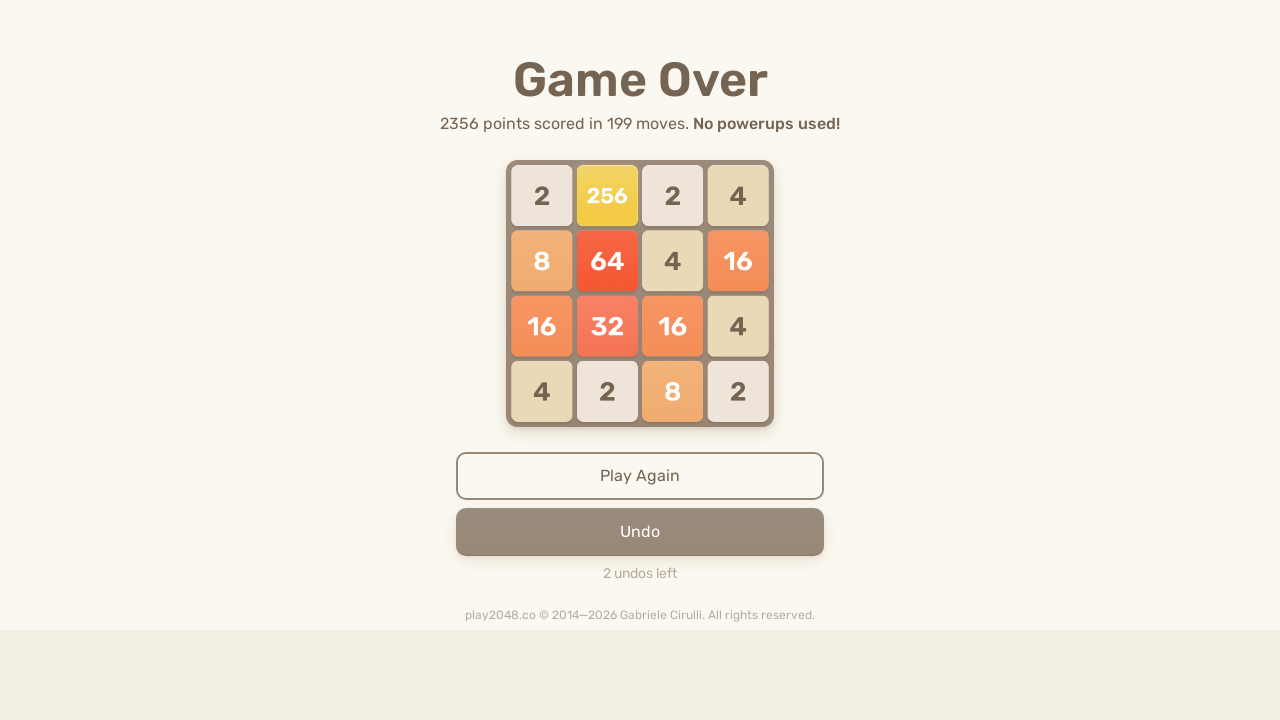

Pressed ArrowLeft key on html
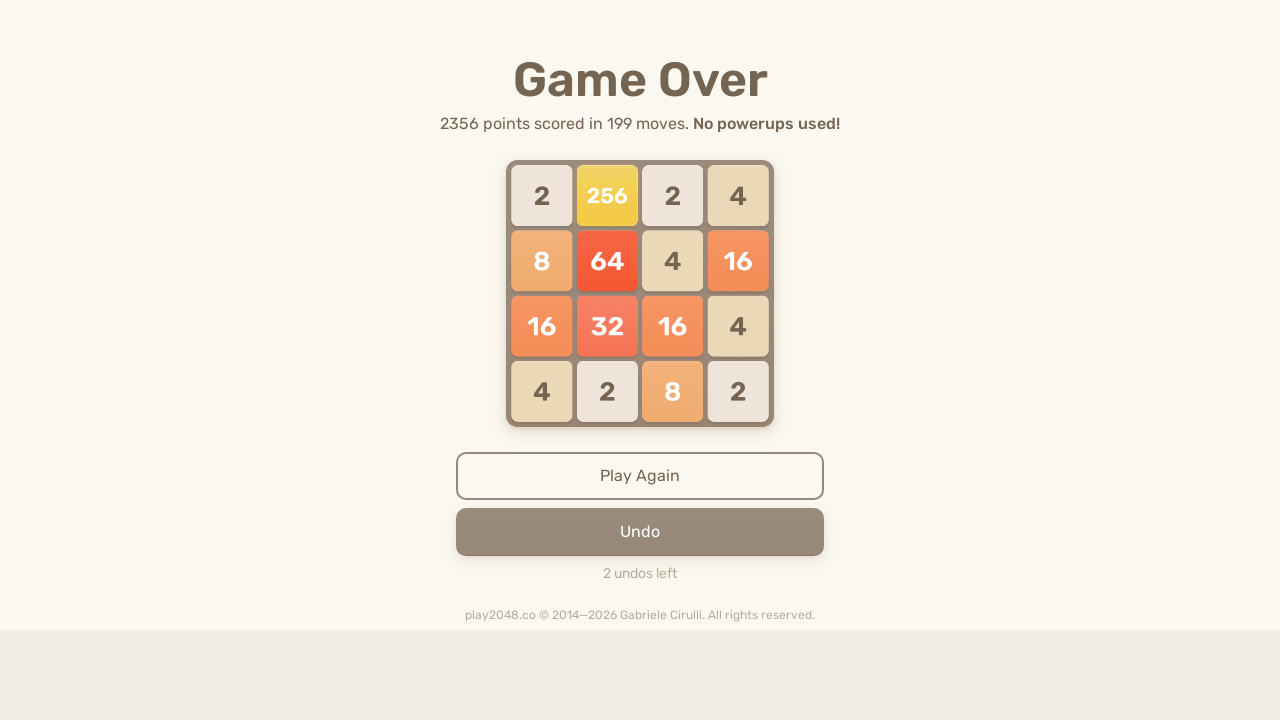

Pressed ArrowUp key on html
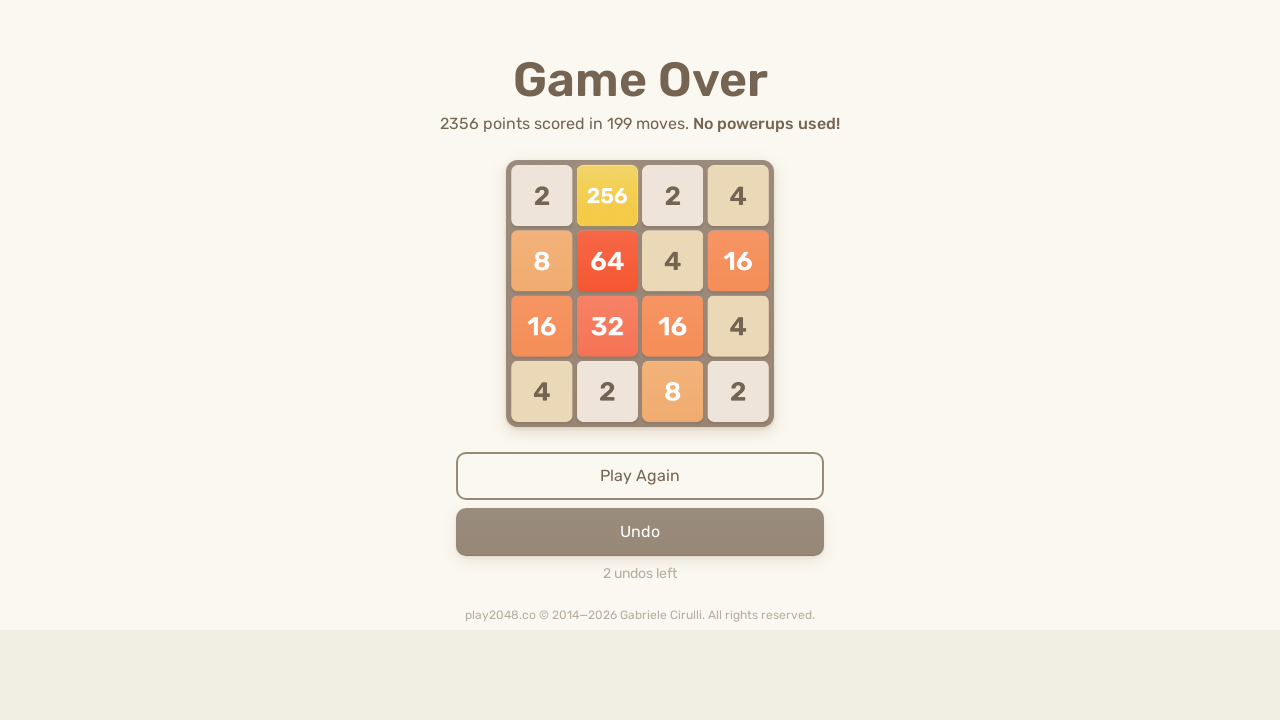

Pressed ArrowRight key on html
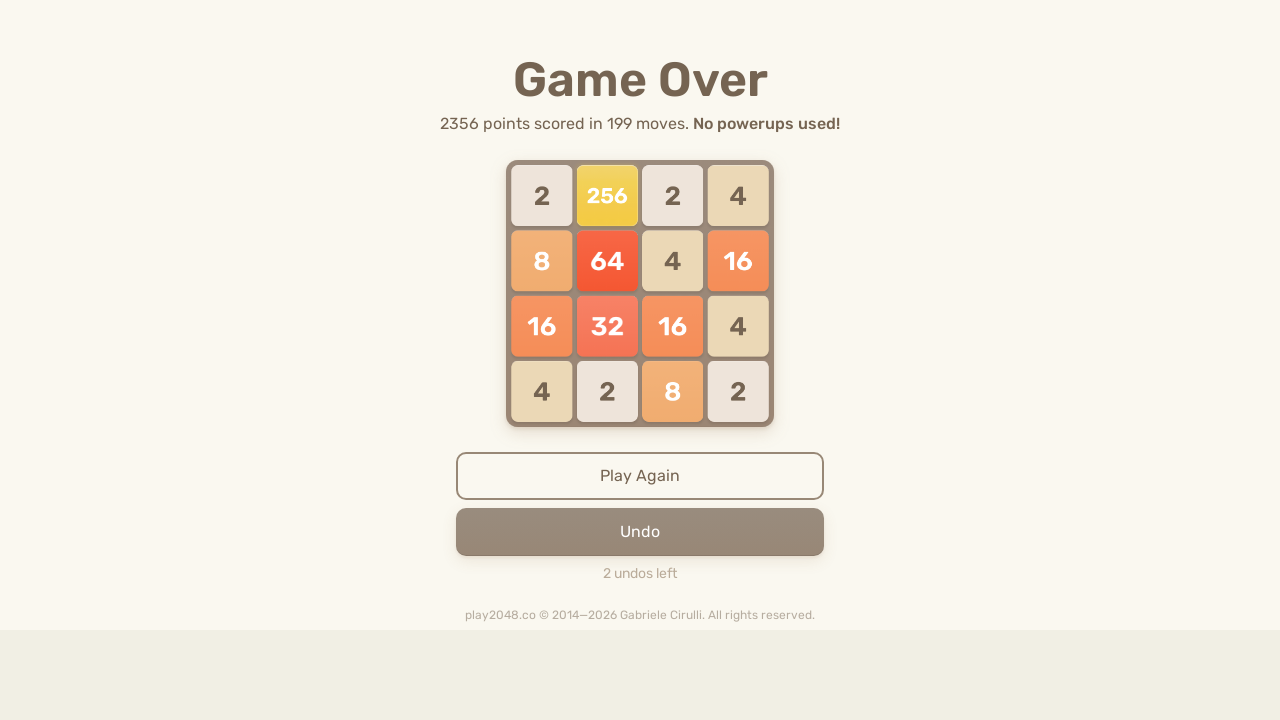

Pressed ArrowDown key on html
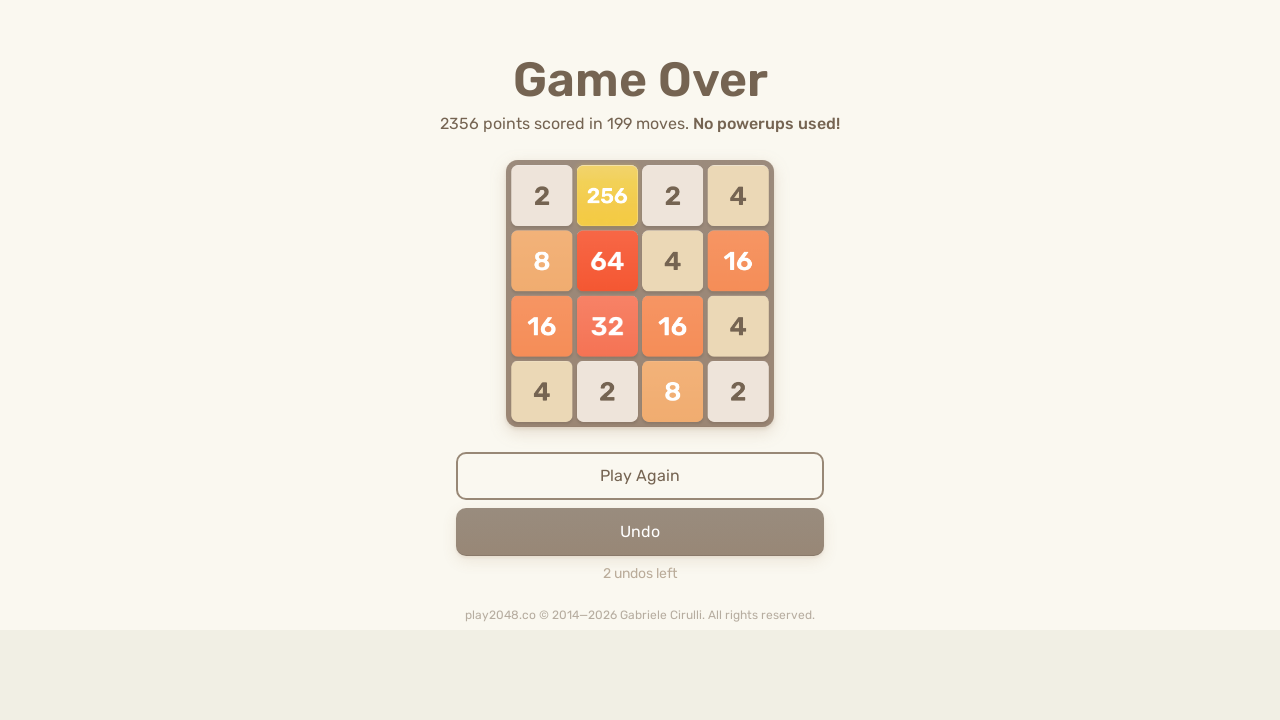

Pressed ArrowLeft key on html
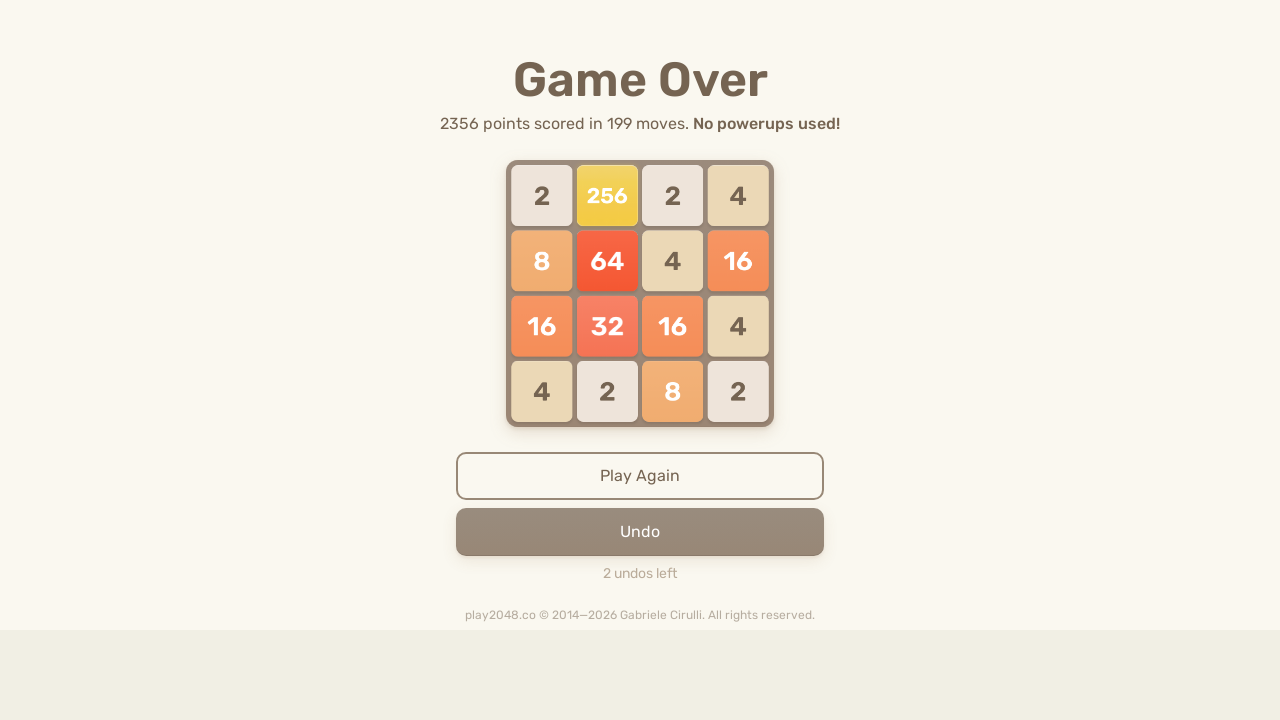

Pressed ArrowUp key on html
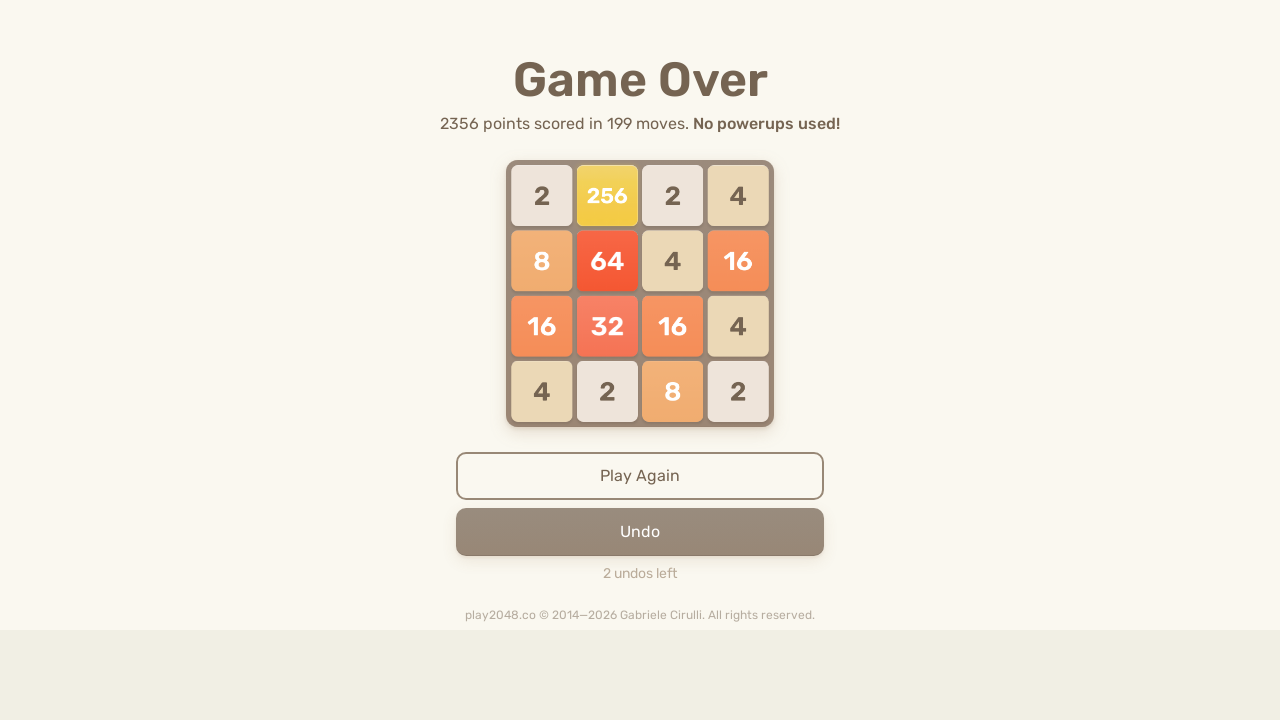

Pressed ArrowRight key on html
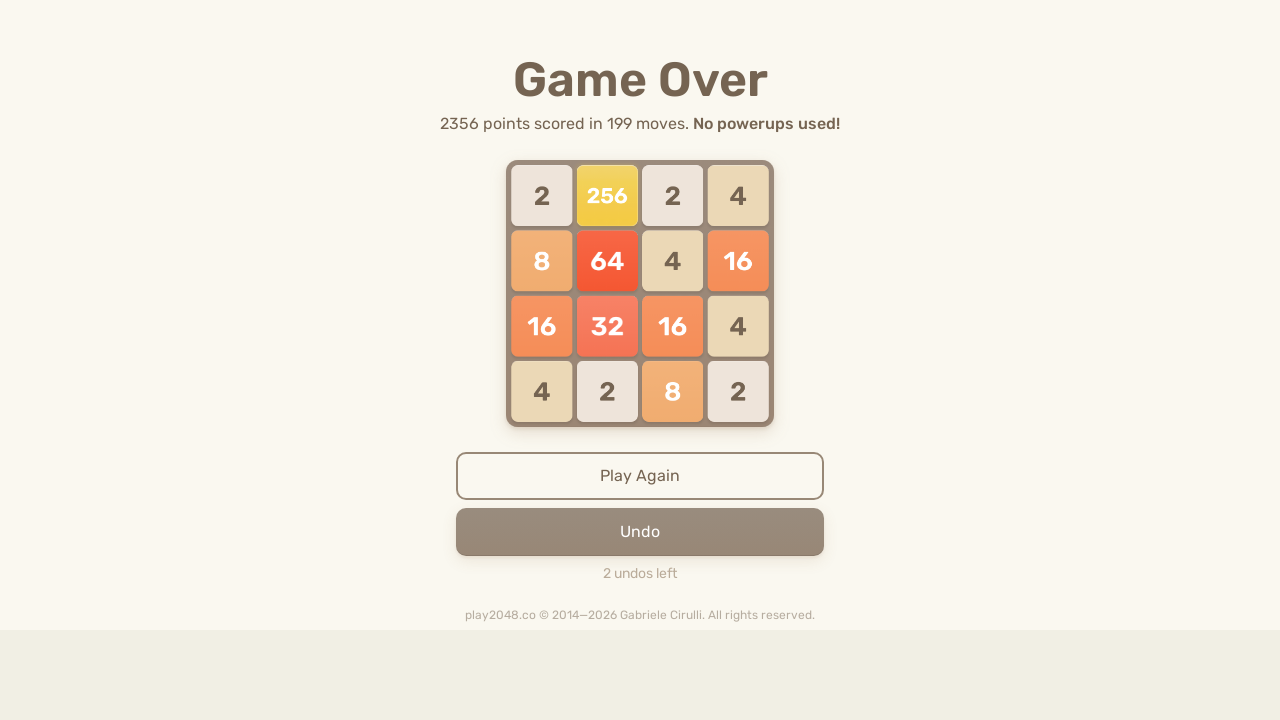

Pressed ArrowDown key on html
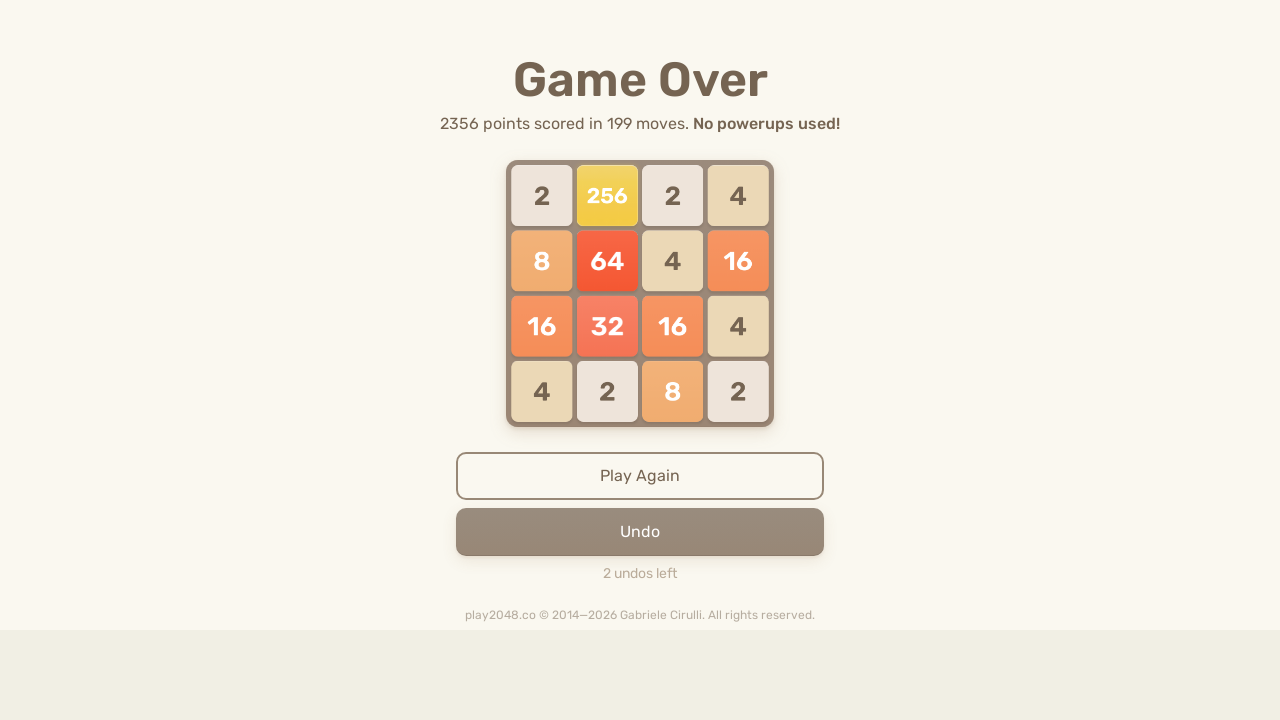

Pressed ArrowLeft key on html
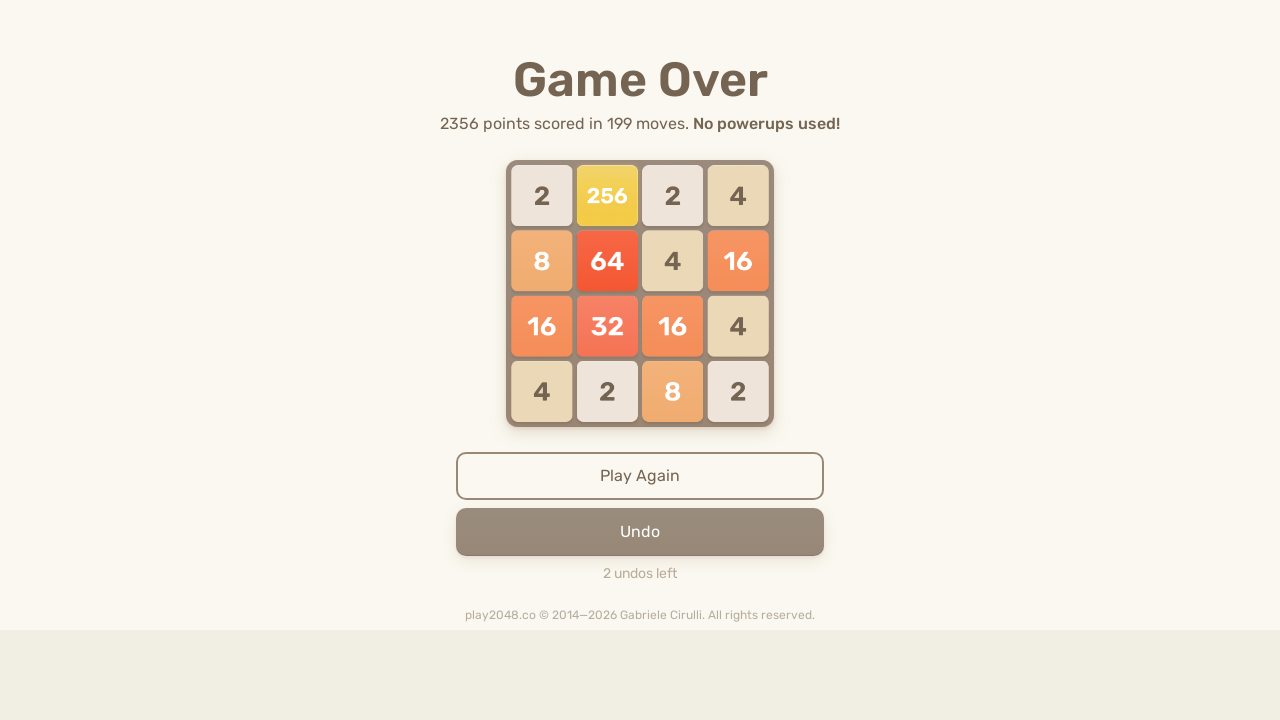

Pressed ArrowUp key on html
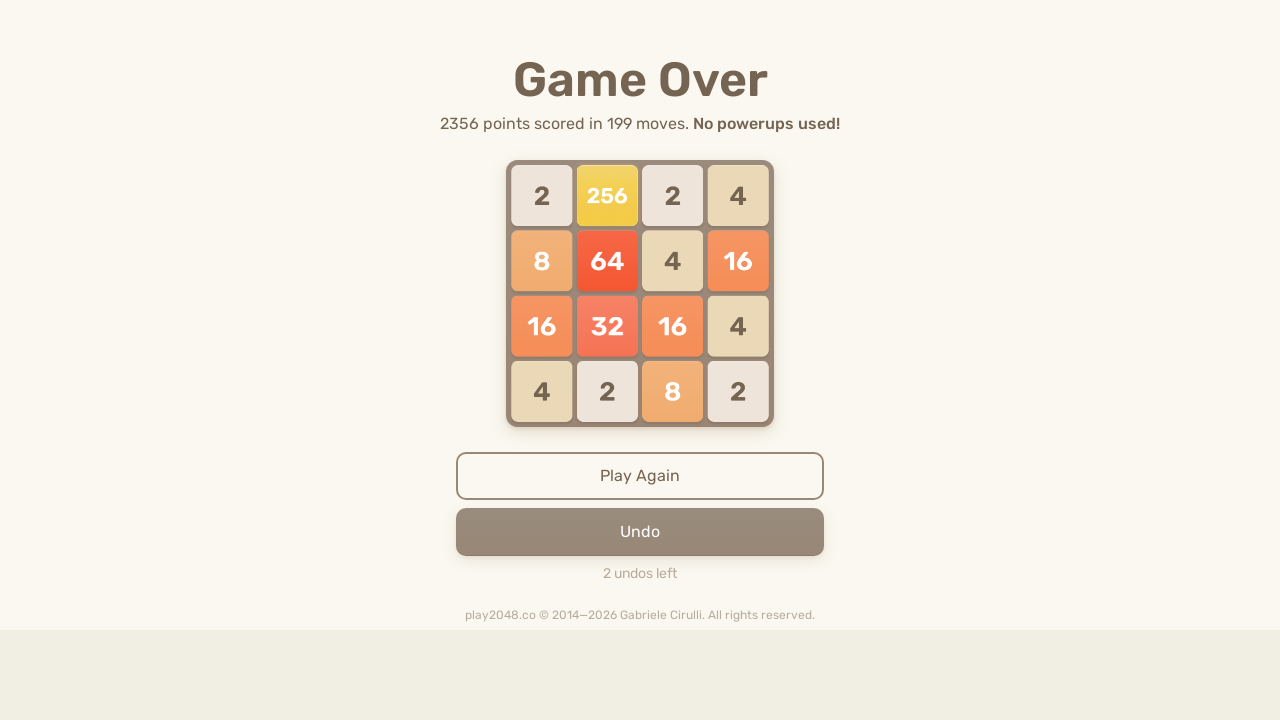

Pressed ArrowRight key on html
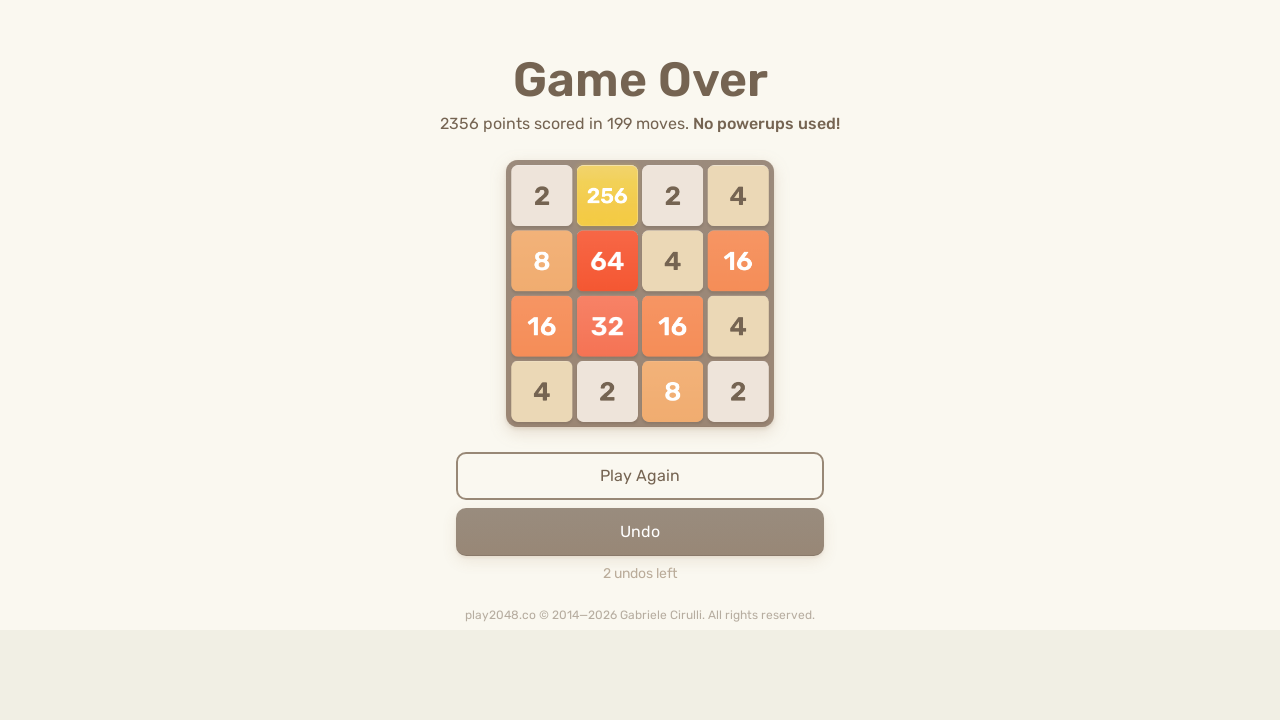

Pressed ArrowDown key on html
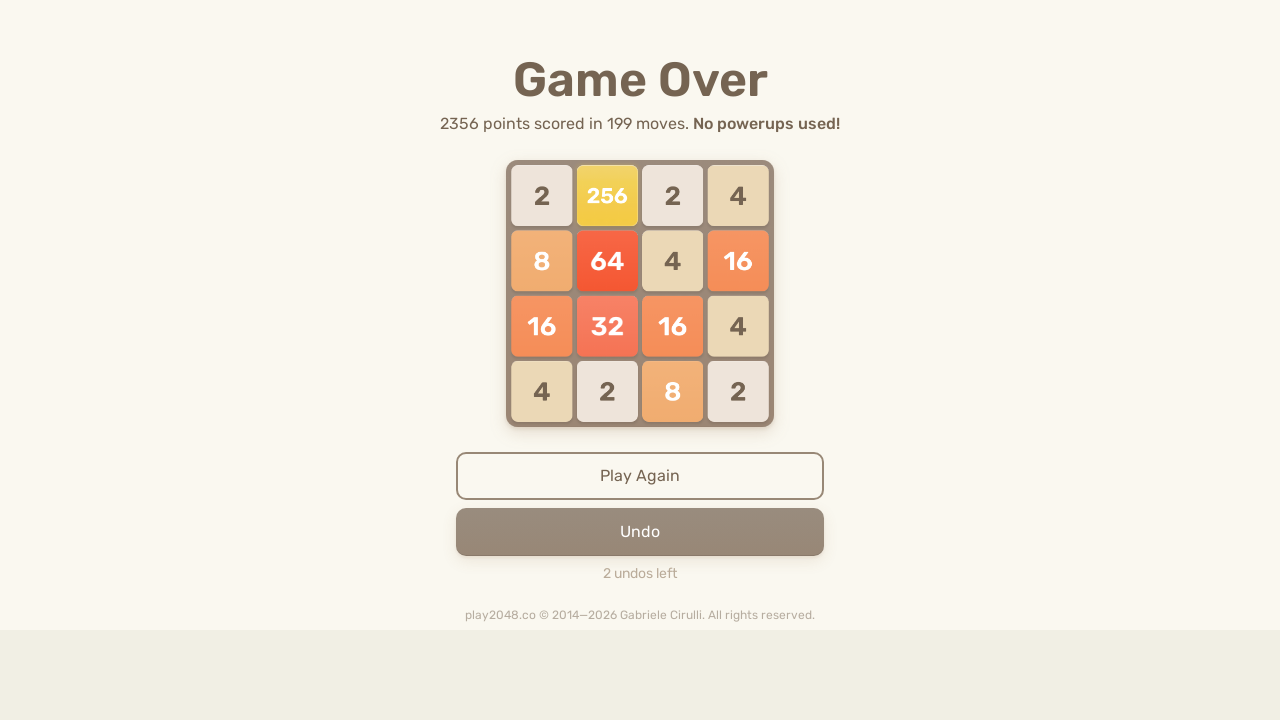

Pressed ArrowLeft key on html
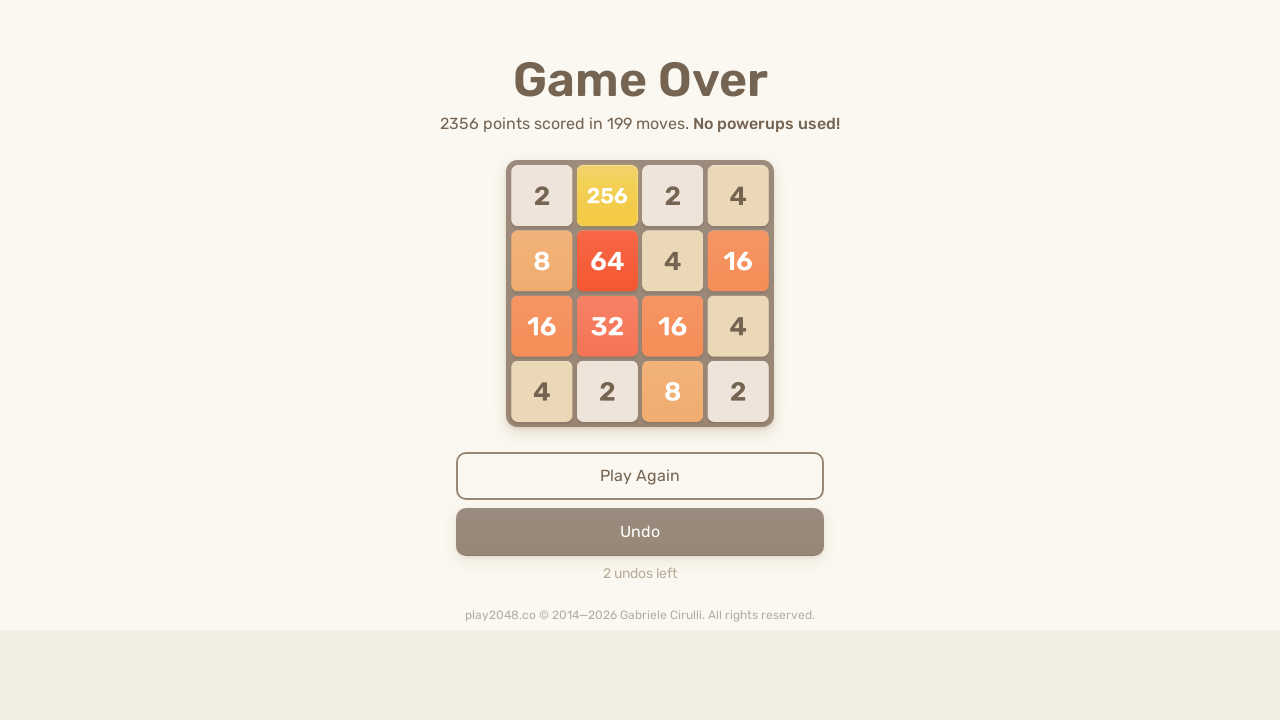

Pressed ArrowUp key on html
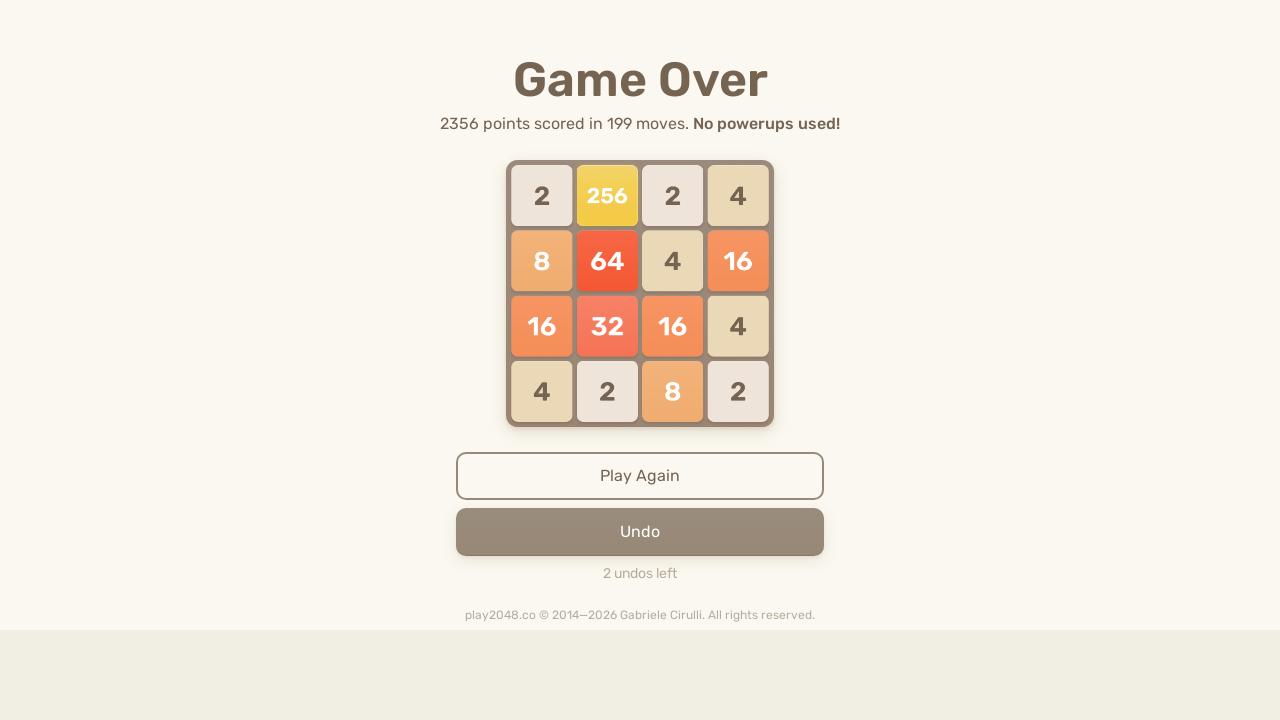

Pressed ArrowRight key on html
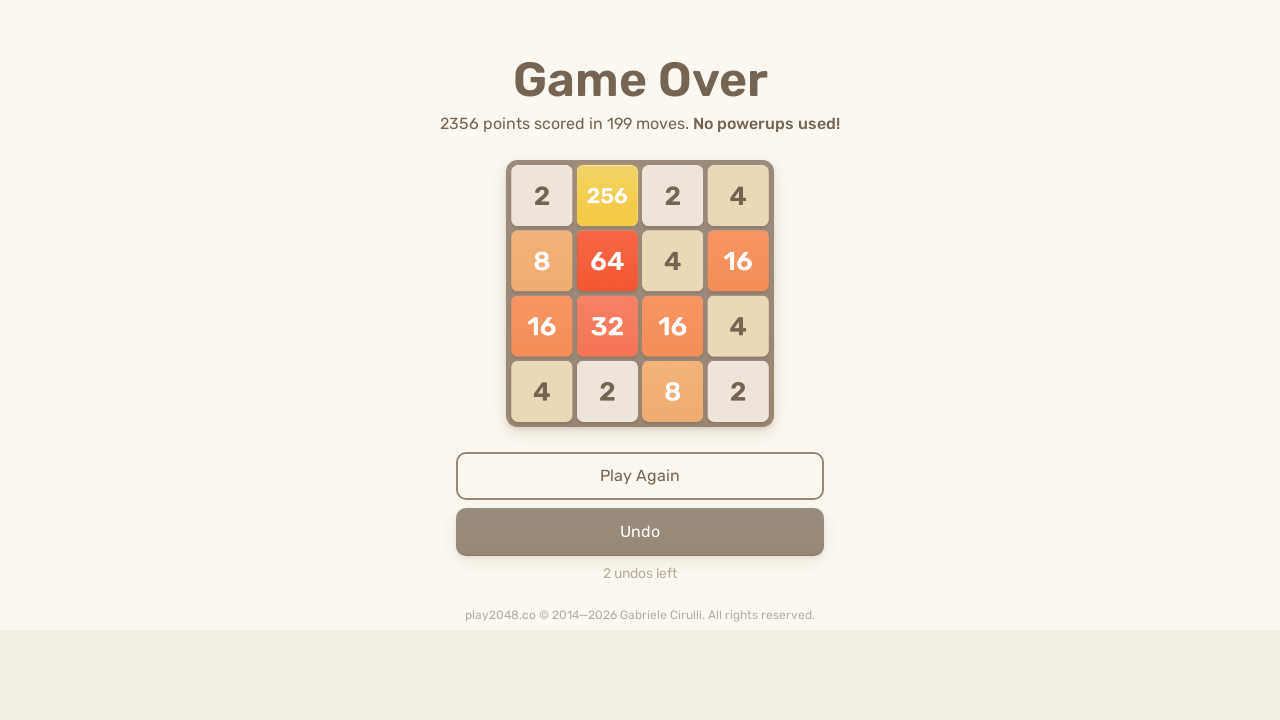

Pressed ArrowDown key on html
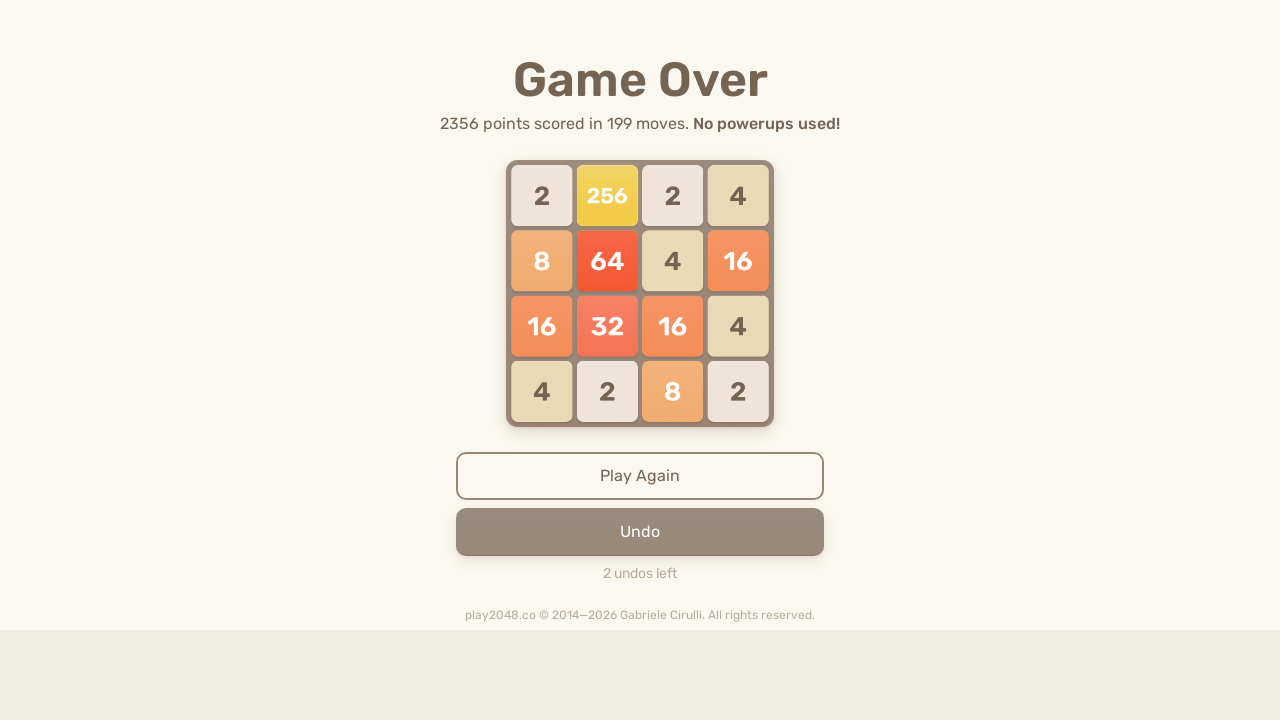

Pressed ArrowLeft key on html
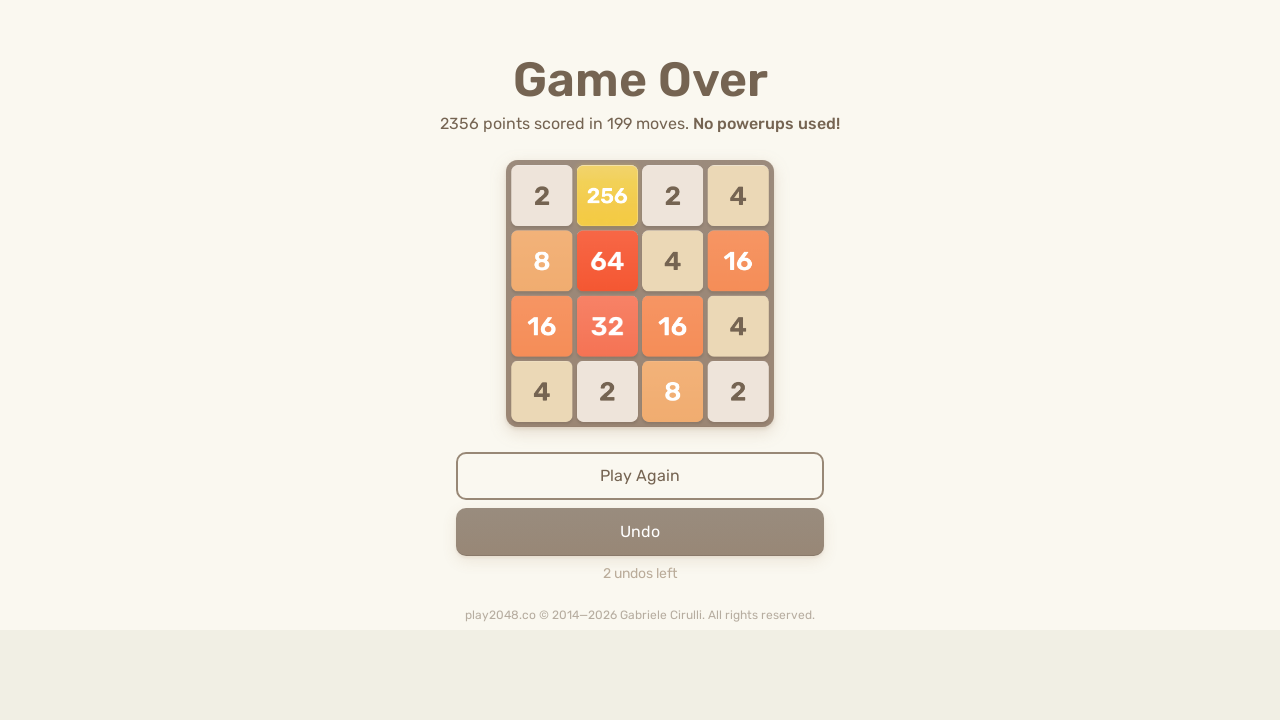

Pressed ArrowUp key on html
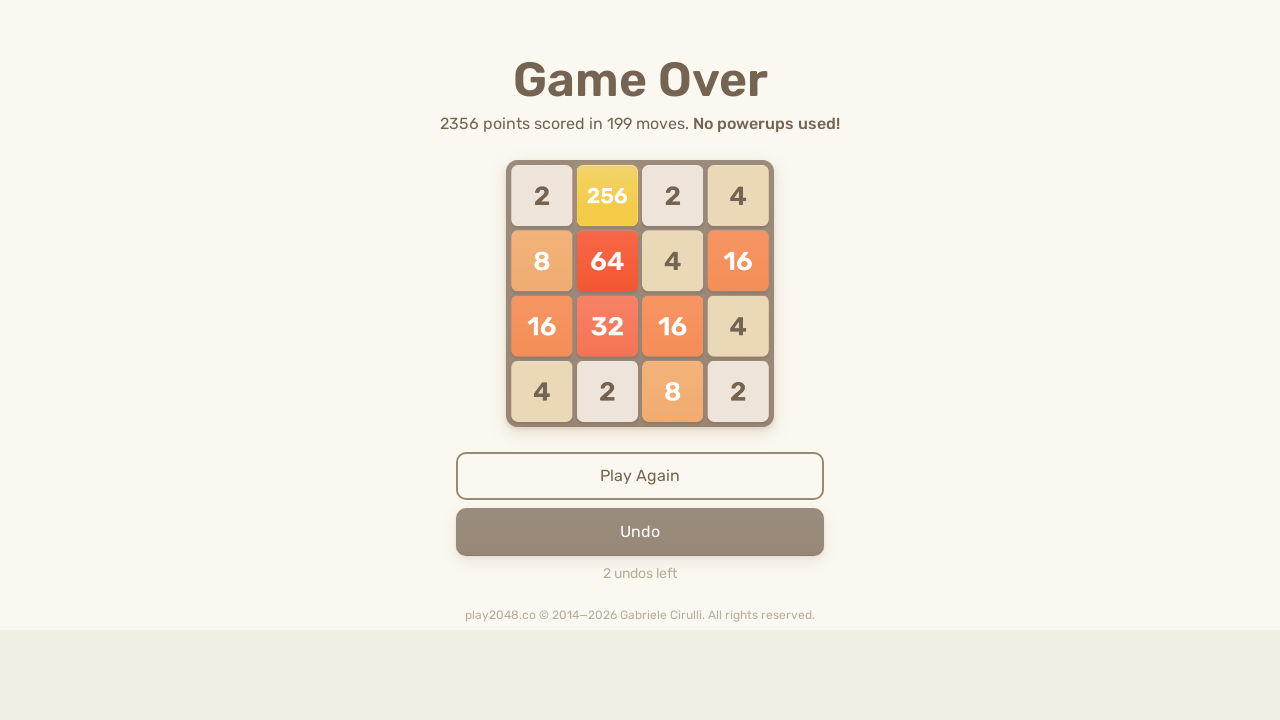

Pressed ArrowRight key on html
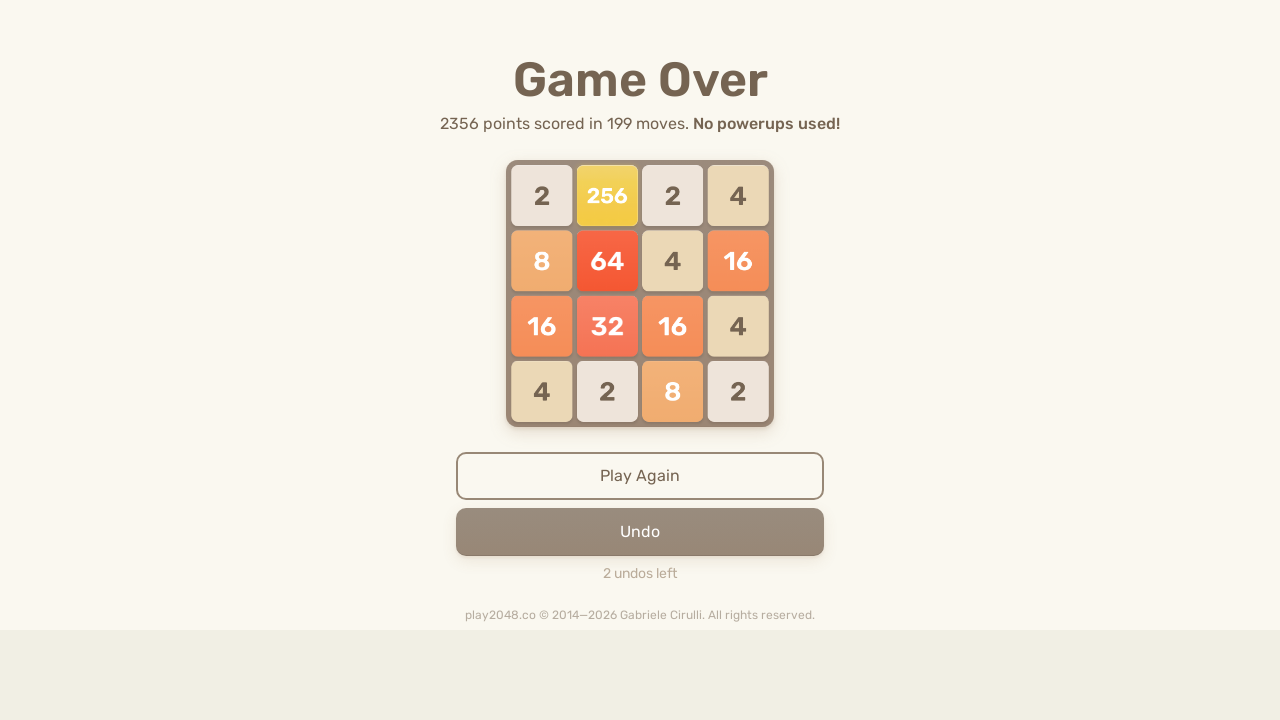

Pressed ArrowDown key on html
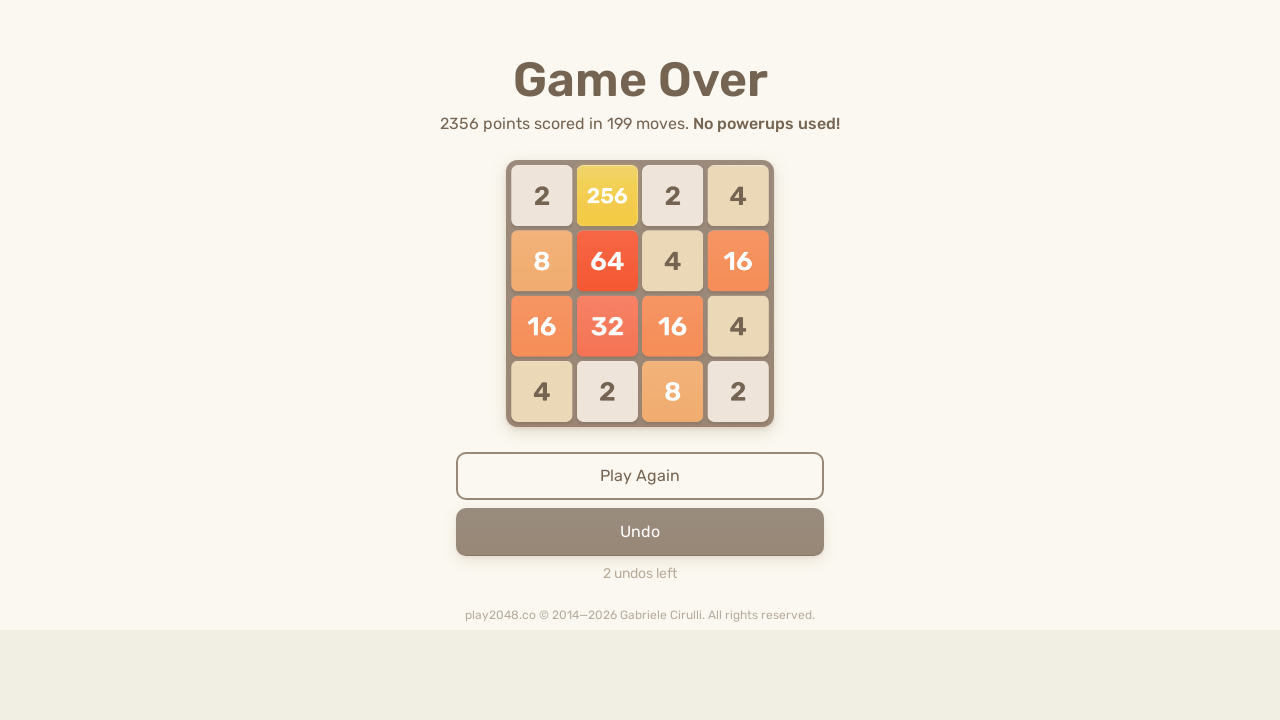

Pressed ArrowLeft key on html
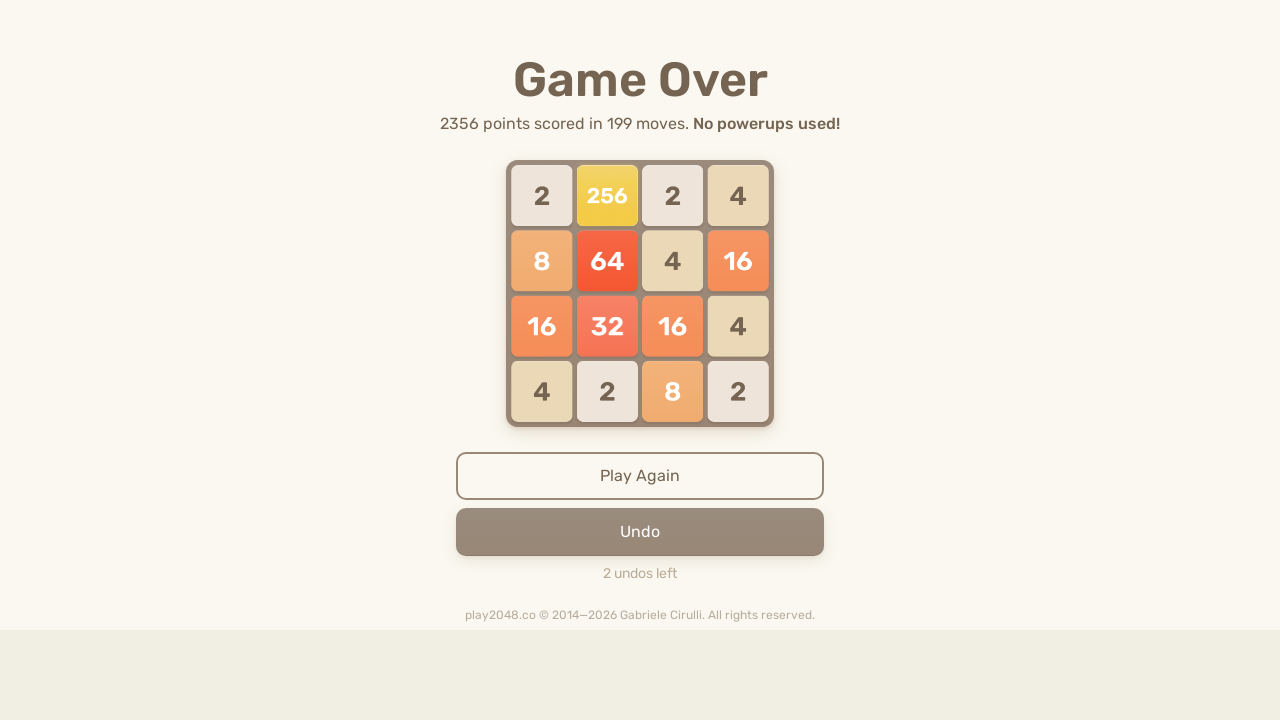

Pressed ArrowUp key on html
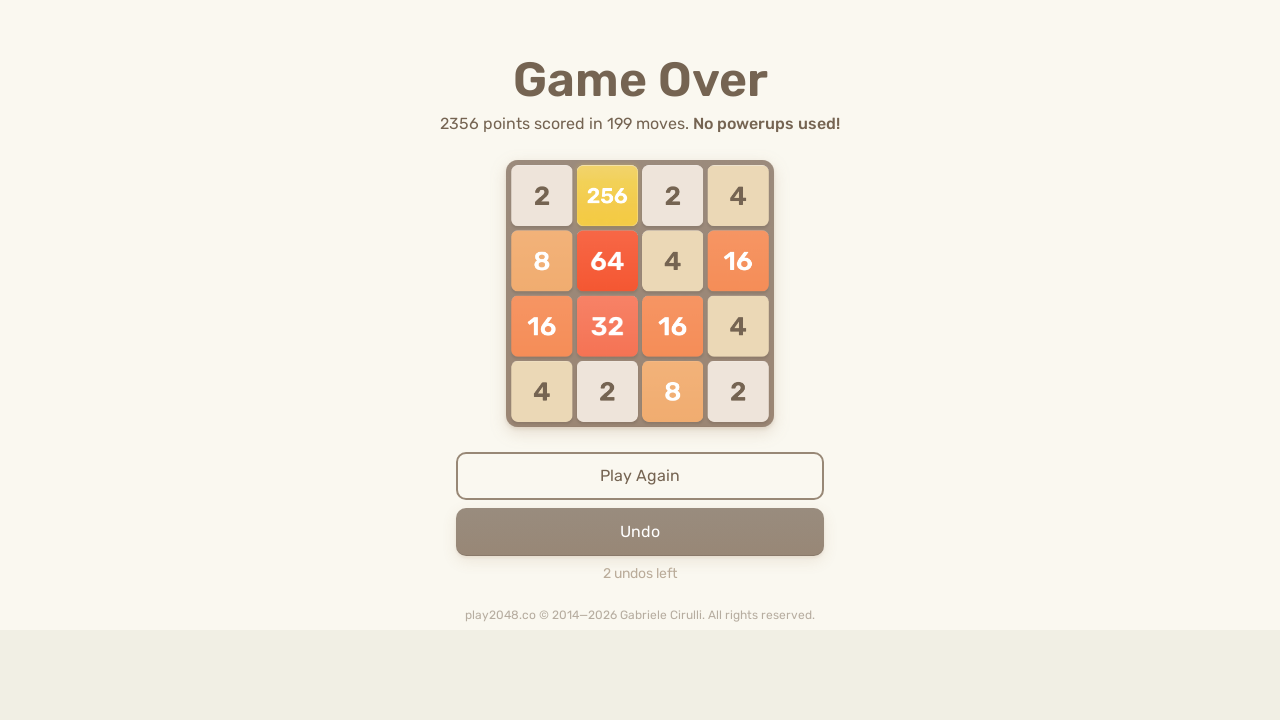

Pressed ArrowRight key on html
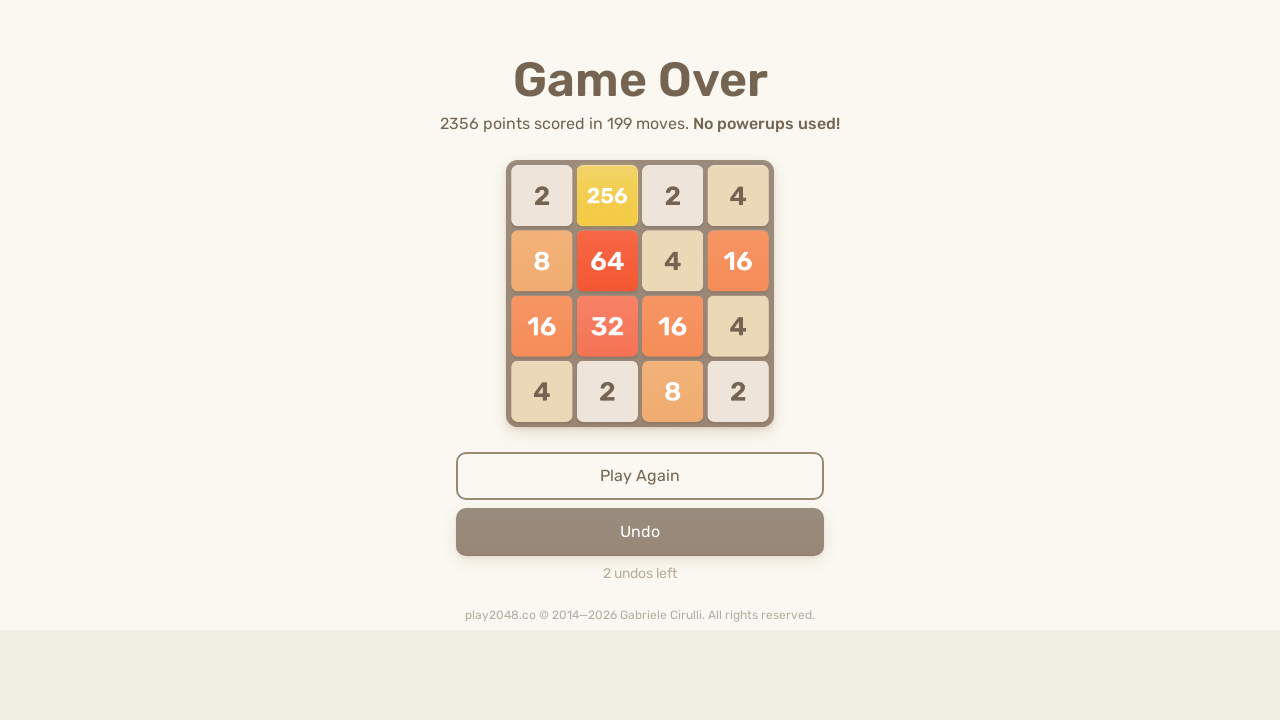

Pressed ArrowDown key on html
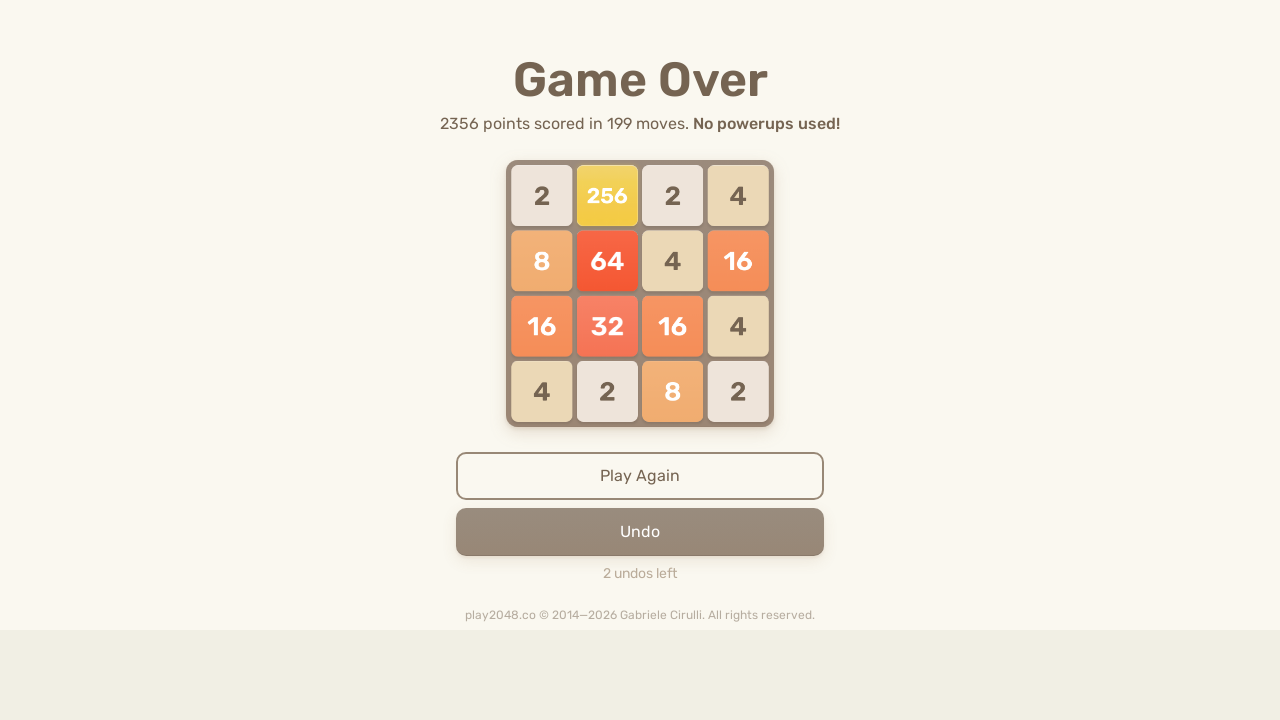

Pressed ArrowLeft key on html
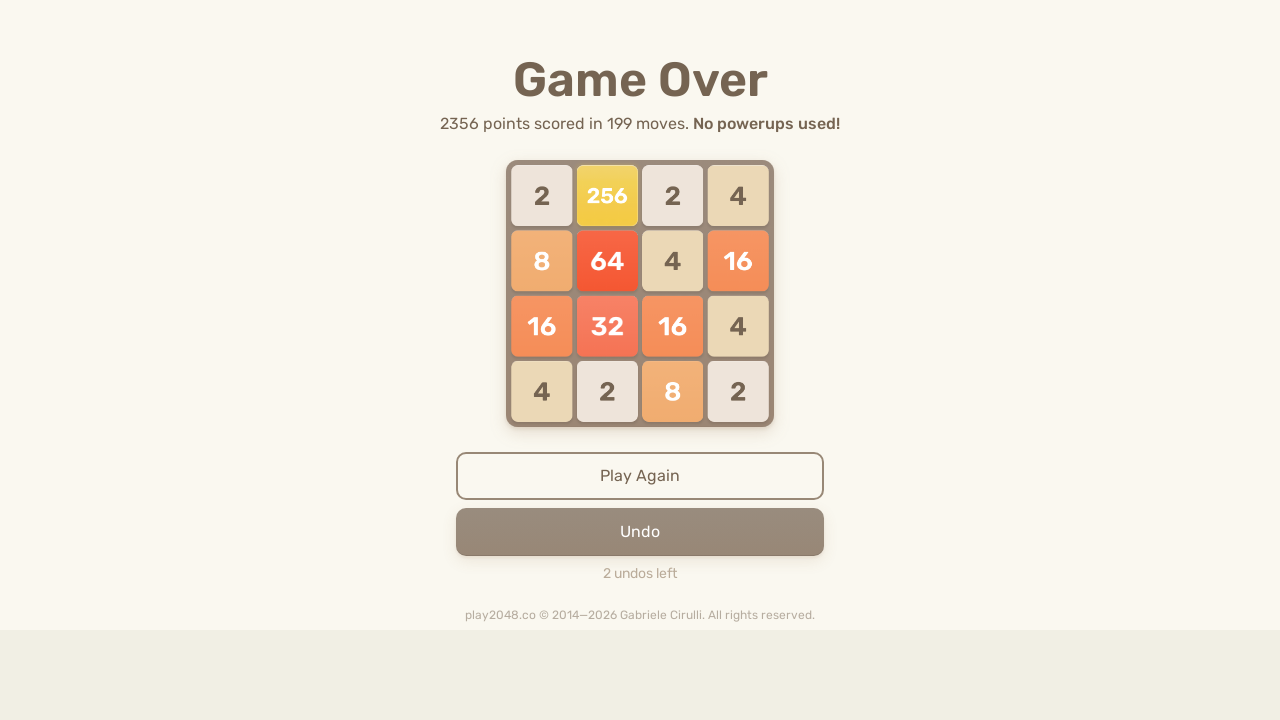

Pressed ArrowUp key on html
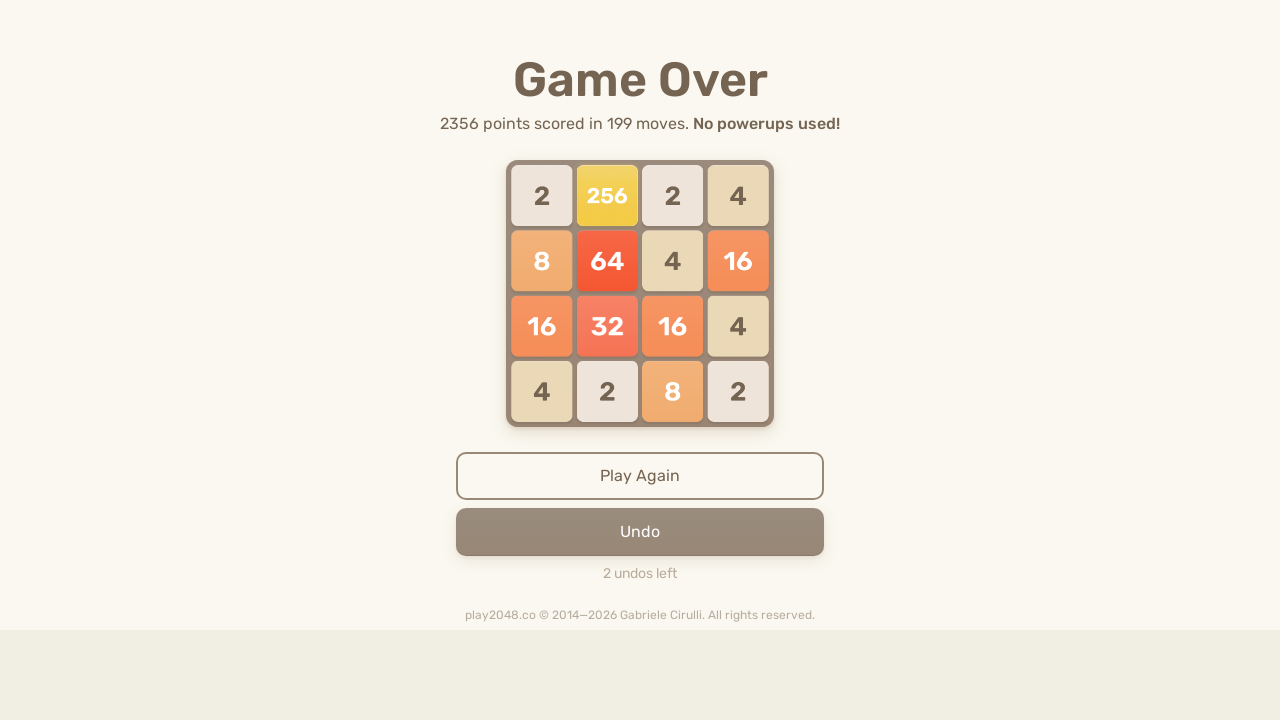

Pressed ArrowRight key on html
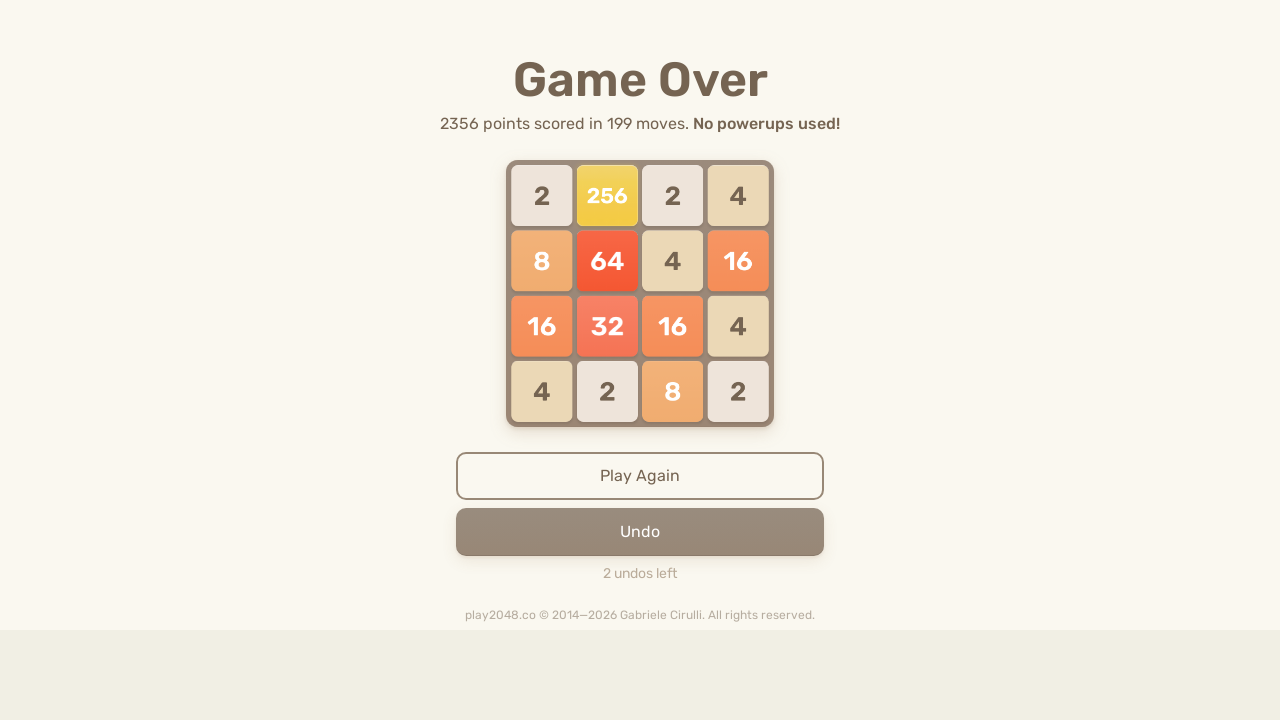

Pressed ArrowDown key on html
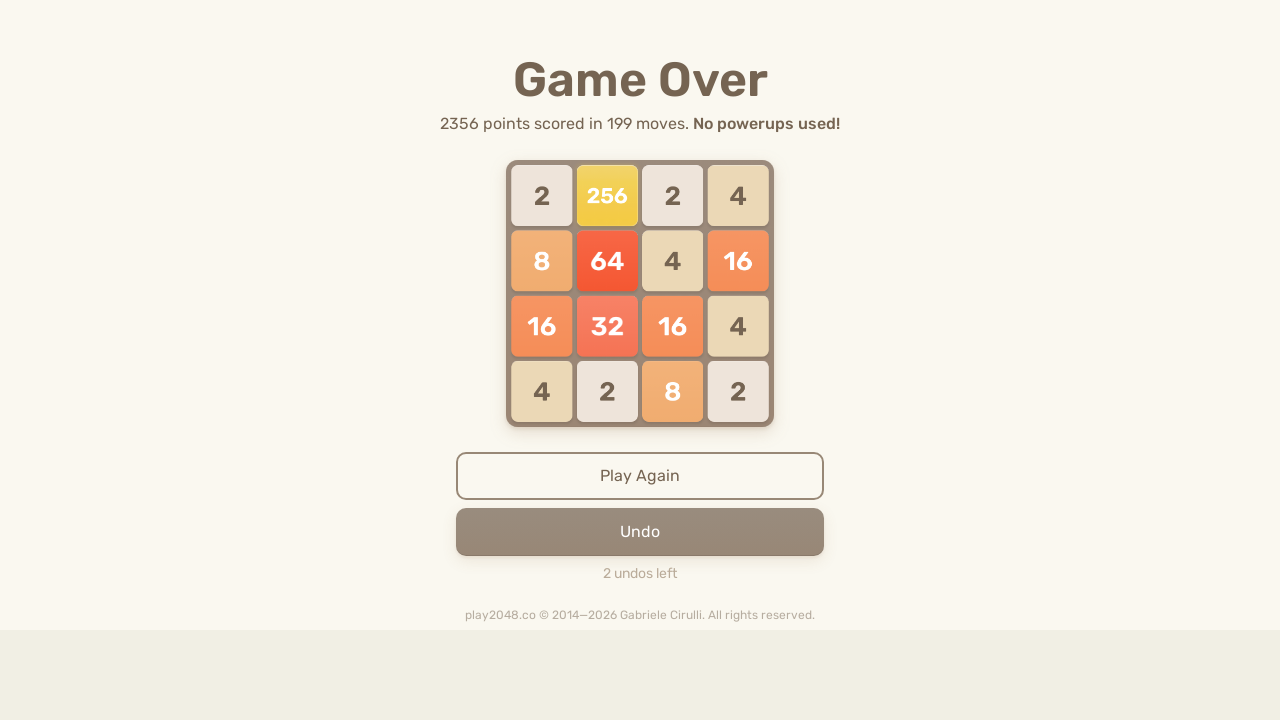

Pressed ArrowLeft key on html
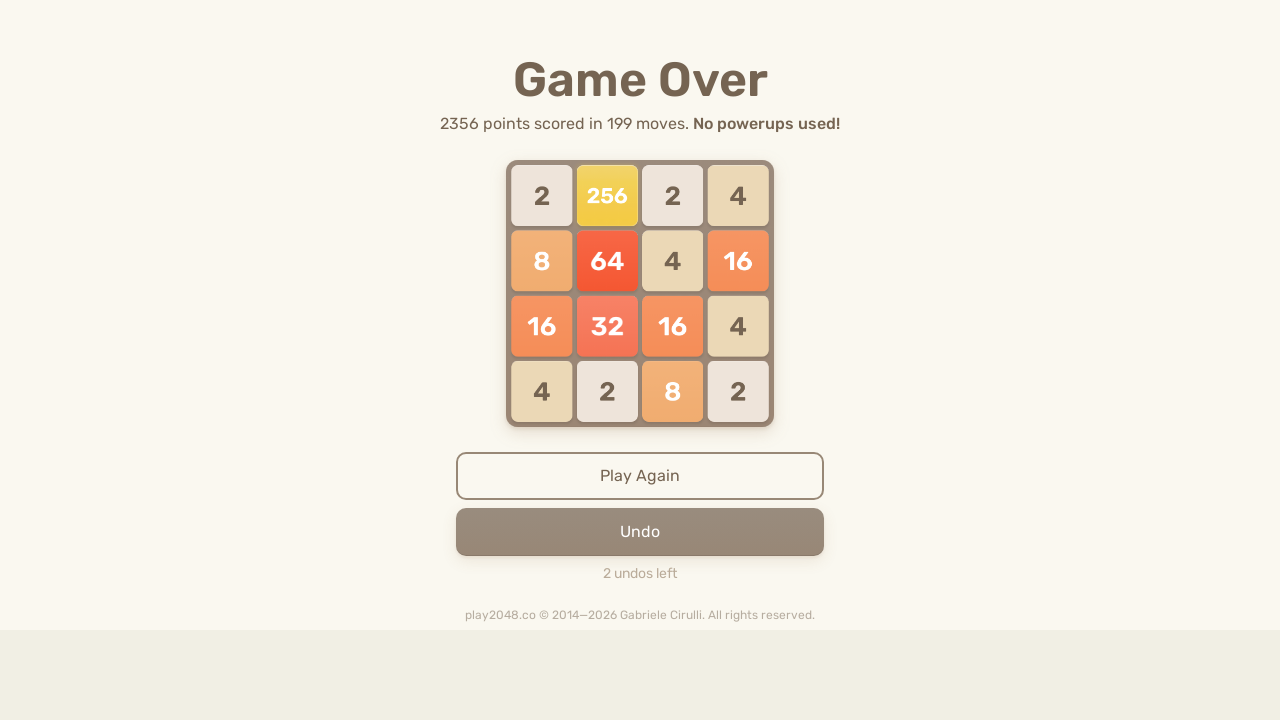

Pressed ArrowUp key on html
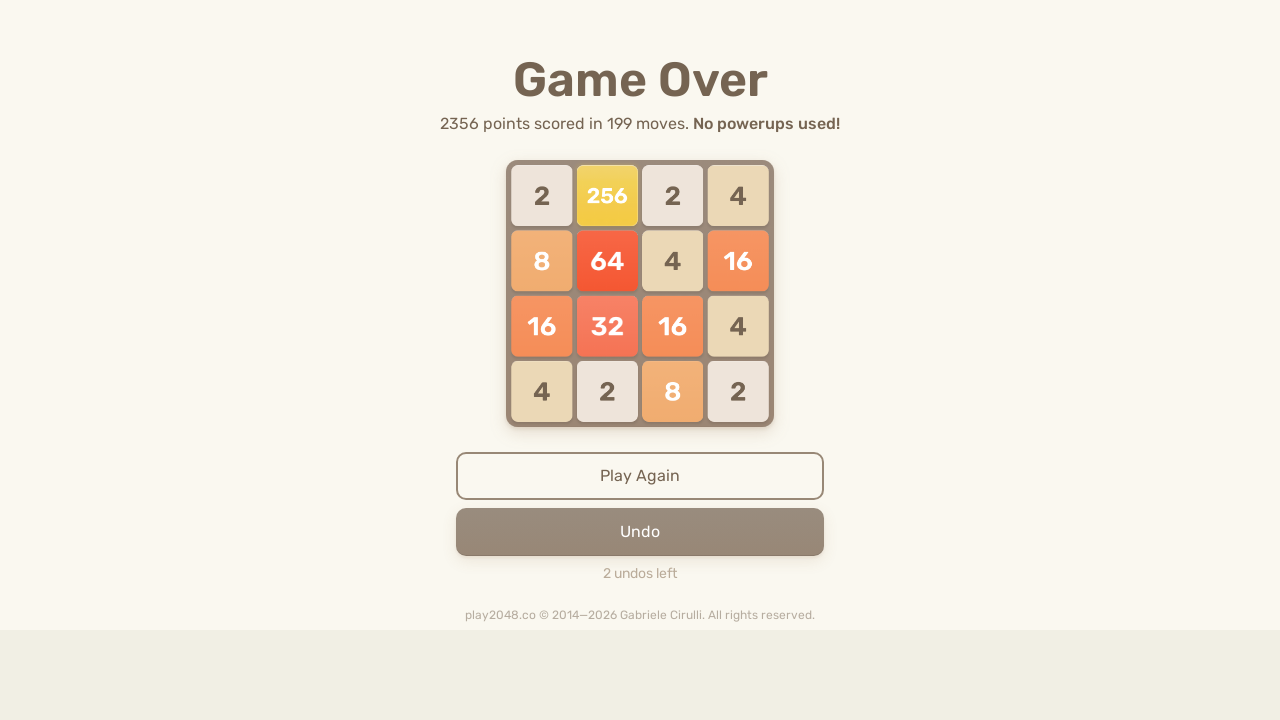

Pressed ArrowRight key on html
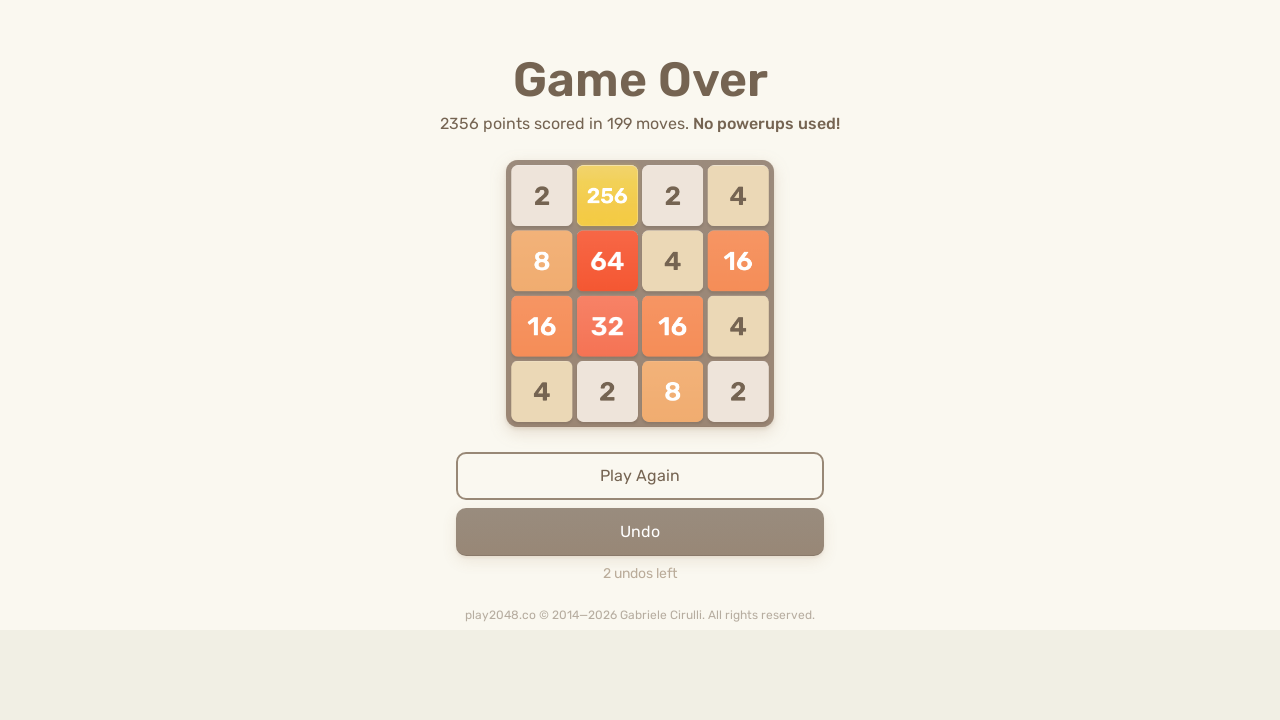

Pressed ArrowDown key on html
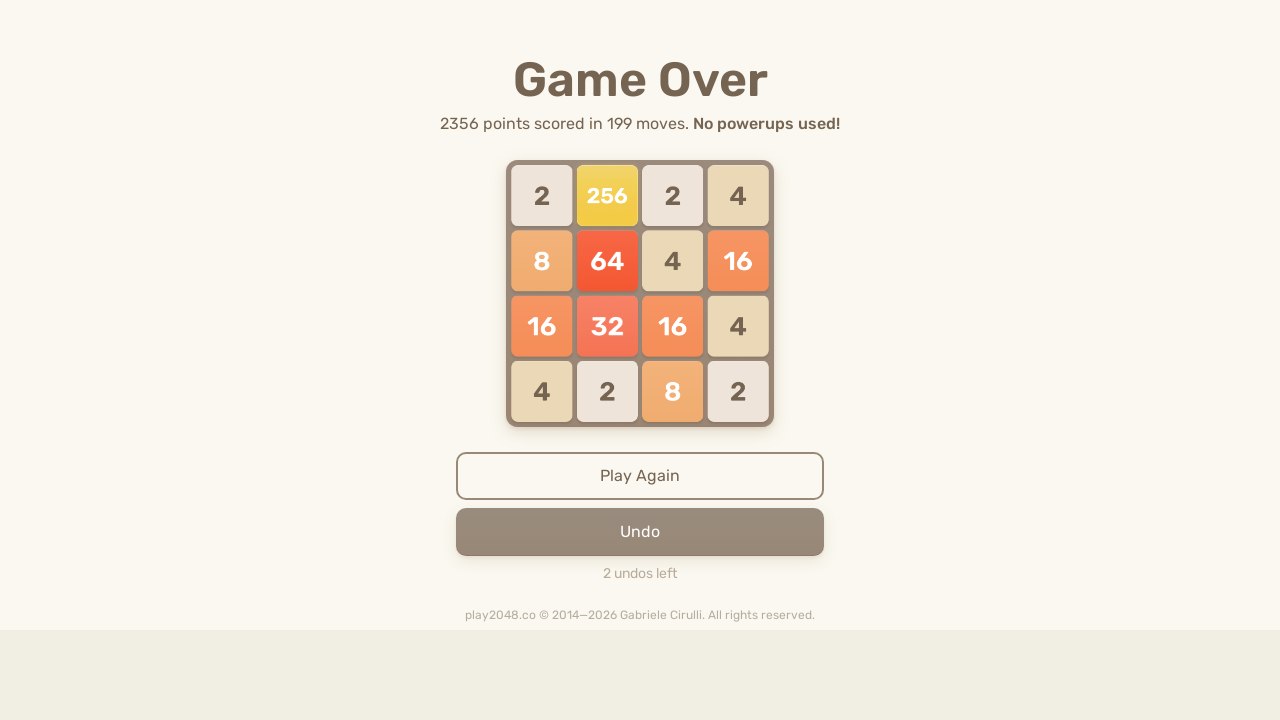

Pressed ArrowLeft key on html
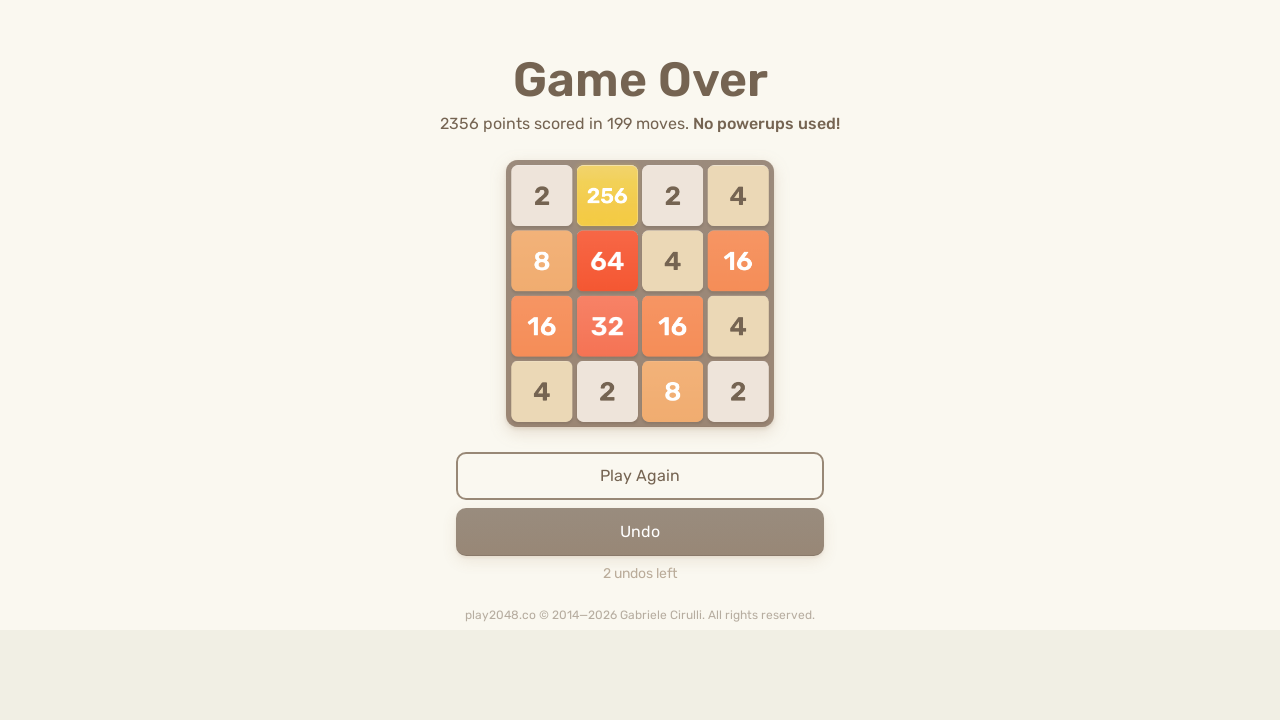

Pressed ArrowUp key on html
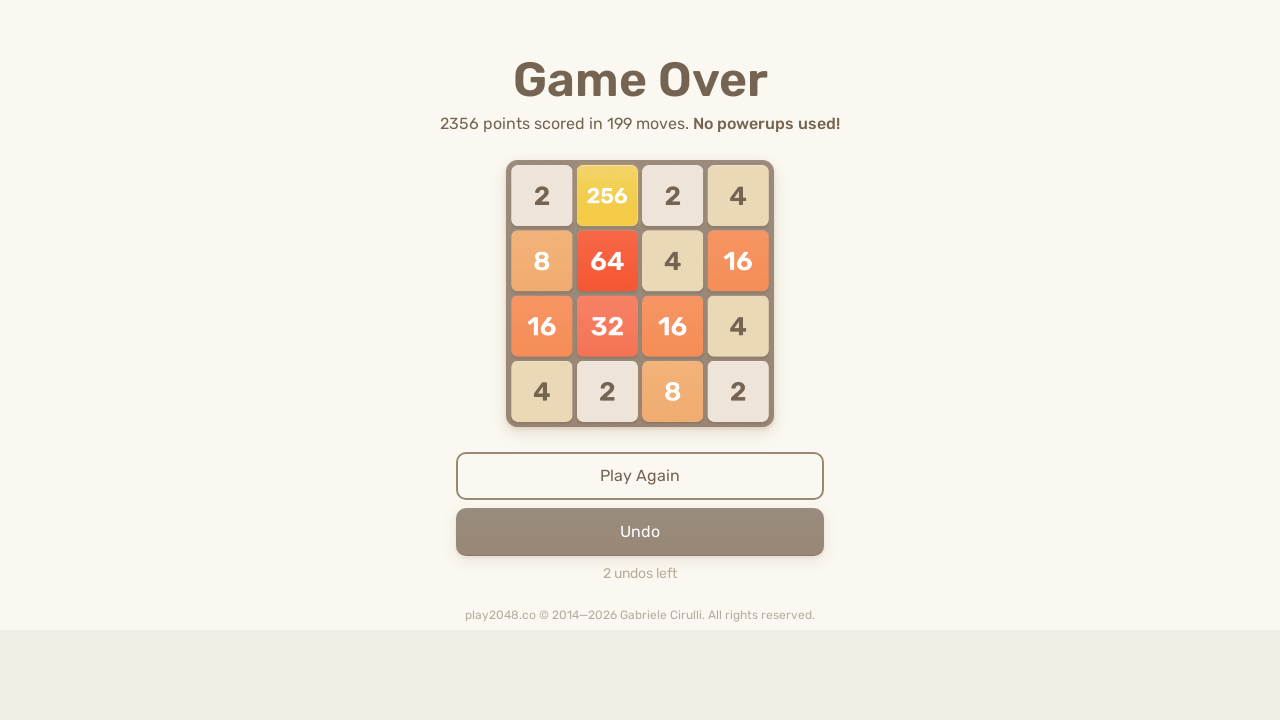

Pressed ArrowRight key on html
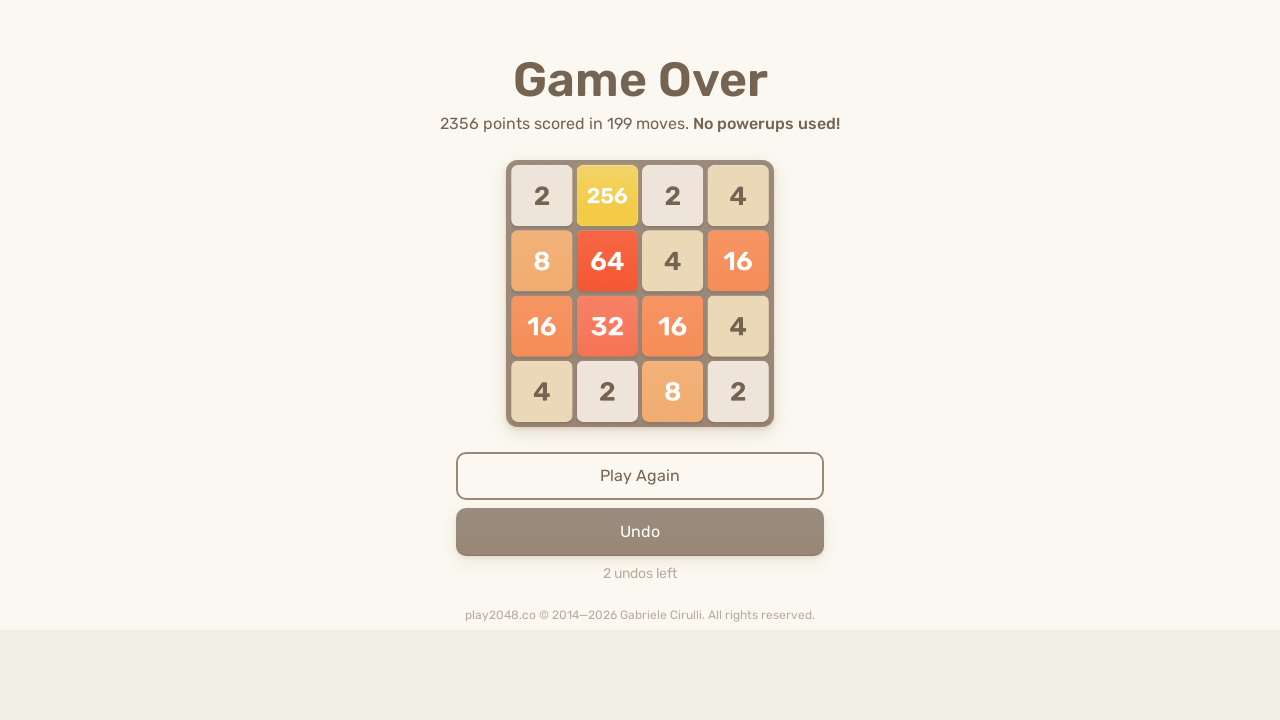

Pressed ArrowDown key on html
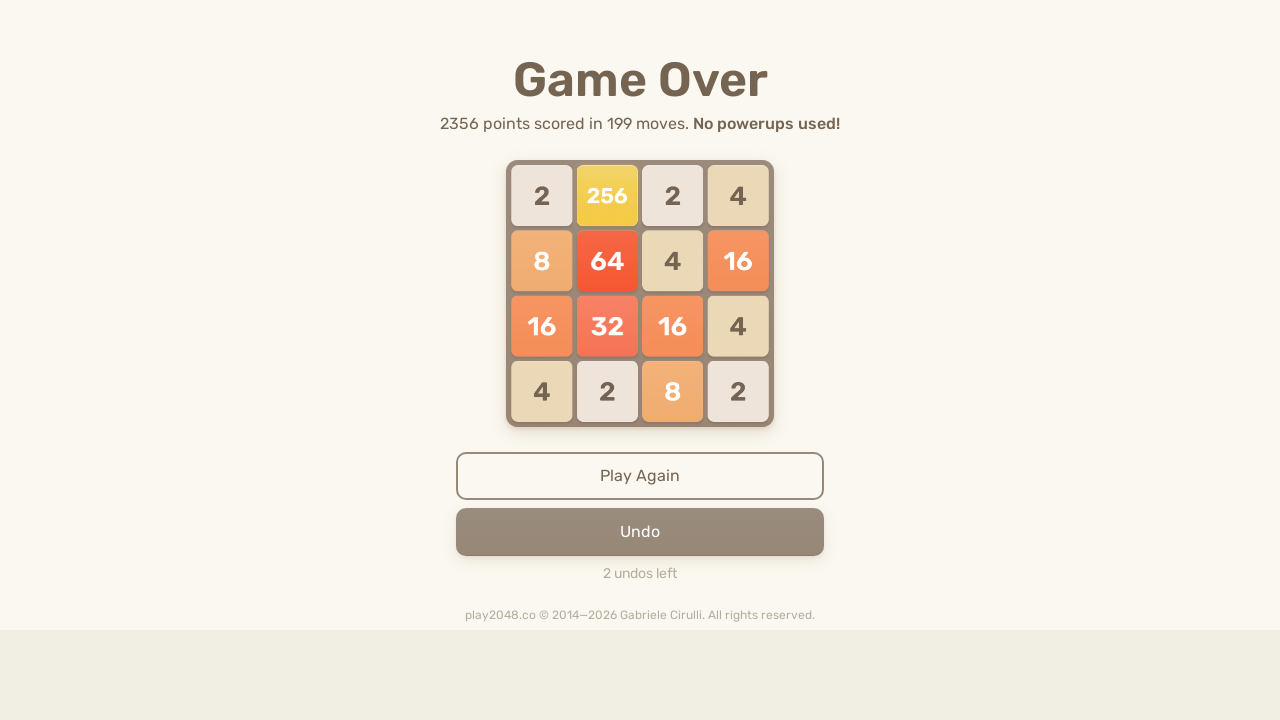

Pressed ArrowLeft key on html
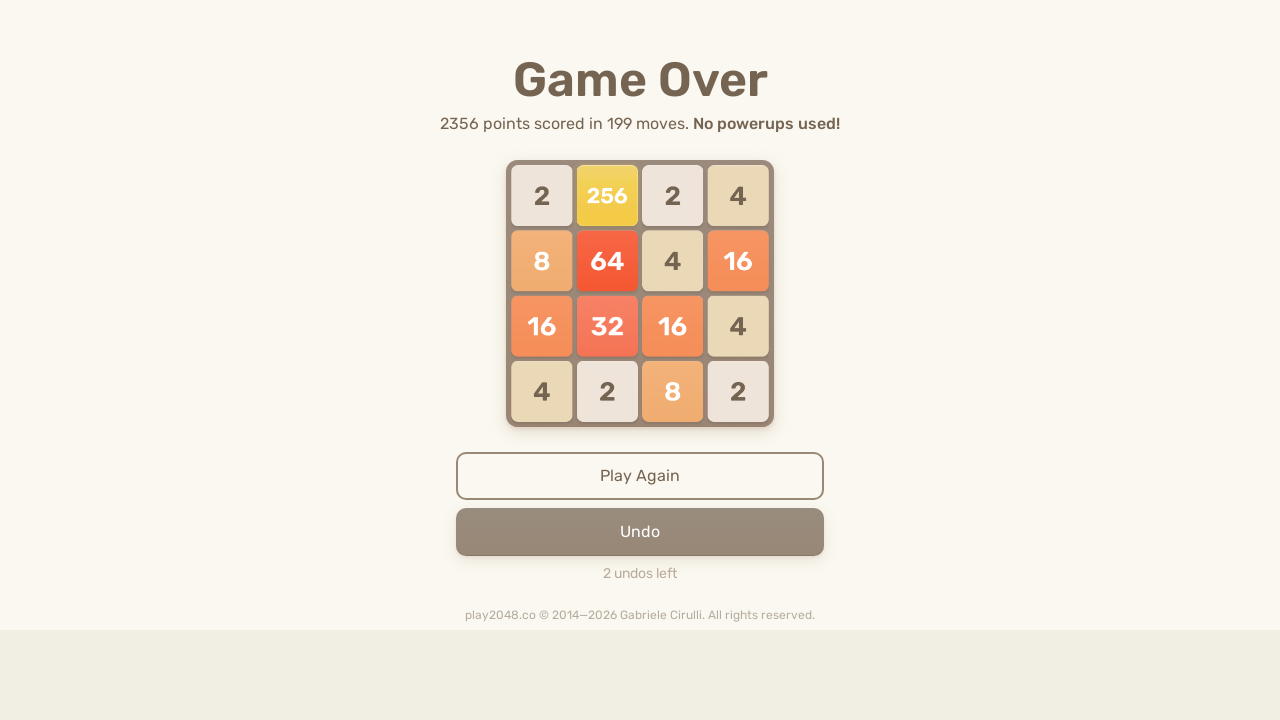

Pressed ArrowUp key on html
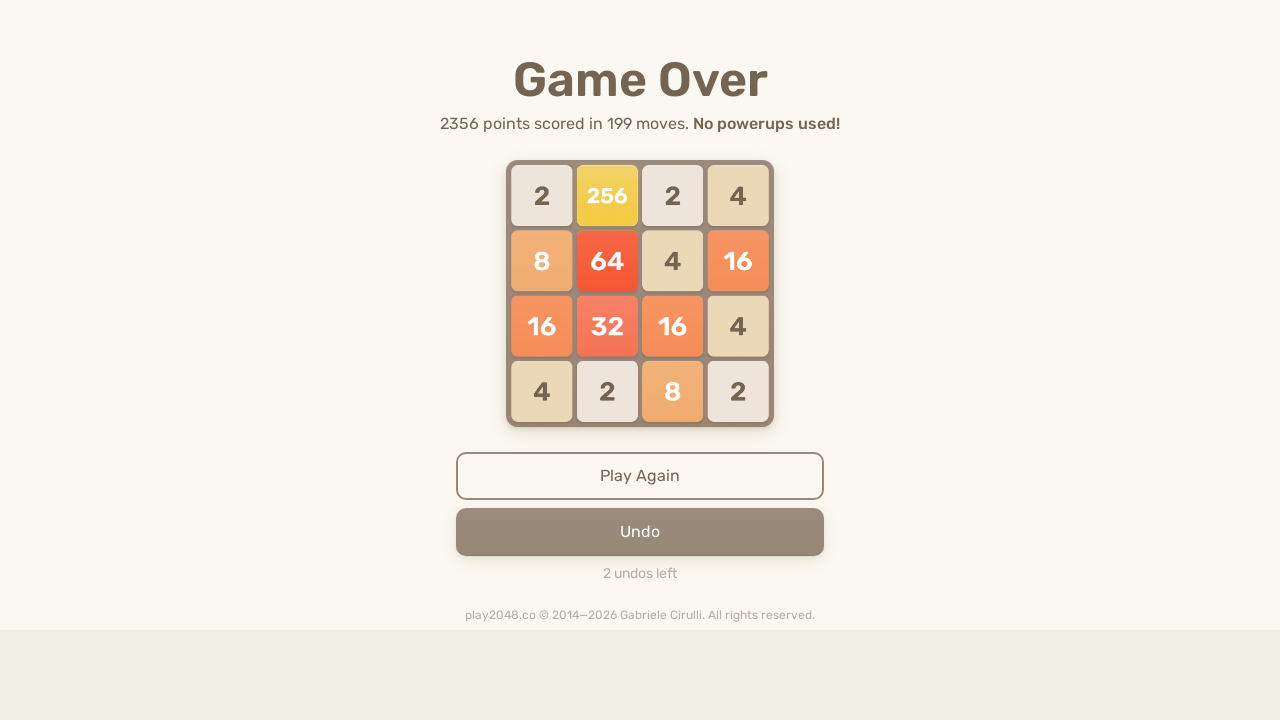

Pressed ArrowRight key on html
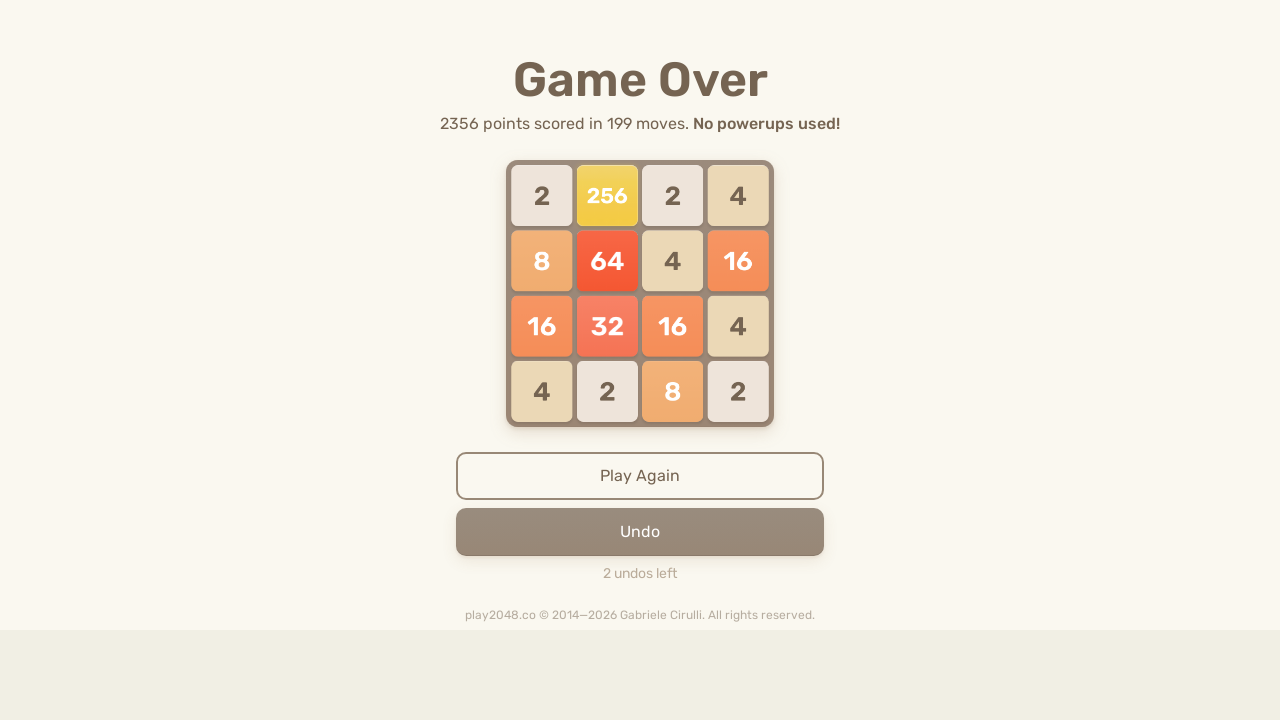

Pressed ArrowDown key on html
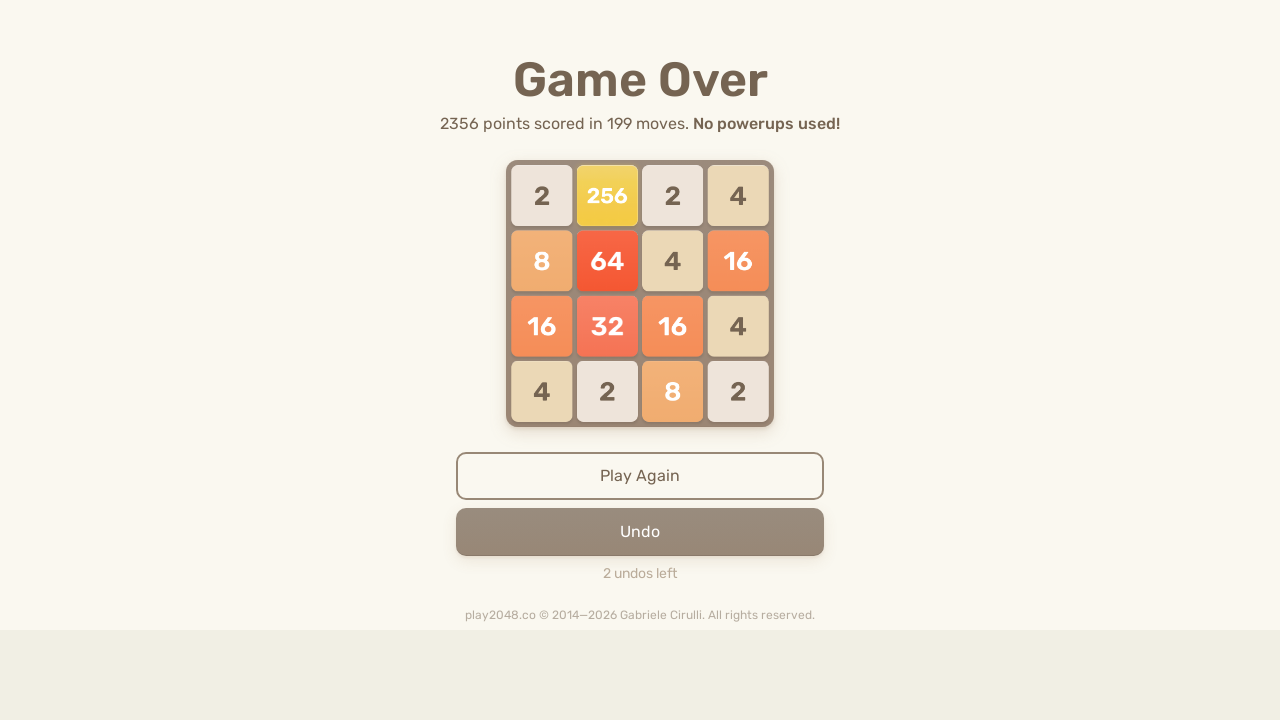

Pressed ArrowLeft key on html
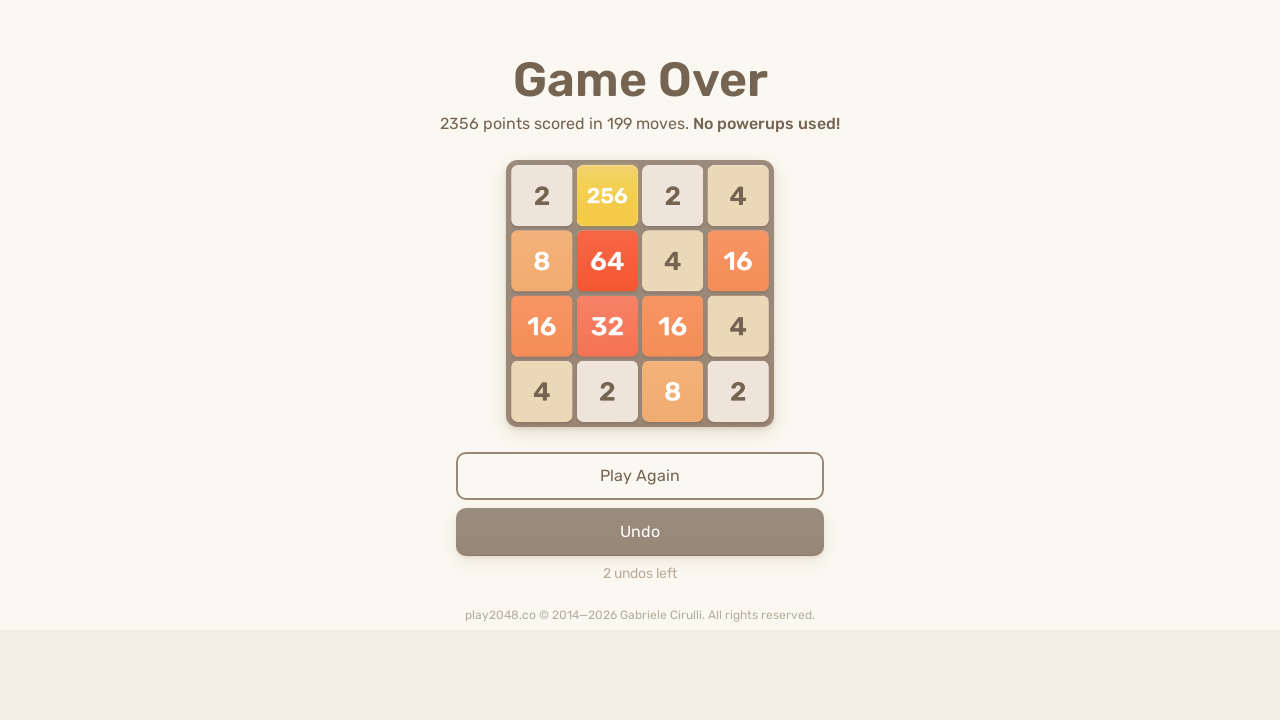

Pressed ArrowUp key on html
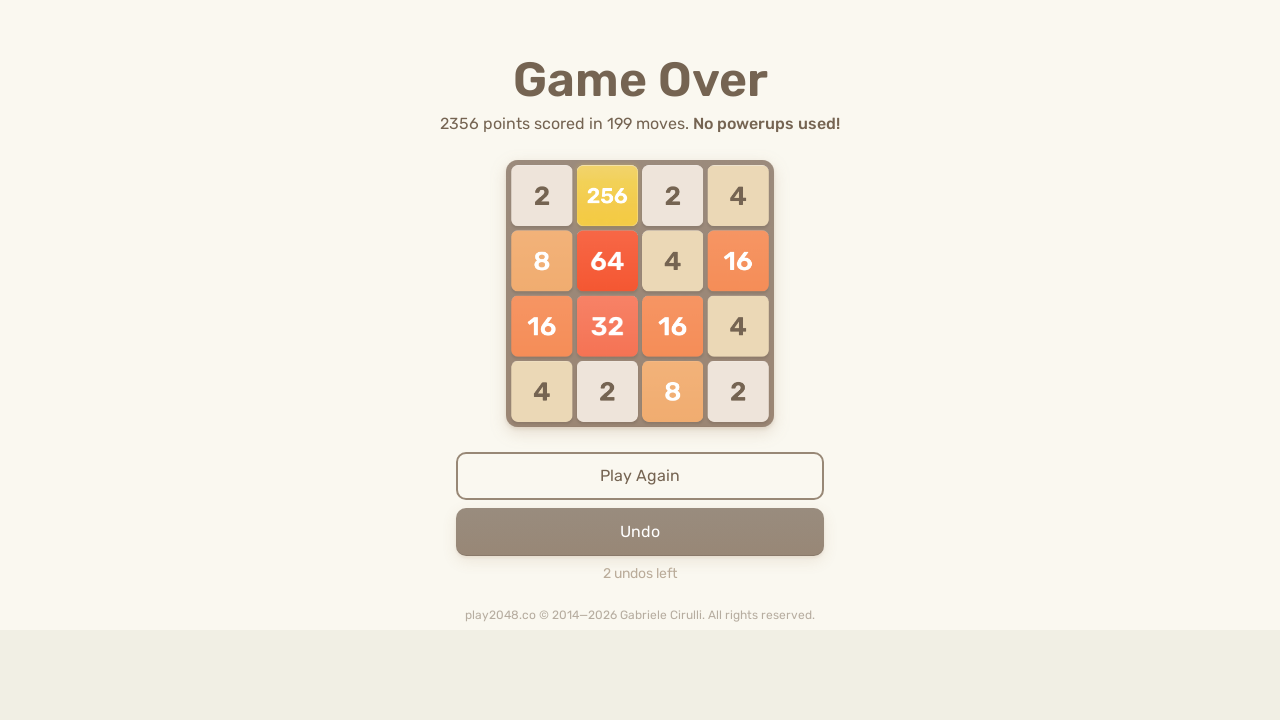

Pressed ArrowRight key on html
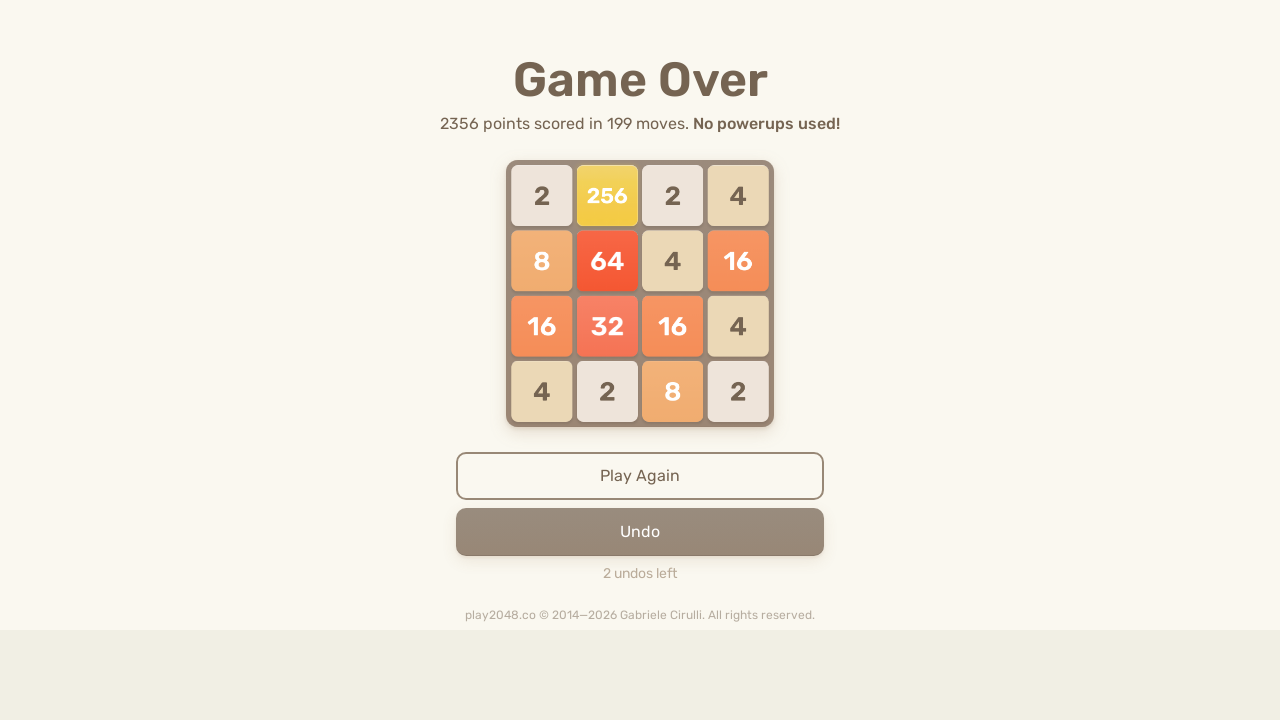

Pressed ArrowDown key on html
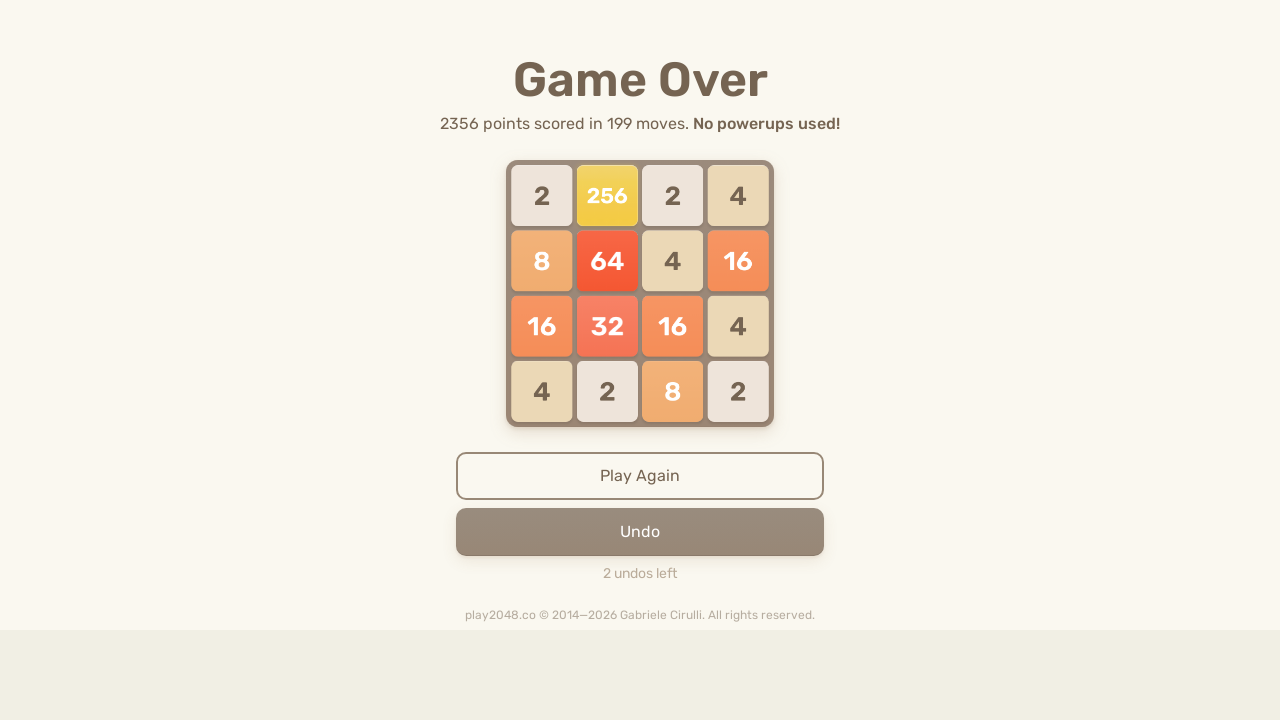

Pressed ArrowLeft key on html
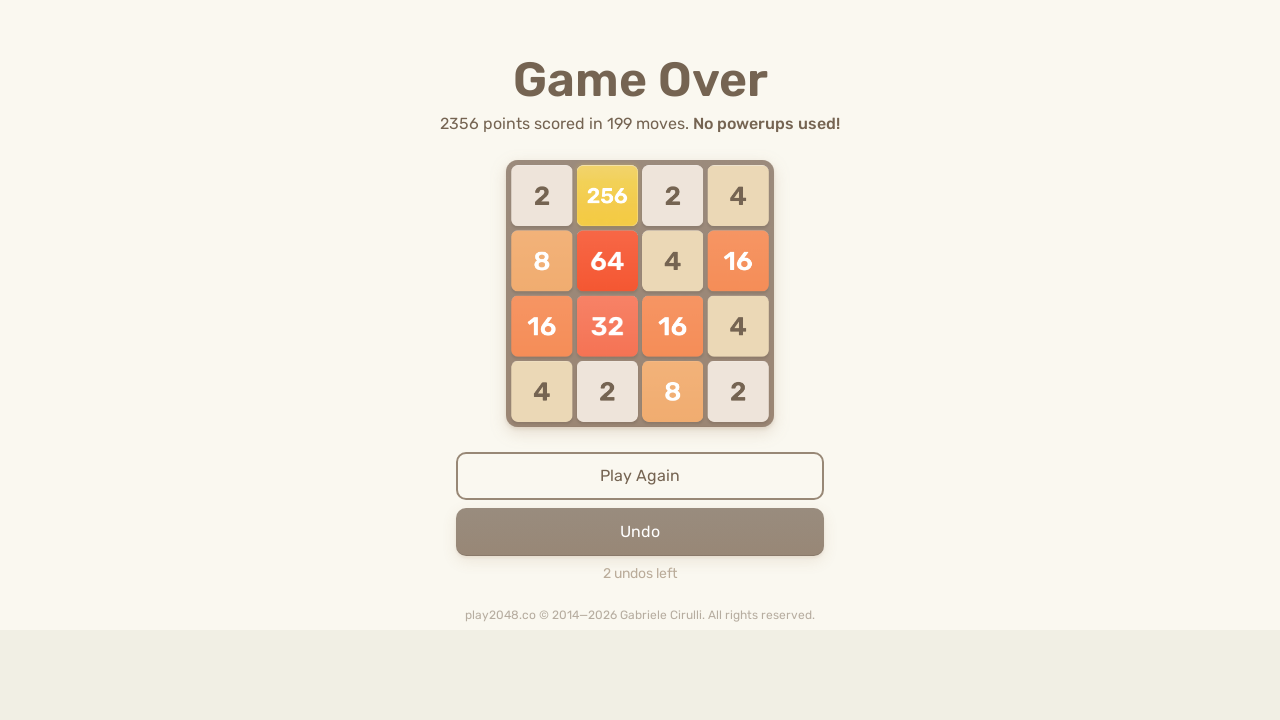

Pressed ArrowUp key on html
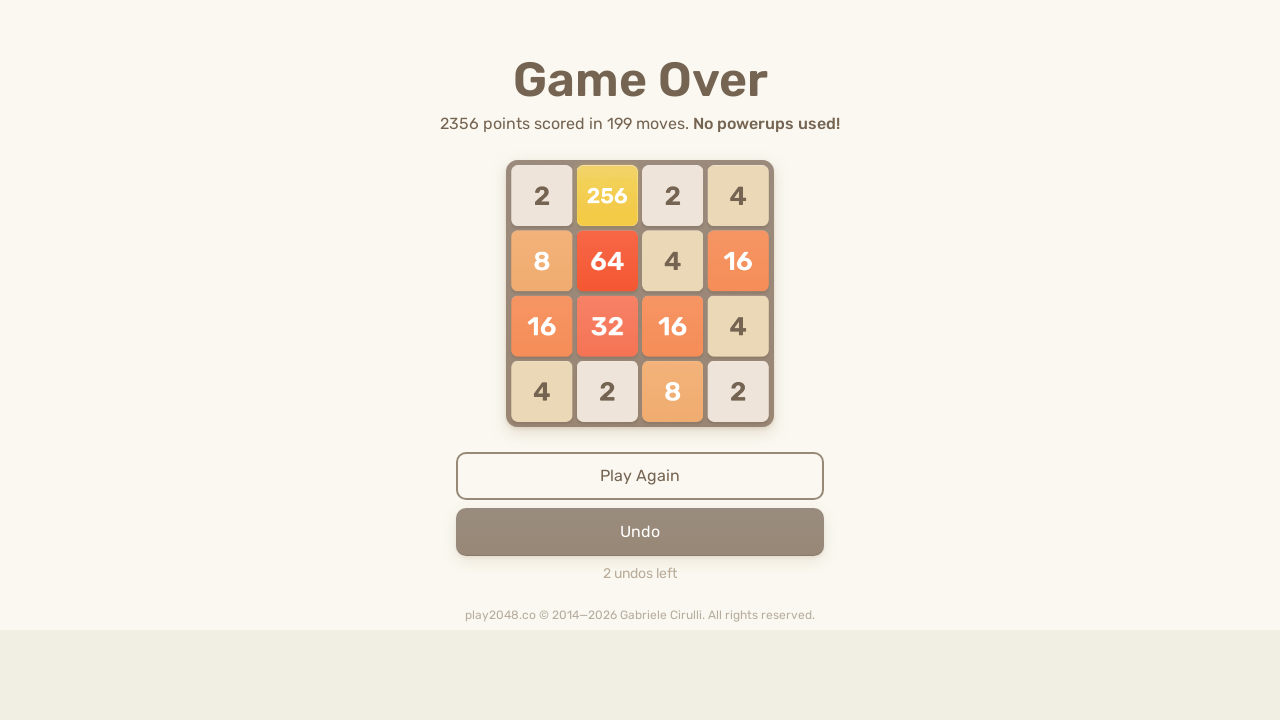

Pressed ArrowRight key on html
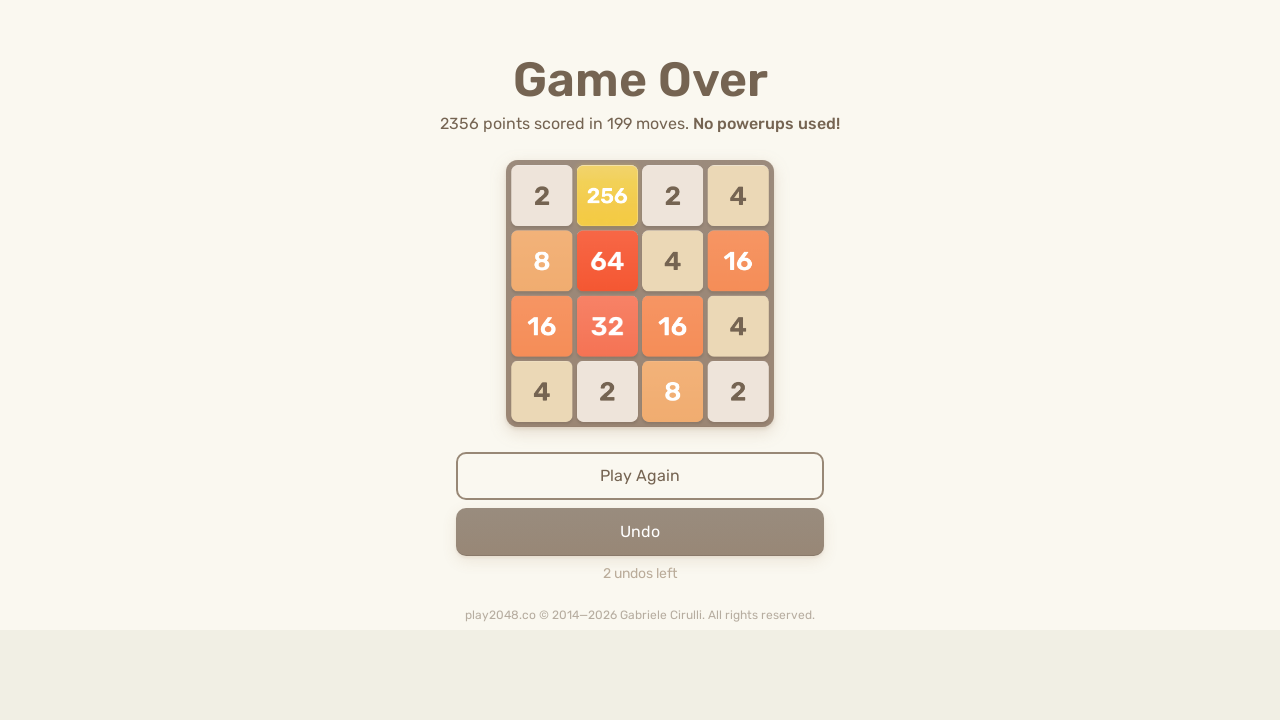

Pressed ArrowDown key on html
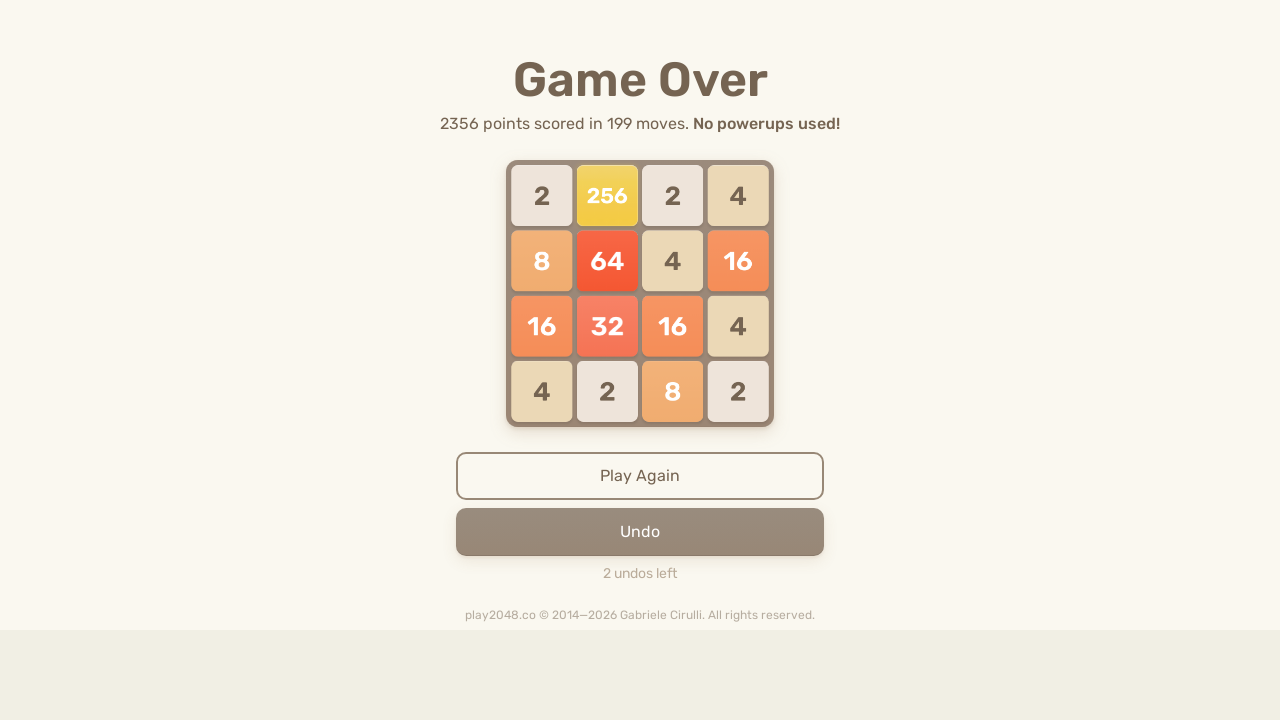

Pressed ArrowLeft key on html
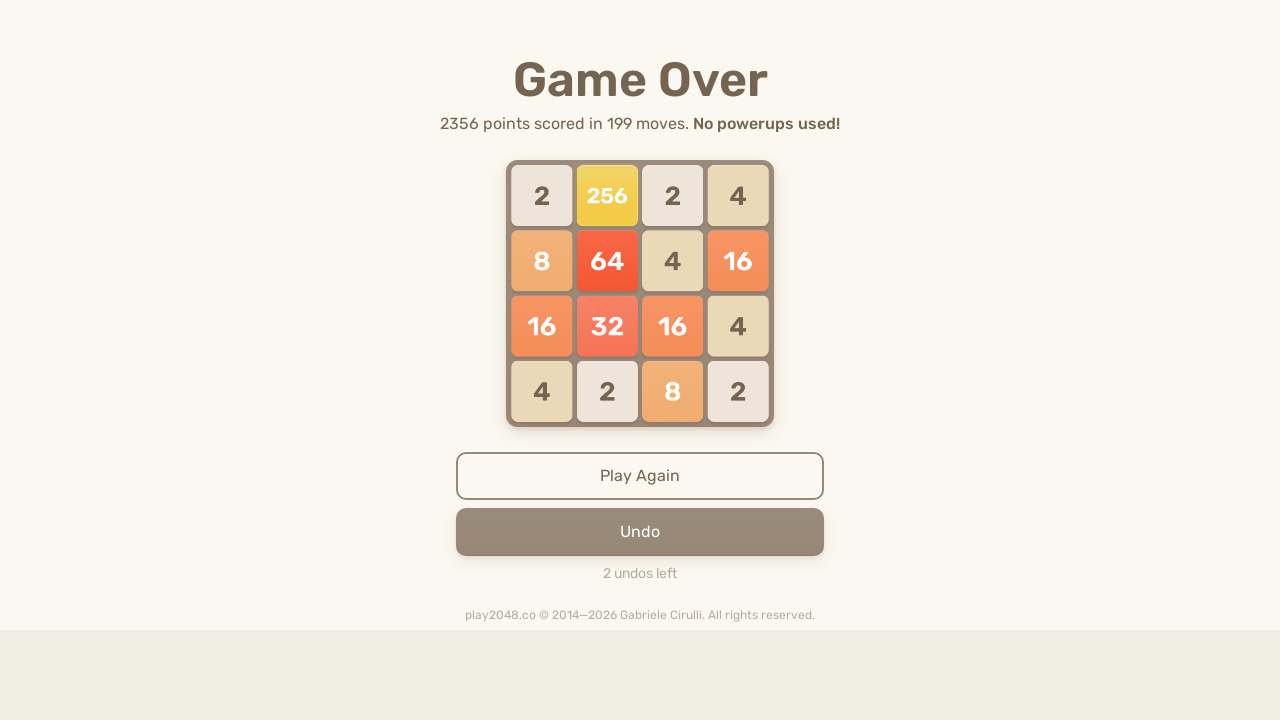

Pressed ArrowUp key on html
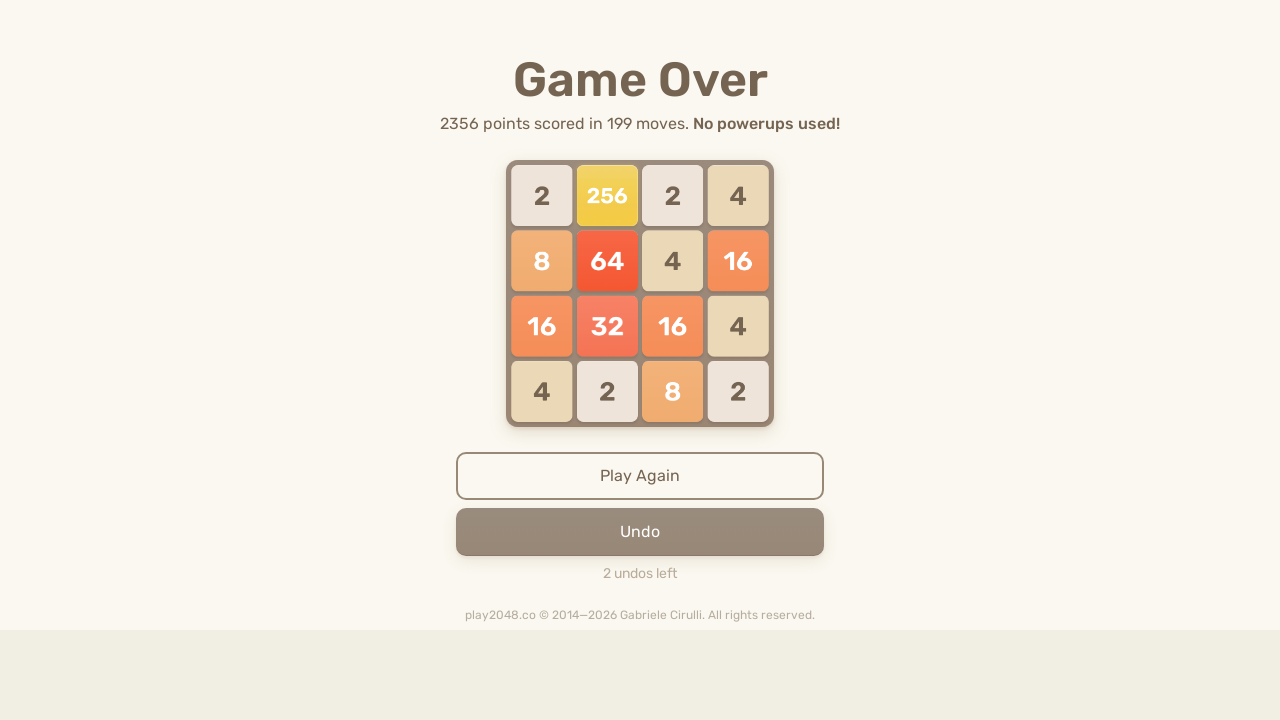

Pressed ArrowRight key on html
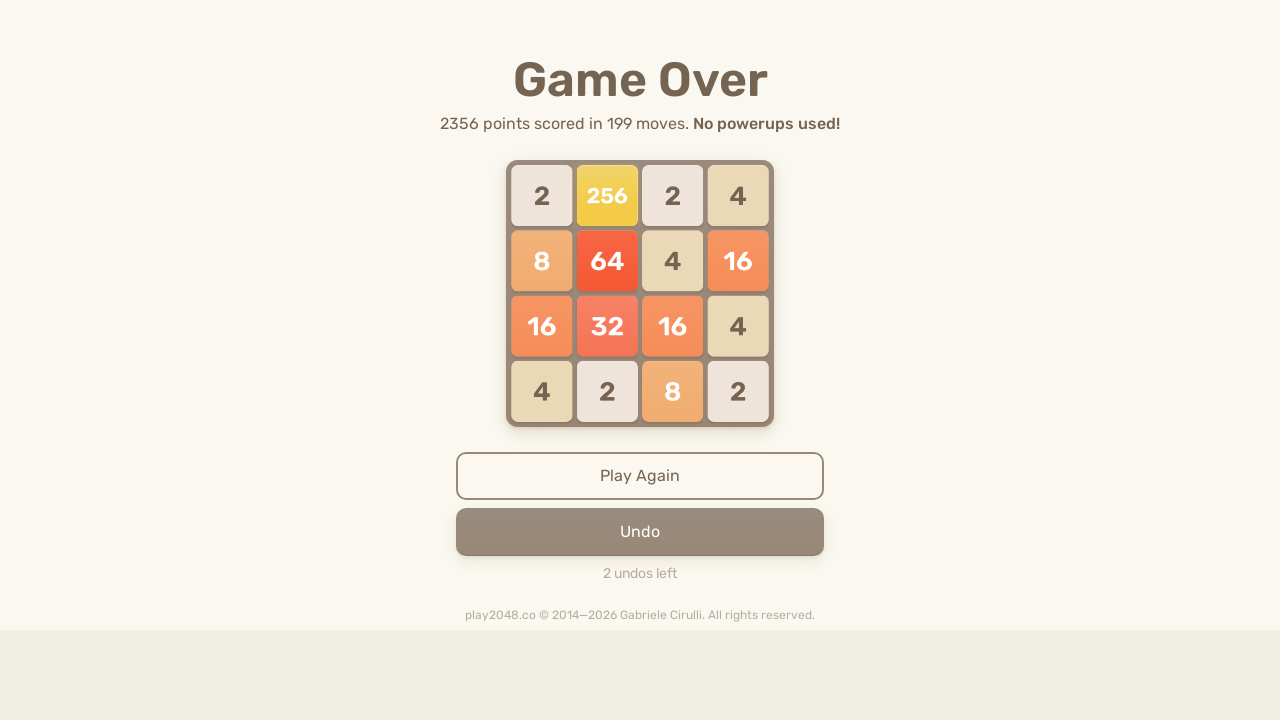

Pressed ArrowDown key on html
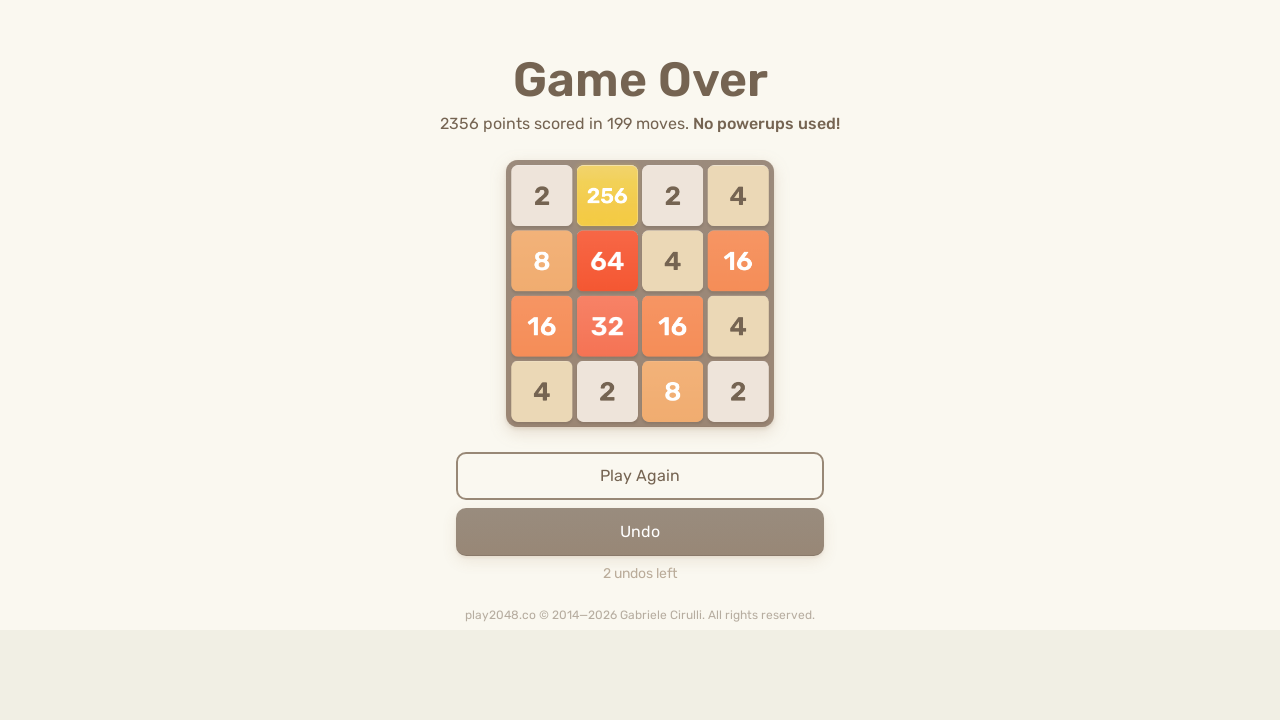

Pressed ArrowLeft key on html
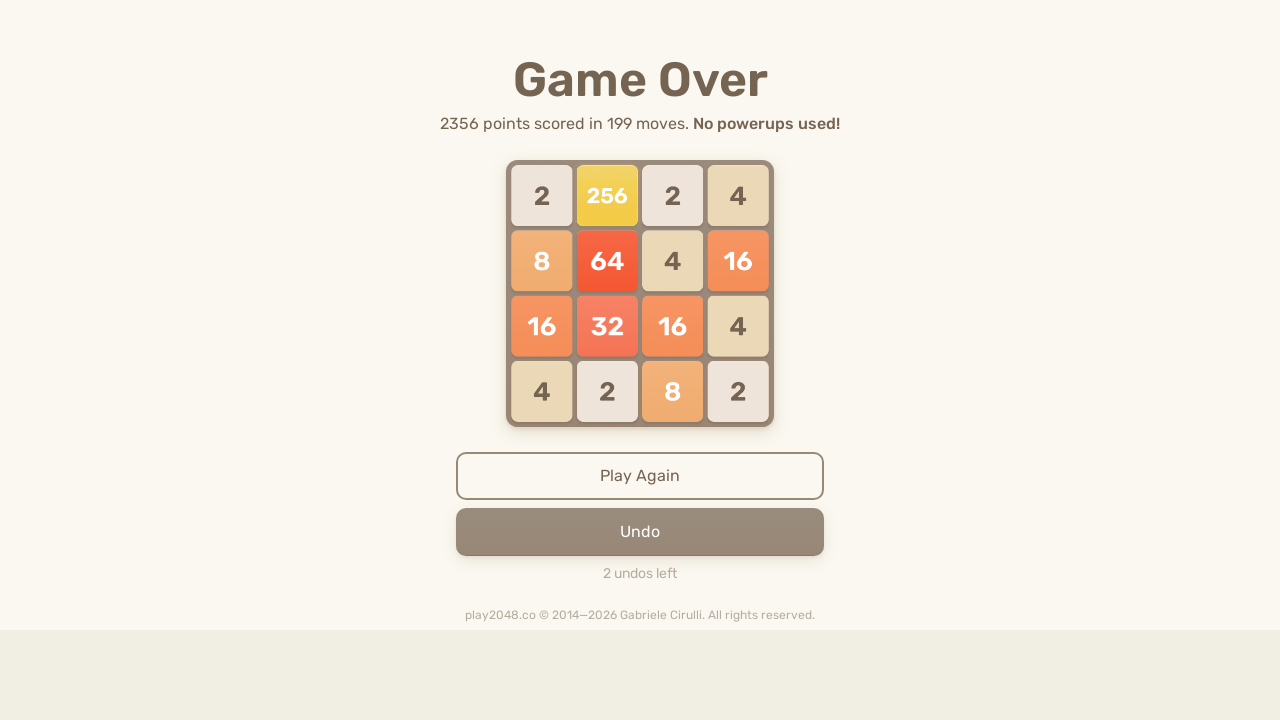

Pressed ArrowUp key on html
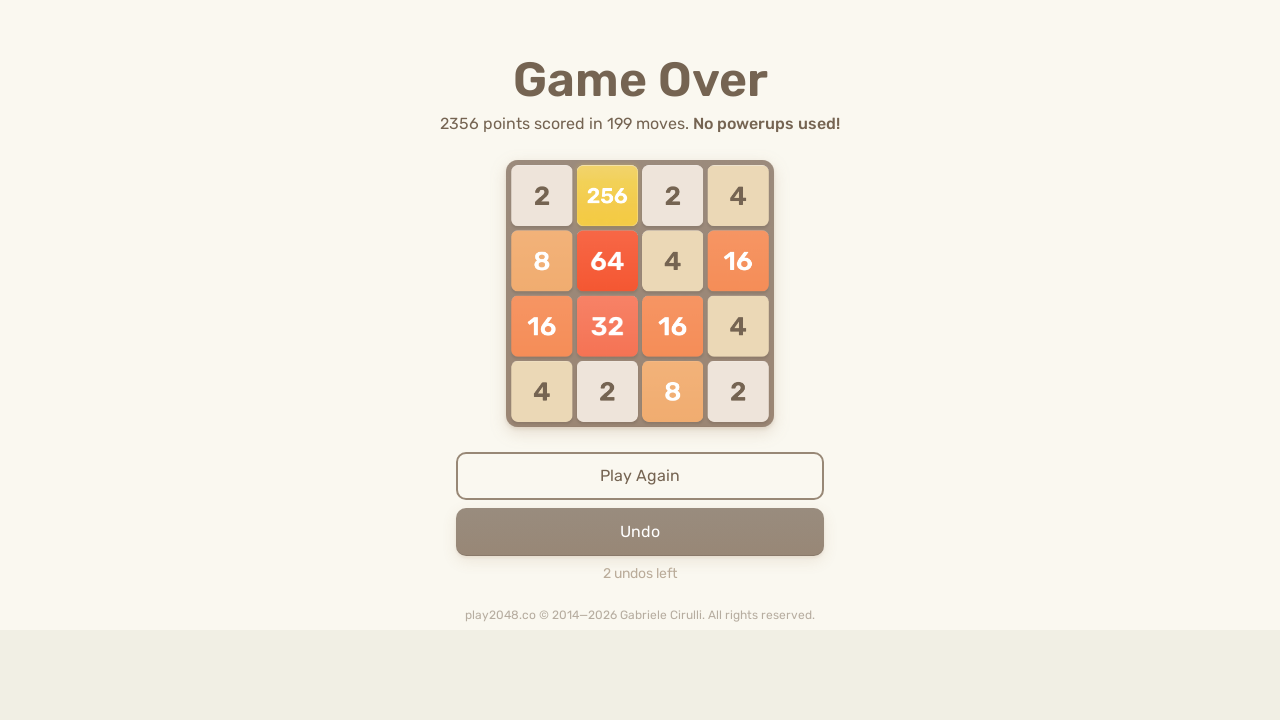

Pressed ArrowRight key on html
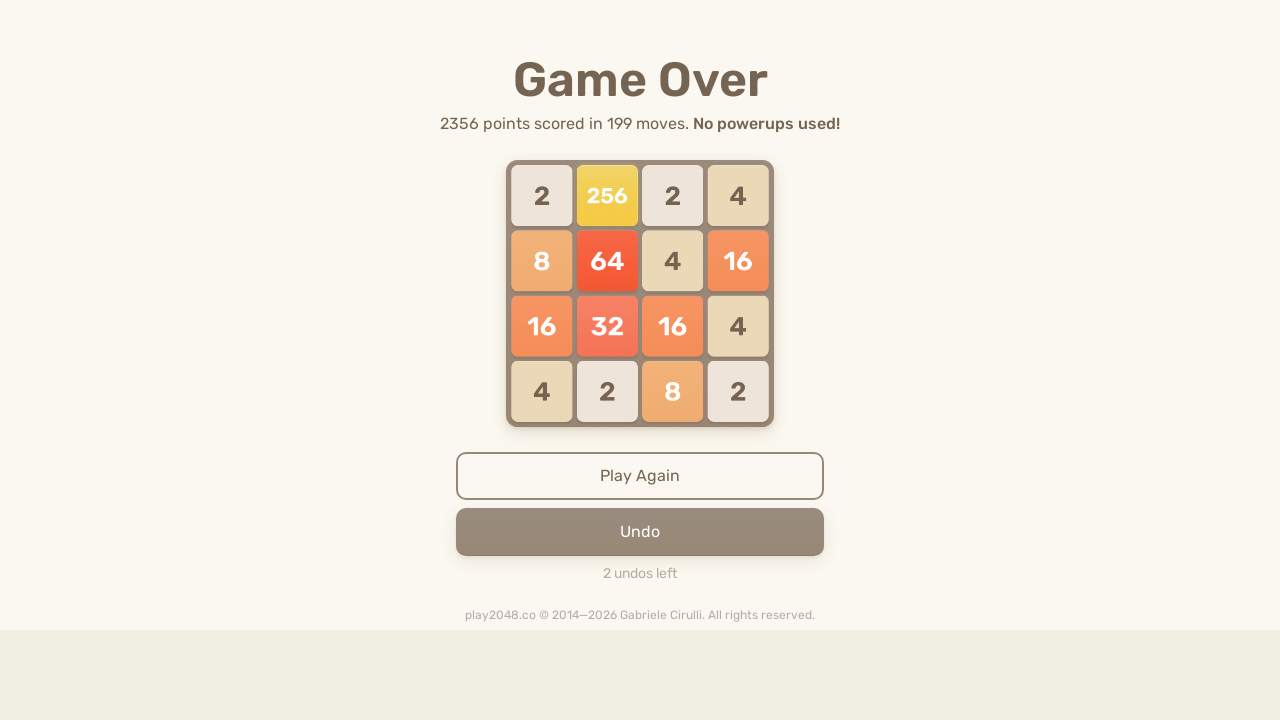

Pressed ArrowDown key on html
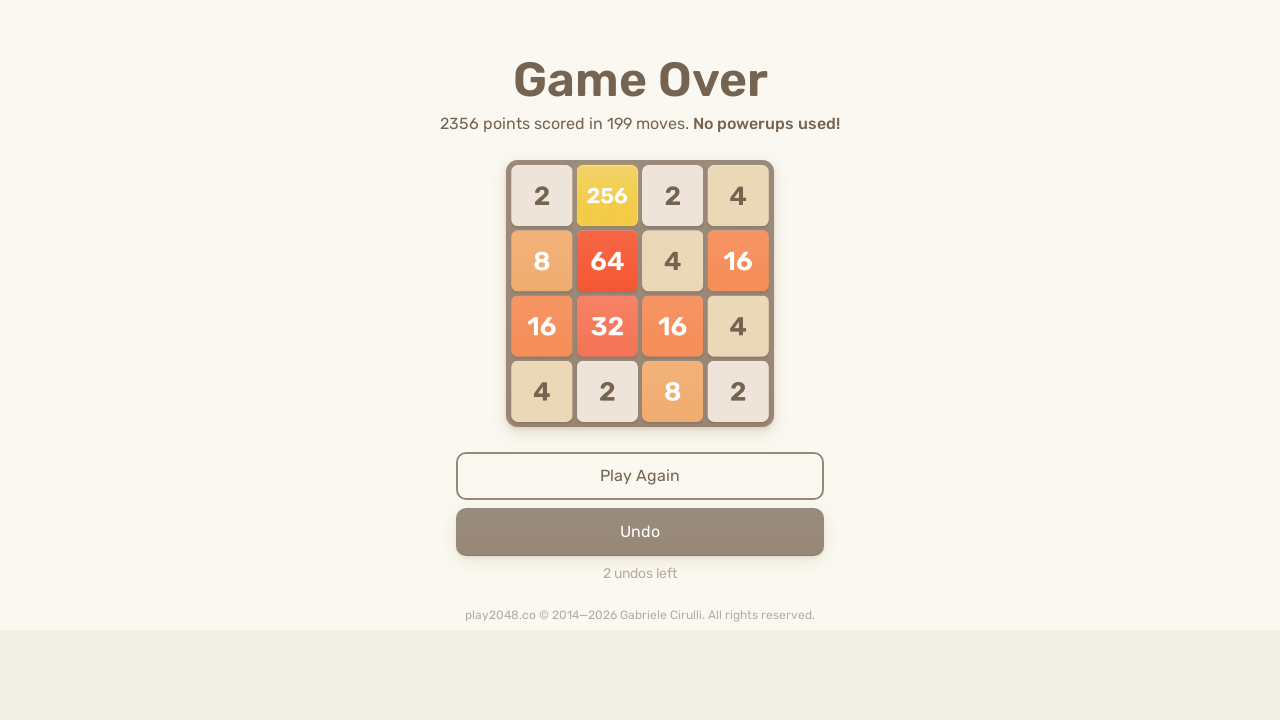

Pressed ArrowLeft key on html
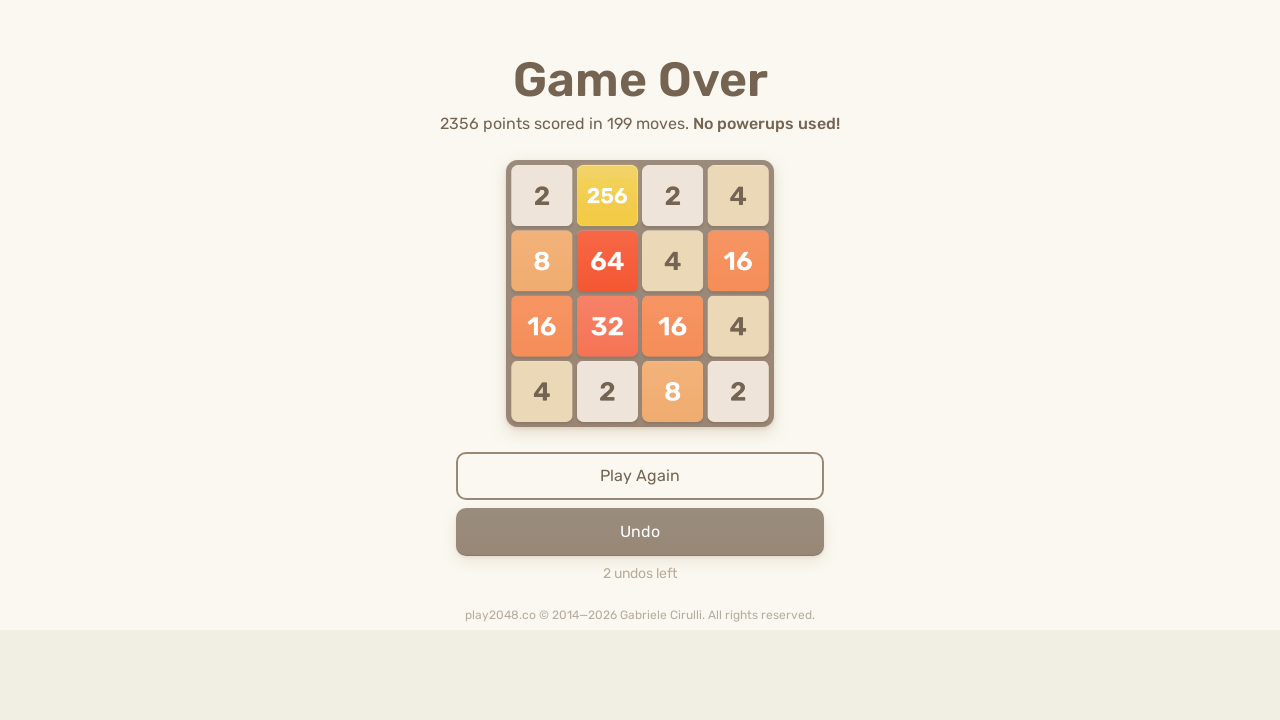

Pressed ArrowUp key on html
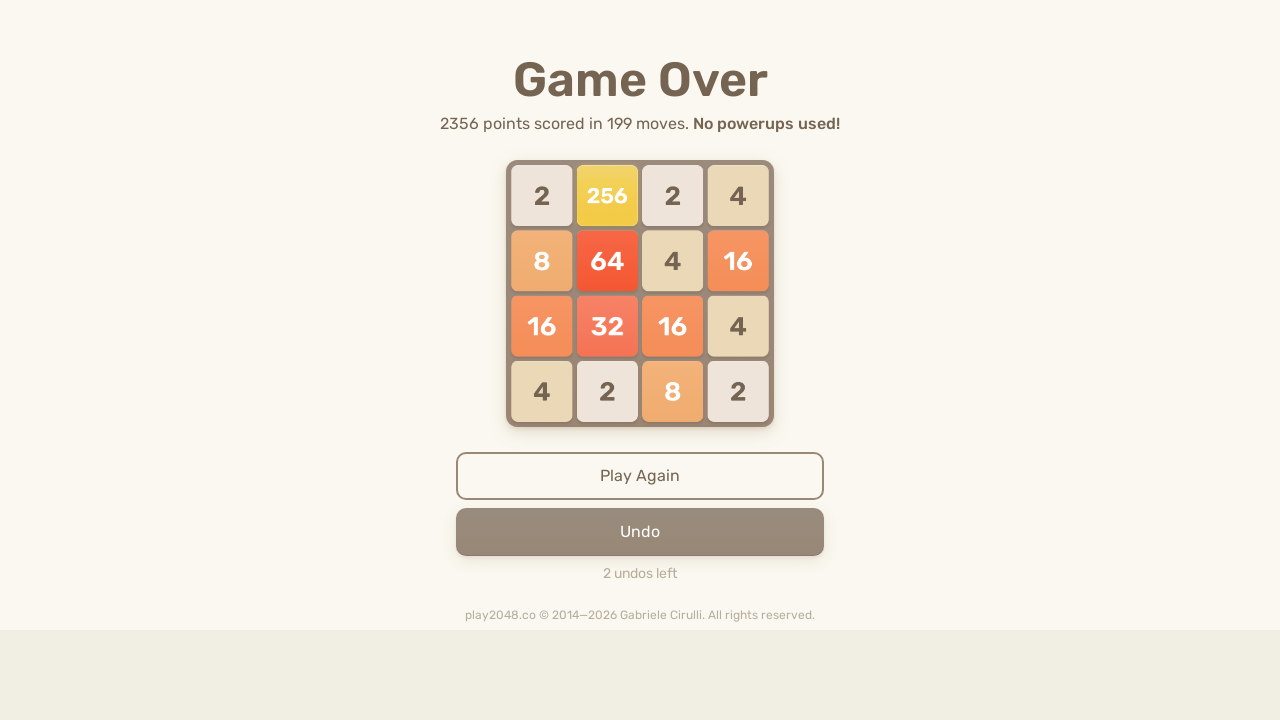

Pressed ArrowRight key on html
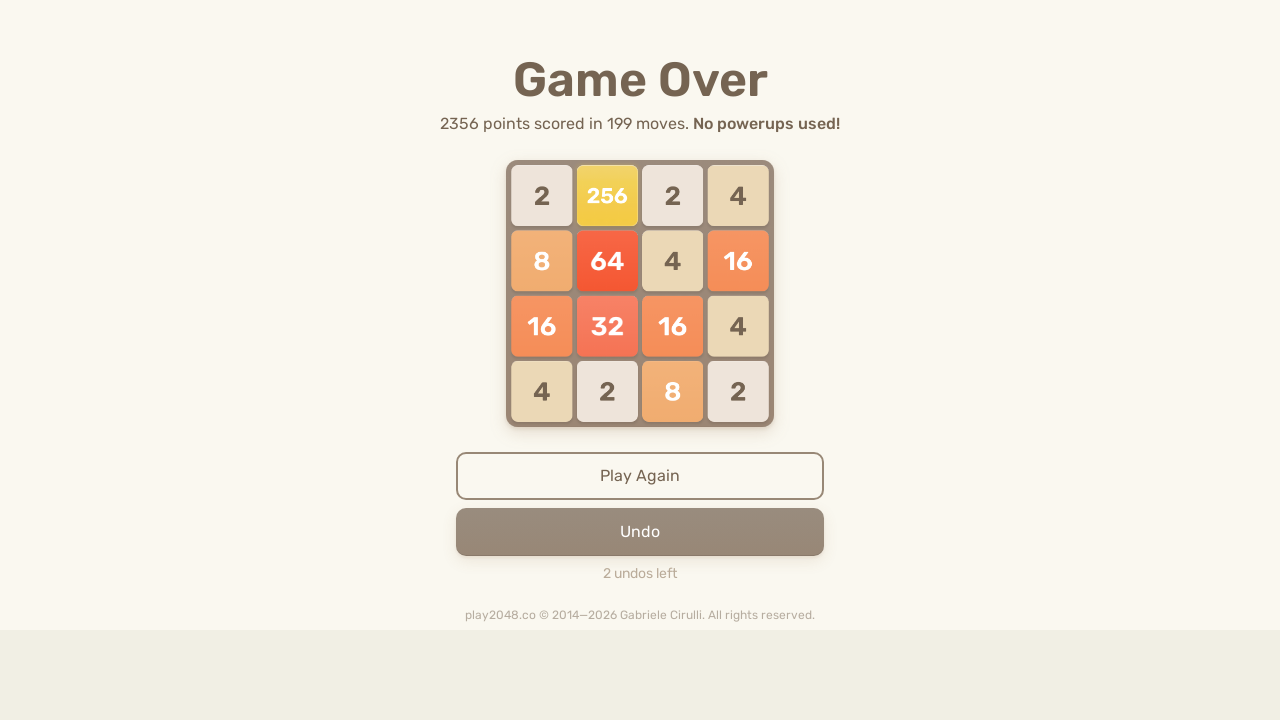

Pressed ArrowDown key on html
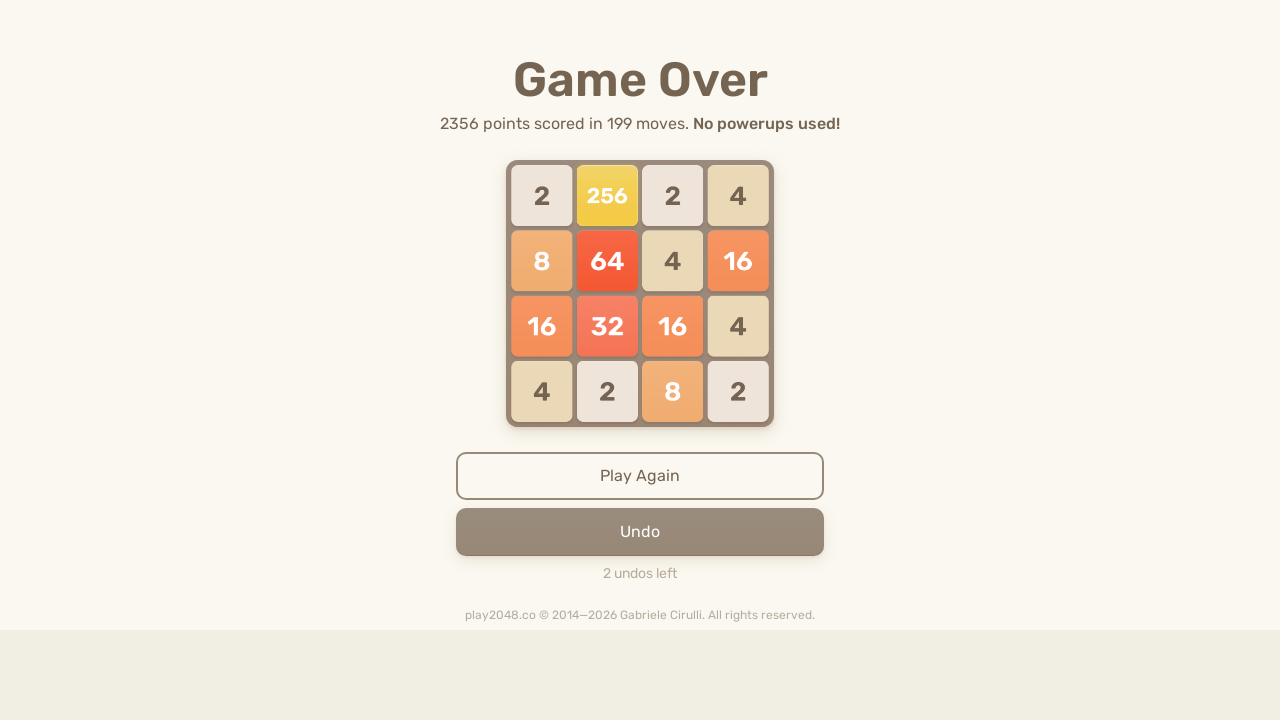

Pressed ArrowLeft key on html
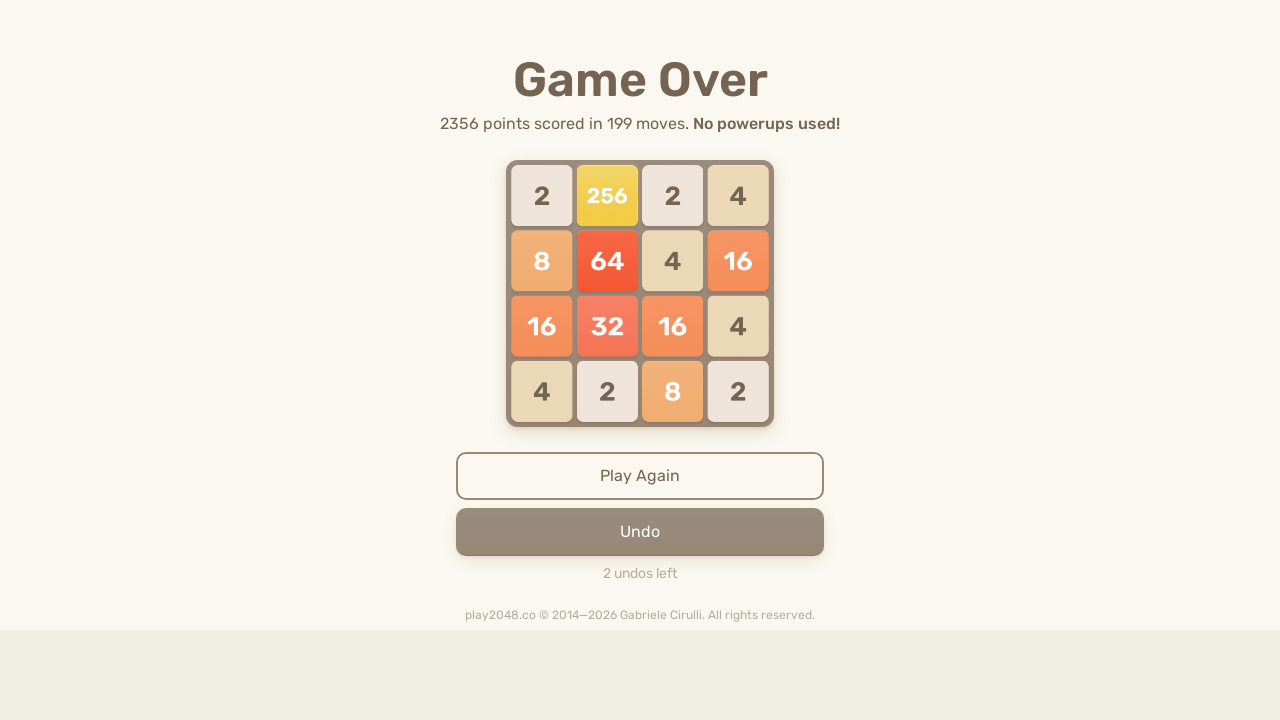

Pressed ArrowUp key on html
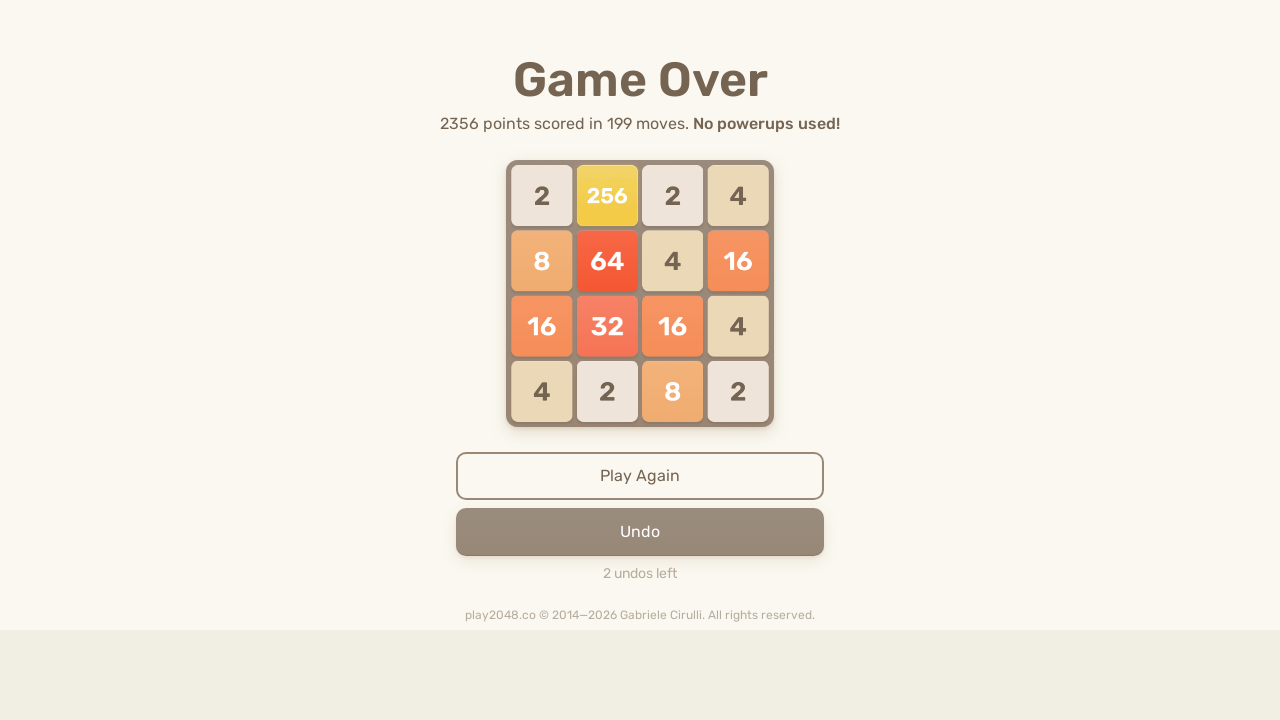

Pressed ArrowRight key on html
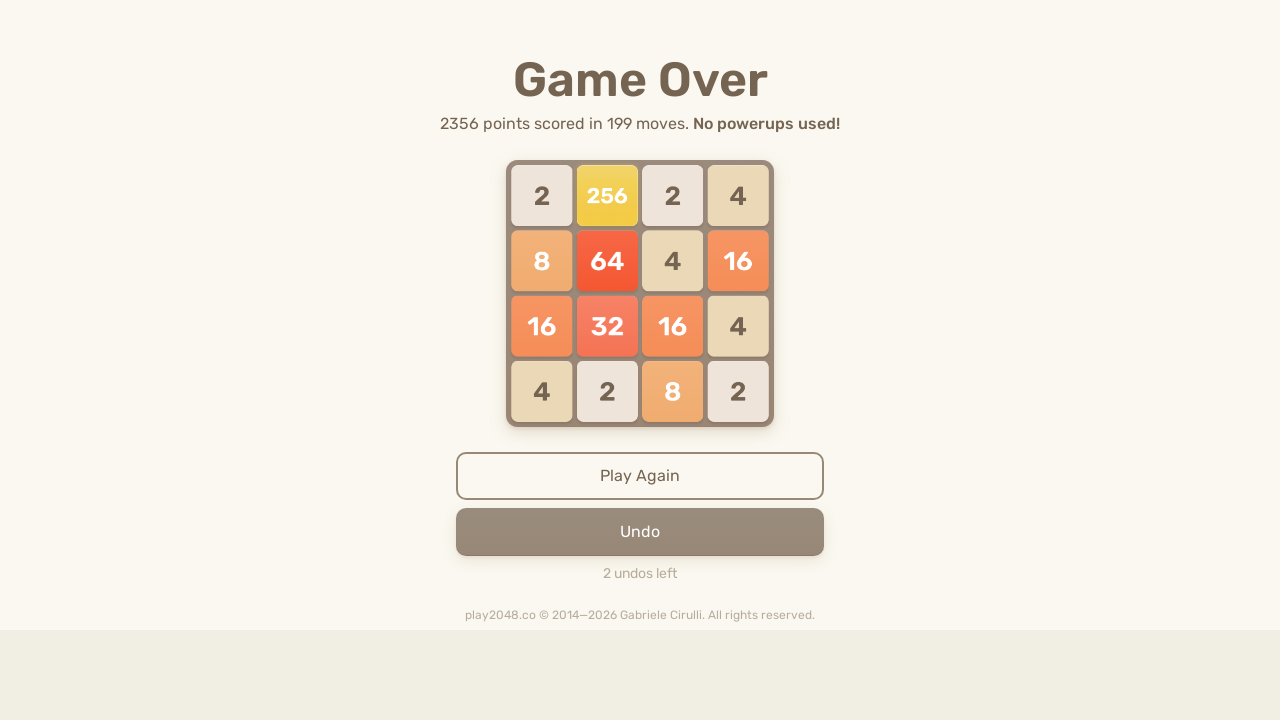

Pressed ArrowDown key on html
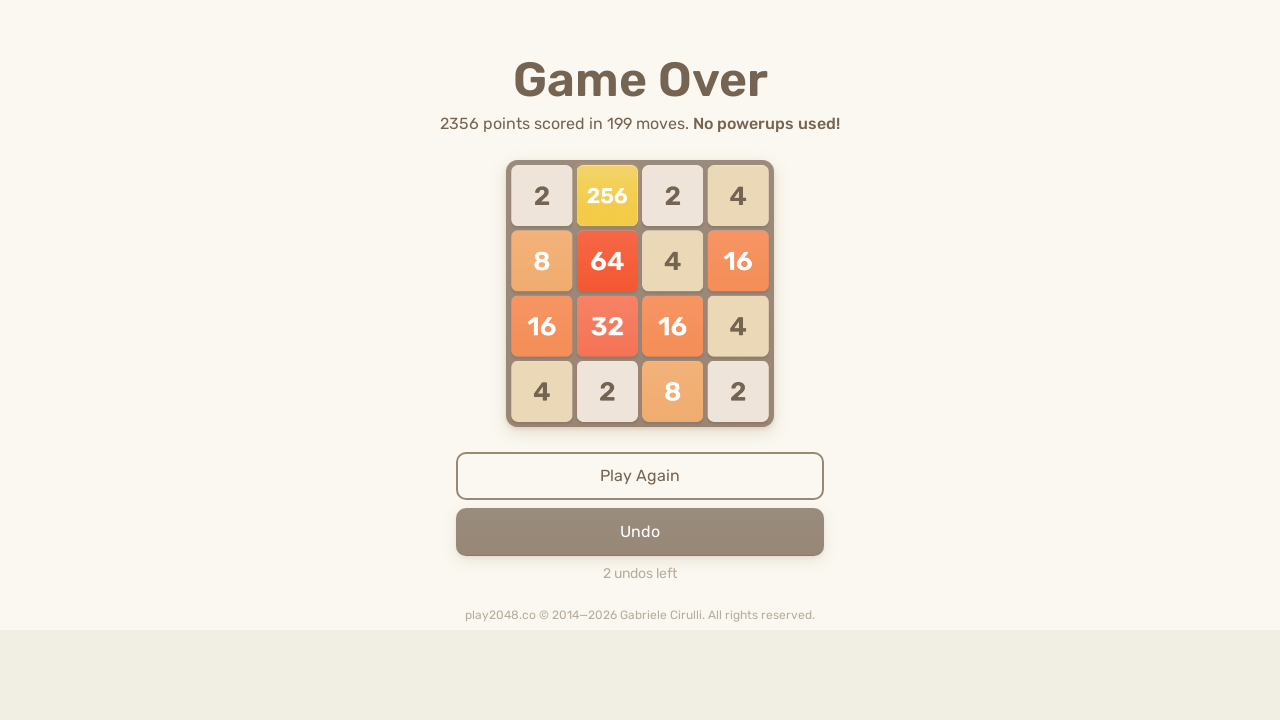

Pressed ArrowLeft key on html
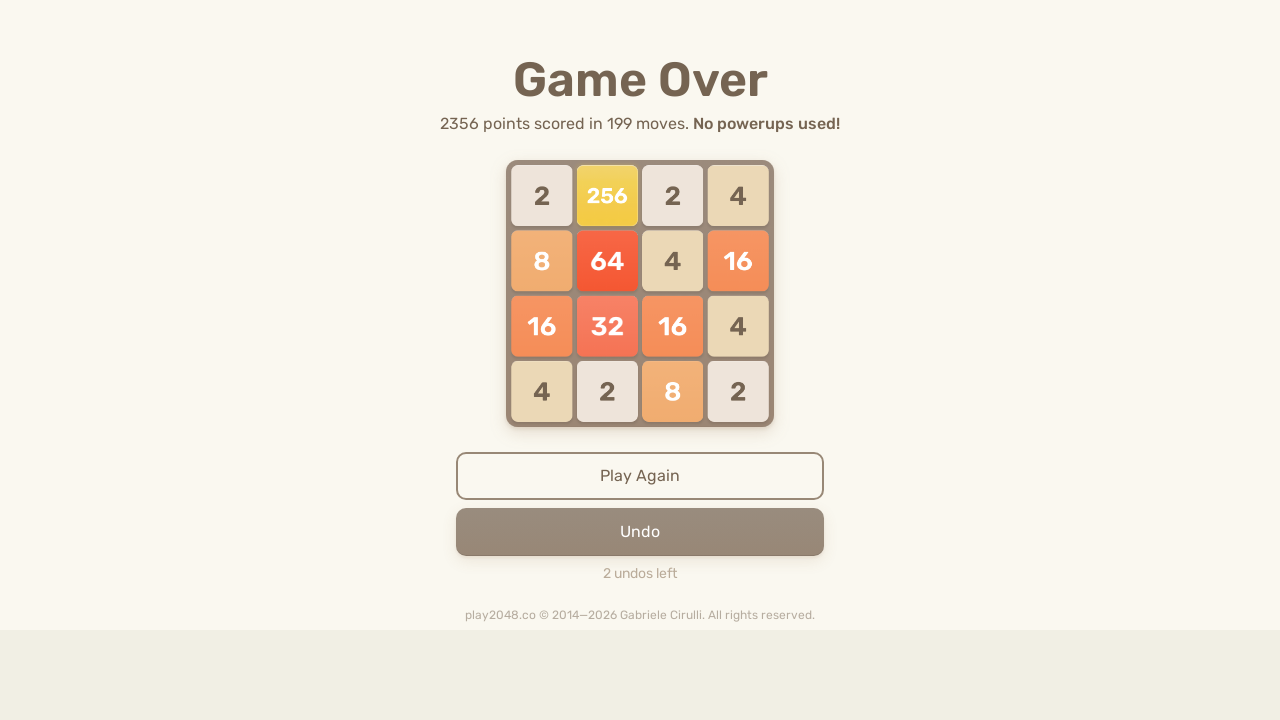

Pressed ArrowUp key on html
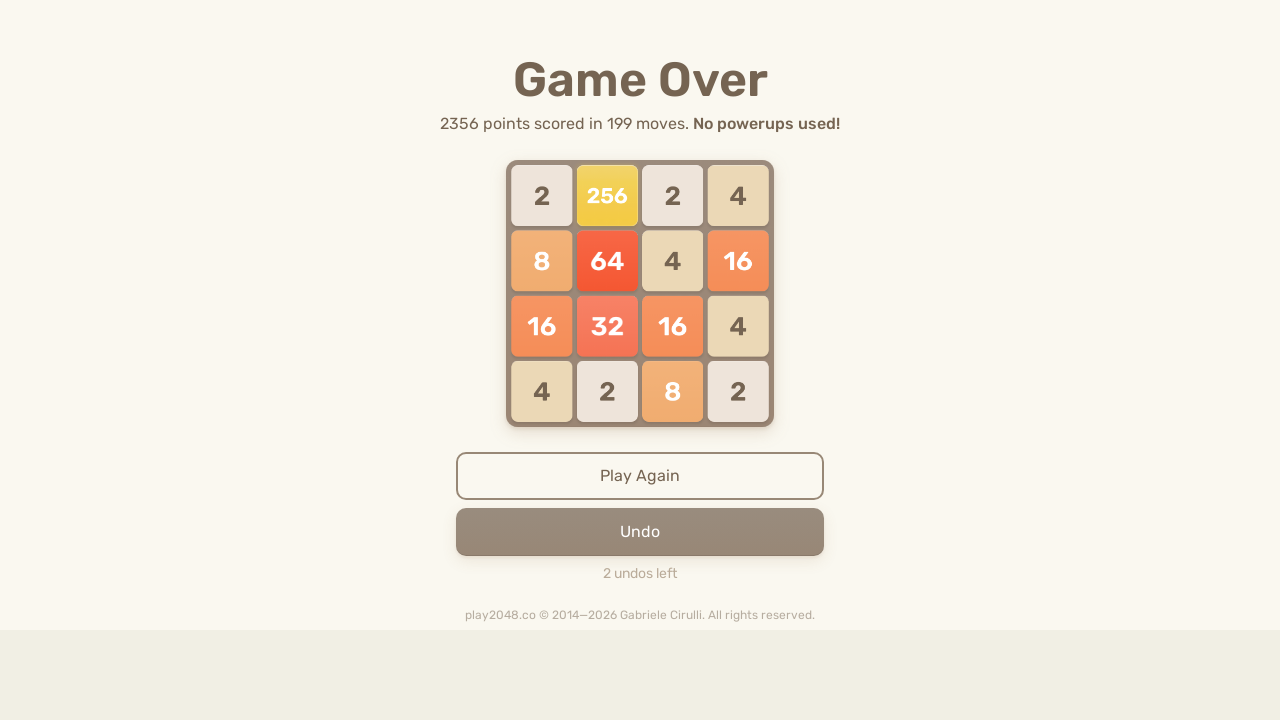

Pressed ArrowRight key on html
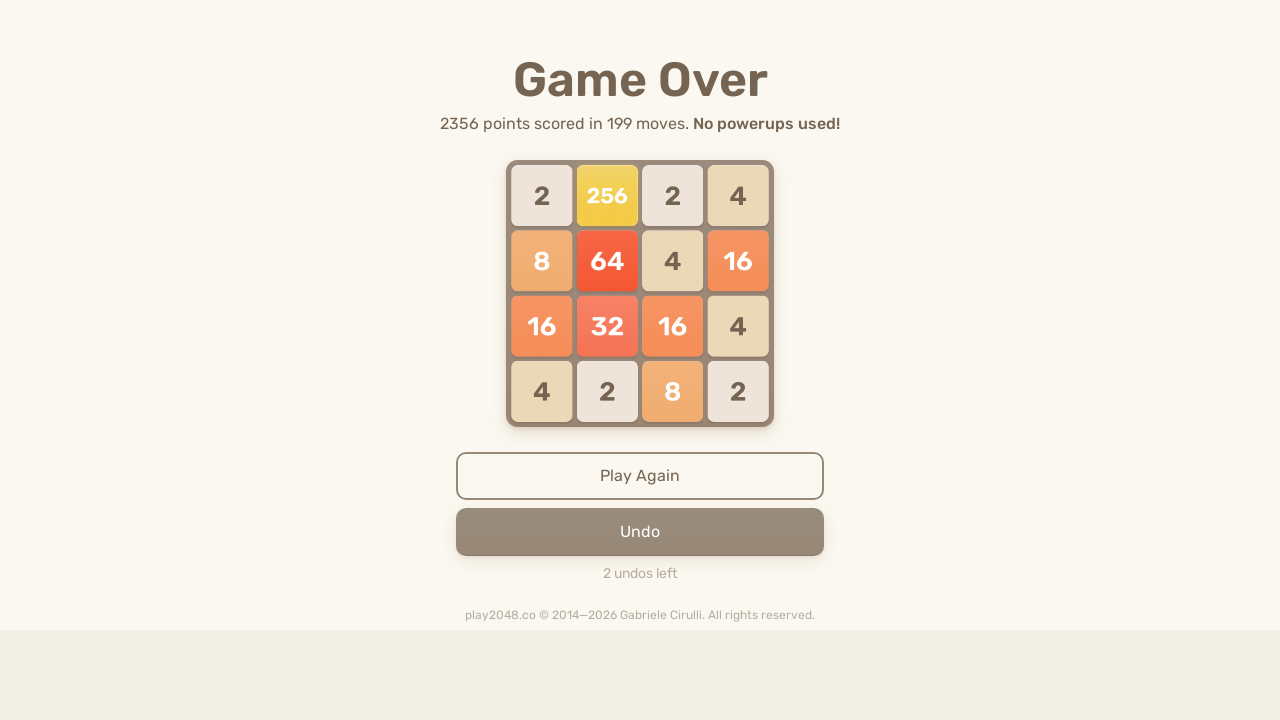

Pressed ArrowDown key on html
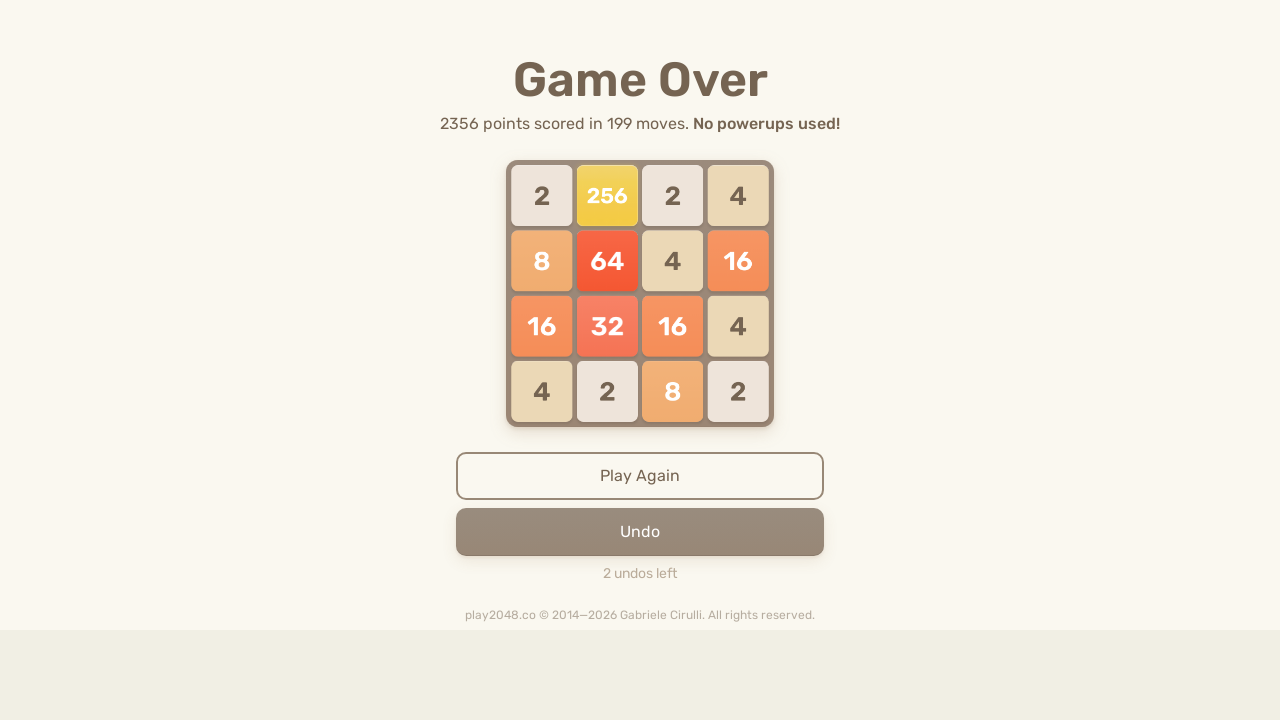

Pressed ArrowLeft key on html
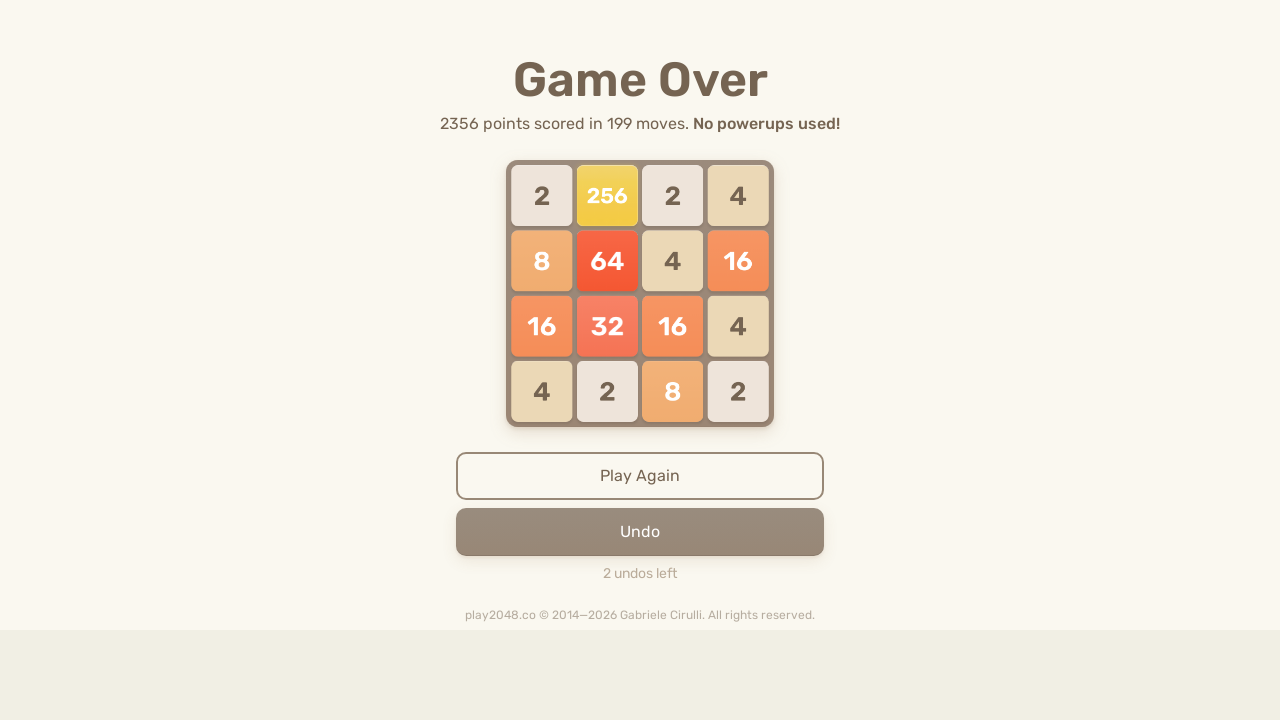

Pressed ArrowUp key on html
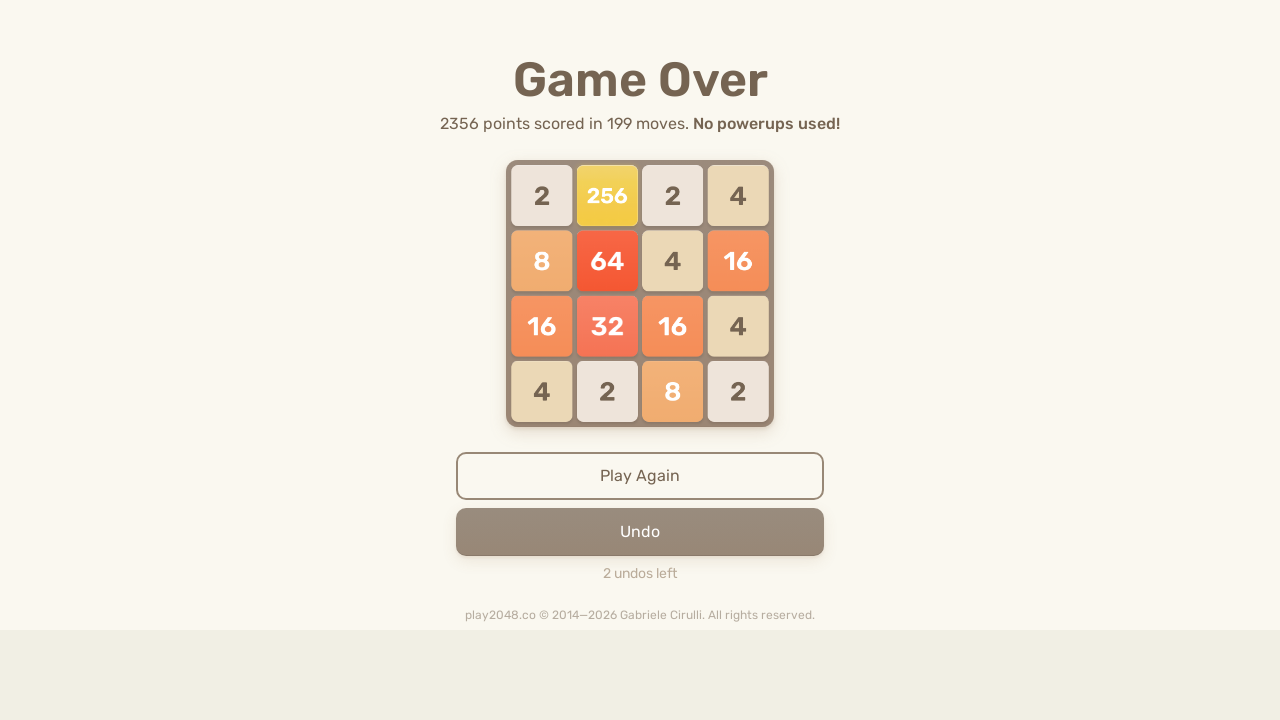

Pressed ArrowRight key on html
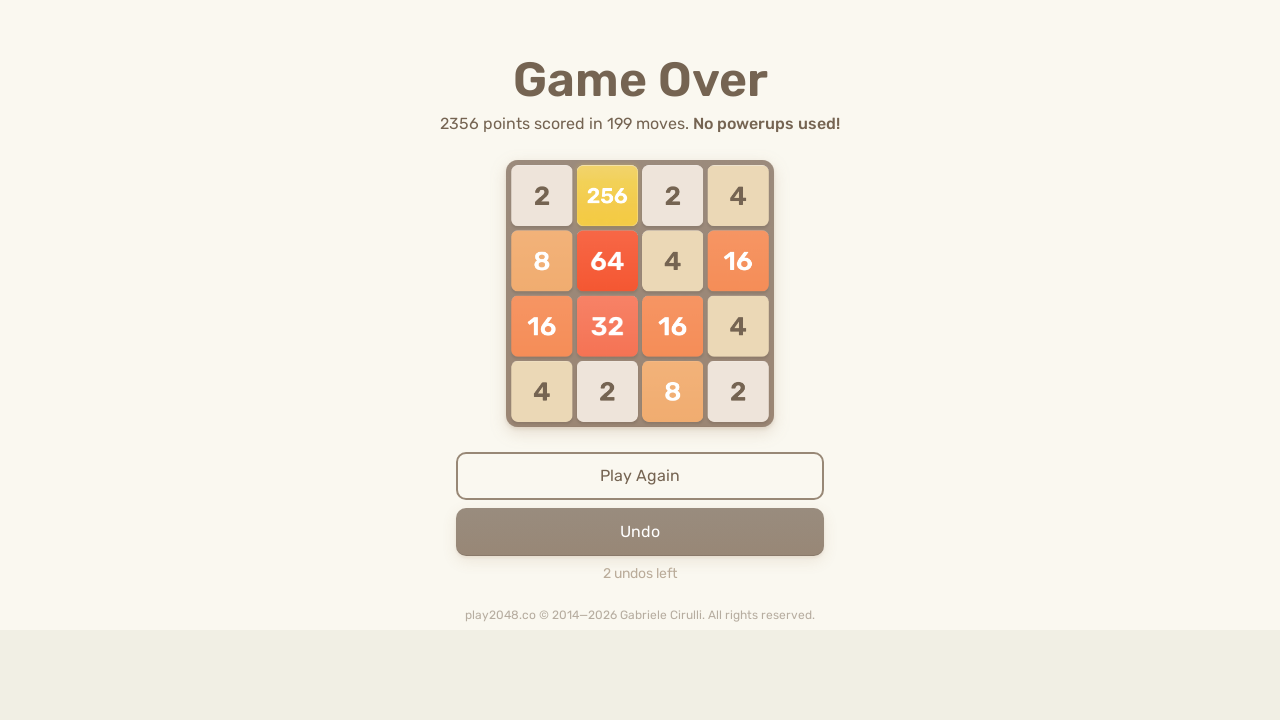

Pressed ArrowDown key on html
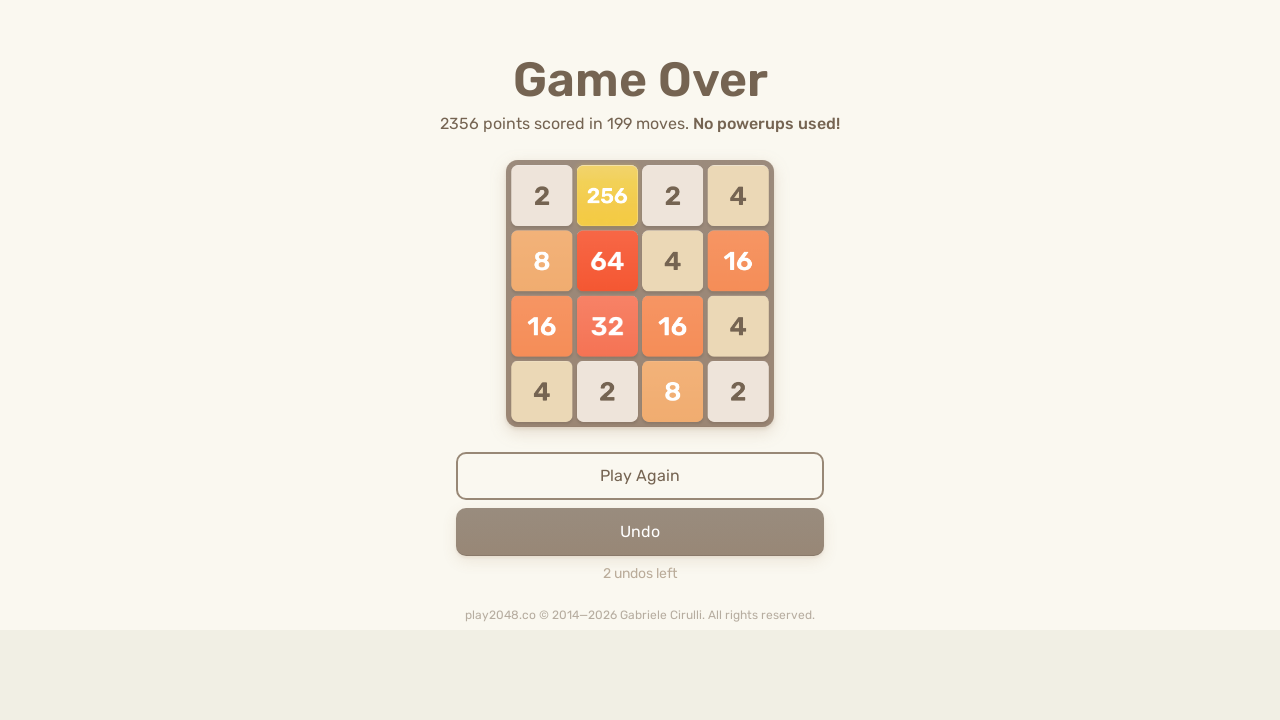

Pressed ArrowLeft key on html
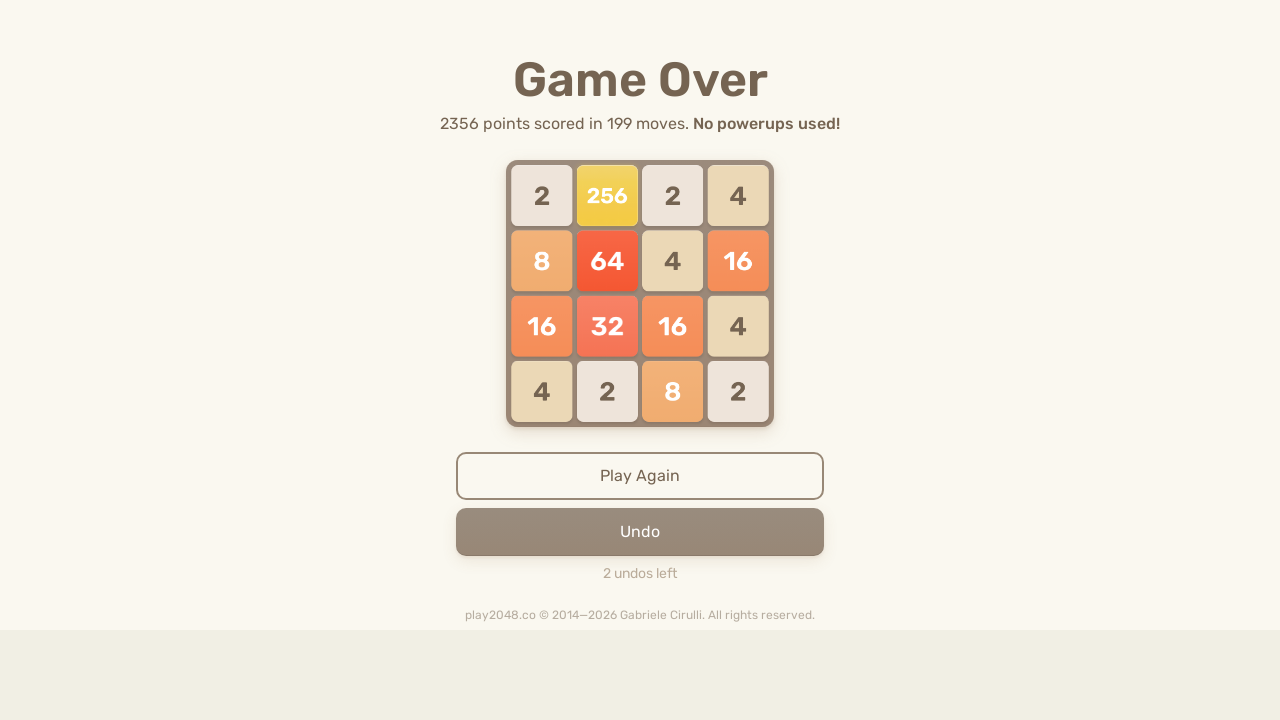

Pressed ArrowUp key on html
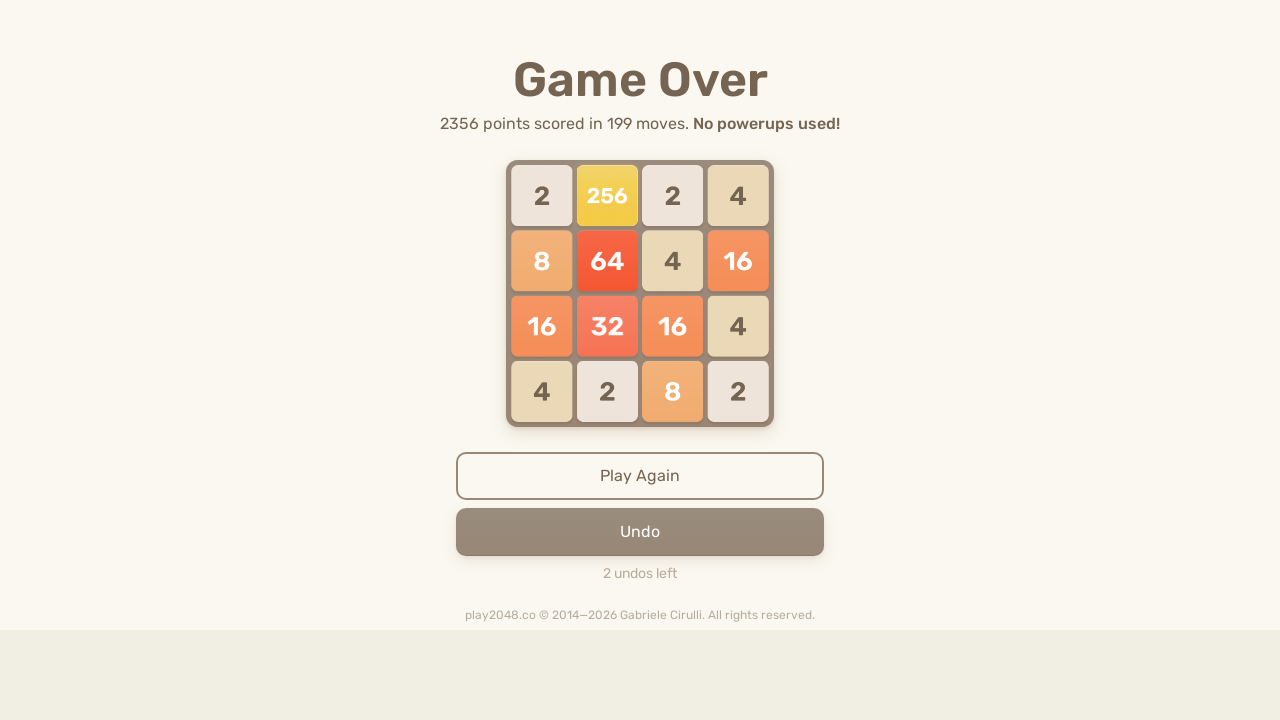

Pressed ArrowRight key on html
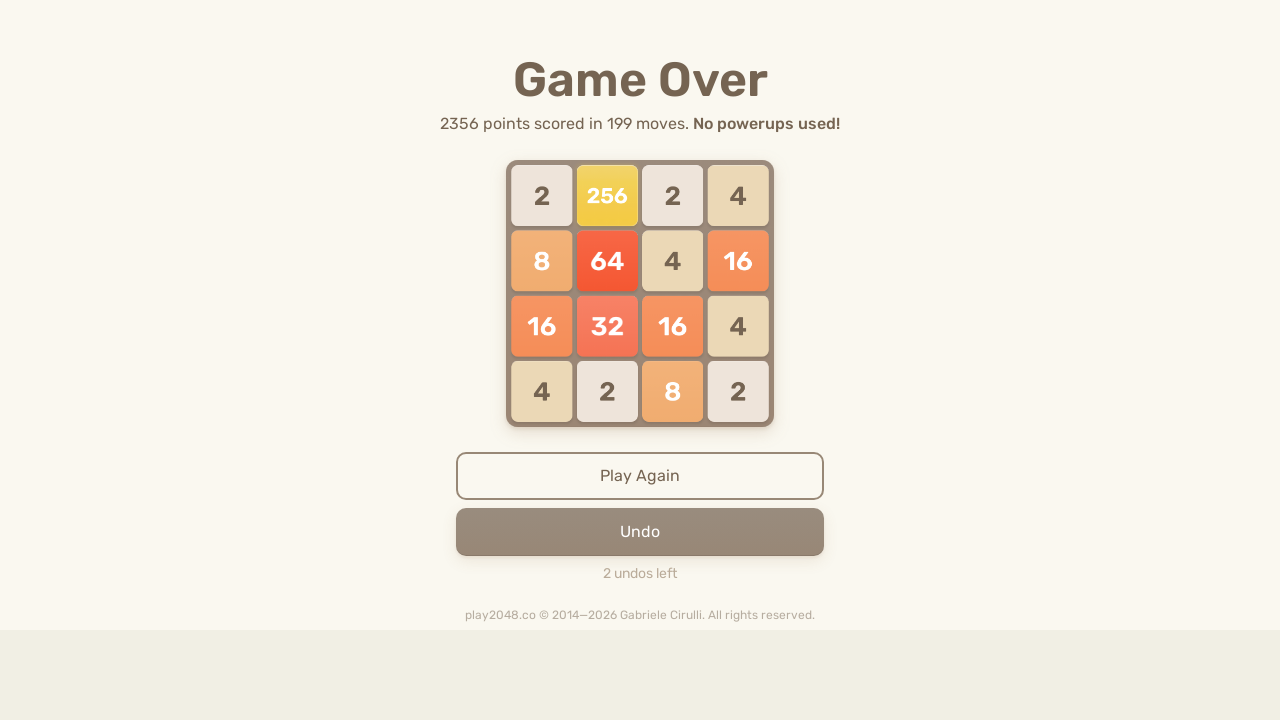

Pressed ArrowDown key on html
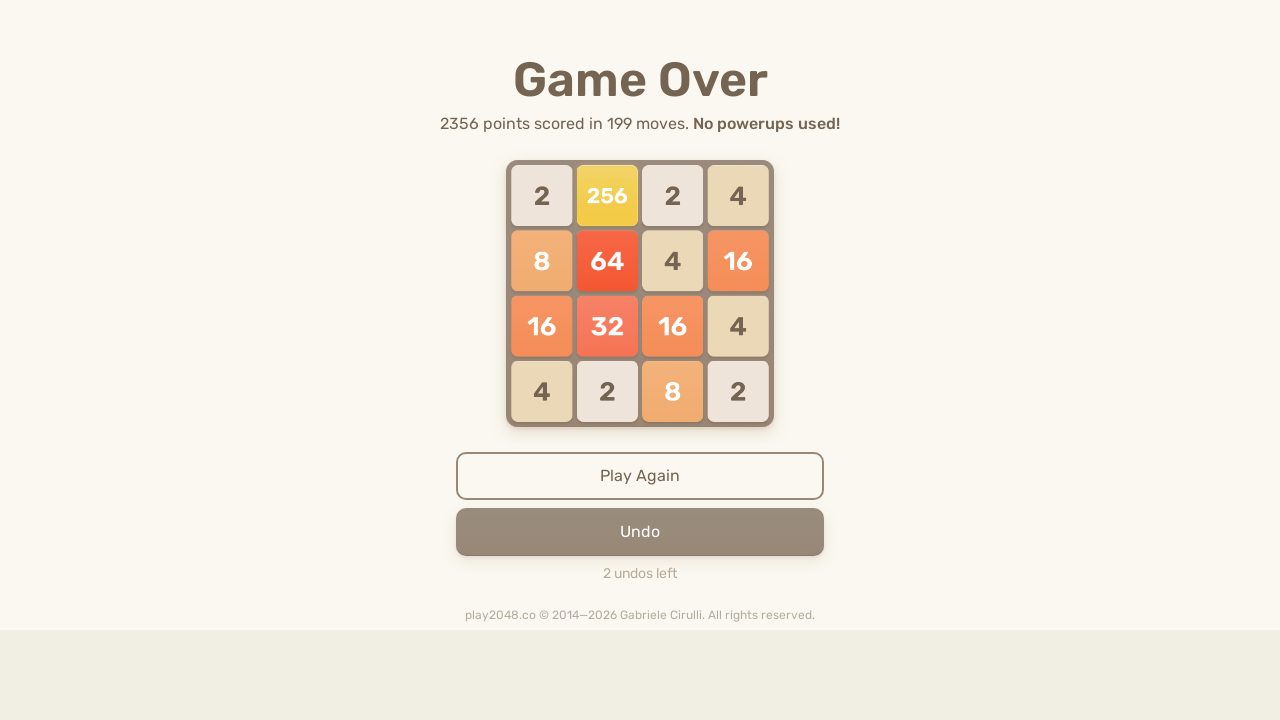

Pressed ArrowLeft key on html
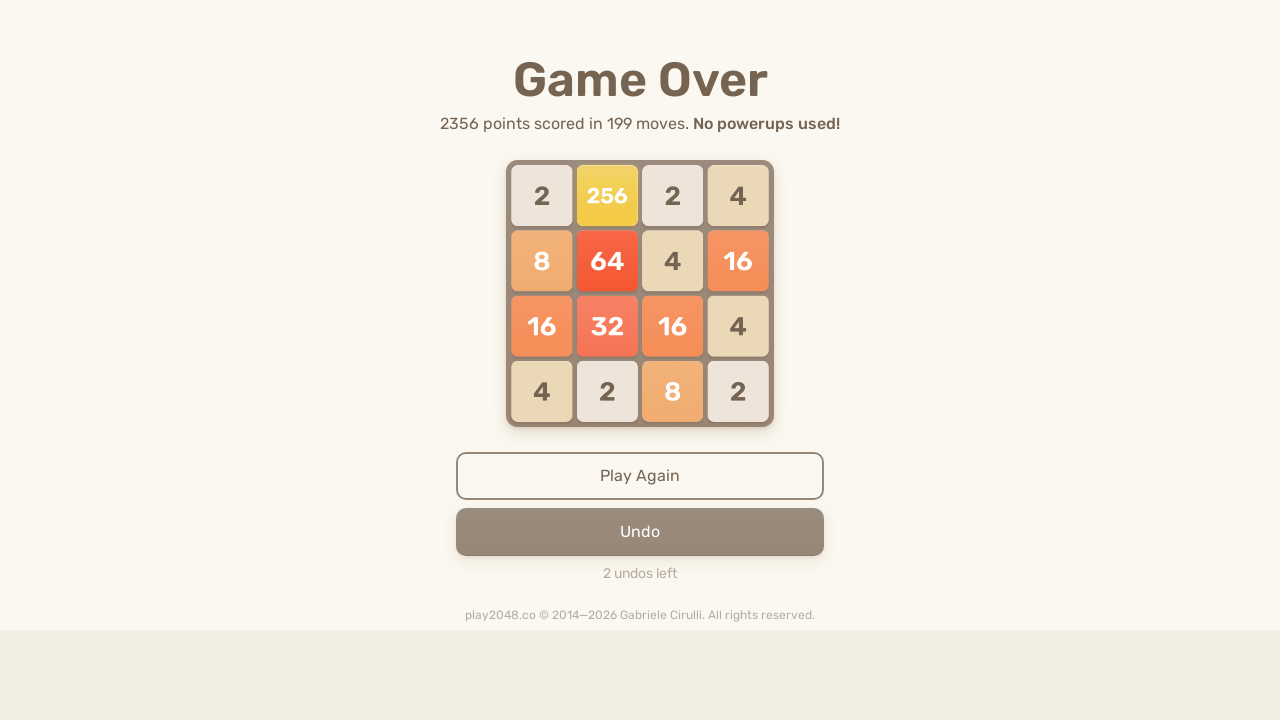

Pressed ArrowUp key on html
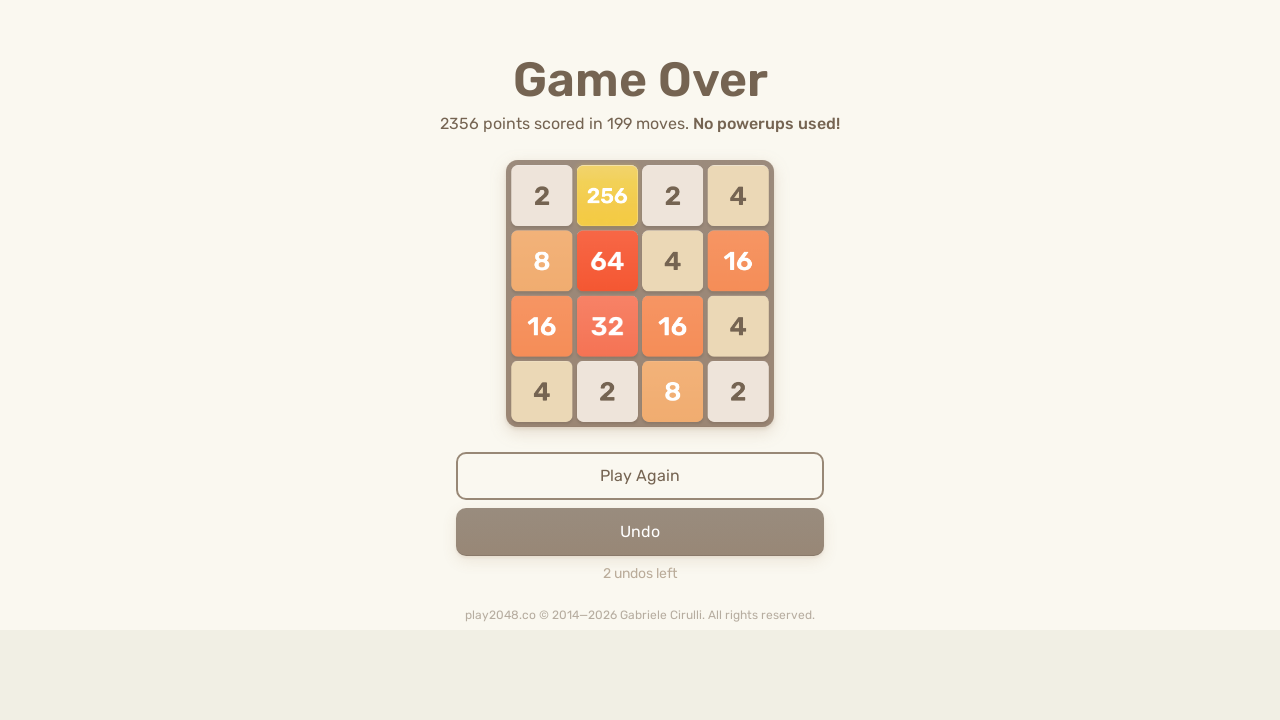

Pressed ArrowRight key on html
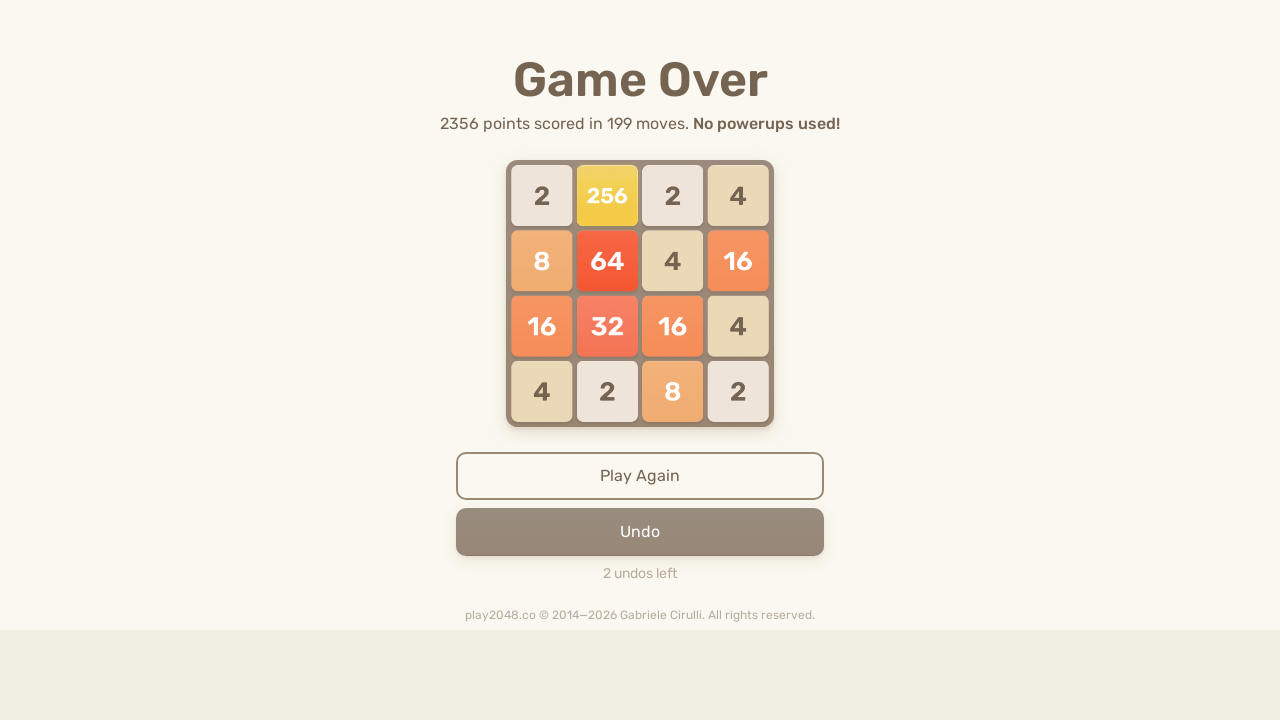

Pressed ArrowDown key on html
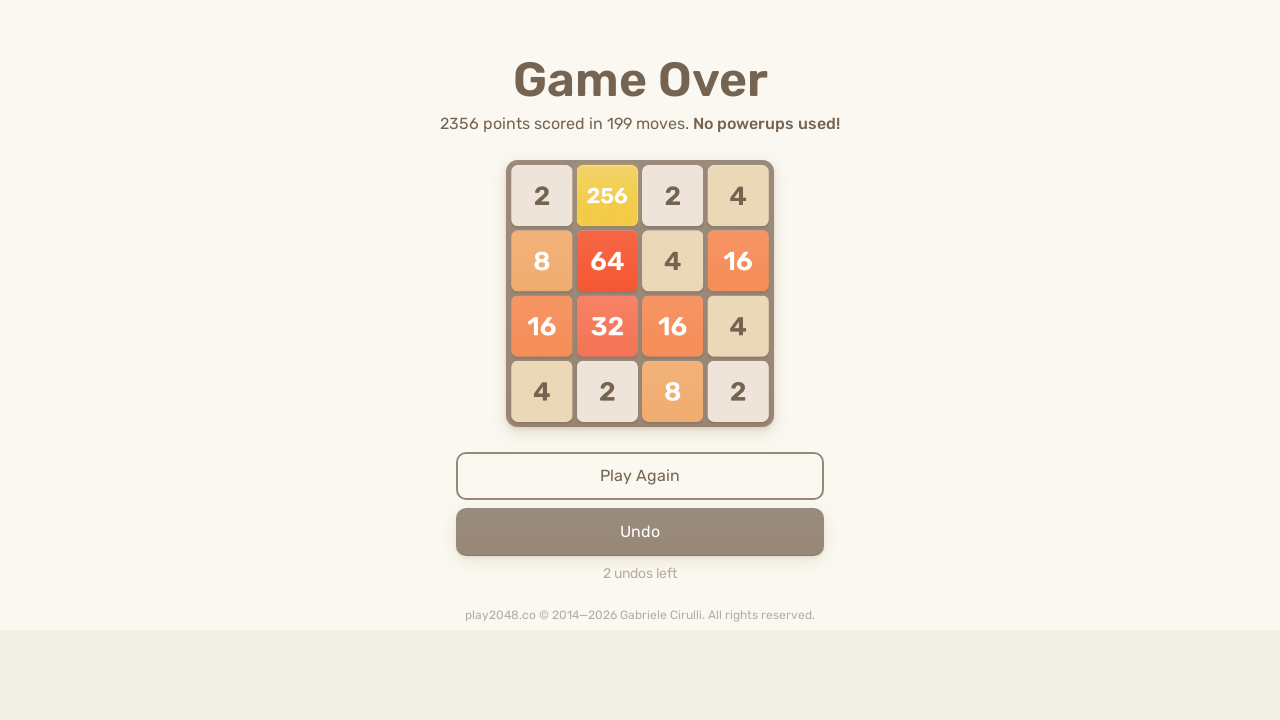

Pressed ArrowLeft key on html
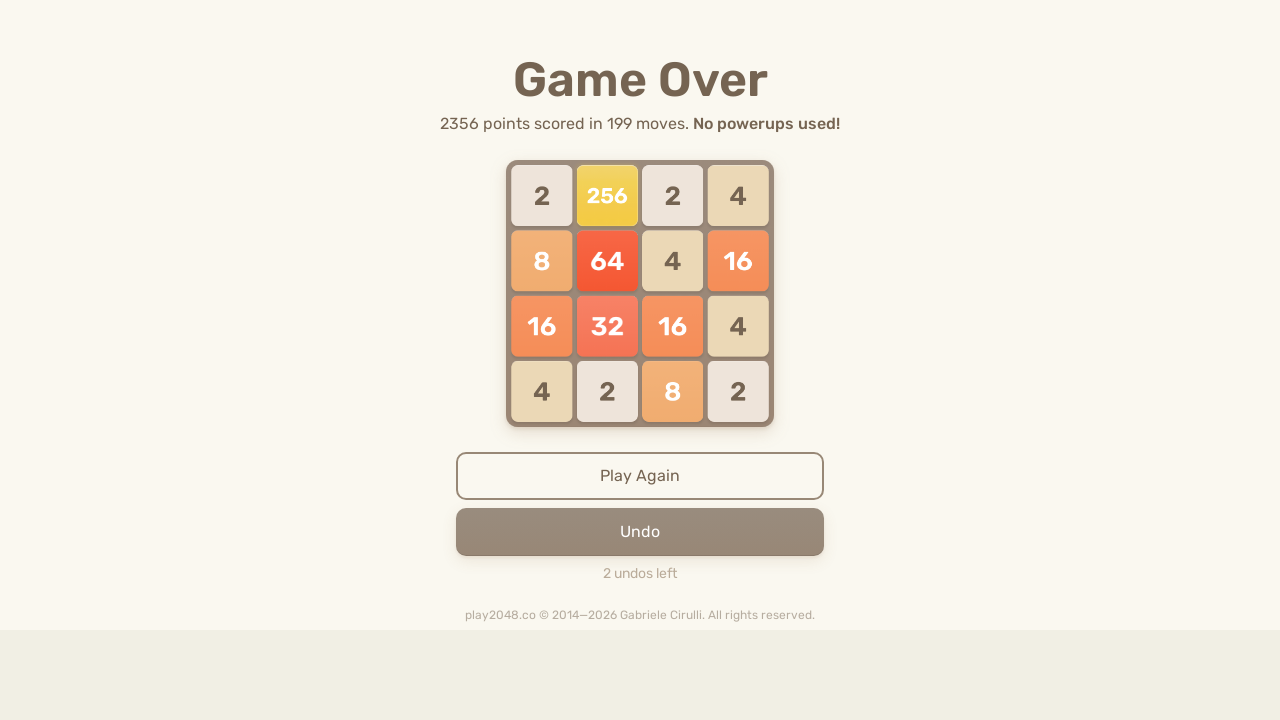

Pressed ArrowUp key on html
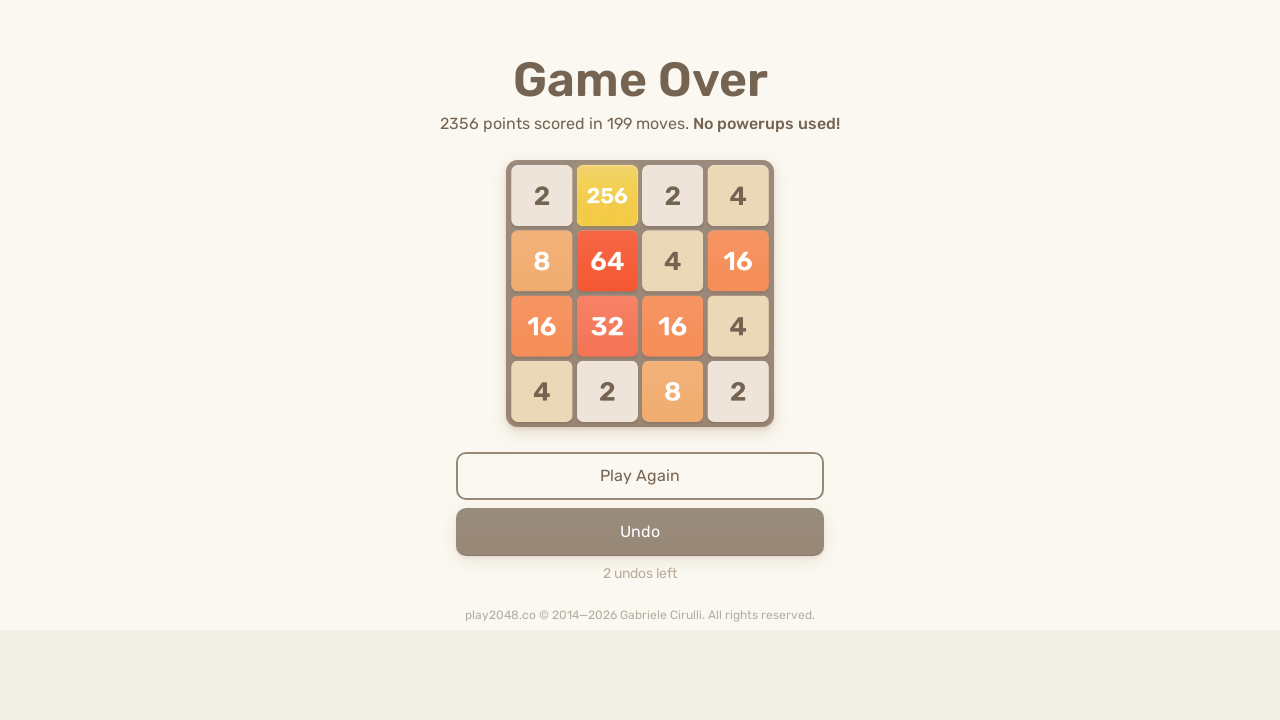

Pressed ArrowRight key on html
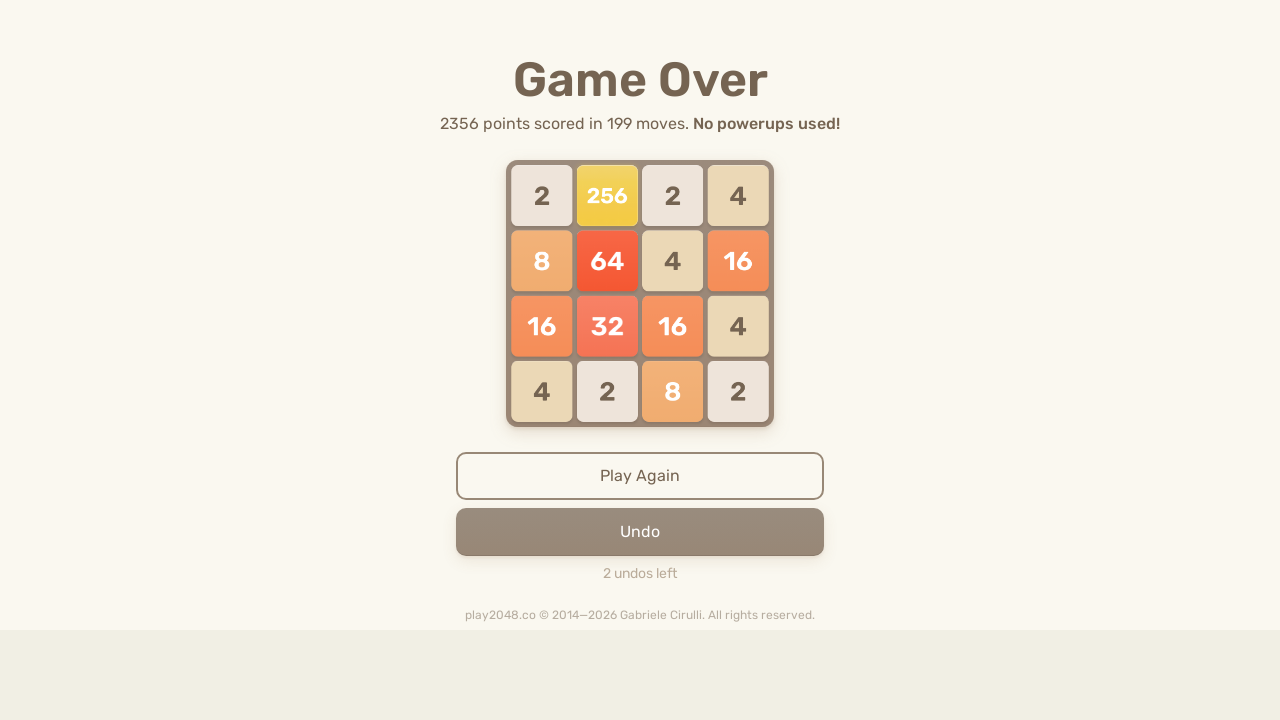

Pressed ArrowDown key on html
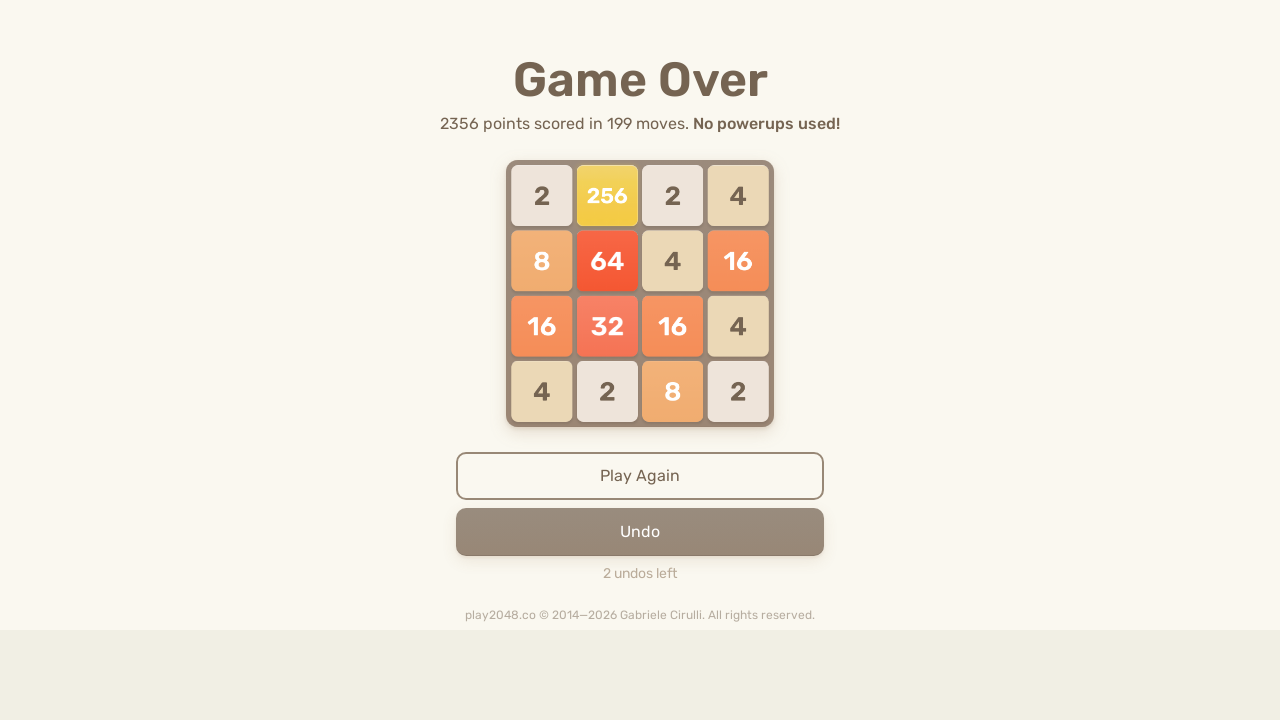

Pressed ArrowLeft key on html
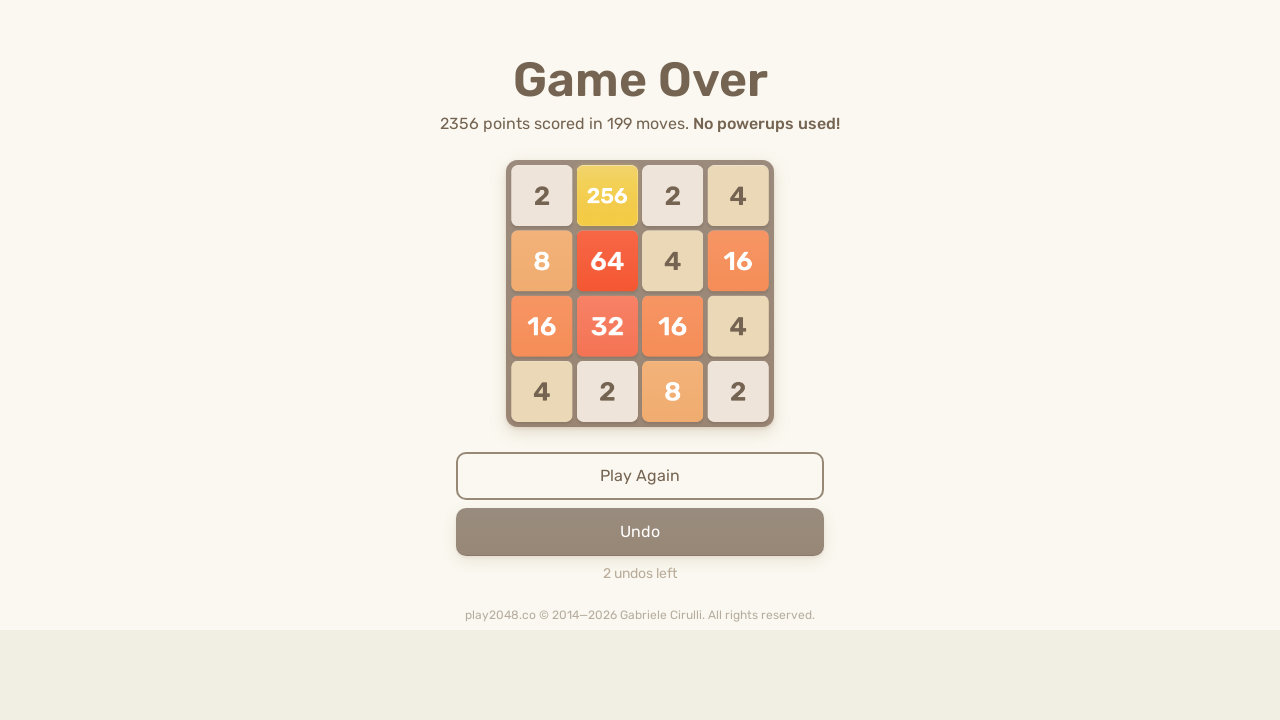

Pressed ArrowUp key on html
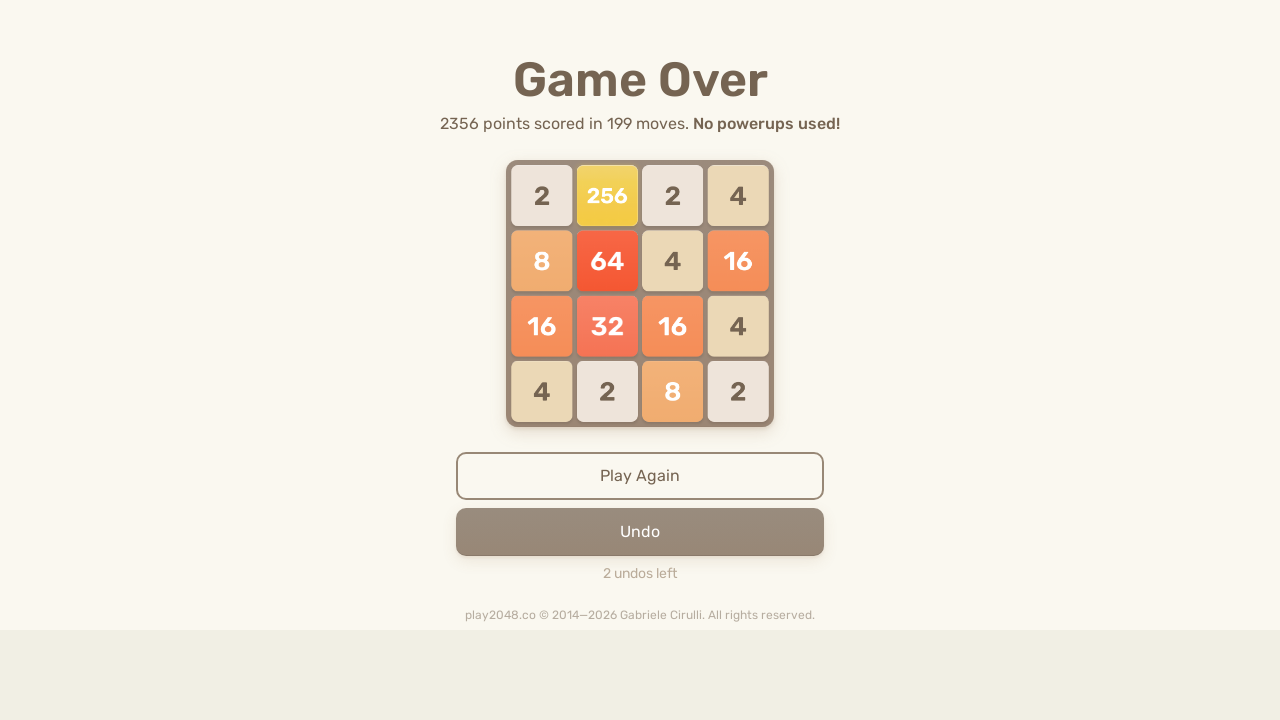

Pressed ArrowRight key on html
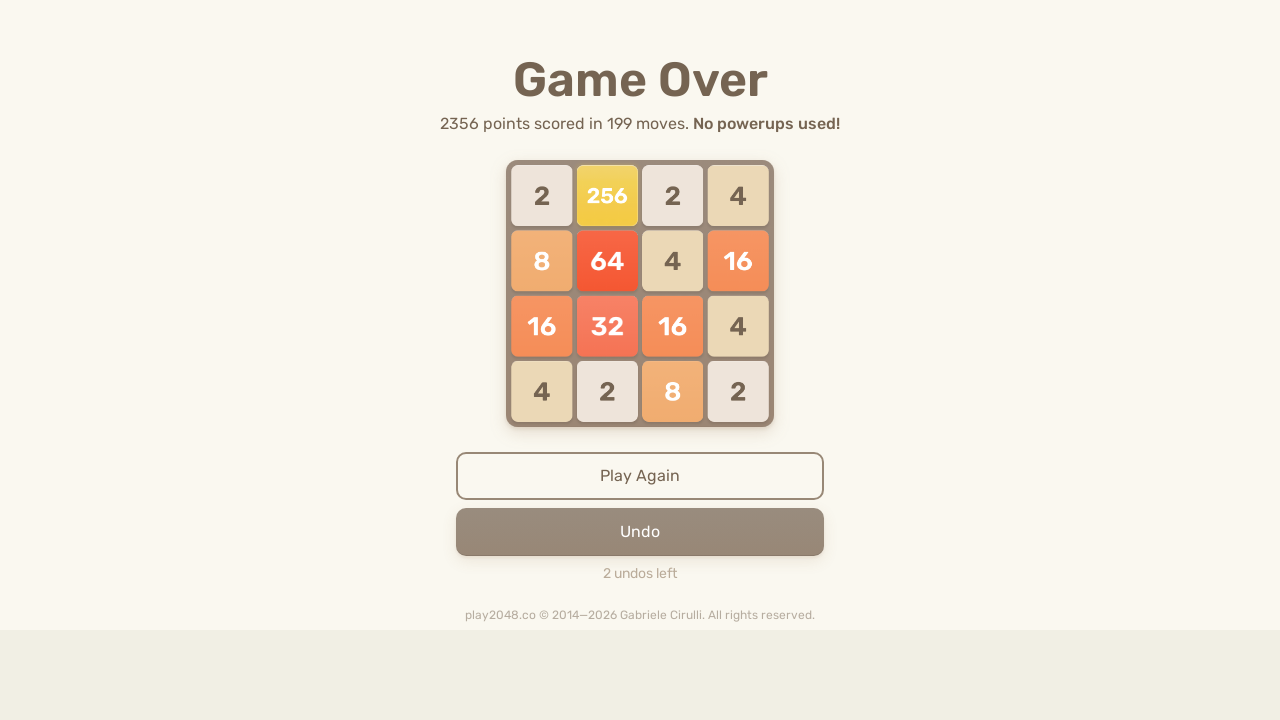

Pressed ArrowDown key on html
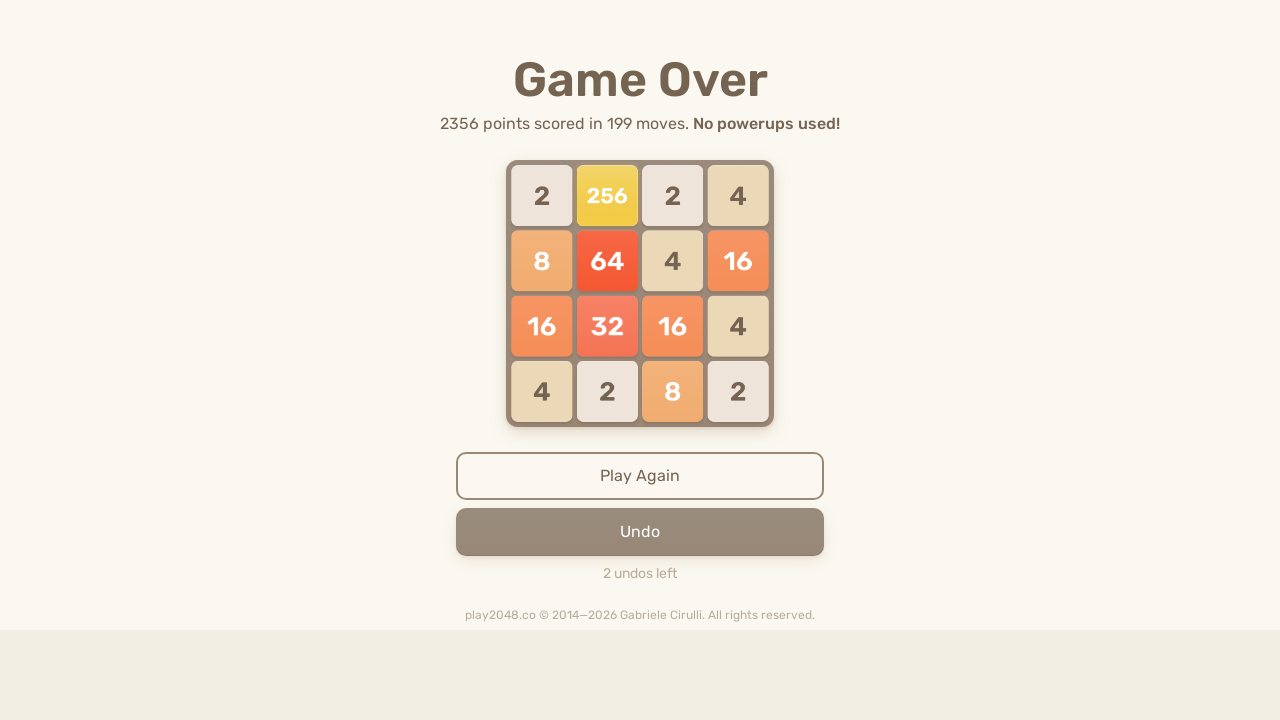

Pressed ArrowLeft key on html
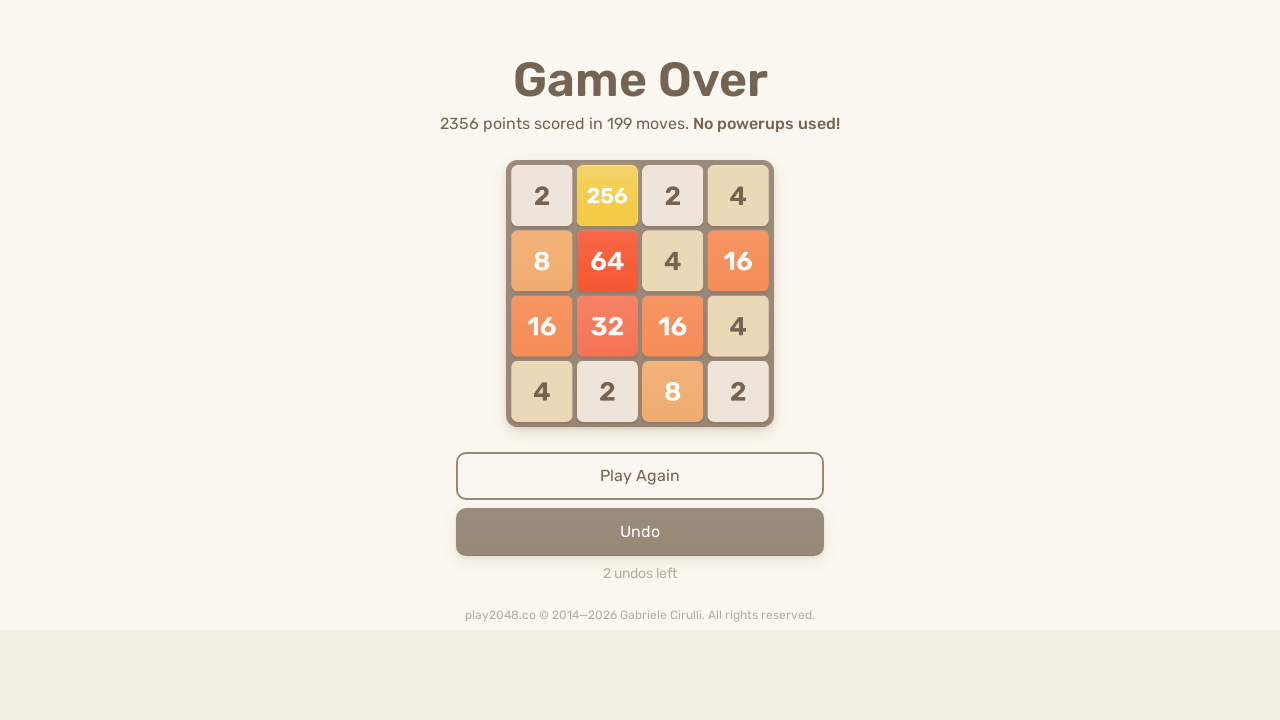

Pressed ArrowUp key on html
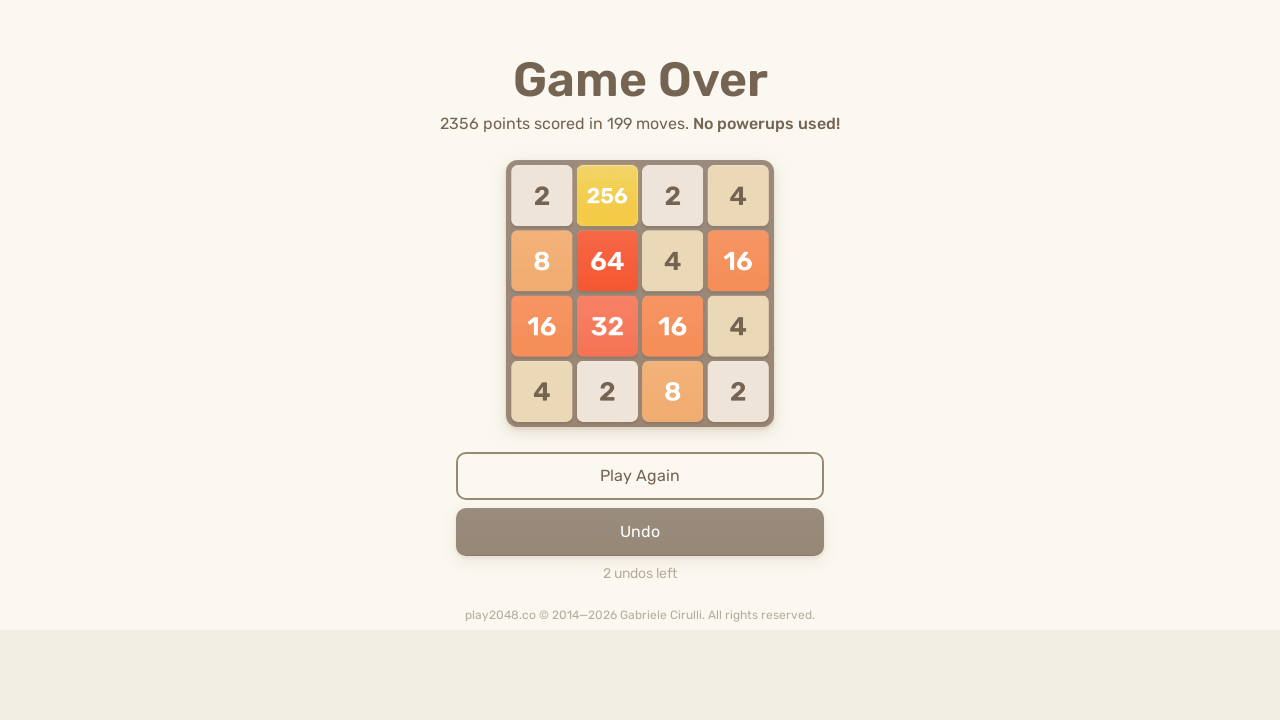

Pressed ArrowRight key on html
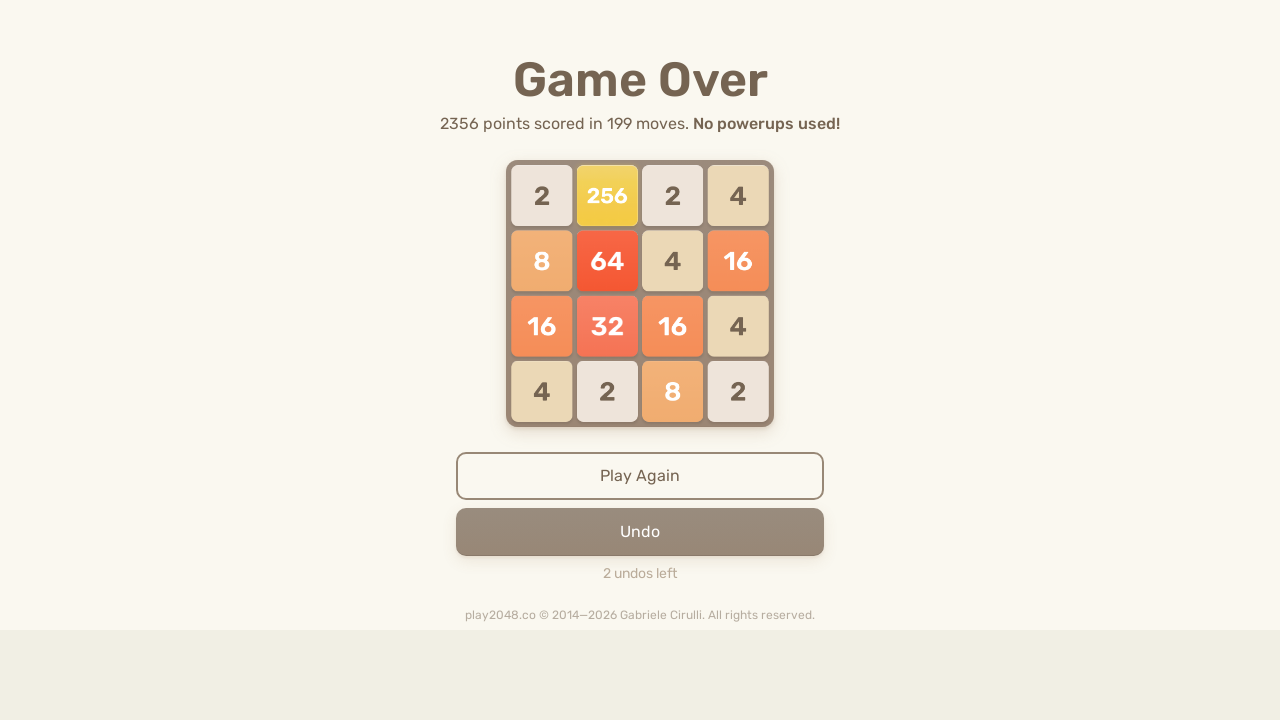

Pressed ArrowDown key on html
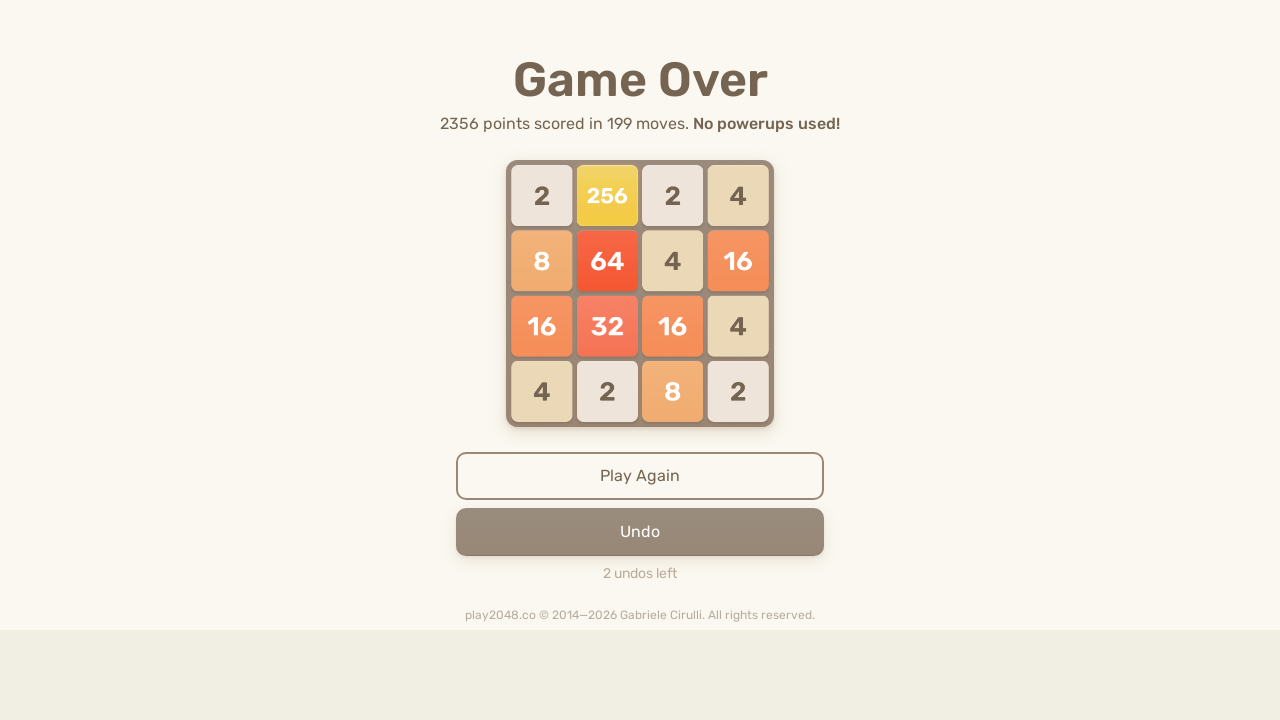

Pressed ArrowLeft key on html
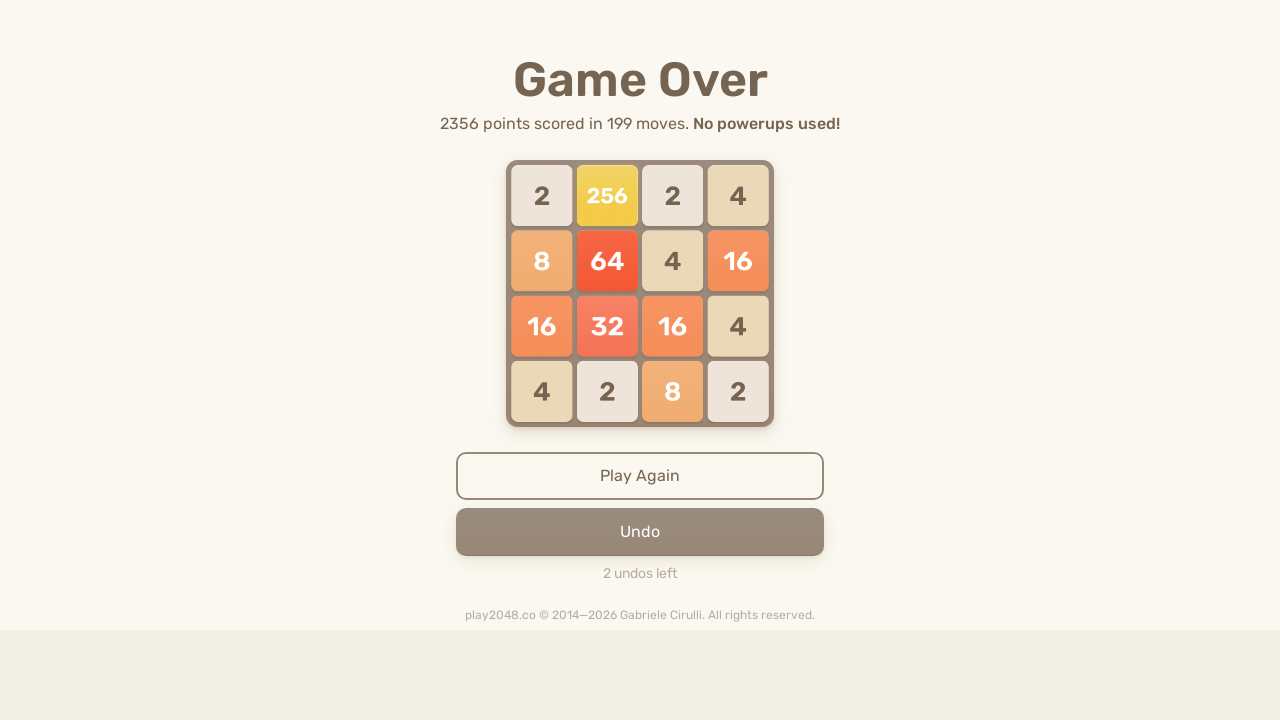

Pressed ArrowUp key on html
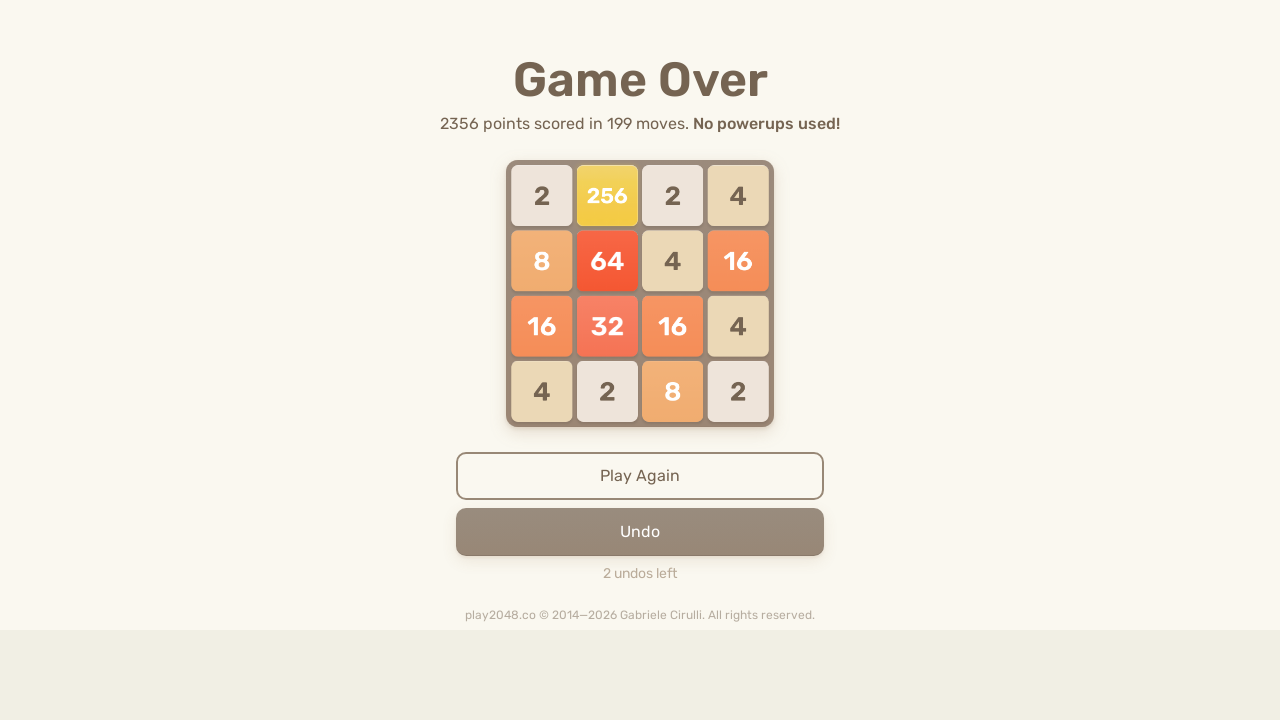

Pressed ArrowRight key on html
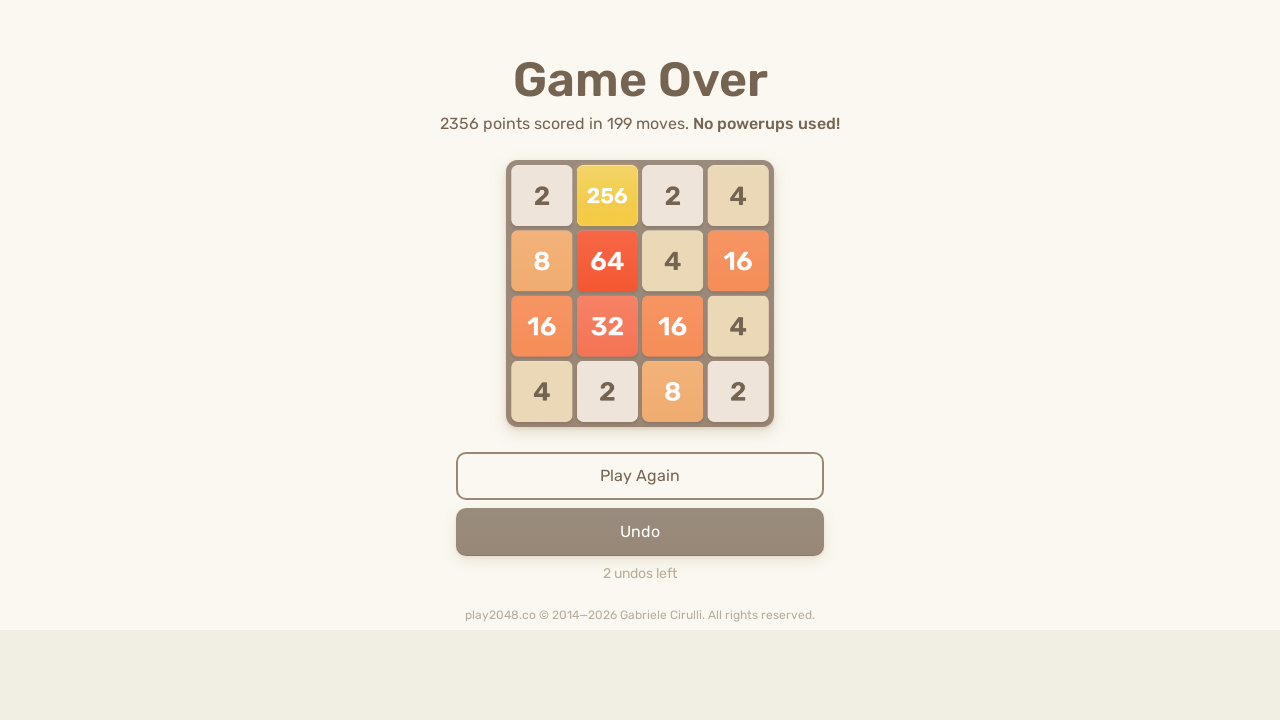

Pressed ArrowDown key on html
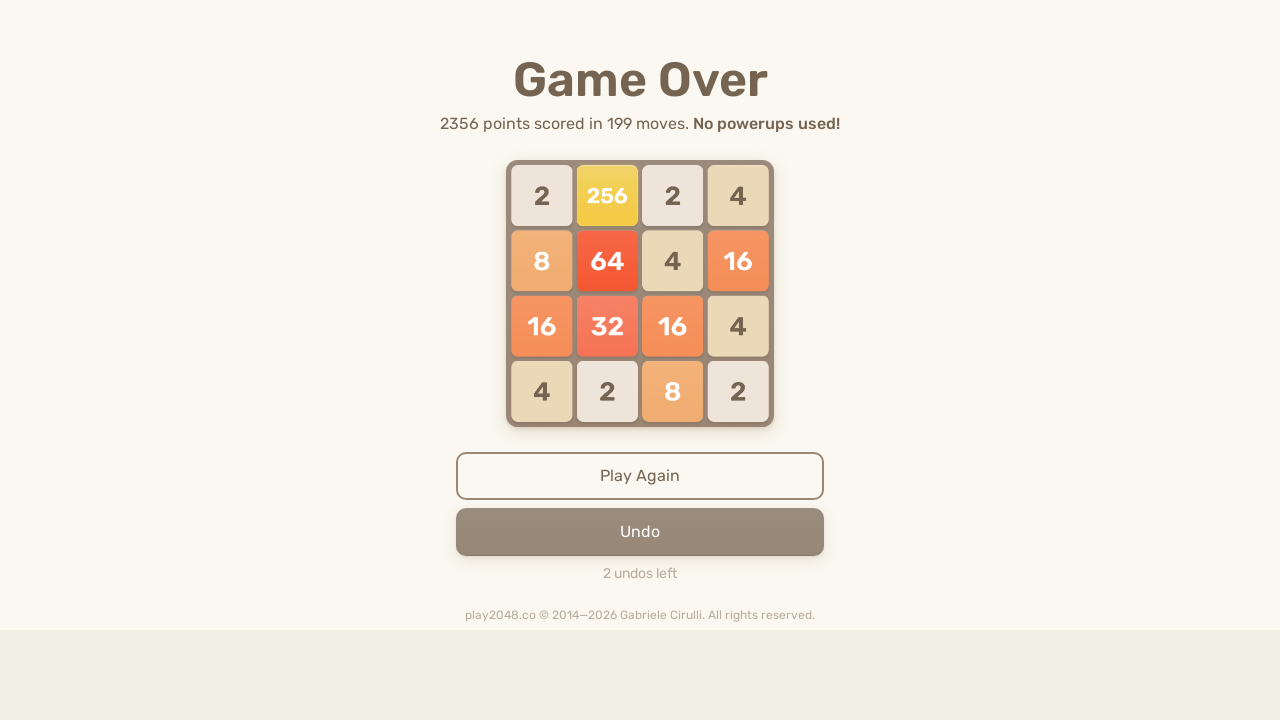

Pressed ArrowLeft key on html
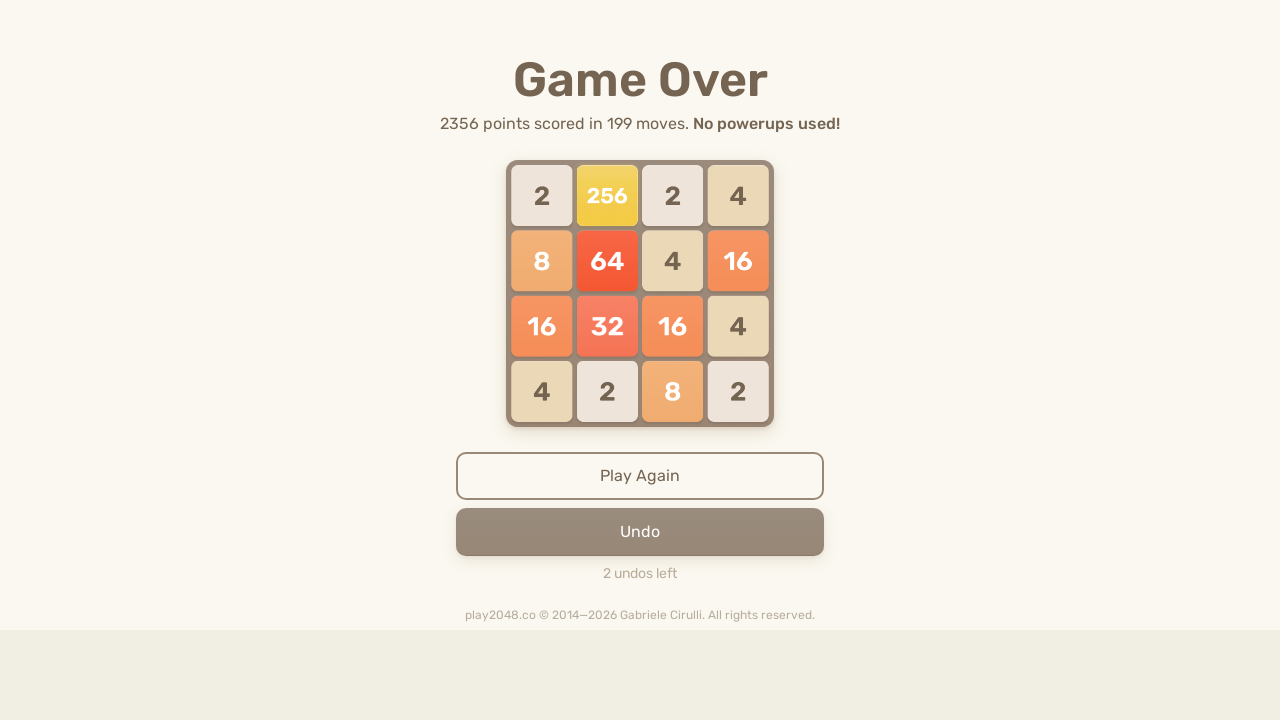

Pressed ArrowUp key on html
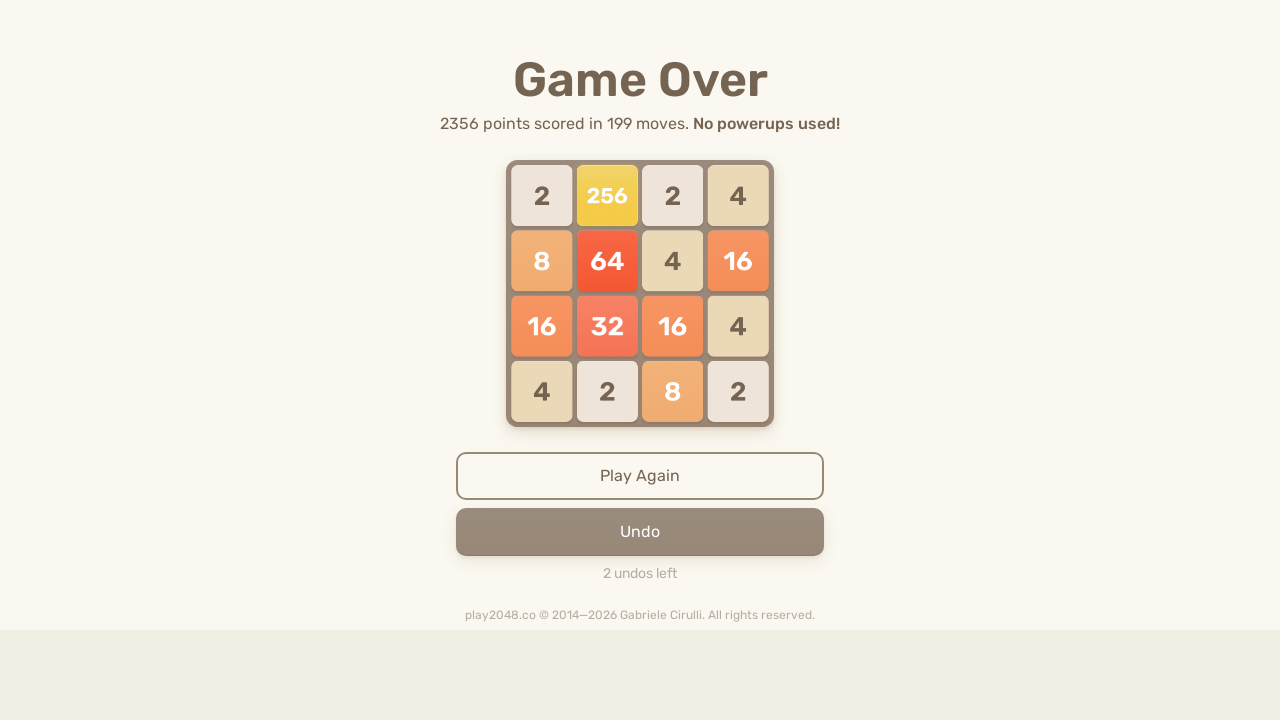

Pressed ArrowRight key on html
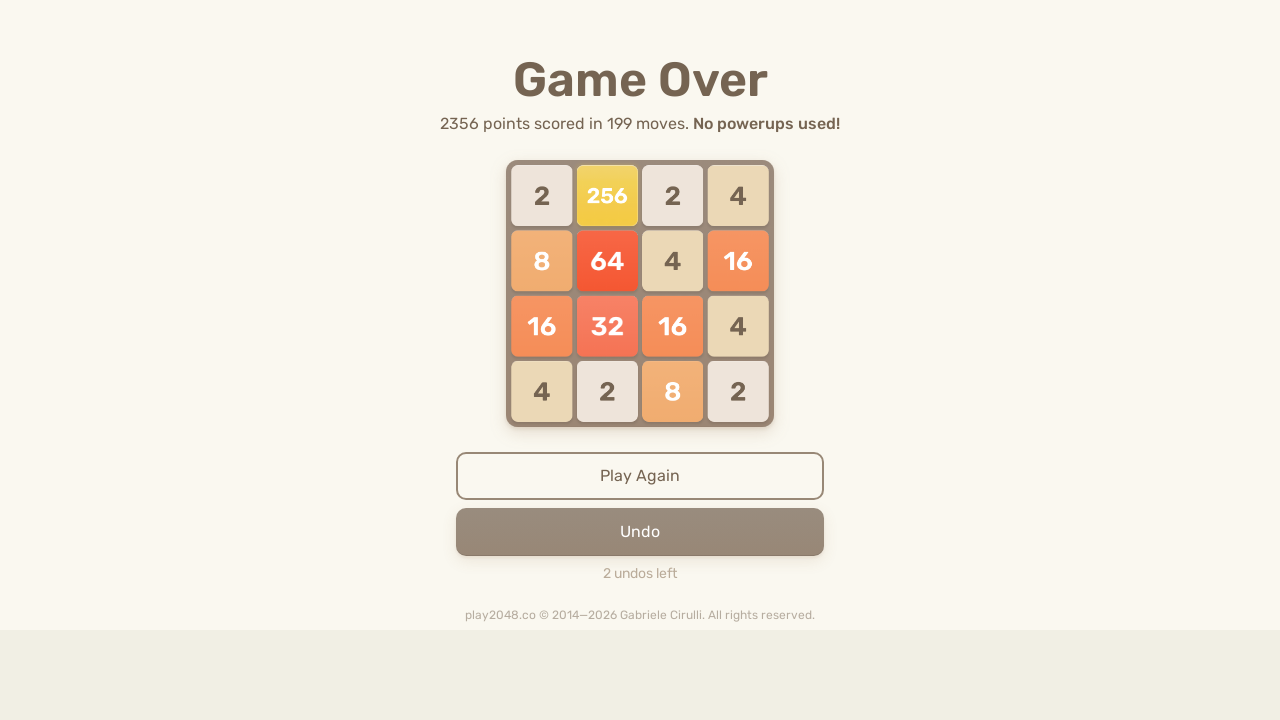

Pressed ArrowDown key on html
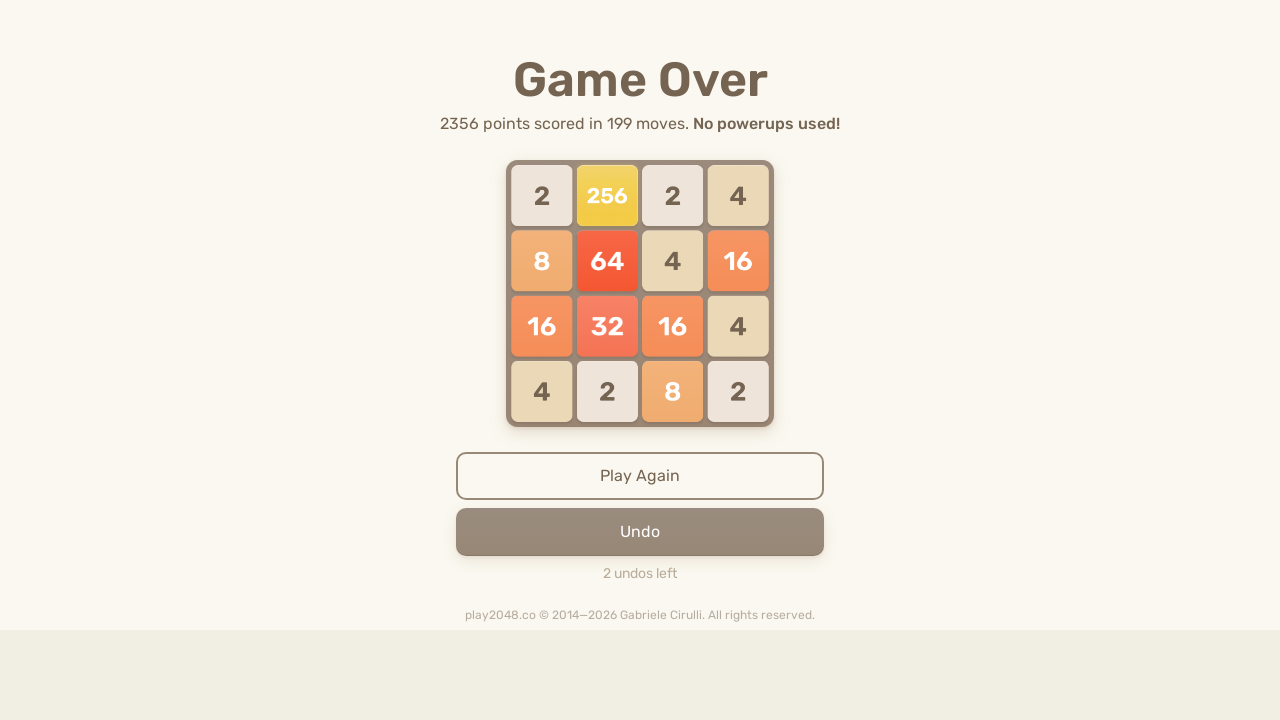

Pressed ArrowLeft key on html
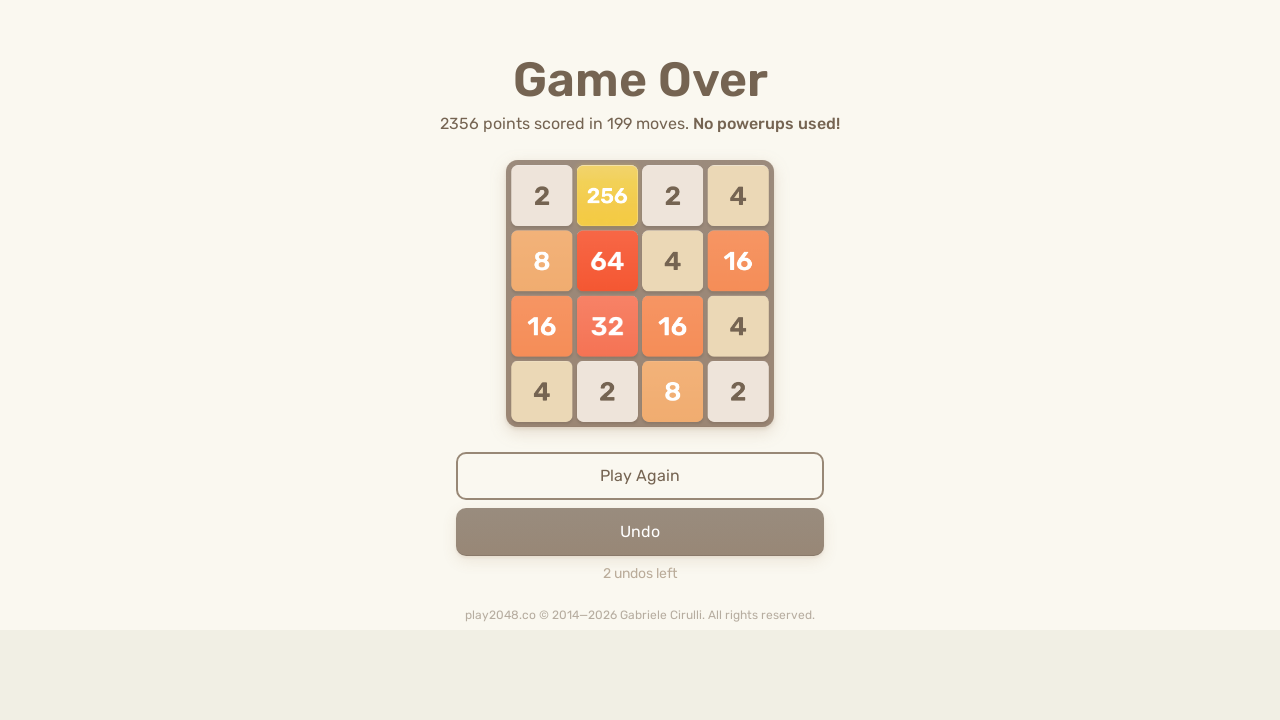

Pressed ArrowUp key on html
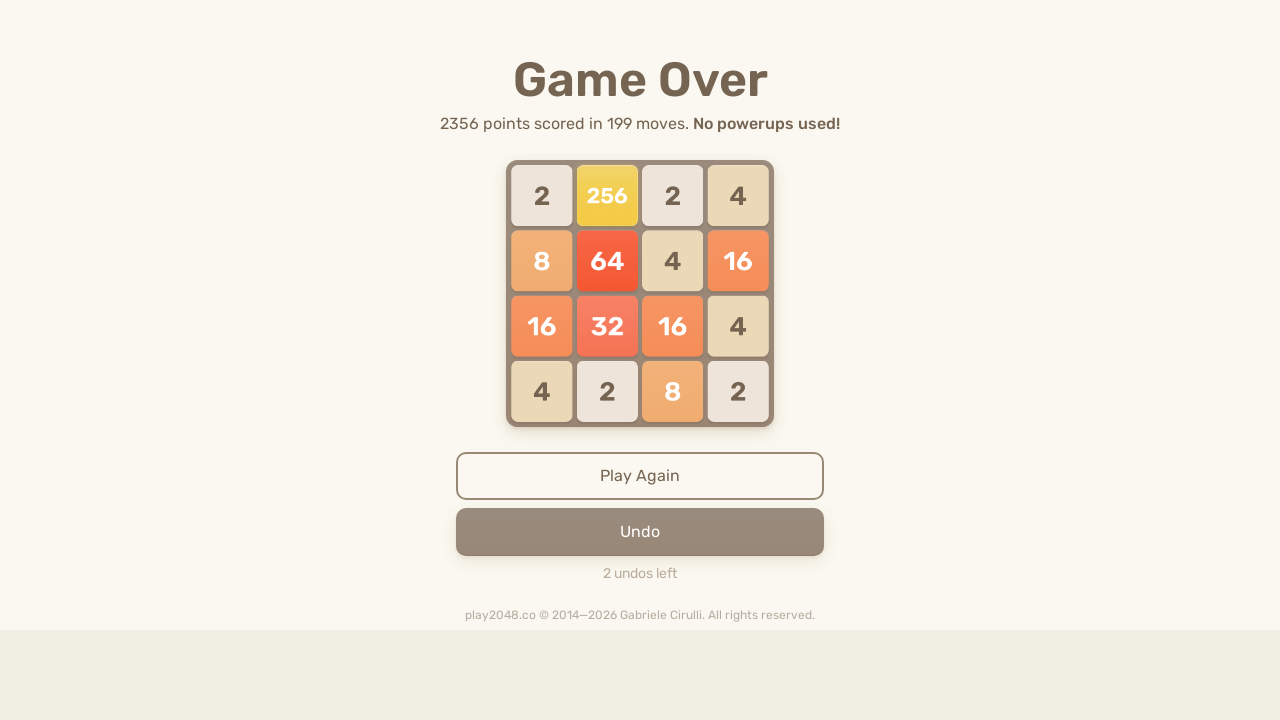

Pressed ArrowRight key on html
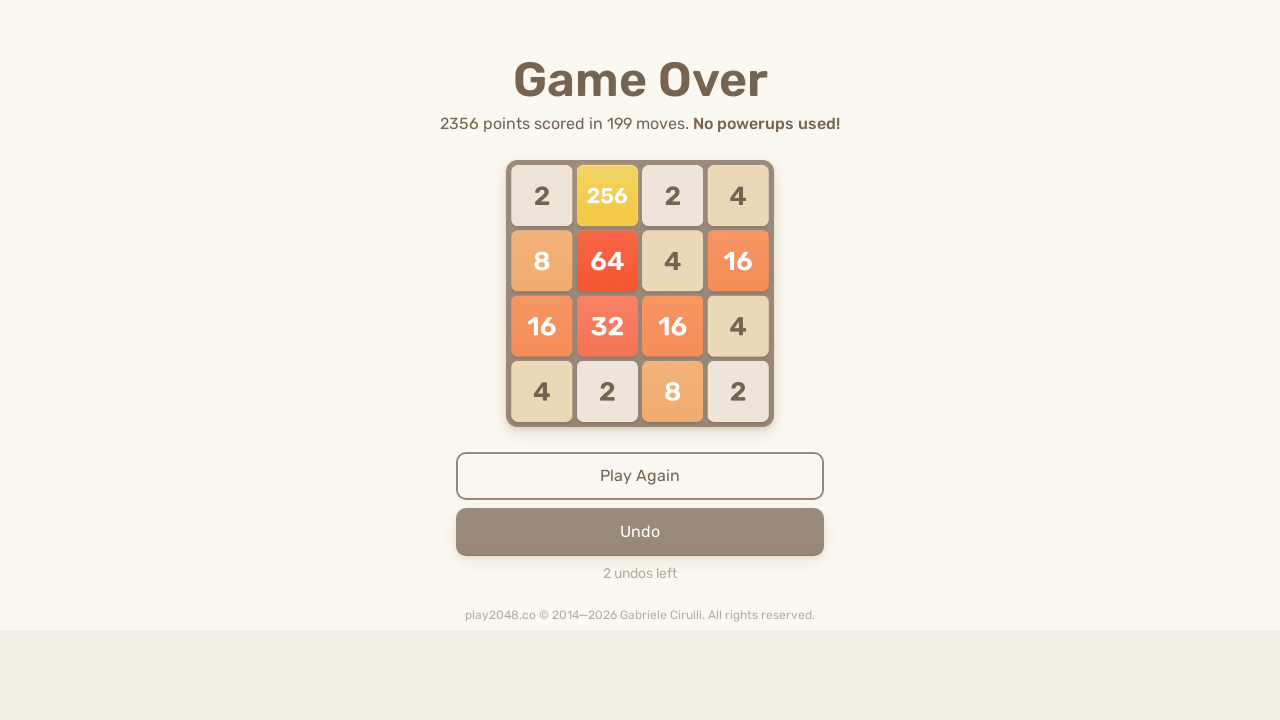

Pressed ArrowDown key on html
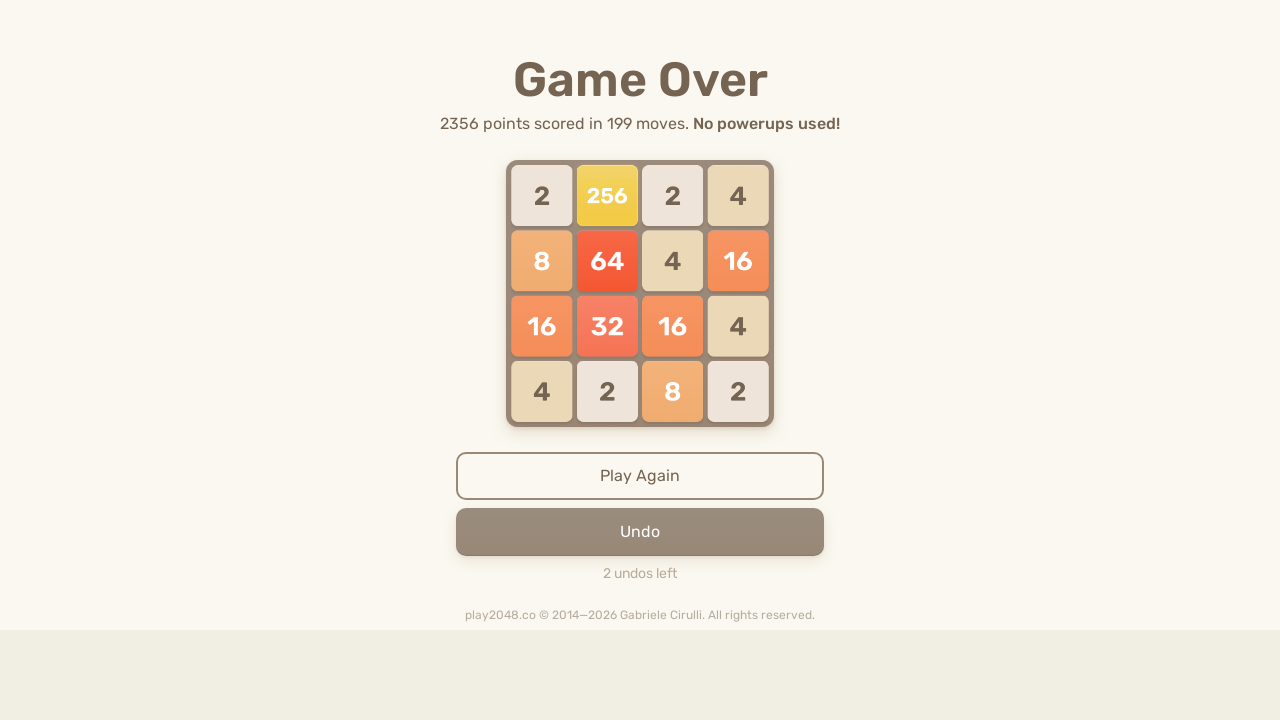

Pressed ArrowLeft key on html
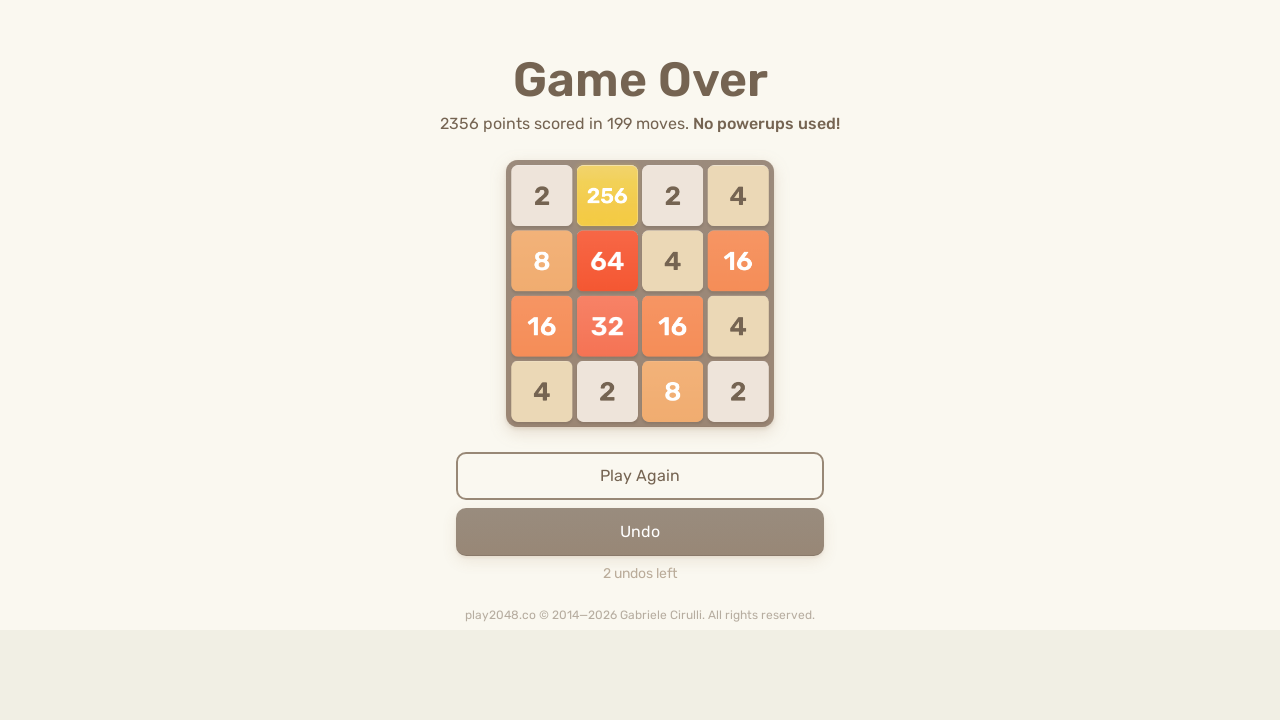

Pressed ArrowUp key on html
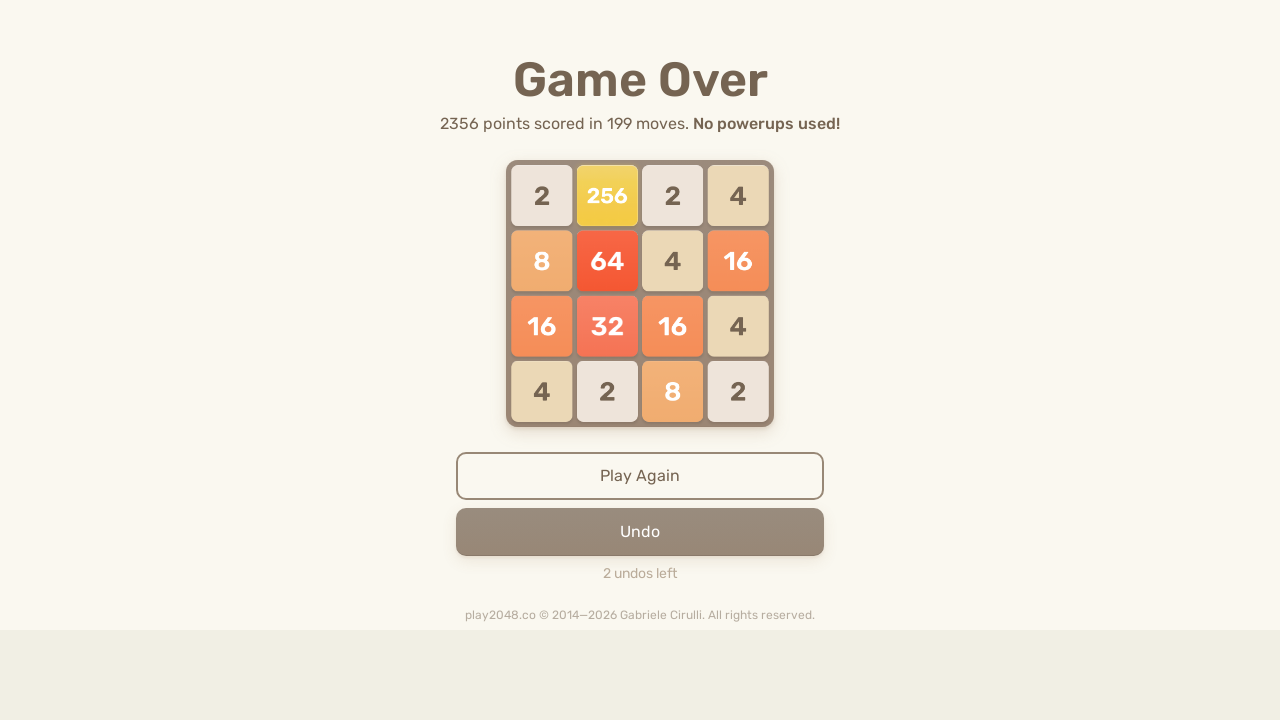

Pressed ArrowRight key on html
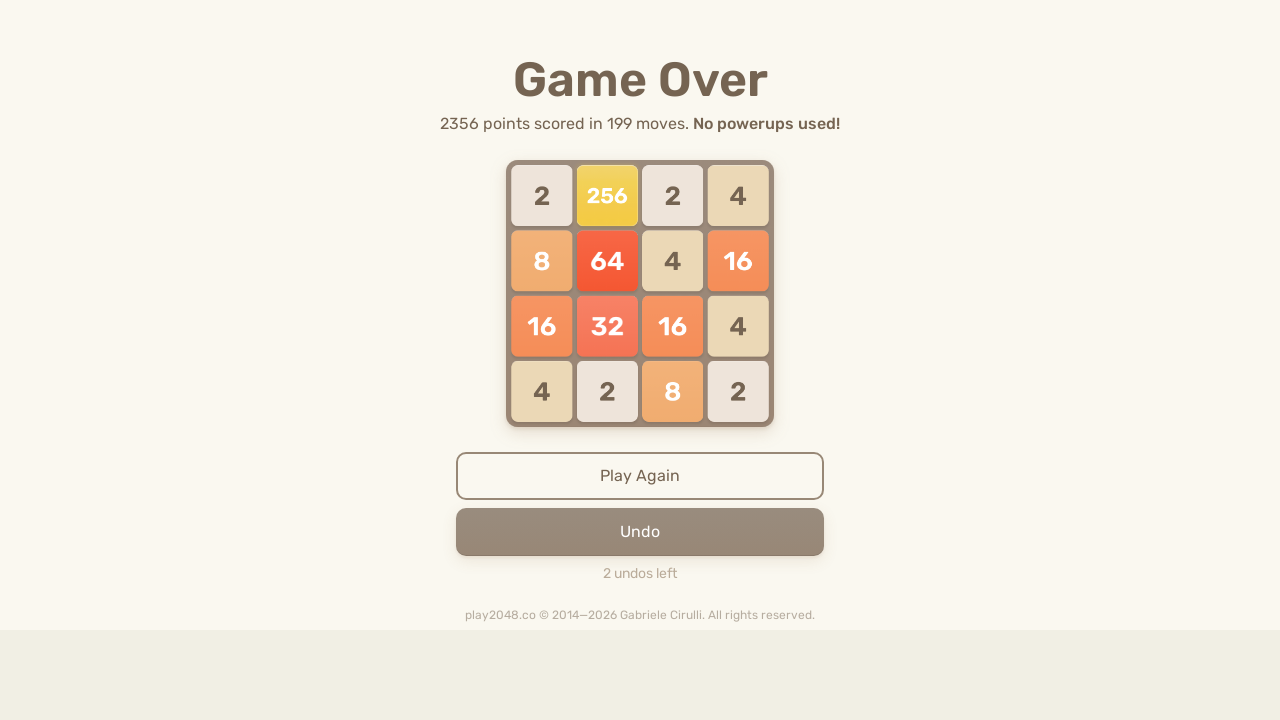

Pressed ArrowDown key on html
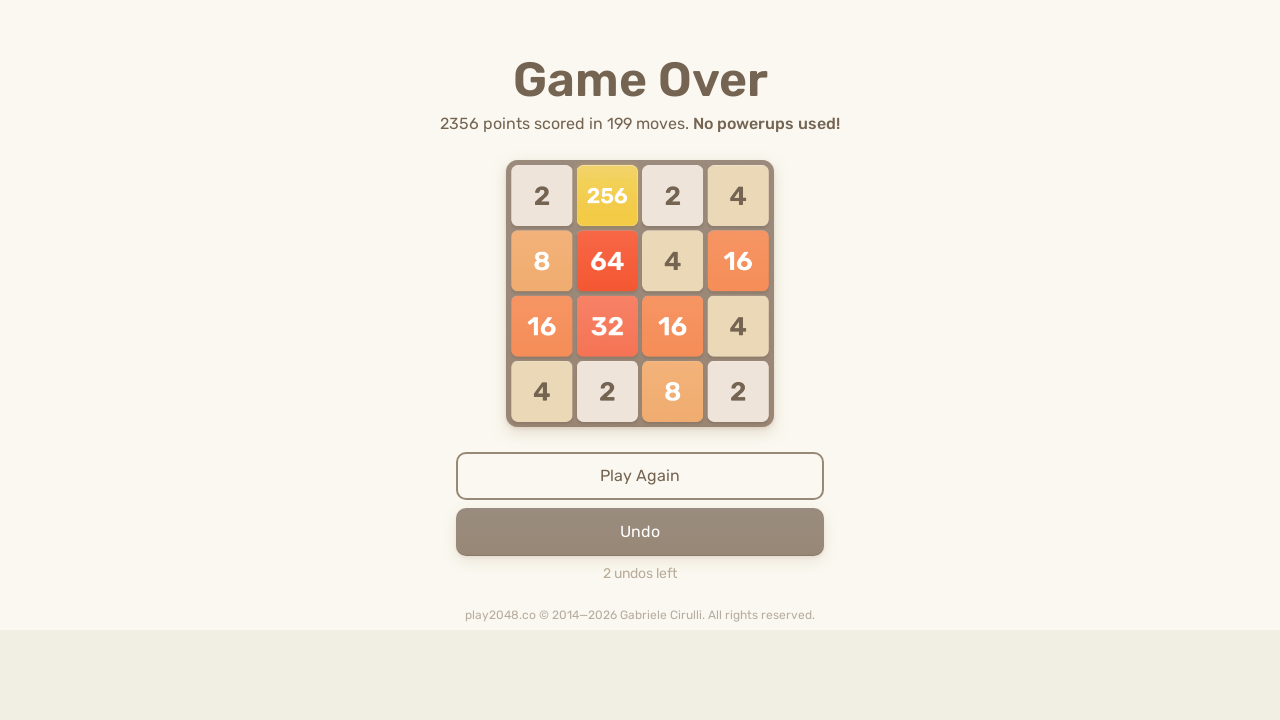

Pressed ArrowLeft key on html
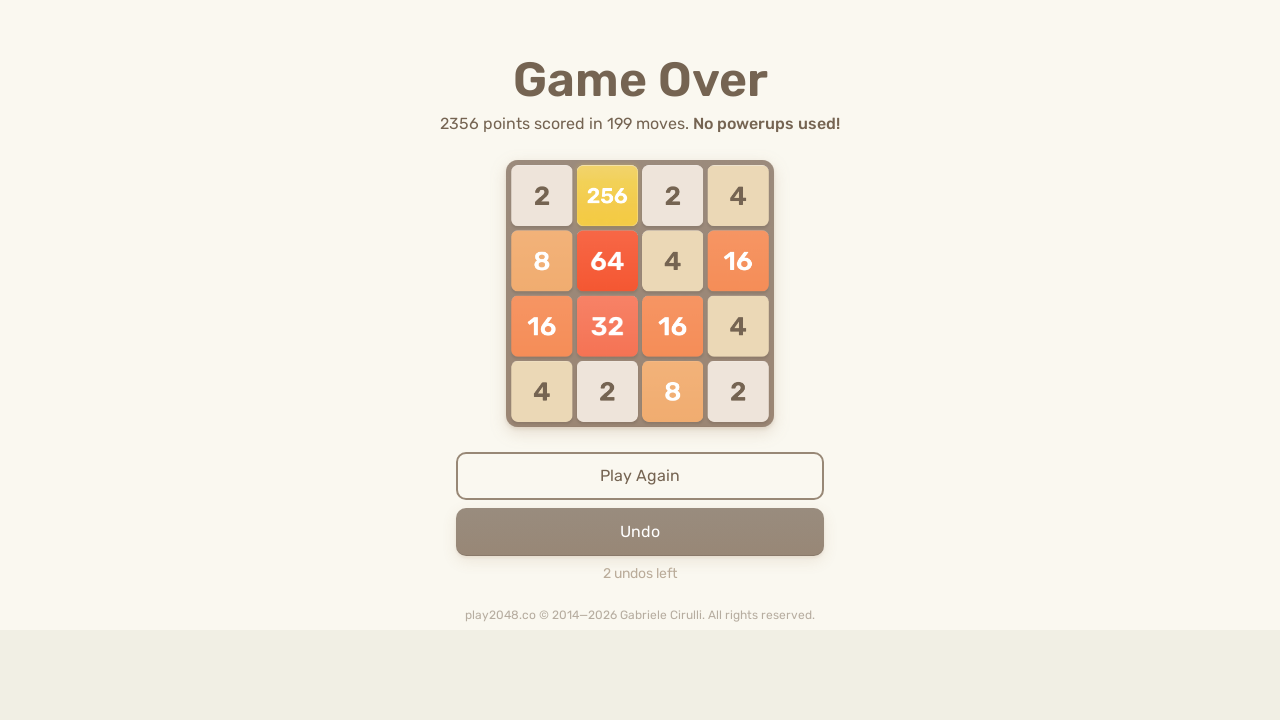

Pressed ArrowUp key on html
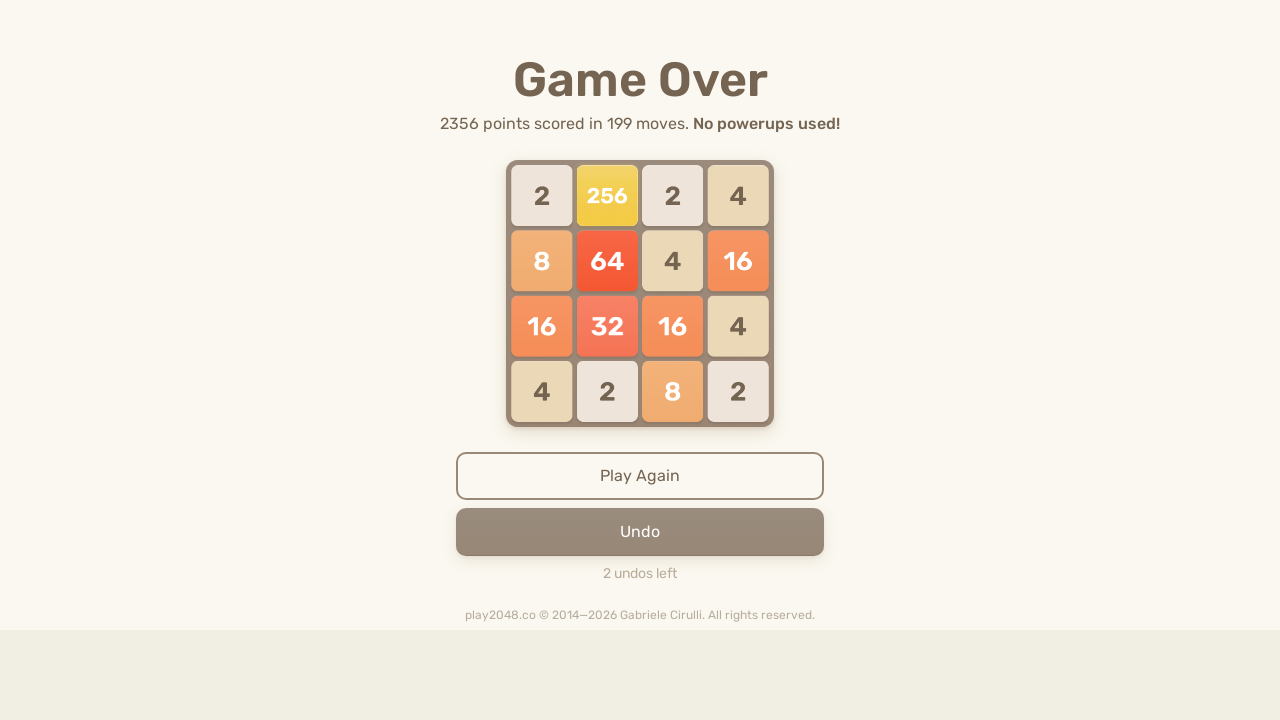

Pressed ArrowRight key on html
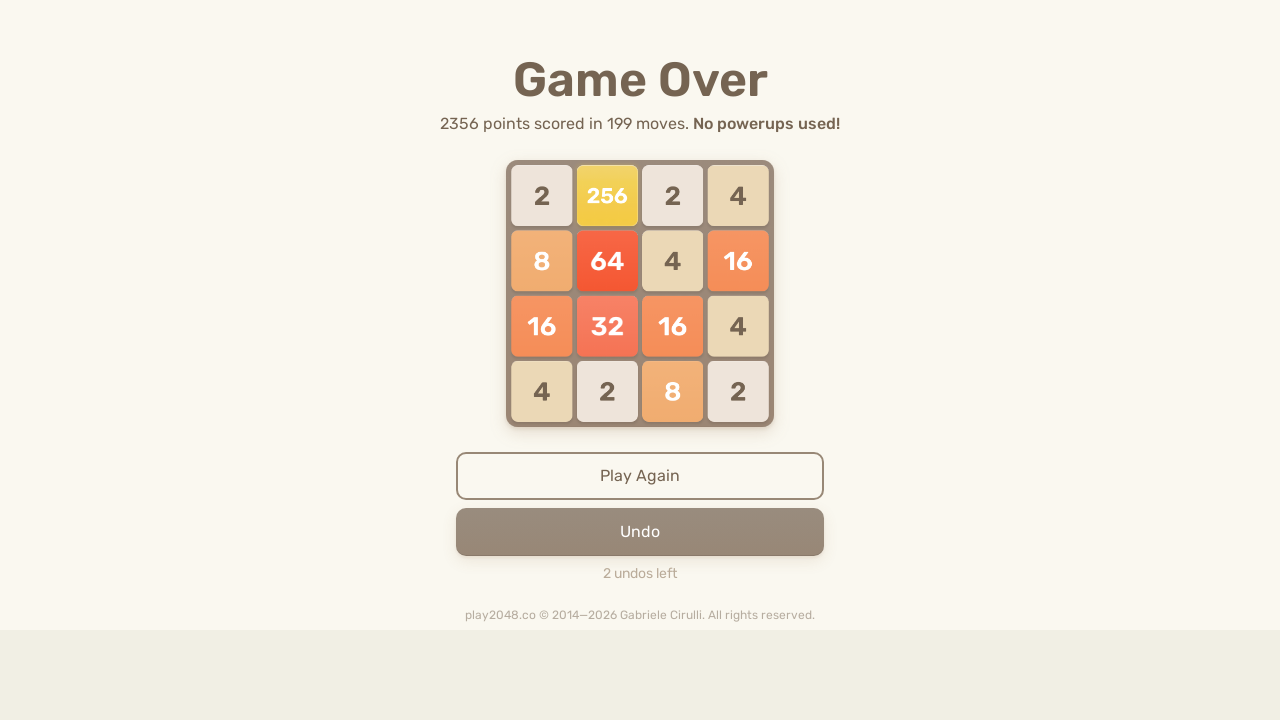

Pressed ArrowDown key on html
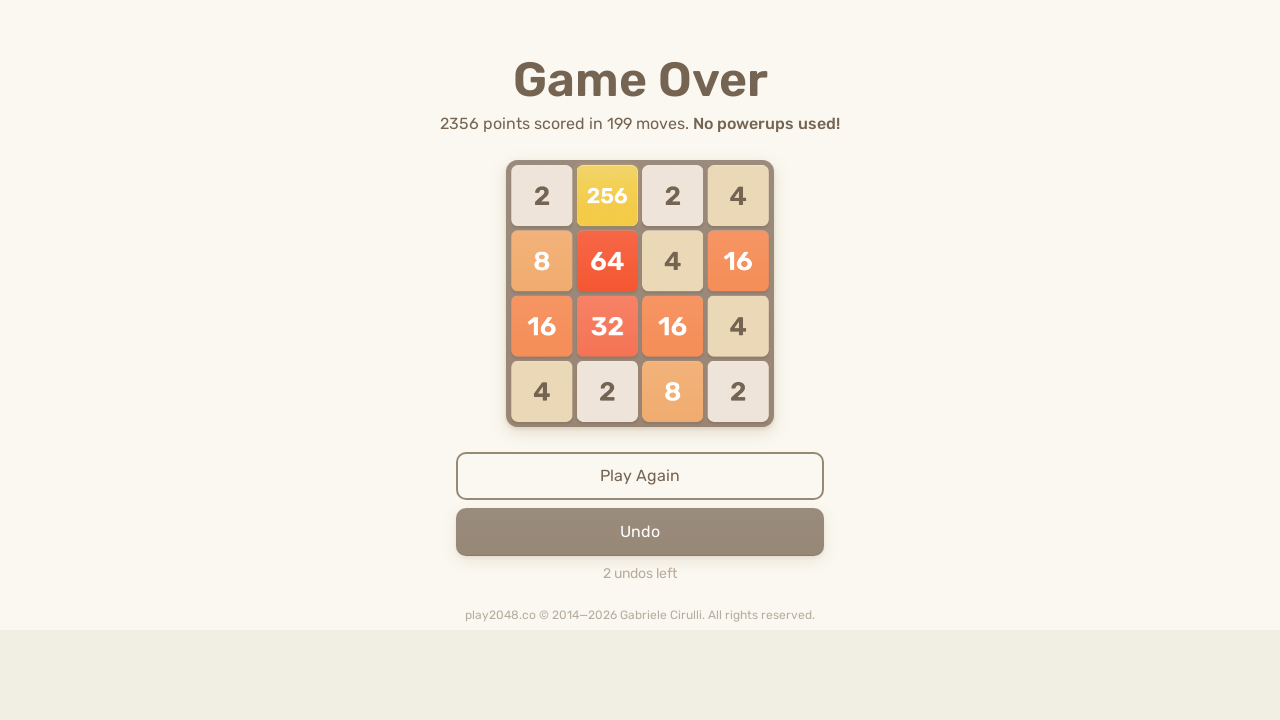

Pressed ArrowLeft key on html
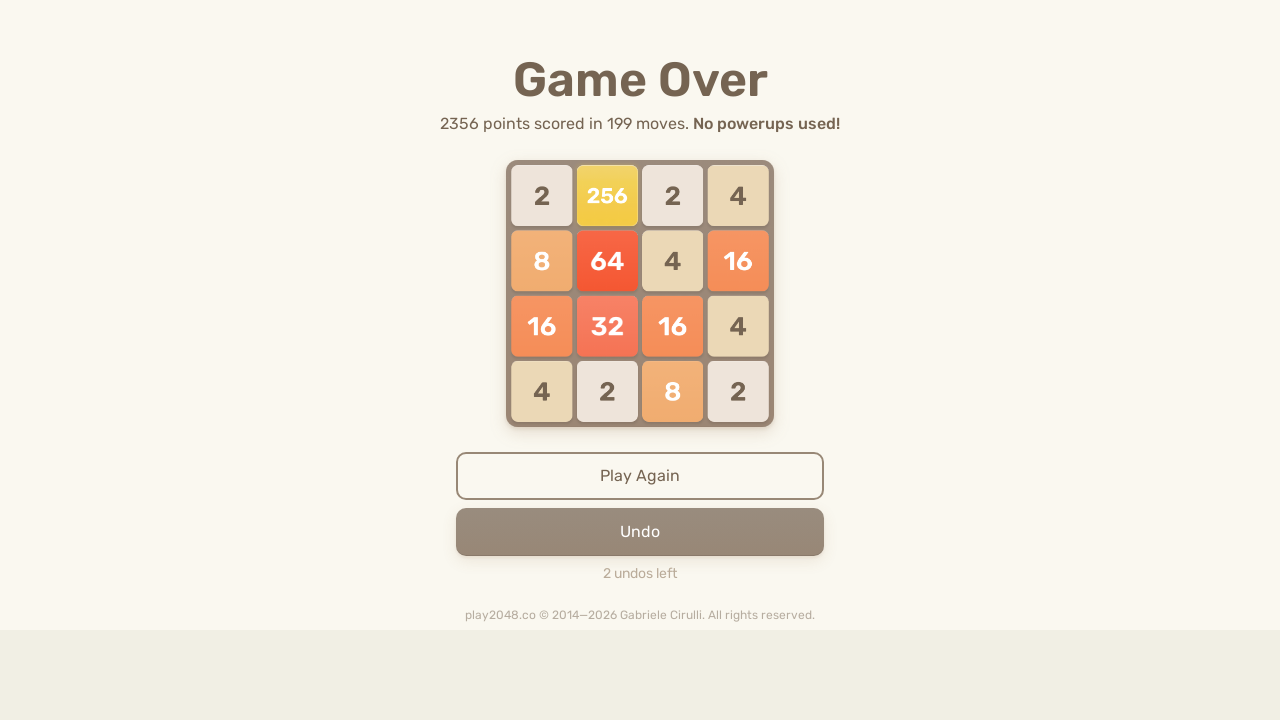

Pressed ArrowUp key on html
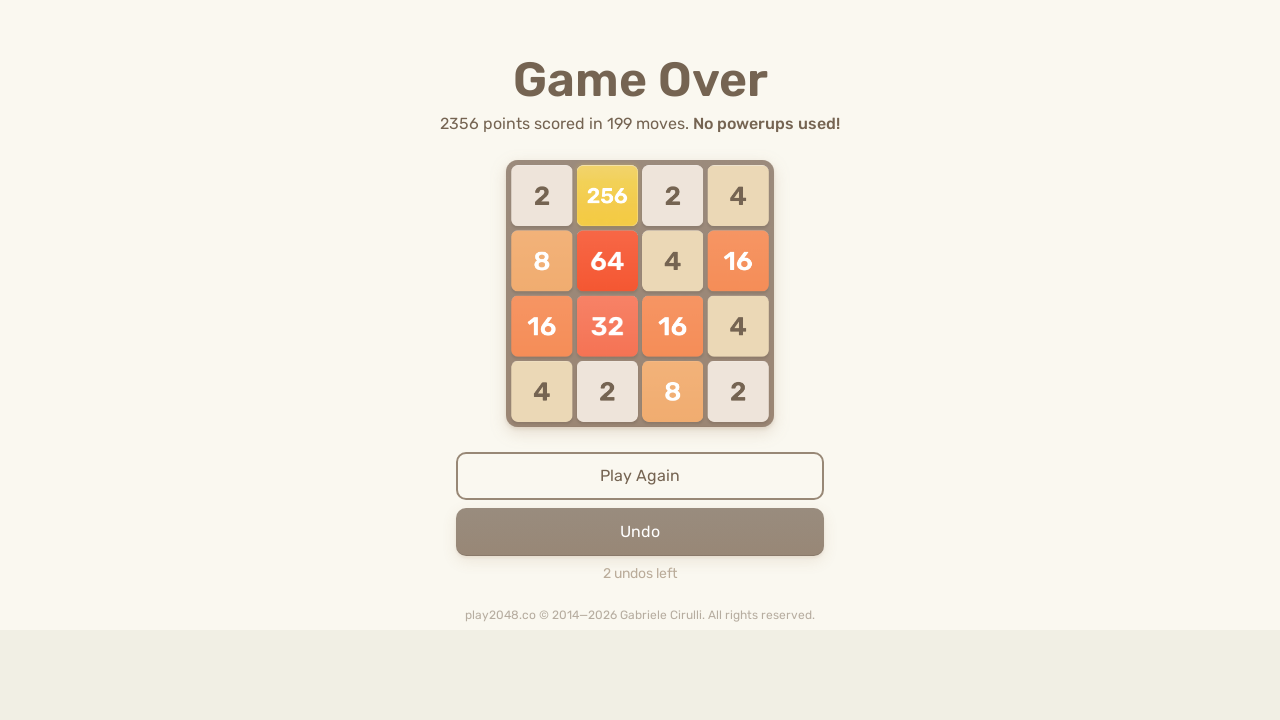

Pressed ArrowRight key on html
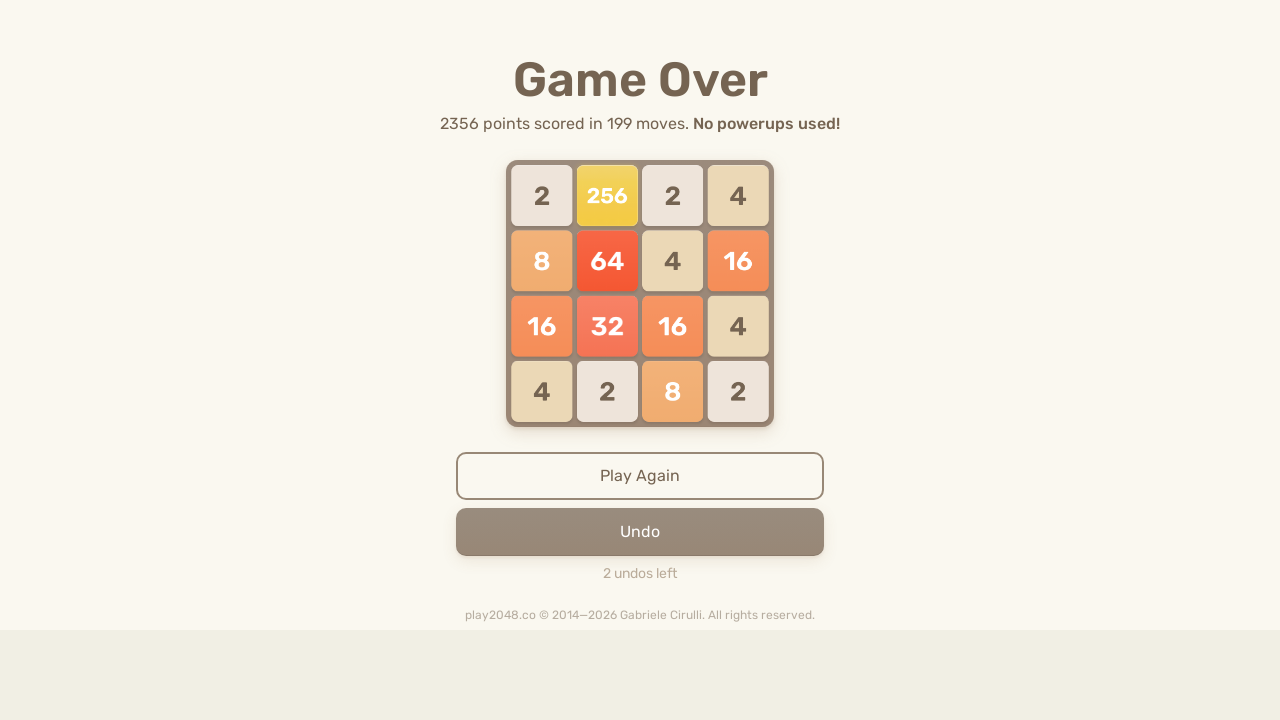

Pressed ArrowDown key on html
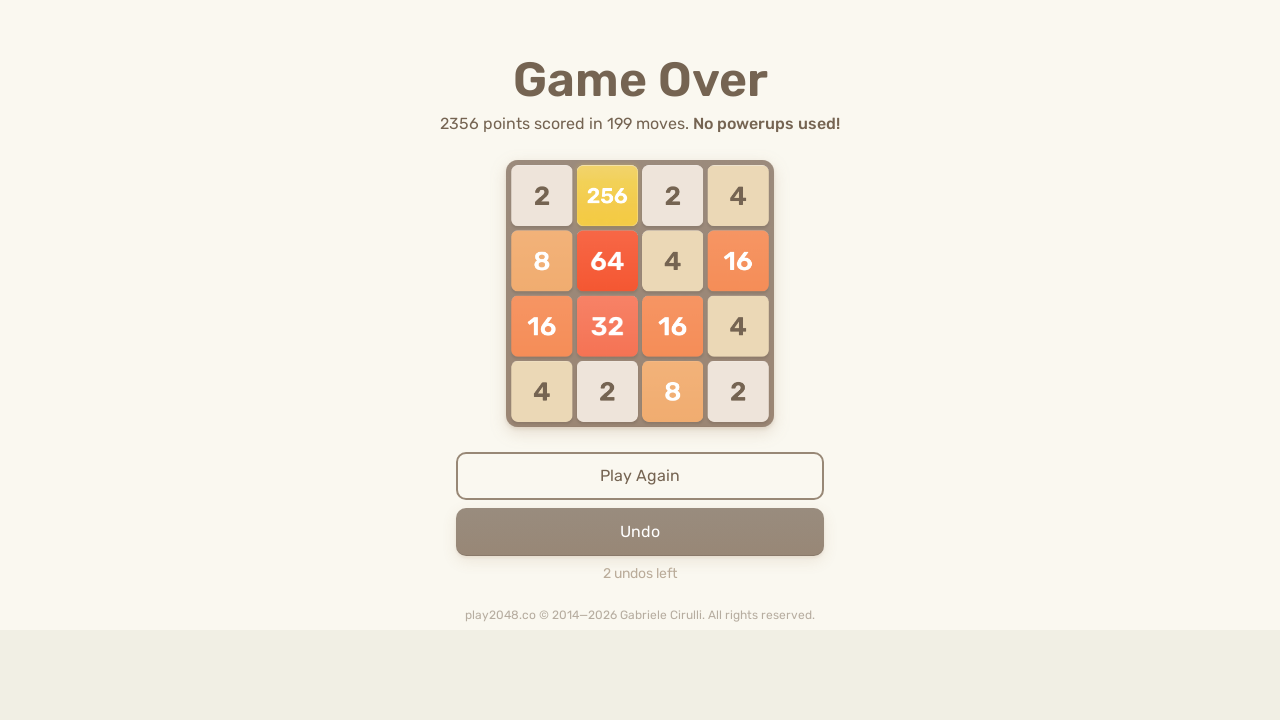

Pressed ArrowLeft key on html
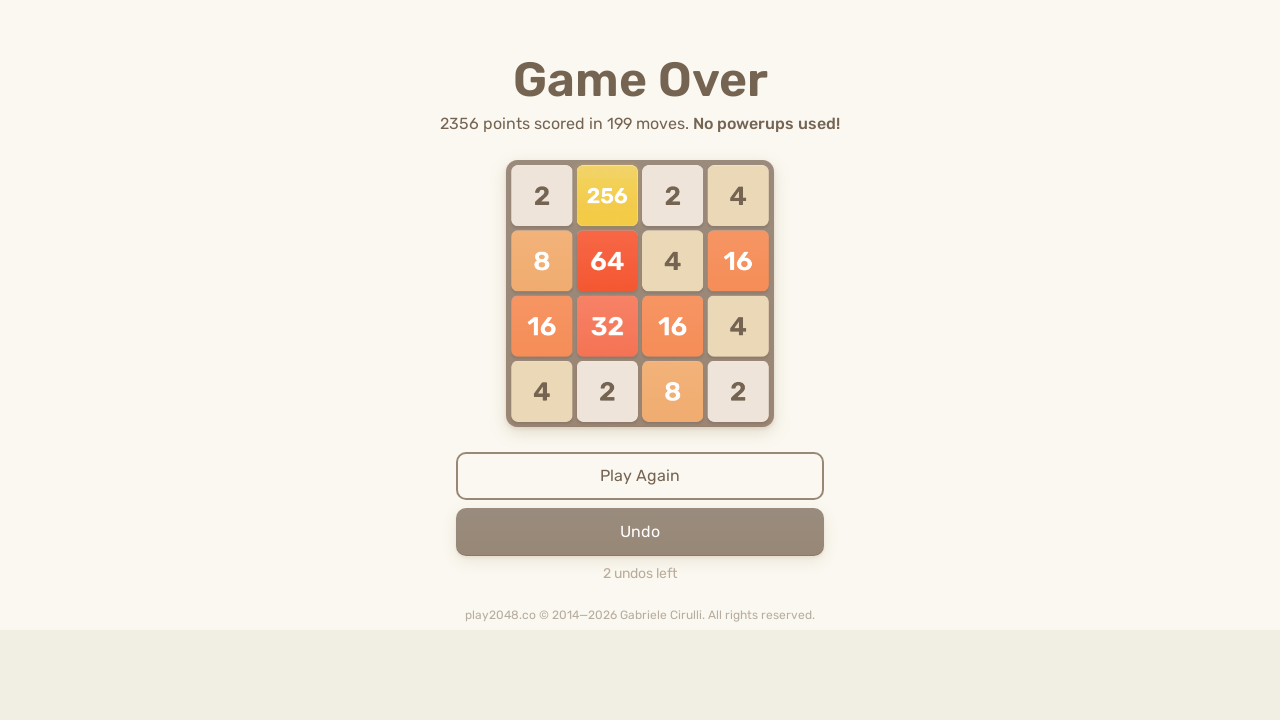

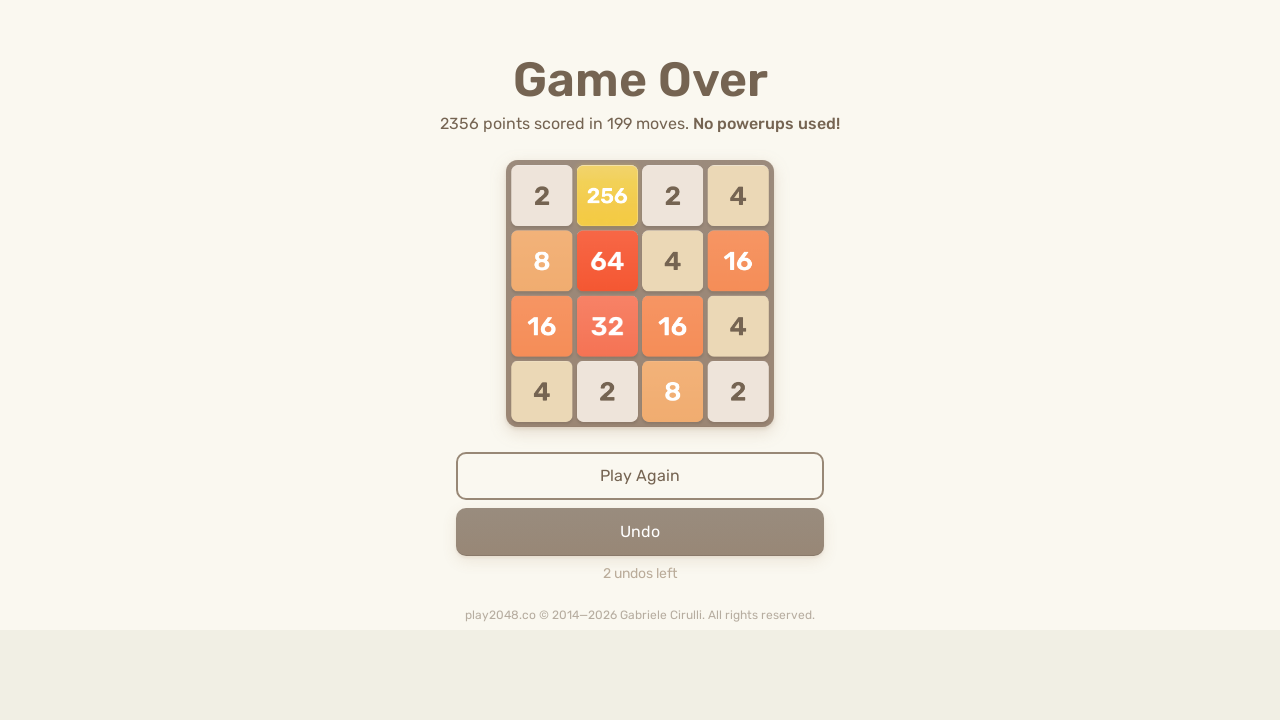